Tests that Hacker News articles on the "newest" page are correctly sorted from newest to oldest by gathering 100 articles across multiple pages and comparing their timestamps.

Starting URL: https://news.ycombinator.com/newest

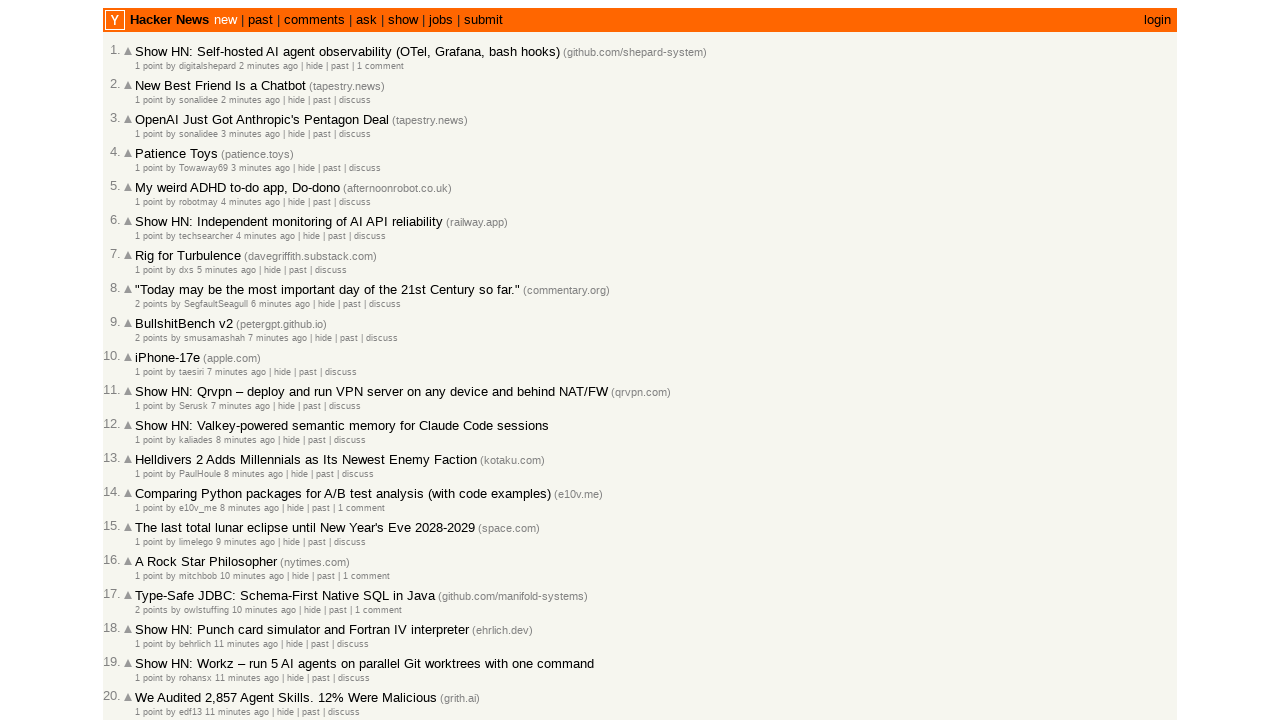

Located all article rows on current page
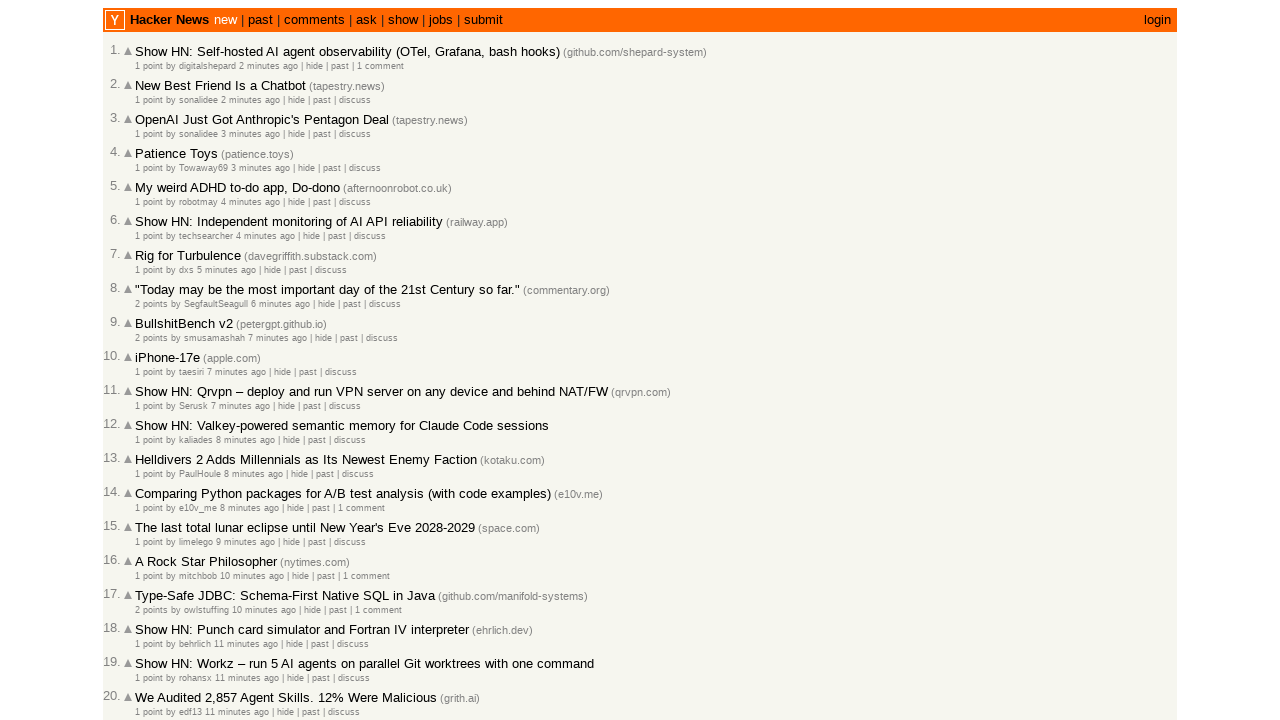

Retrieved article ID: 47222126
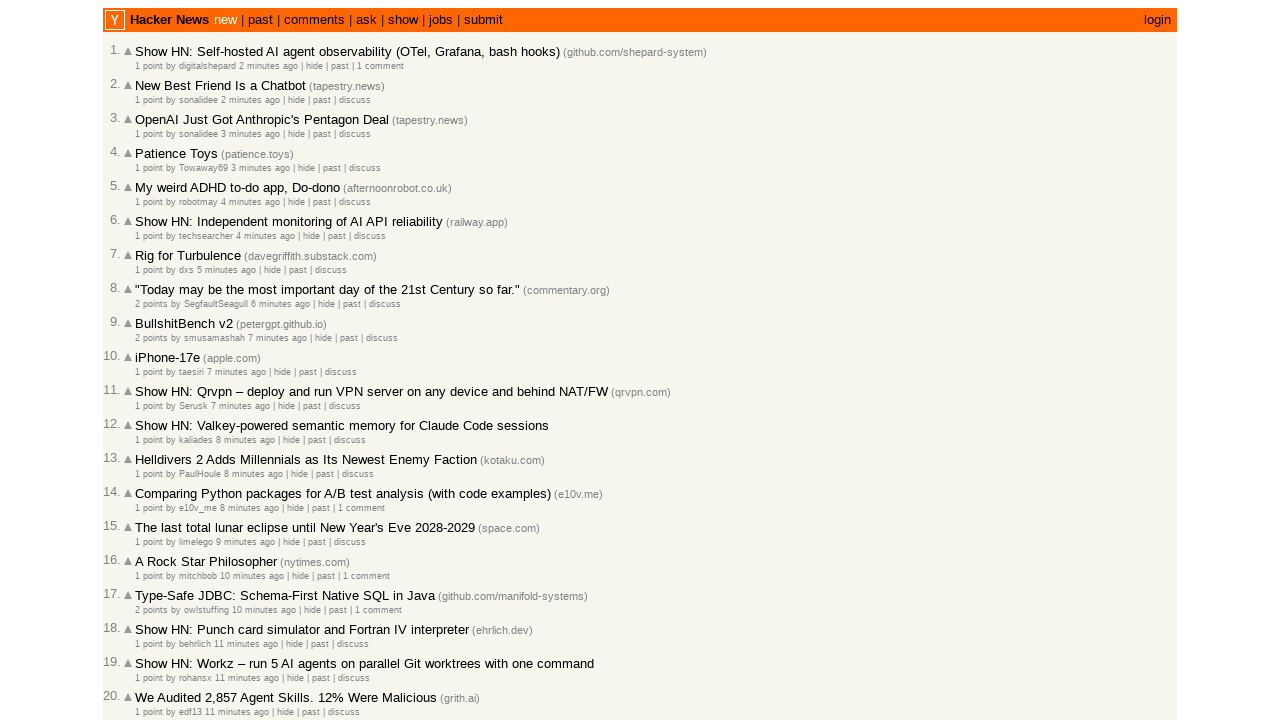

Retrieved raw timestamp: 2026-03-02T18:38:36 1772476716
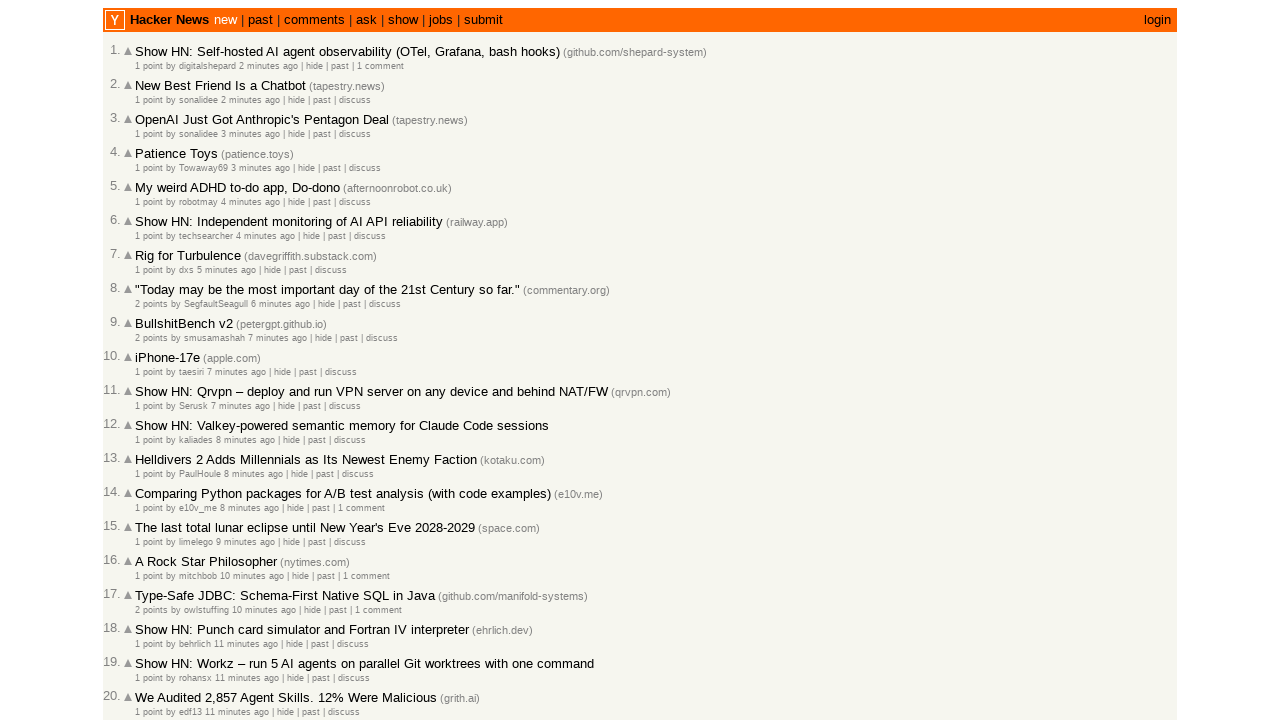

Parsed and stored article with timestamp: 2026-03-02T18:38:36.000Z
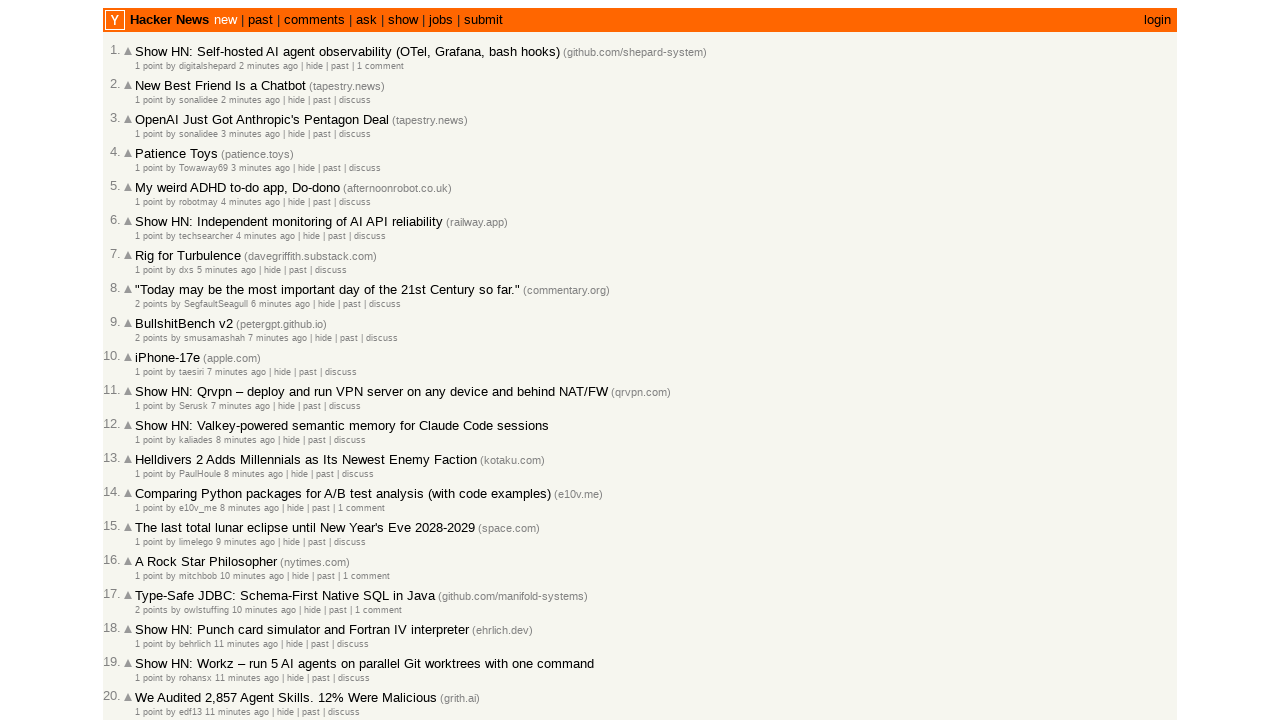

Retrieved article ID: 47222117
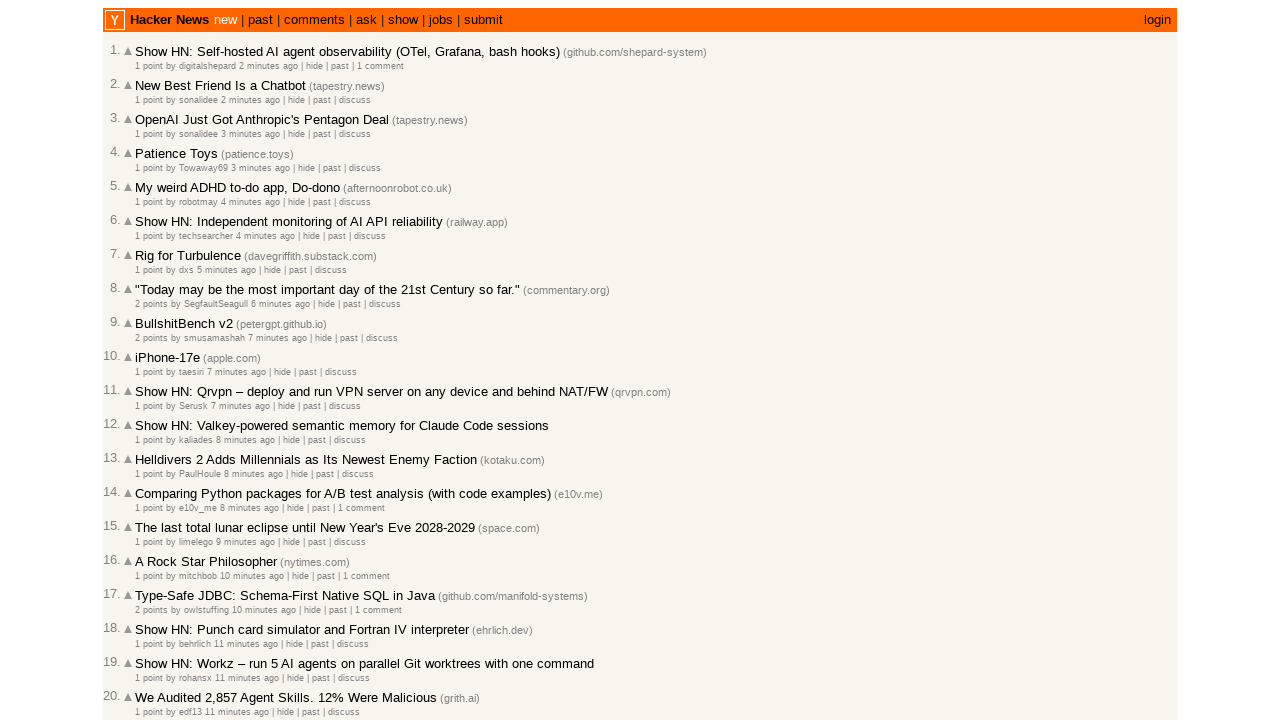

Retrieved raw timestamp: 2026-03-02T18:38:14 1772476694
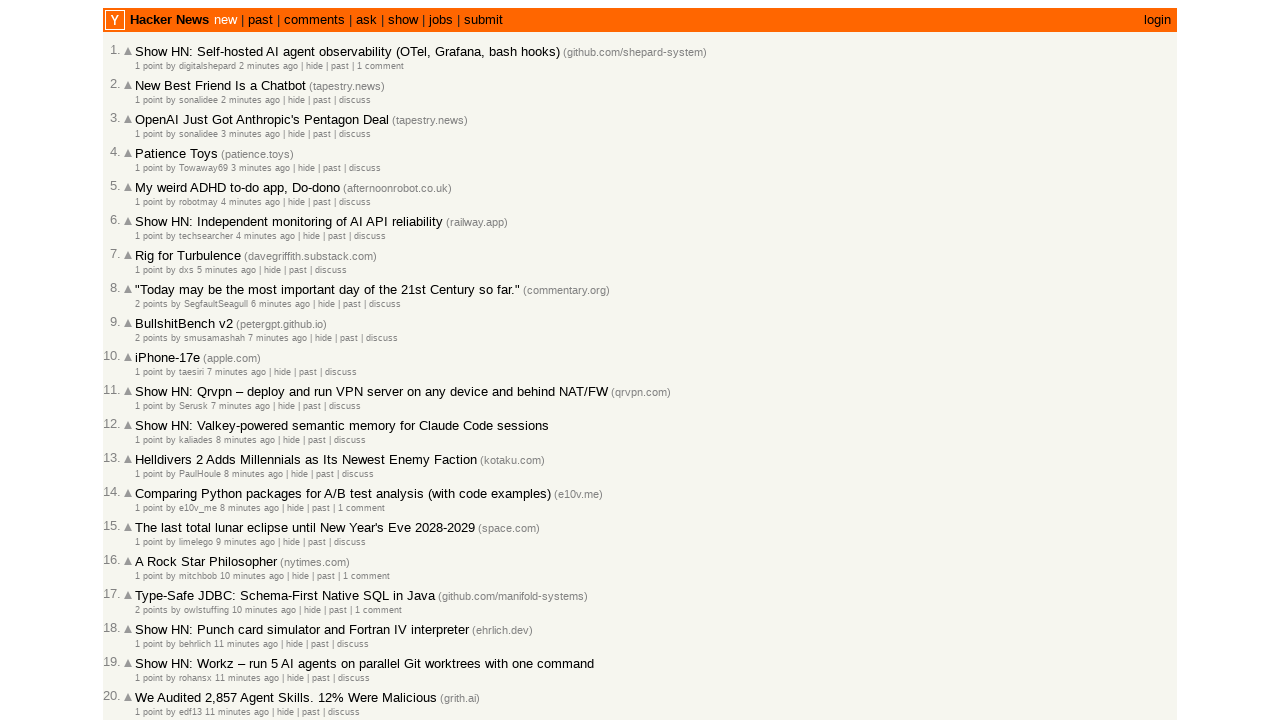

Parsed and stored article with timestamp: 2026-03-02T18:38:14.000Z
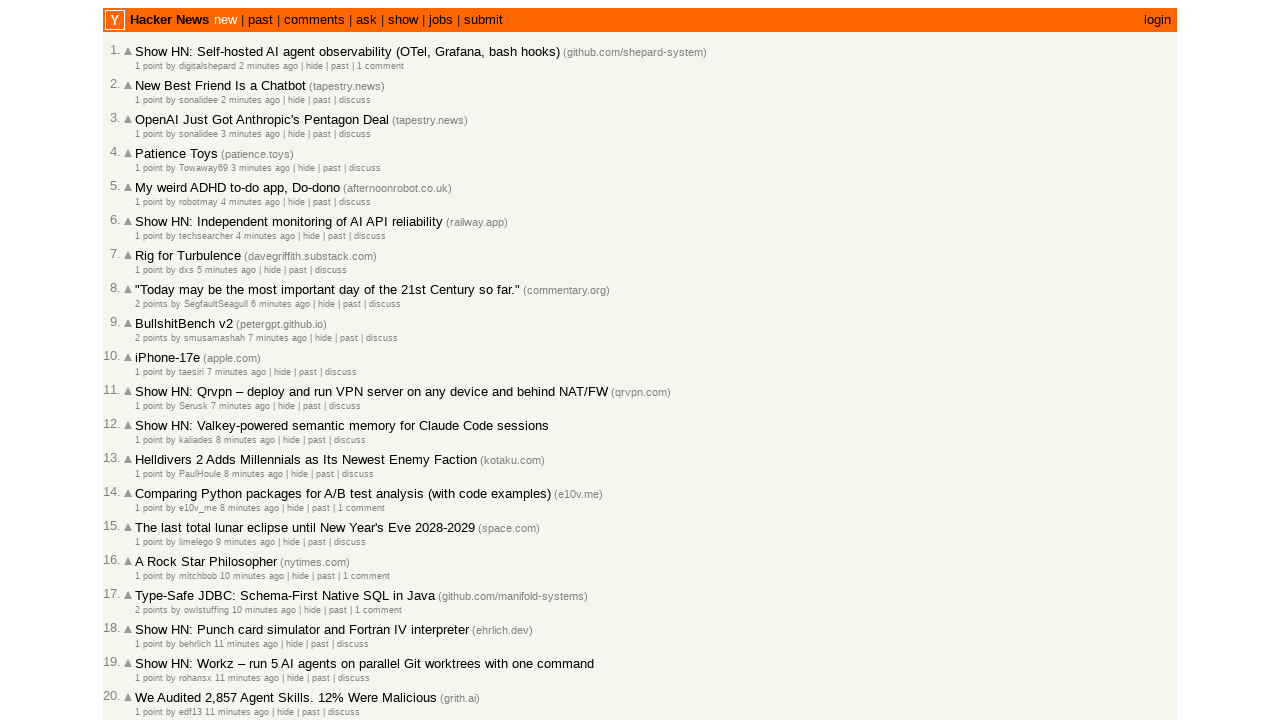

Retrieved article ID: 47222115
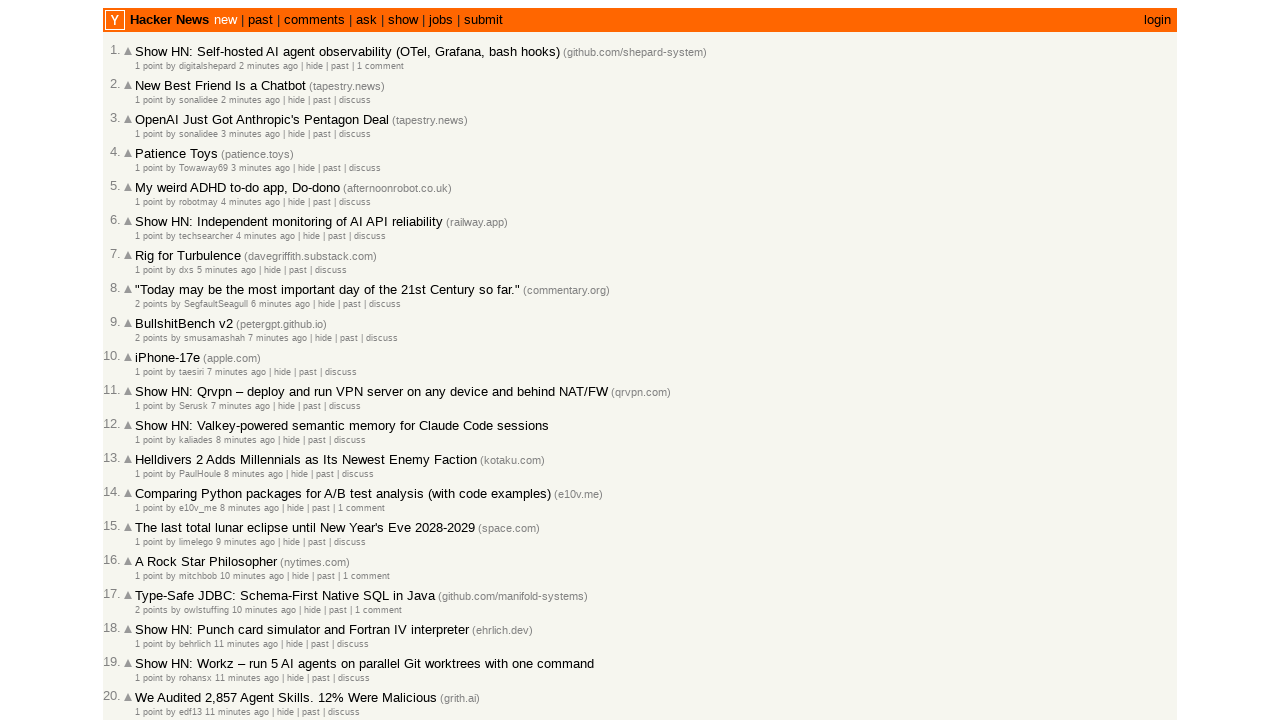

Retrieved raw timestamp: 2026-03-02T18:37:56 1772476676
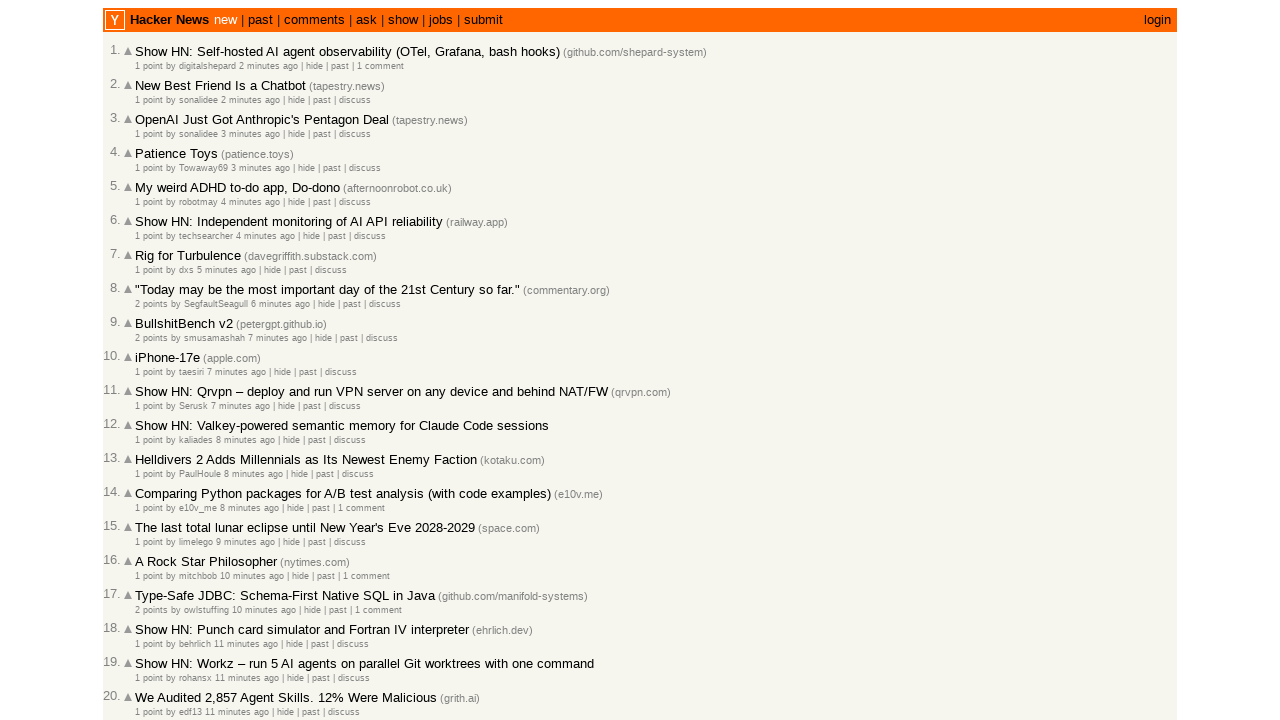

Parsed and stored article with timestamp: 2026-03-02T18:37:56.000Z
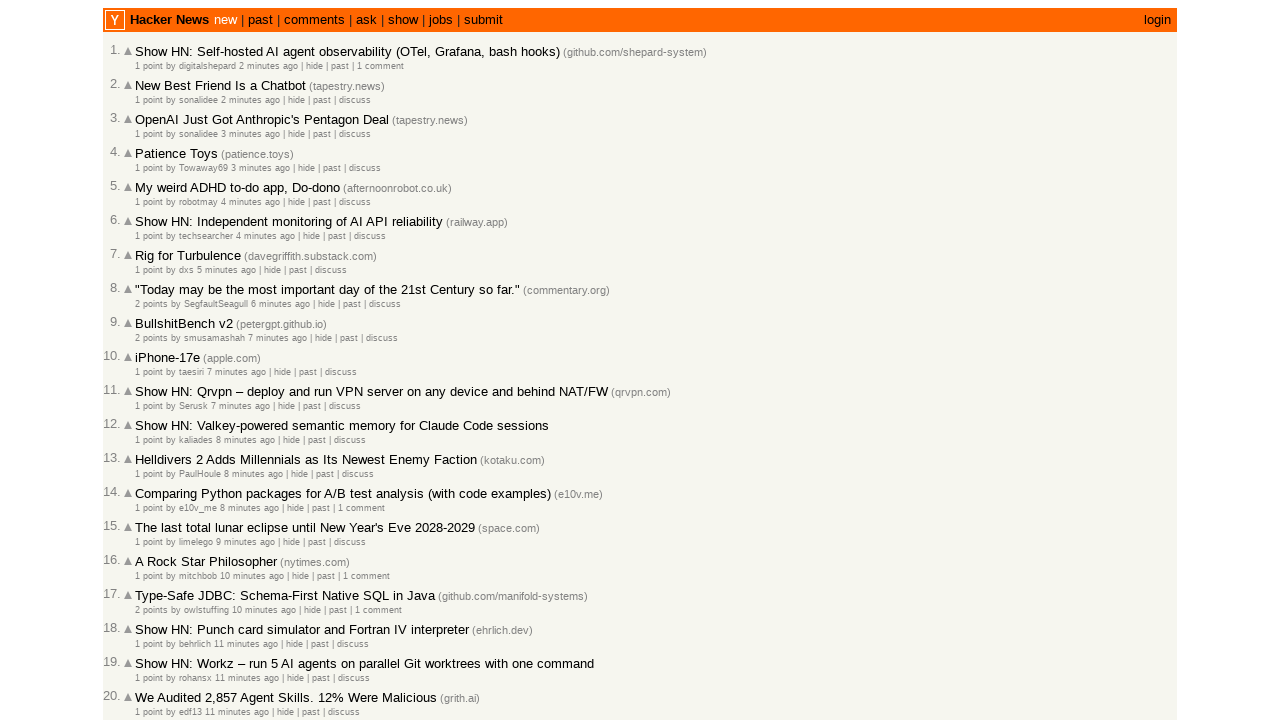

Retrieved article ID: 47222109
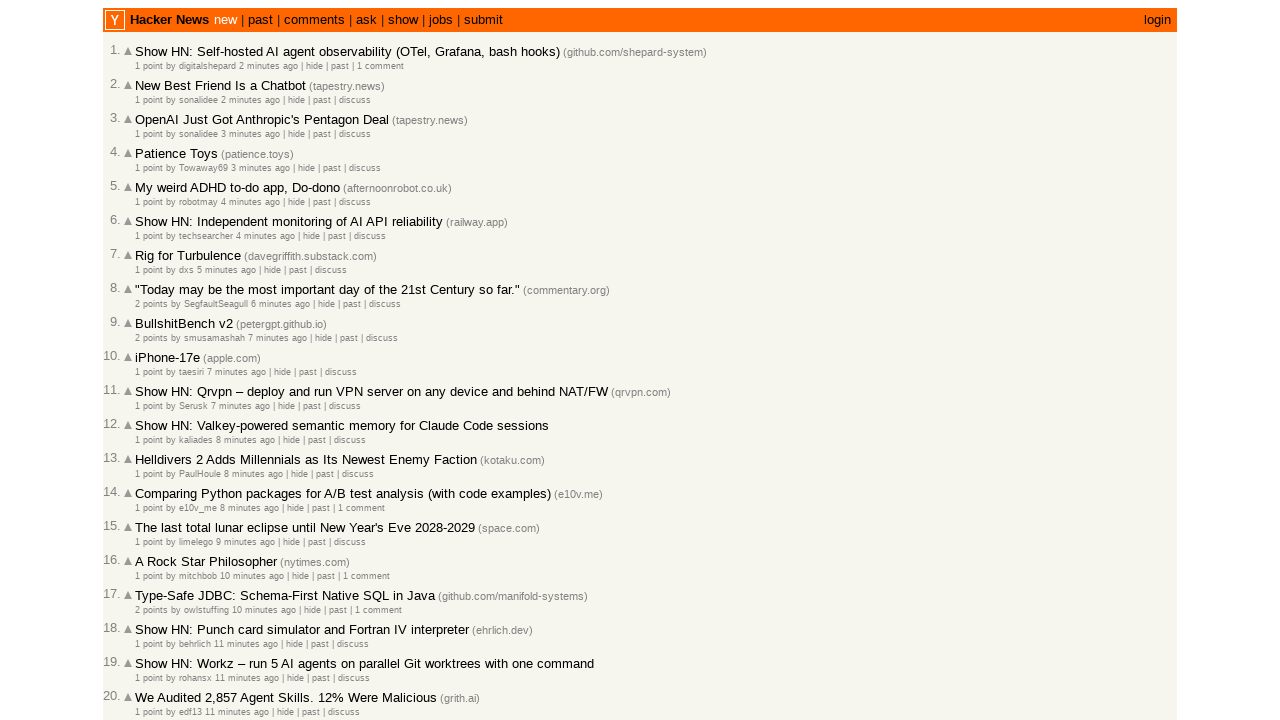

Retrieved raw timestamp: 2026-03-02T18:37:28 1772476648
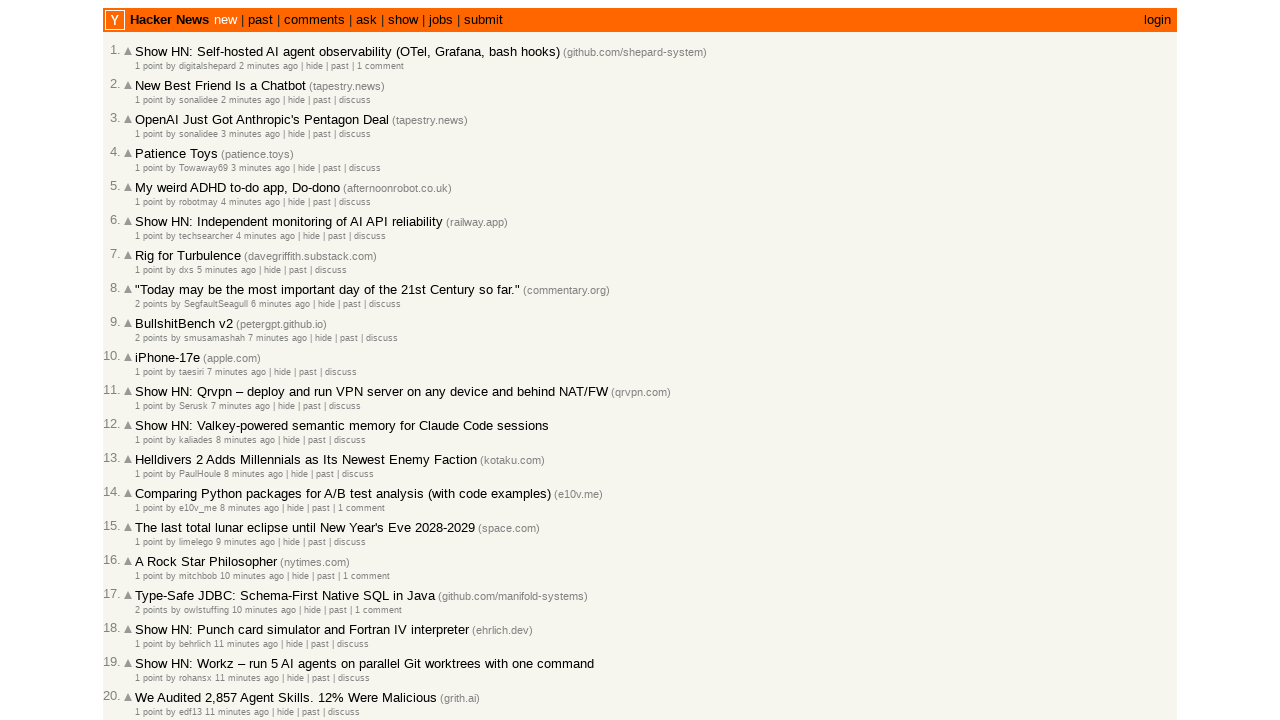

Parsed and stored article with timestamp: 2026-03-02T18:37:28.000Z
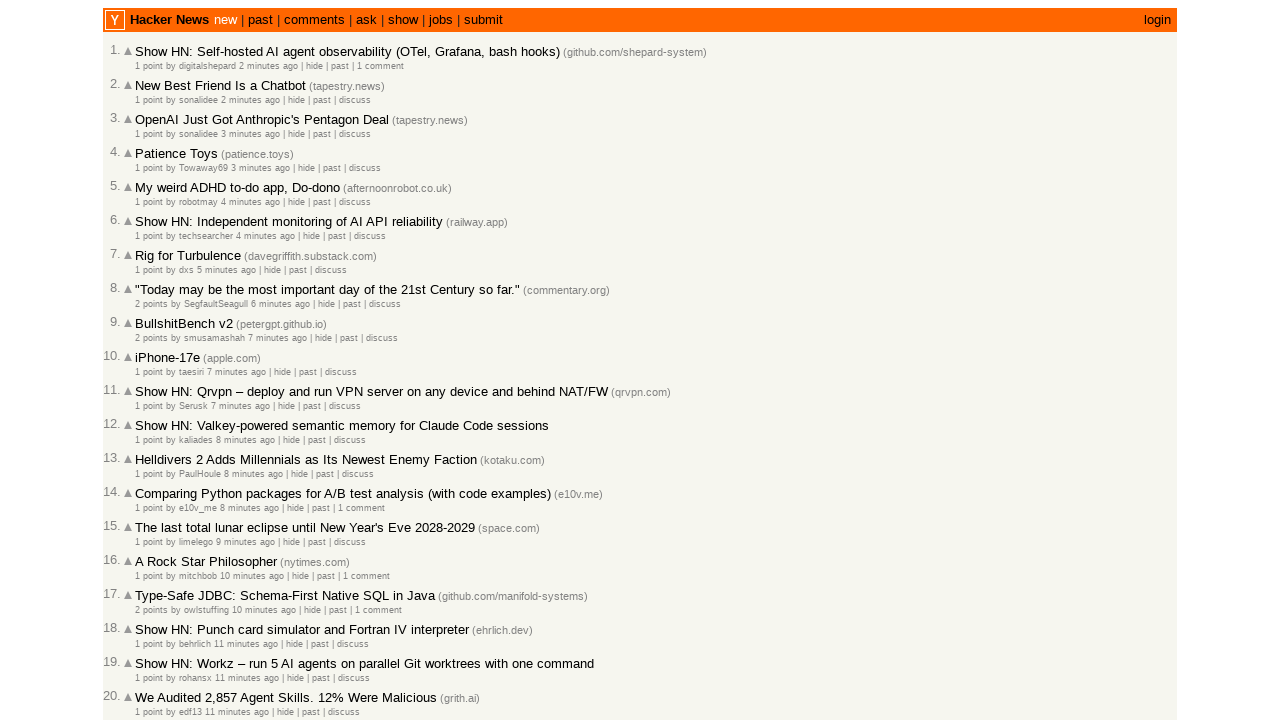

Retrieved article ID: 47222092
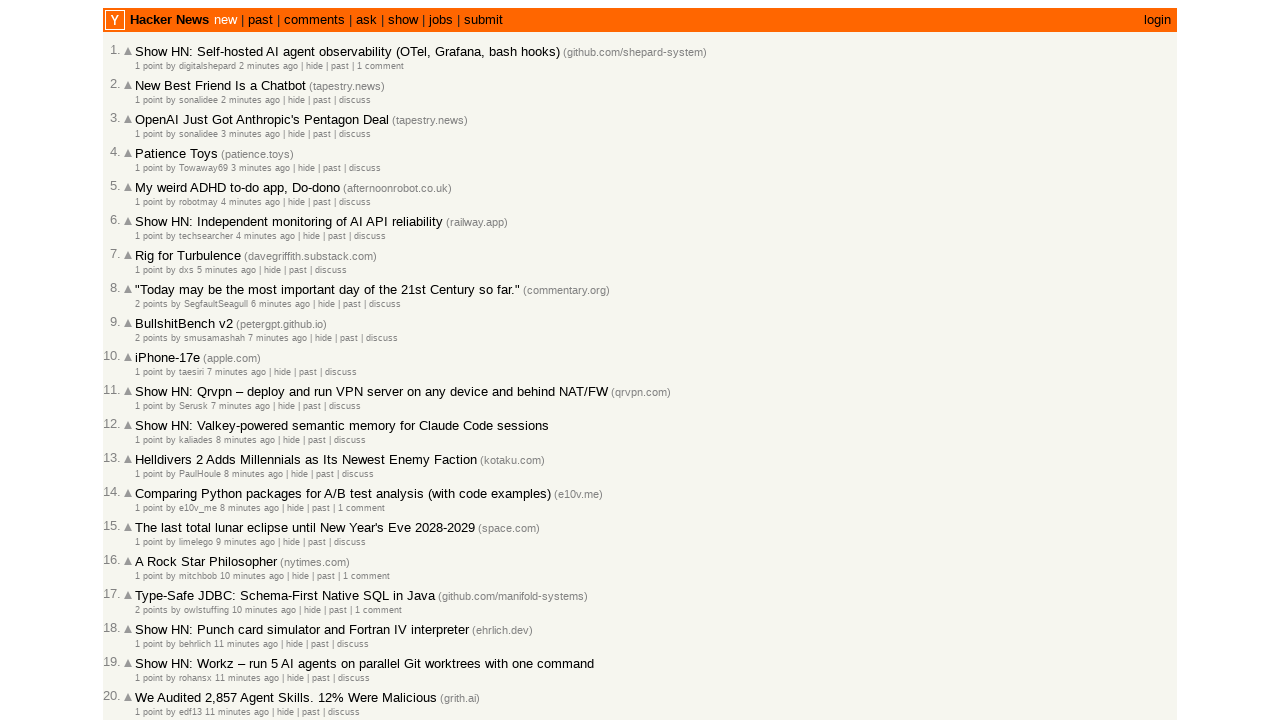

Retrieved raw timestamp: 2026-03-02T18:36:28 1772476588
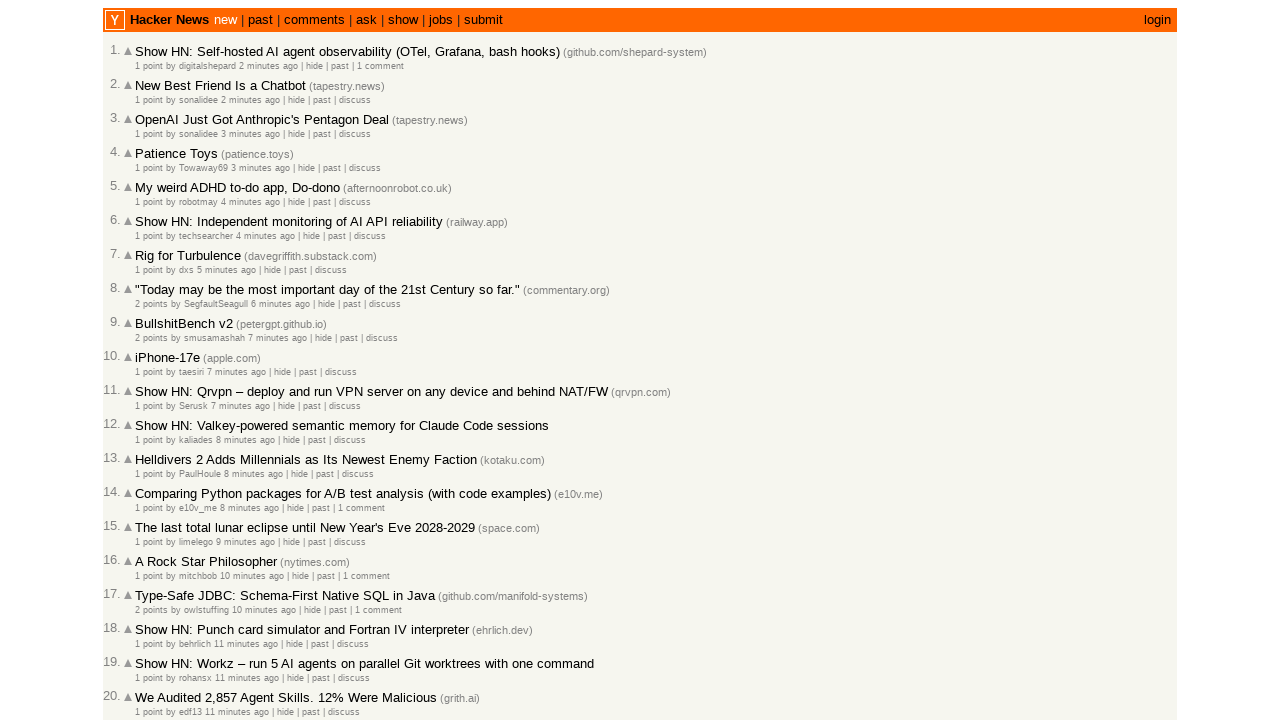

Parsed and stored article with timestamp: 2026-03-02T18:36:28.000Z
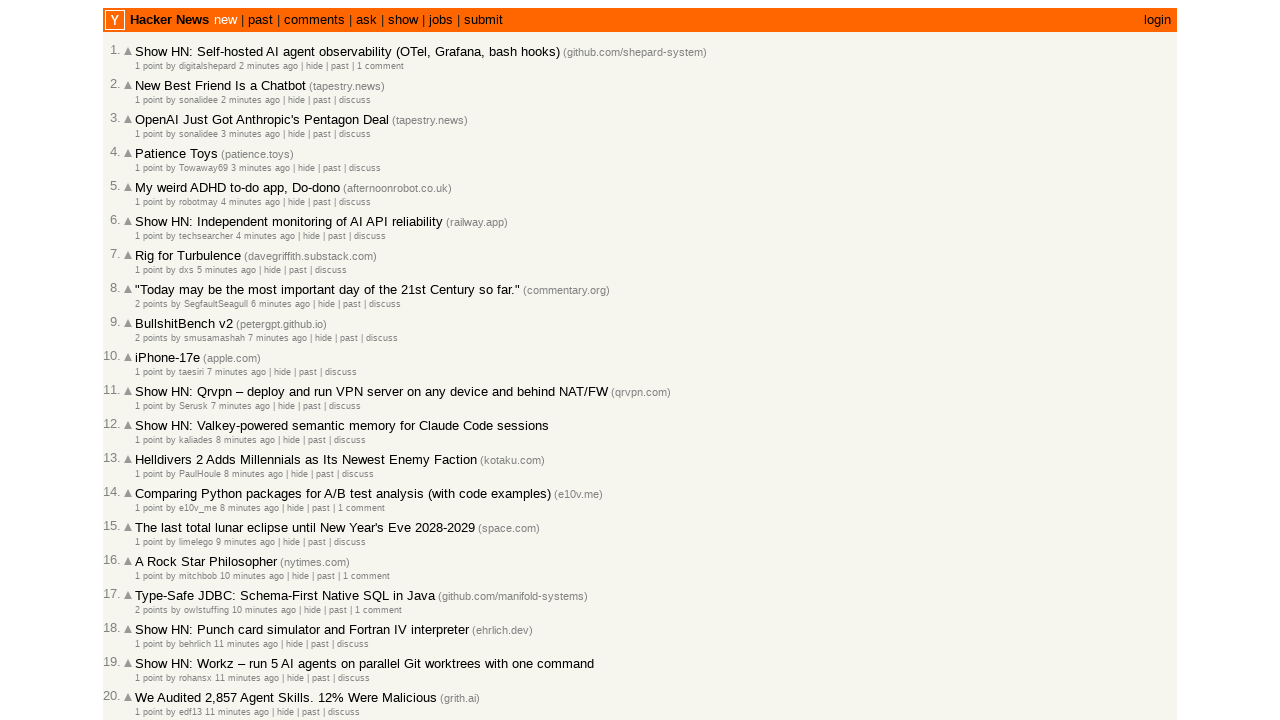

Retrieved article ID: 47222091
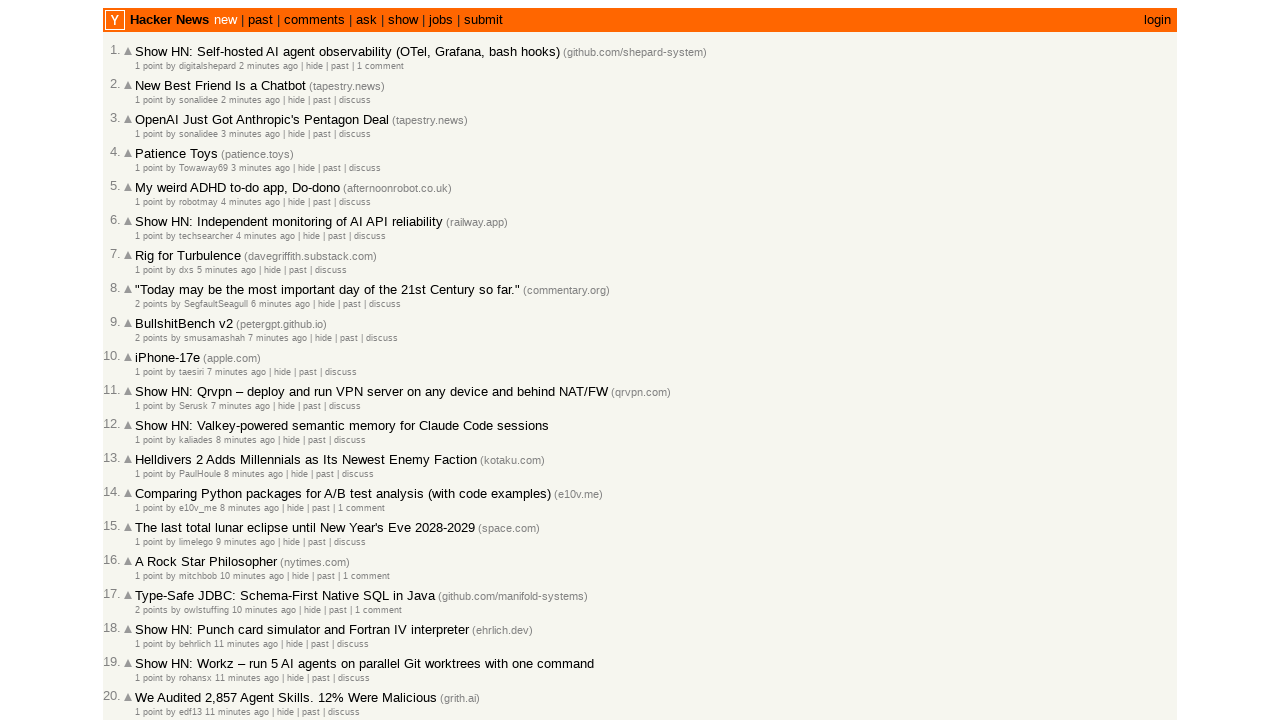

Retrieved raw timestamp: 2026-03-02T18:36:24 1772476584
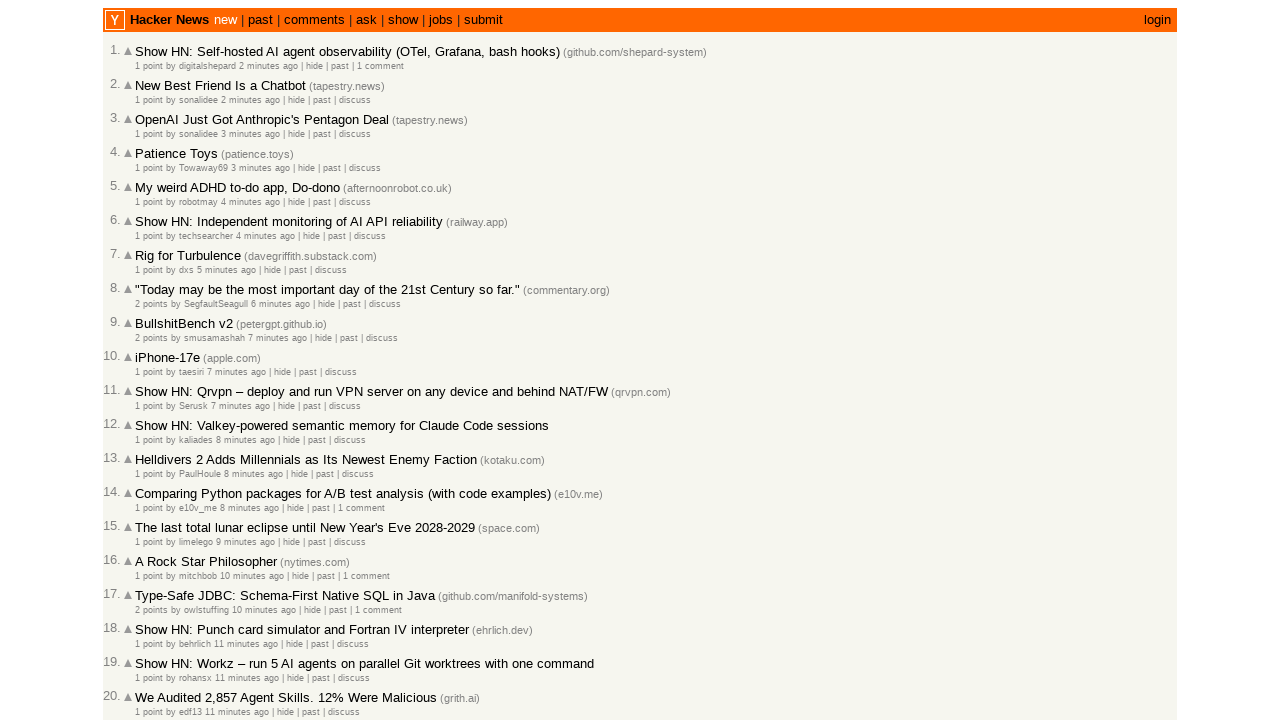

Parsed and stored article with timestamp: 2026-03-02T18:36:24.000Z
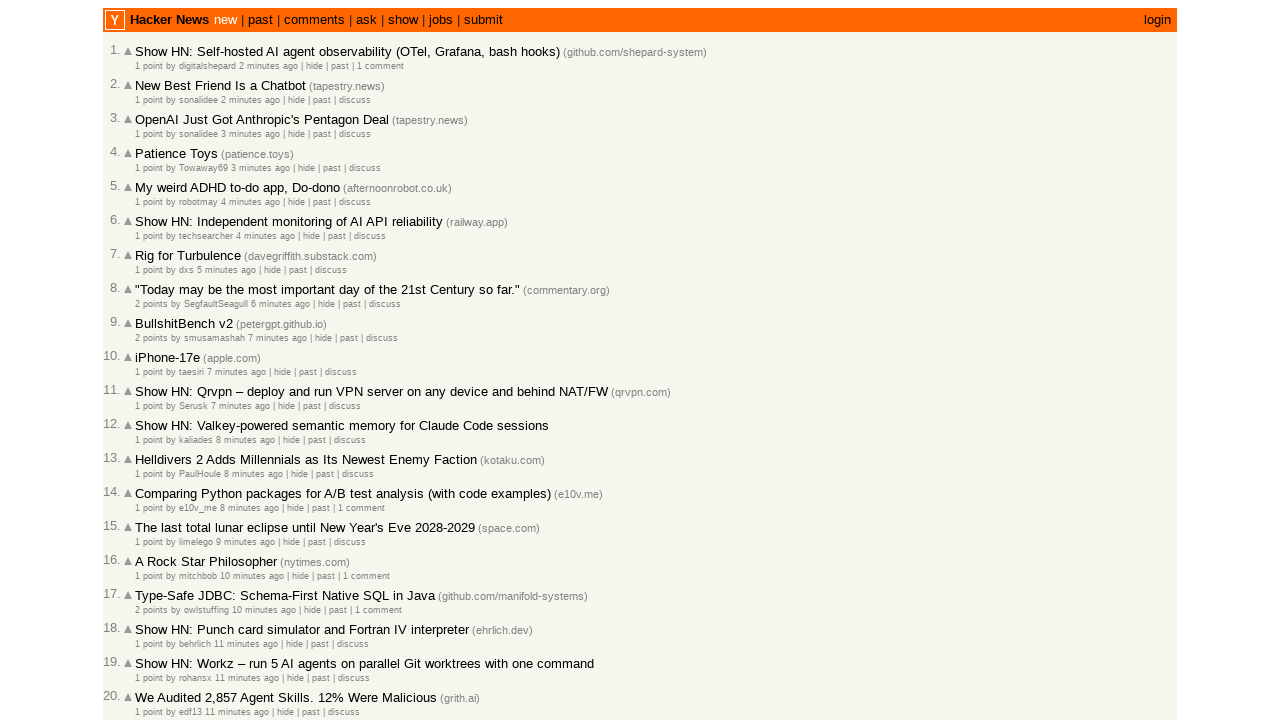

Retrieved article ID: 47222081
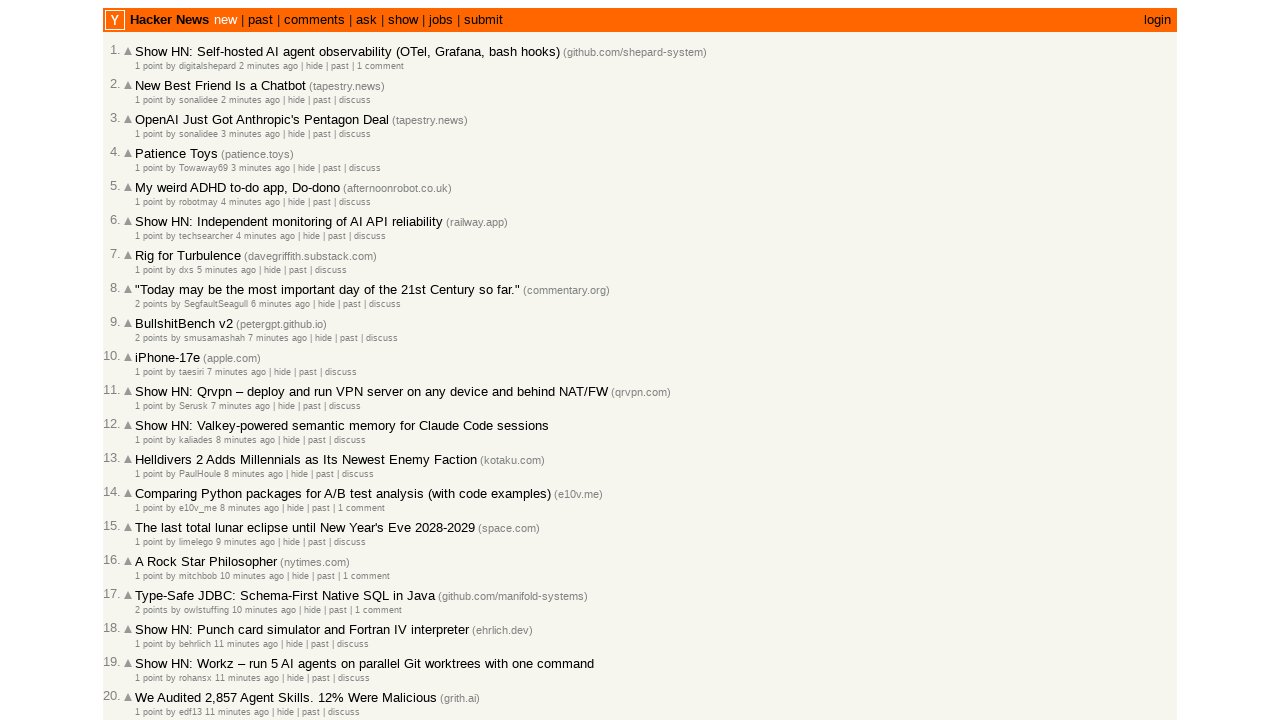

Retrieved raw timestamp: 2026-03-02T18:35:38 1772476538
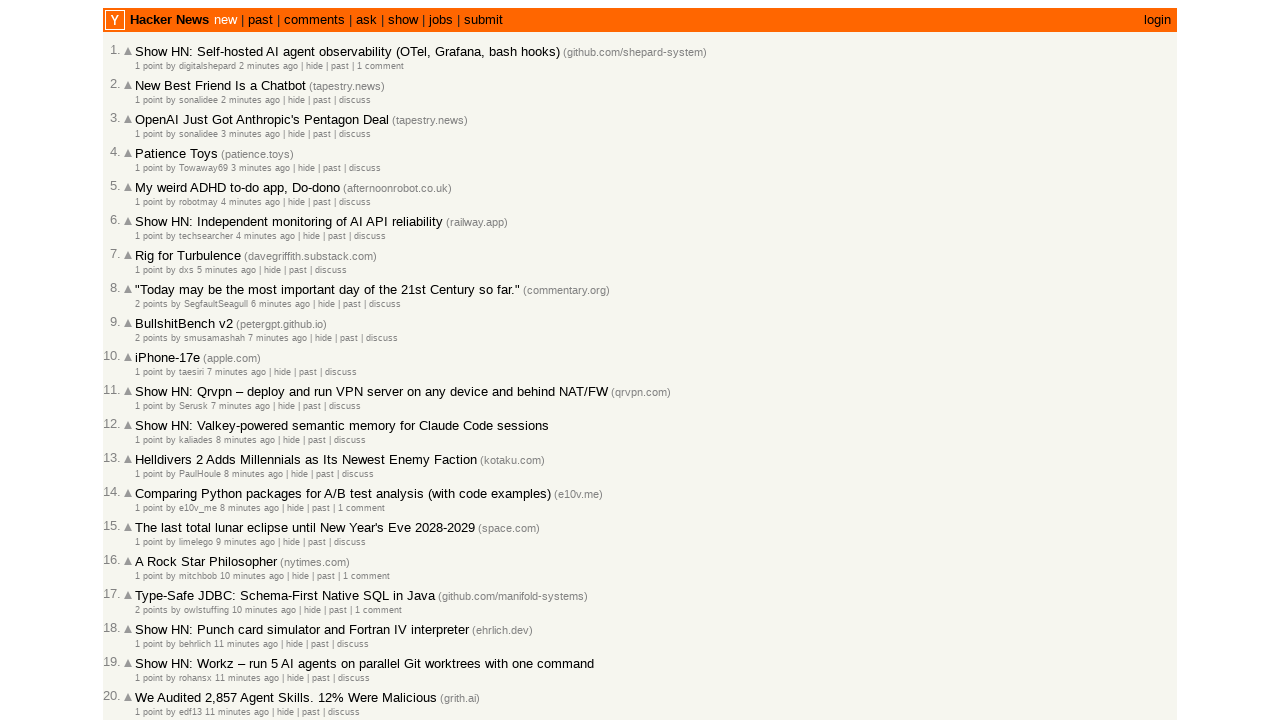

Parsed and stored article with timestamp: 2026-03-02T18:35:38.000Z
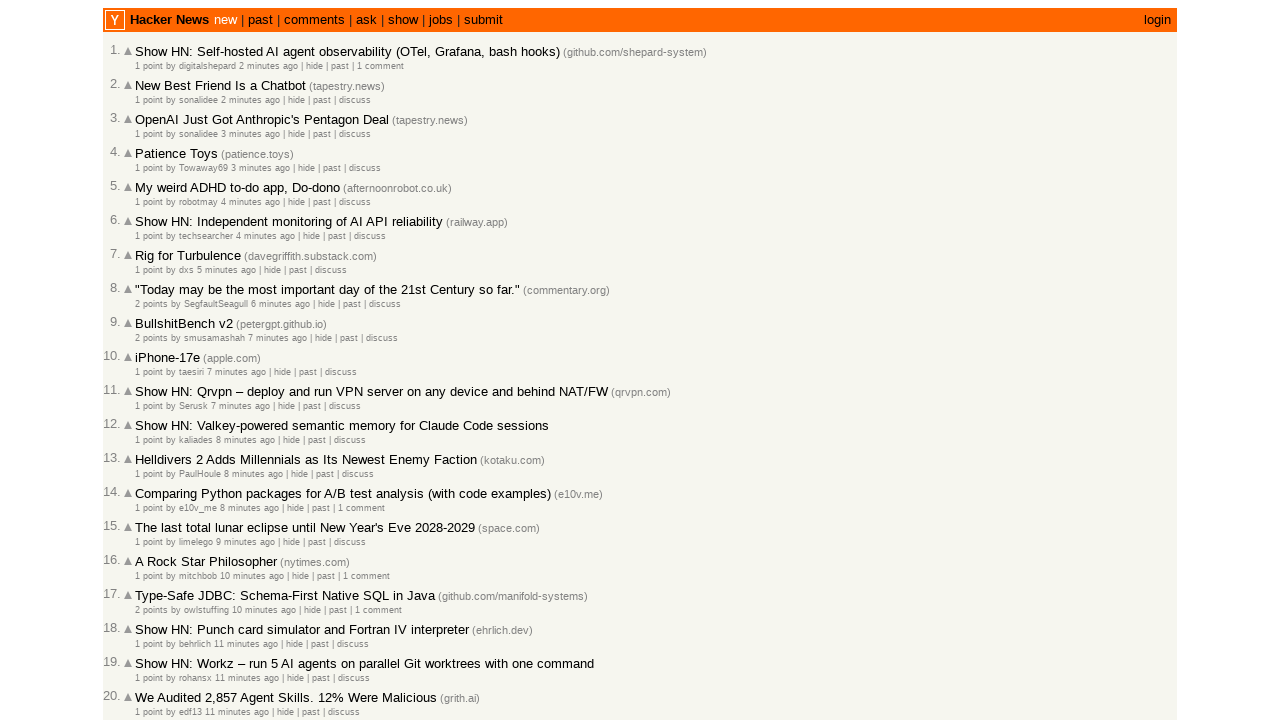

Retrieved article ID: 47222075
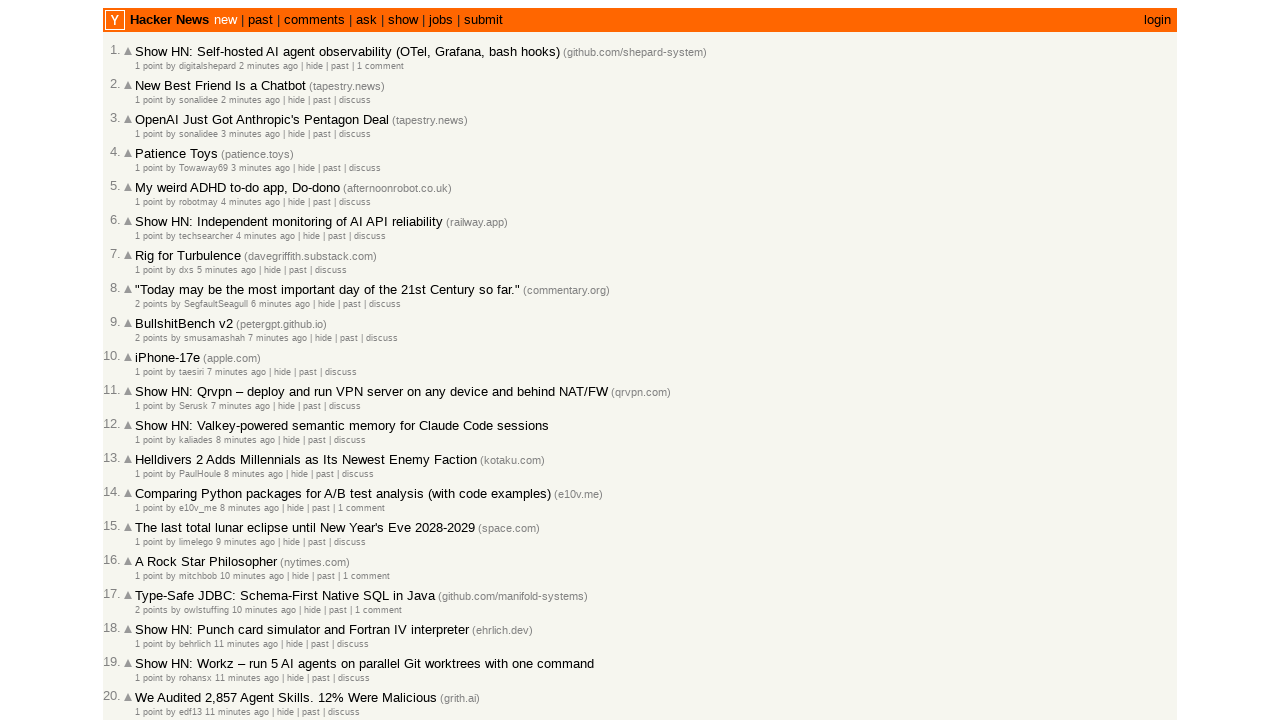

Retrieved raw timestamp: 2026-03-02T18:34:49 1772476489
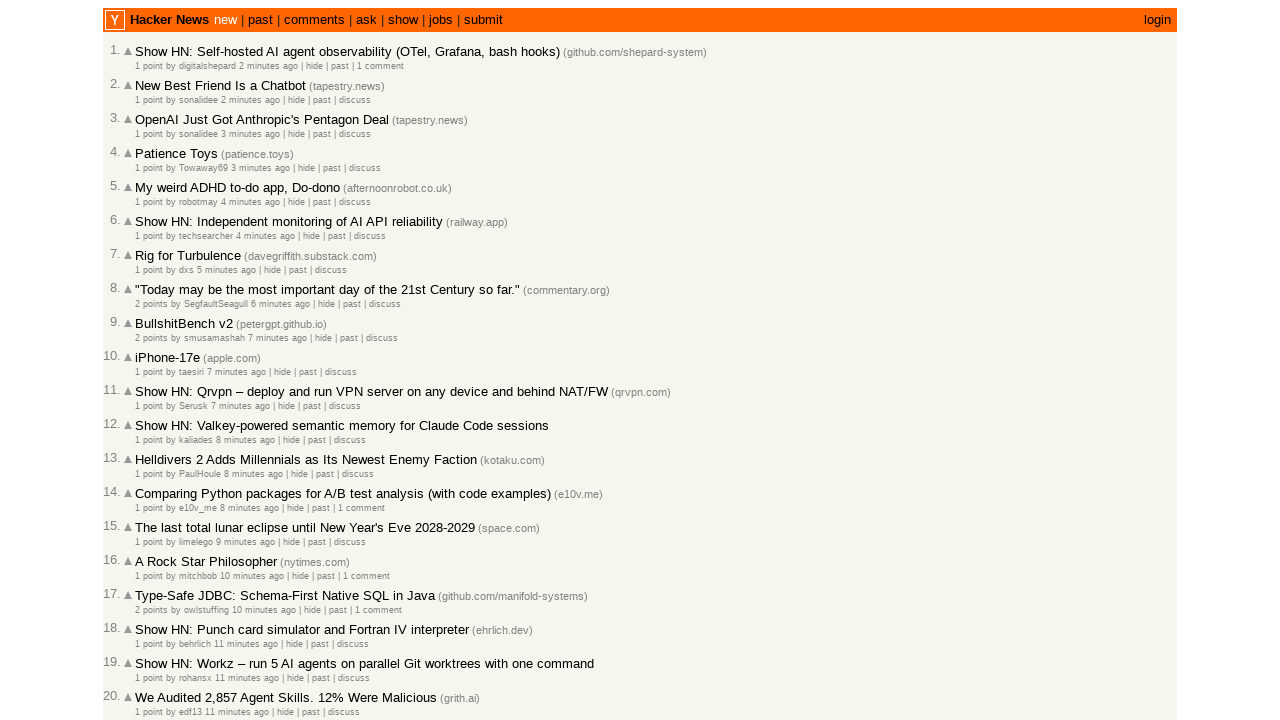

Parsed and stored article with timestamp: 2026-03-02T18:34:49.000Z
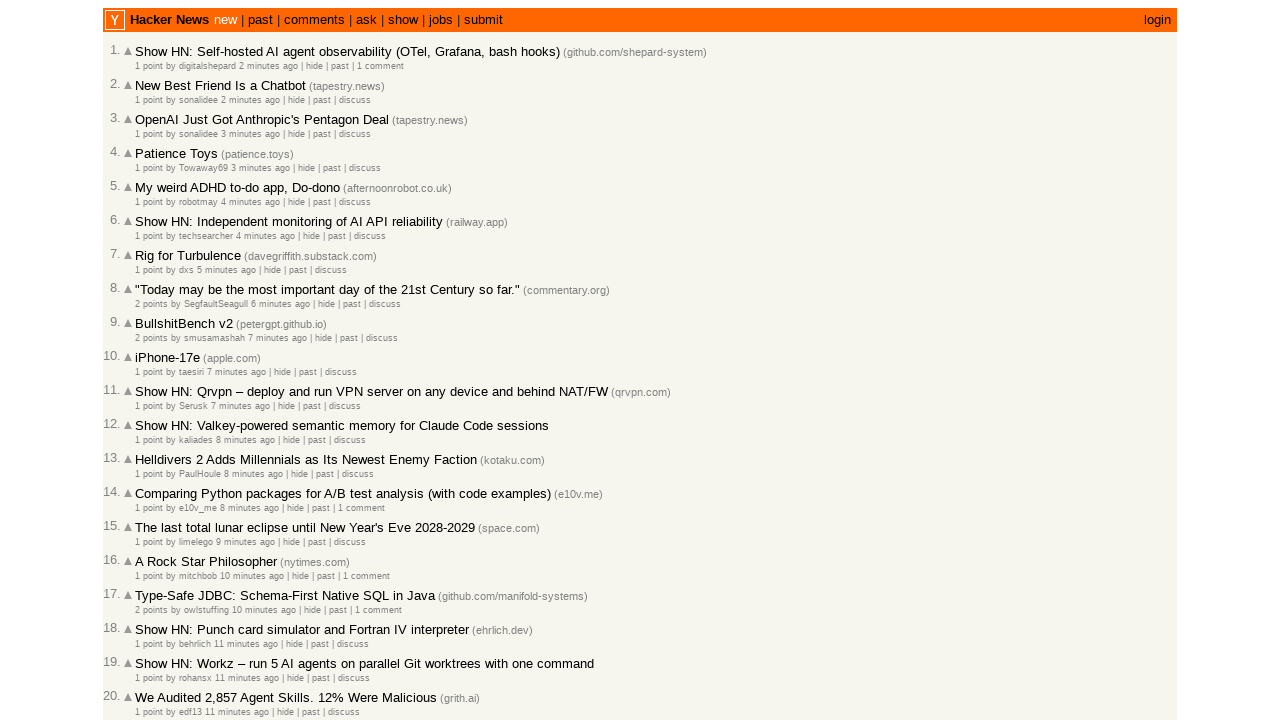

Retrieved article ID: 47222063
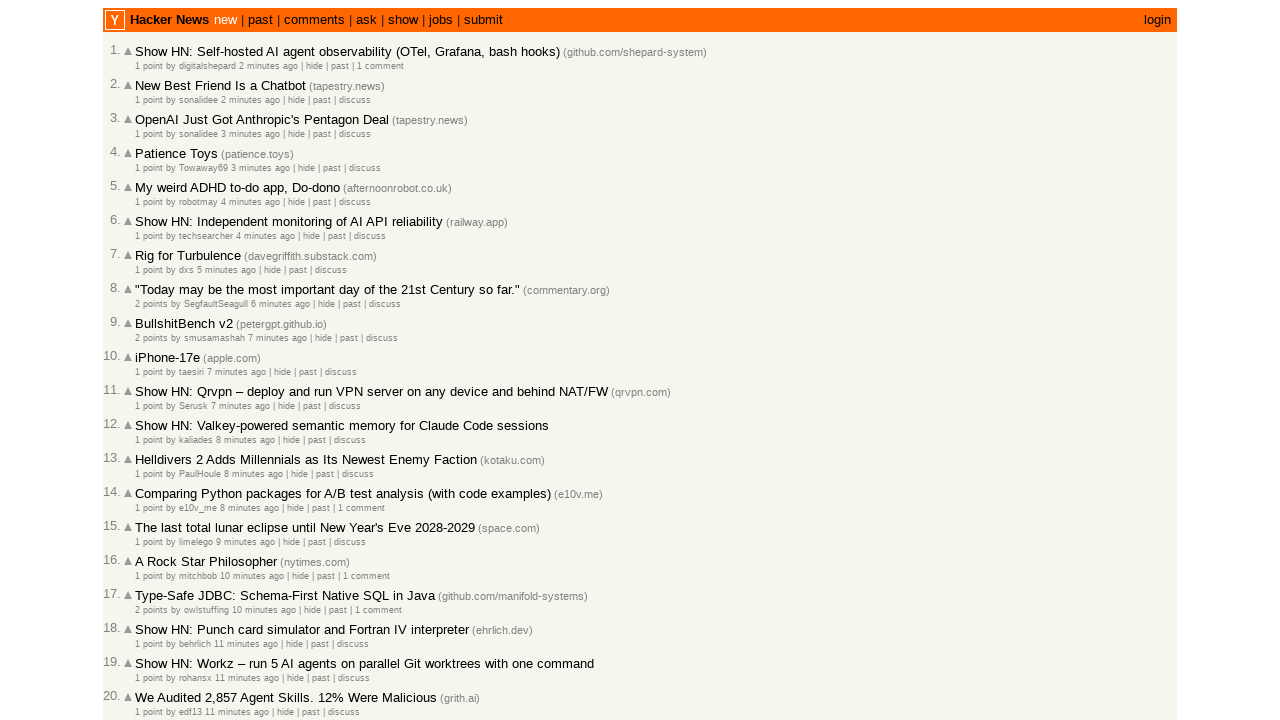

Retrieved raw timestamp: 2026-03-02T18:33:41 1772476421
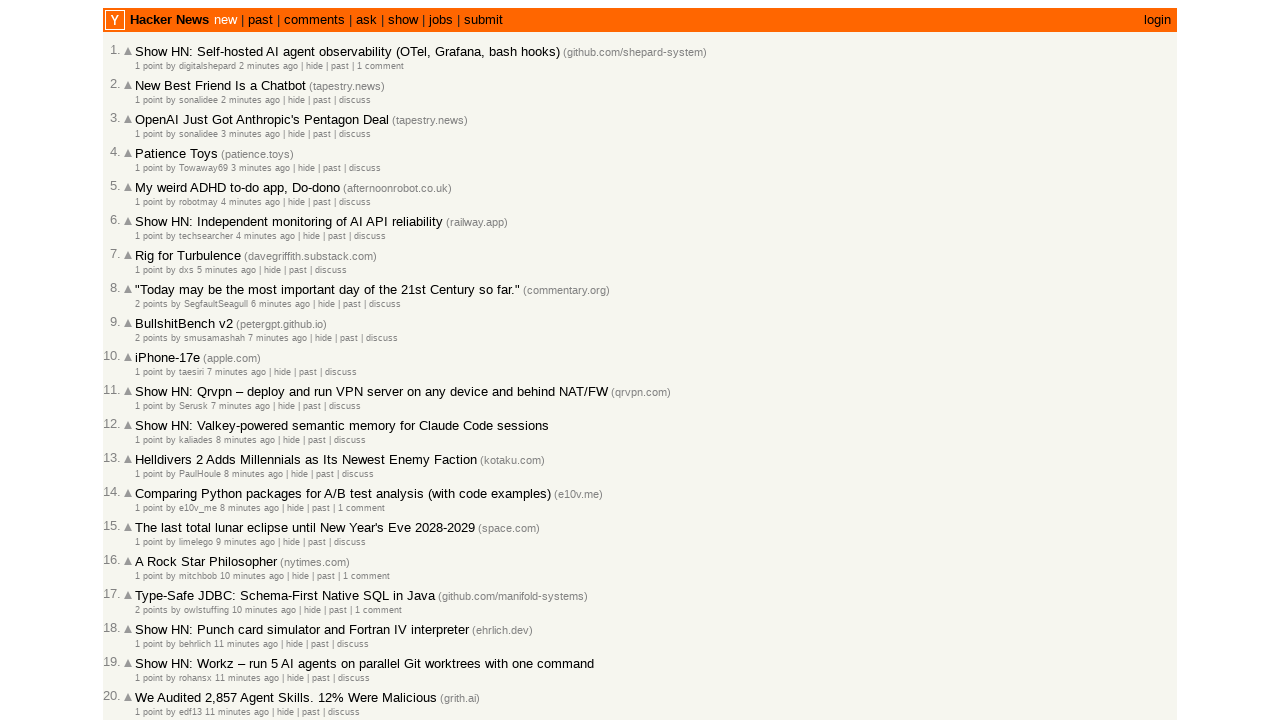

Parsed and stored article with timestamp: 2026-03-02T18:33:41.000Z
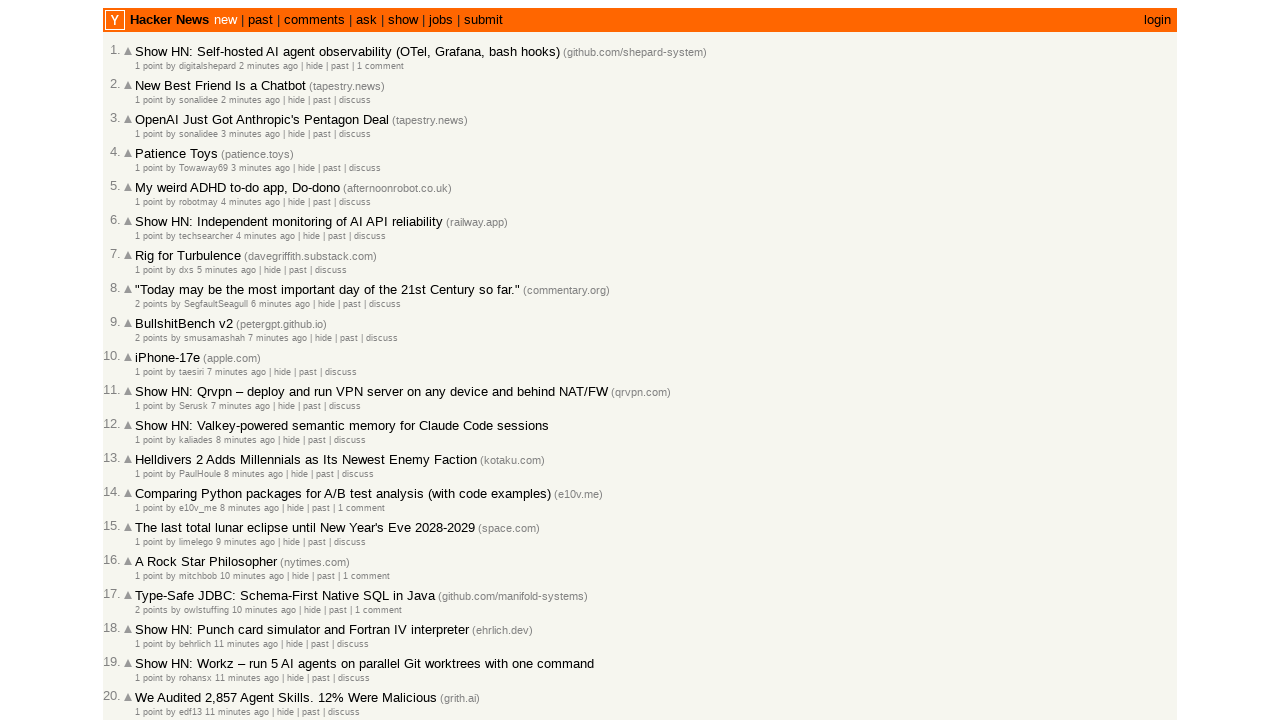

Retrieved article ID: 47222061
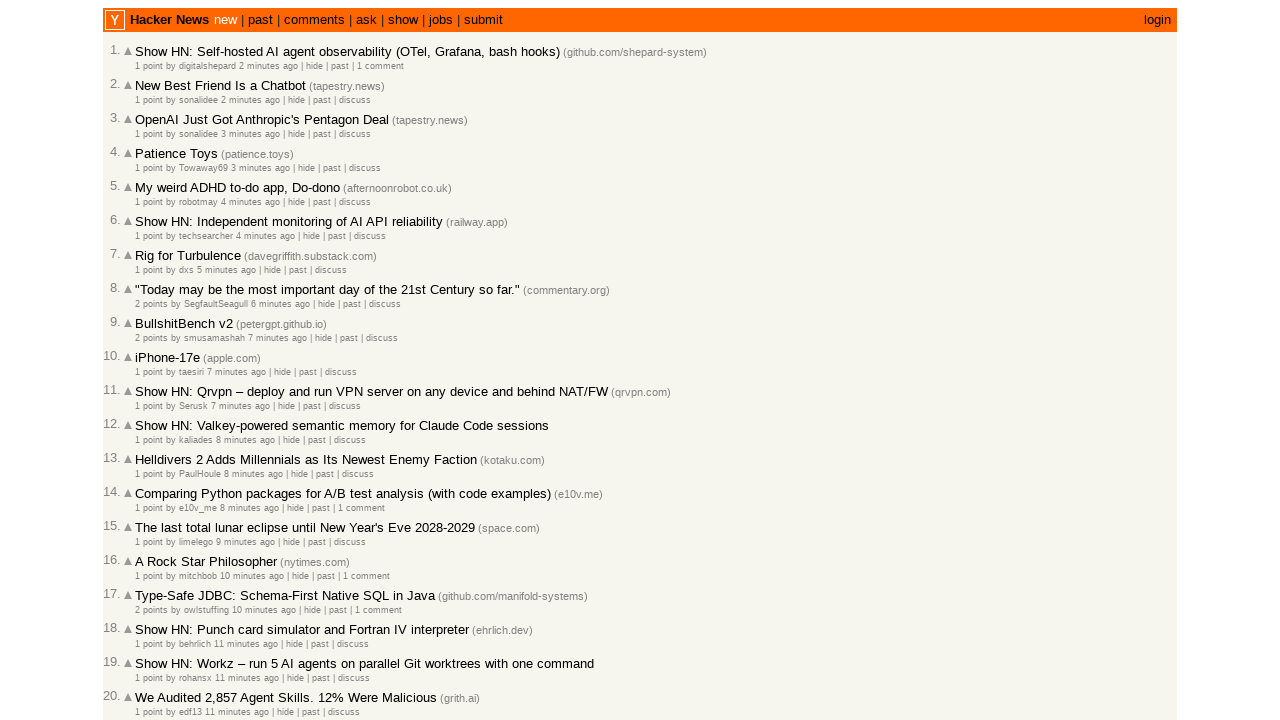

Retrieved raw timestamp: 2026-03-02T18:33:31 1772476411
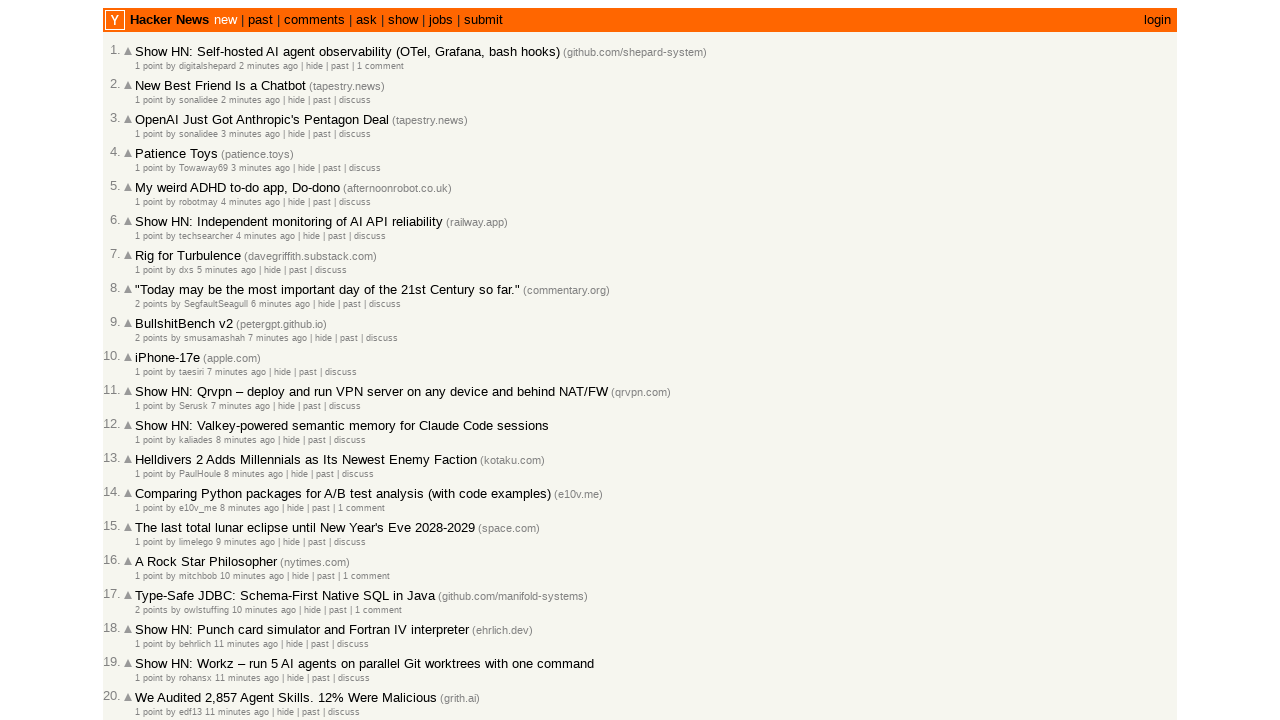

Parsed and stored article with timestamp: 2026-03-02T18:33:31.000Z
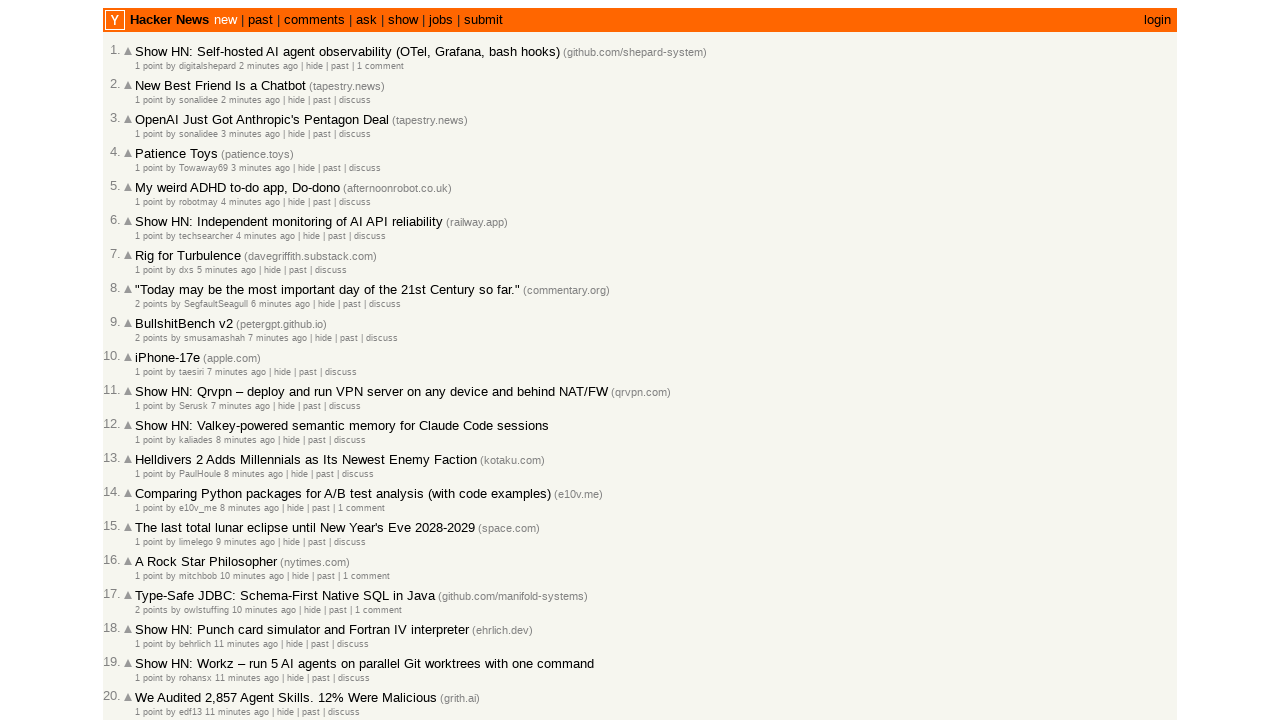

Retrieved article ID: 47222055
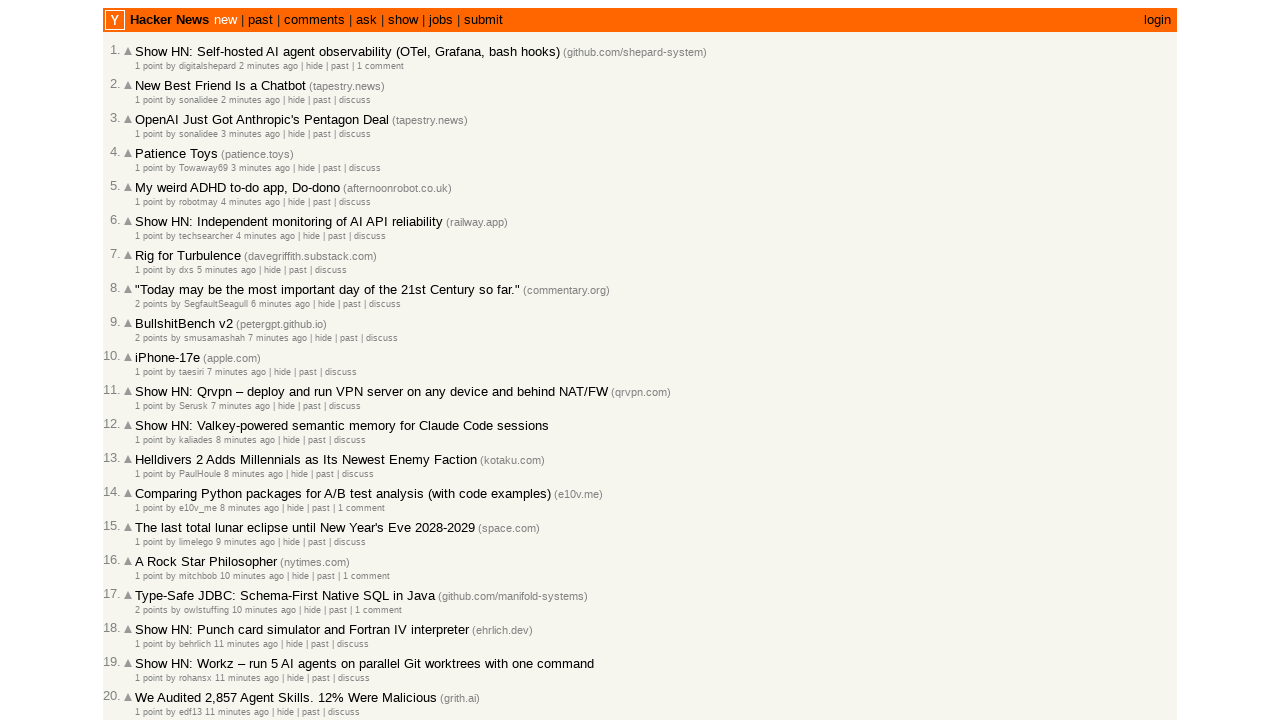

Retrieved raw timestamp: 2026-03-02T18:33:11 1772476391
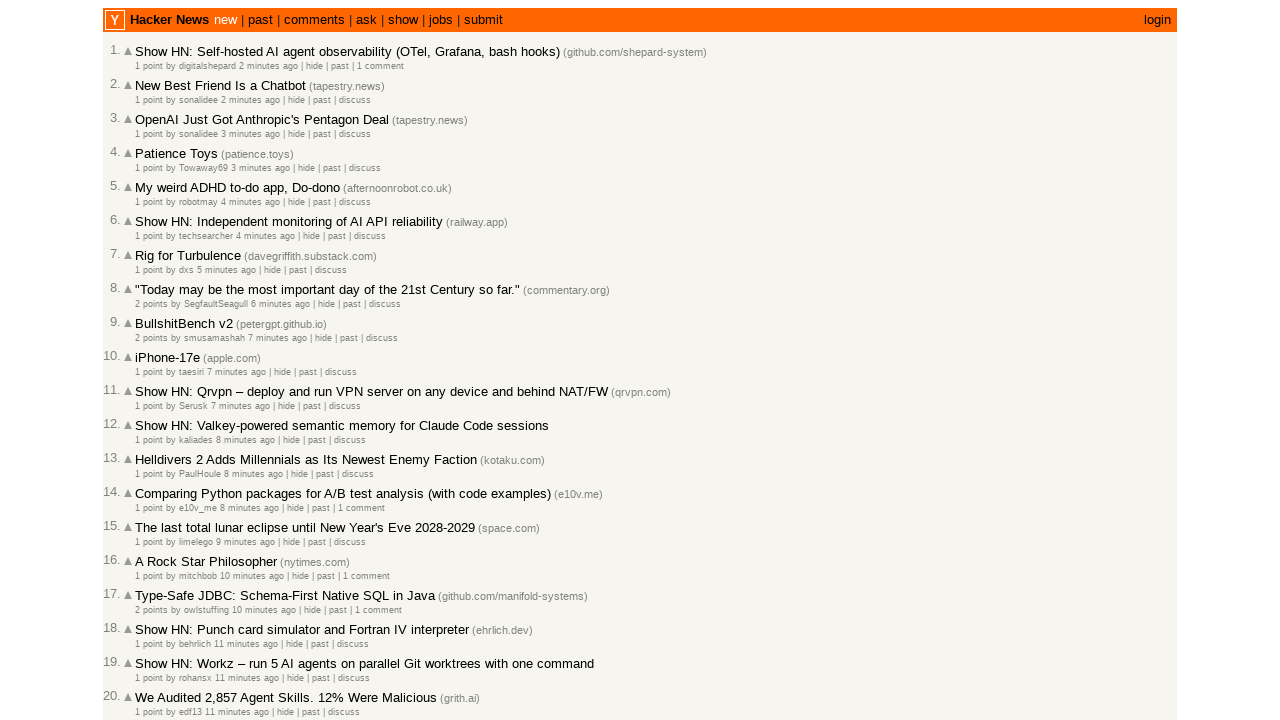

Parsed and stored article with timestamp: 2026-03-02T18:33:11.000Z
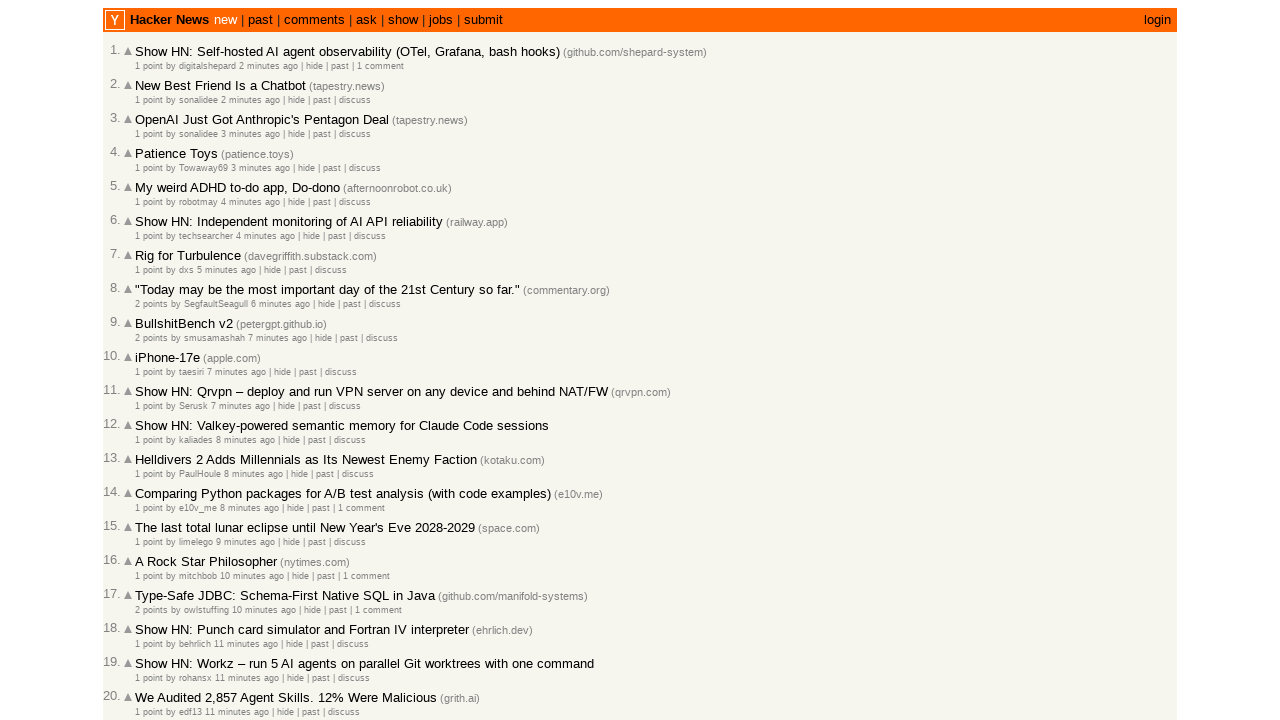

Retrieved article ID: 47222054
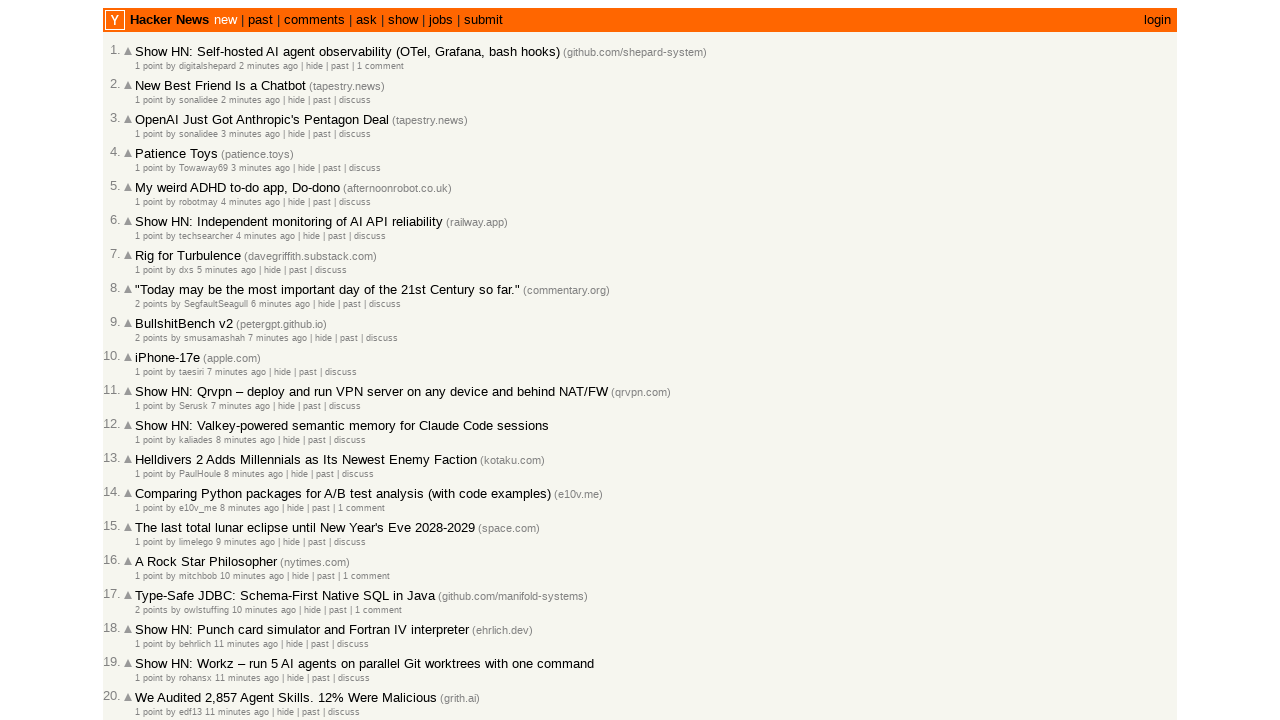

Retrieved raw timestamp: 2026-03-02T18:32:59 1772476379
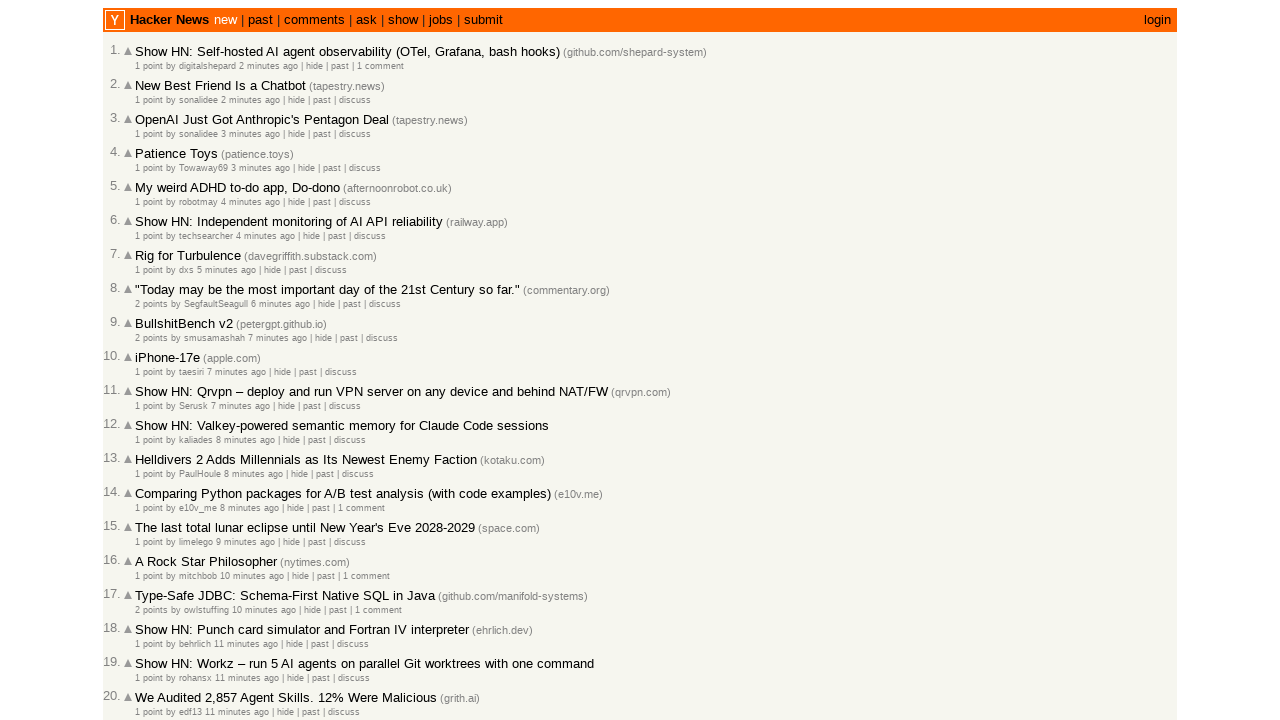

Parsed and stored article with timestamp: 2026-03-02T18:32:59.000Z
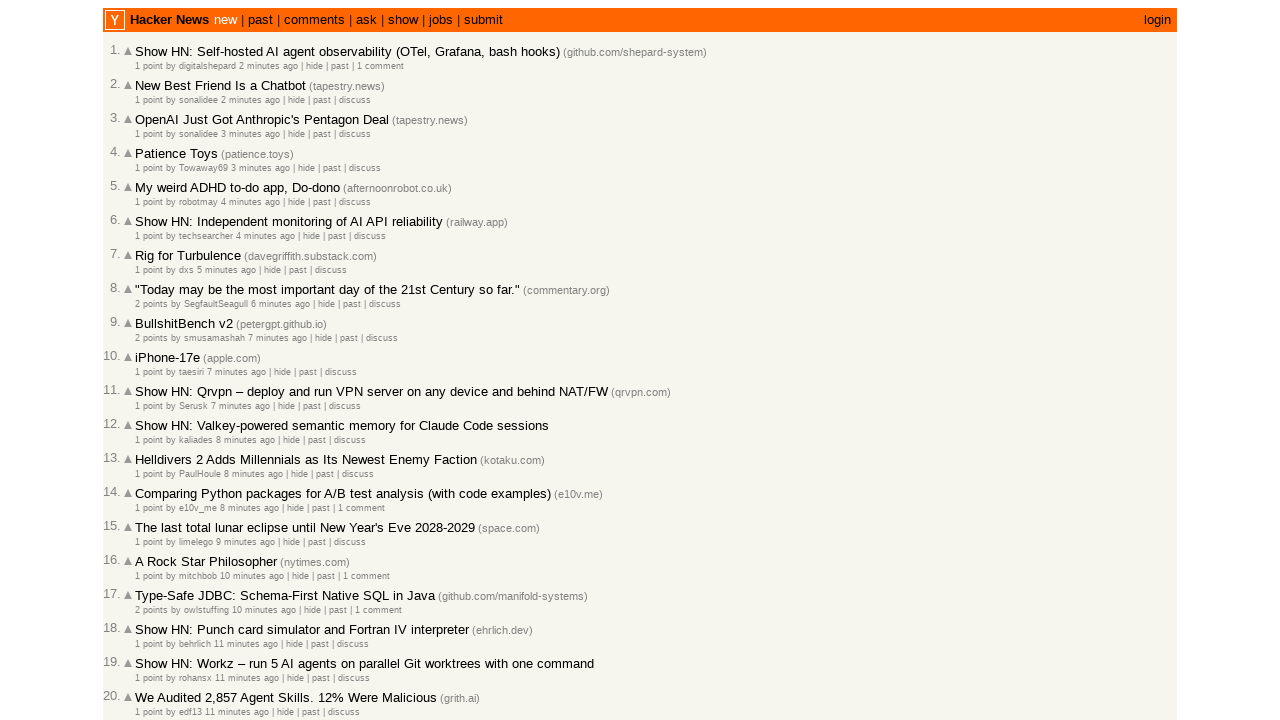

Retrieved article ID: 47222050
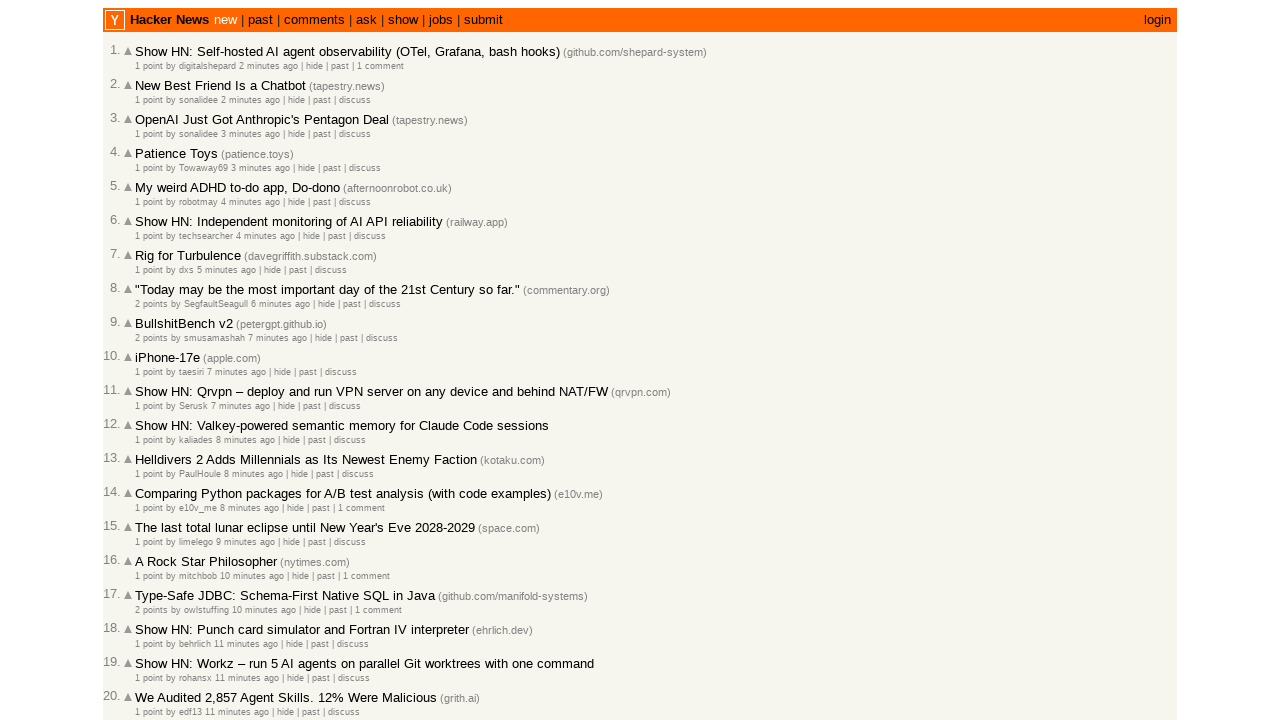

Retrieved raw timestamp: 2026-03-02T18:32:49 1772476369
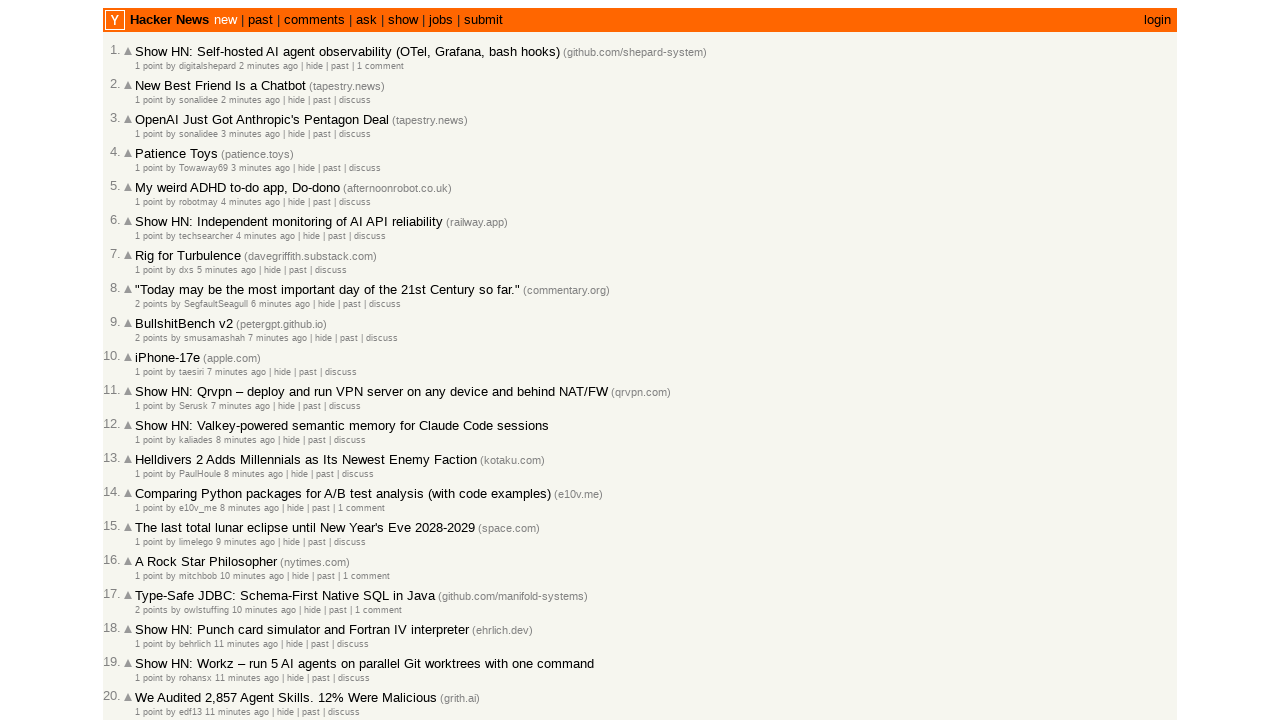

Parsed and stored article with timestamp: 2026-03-02T18:32:49.000Z
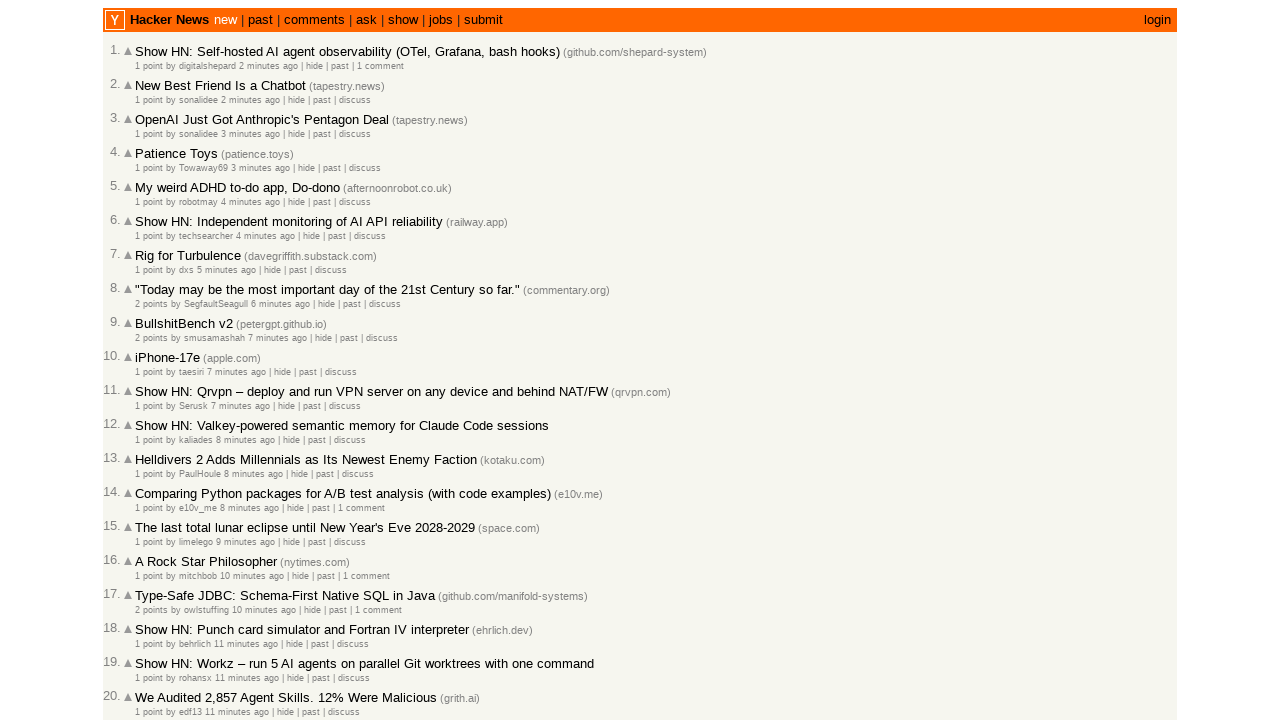

Retrieved article ID: 47222045
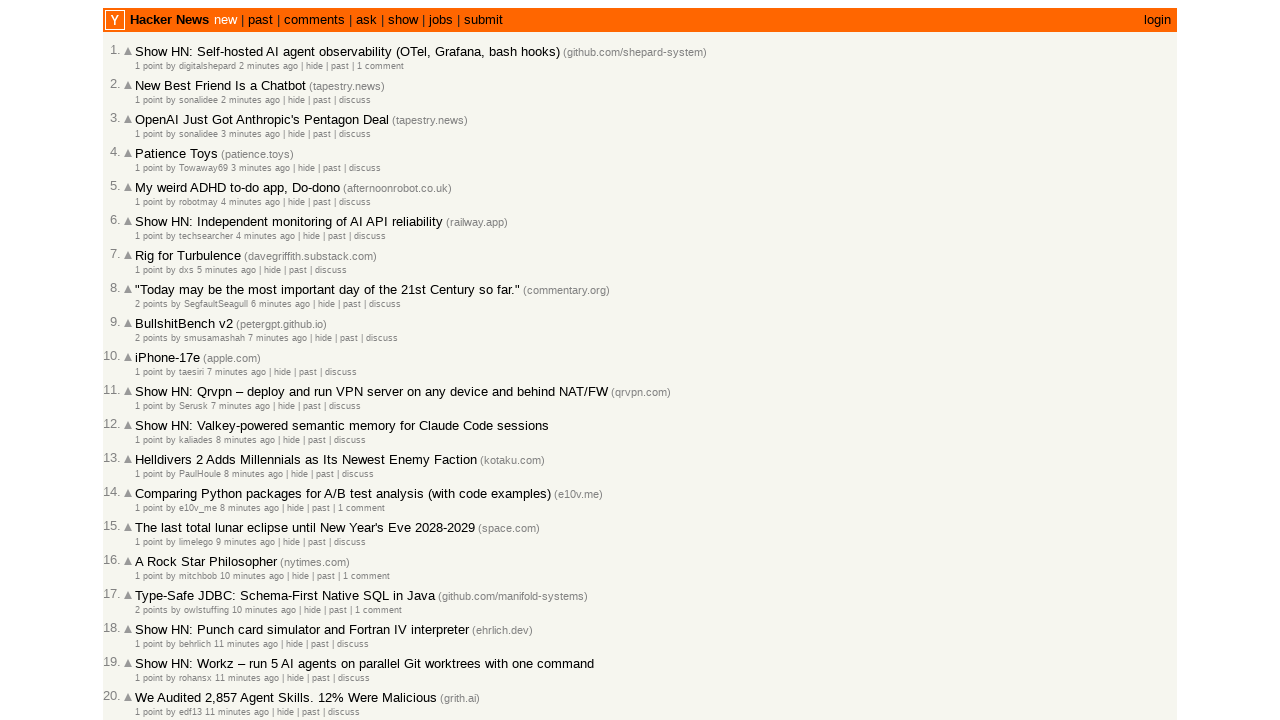

Retrieved raw timestamp: 2026-03-02T18:32:30 1772476350
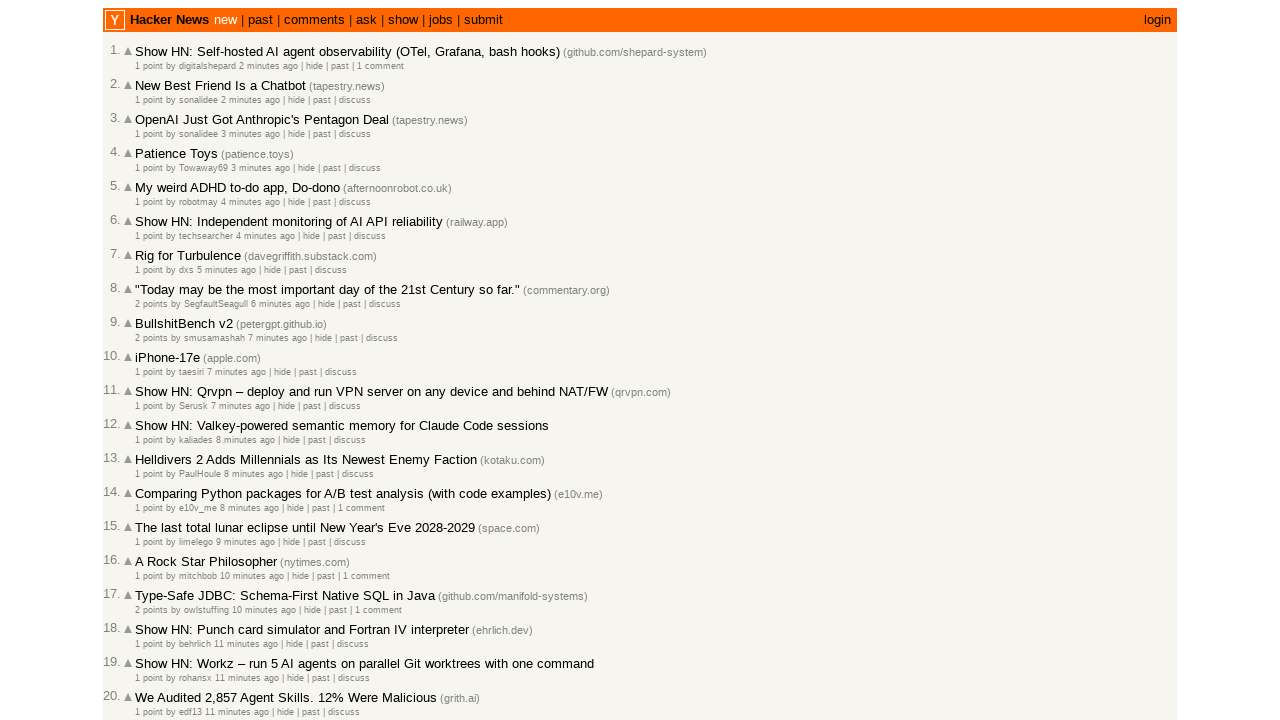

Parsed and stored article with timestamp: 2026-03-02T18:32:30.000Z
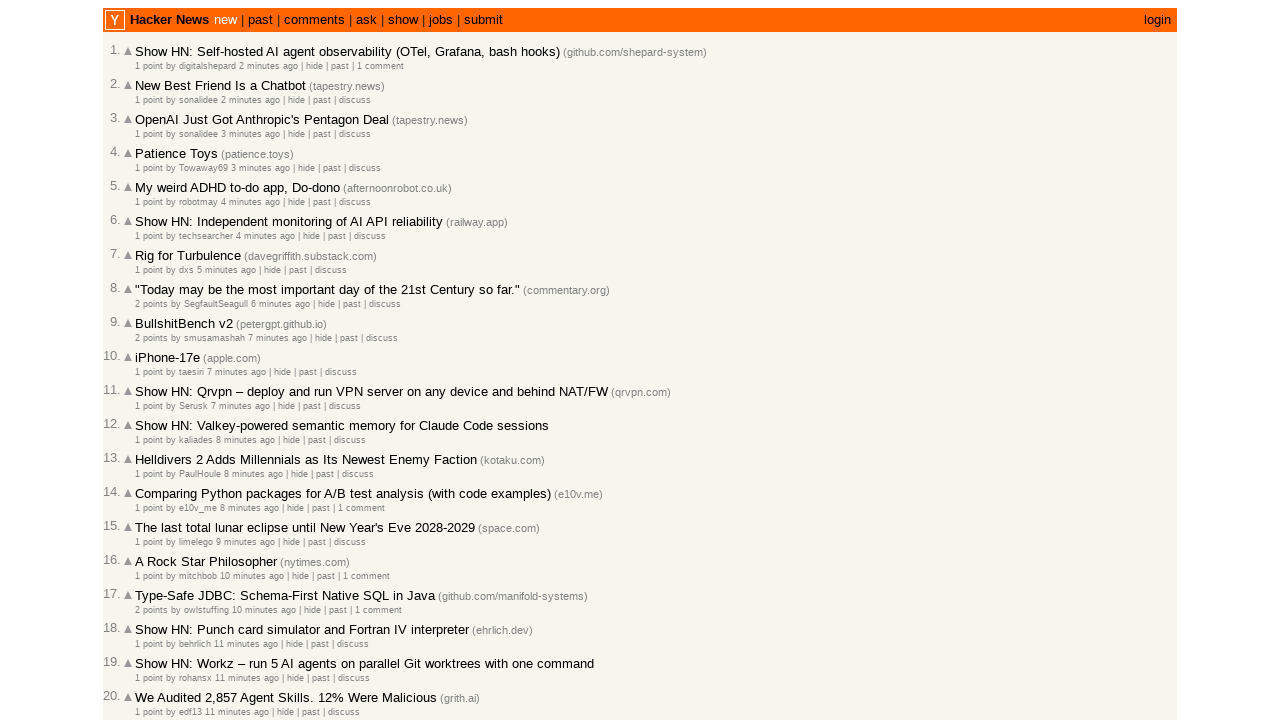

Retrieved article ID: 47222032
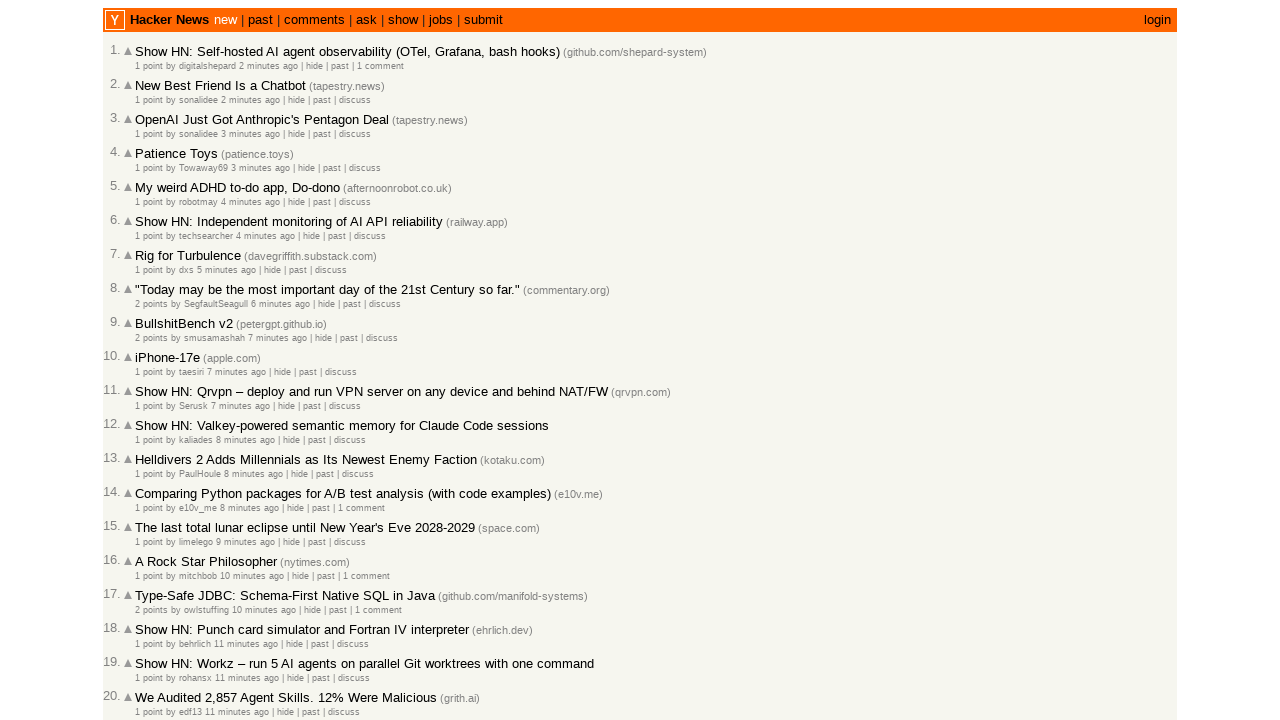

Retrieved raw timestamp: 2026-03-02T18:31:21 1772476281
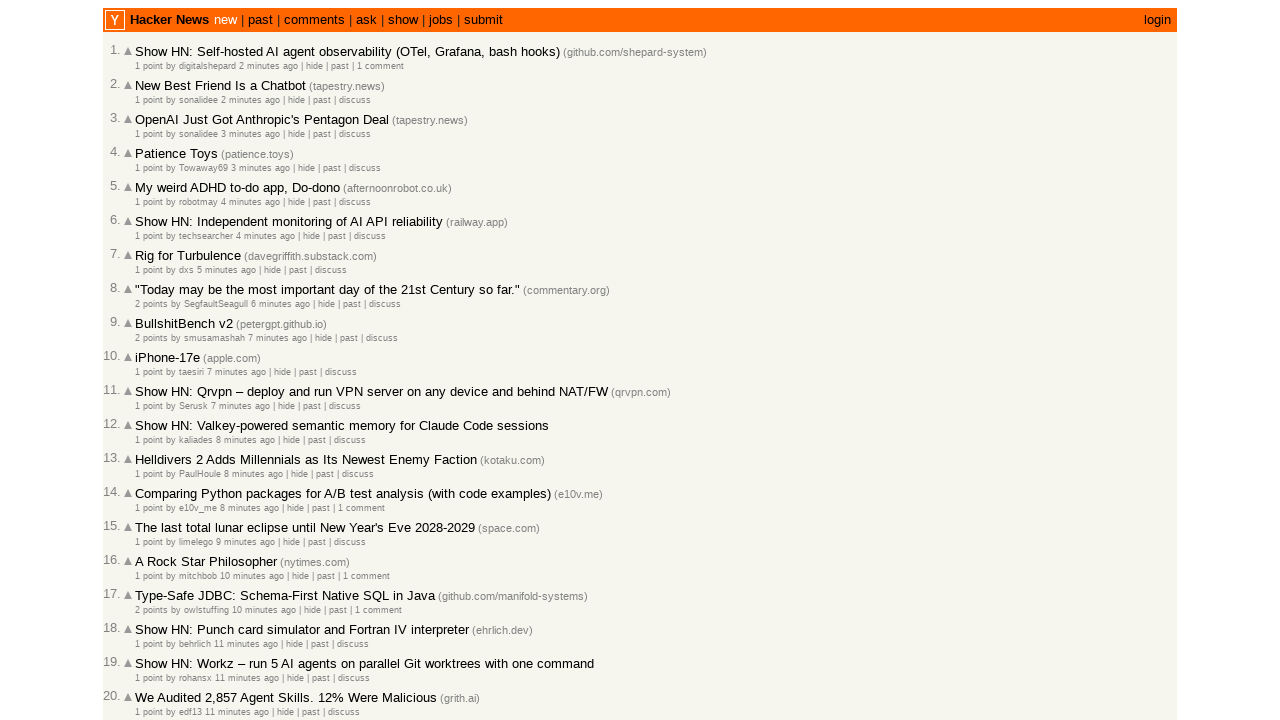

Parsed and stored article with timestamp: 2026-03-02T18:31:21.000Z
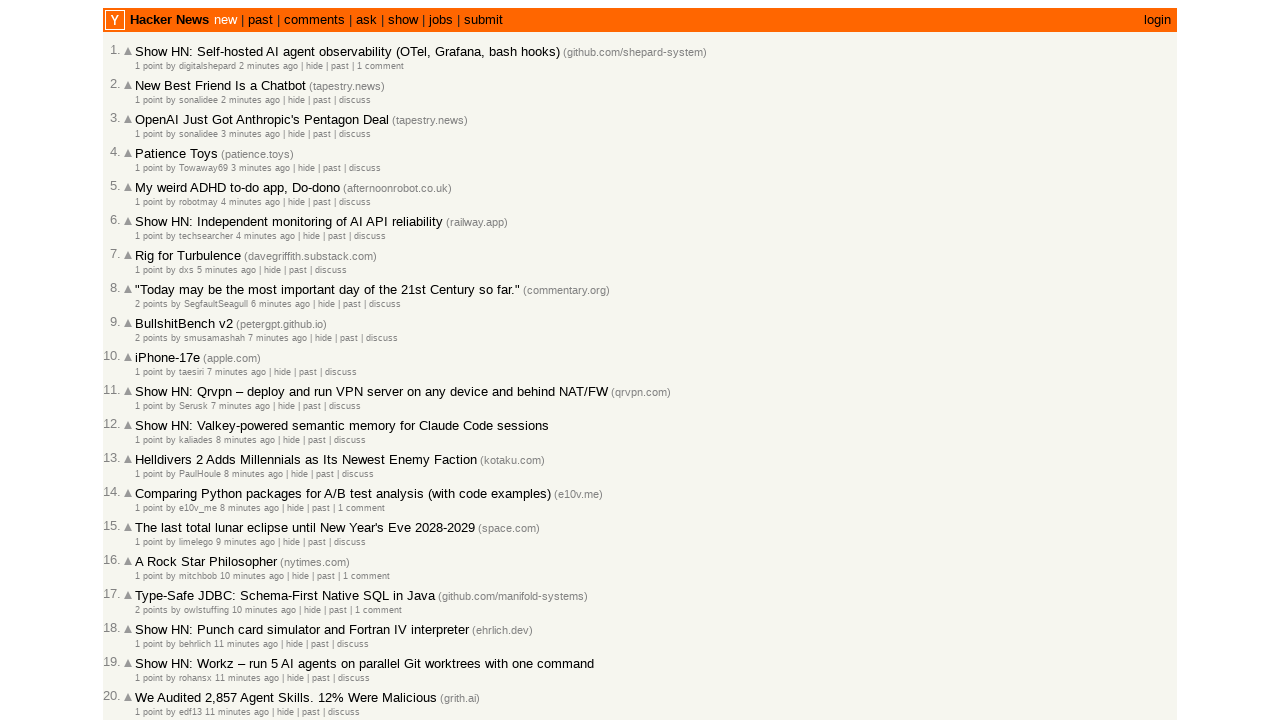

Retrieved article ID: 47222016
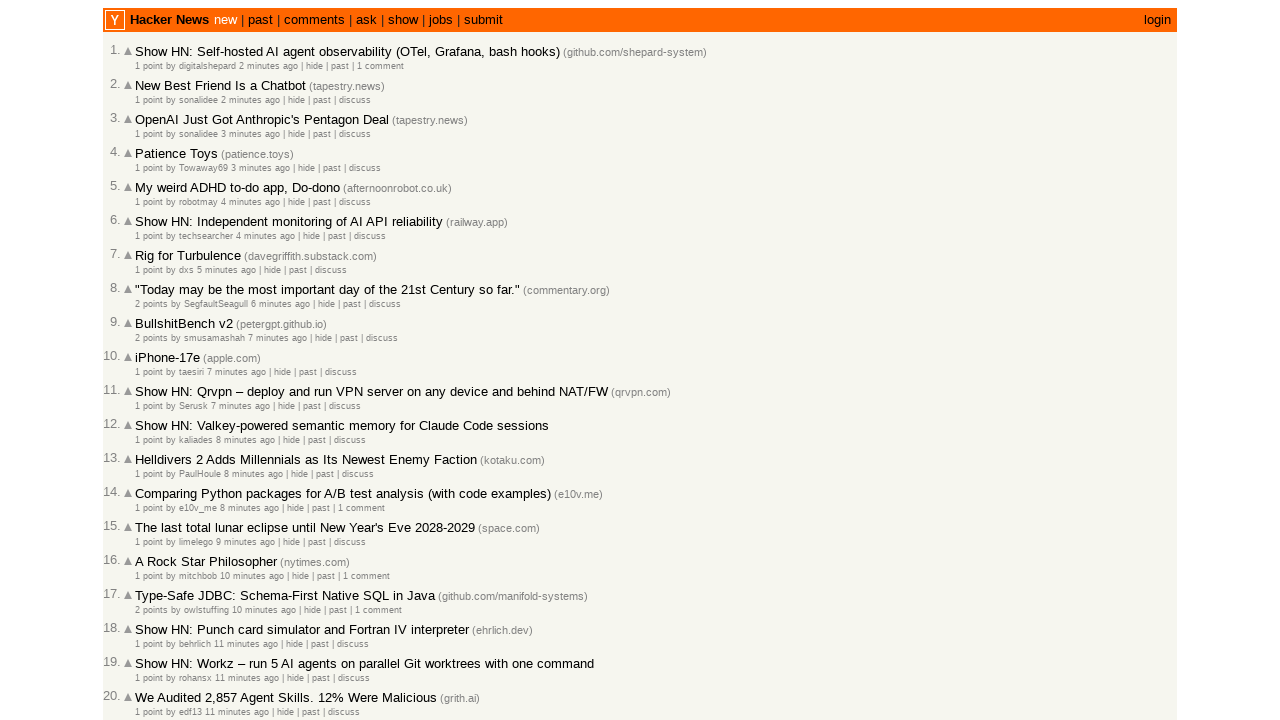

Retrieved raw timestamp: 2026-03-02T18:30:21 1772476221
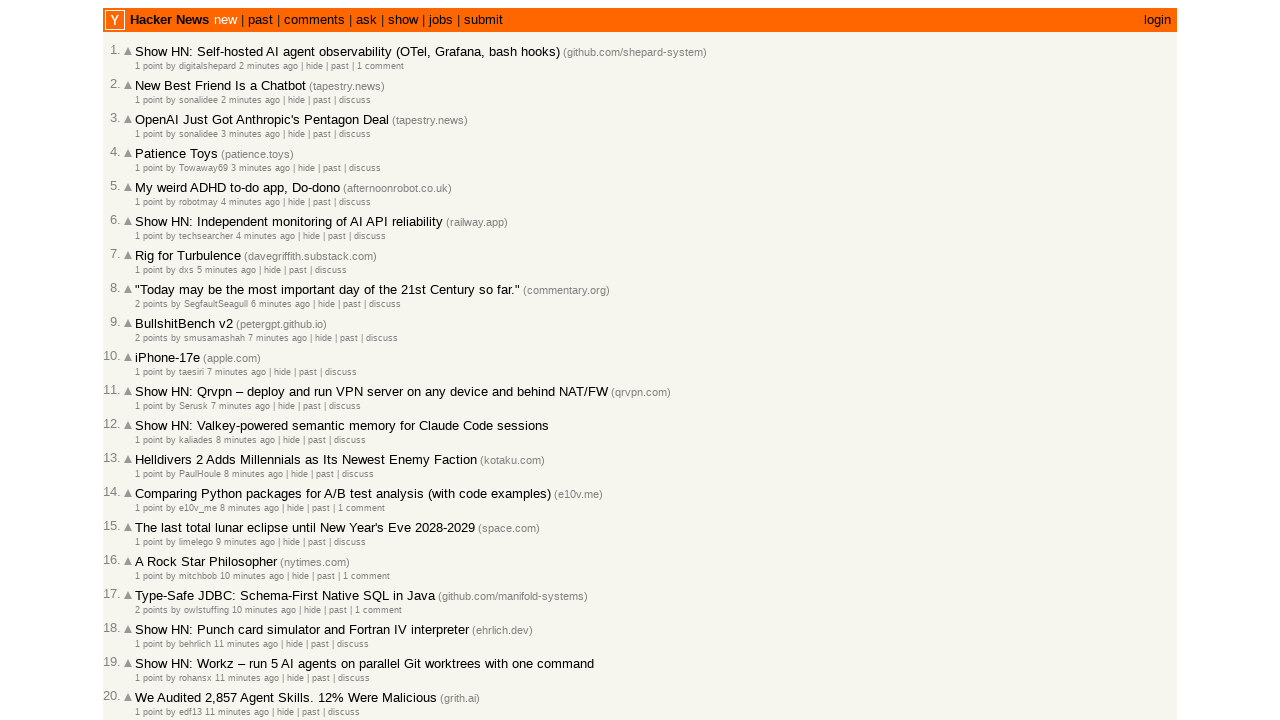

Parsed and stored article with timestamp: 2026-03-02T18:30:21.000Z
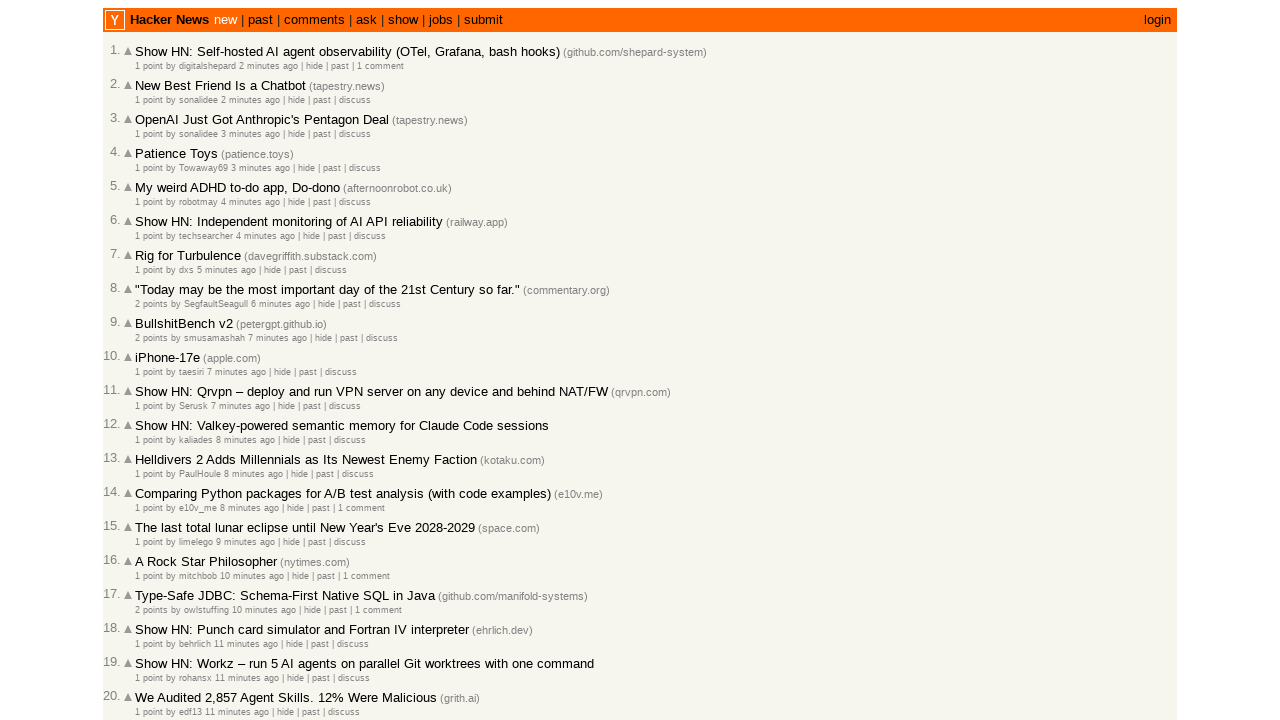

Retrieved article ID: 47222011
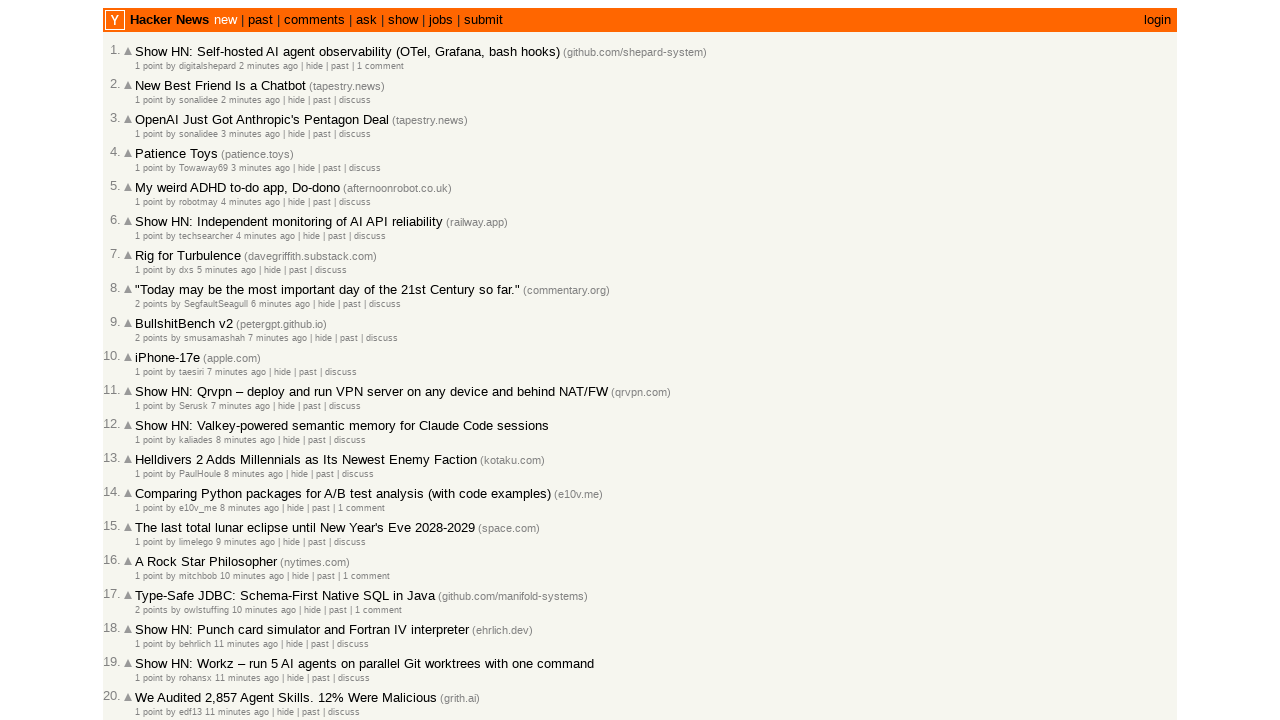

Retrieved raw timestamp: 2026-03-02T18:30:08 1772476208
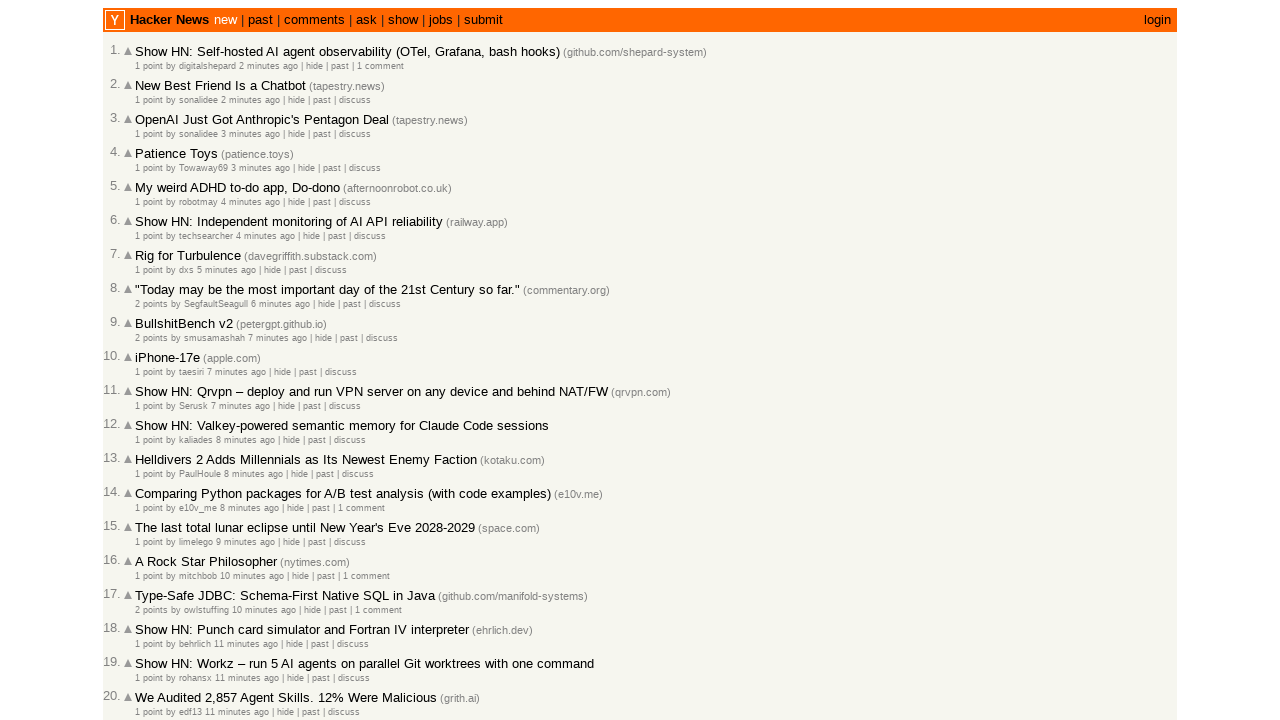

Parsed and stored article with timestamp: 2026-03-02T18:30:08.000Z
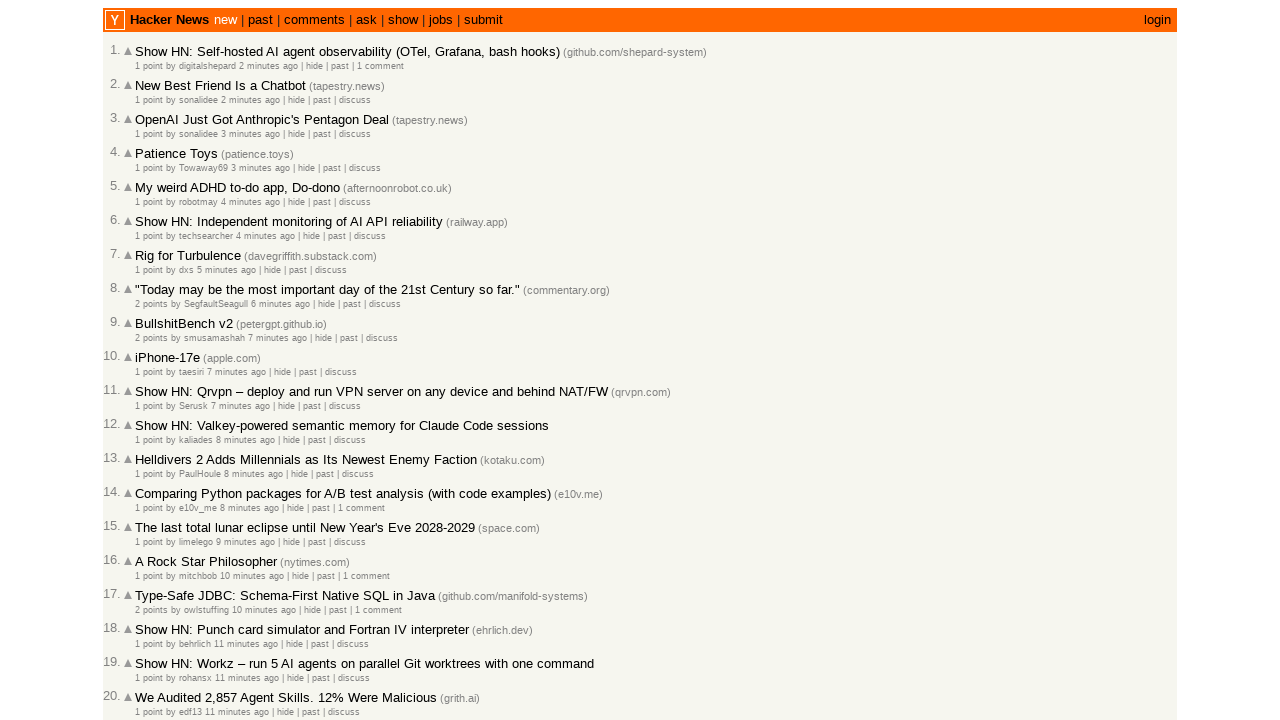

Retrieved article ID: 47222010
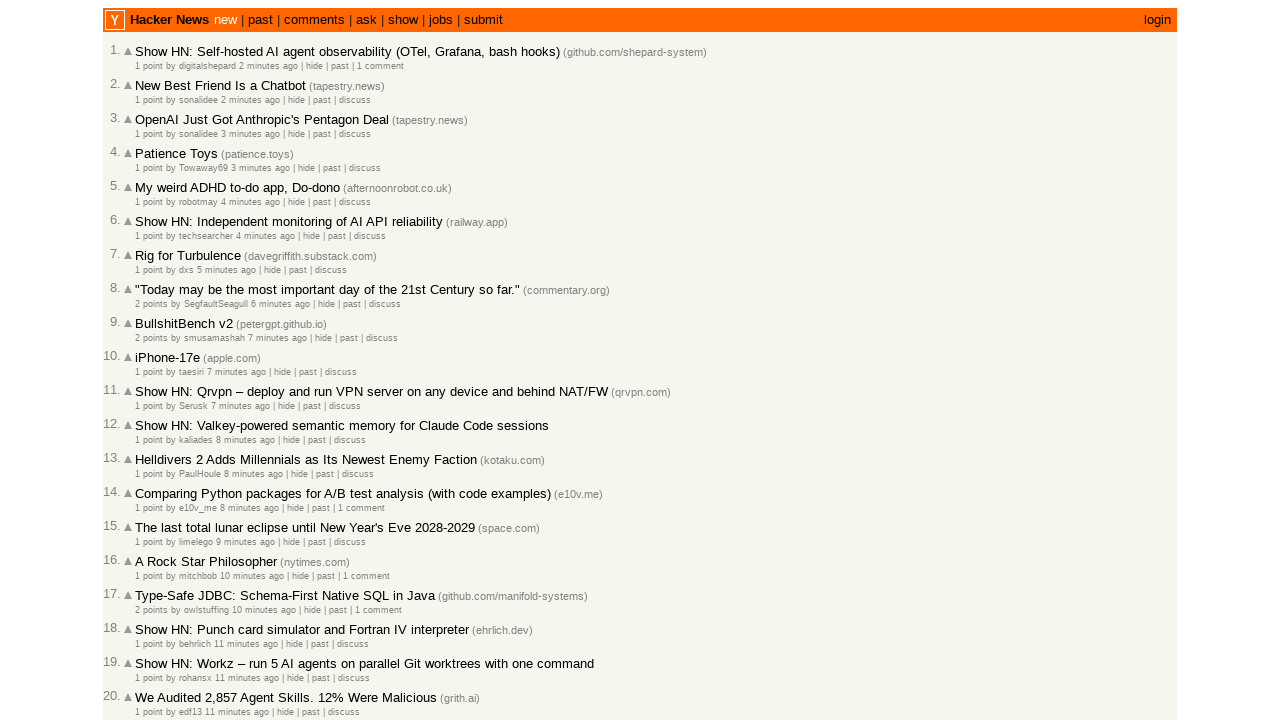

Retrieved raw timestamp: 2026-03-02T18:30:04 1772476204
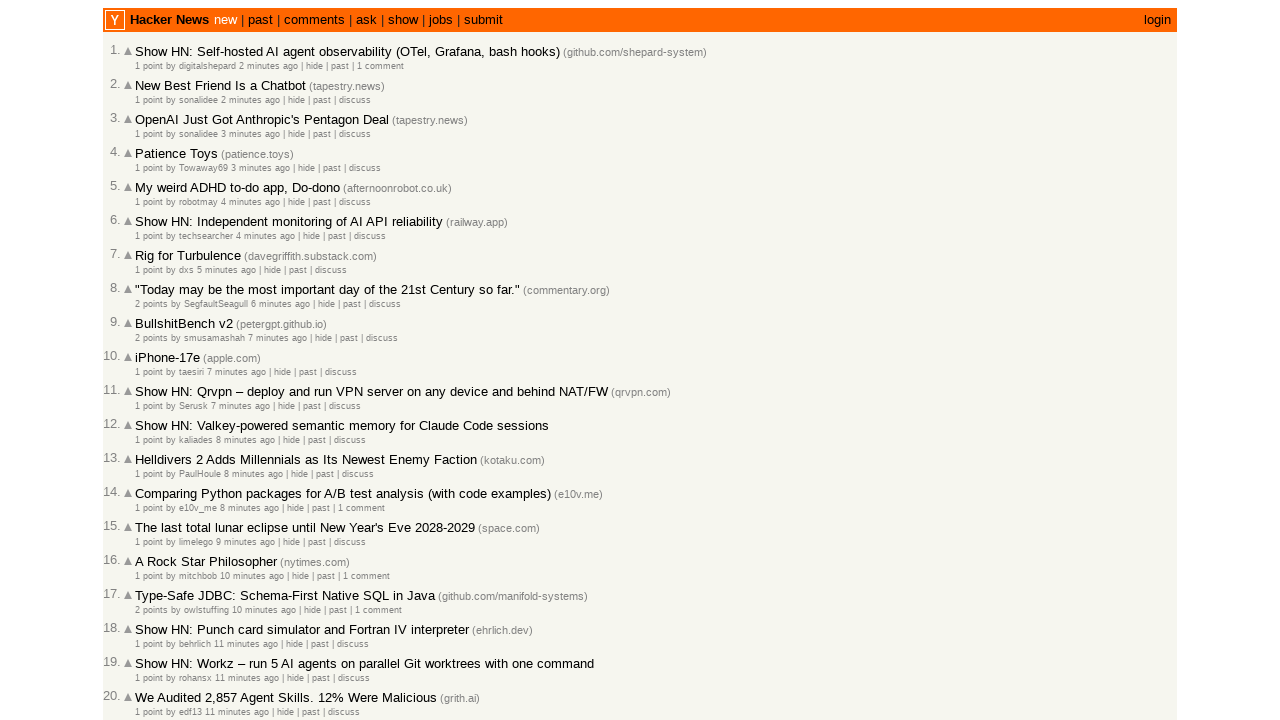

Parsed and stored article with timestamp: 2026-03-02T18:30:04.000Z
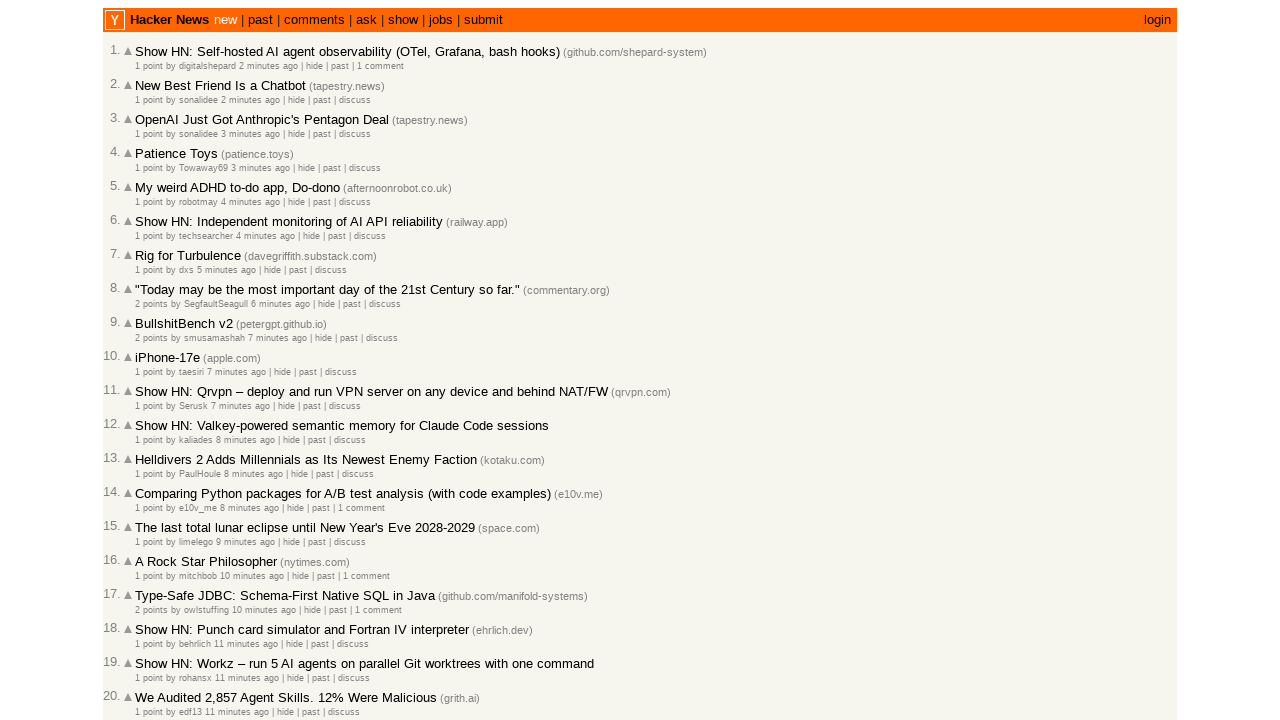

Retrieved article ID: 47222006
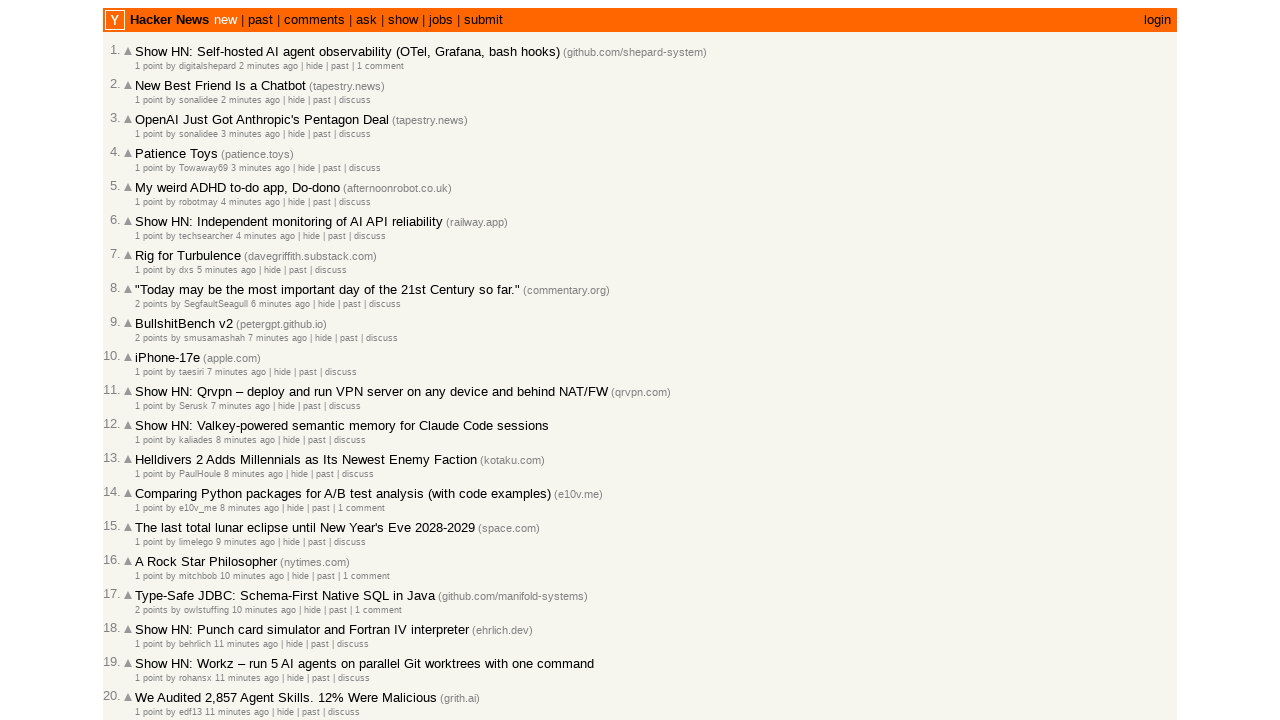

Retrieved raw timestamp: 2026-03-02T18:29:51 1772476191
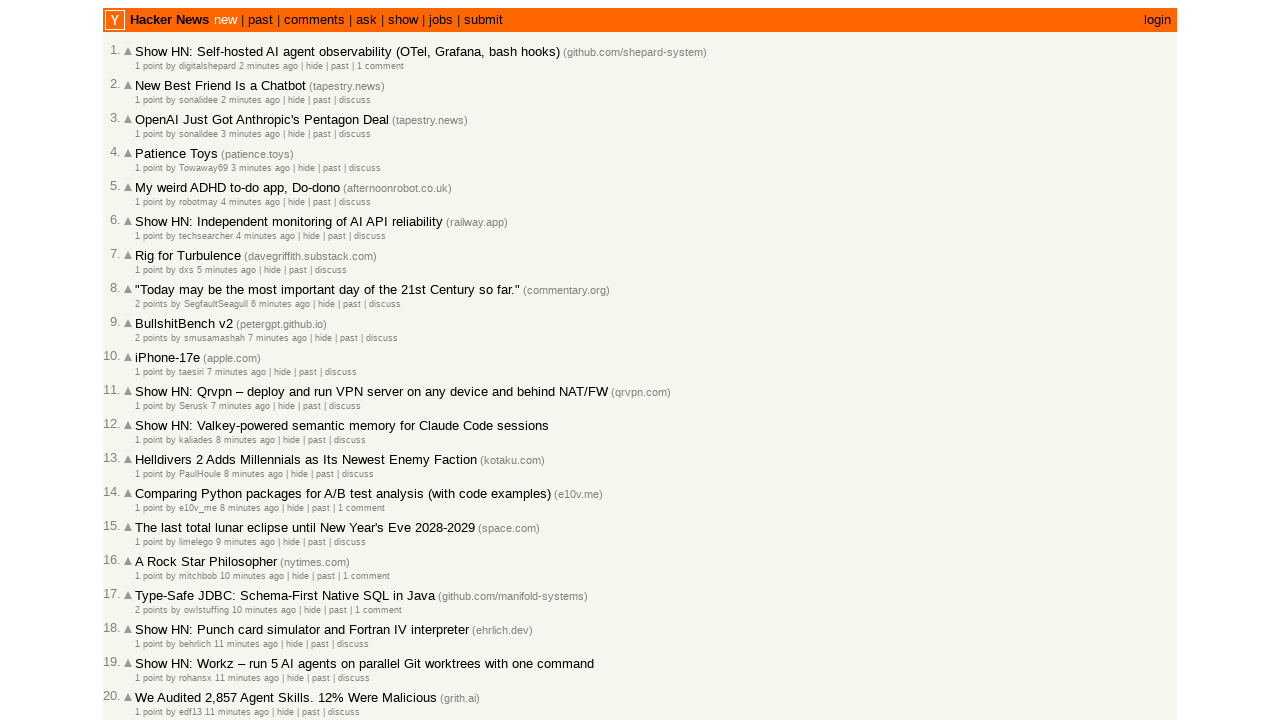

Parsed and stored article with timestamp: 2026-03-02T18:29:51.000Z
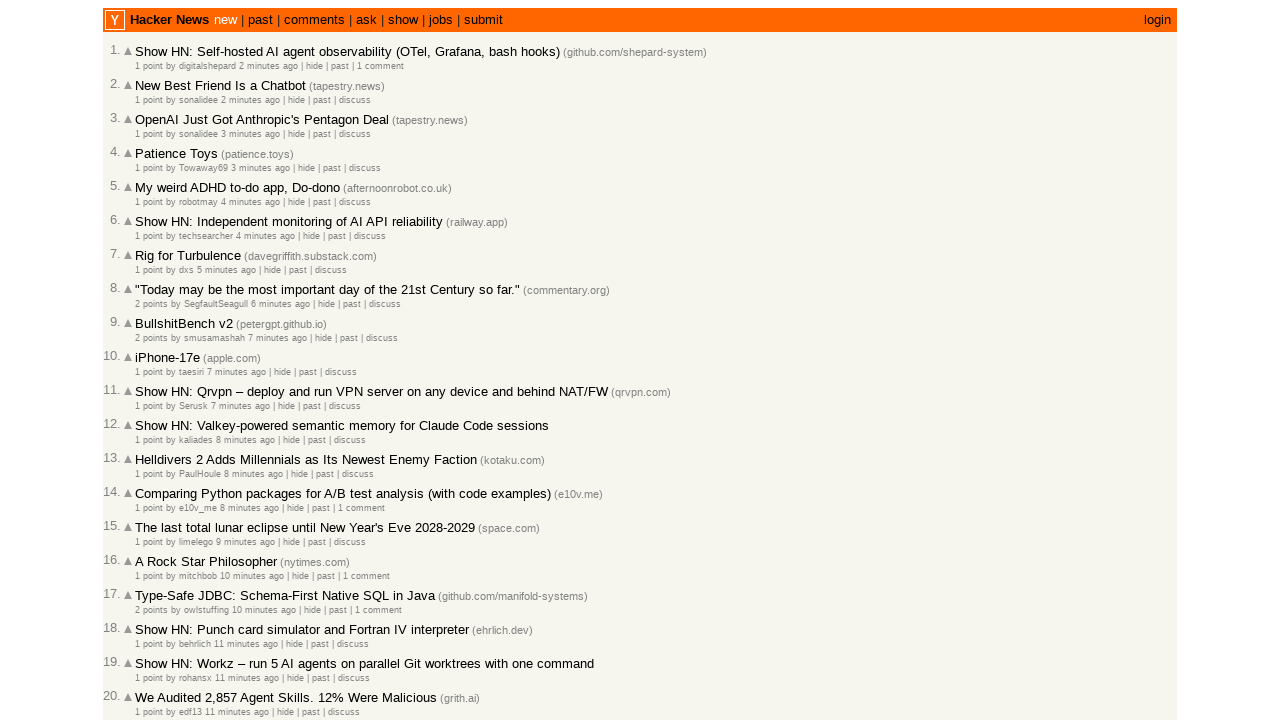

Retrieved article ID: 47222002
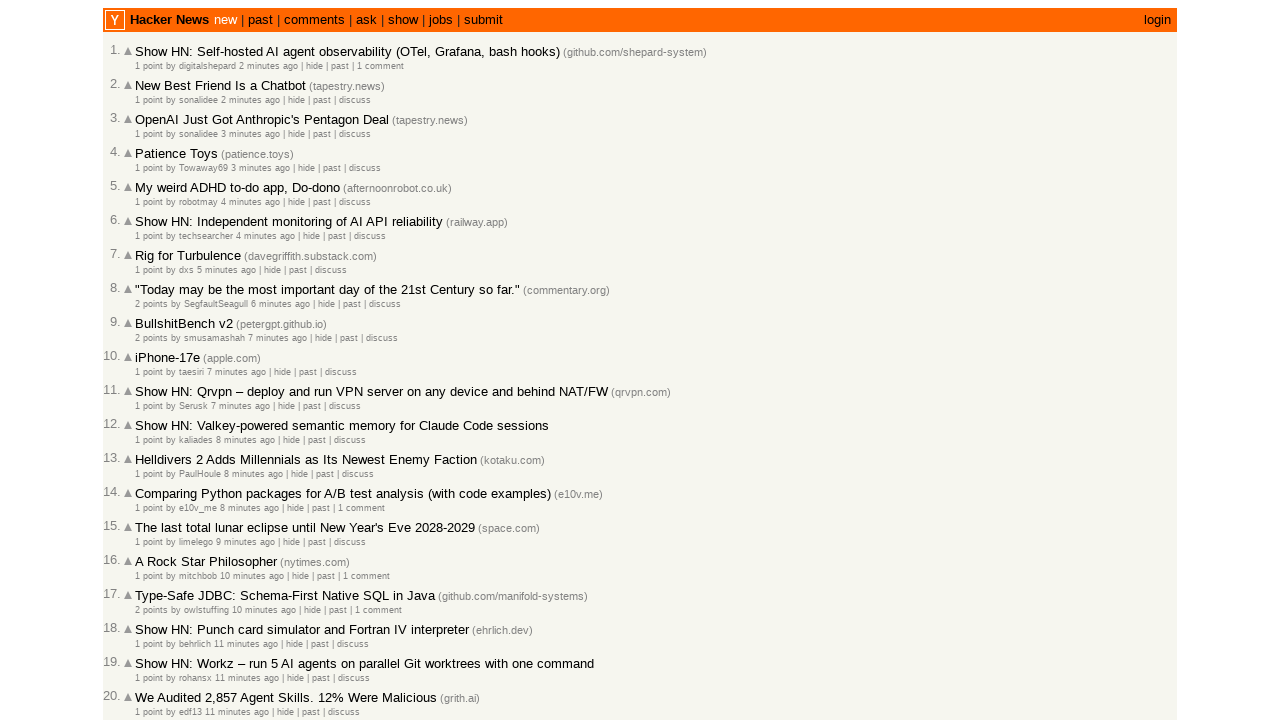

Retrieved raw timestamp: 2026-03-02T18:29:45 1772476185
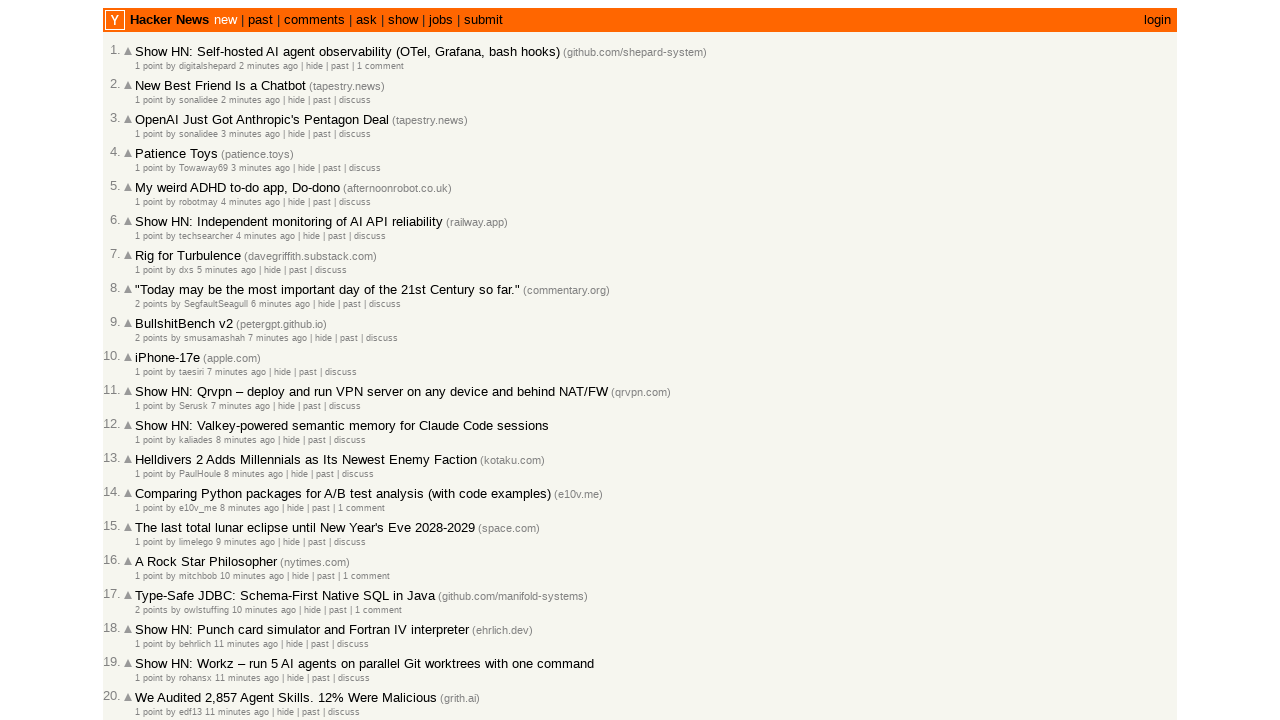

Parsed and stored article with timestamp: 2026-03-02T18:29:45.000Z
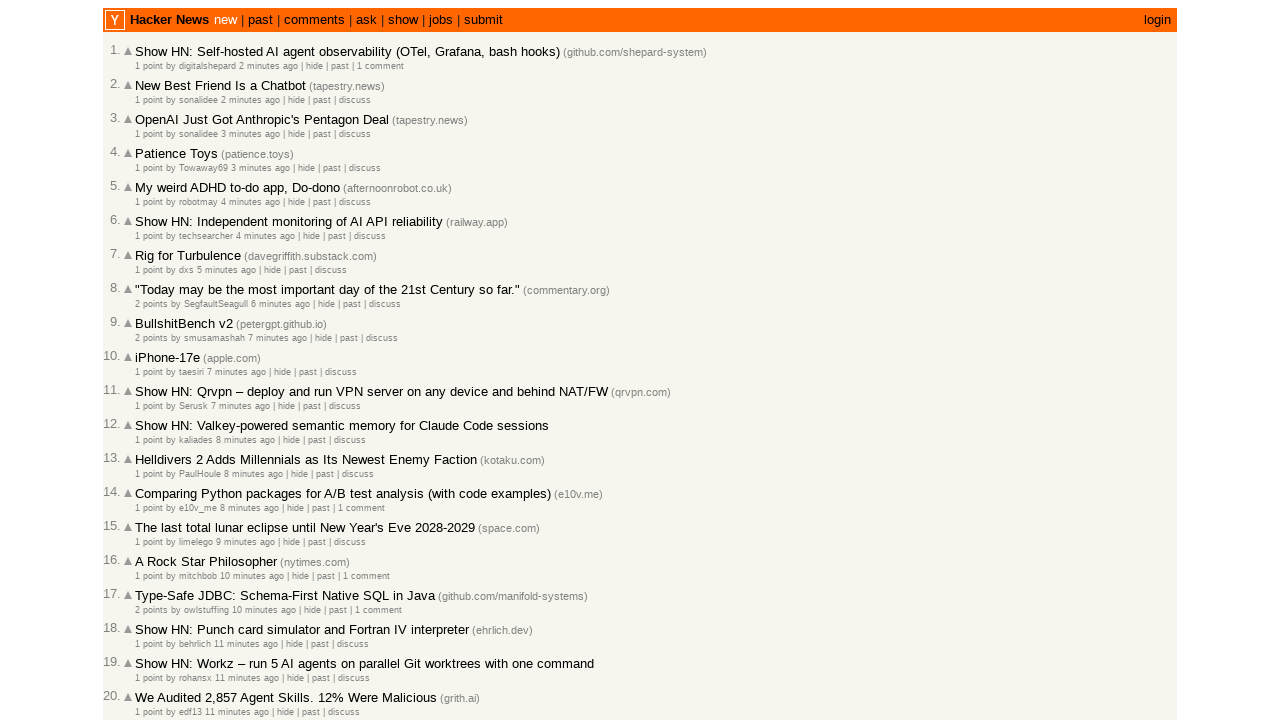

Retrieved article ID: 47221994
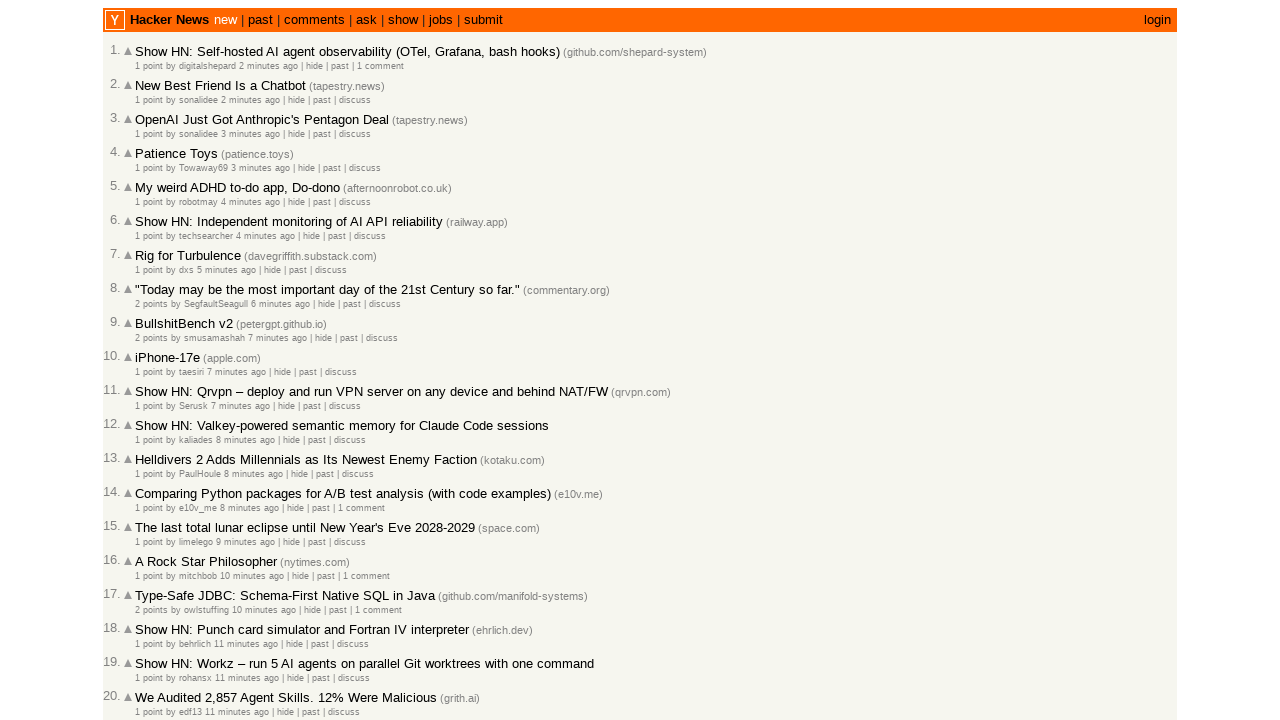

Retrieved raw timestamp: 2026-03-02T18:29:26 1772476166
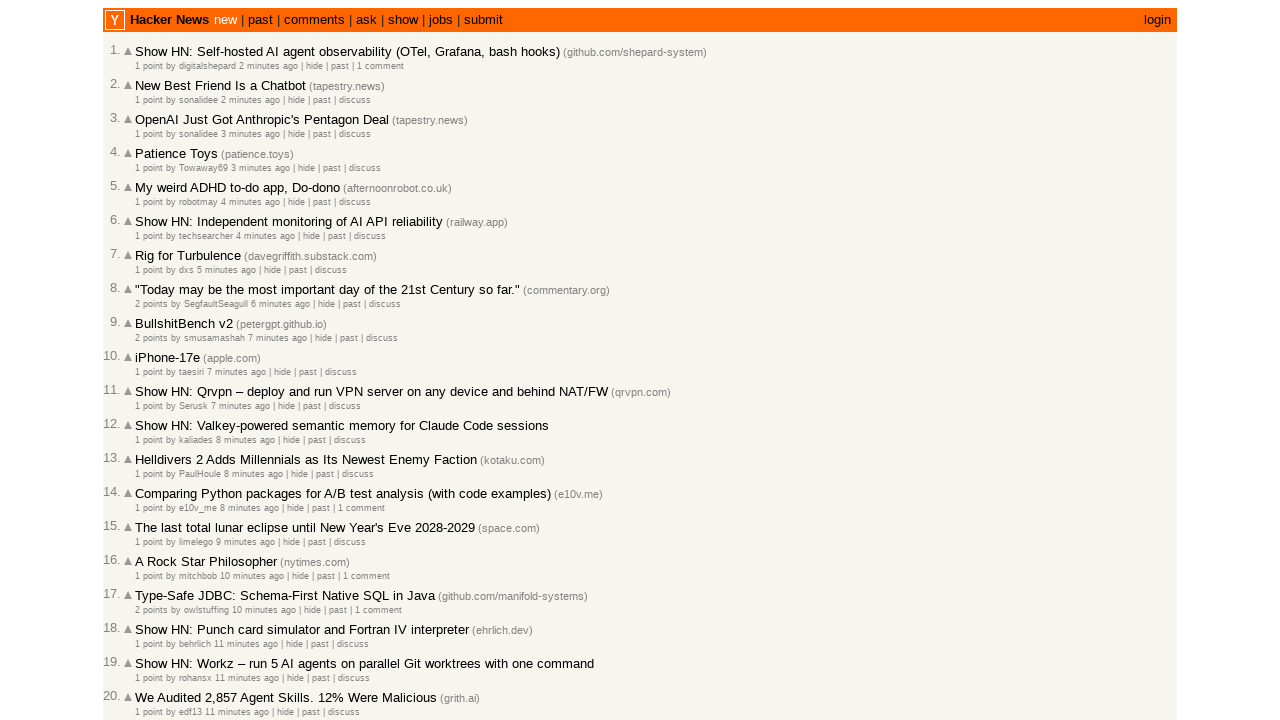

Parsed and stored article with timestamp: 2026-03-02T18:29:26.000Z
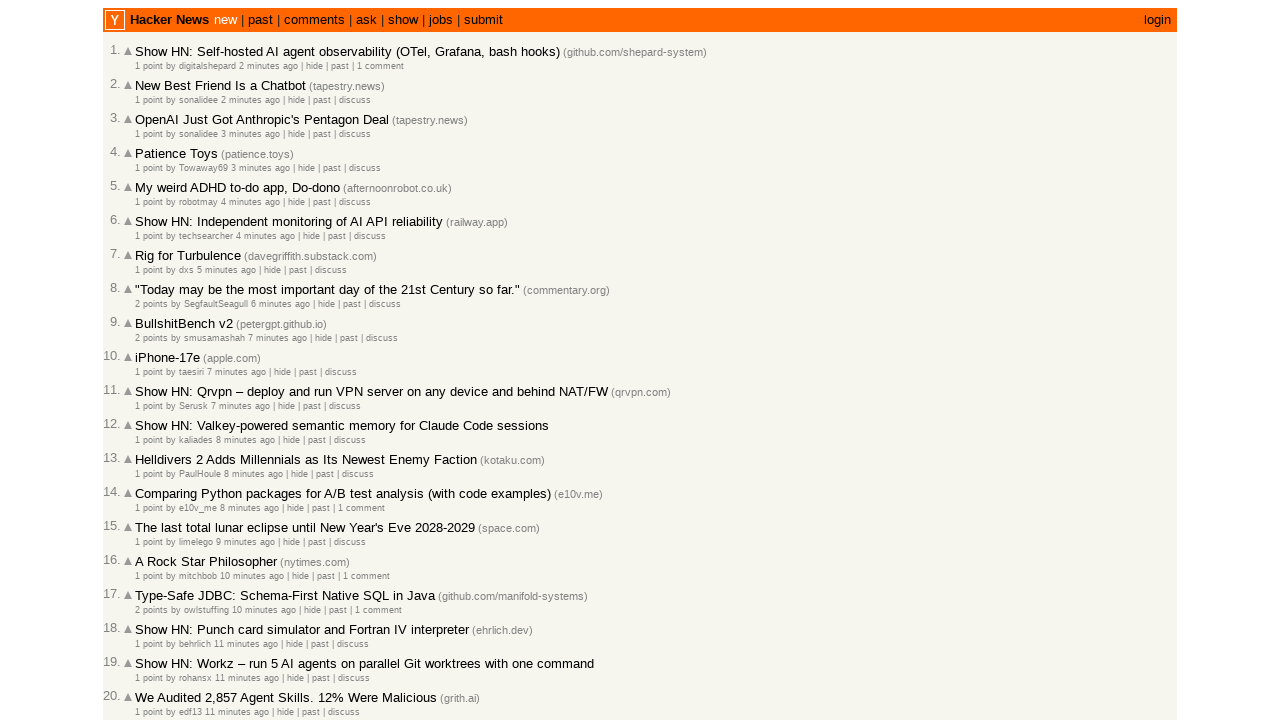

Retrieved article ID: 47221981
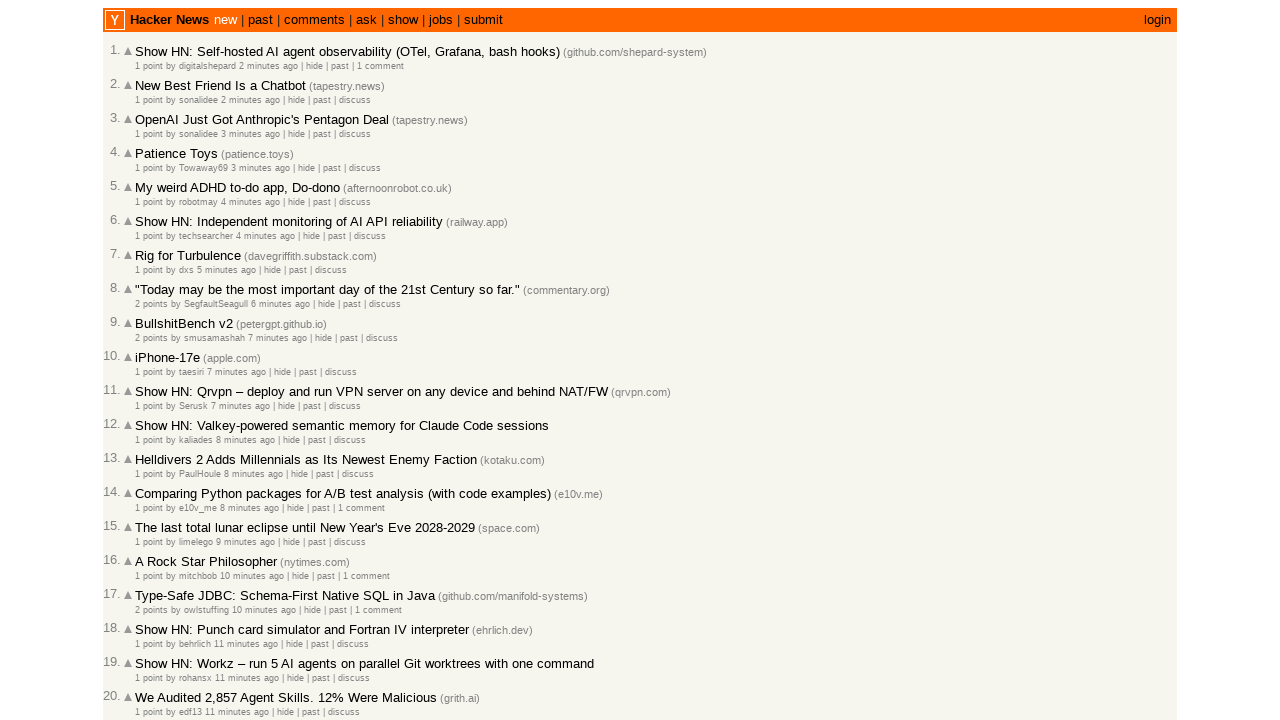

Retrieved raw timestamp: 2026-03-02T18:28:49 1772476129
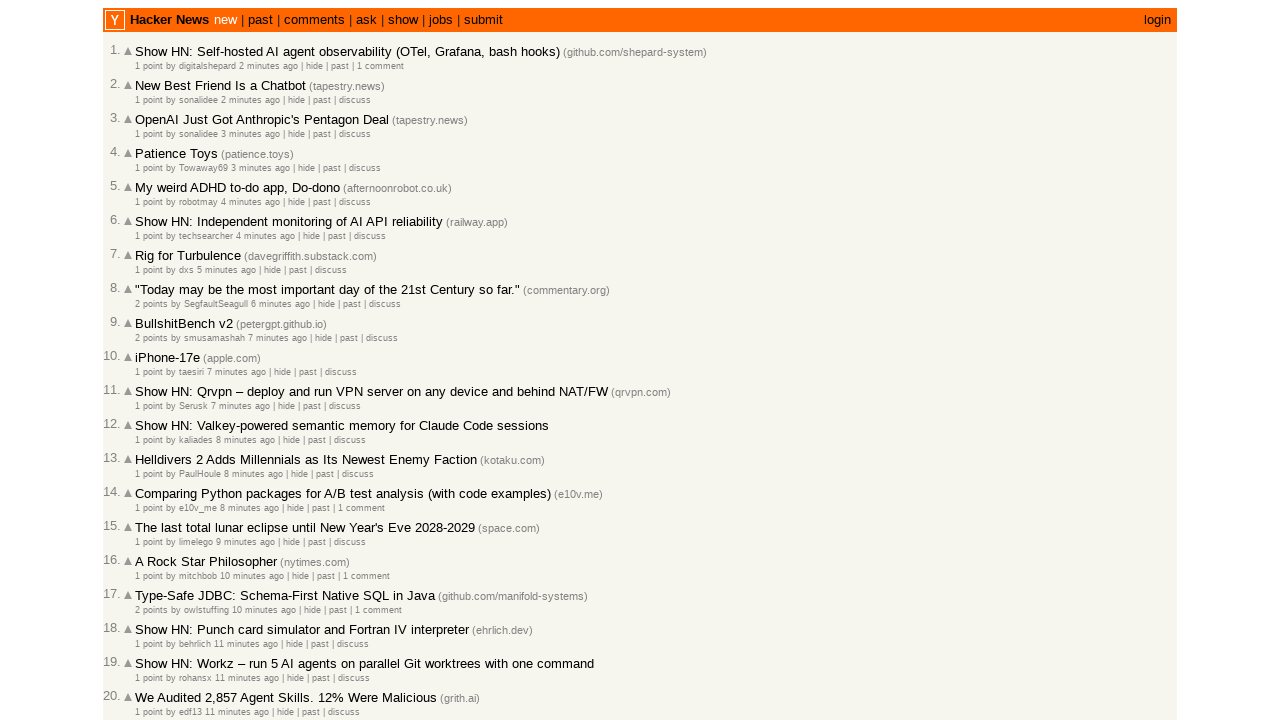

Parsed and stored article with timestamp: 2026-03-02T18:28:49.000Z
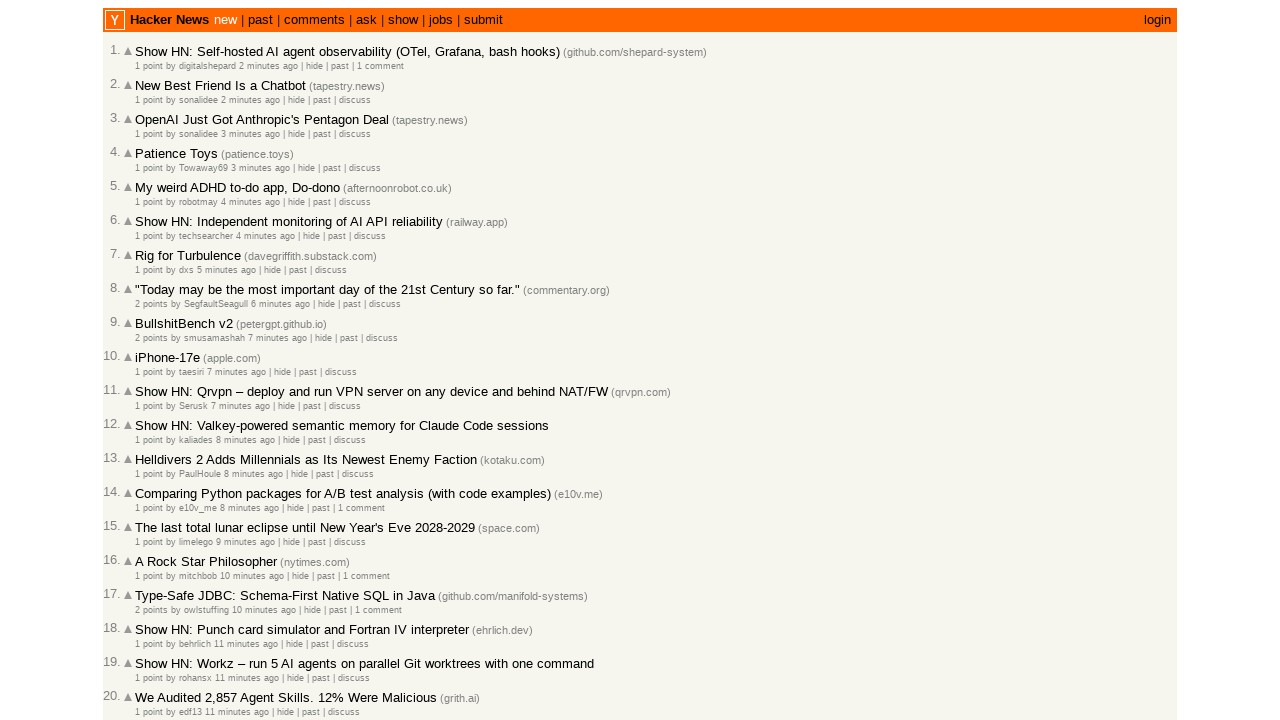

Retrieved article ID: 47221977
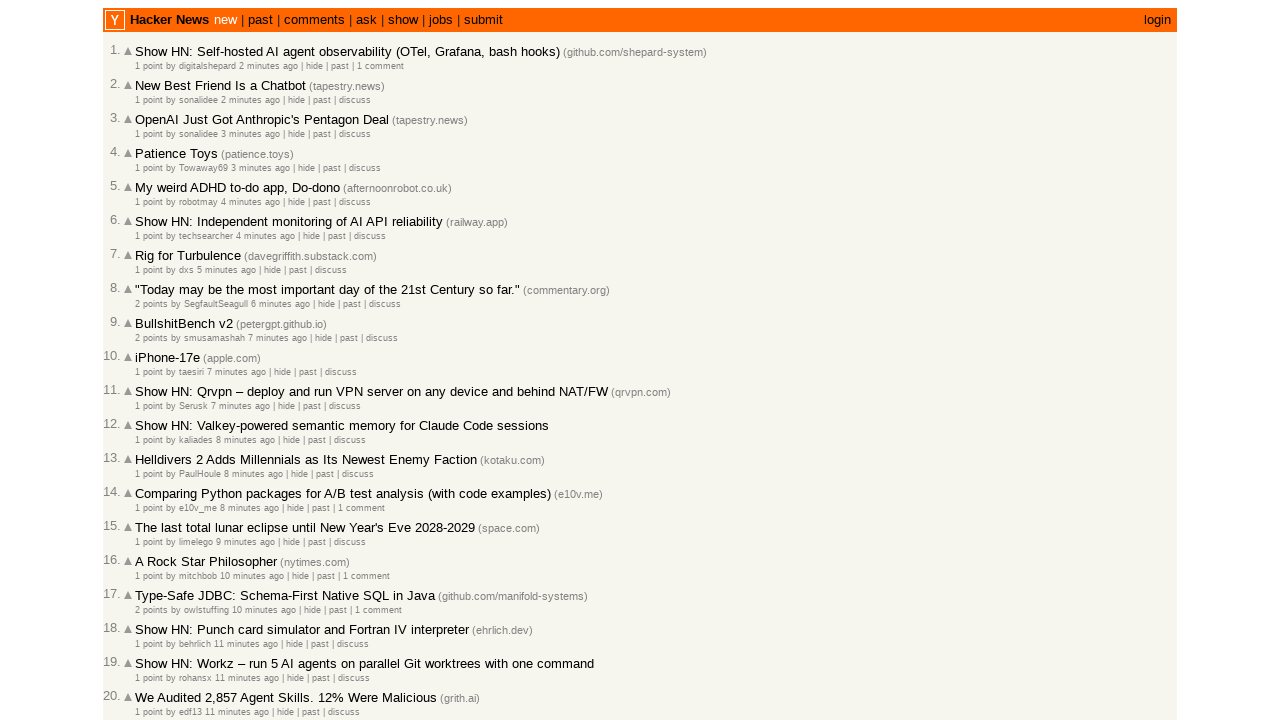

Retrieved raw timestamp: 2026-03-02T18:28:43 1772476123
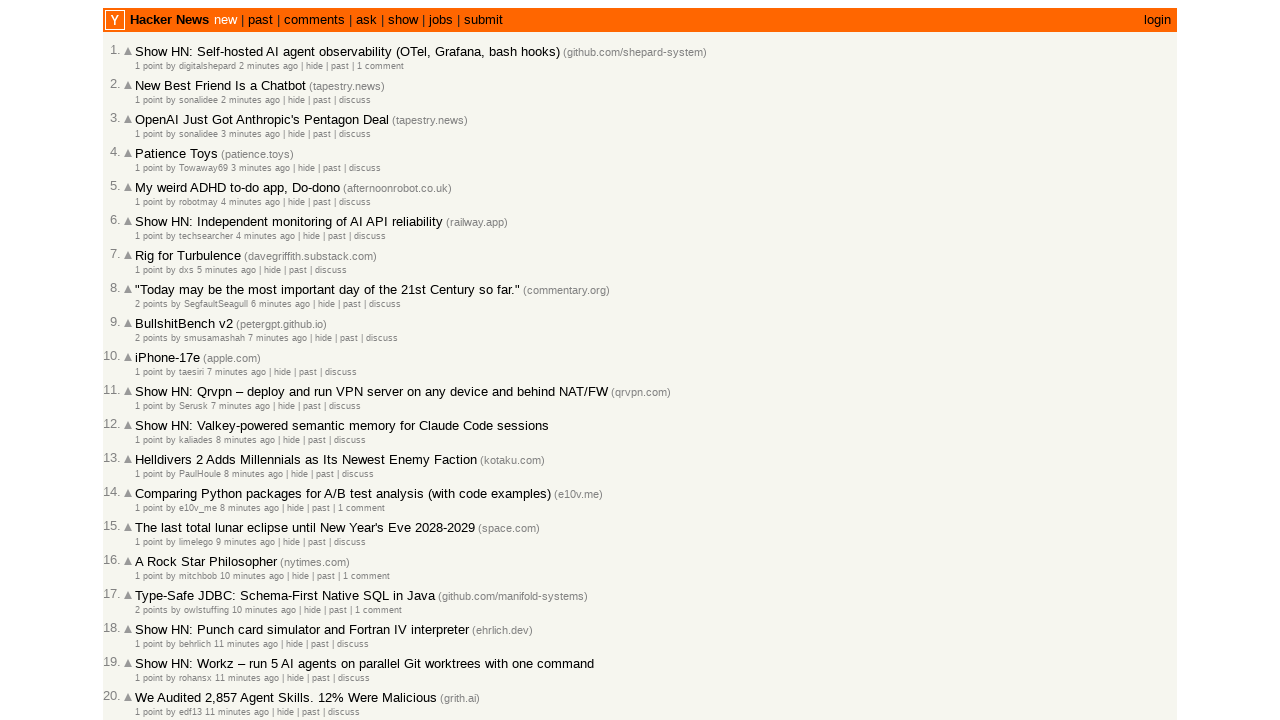

Parsed and stored article with timestamp: 2026-03-02T18:28:43.000Z
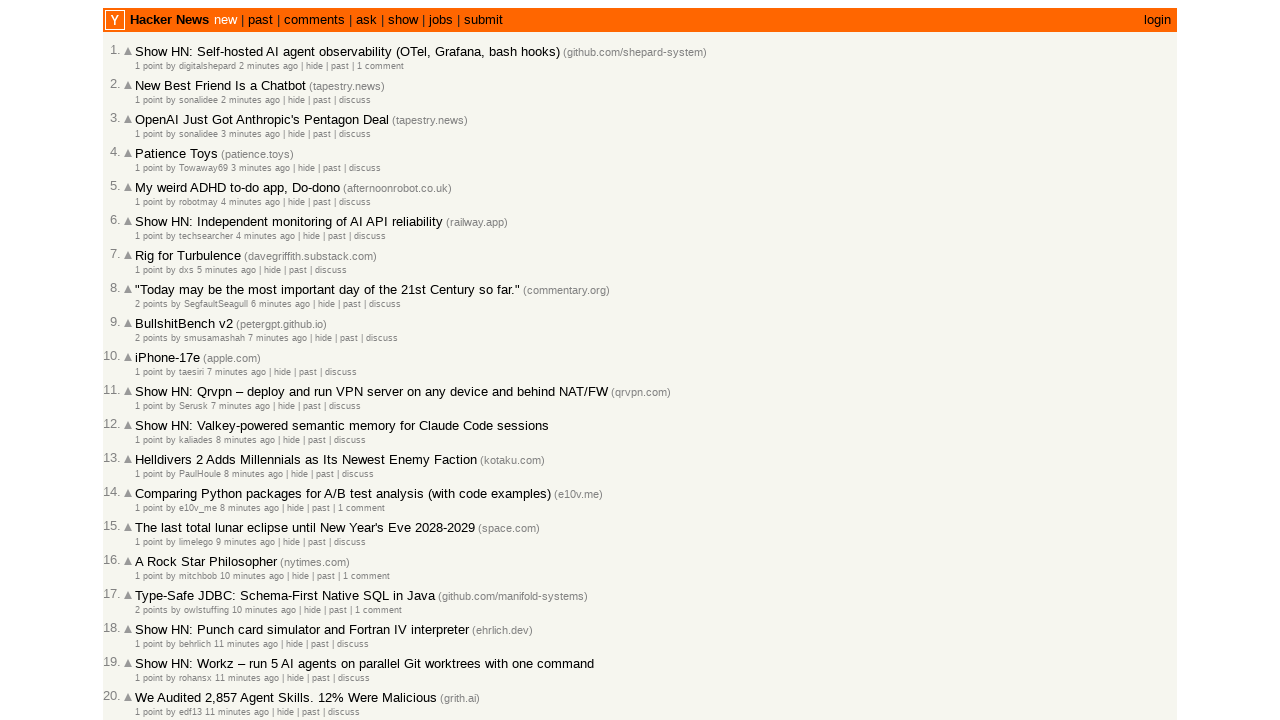

Retrieved article ID: 47221973
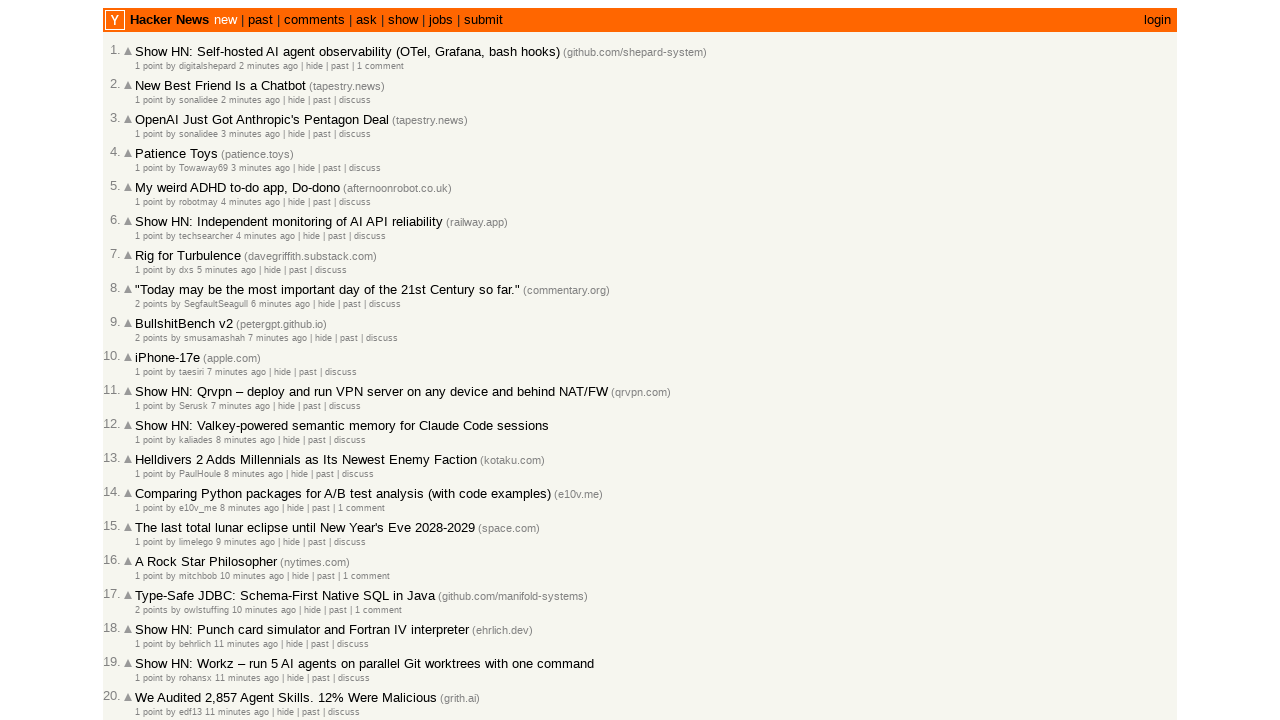

Retrieved raw timestamp: 2026-03-02T18:28:39 1772476119
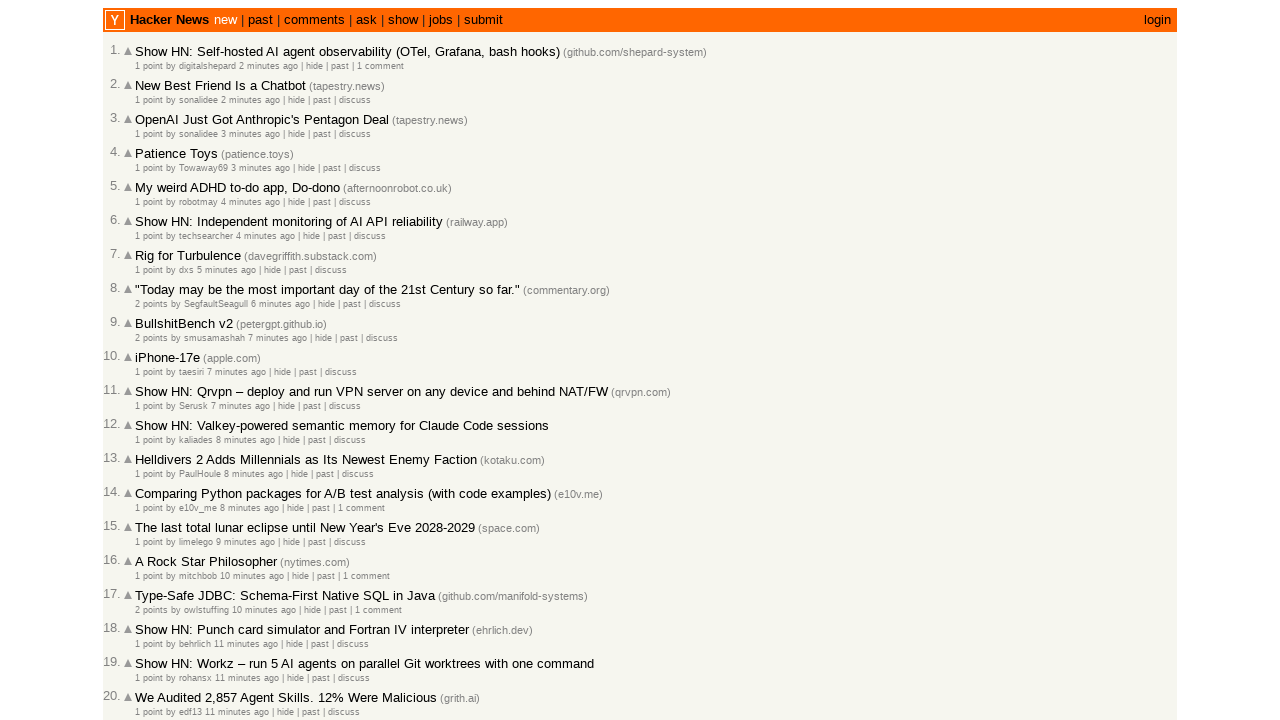

Parsed and stored article with timestamp: 2026-03-02T18:28:39.000Z
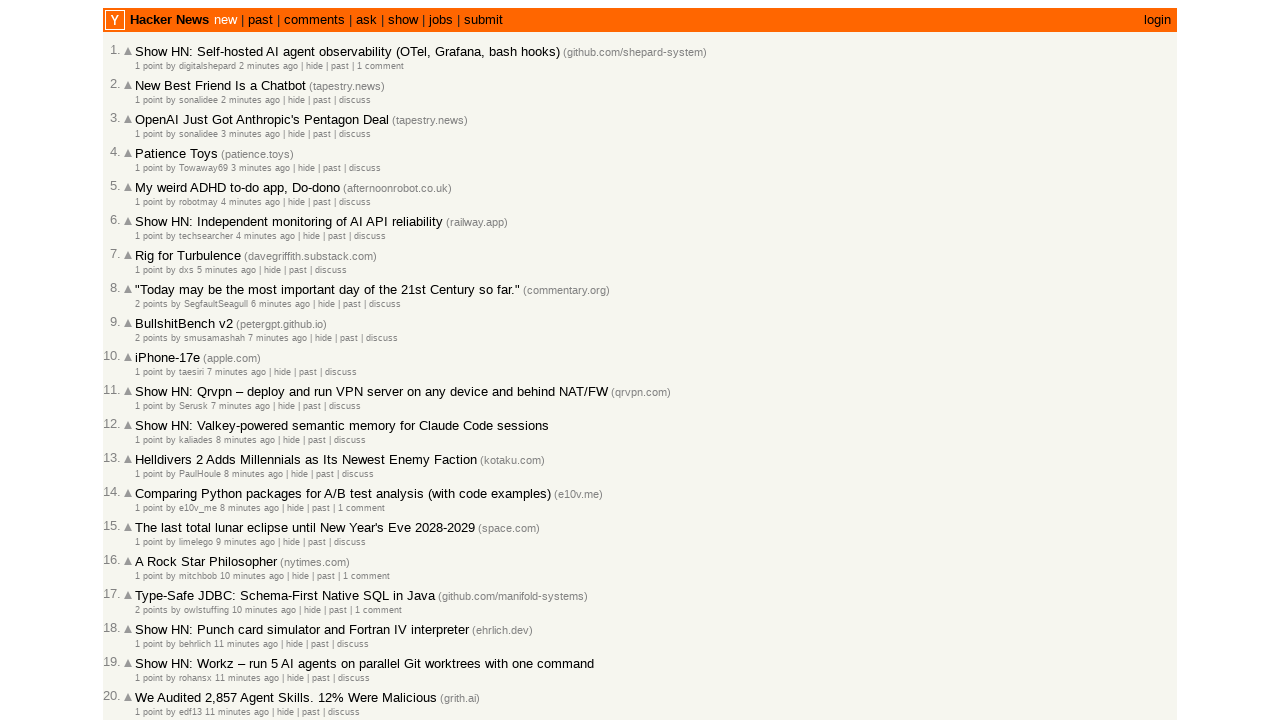

Retrieved article ID: 47221971
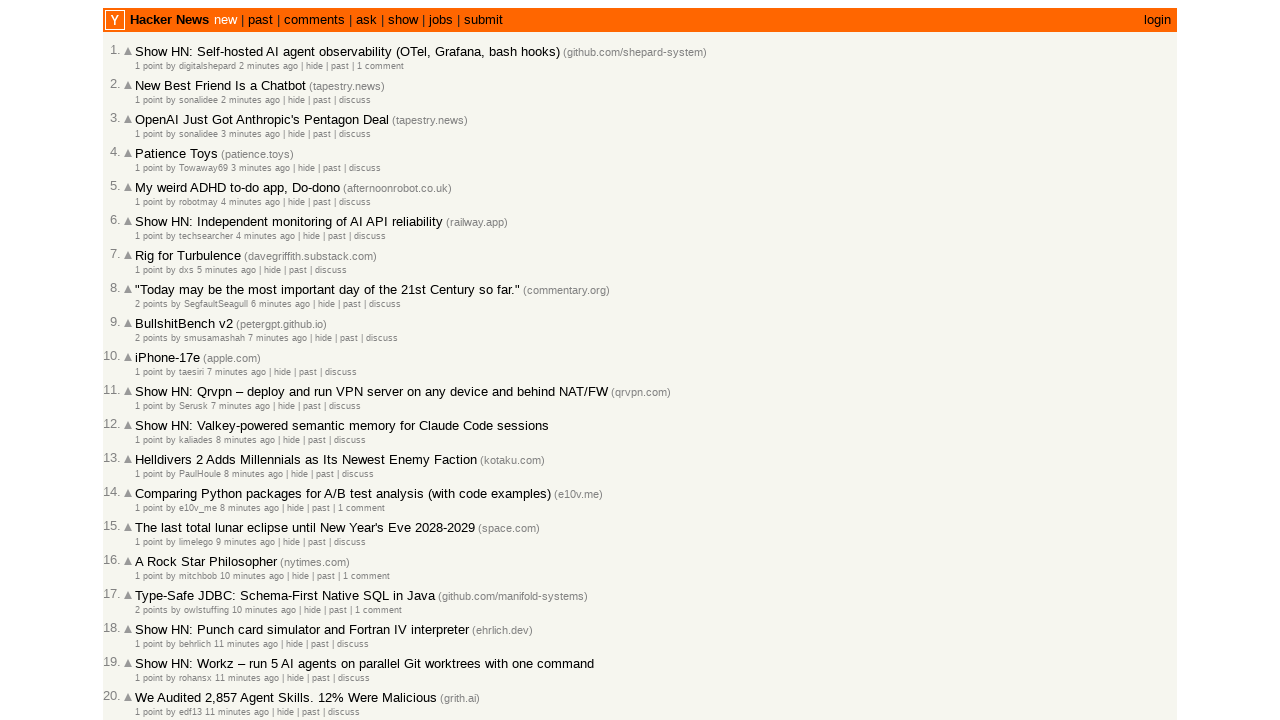

Retrieved raw timestamp: 2026-03-02T18:28:37 1772476117
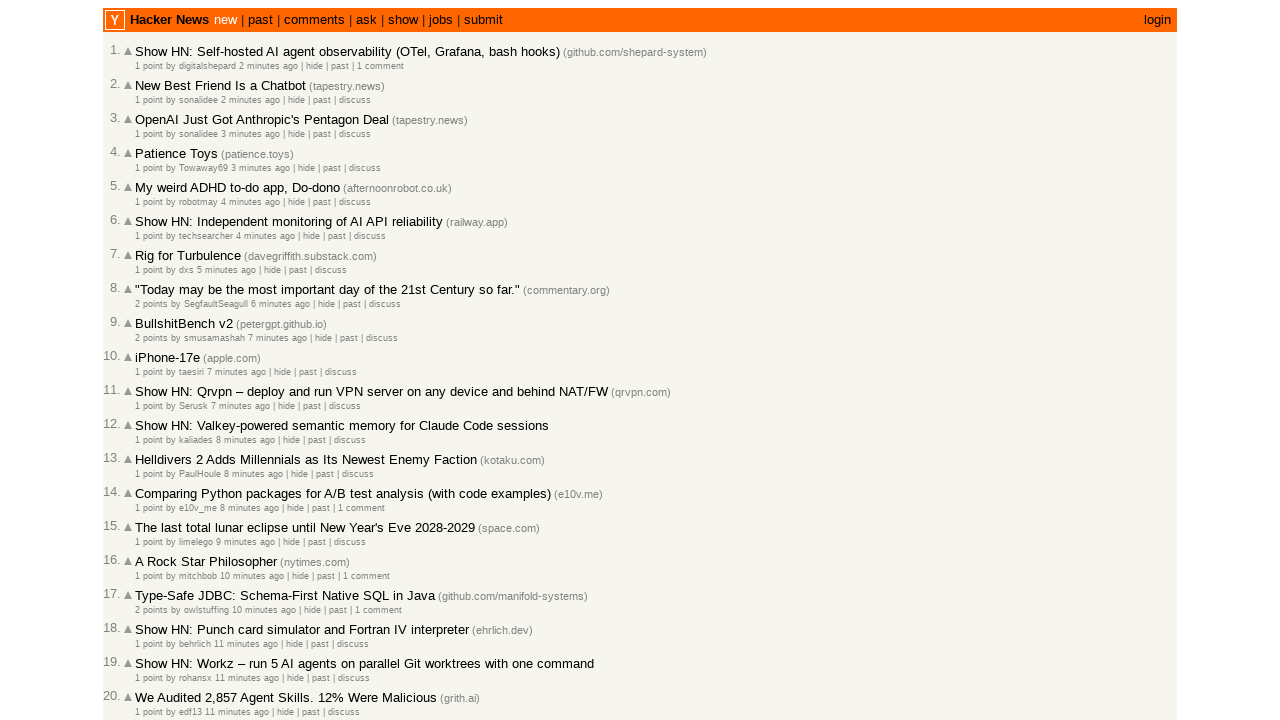

Parsed and stored article with timestamp: 2026-03-02T18:28:37.000Z
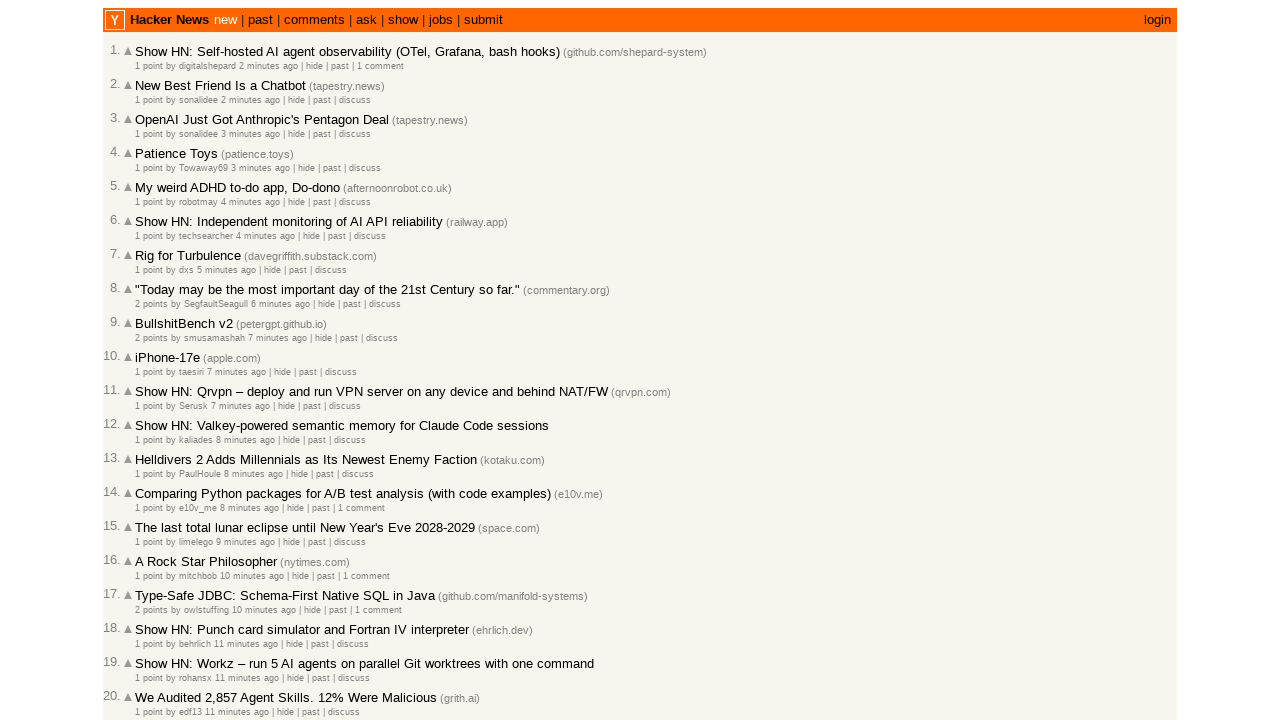

Retrieved article ID: 47221965
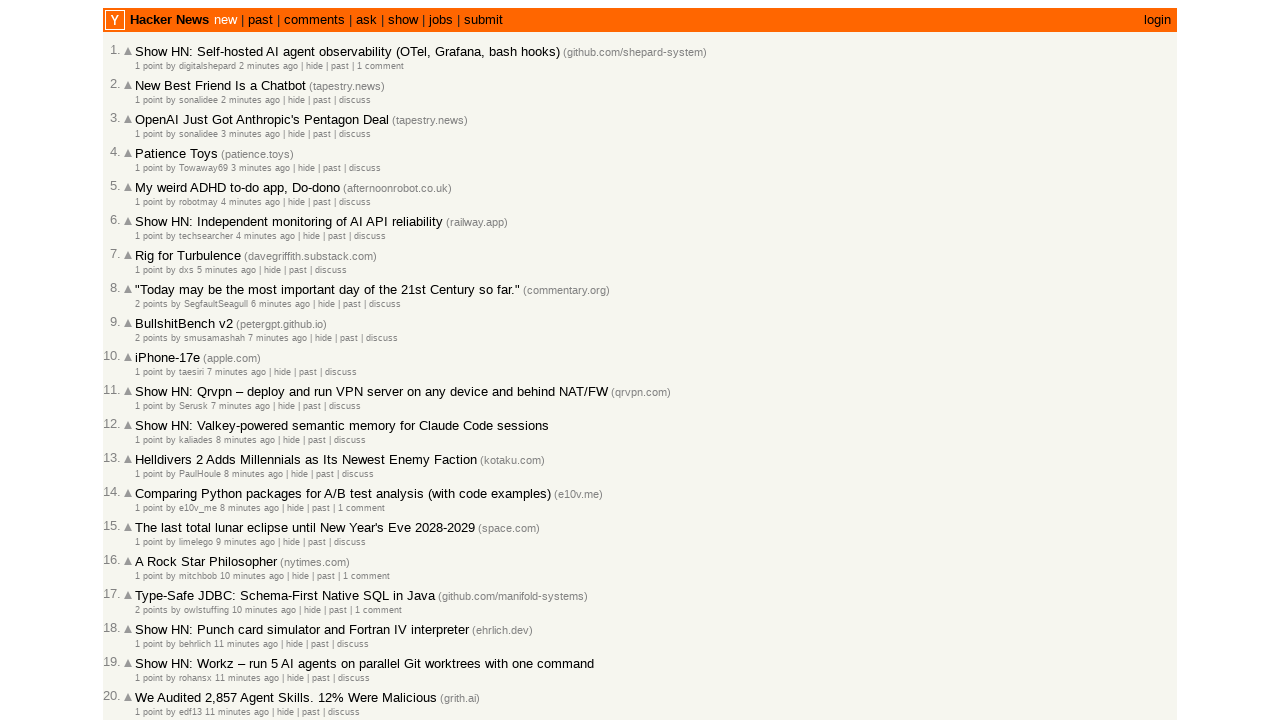

Retrieved raw timestamp: 2026-03-02T18:28:35 1772476115
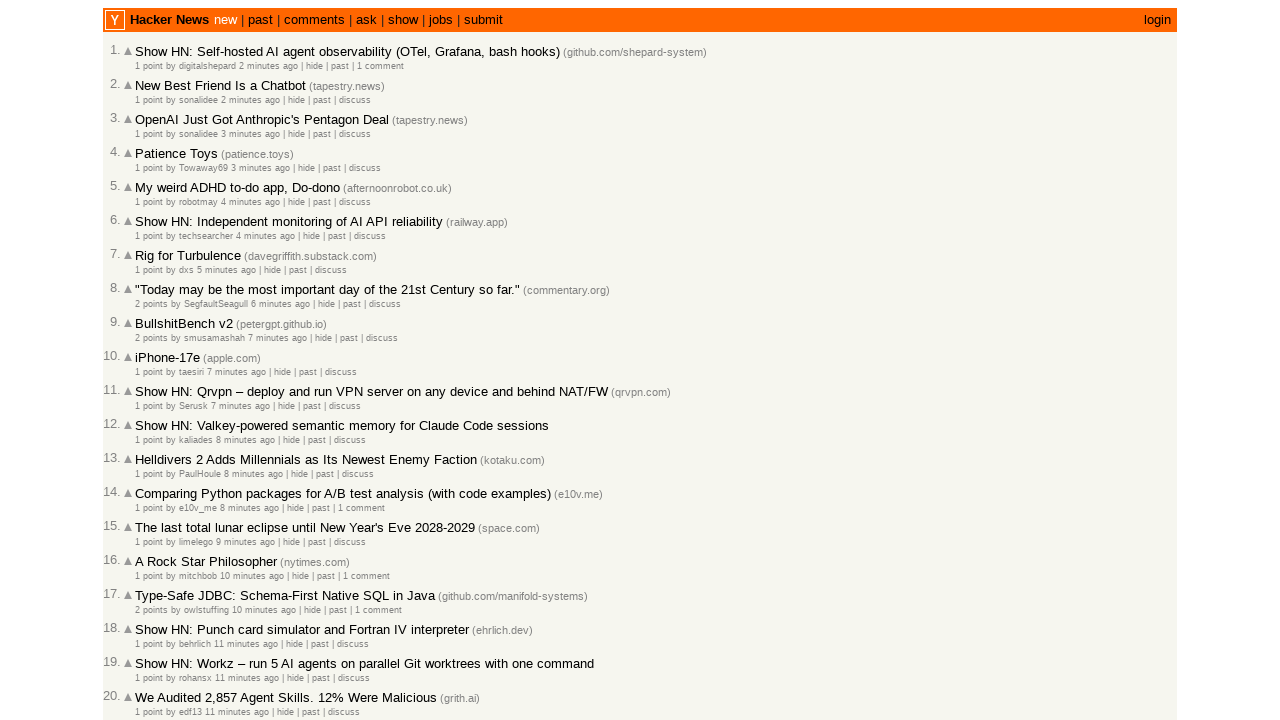

Parsed and stored article with timestamp: 2026-03-02T18:28:35.000Z
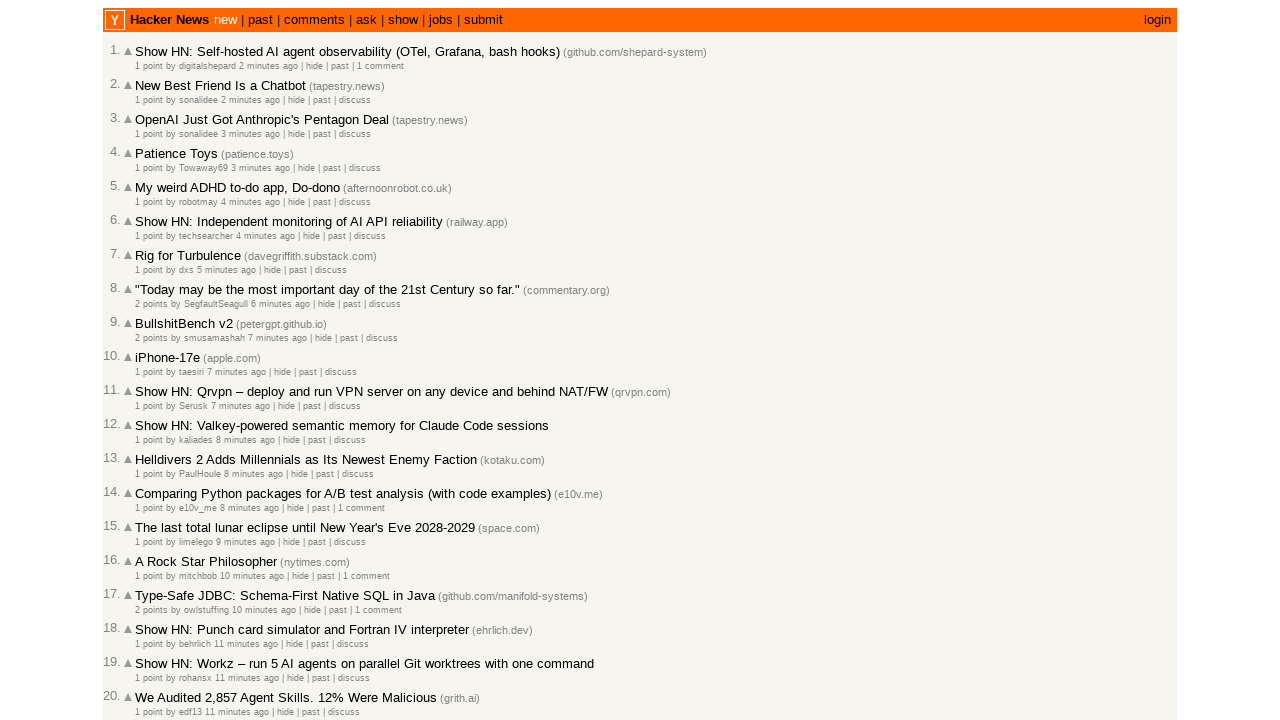

Retrieved article ID: 47221952
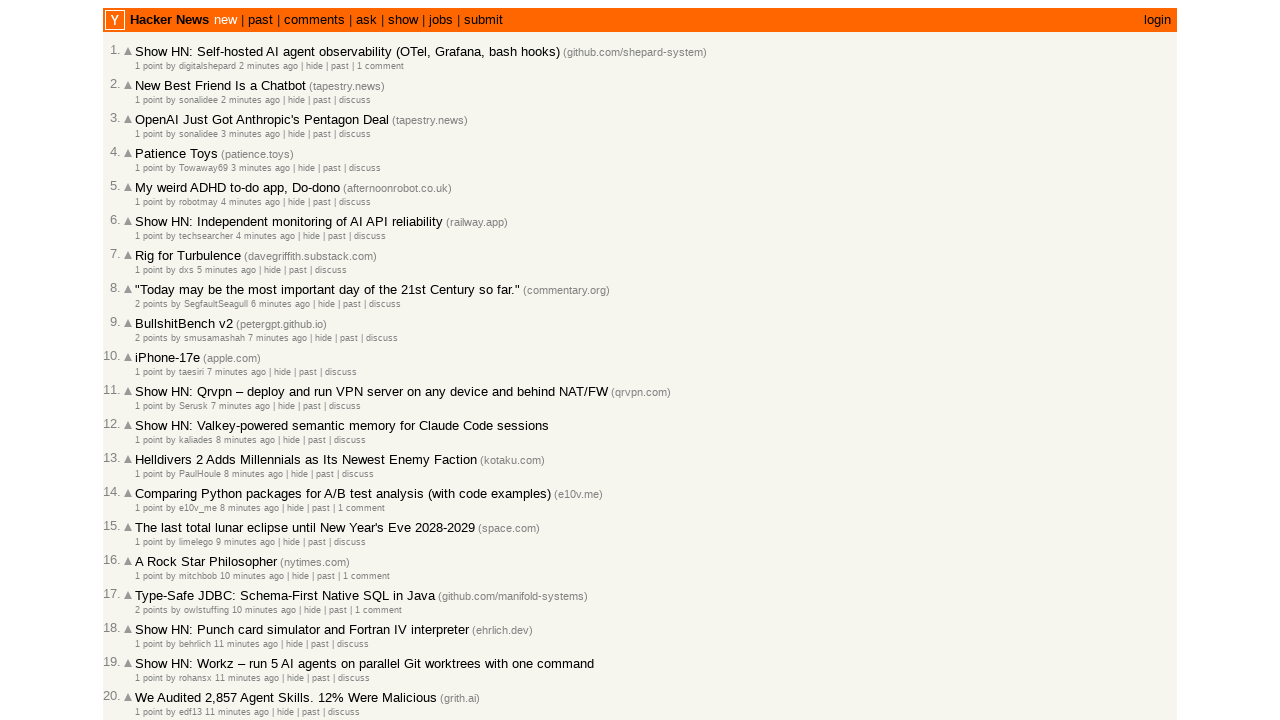

Retrieved raw timestamp: 2026-03-02T18:27:51 1772476071
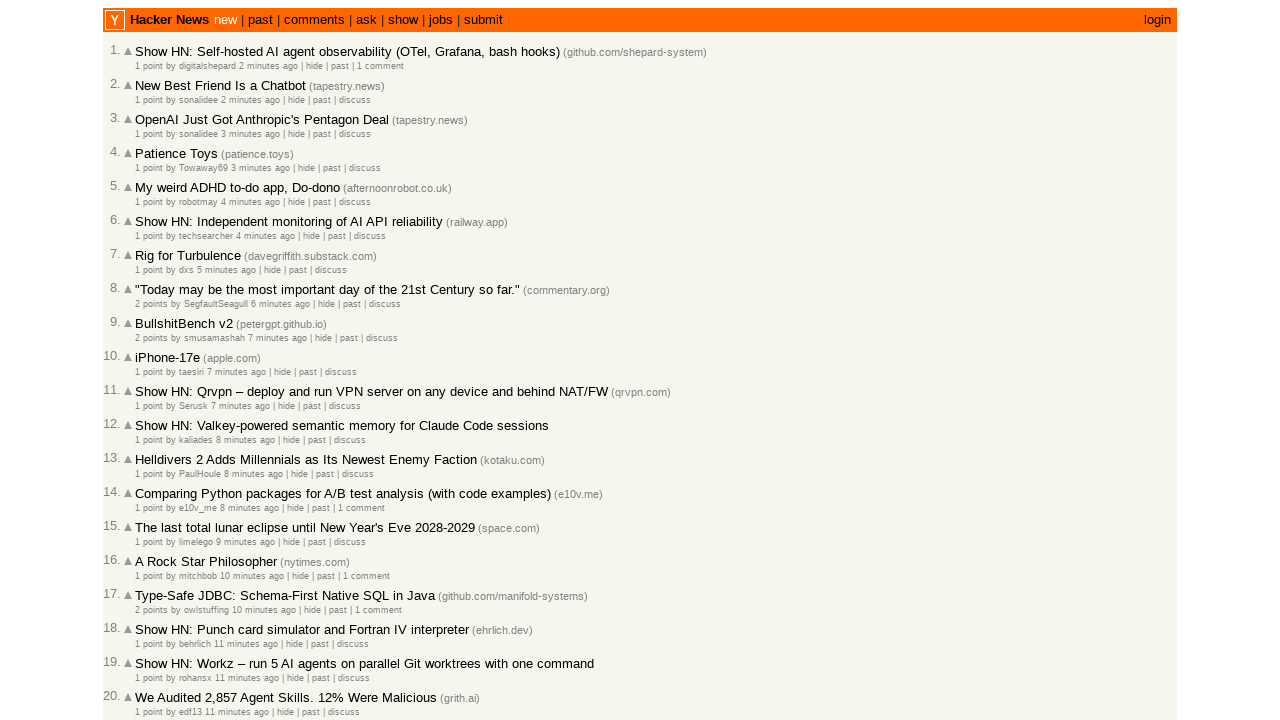

Parsed and stored article with timestamp: 2026-03-02T18:27:51.000Z
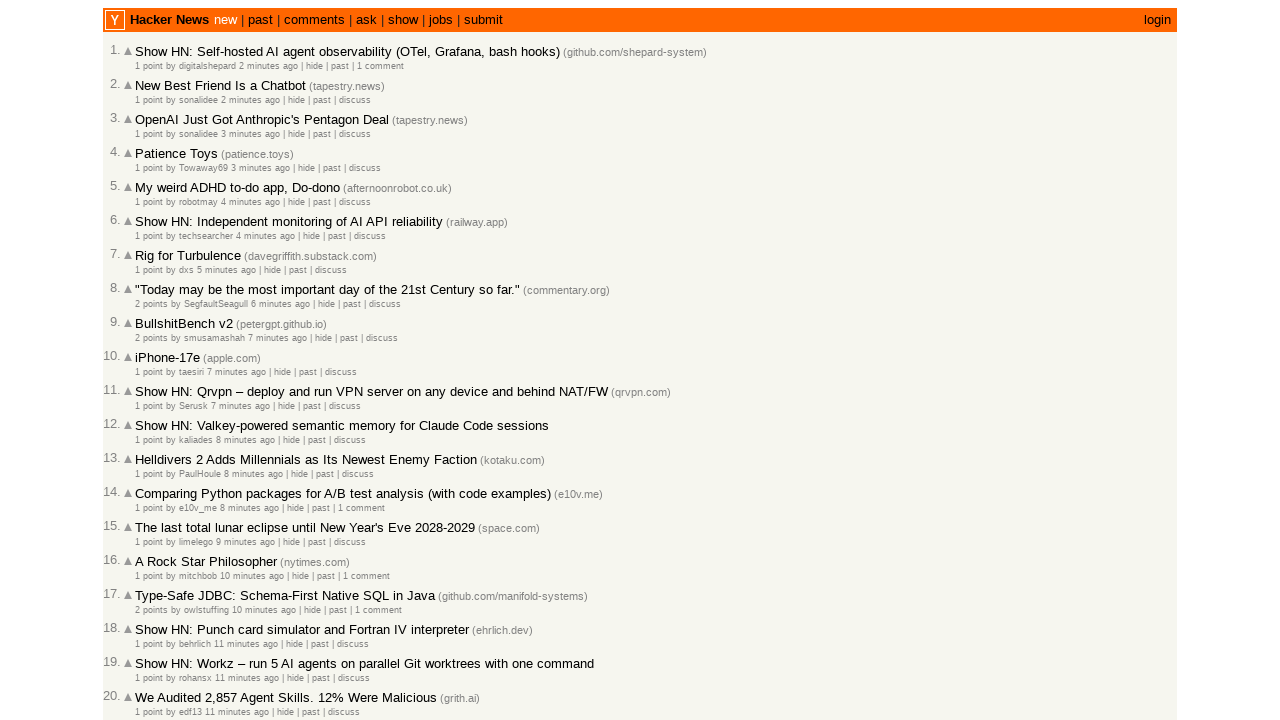

Retrieved article ID: 47221947
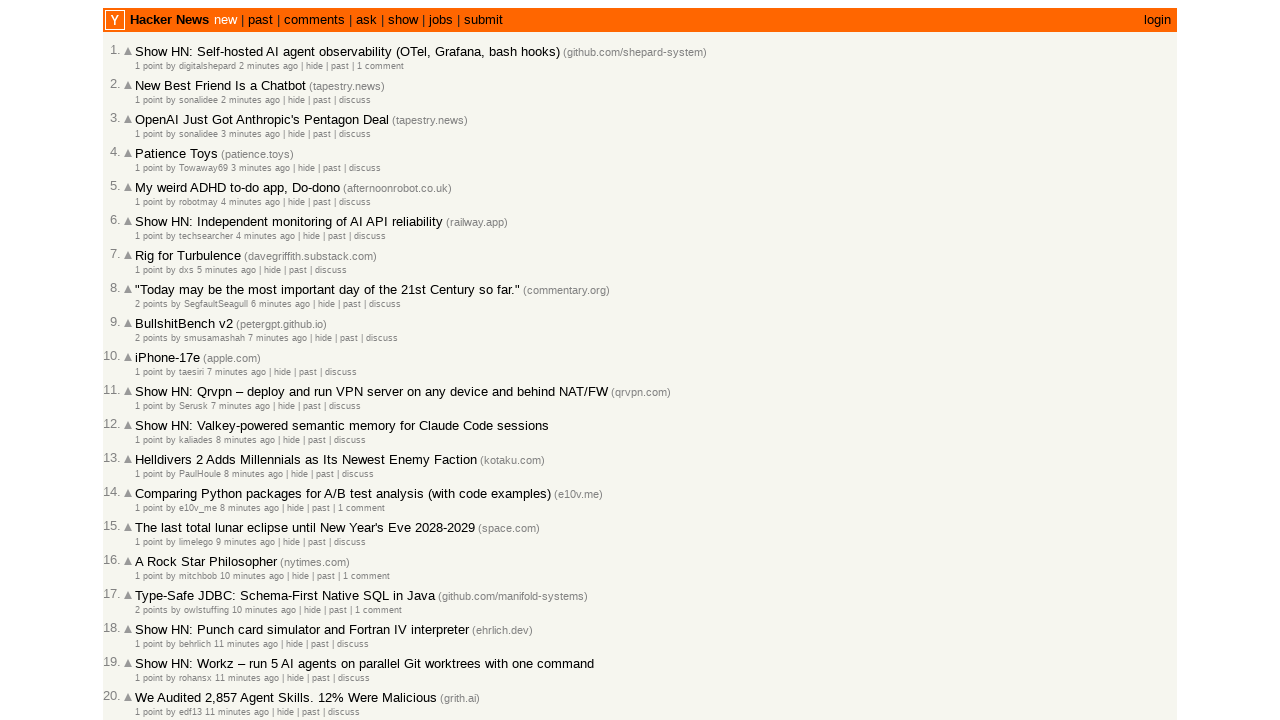

Retrieved raw timestamp: 2026-03-02T18:27:36 1772476056
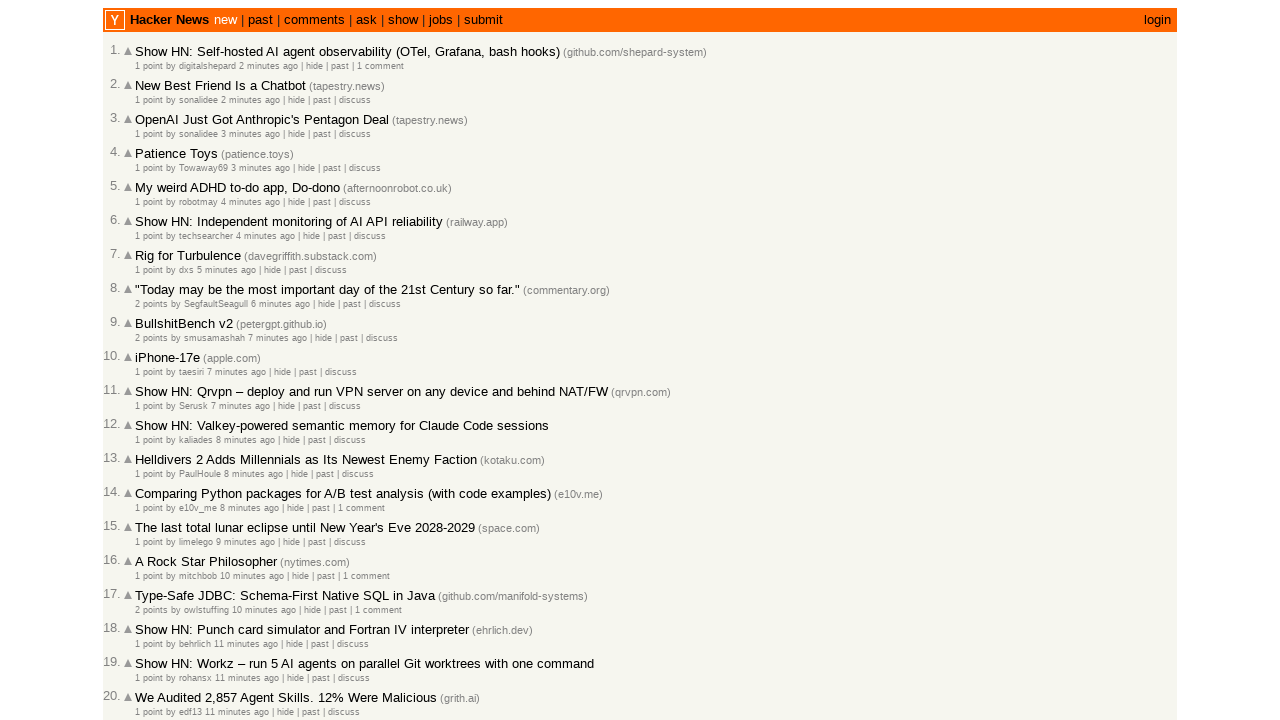

Parsed and stored article with timestamp: 2026-03-02T18:27:36.000Z
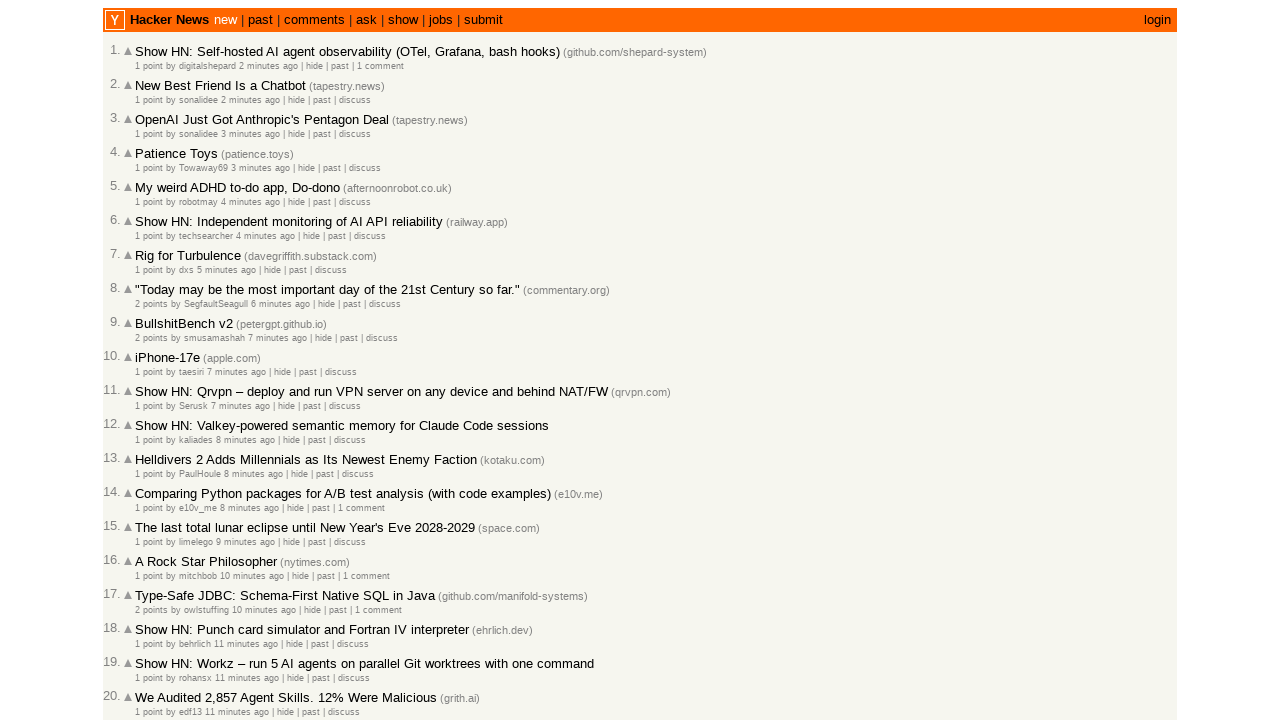

Retrieved article ID: 47221929
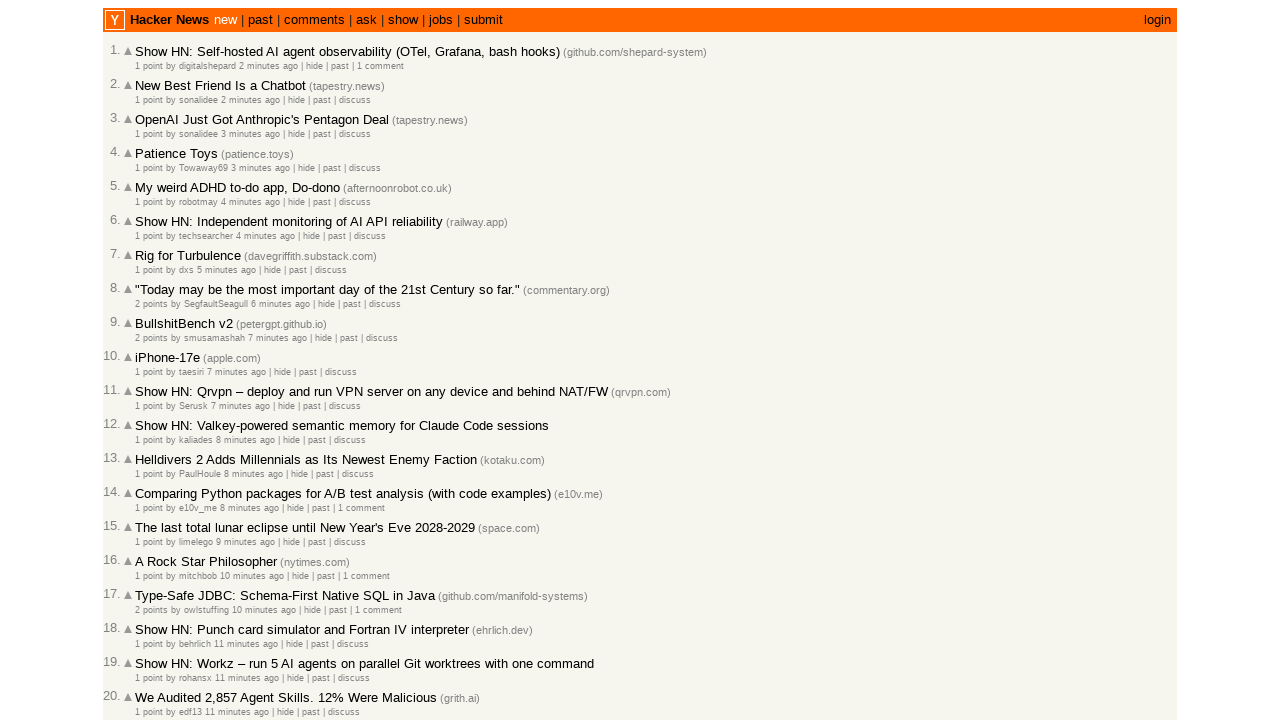

Retrieved raw timestamp: 2026-03-02T18:26:07 1772475967
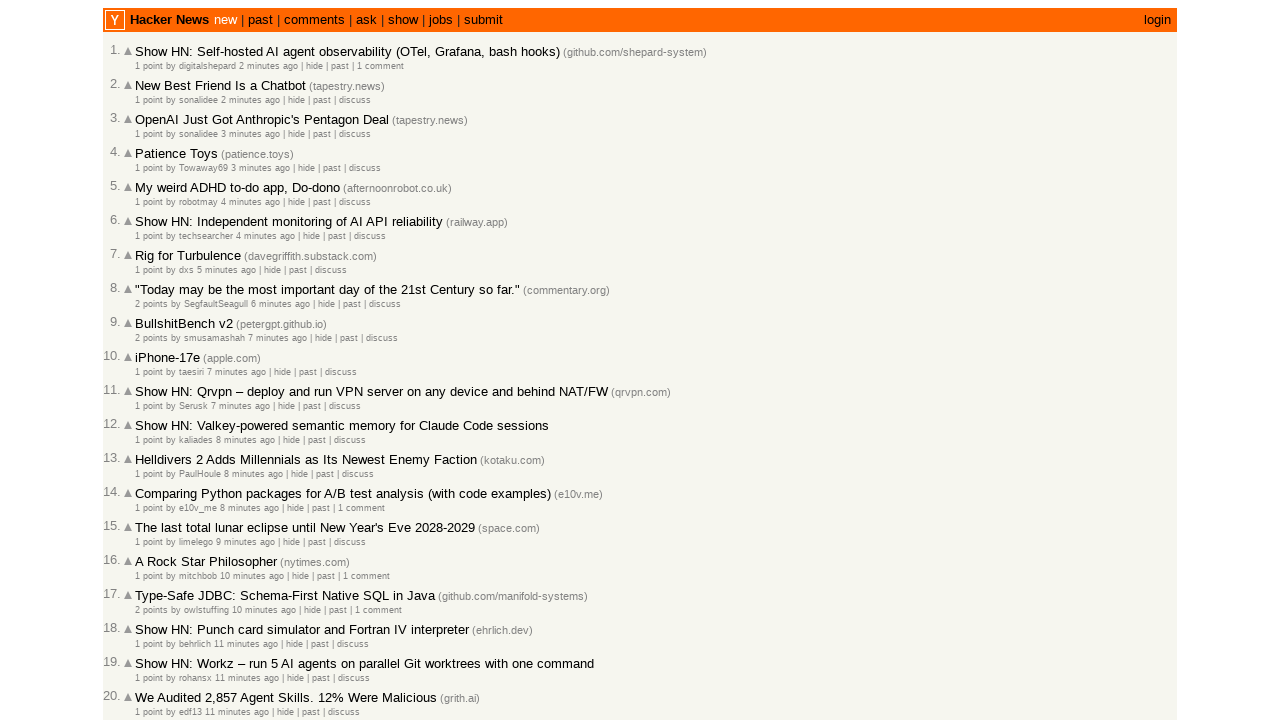

Parsed and stored article with timestamp: 2026-03-02T18:26:07.000Z
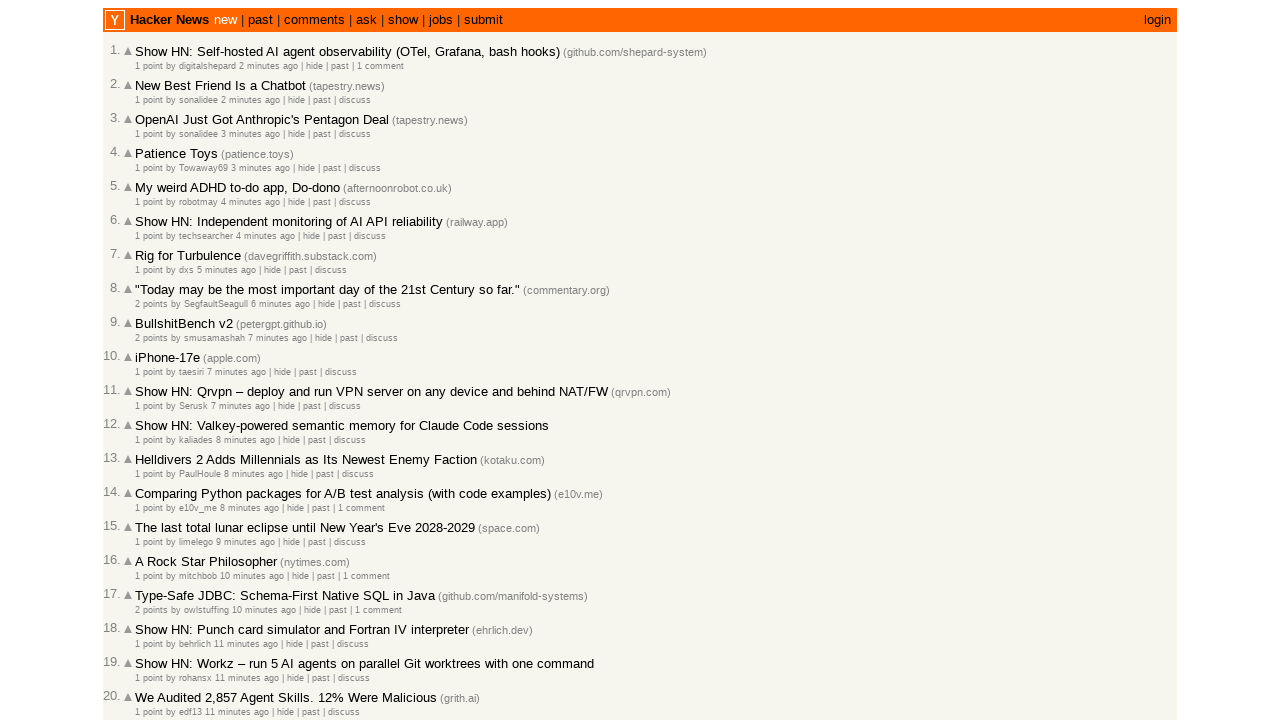

Retrieved article ID: 47221901
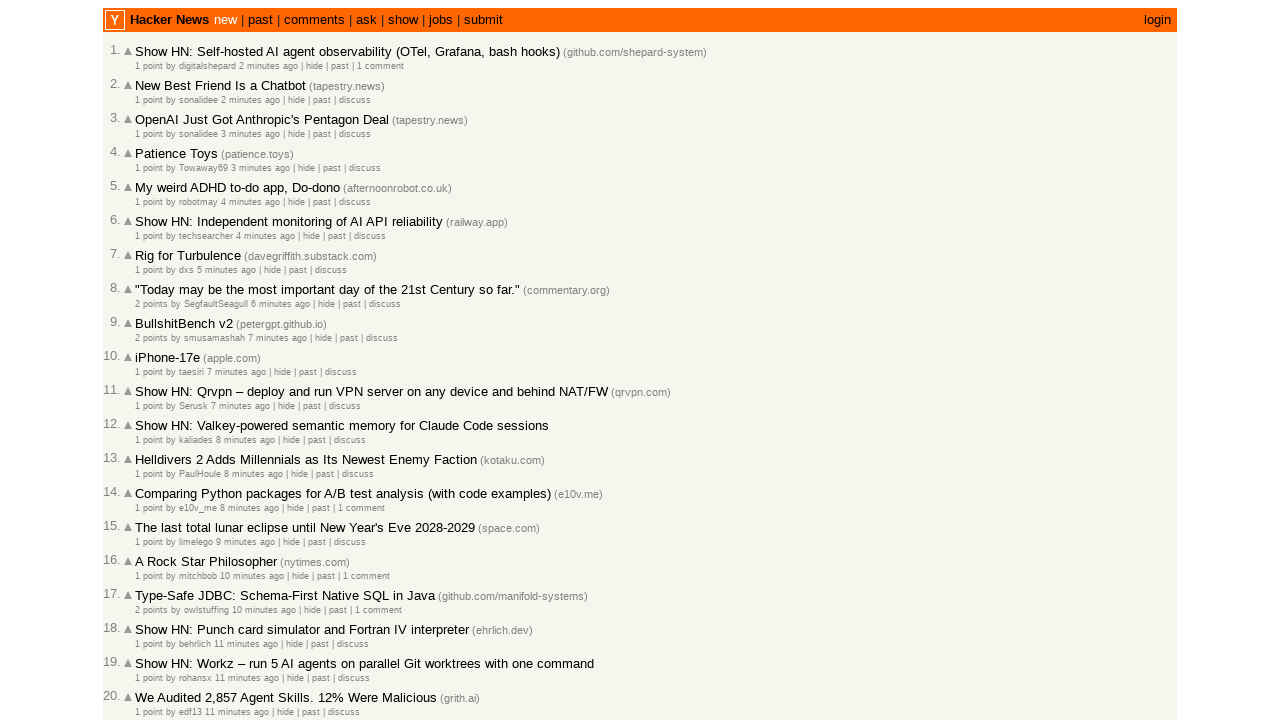

Retrieved raw timestamp: 2026-03-02T18:23:44 1772475824
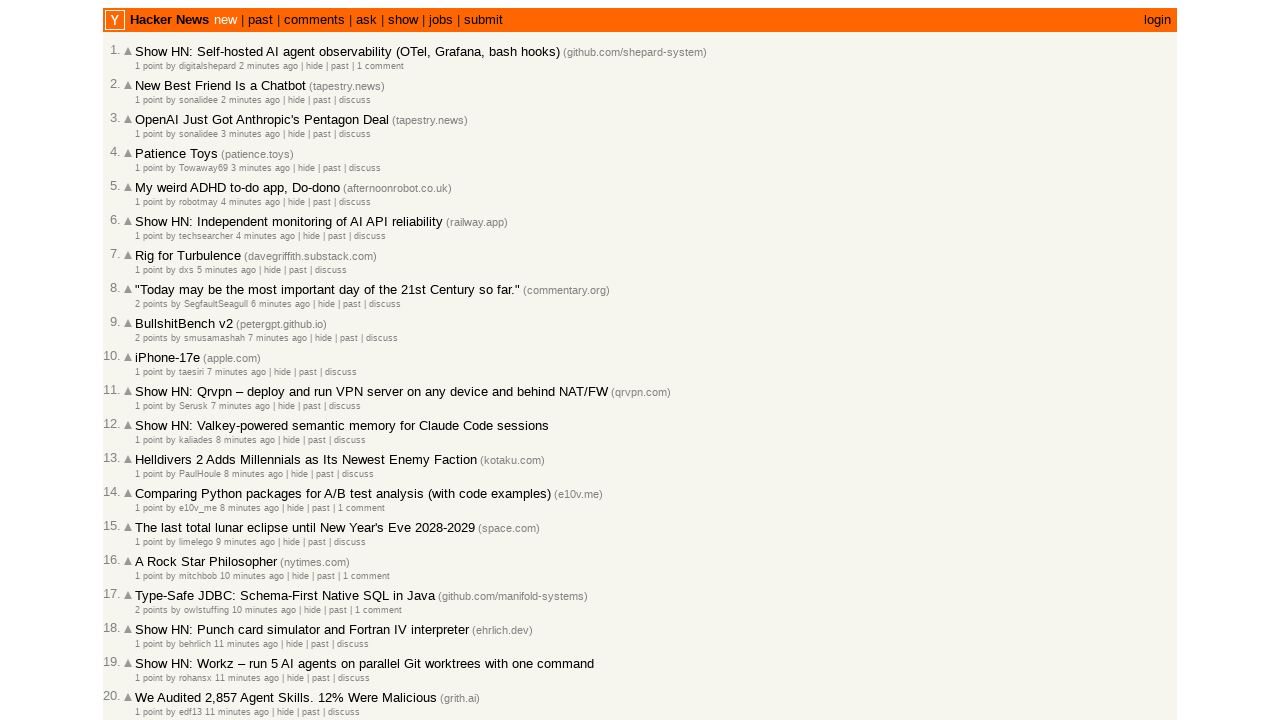

Parsed and stored article with timestamp: 2026-03-02T18:23:44.000Z
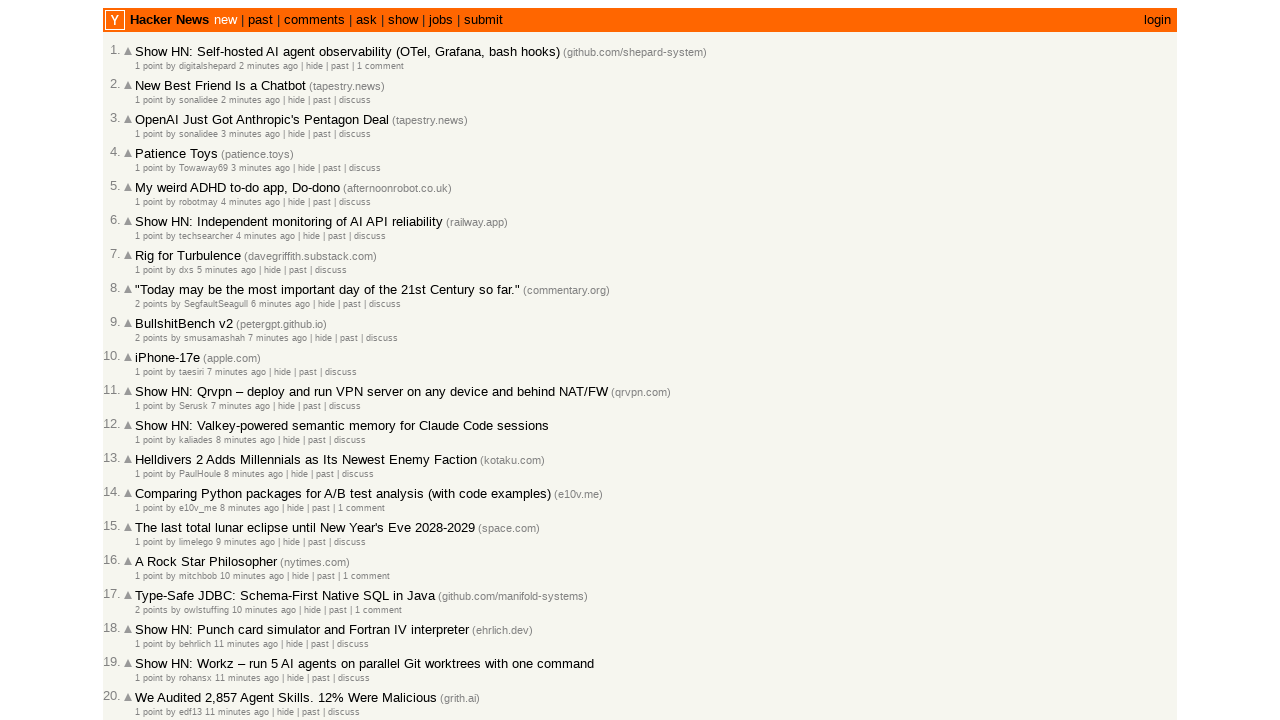

Clicked 'More' button to load next page (collected 30 articles so far) at (149, 616) on internal:role=link[name="More"s]
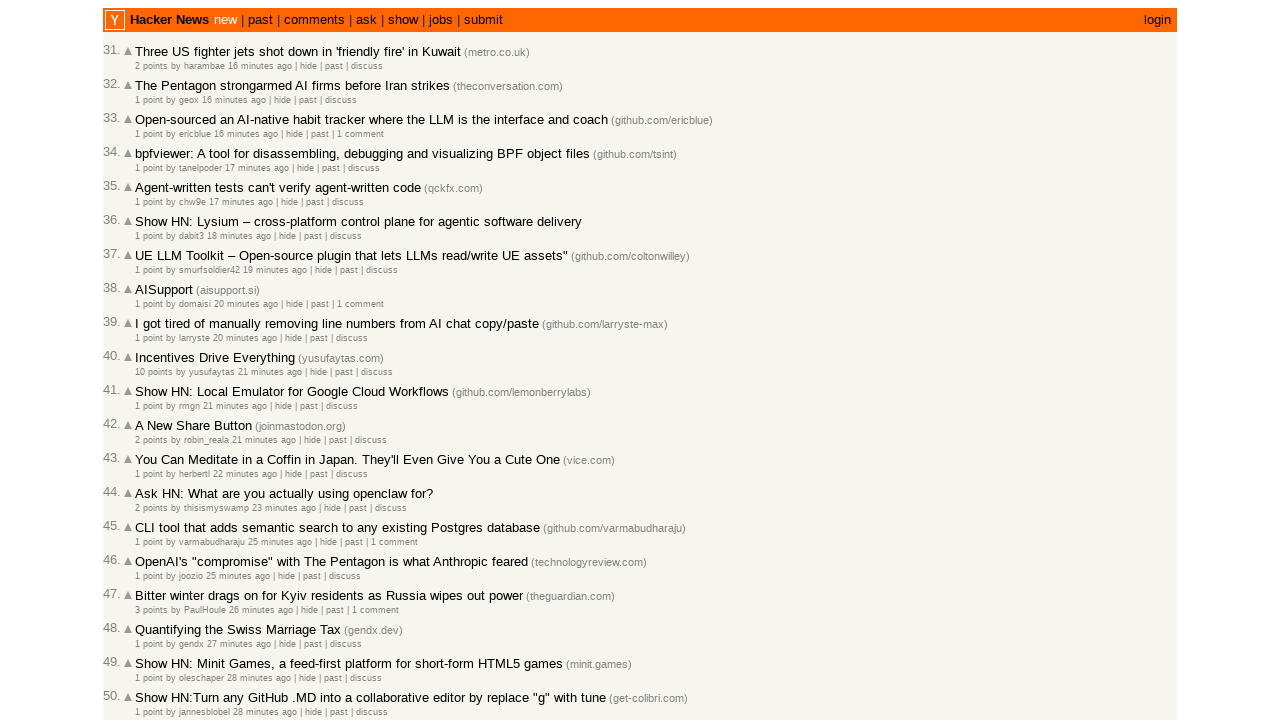

Located all article rows on current page
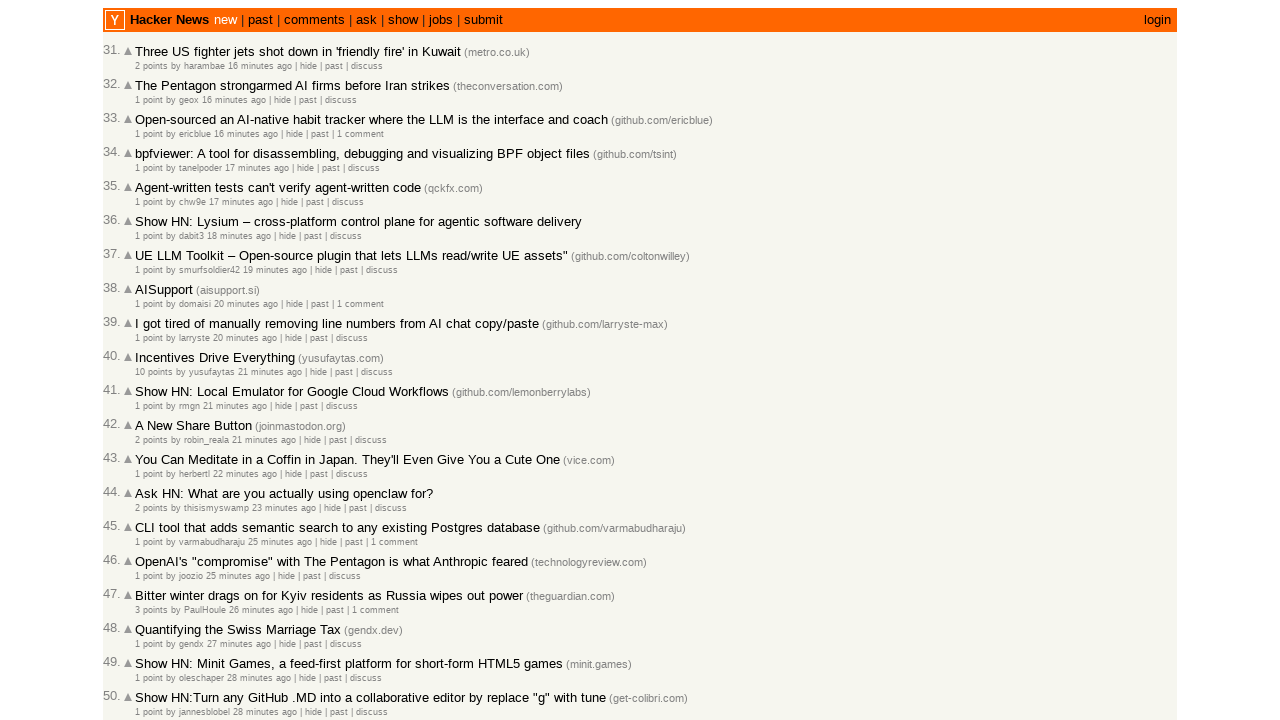

Retrieved article ID: 47221887
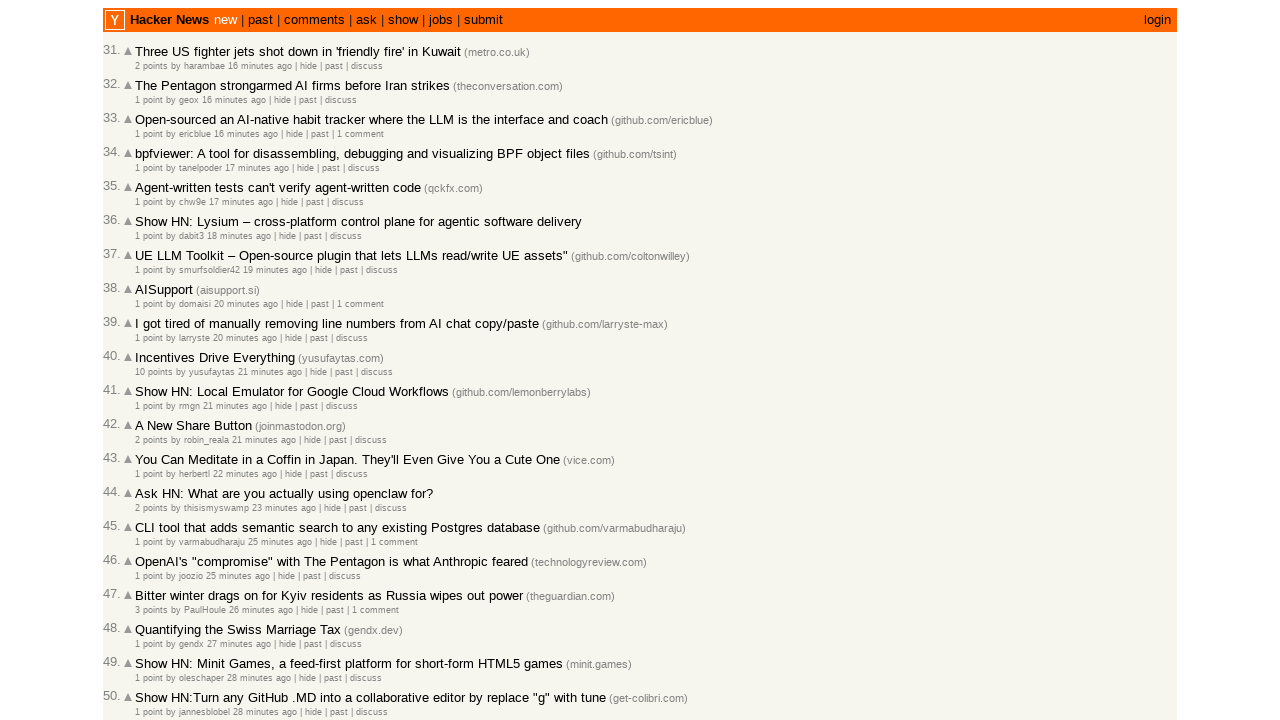

Retrieved raw timestamp: 2026-03-02T18:22:43 1772475763
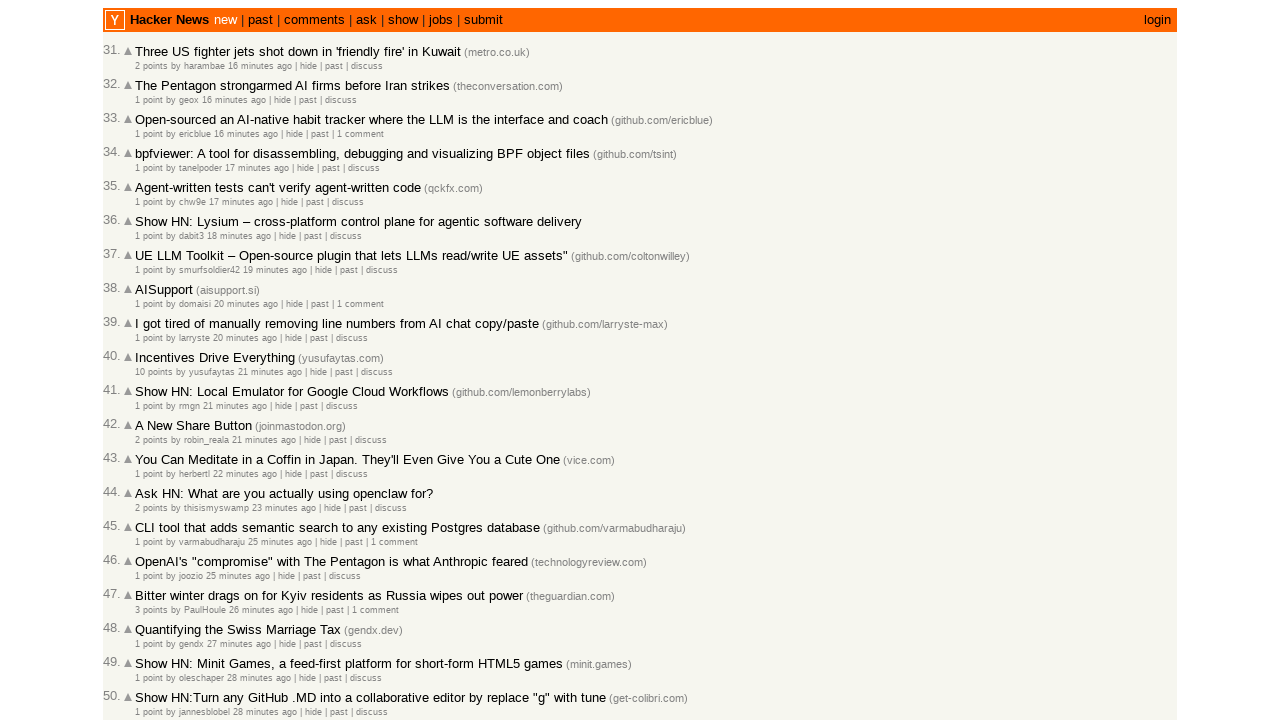

Parsed and stored article with timestamp: 2026-03-02T18:22:43.000Z
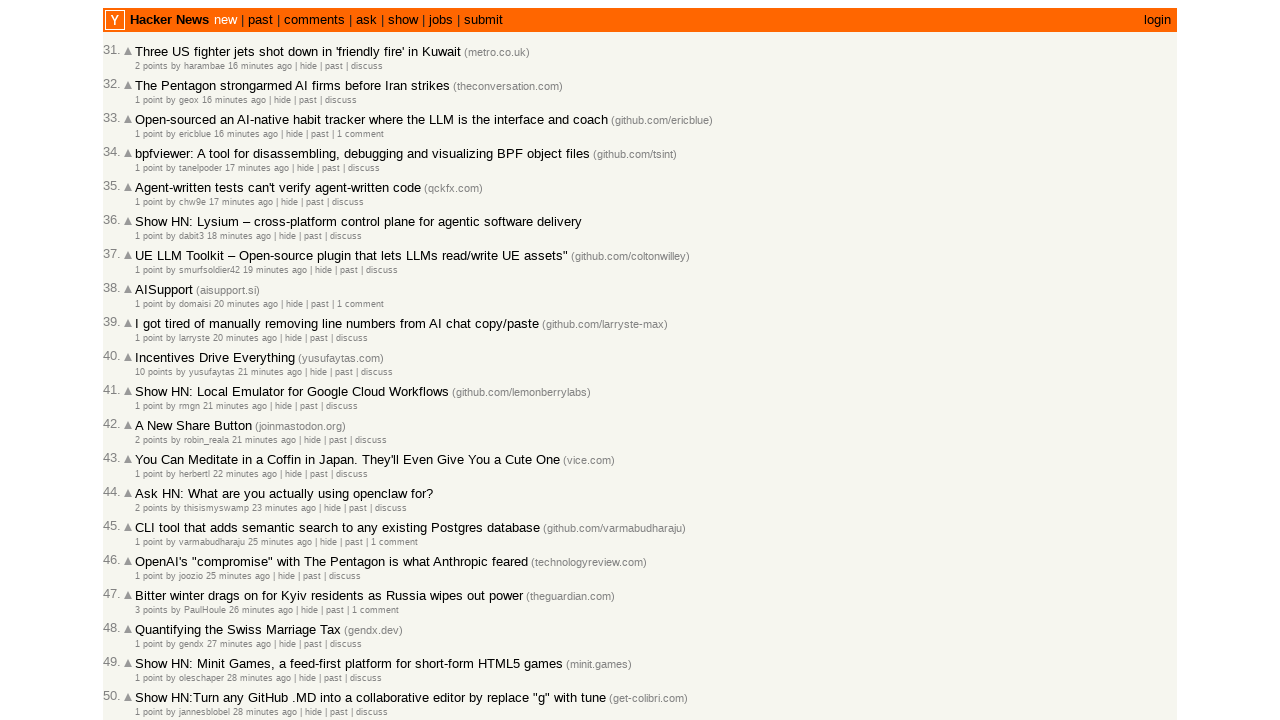

Retrieved article ID: 47221883
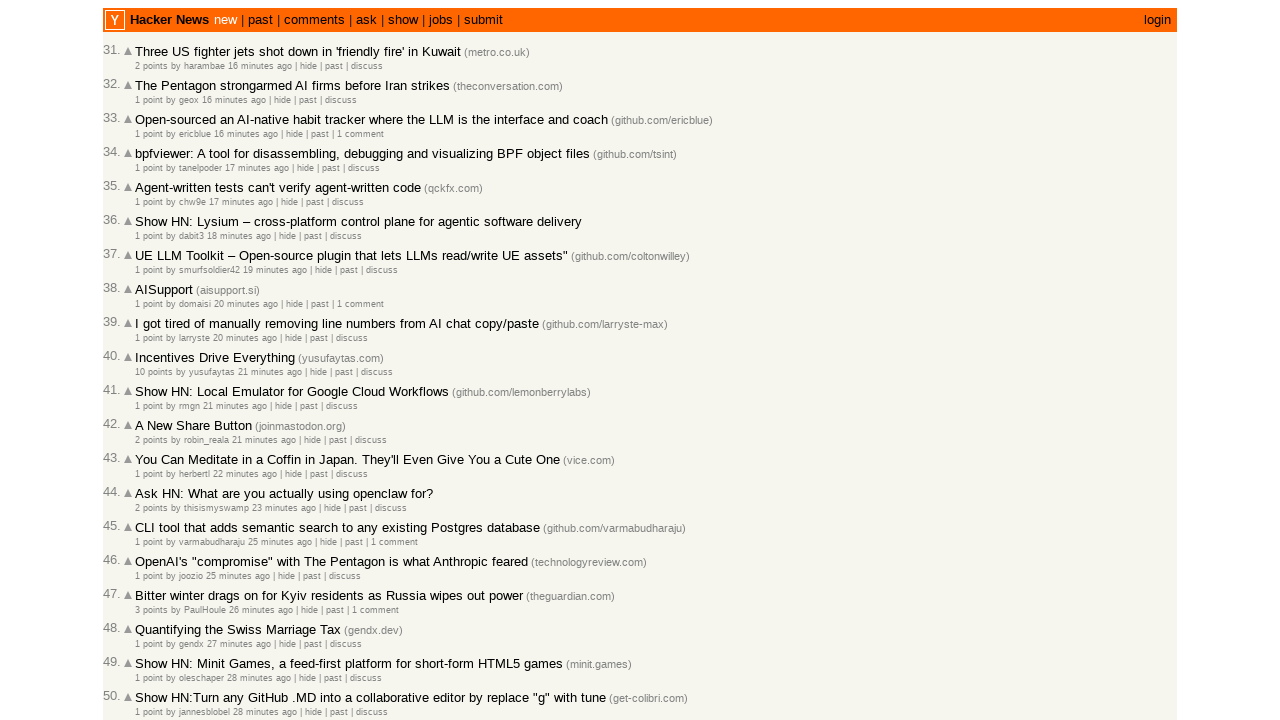

Retrieved raw timestamp: 2026-03-02T18:22:13 1772475733
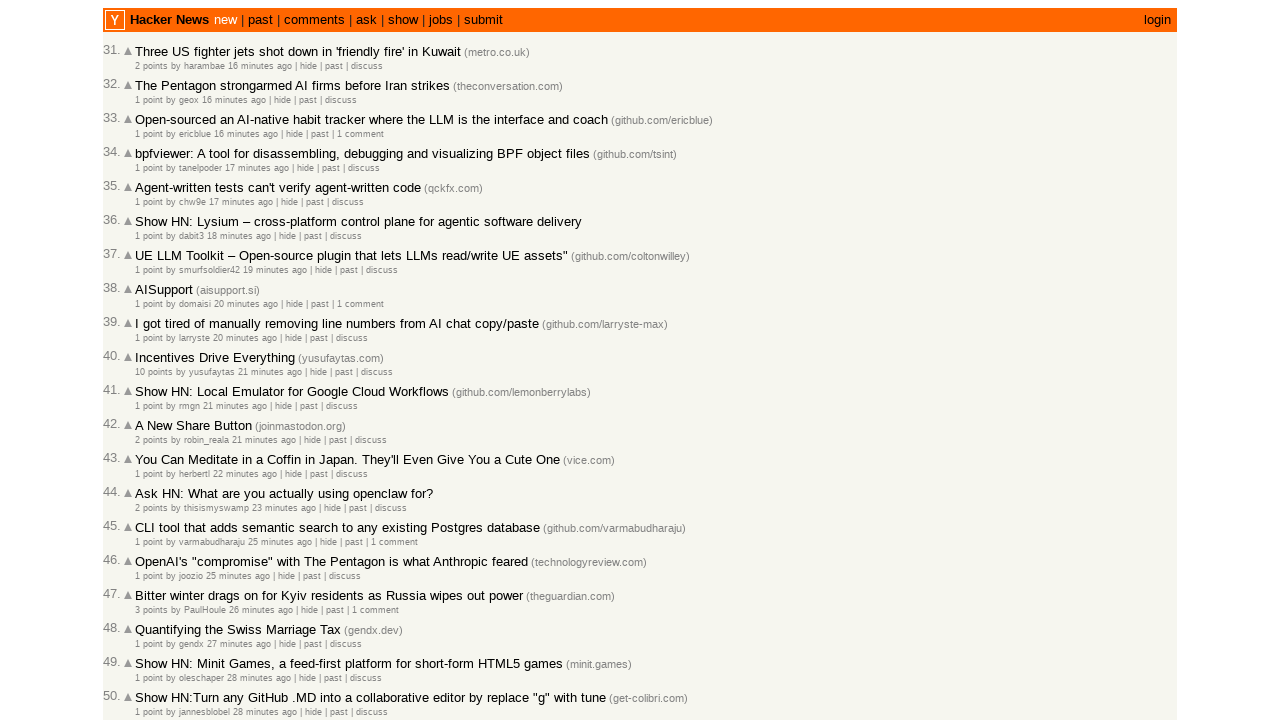

Parsed and stored article with timestamp: 2026-03-02T18:22:13.000Z
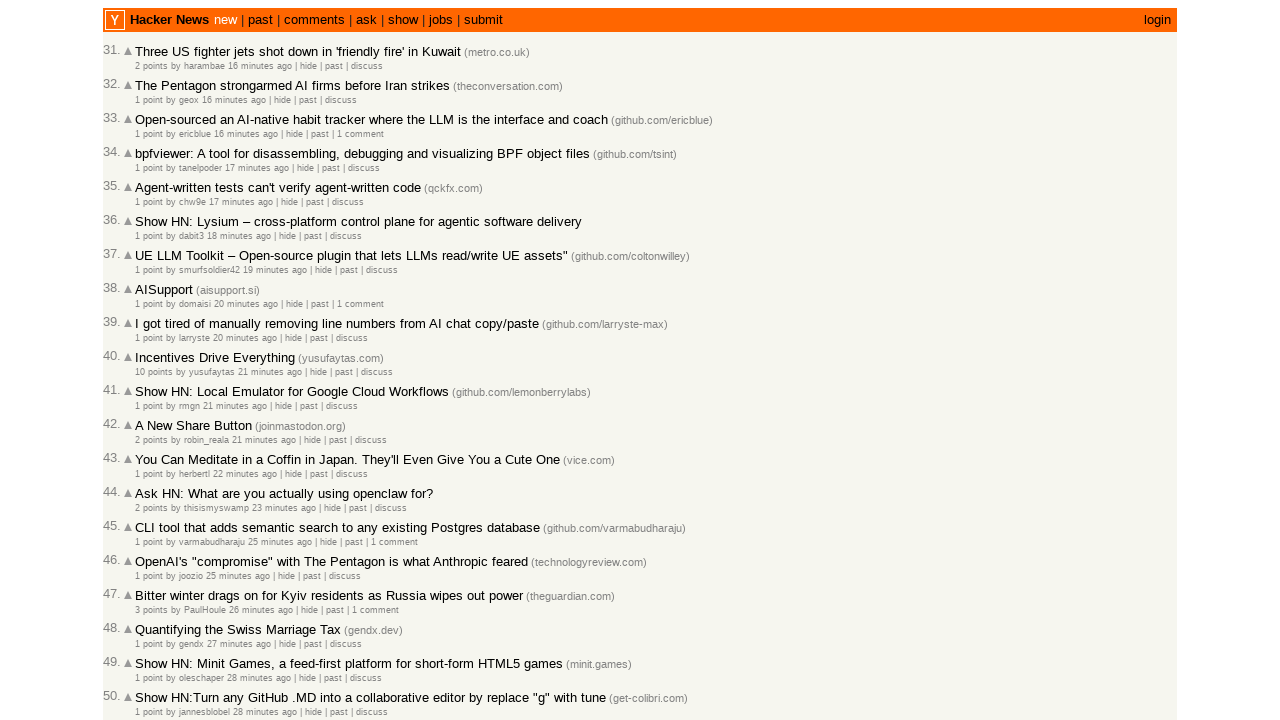

Retrieved article ID: 47221879
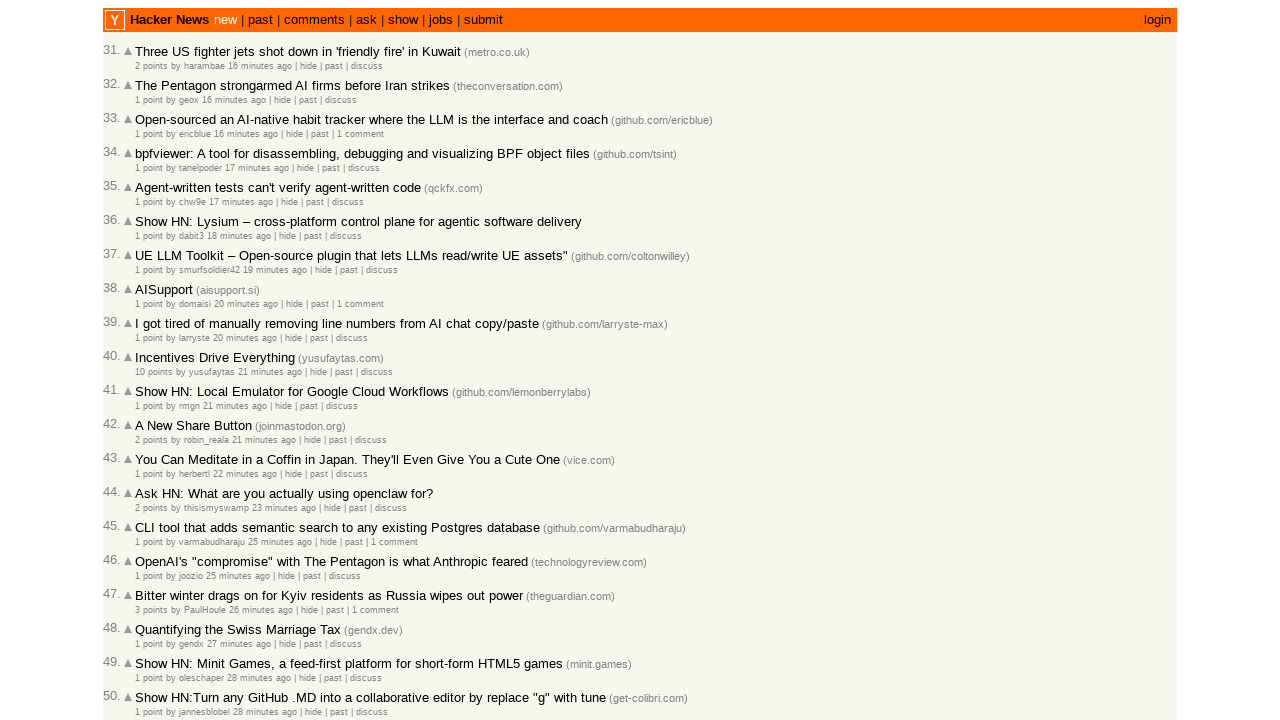

Retrieved raw timestamp: 2026-03-02T18:22:10 1772475730
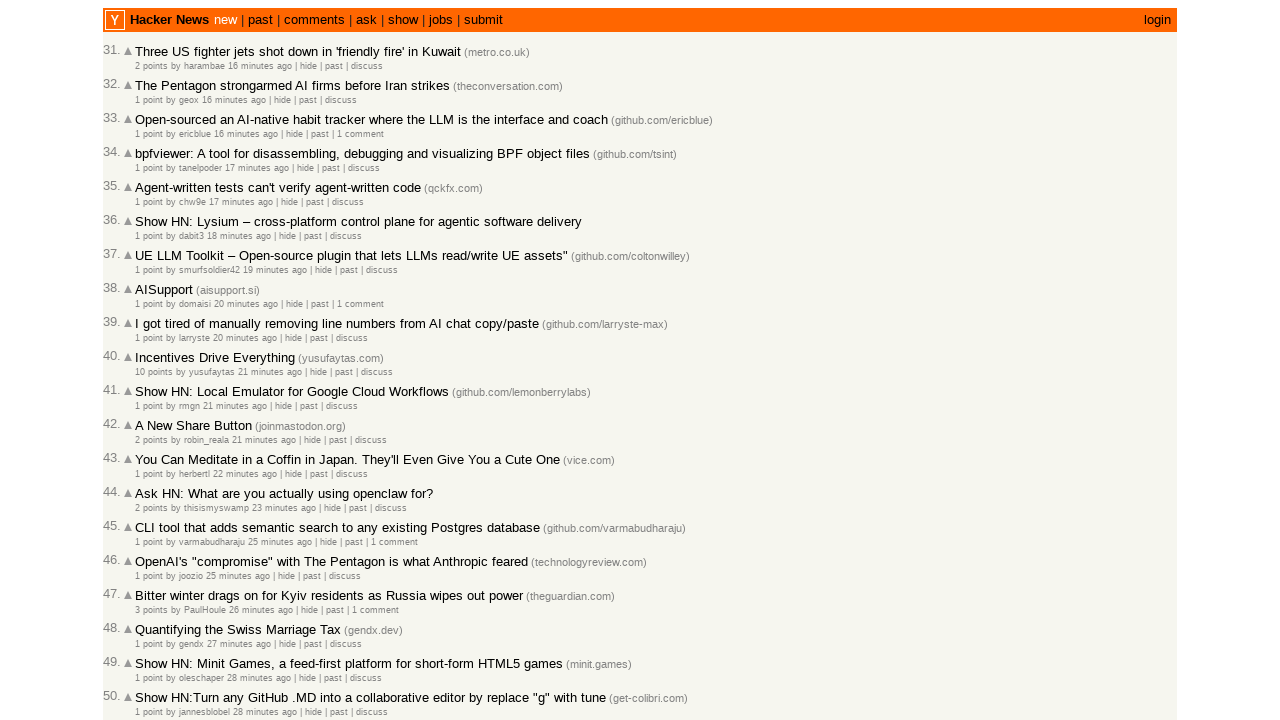

Parsed and stored article with timestamp: 2026-03-02T18:22:10.000Z
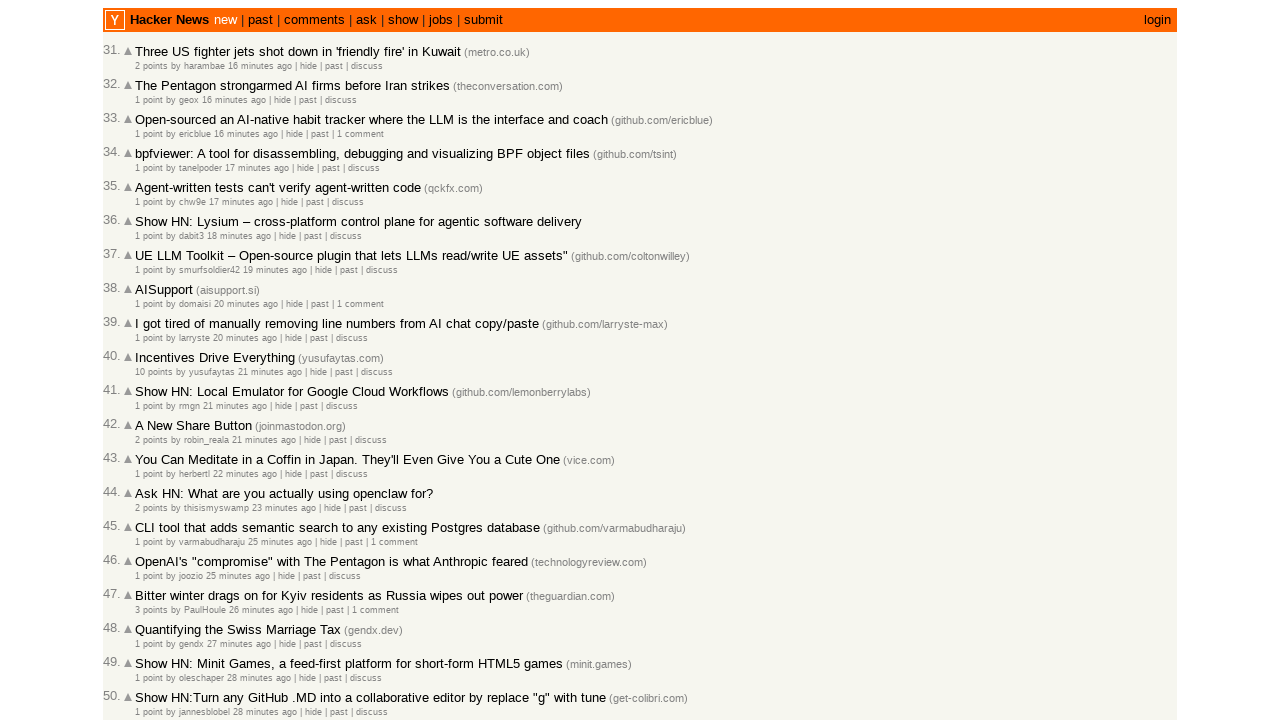

Retrieved article ID: 47221874
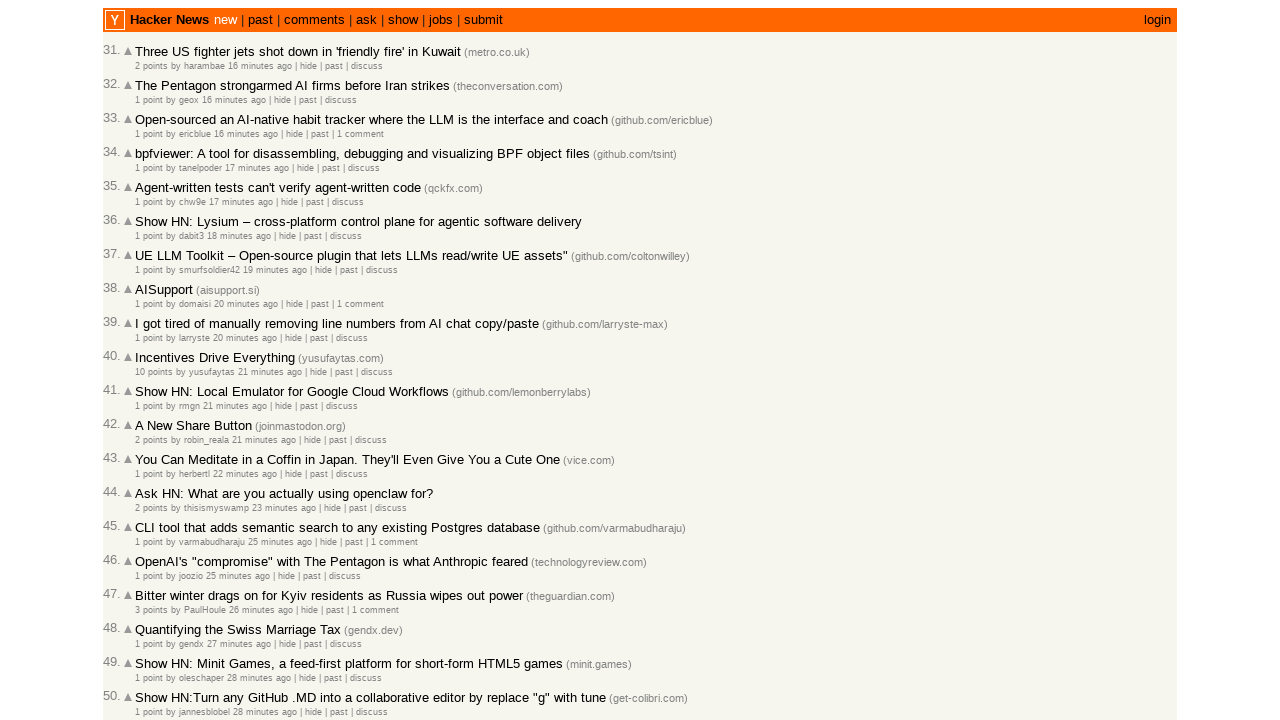

Retrieved raw timestamp: 2026-03-02T18:22:00 1772475720
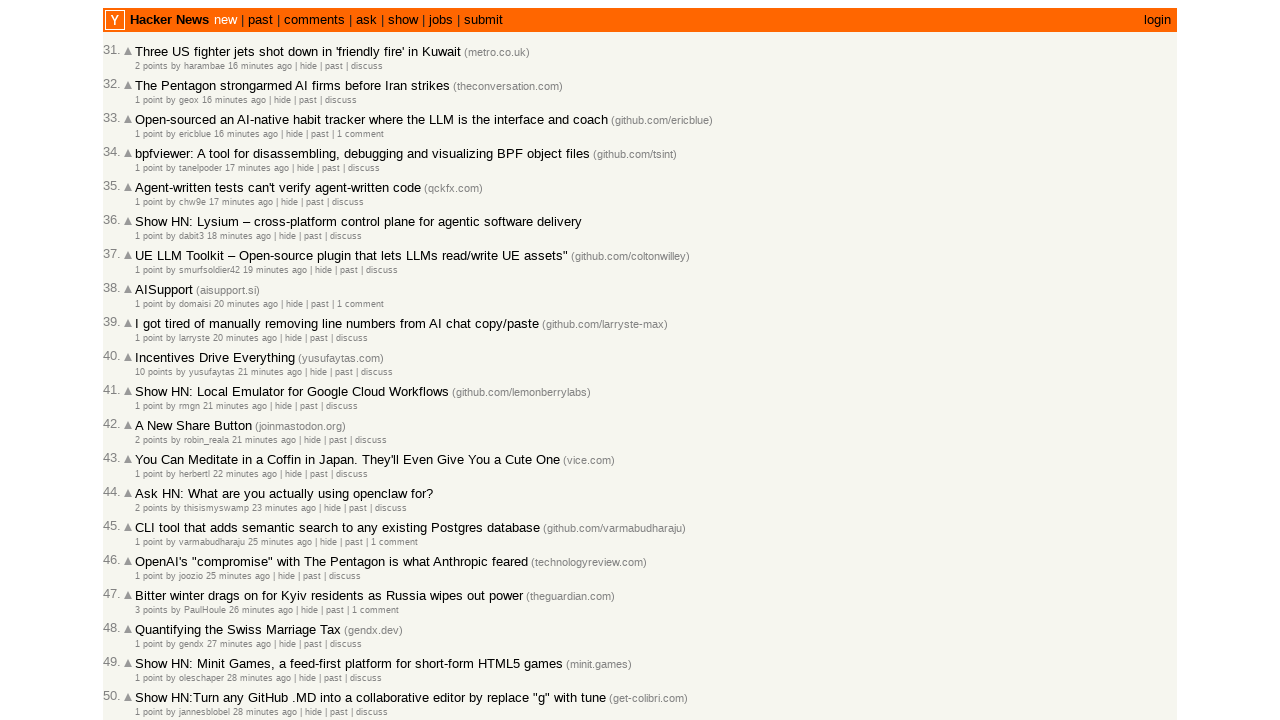

Parsed and stored article with timestamp: 2026-03-02T18:22:00.000Z
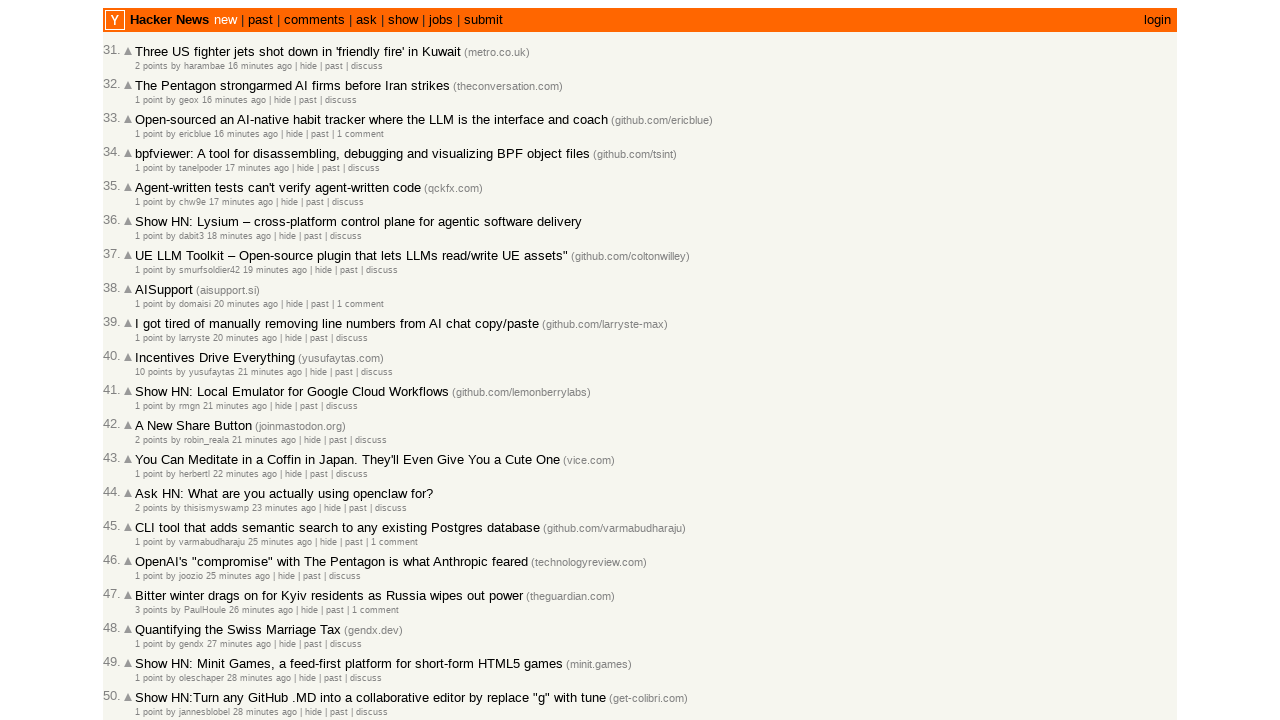

Retrieved article ID: 47221866
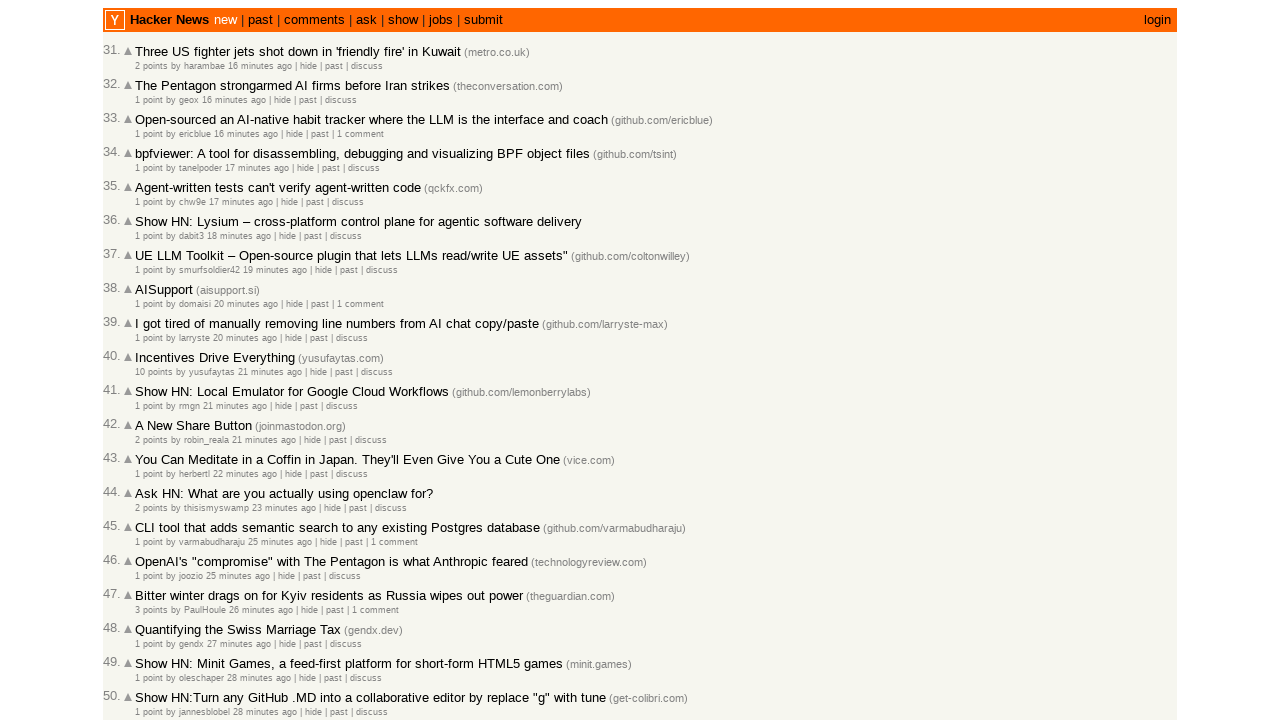

Retrieved raw timestamp: 2026-03-02T18:21:29 1772475689
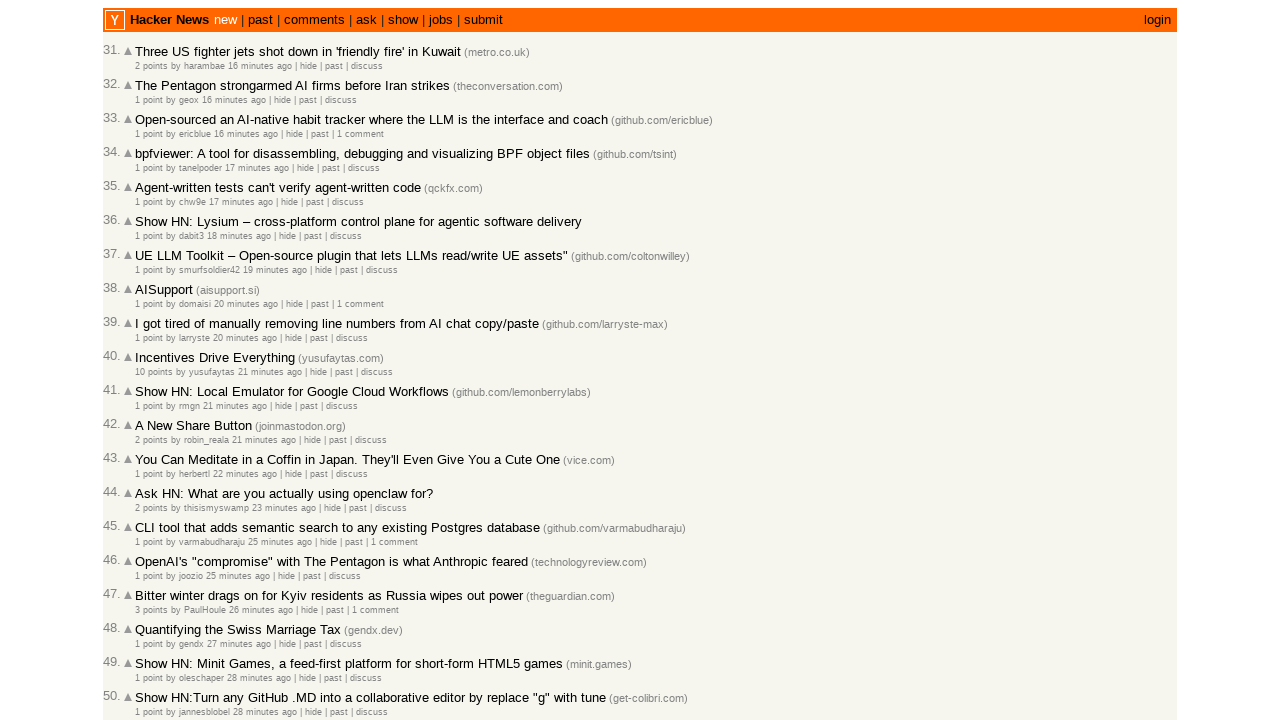

Parsed and stored article with timestamp: 2026-03-02T18:21:29.000Z
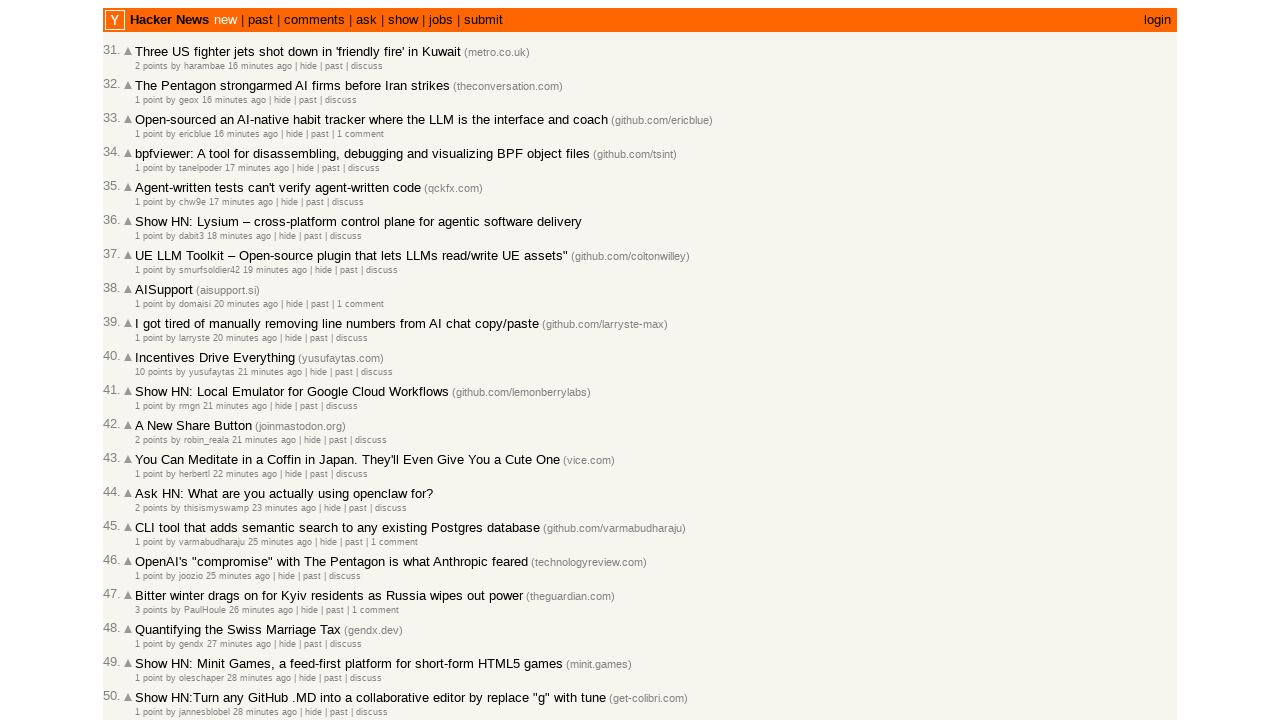

Retrieved article ID: 47221851
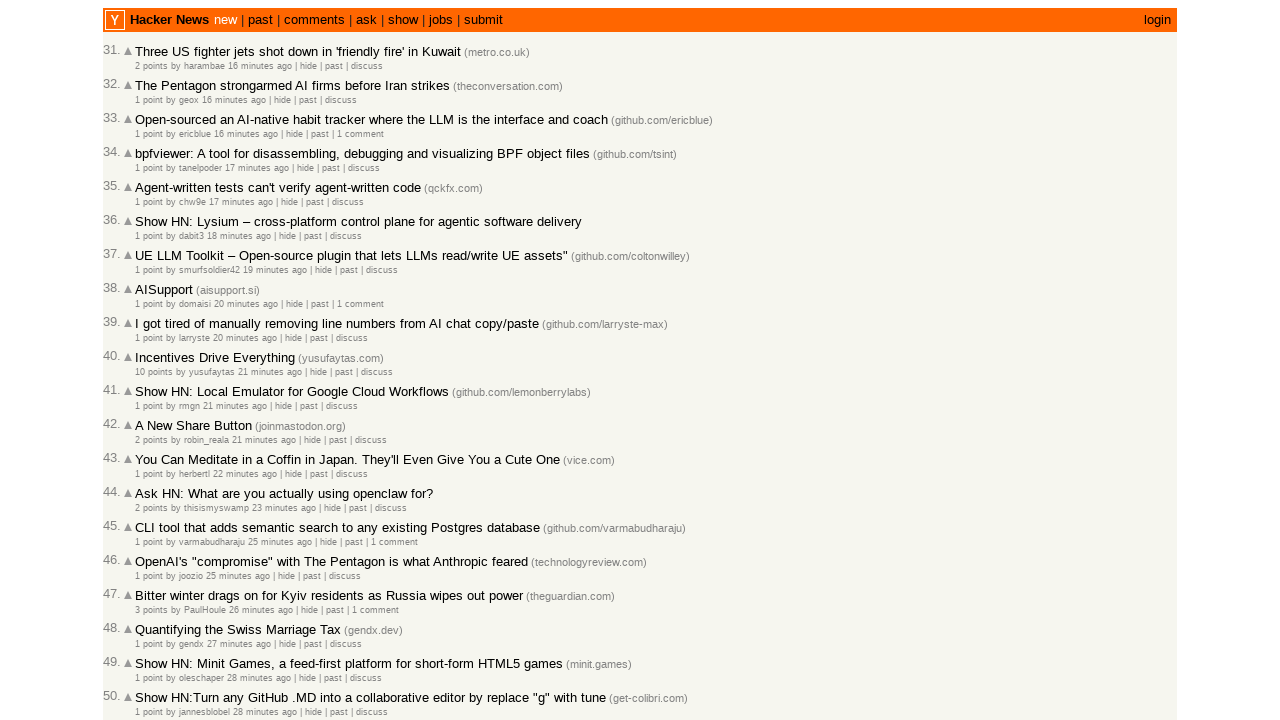

Retrieved raw timestamp: 2026-03-02T18:20:24 1772475624
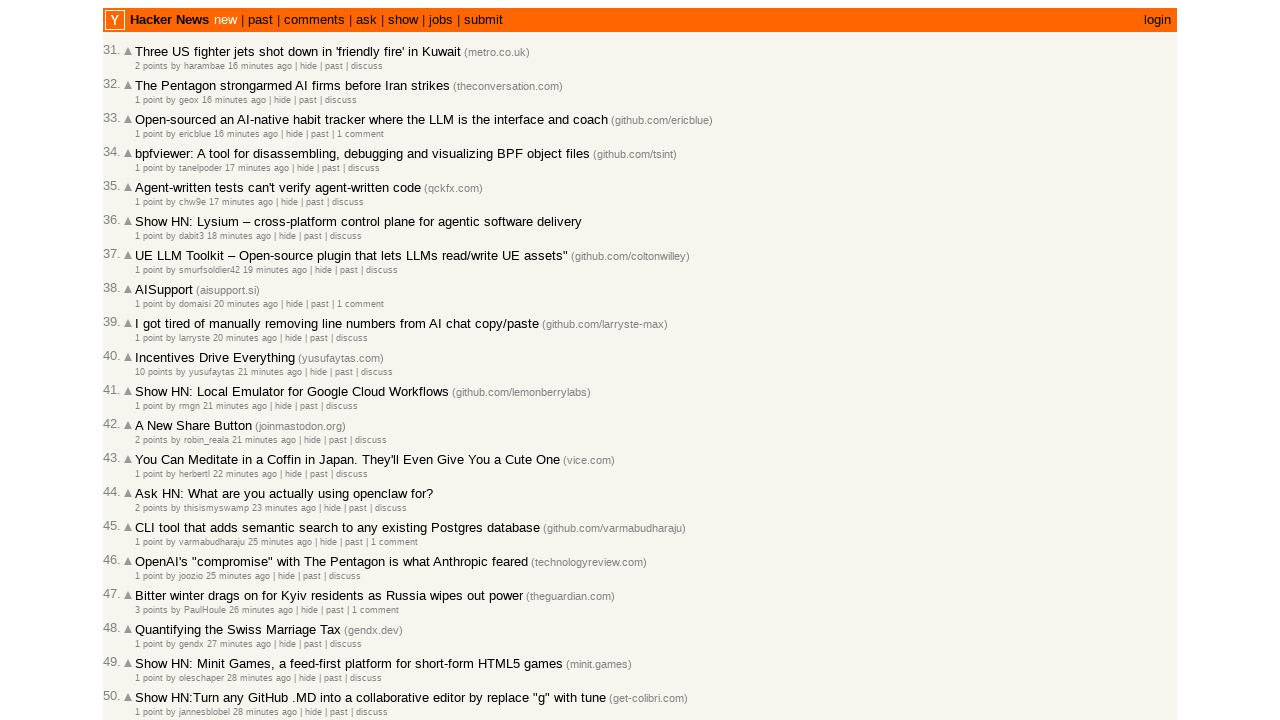

Parsed and stored article with timestamp: 2026-03-02T18:20:24.000Z
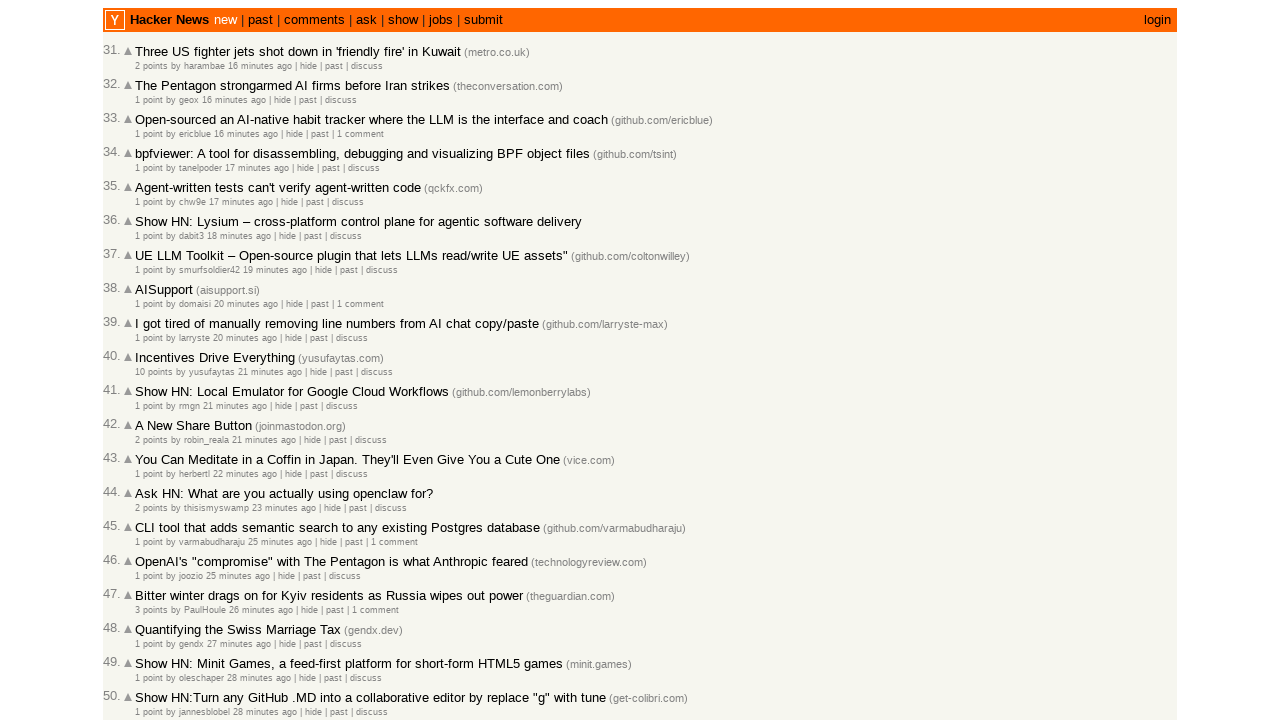

Retrieved article ID: 47221842
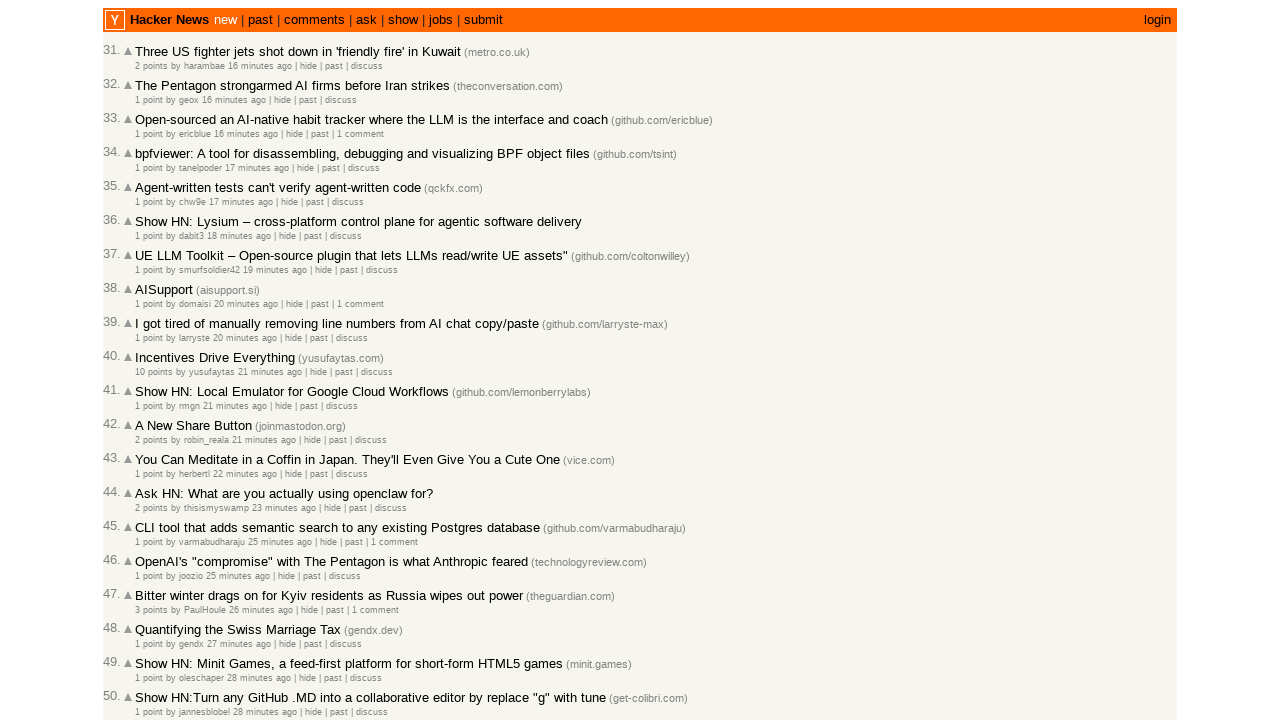

Retrieved raw timestamp: 2026-03-02T18:19:48 1772475588
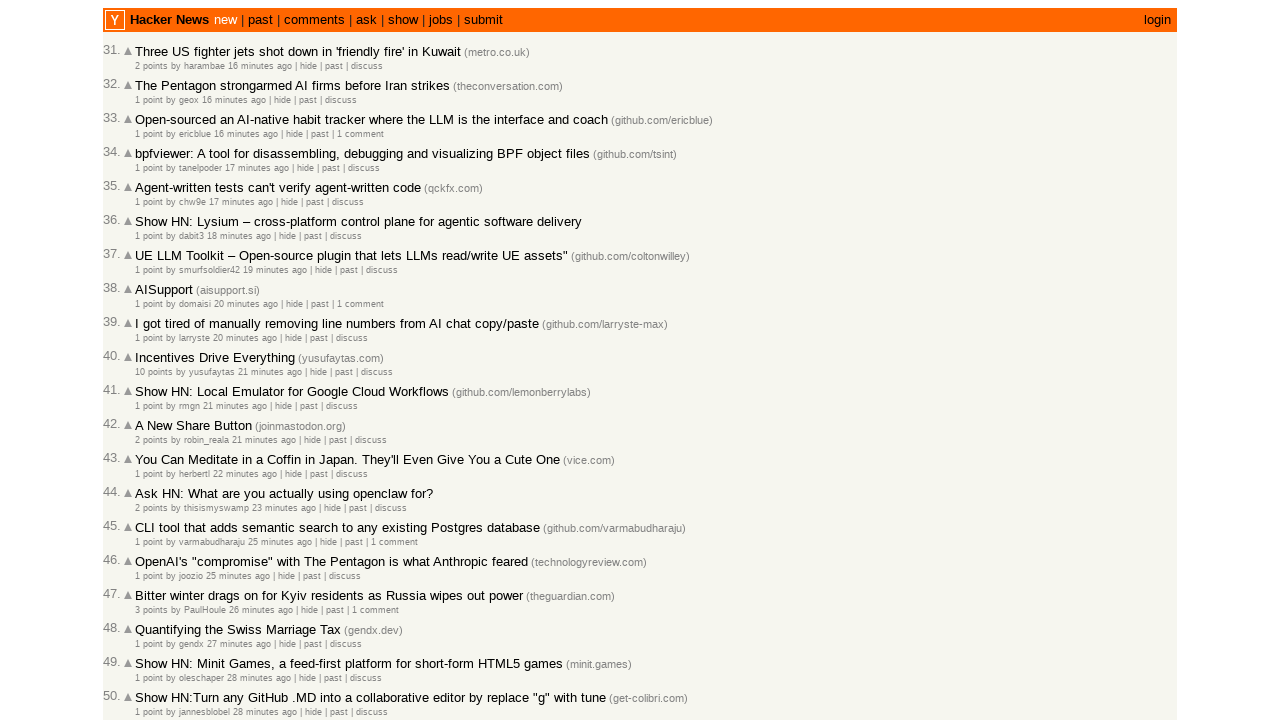

Parsed and stored article with timestamp: 2026-03-02T18:19:48.000Z
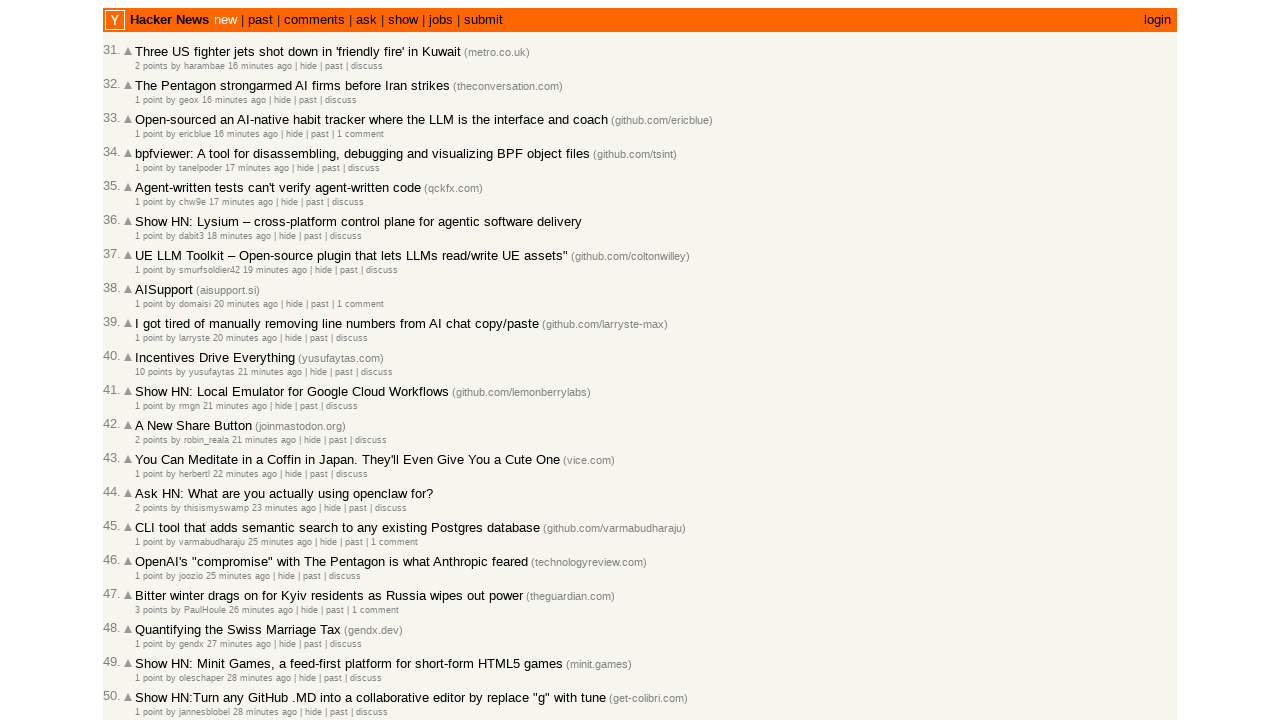

Retrieved article ID: 47221832
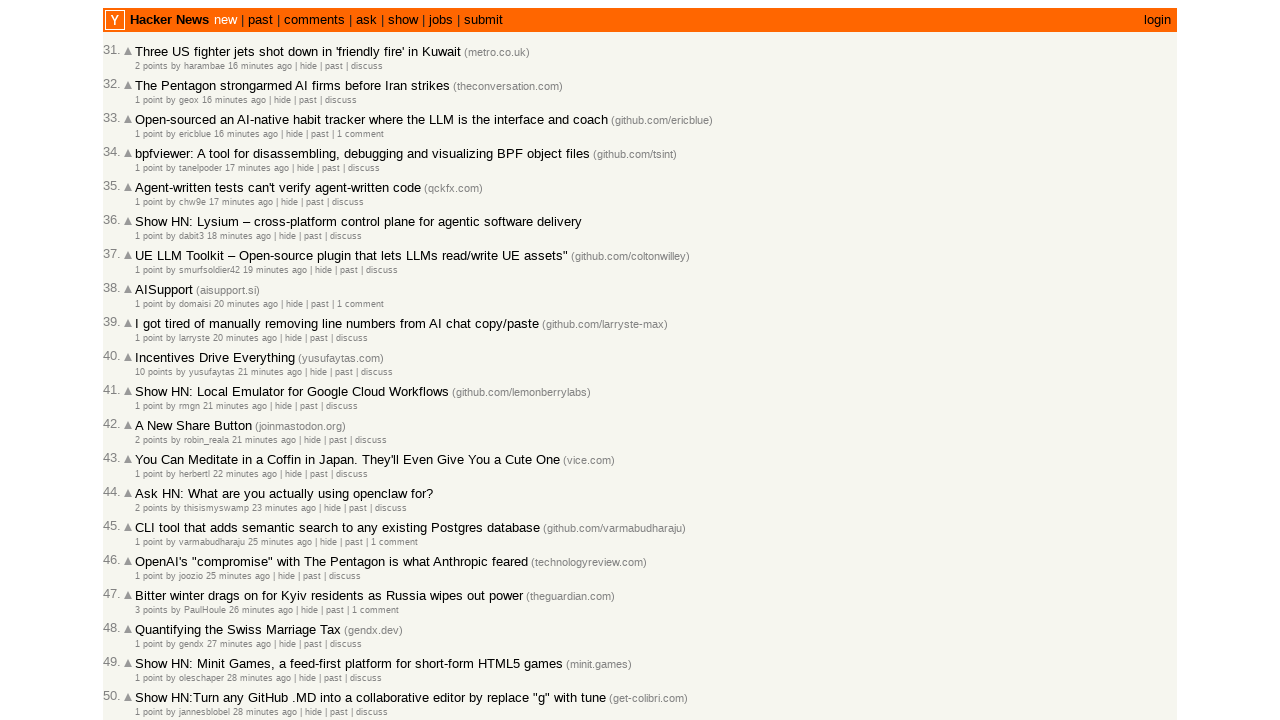

Retrieved raw timestamp: 2026-03-02T18:18:56 1772475536
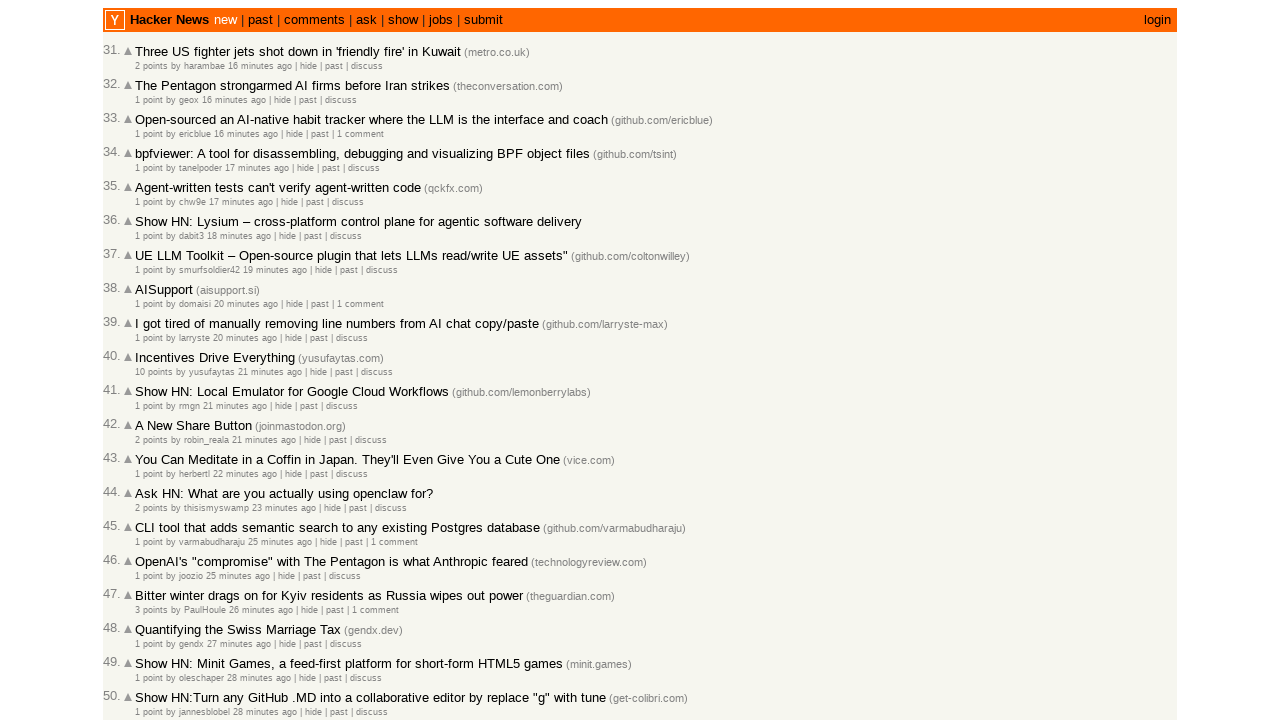

Parsed and stored article with timestamp: 2026-03-02T18:18:56.000Z
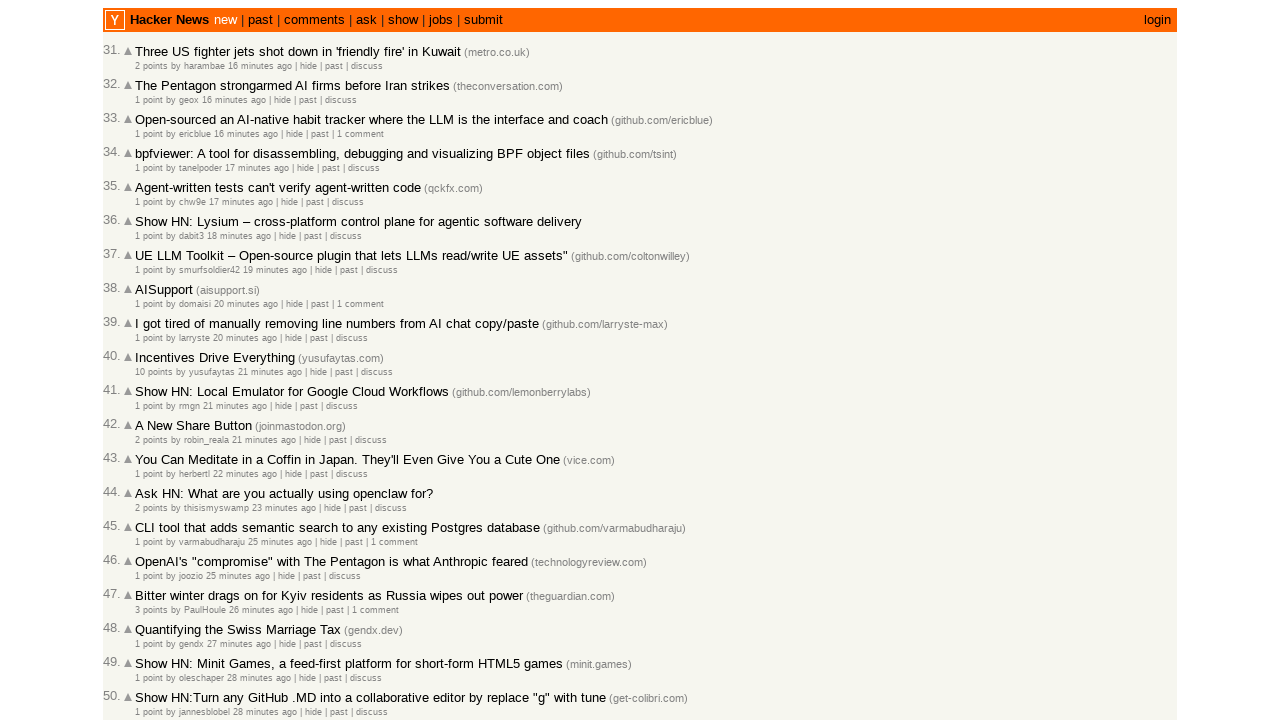

Retrieved article ID: 47221828
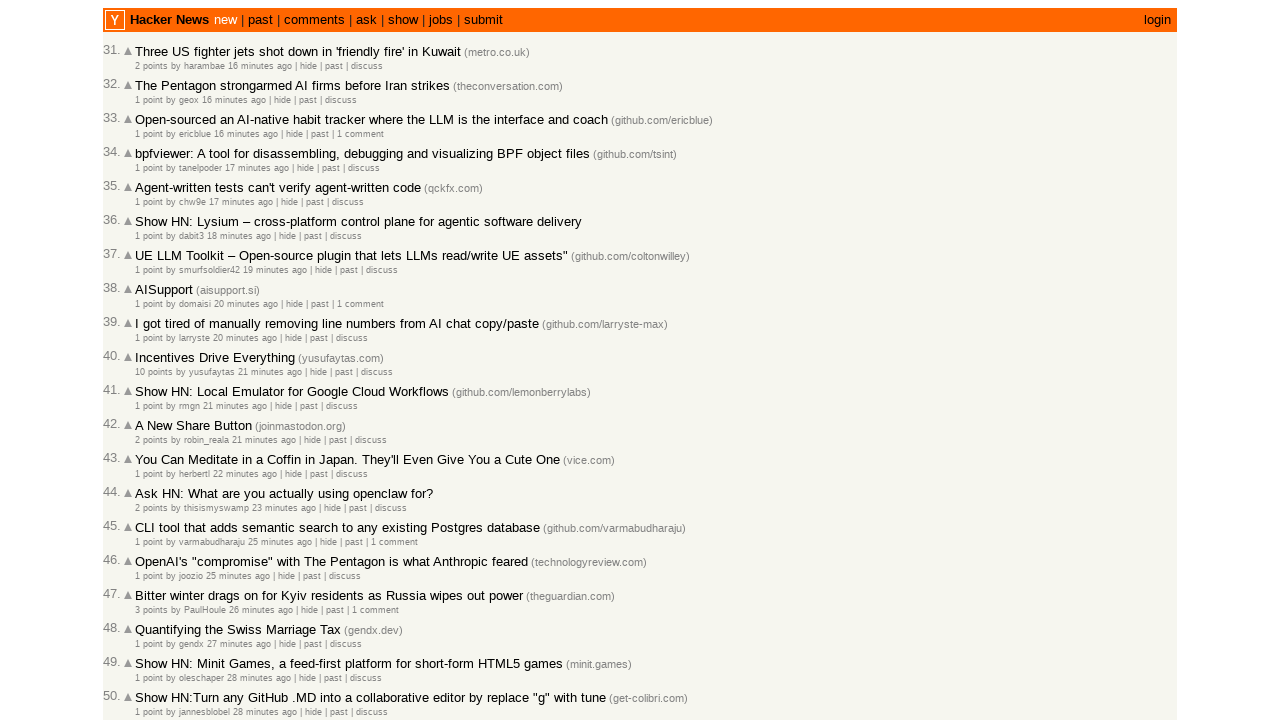

Retrieved raw timestamp: 2026-03-02T18:18:50 1772475530
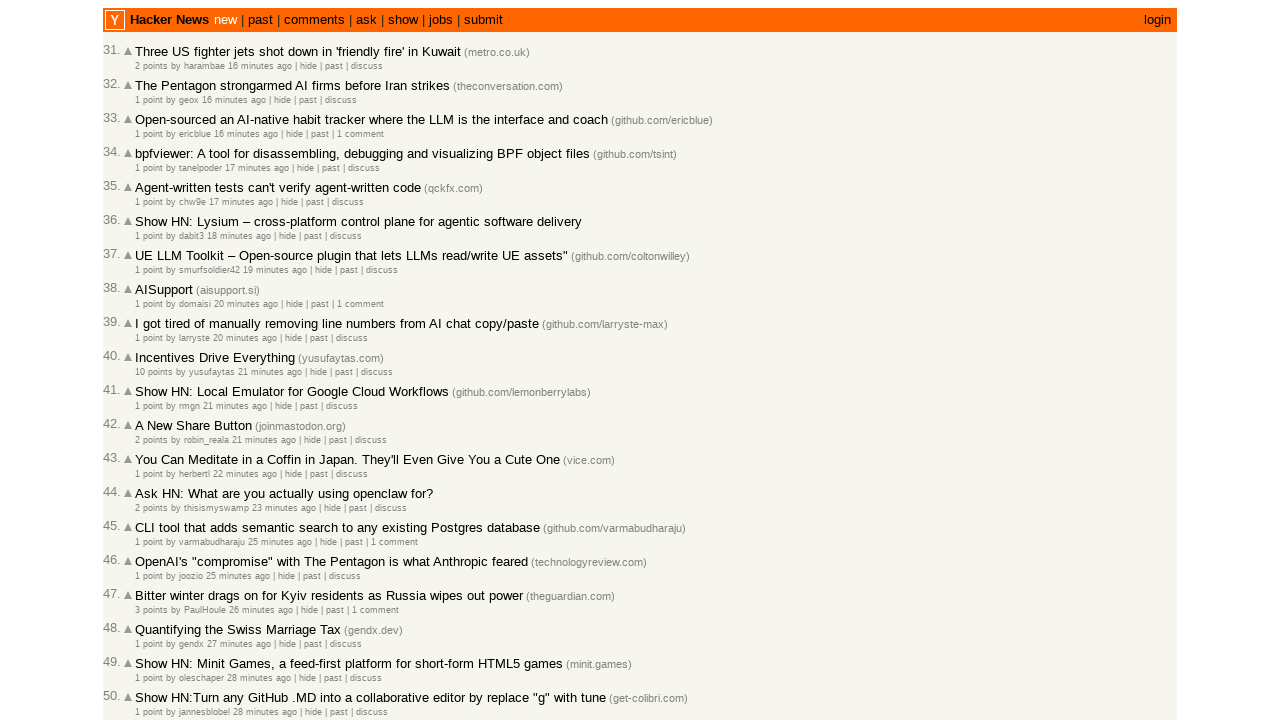

Parsed and stored article with timestamp: 2026-03-02T18:18:50.000Z
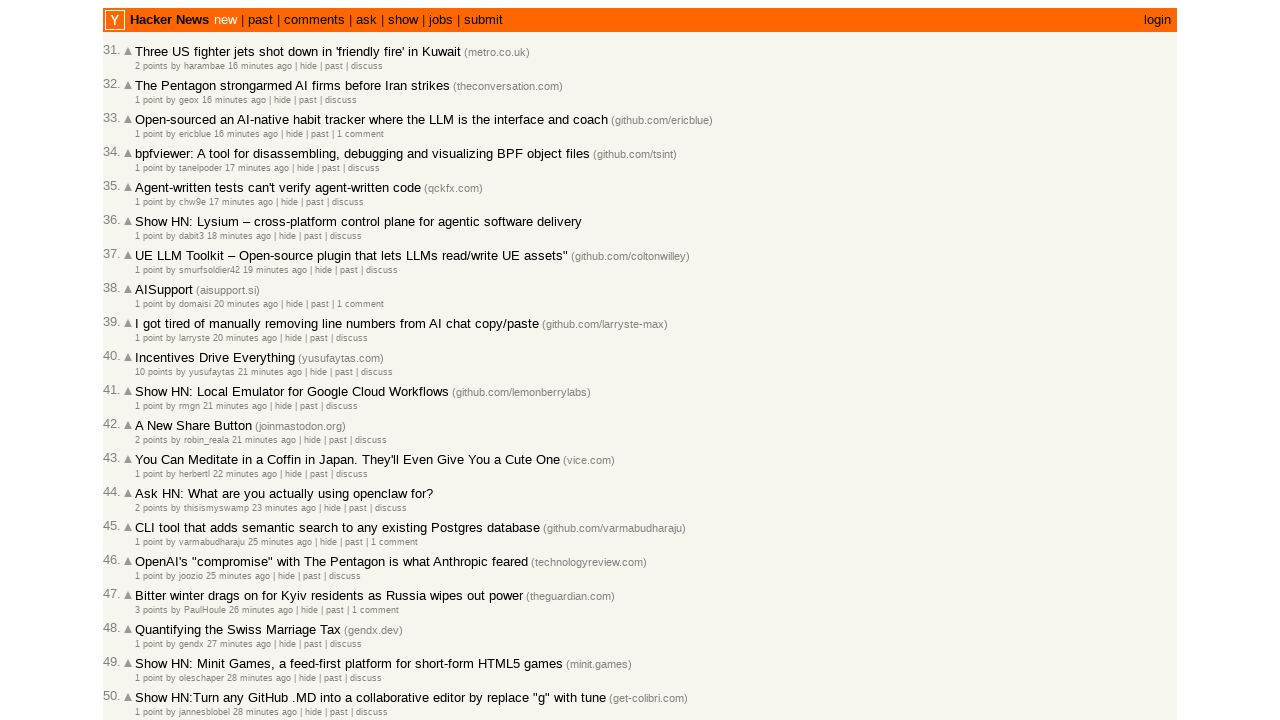

Retrieved article ID: 47221814
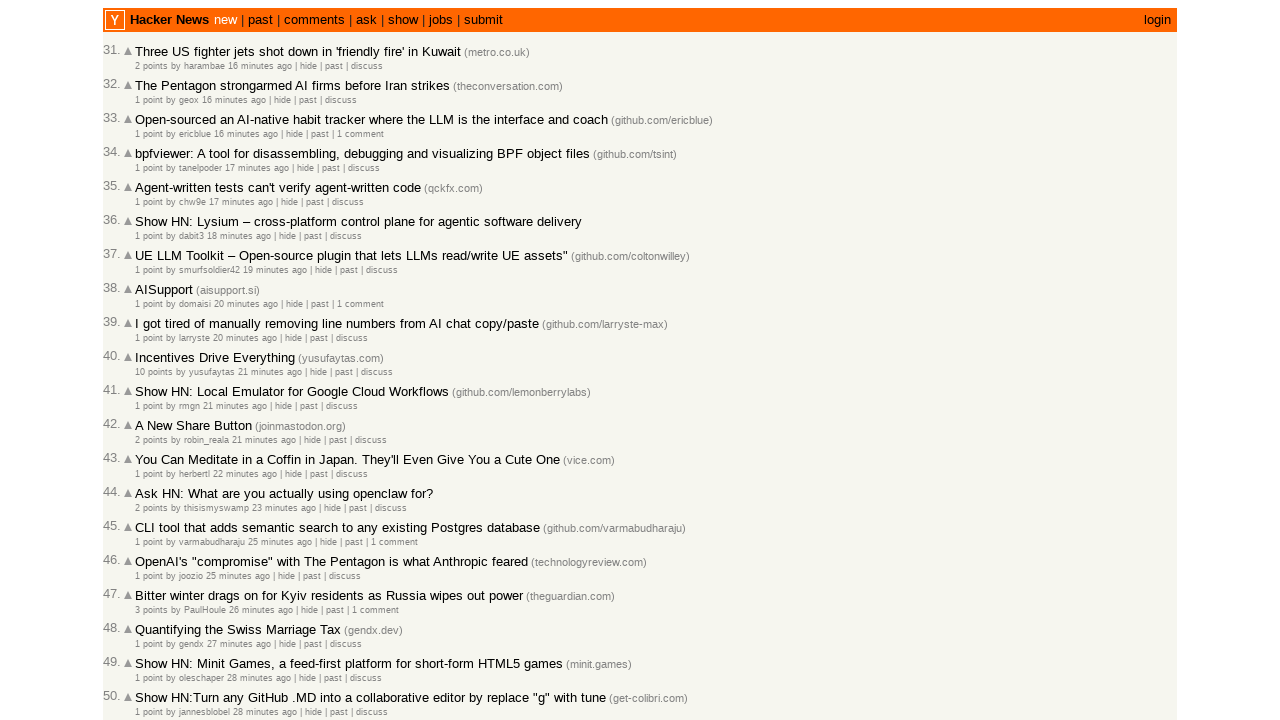

Retrieved raw timestamp: 2026-03-02T18:17:41 1772475461
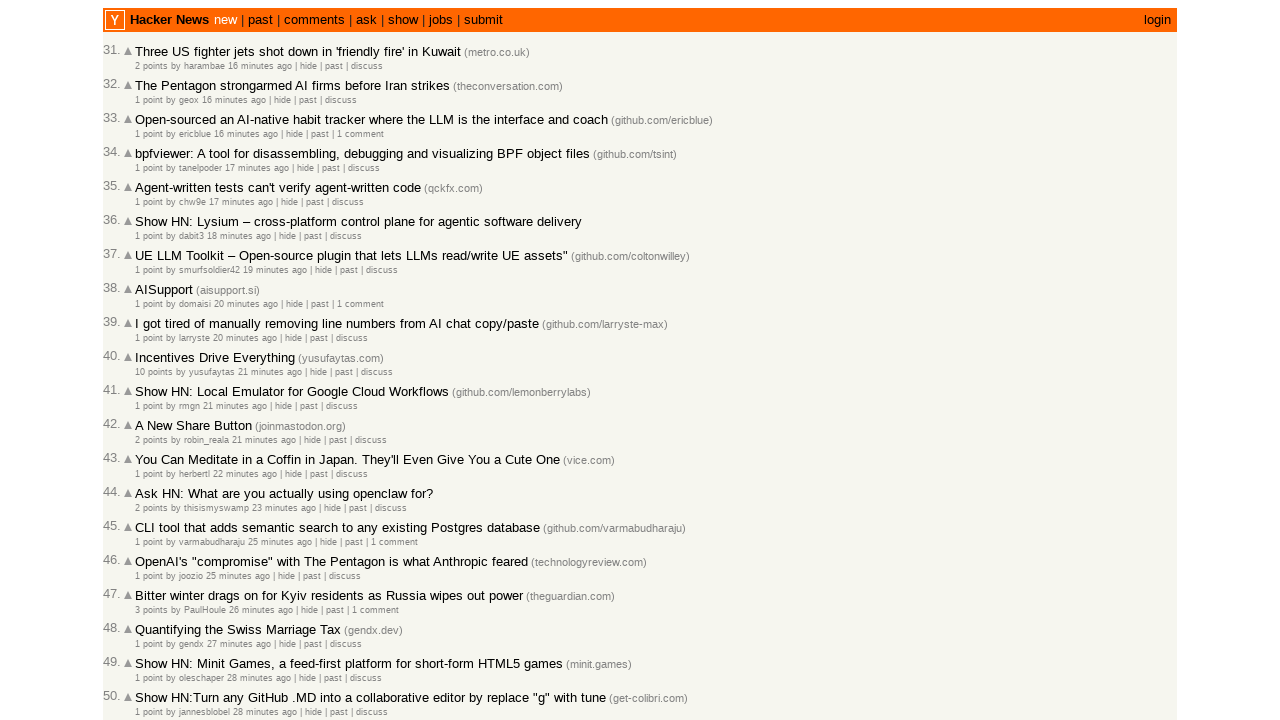

Parsed and stored article with timestamp: 2026-03-02T18:17:41.000Z
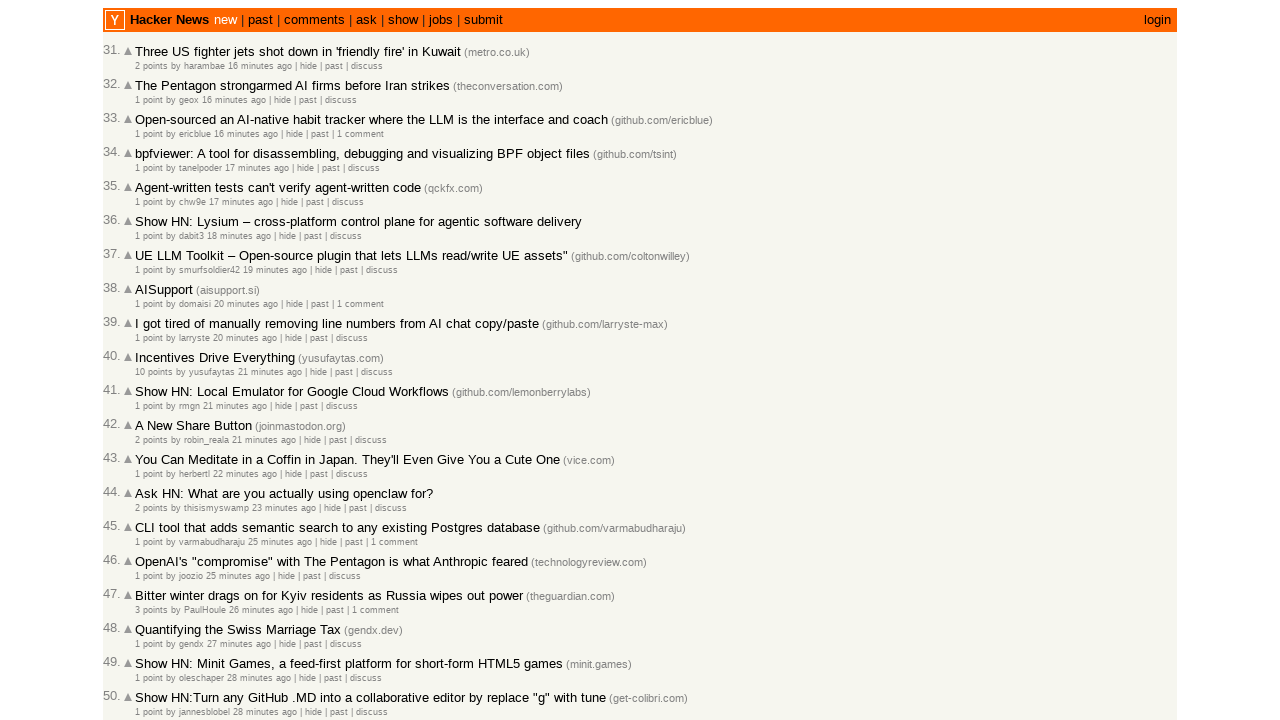

Retrieved article ID: 47221809
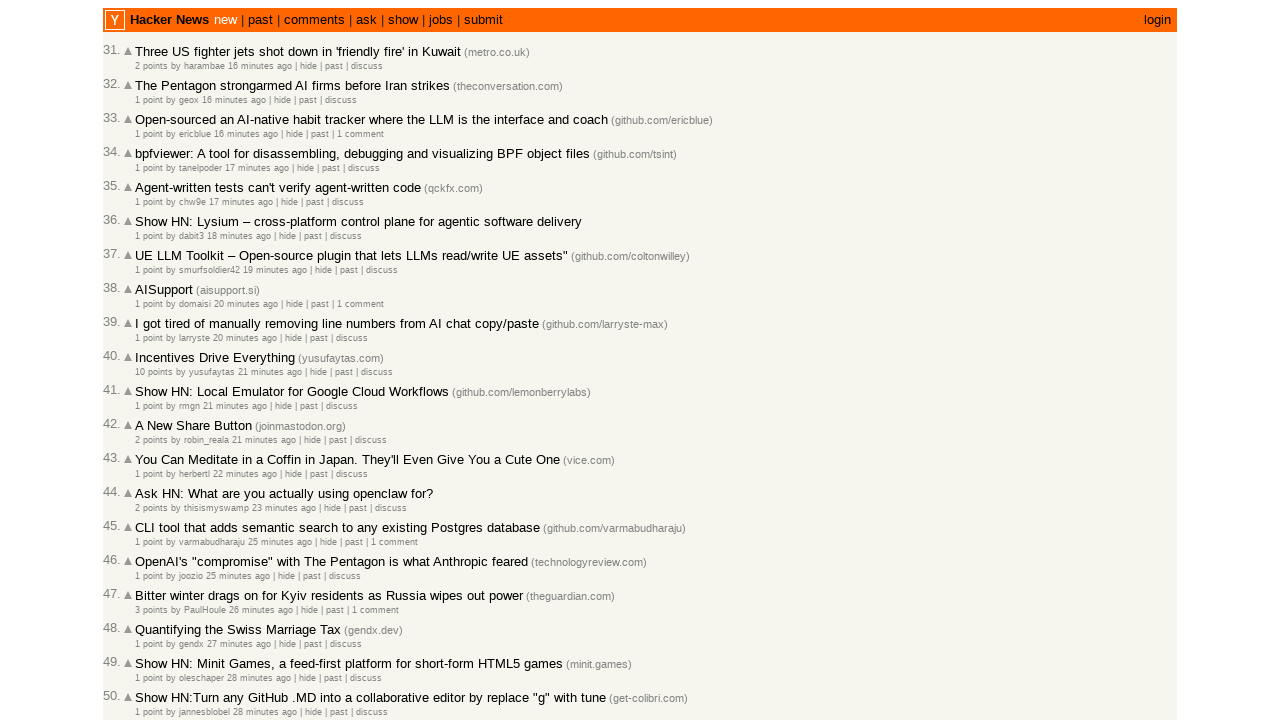

Retrieved raw timestamp: 2026-03-02T18:17:29 1772475449
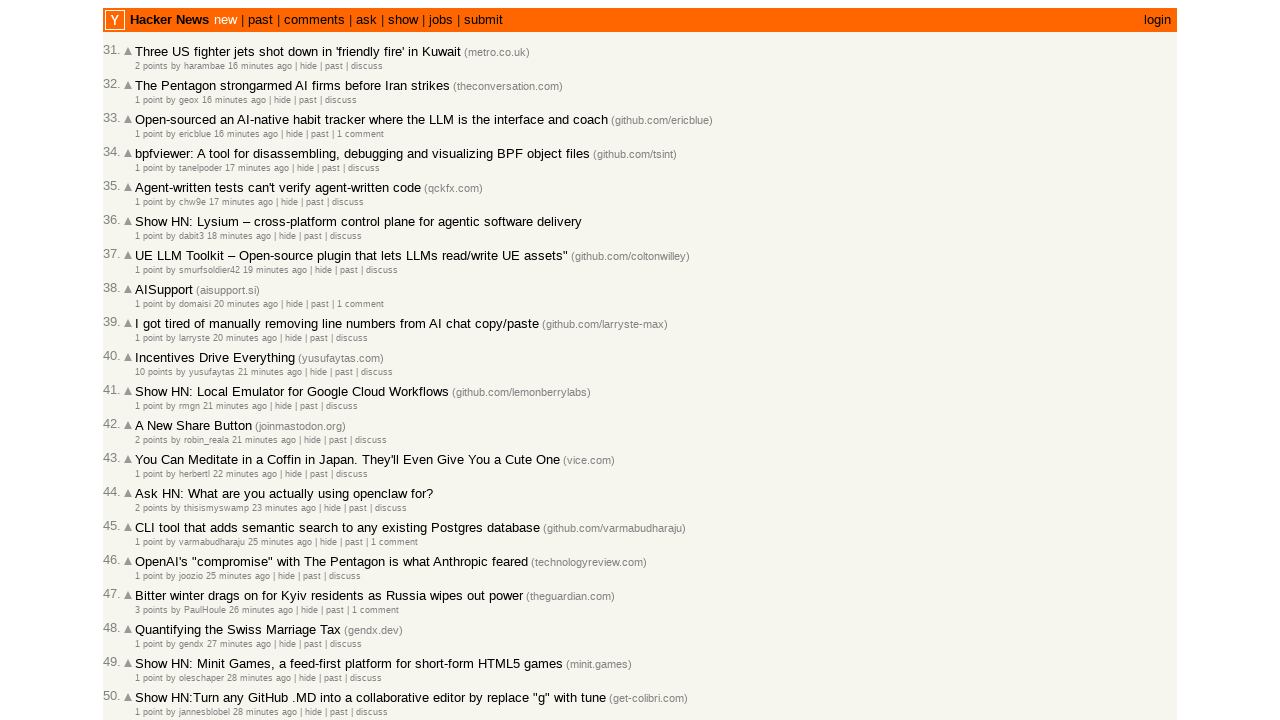

Parsed and stored article with timestamp: 2026-03-02T18:17:29.000Z
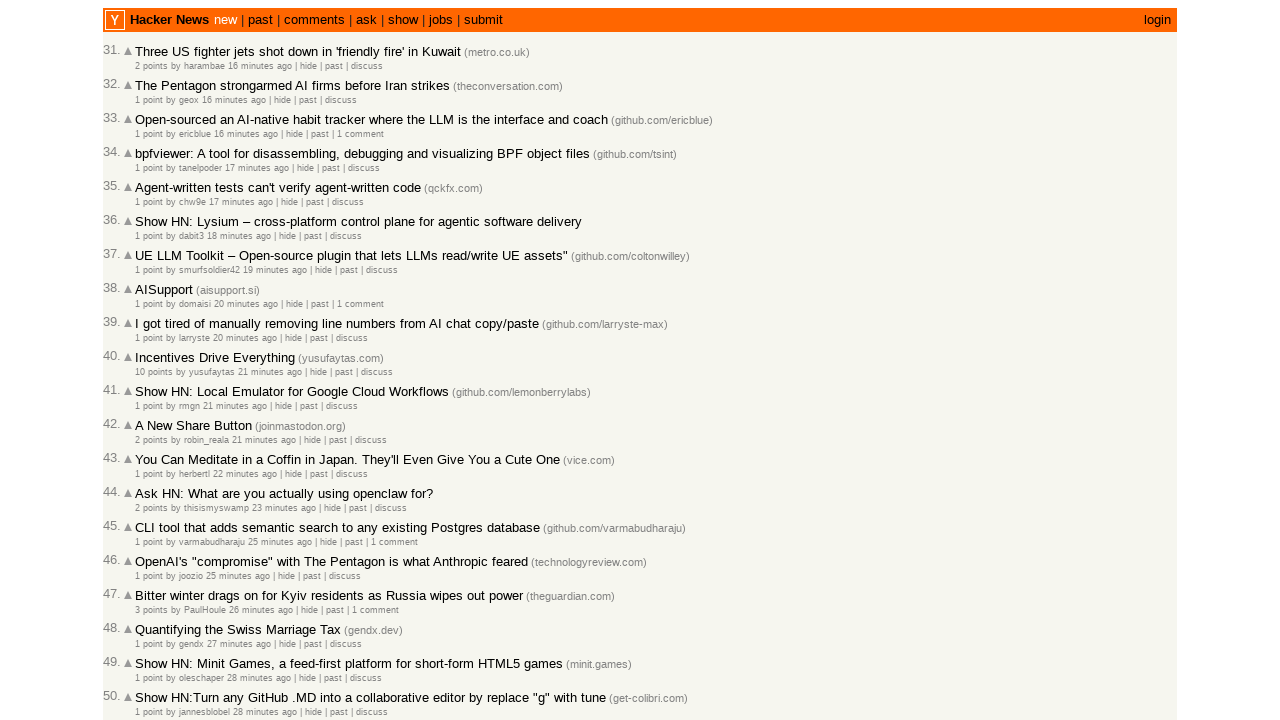

Retrieved article ID: 47221804
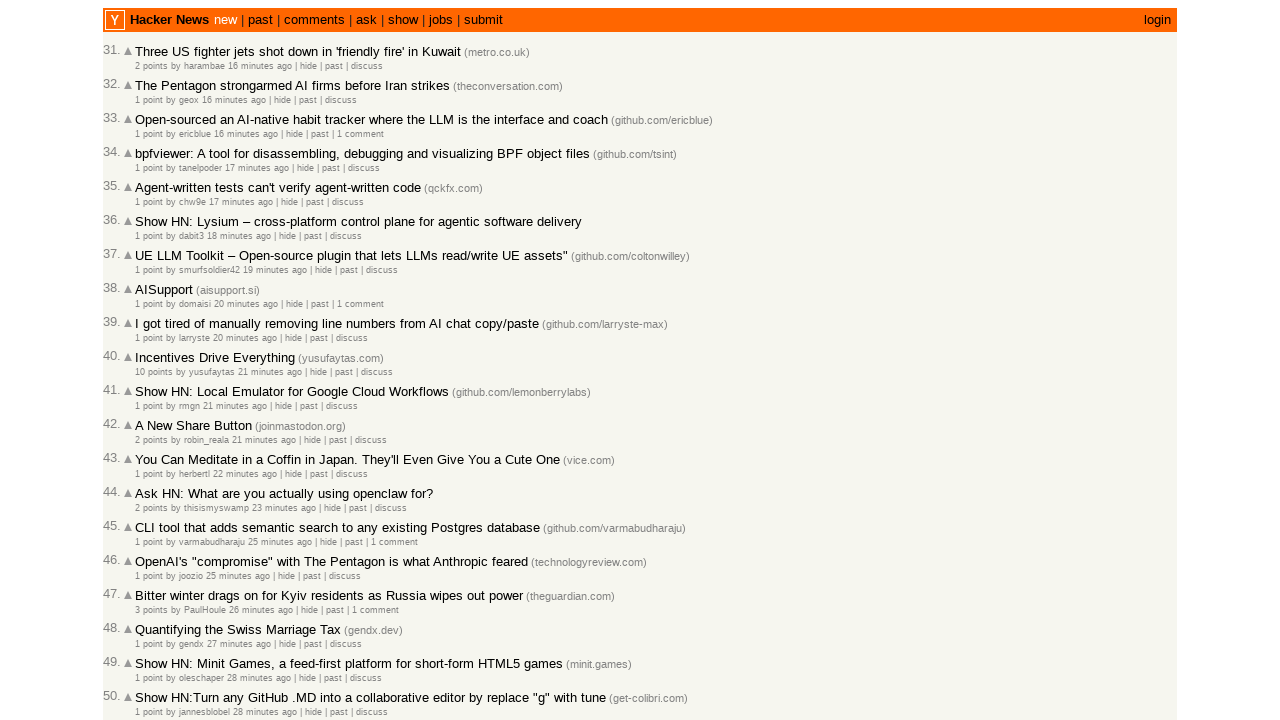

Retrieved raw timestamp: 2026-03-02T18:17:11 1772475431
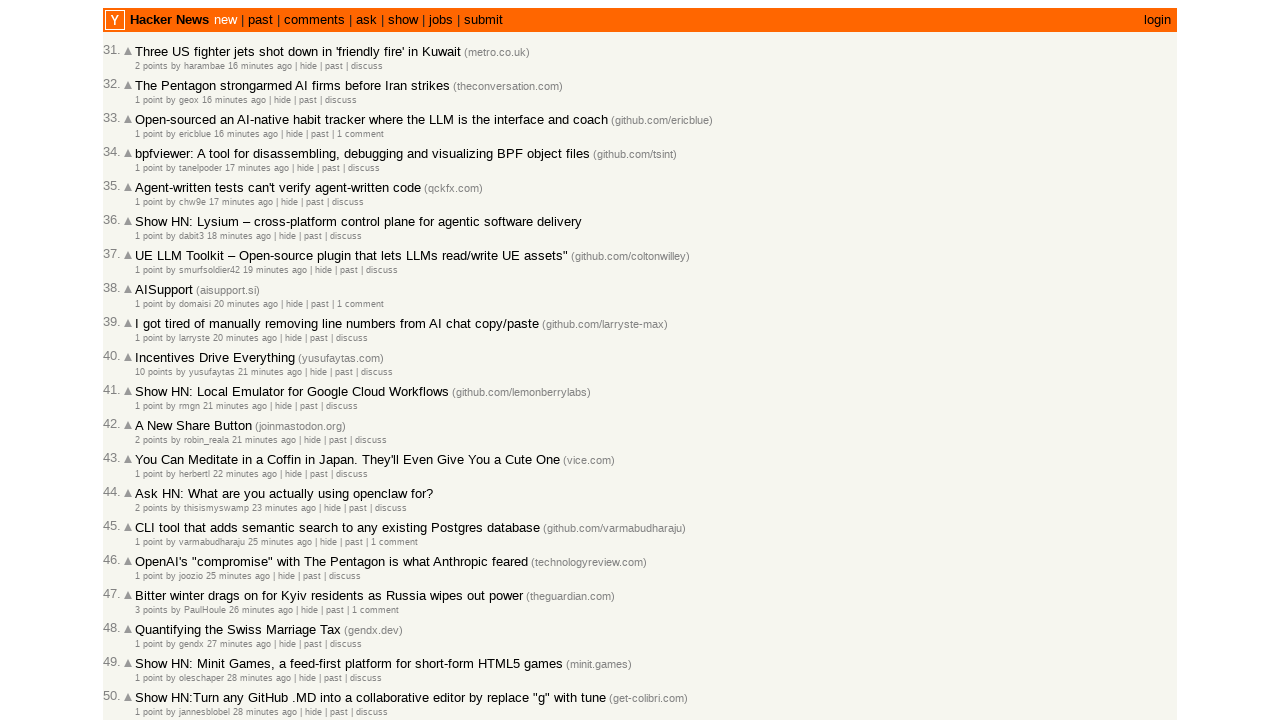

Parsed and stored article with timestamp: 2026-03-02T18:17:11.000Z
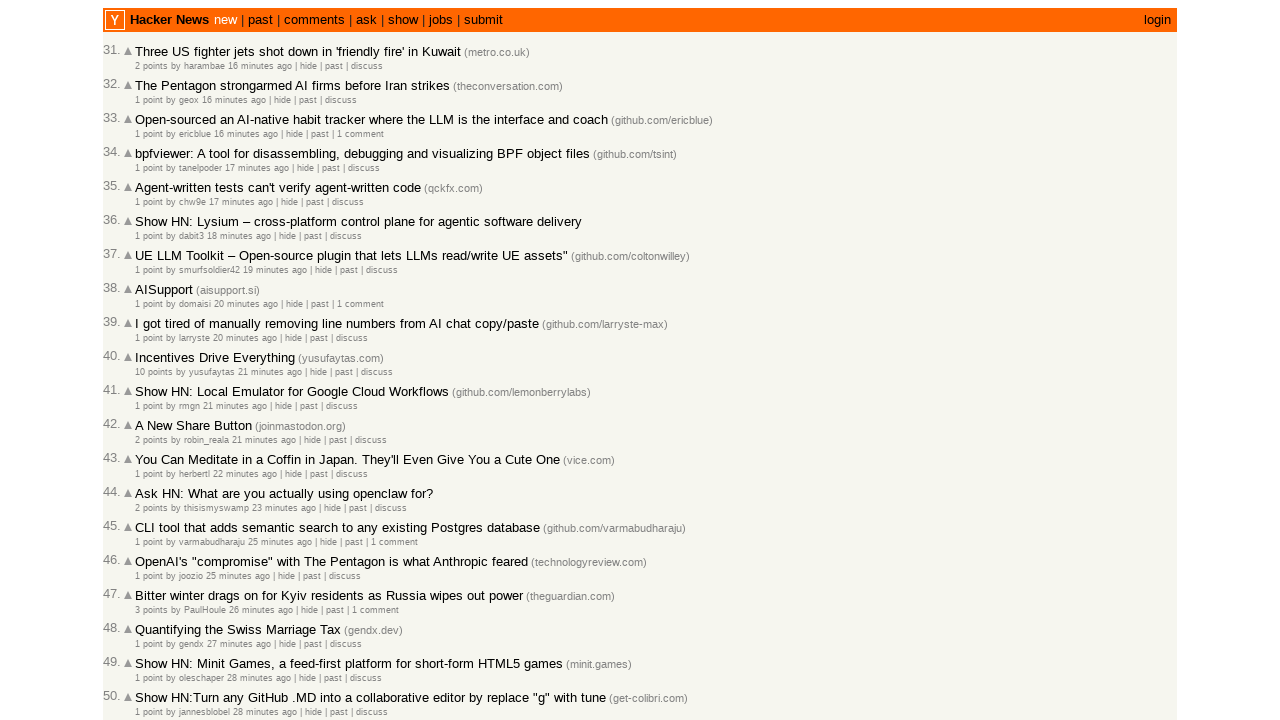

Retrieved article ID: 47221802
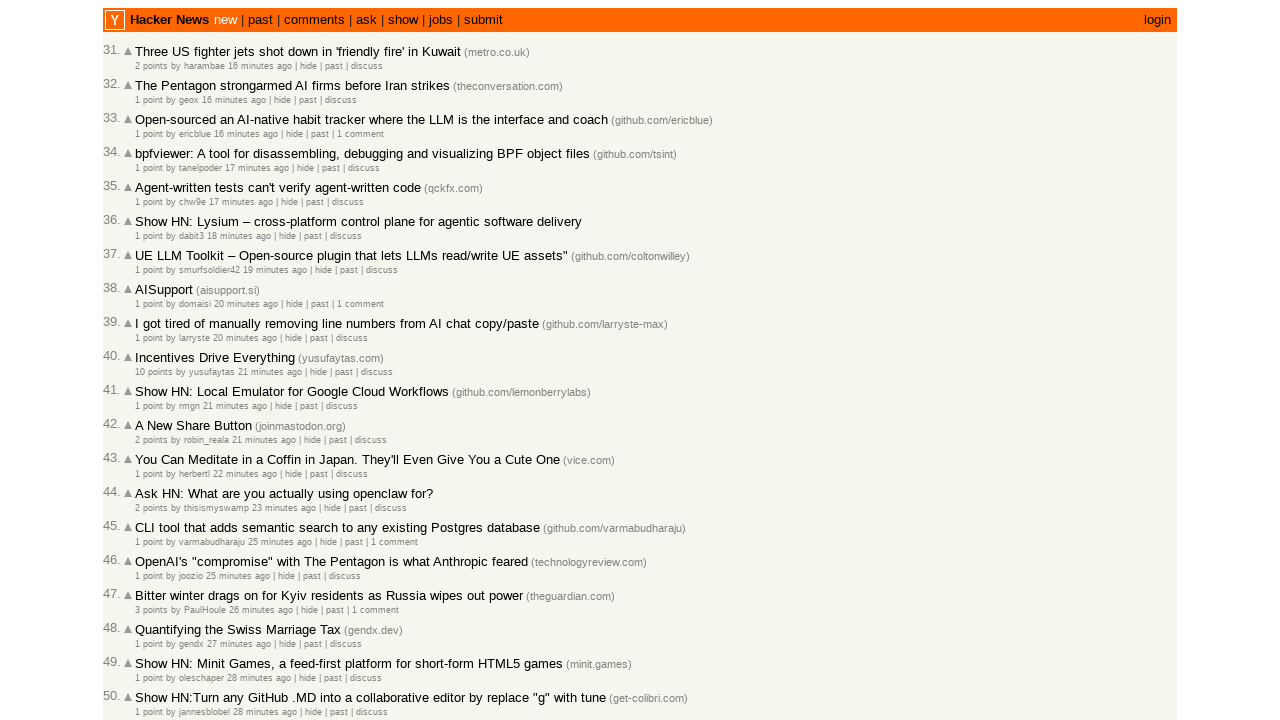

Retrieved raw timestamp: 2026-03-02T18:16:34 1772475394
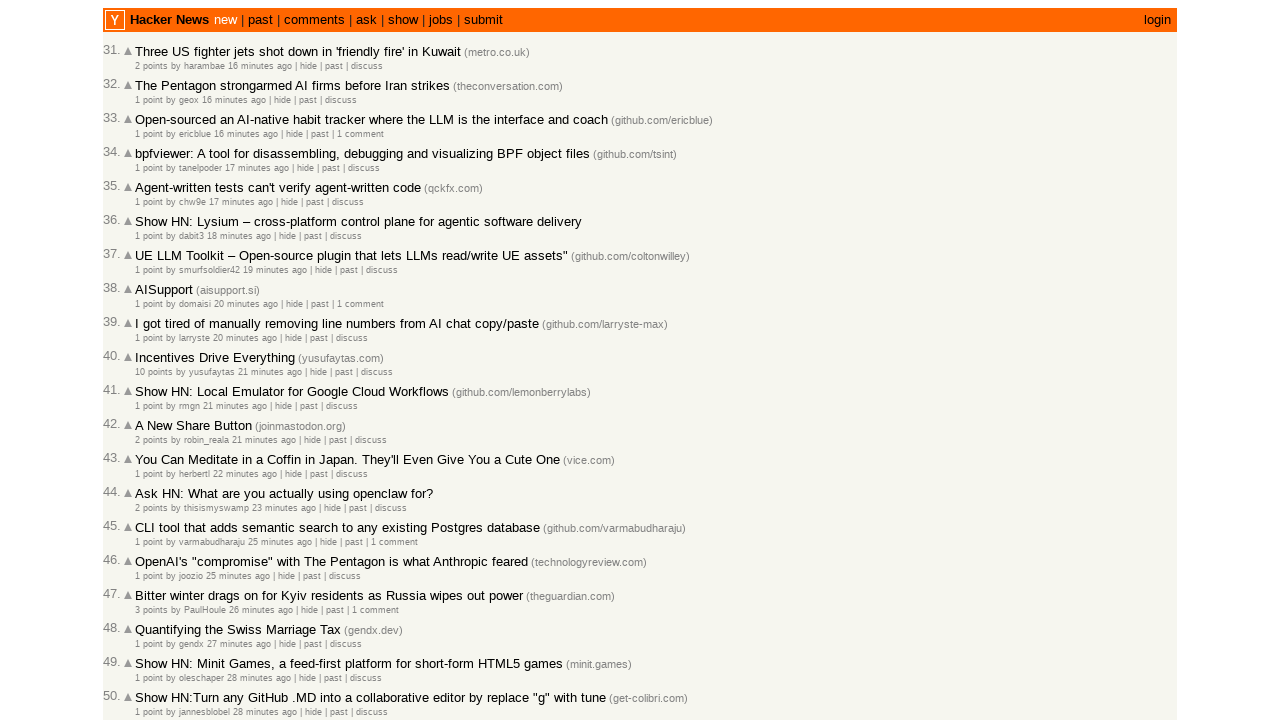

Parsed and stored article with timestamp: 2026-03-02T18:16:34.000Z
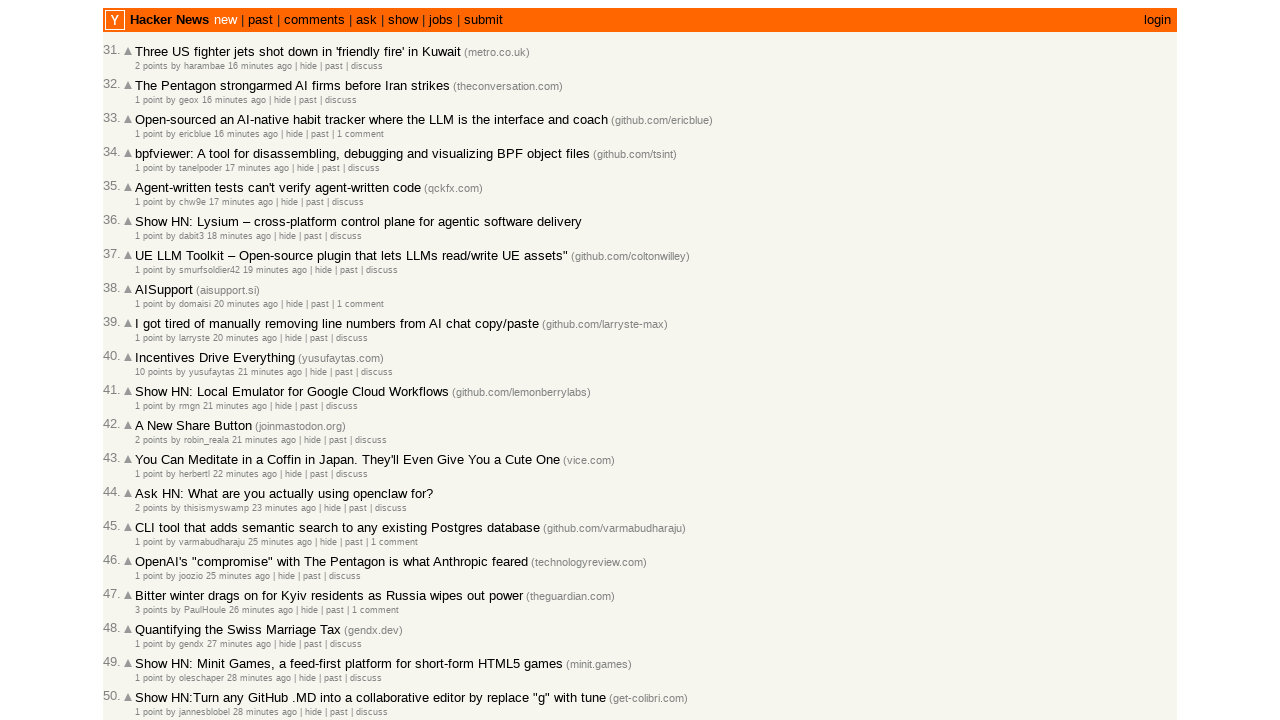

Retrieved article ID: 47221783
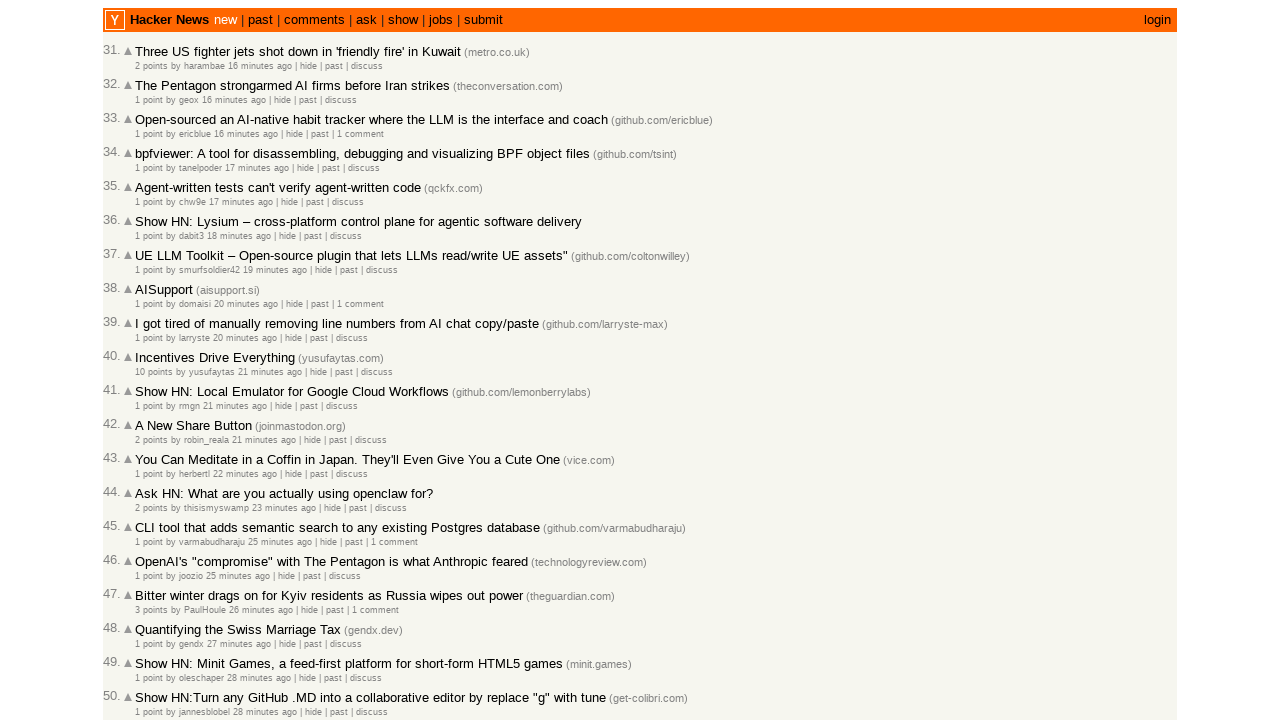

Retrieved raw timestamp: 2026-03-02T18:15:36 1772475336
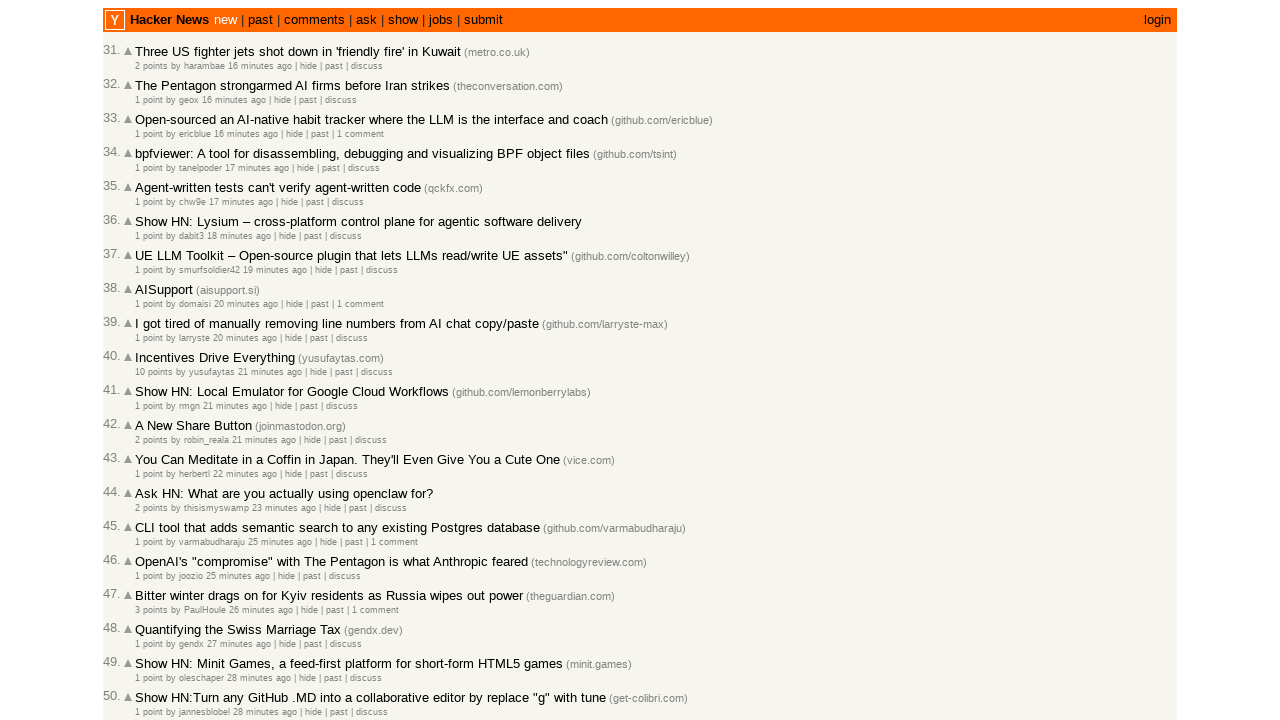

Parsed and stored article with timestamp: 2026-03-02T18:15:36.000Z
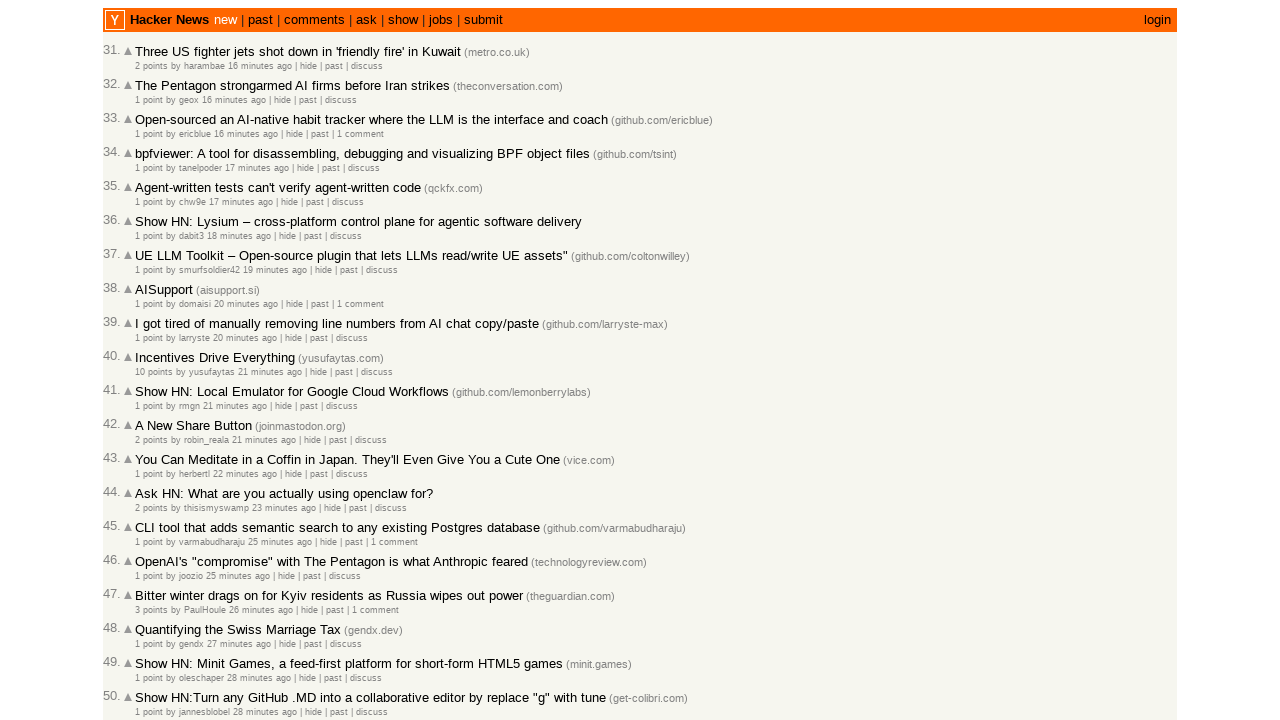

Retrieved article ID: 47221754
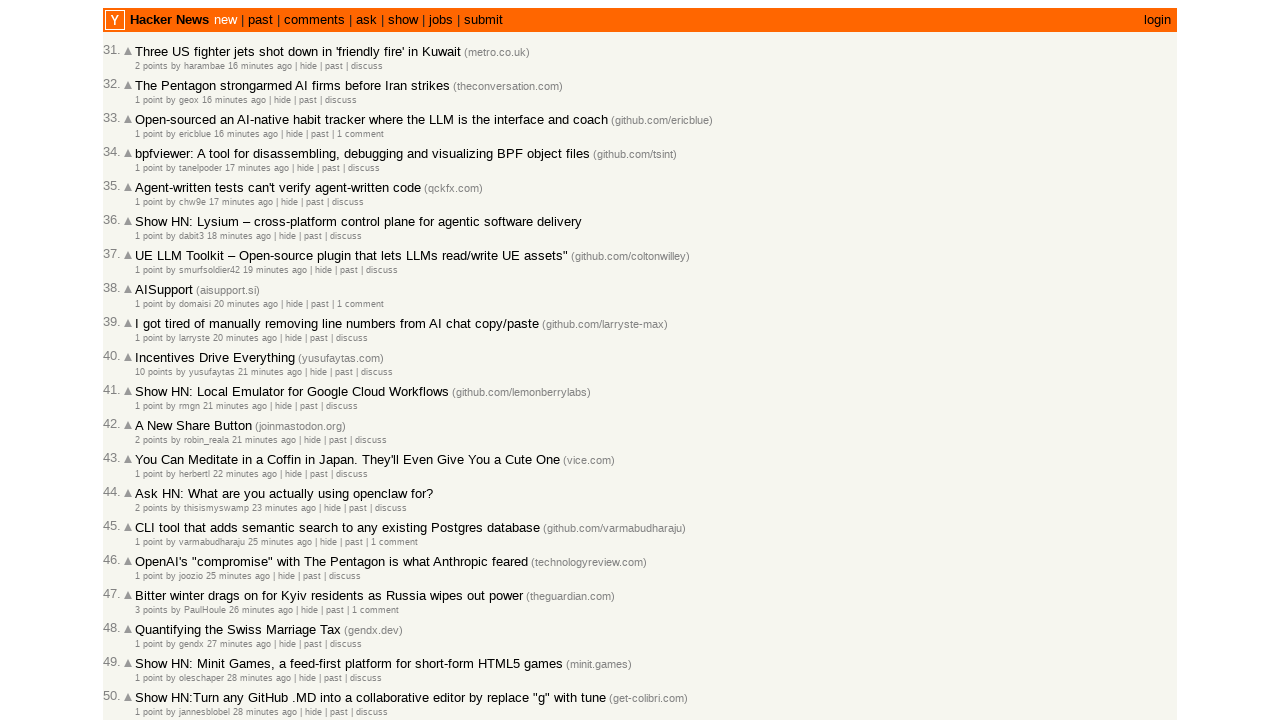

Retrieved raw timestamp: 2026-03-02T18:13:56 1772475236
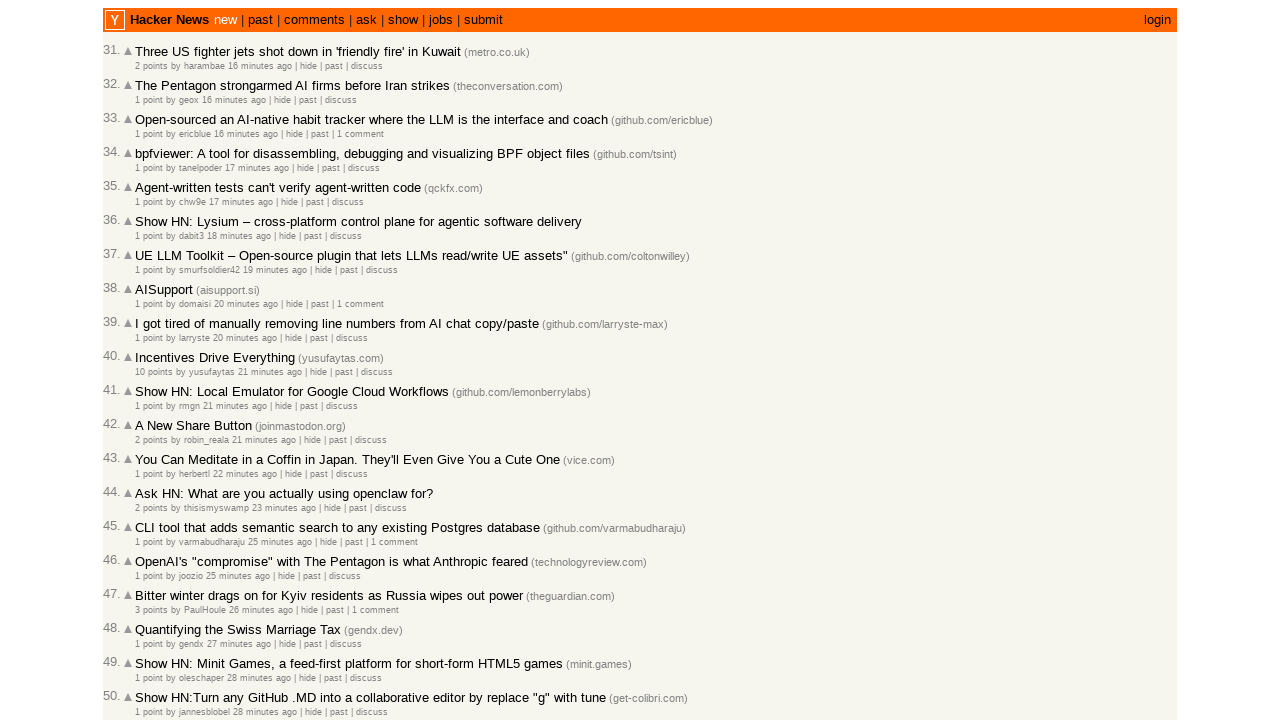

Parsed and stored article with timestamp: 2026-03-02T18:13:56.000Z
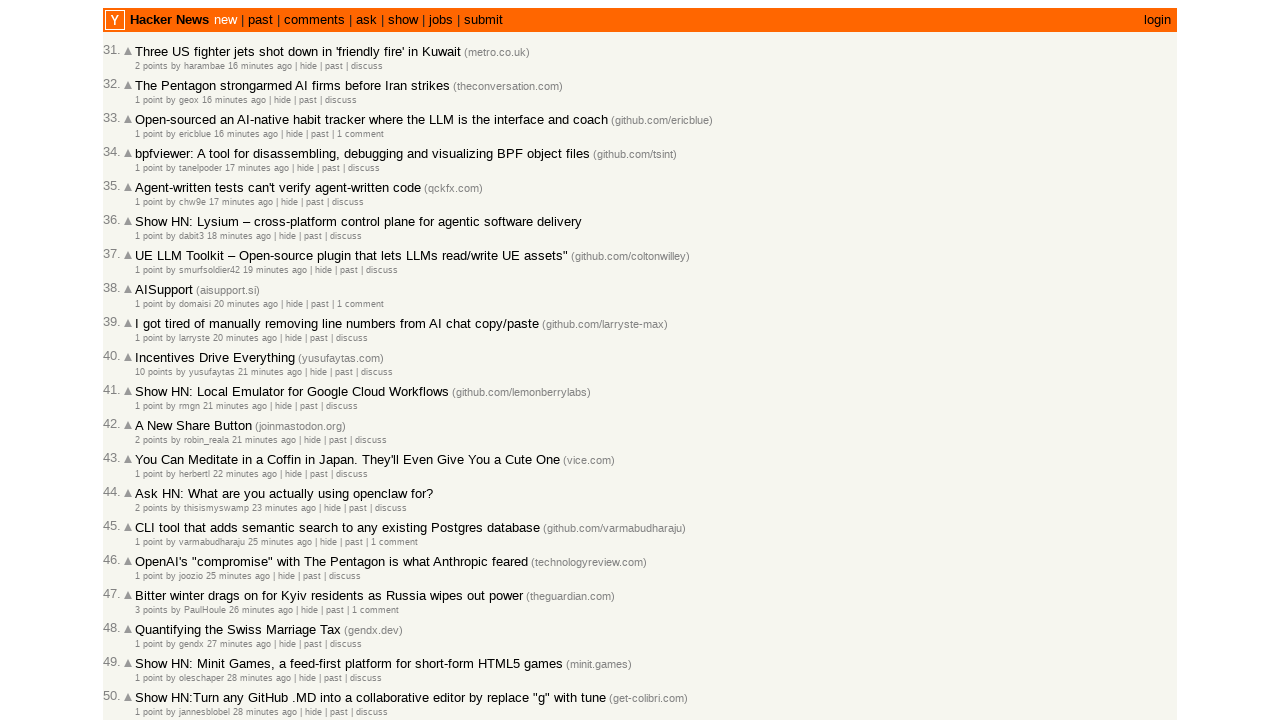

Retrieved article ID: 47221749
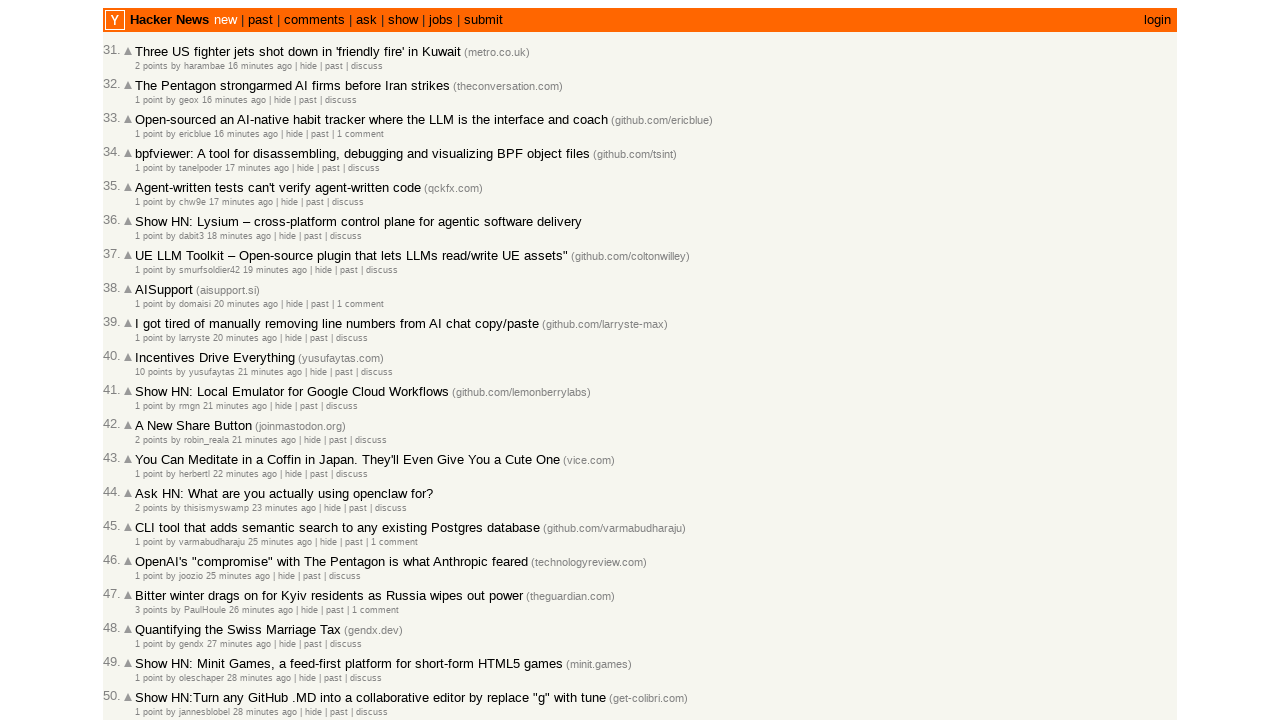

Retrieved raw timestamp: 2026-03-02T18:13:23 1772475203
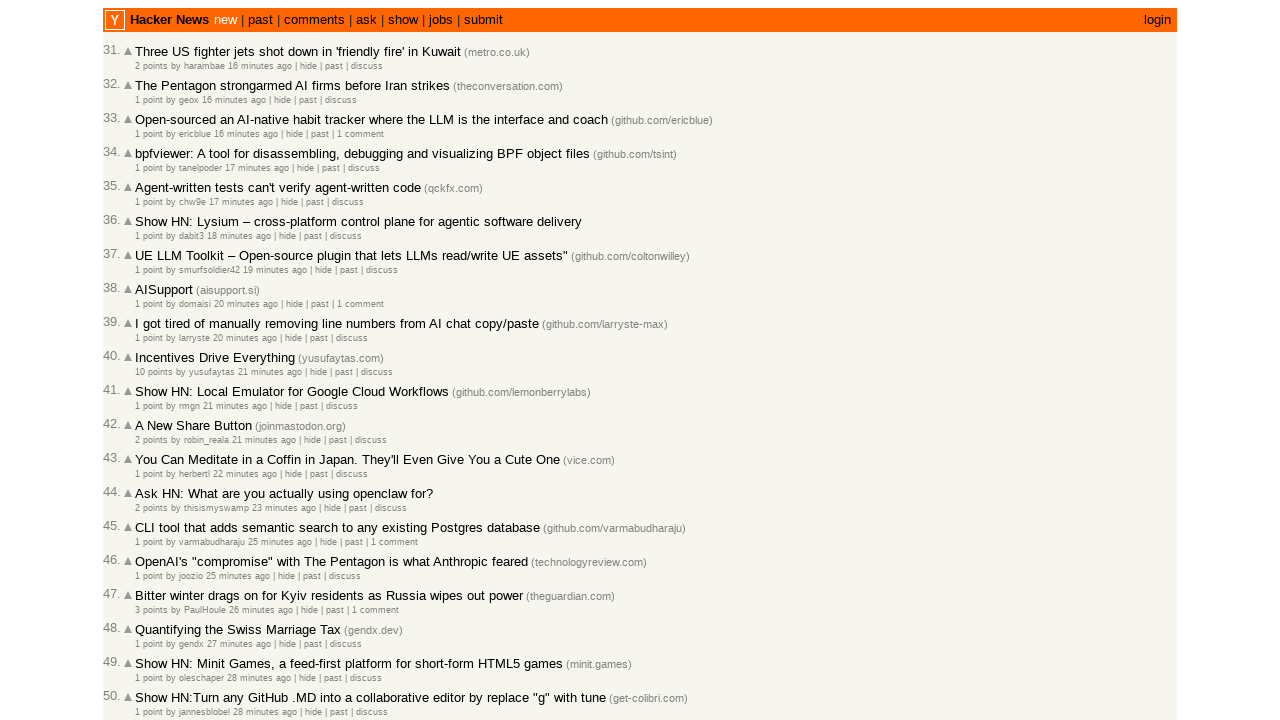

Parsed and stored article with timestamp: 2026-03-02T18:13:23.000Z
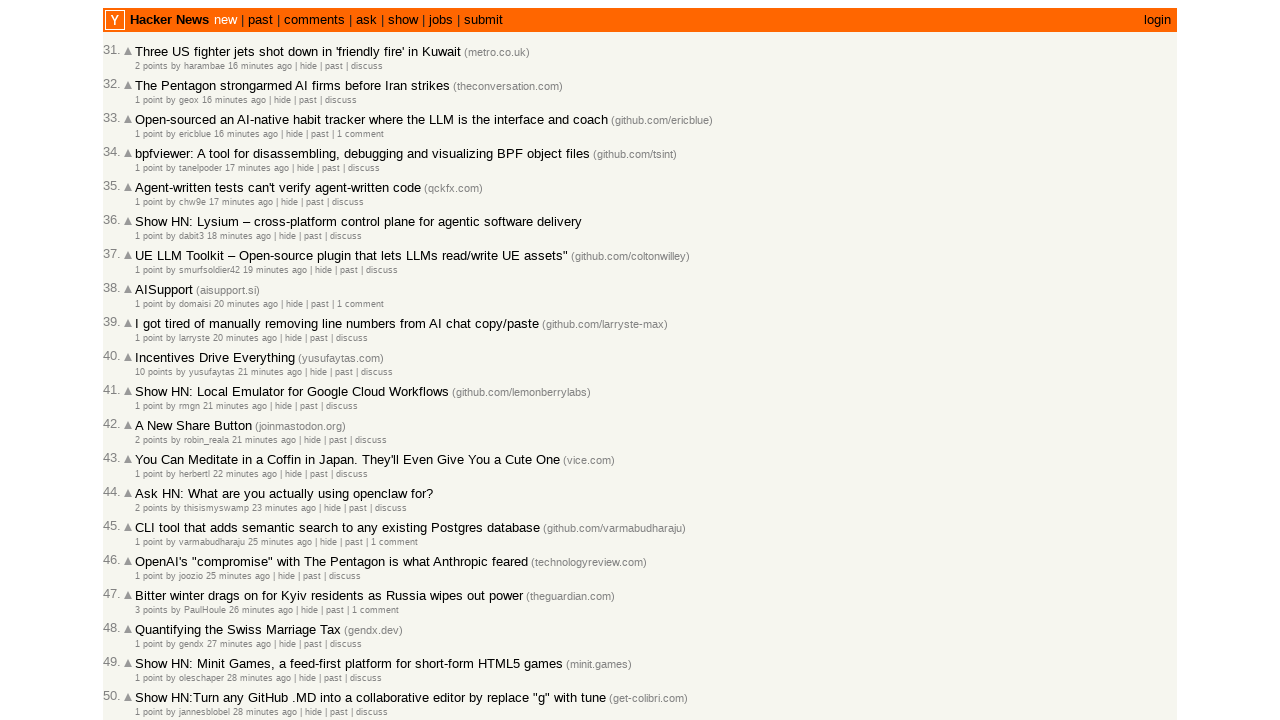

Retrieved article ID: 47221728
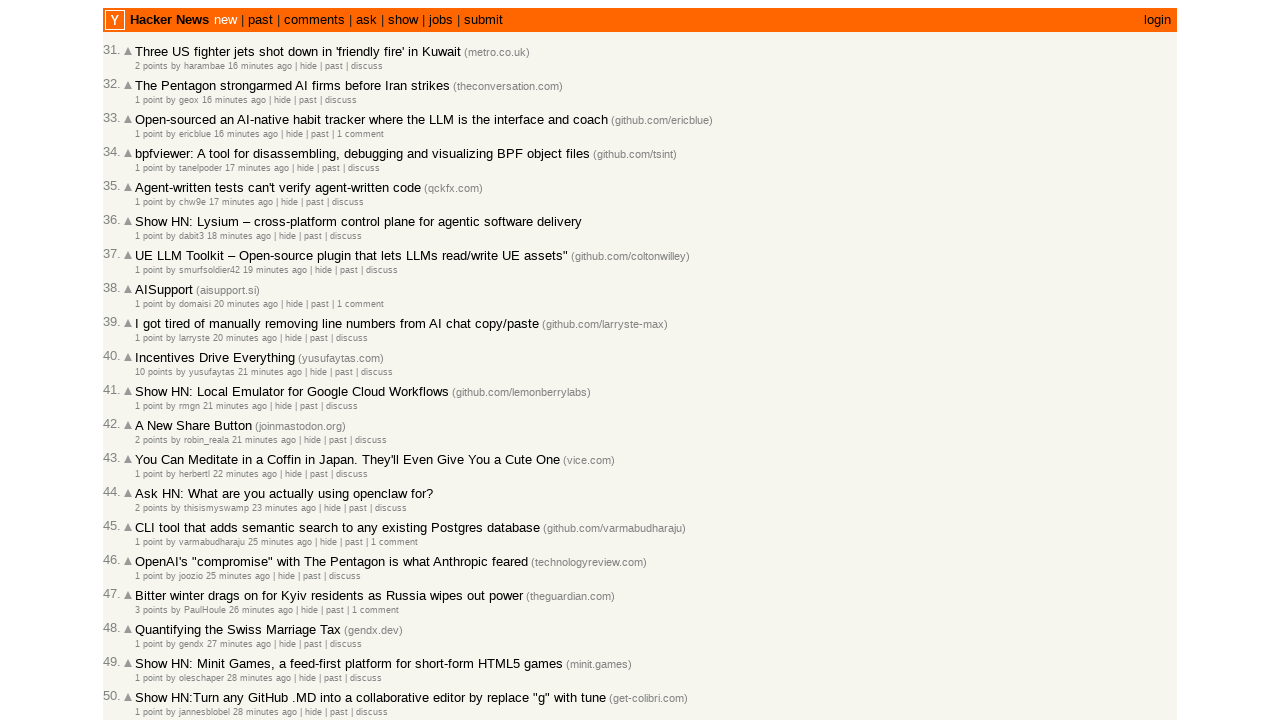

Retrieved raw timestamp: 2026-03-02T18:12:19 1772475139
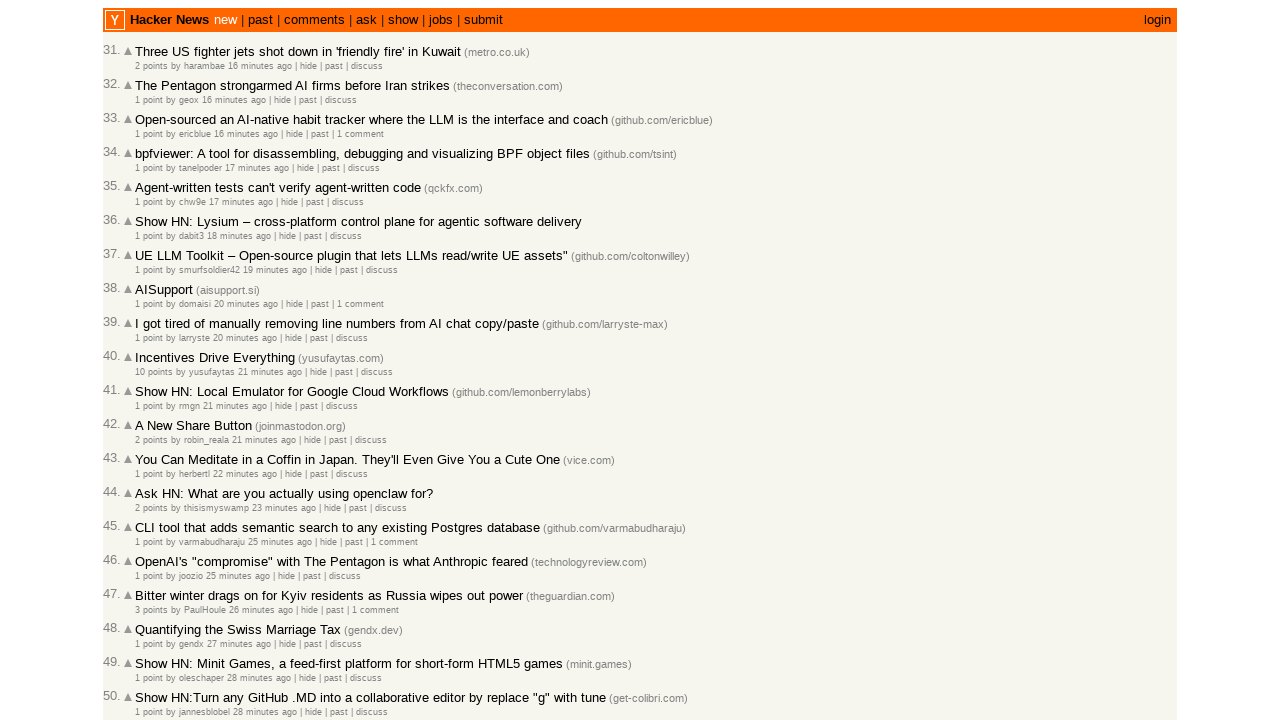

Parsed and stored article with timestamp: 2026-03-02T18:12:19.000Z
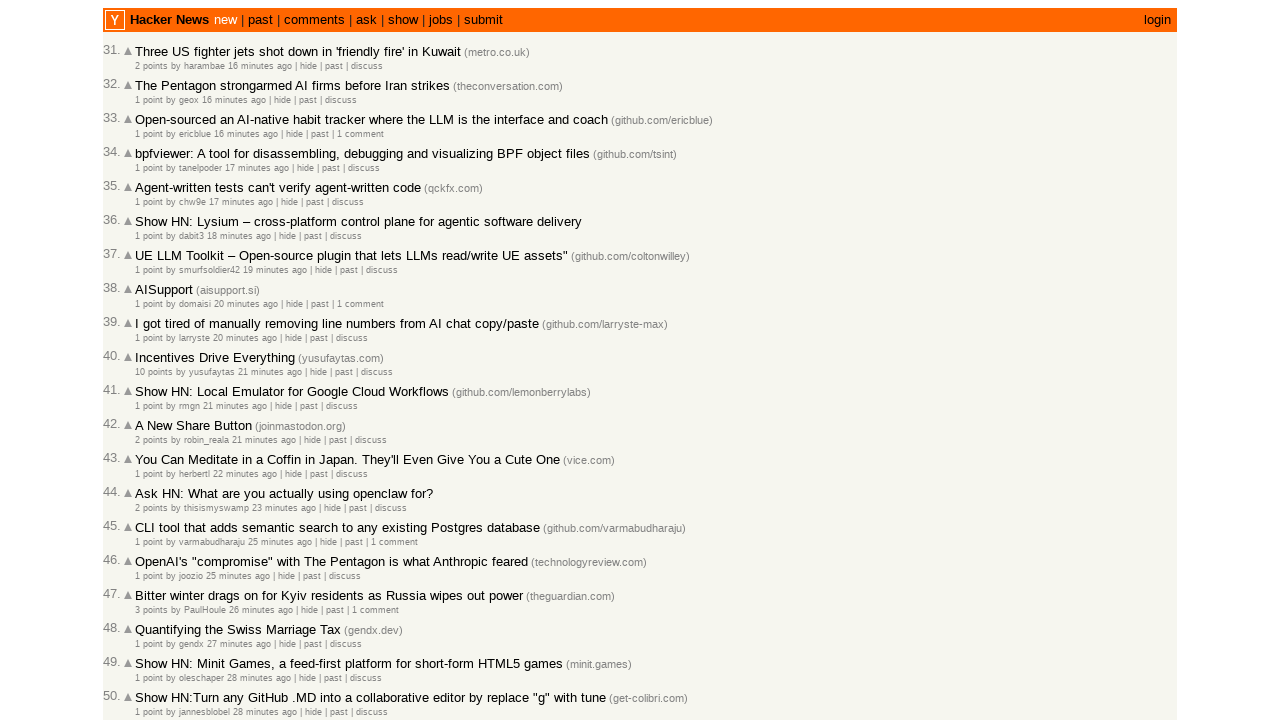

Retrieved article ID: 47221712
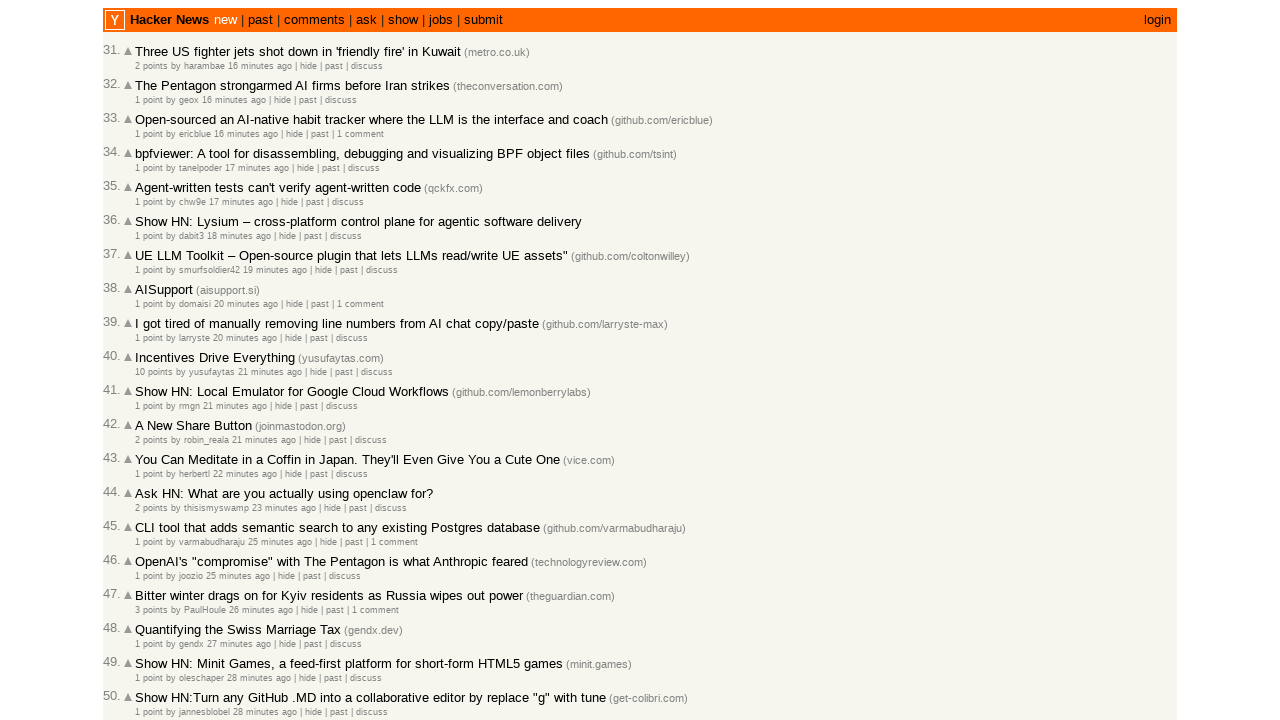

Retrieved raw timestamp: 2026-03-02T18:11:25 1772475085
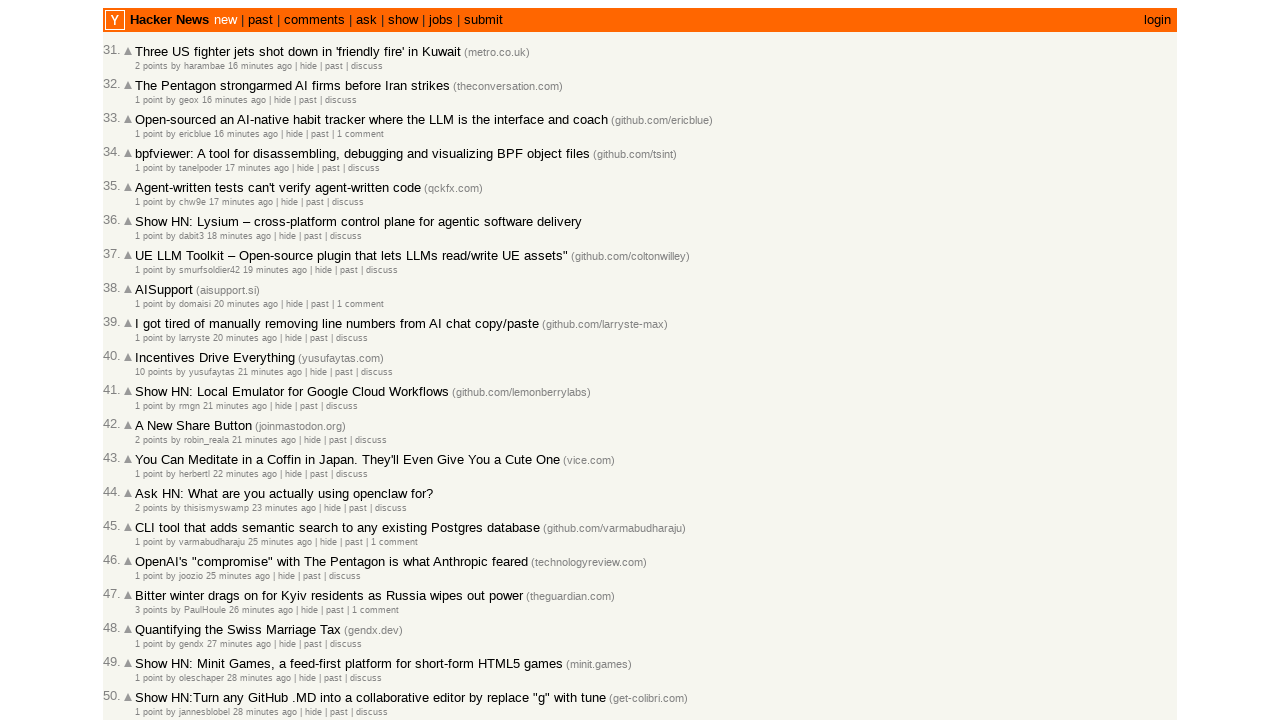

Parsed and stored article with timestamp: 2026-03-02T18:11:25.000Z
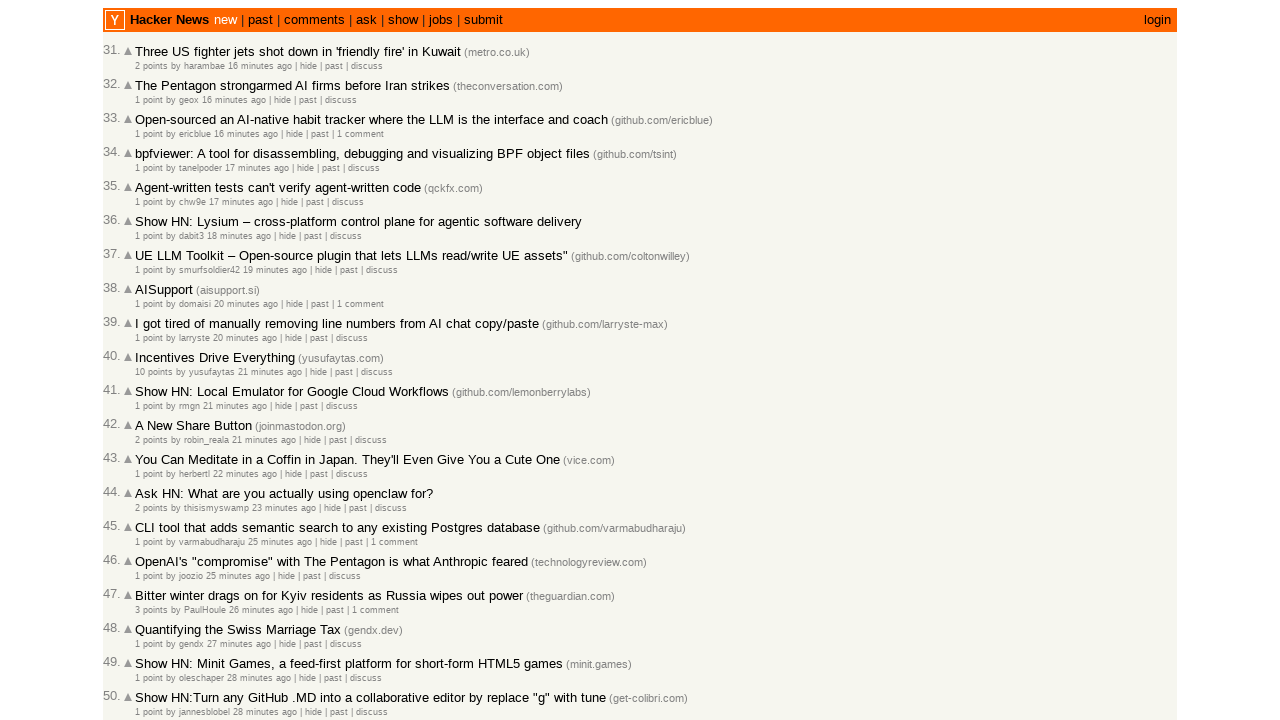

Retrieved article ID: 47221710
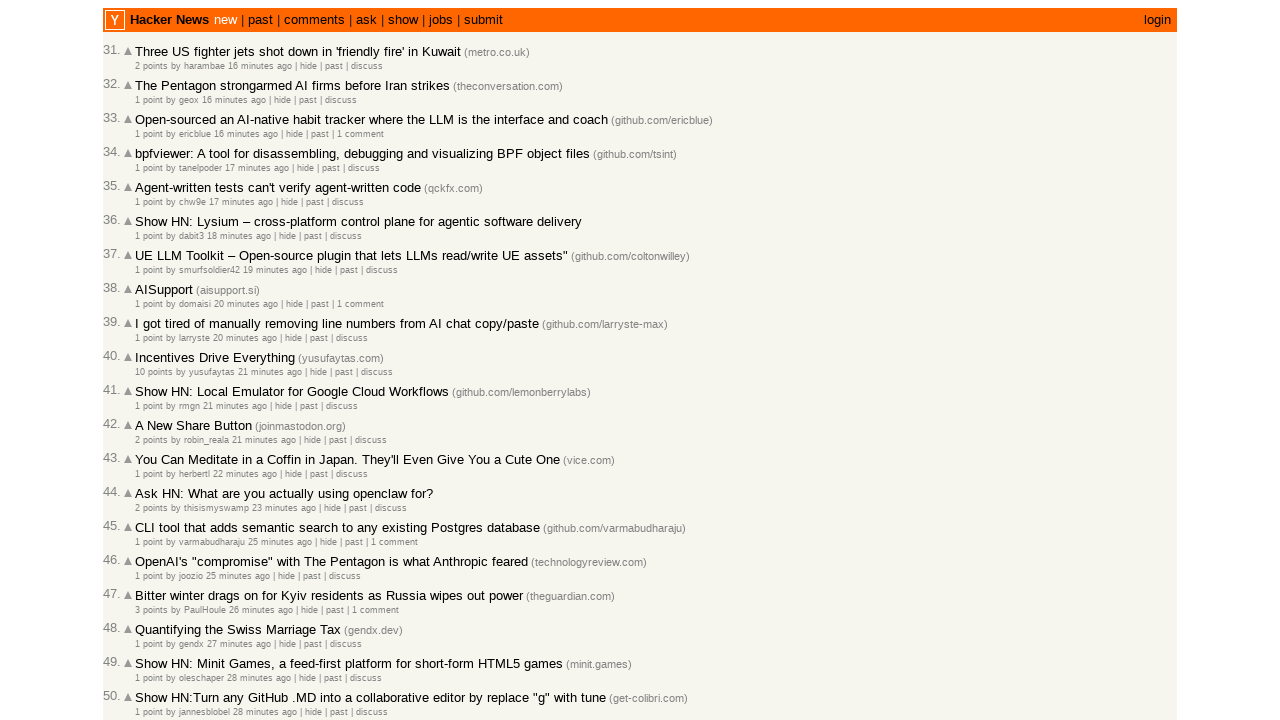

Retrieved raw timestamp: 2026-03-02T18:11:05 1772475065
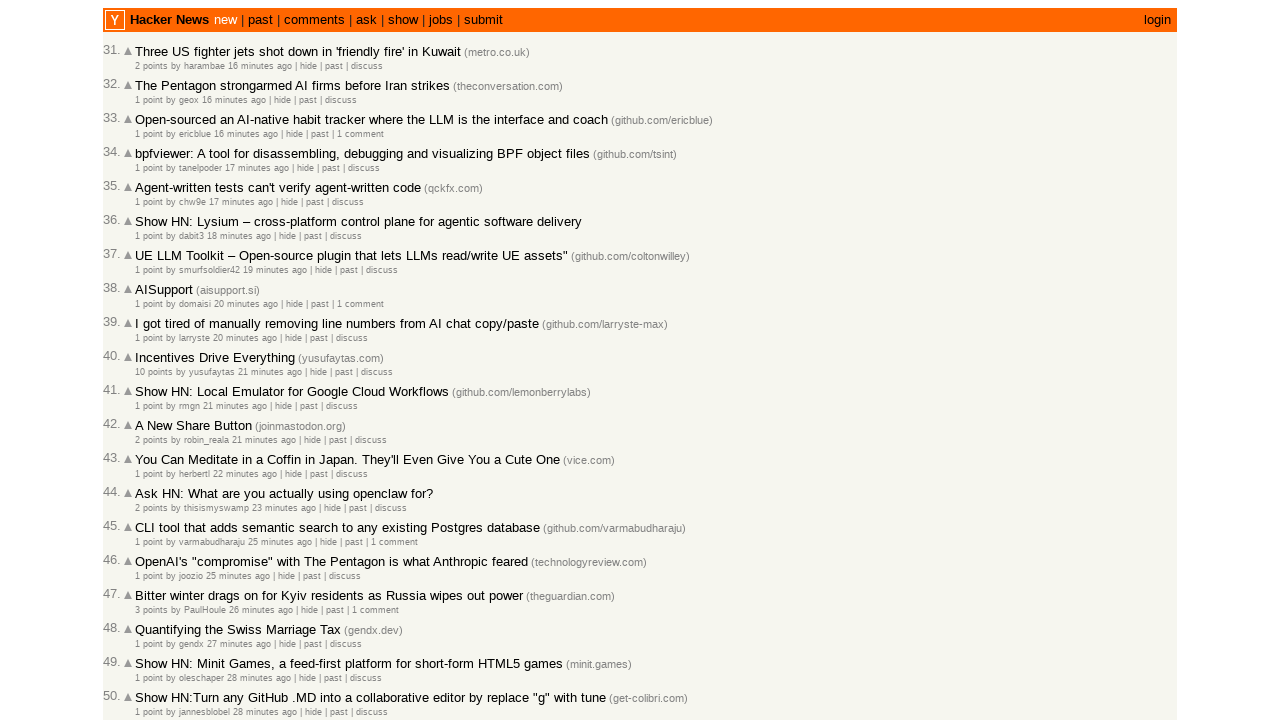

Parsed and stored article with timestamp: 2026-03-02T18:11:05.000Z
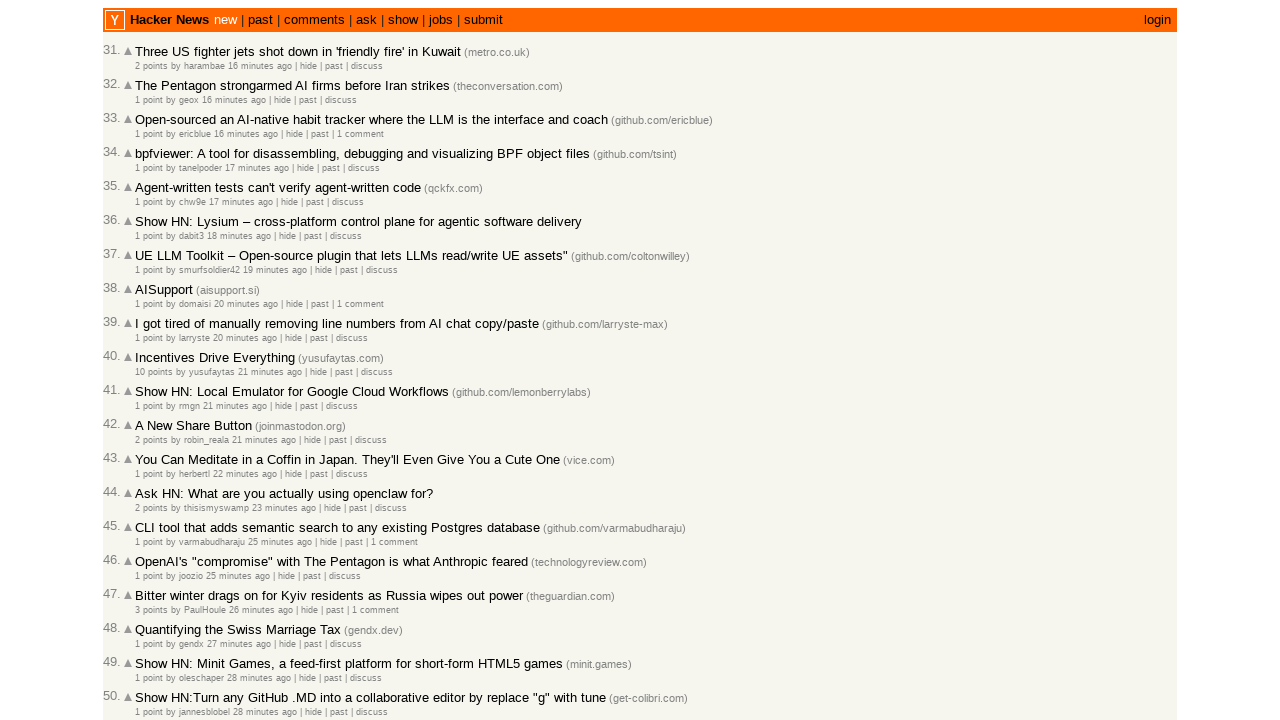

Retrieved article ID: 47221706
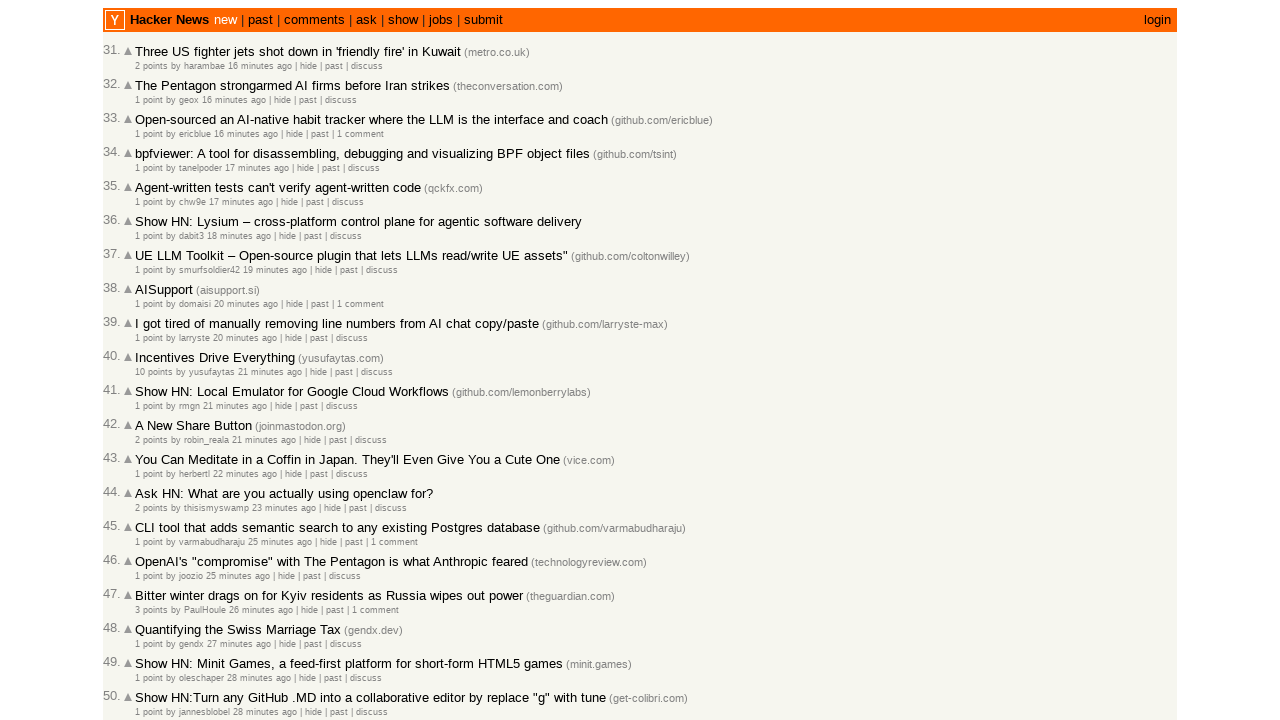

Retrieved raw timestamp: 2026-03-02T18:10:38 1772475038
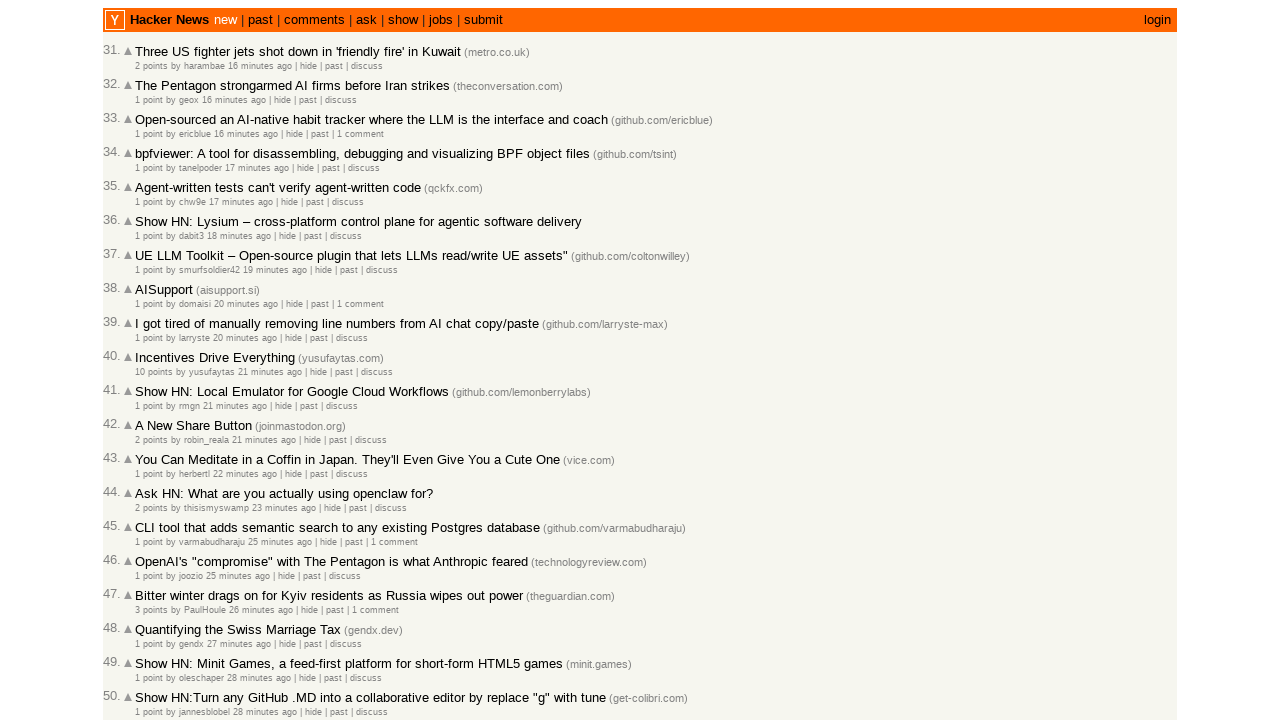

Parsed and stored article with timestamp: 2026-03-02T18:10:38.000Z
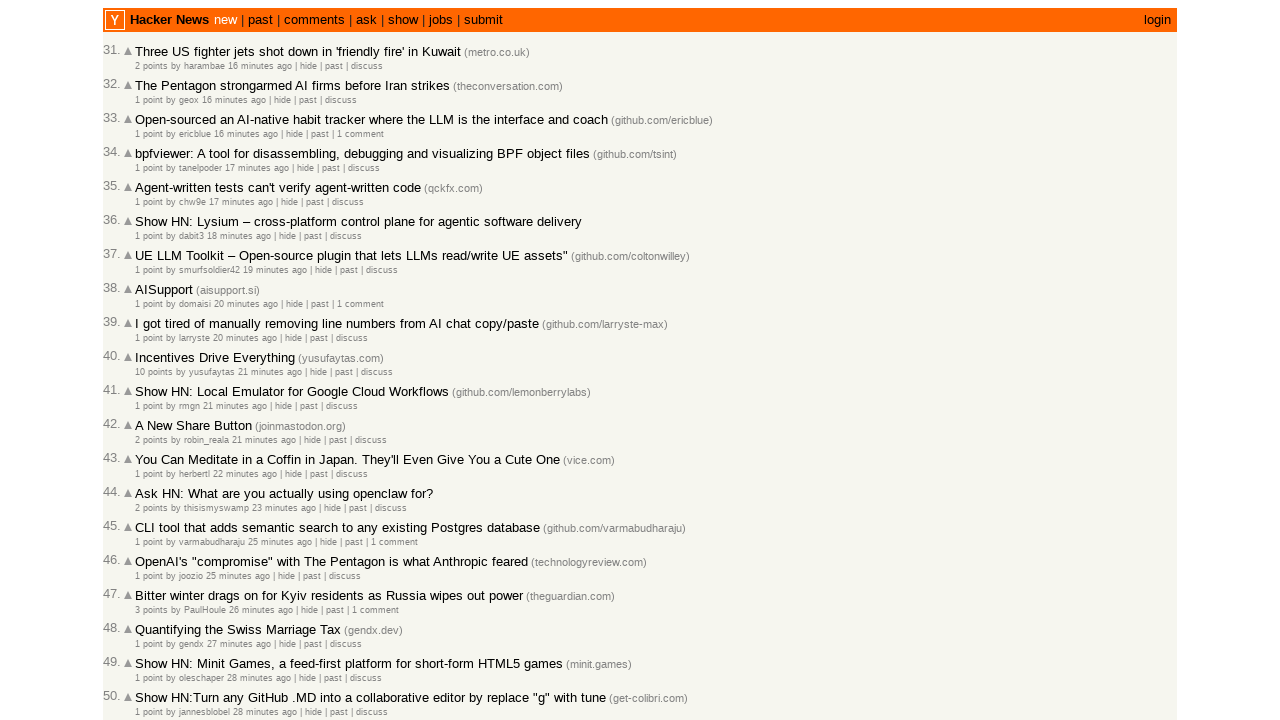

Retrieved article ID: 47221704
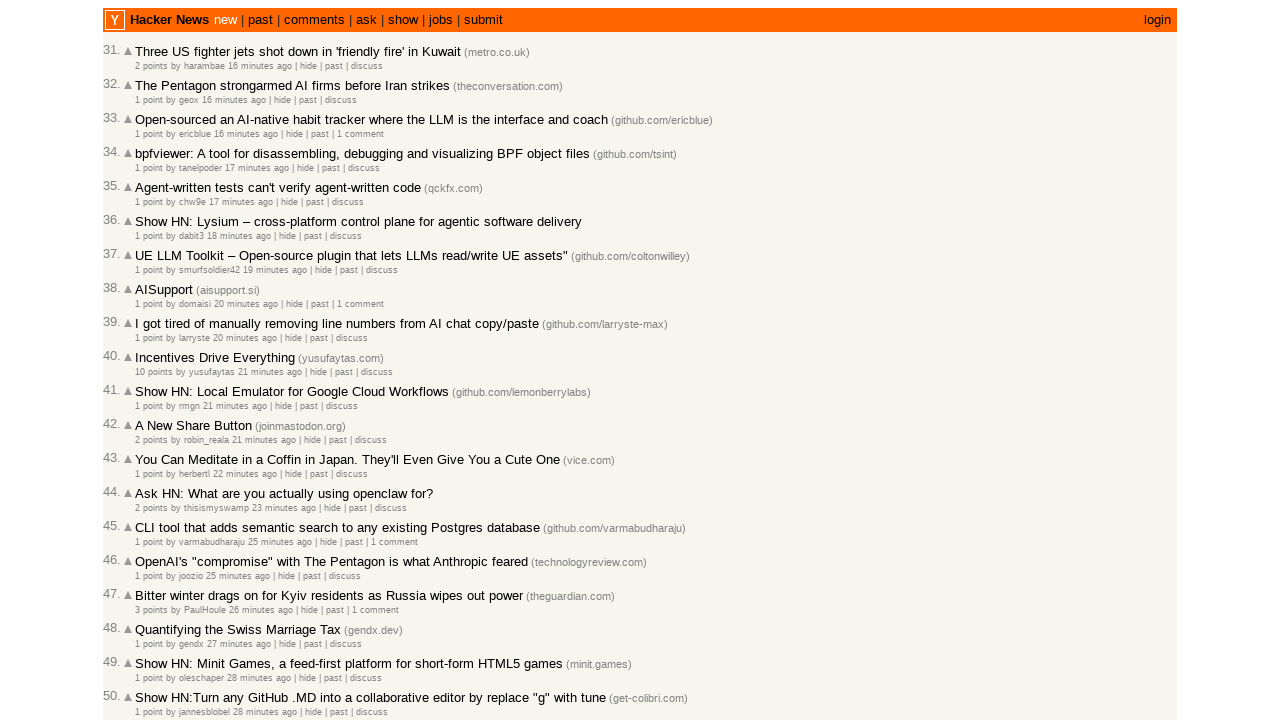

Retrieved raw timestamp: 2026-03-02T18:10:20 1772475020
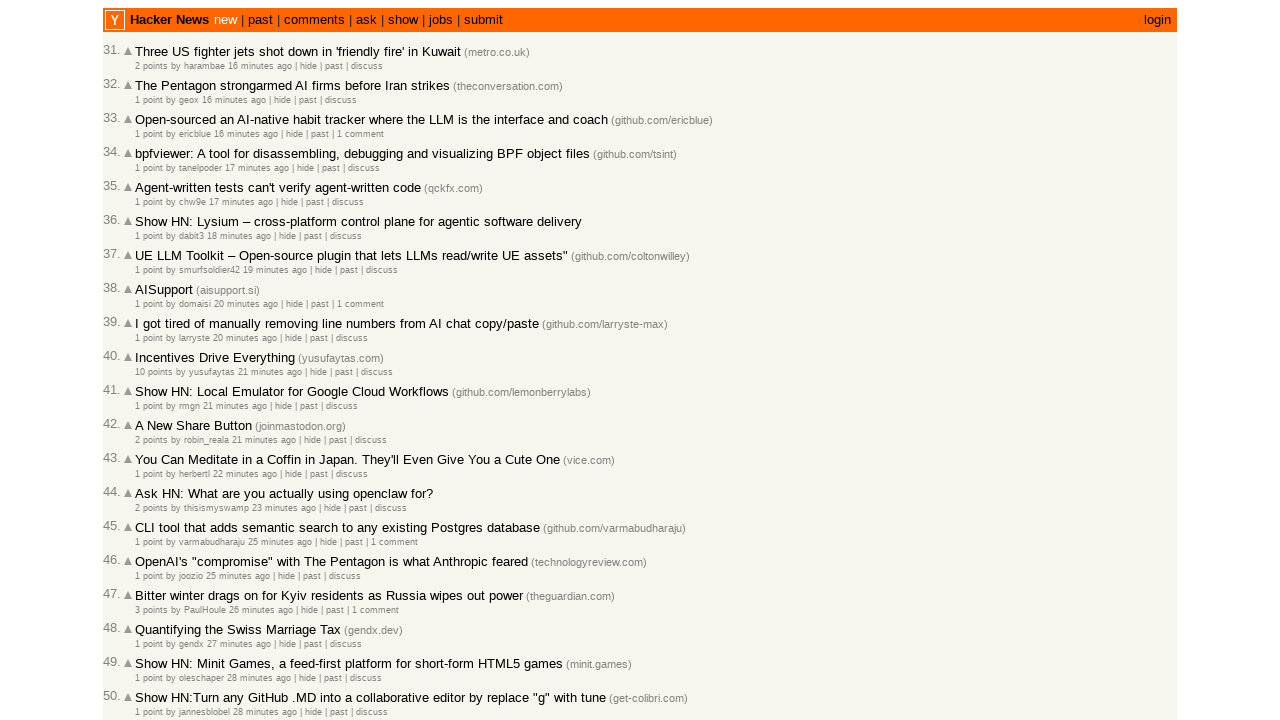

Parsed and stored article with timestamp: 2026-03-02T18:10:20.000Z
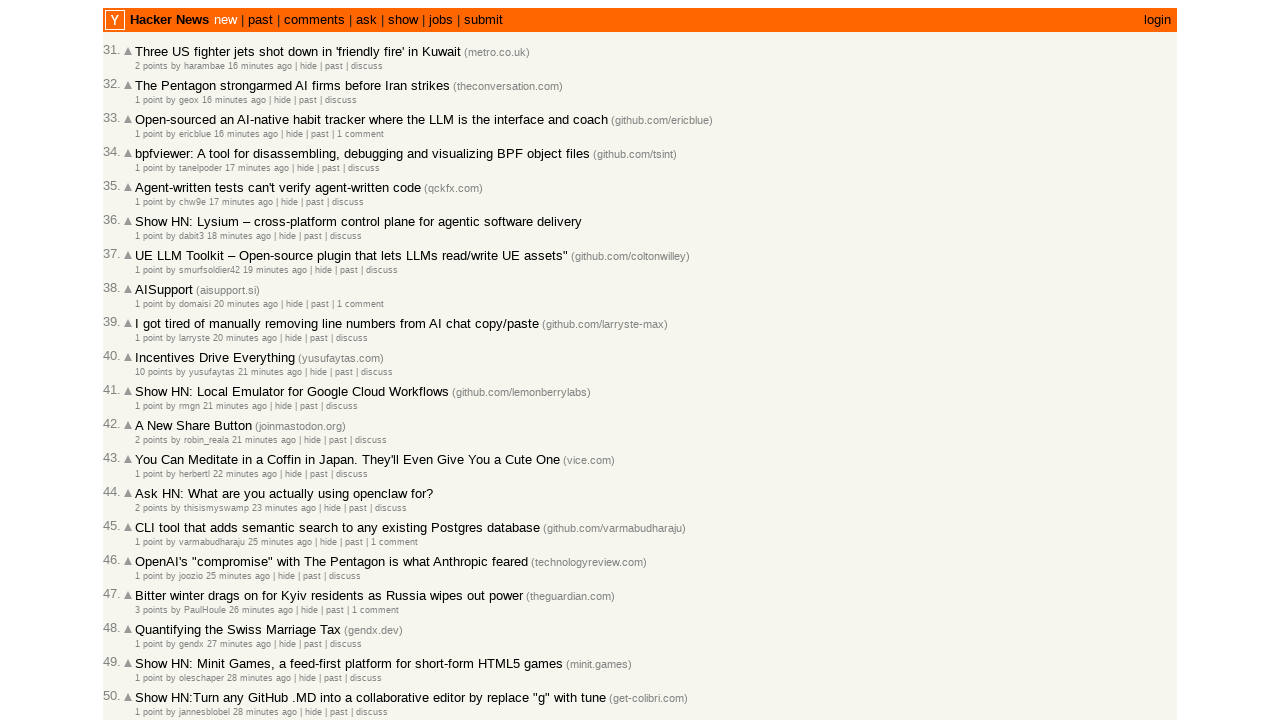

Retrieved article ID: 47221699
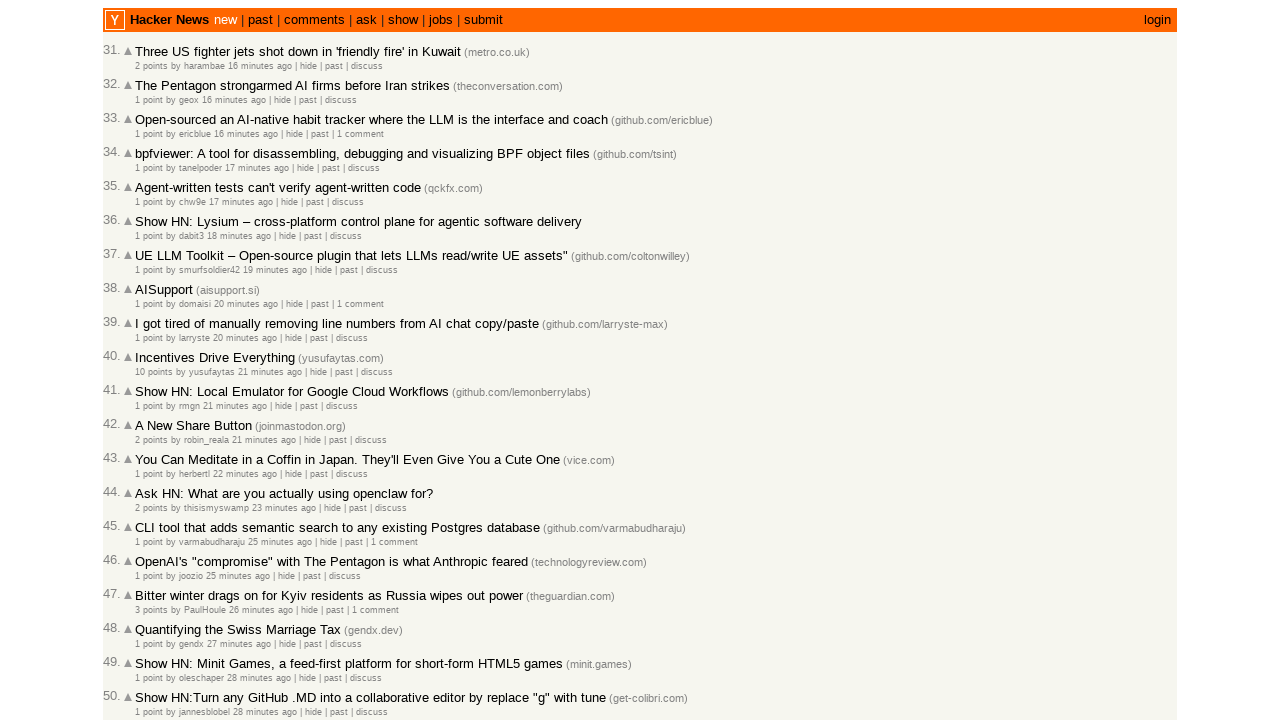

Retrieved raw timestamp: 2026-03-02T18:09:54 1772474994
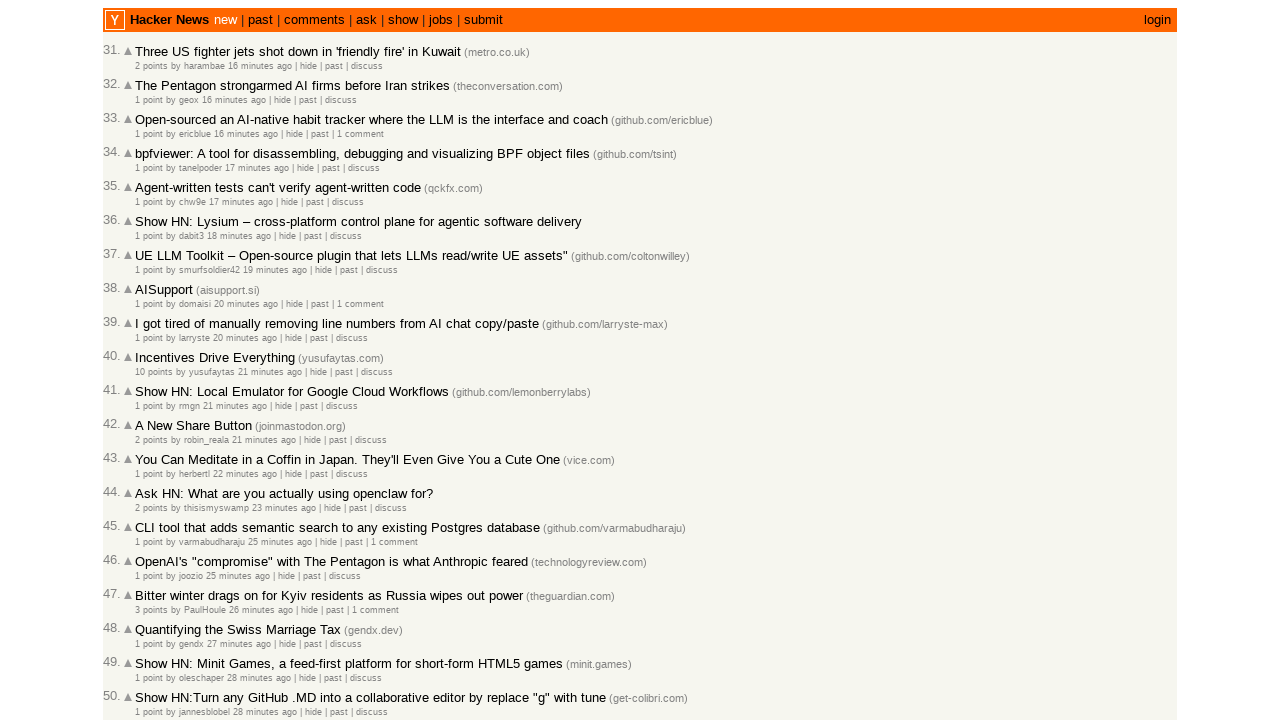

Parsed and stored article with timestamp: 2026-03-02T18:09:54.000Z
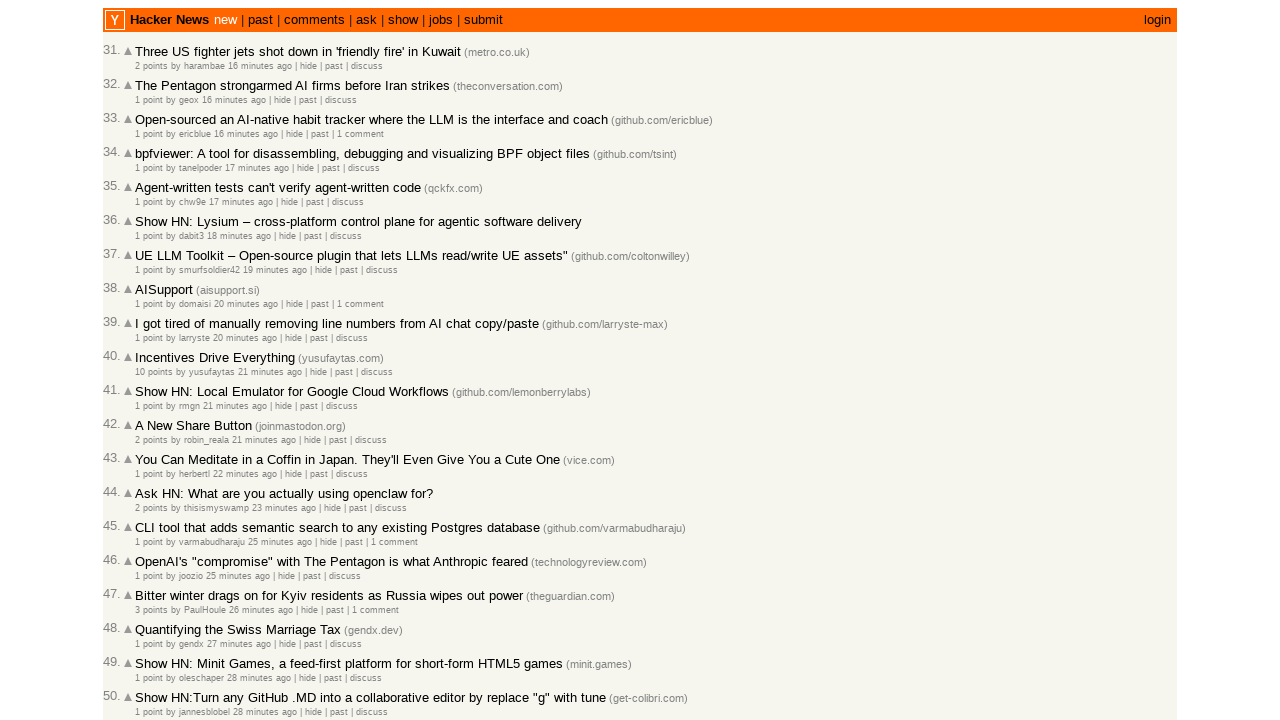

Retrieved article ID: 47221682
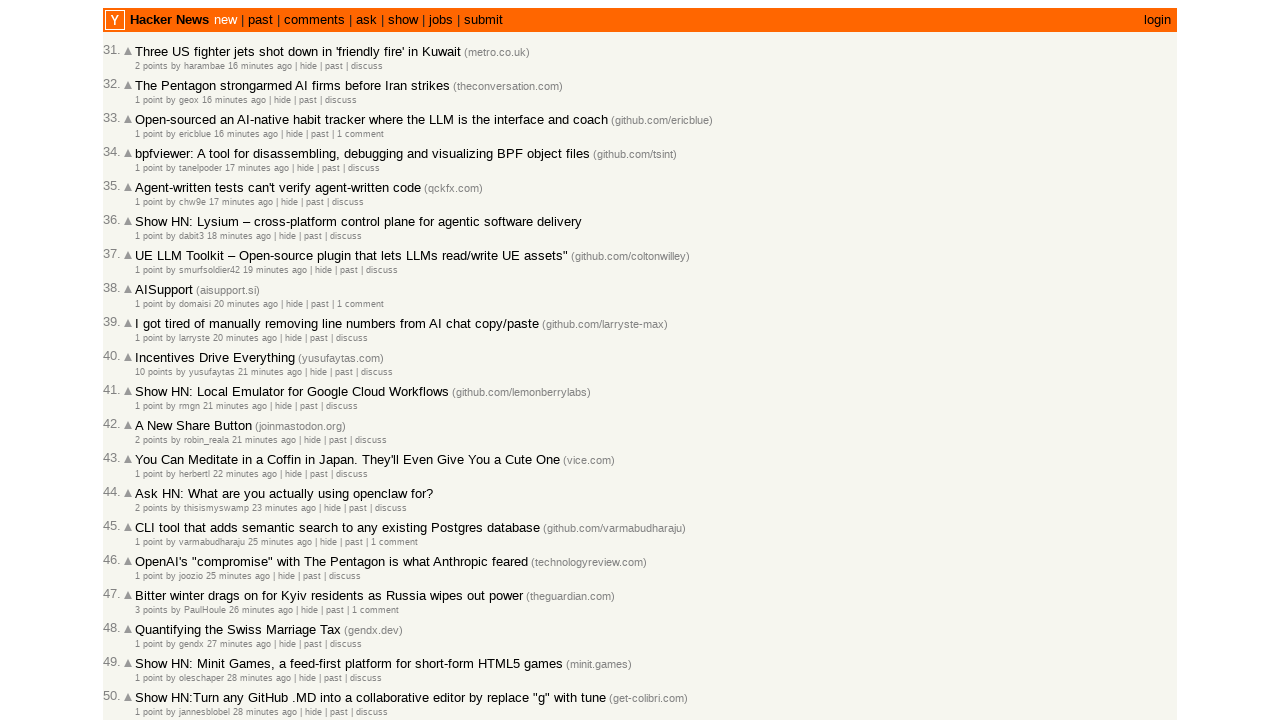

Retrieved raw timestamp: 2026-03-02T18:08:53 1772474933
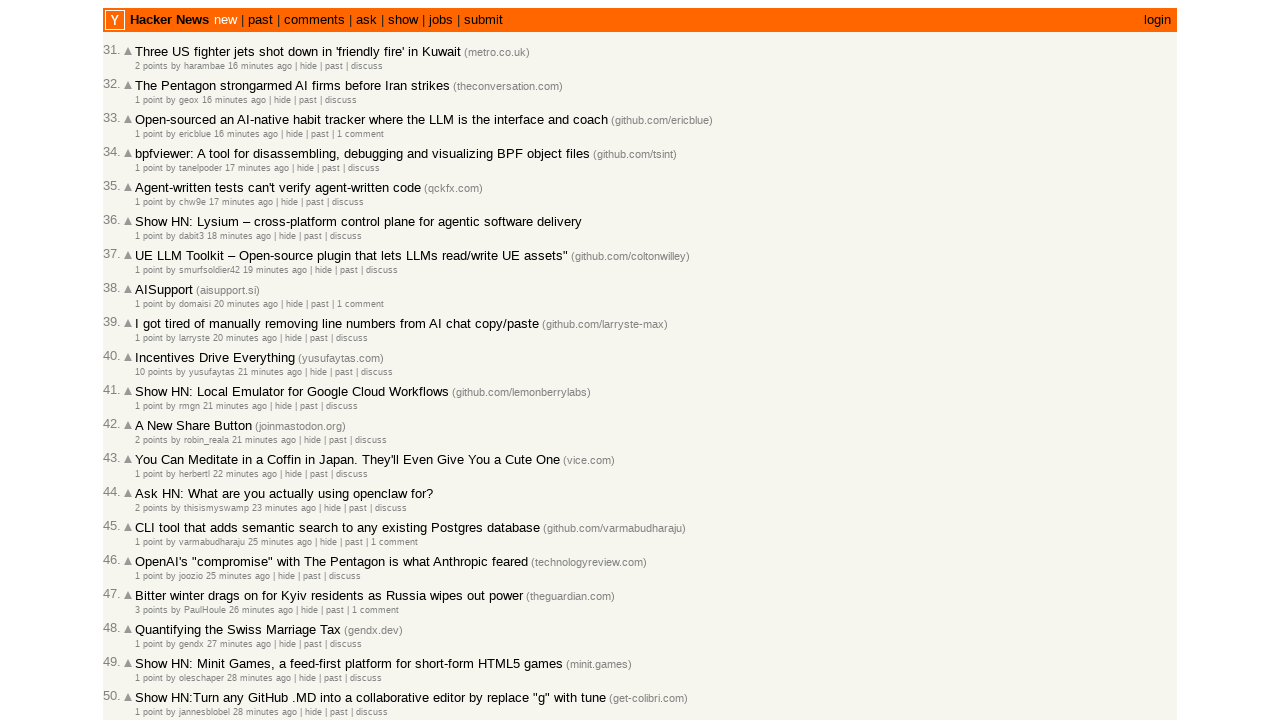

Parsed and stored article with timestamp: 2026-03-02T18:08:53.000Z
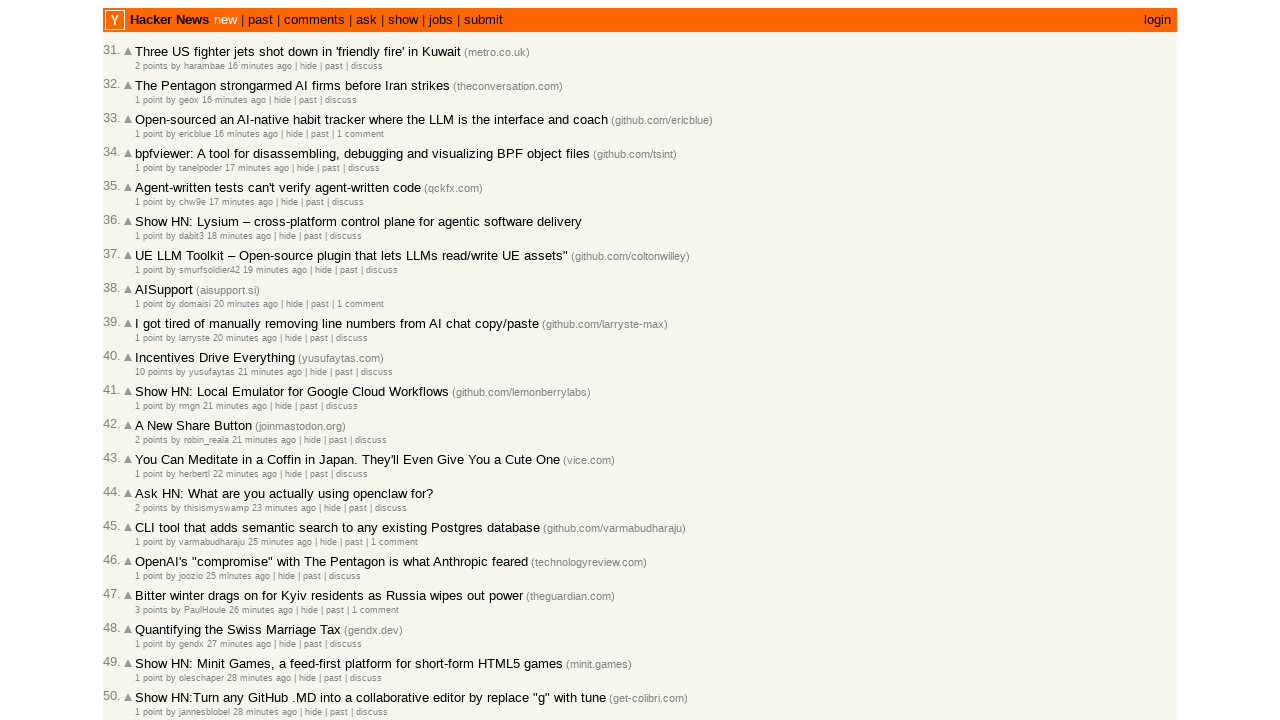

Retrieved article ID: 47221671
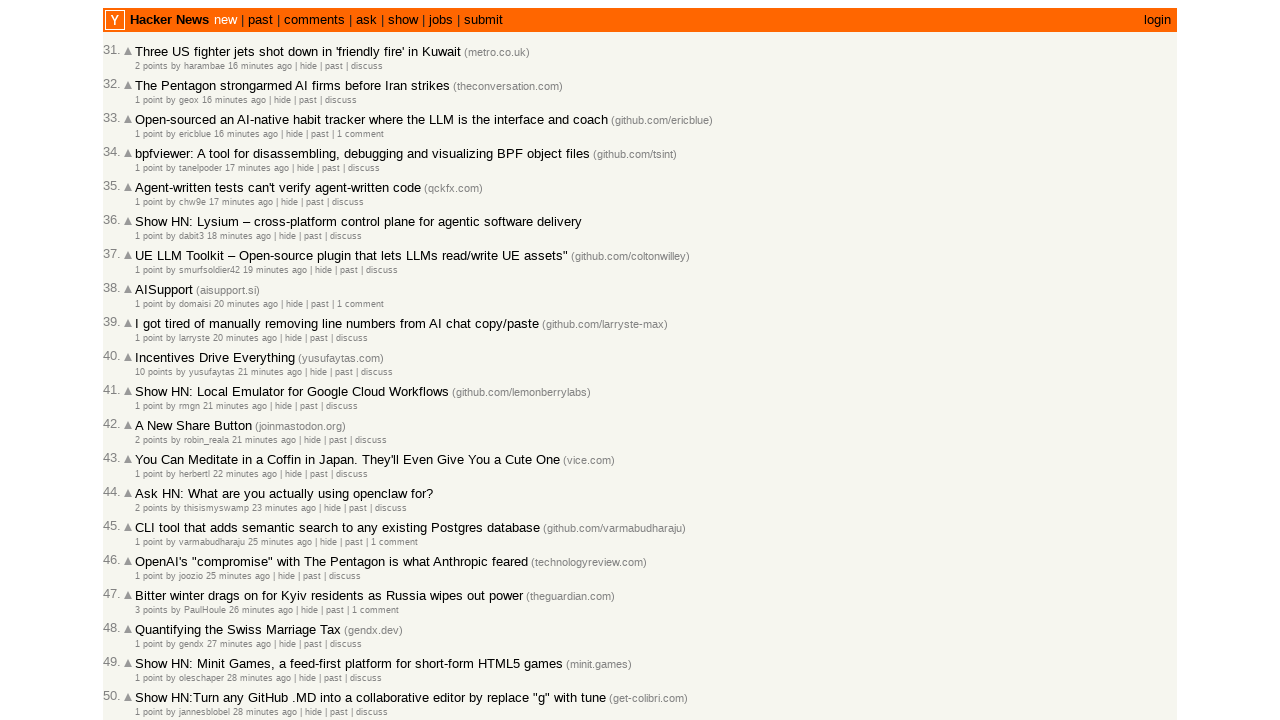

Retrieved raw timestamp: 2026-03-02T18:08:01 1772474881
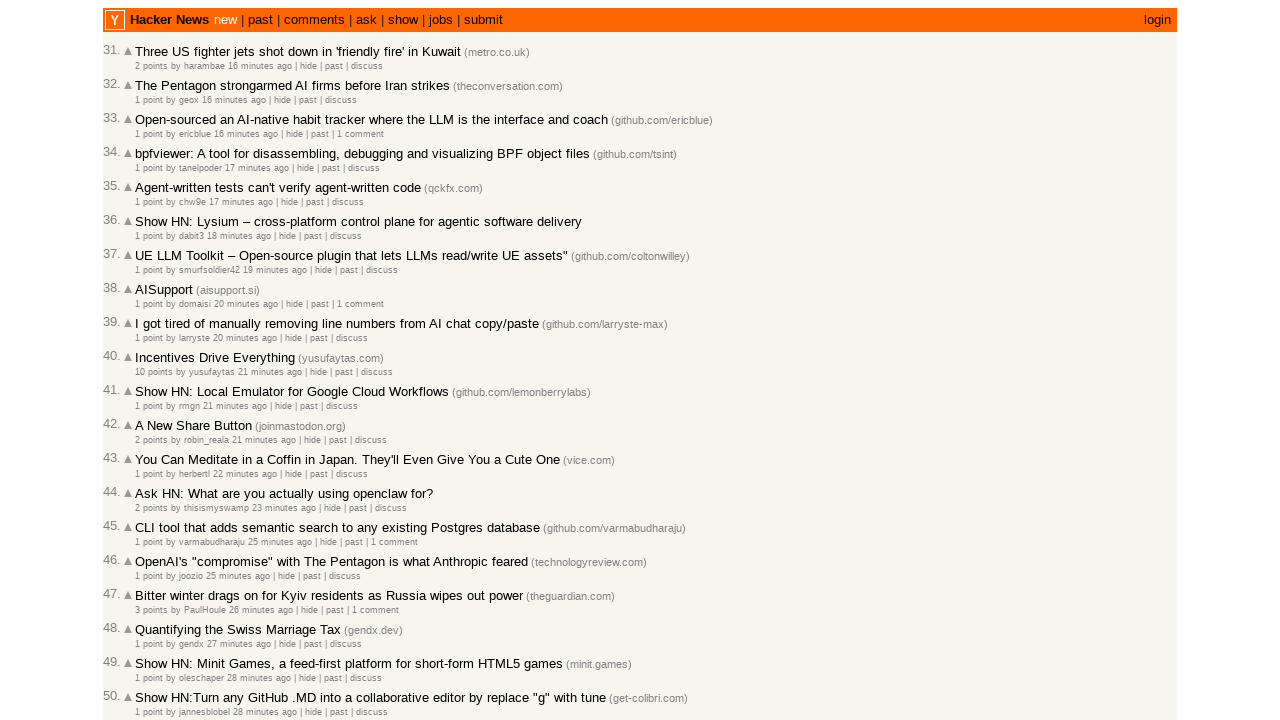

Parsed and stored article with timestamp: 2026-03-02T18:08:01.000Z
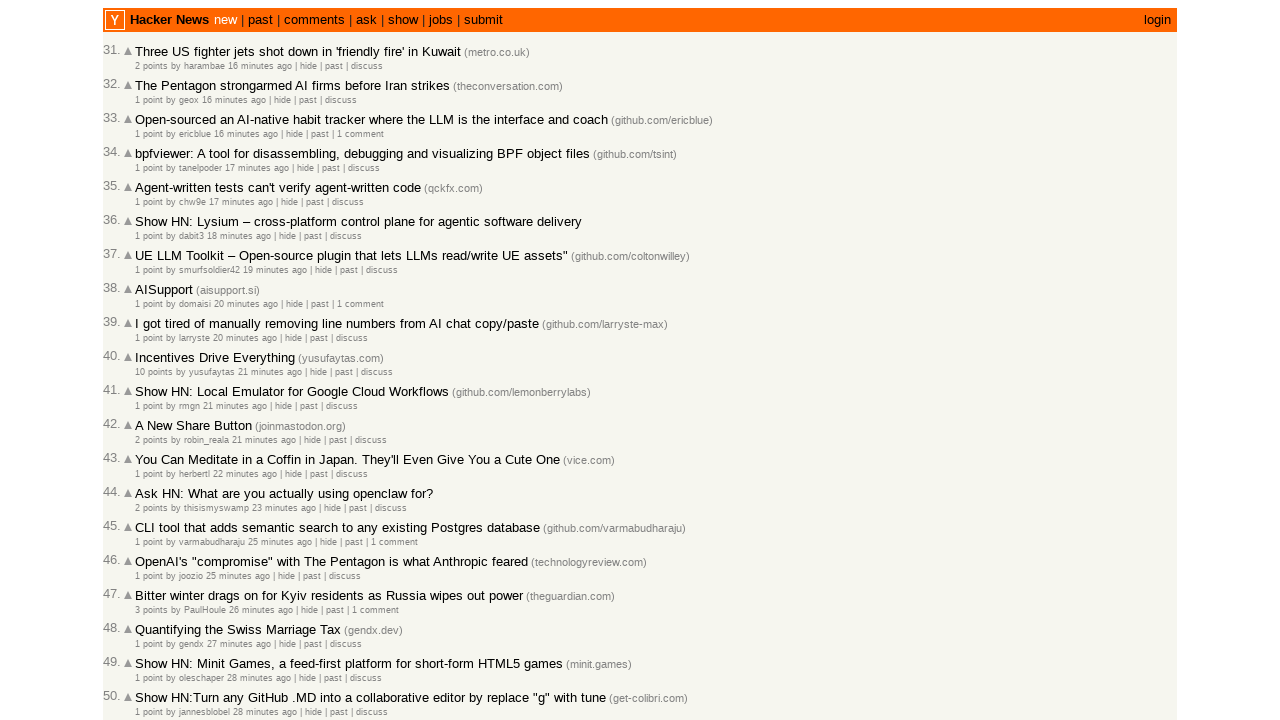

Retrieved article ID: 47221669
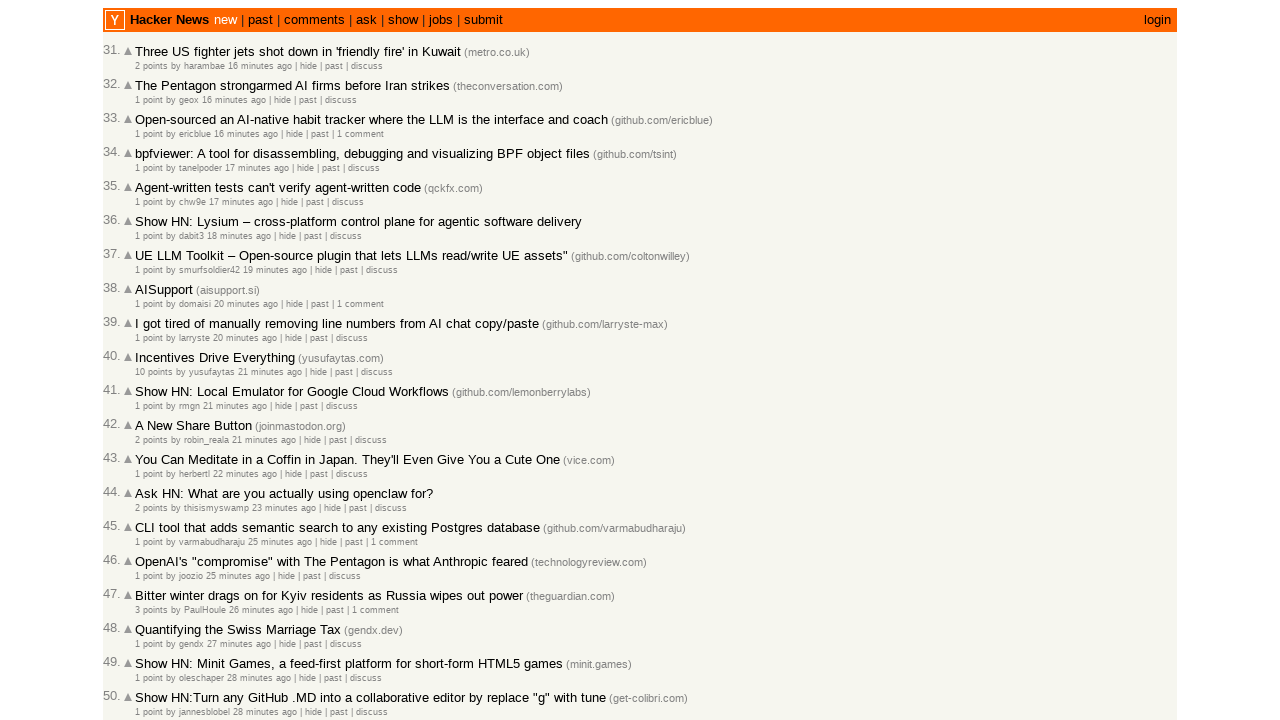

Retrieved raw timestamp: 2026-03-02T18:07:53 1772474873
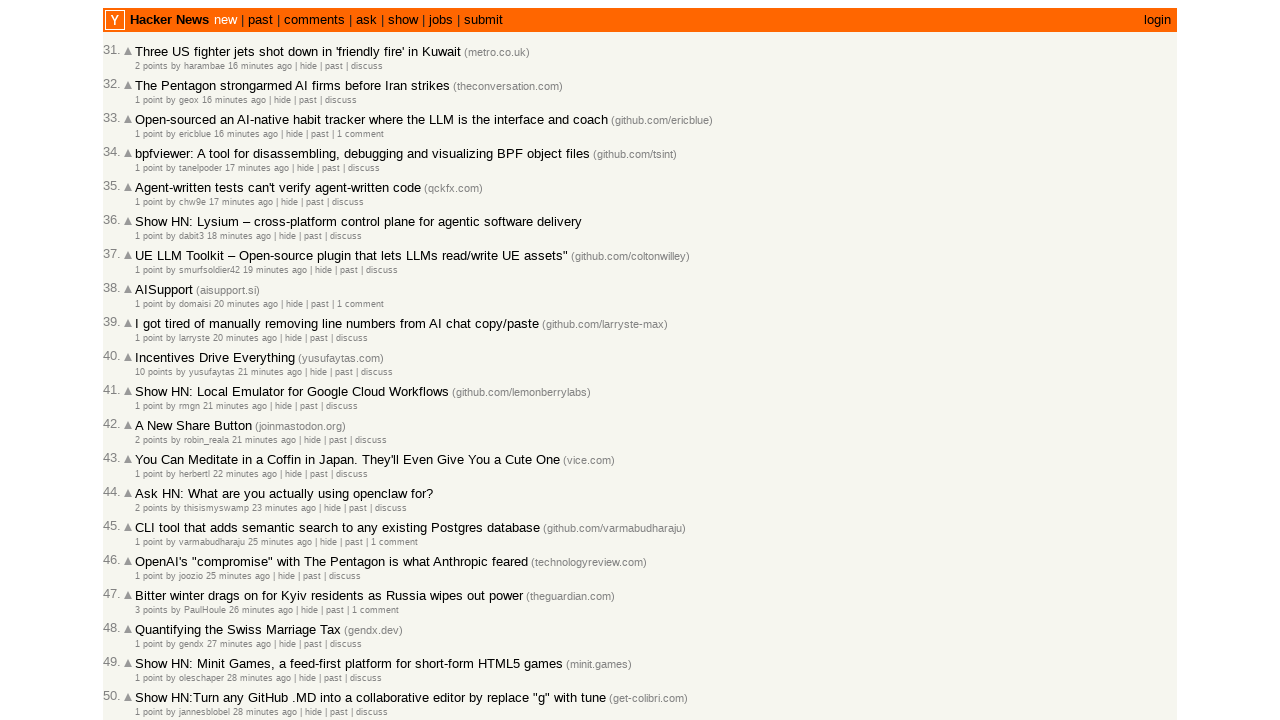

Parsed and stored article with timestamp: 2026-03-02T18:07:53.000Z
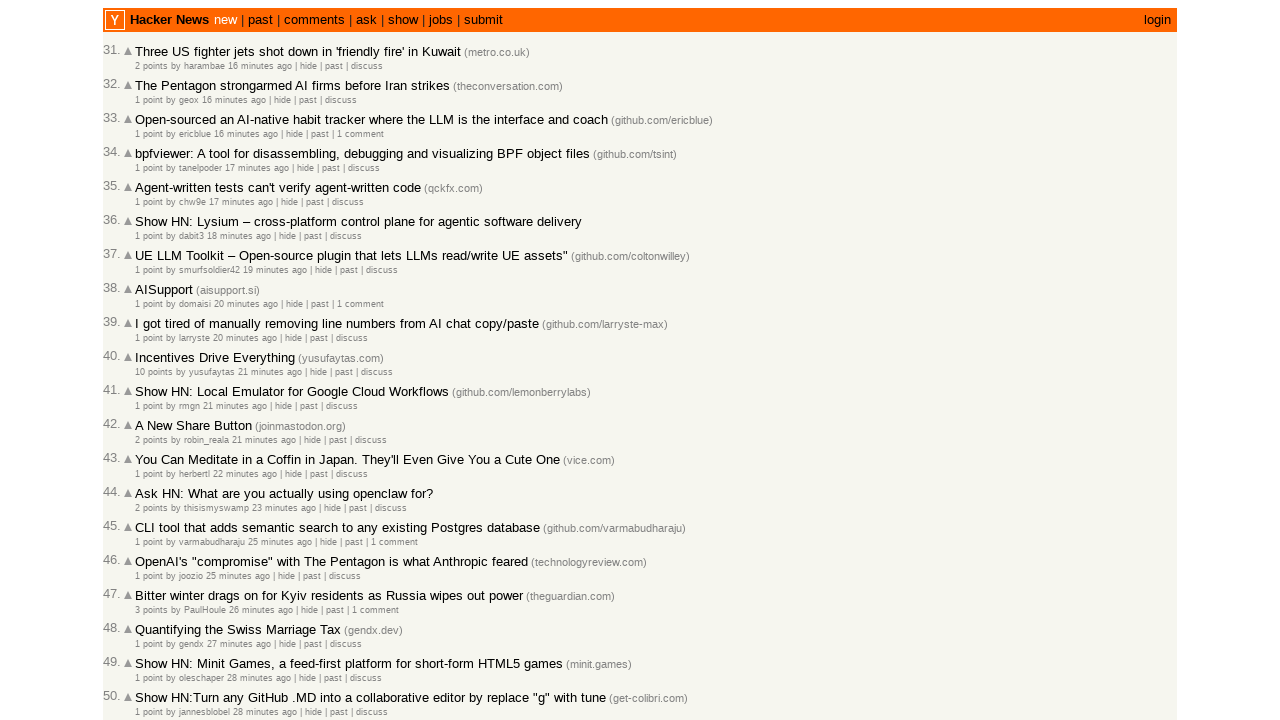

Retrieved article ID: 47221657
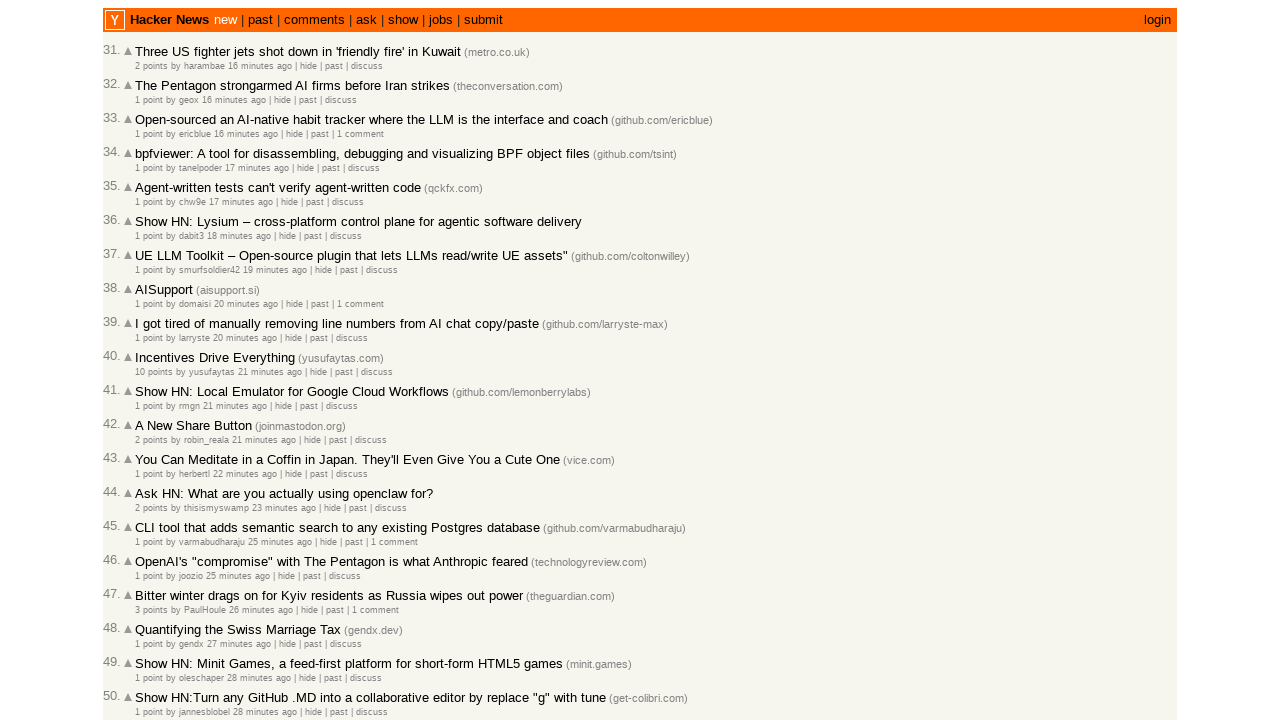

Retrieved raw timestamp: 2026-03-02T18:06:56 1772474816
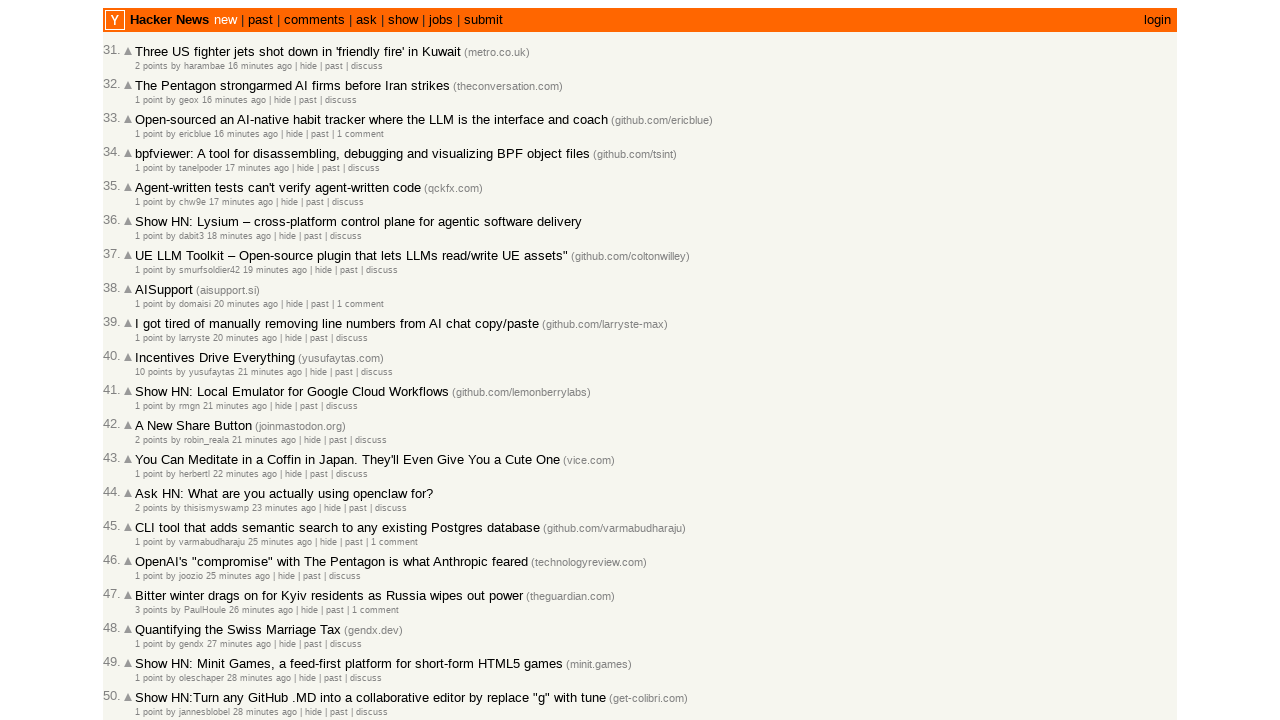

Parsed and stored article with timestamp: 2026-03-02T18:06:56.000Z
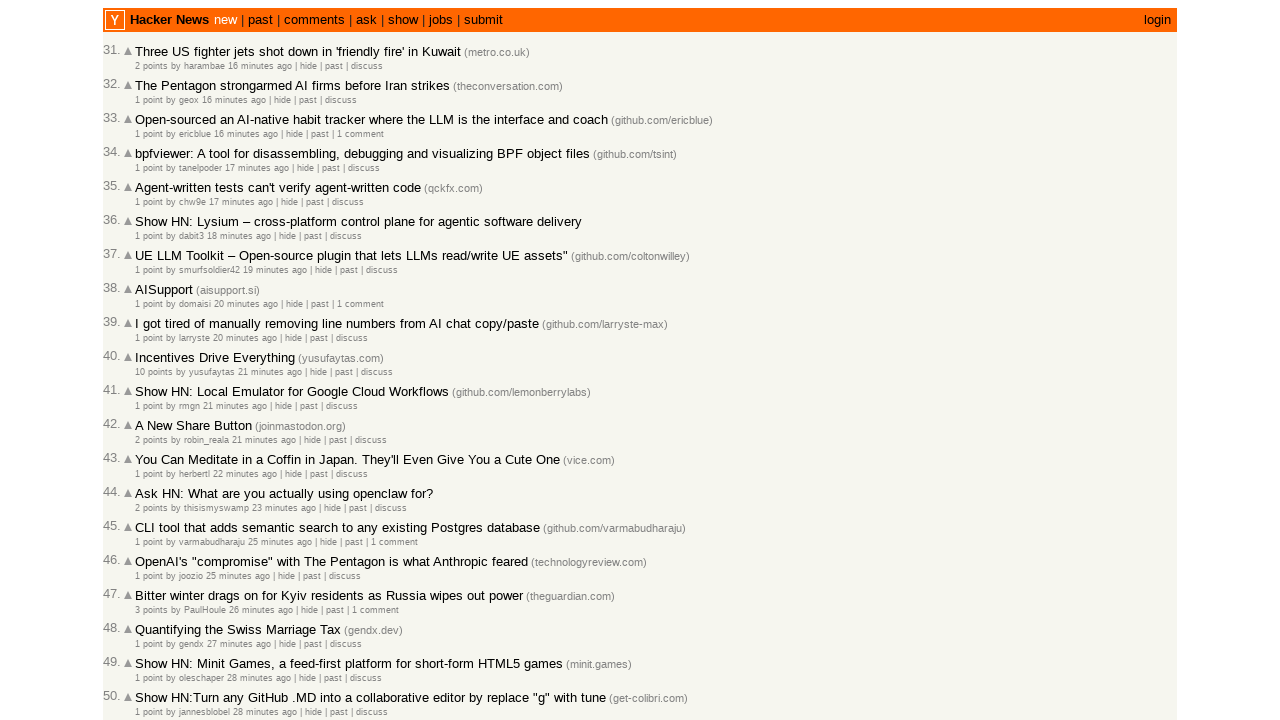

Retrieved article ID: 47221645
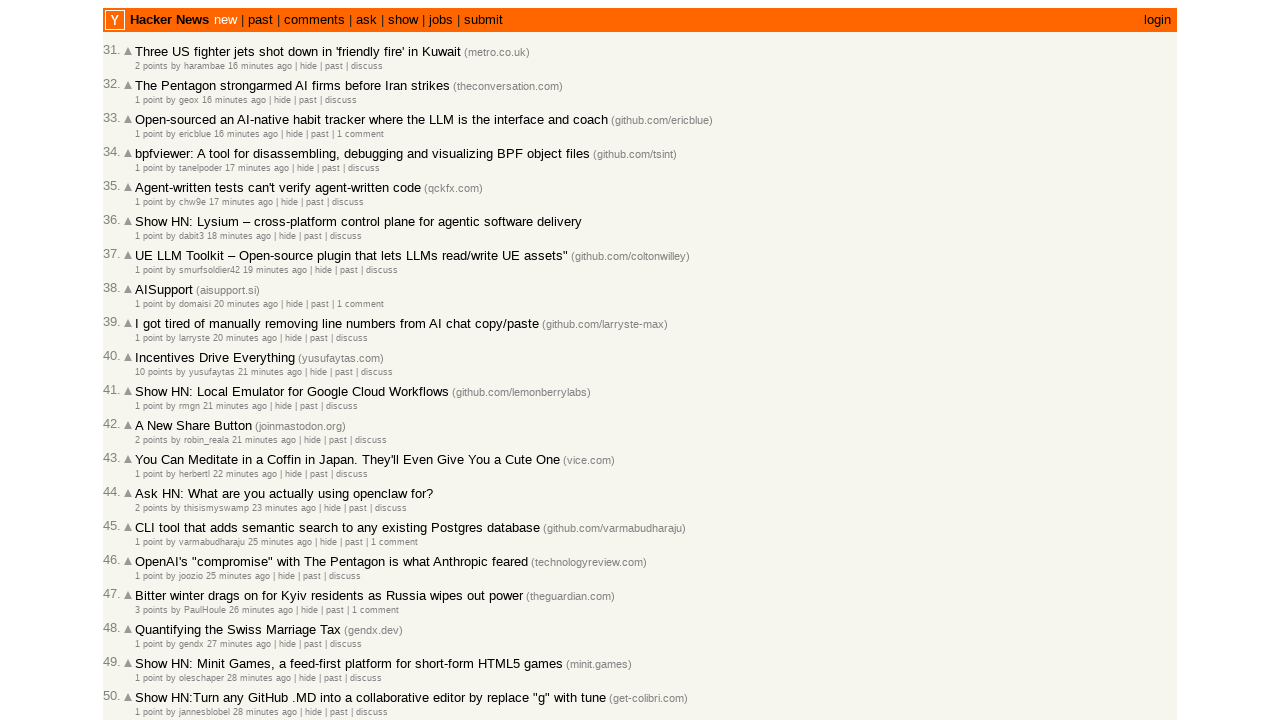

Retrieved raw timestamp: 2026-03-02T18:05:43 1772474743
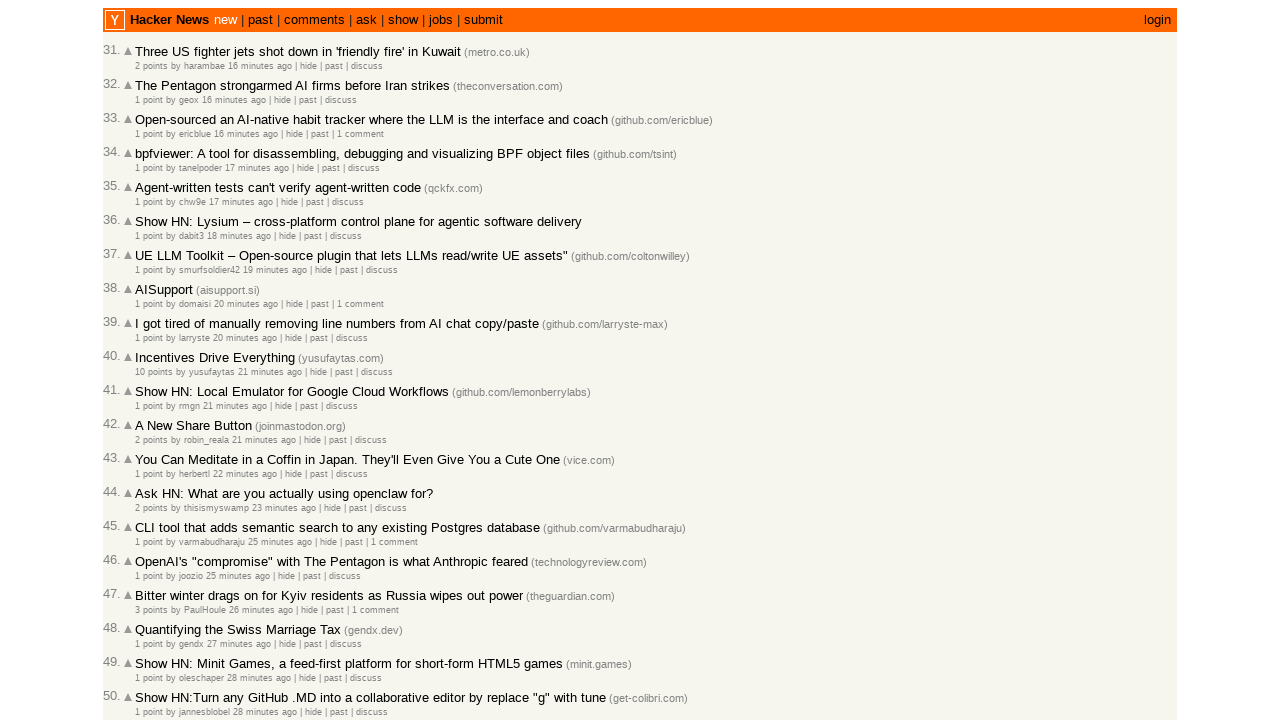

Parsed and stored article with timestamp: 2026-03-02T18:05:43.000Z
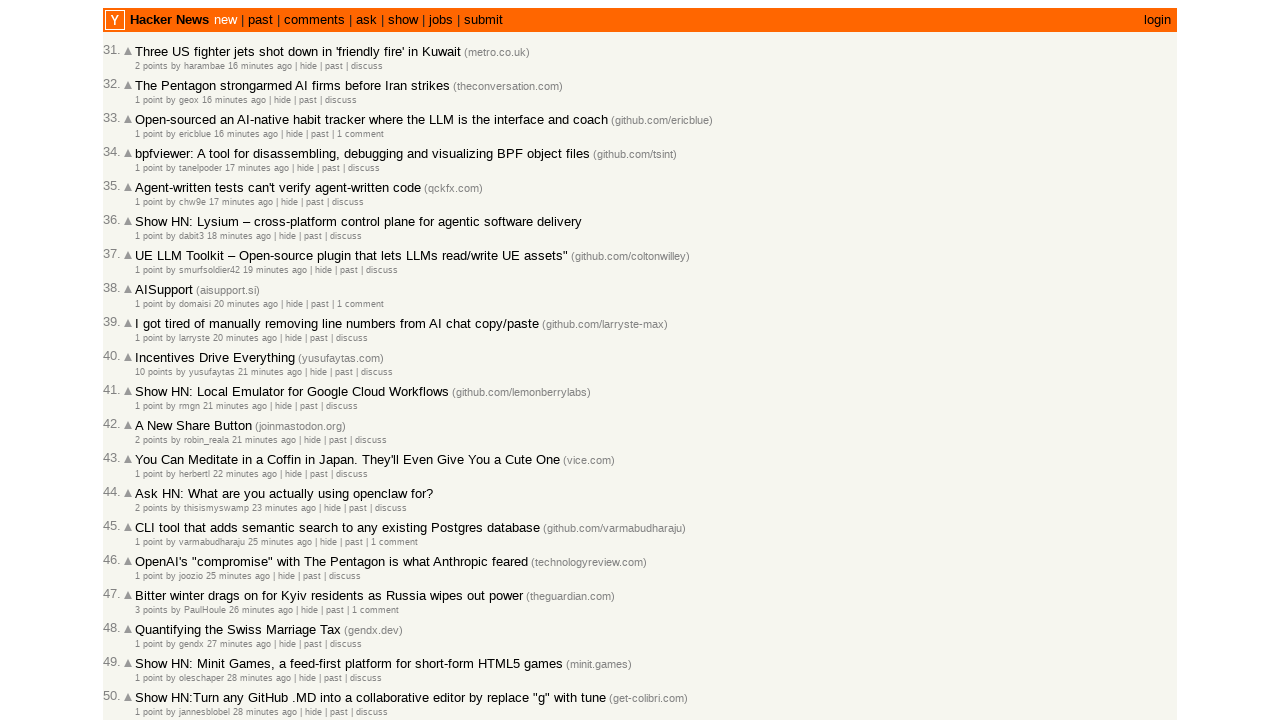

Retrieved article ID: 47221617
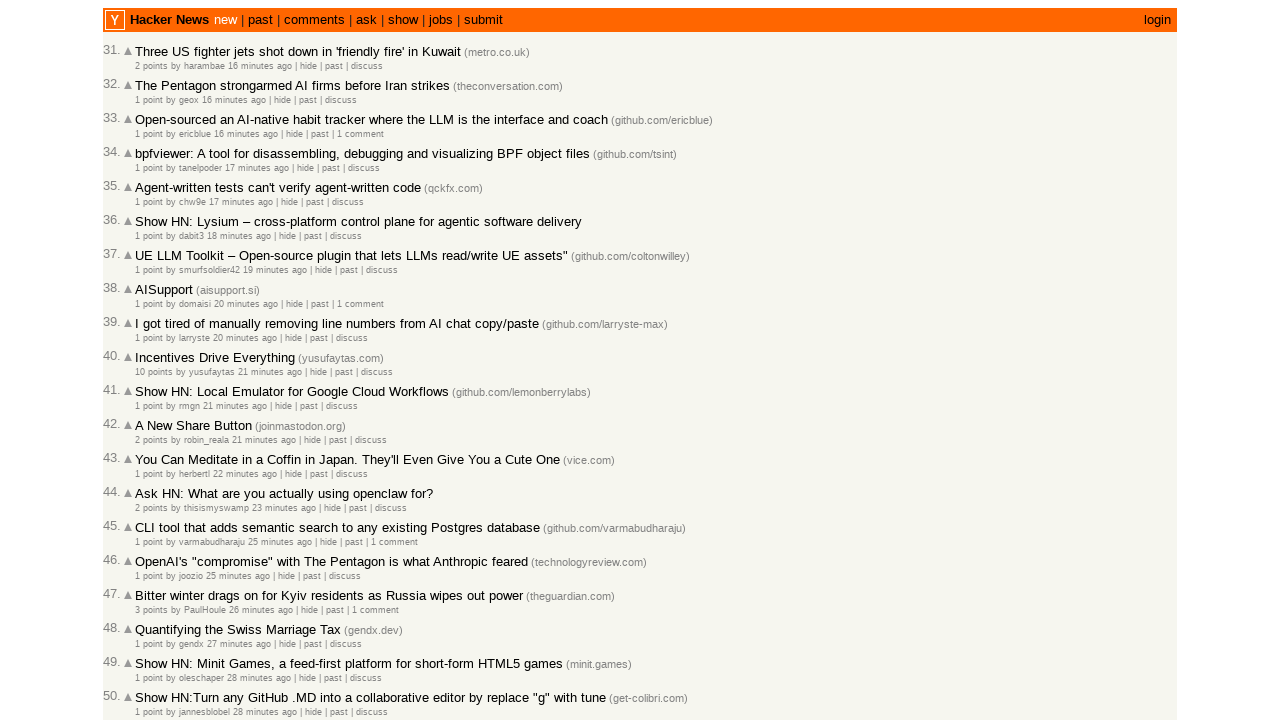

Retrieved raw timestamp: 2026-03-02T18:03:17 1772474597
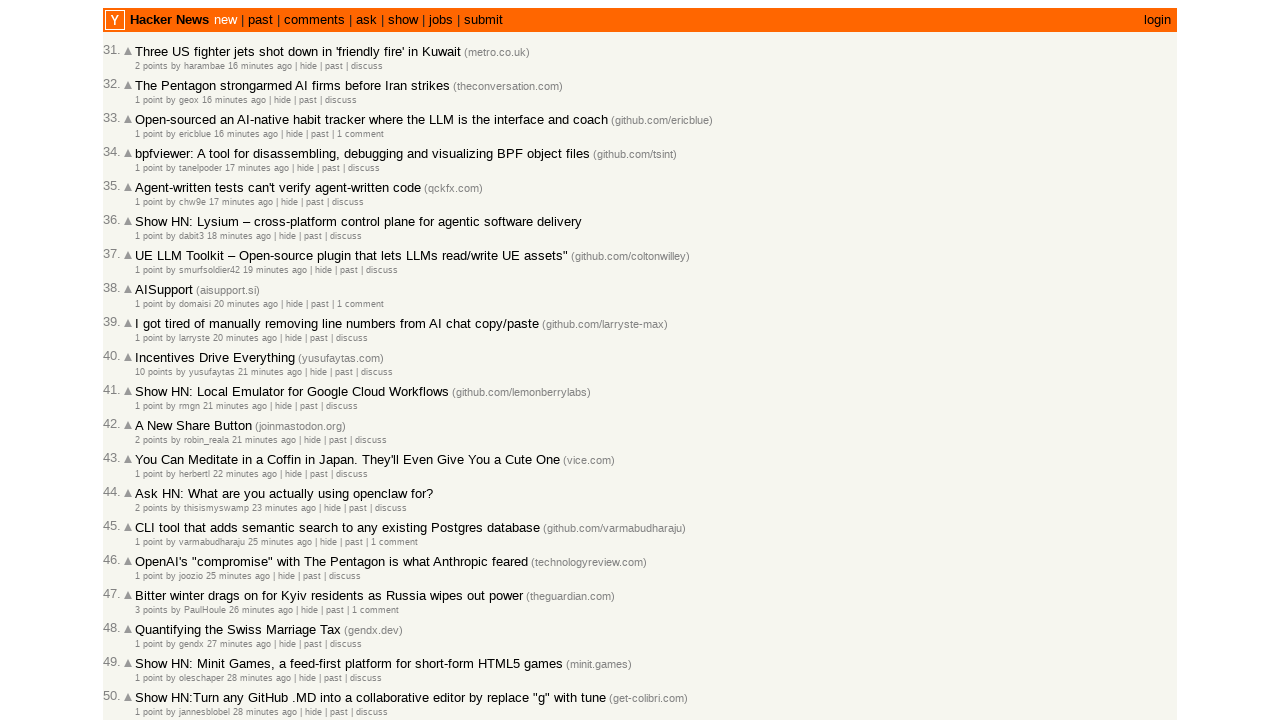

Parsed and stored article with timestamp: 2026-03-02T18:03:17.000Z
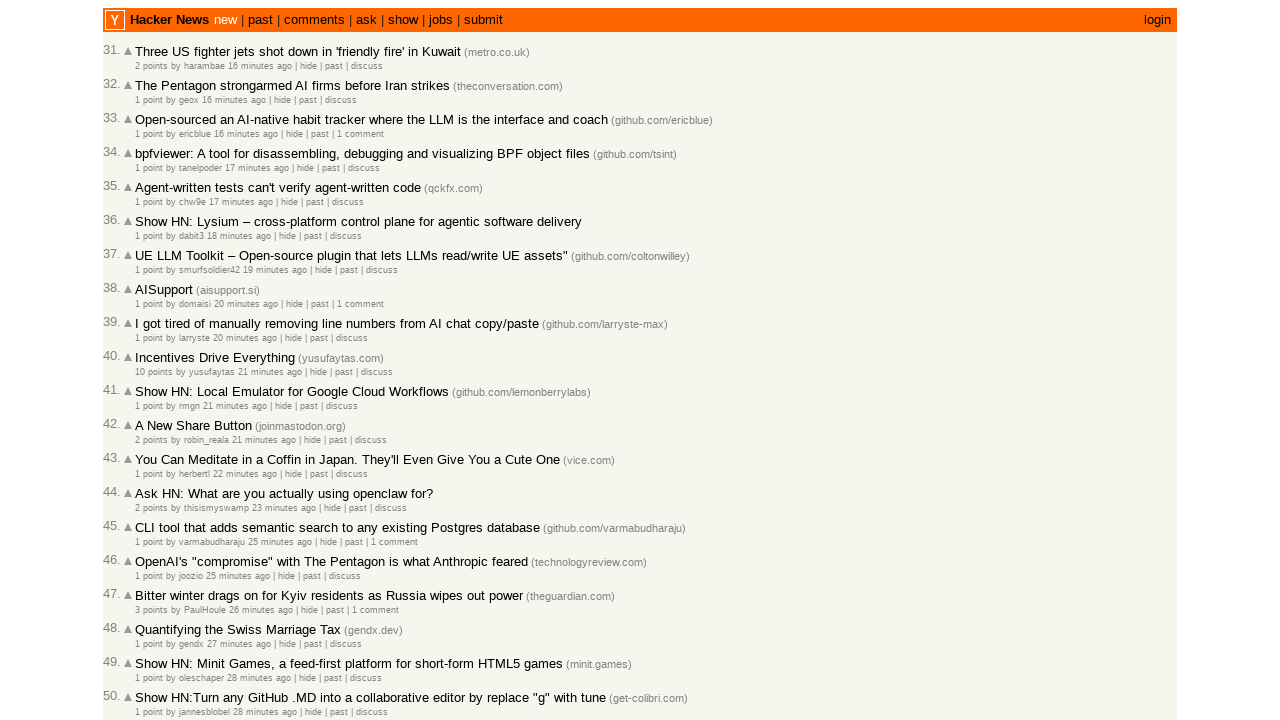

Retrieved article ID: 47221608
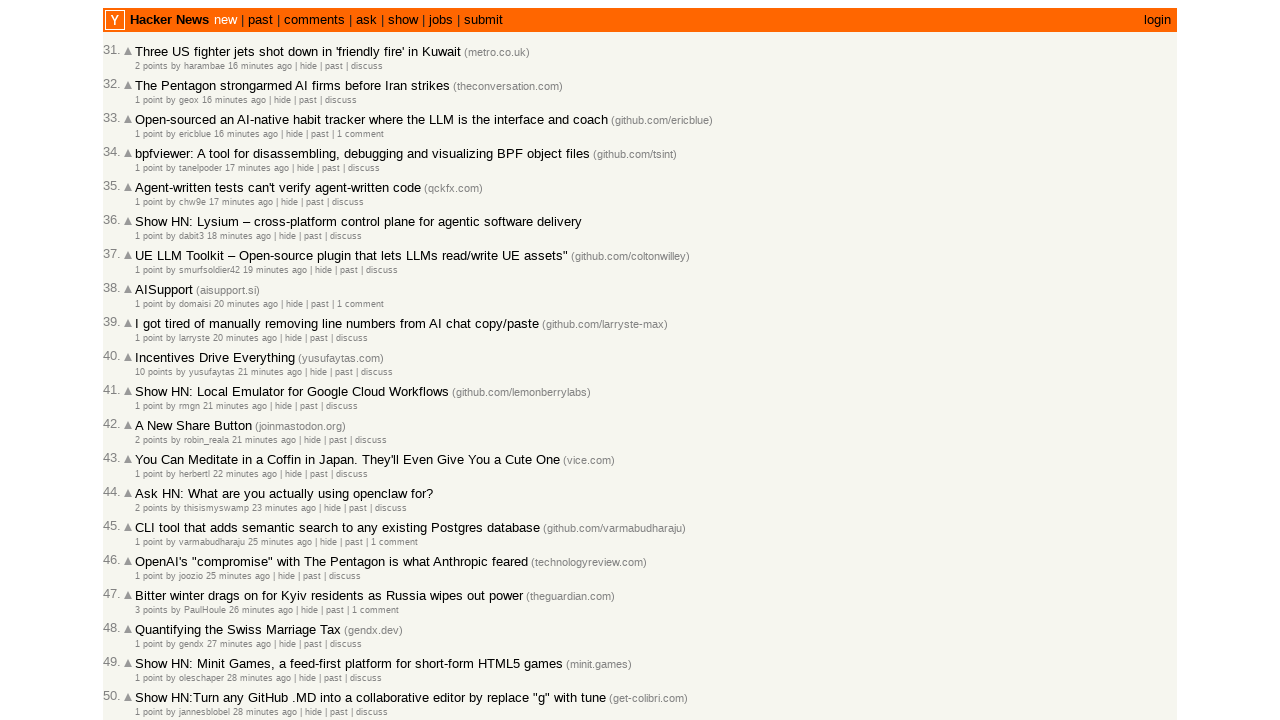

Retrieved raw timestamp: 2026-03-02T18:02:45 1772474565
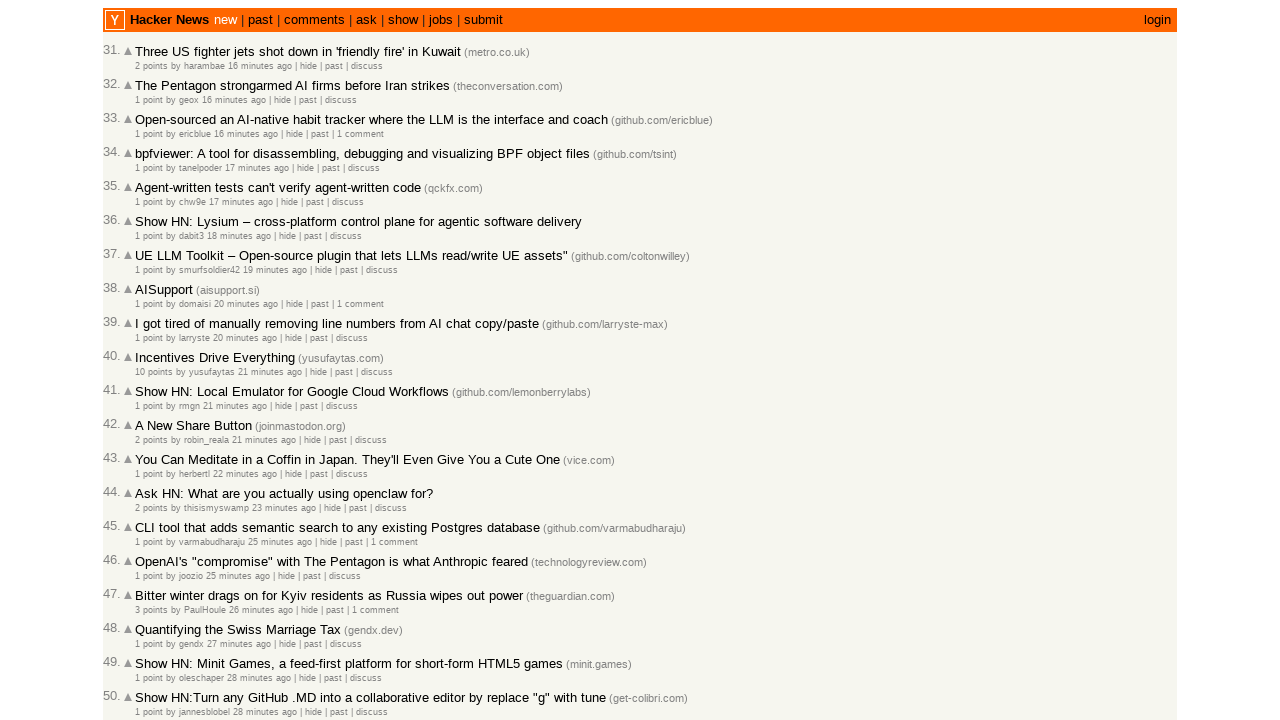

Parsed and stored article with timestamp: 2026-03-02T18:02:45.000Z
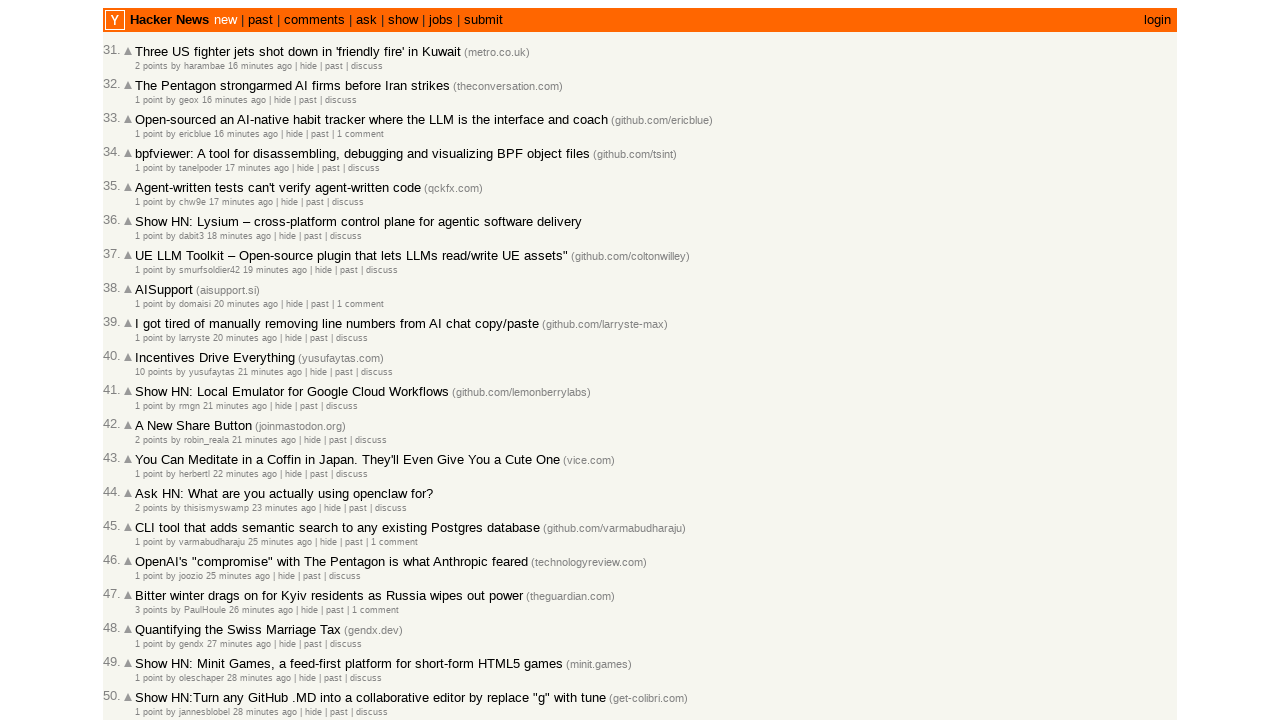

Retrieved article ID: 47221602
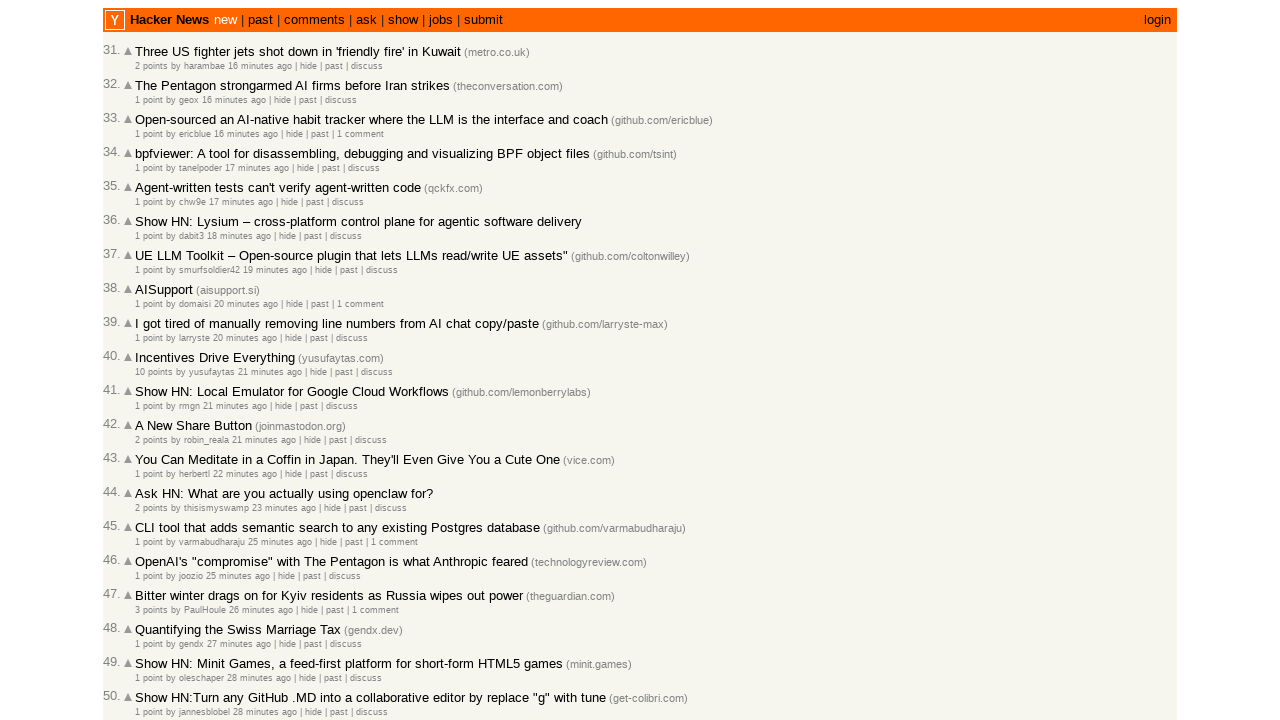

Retrieved raw timestamp: 2026-03-02T18:01:57 1772474517
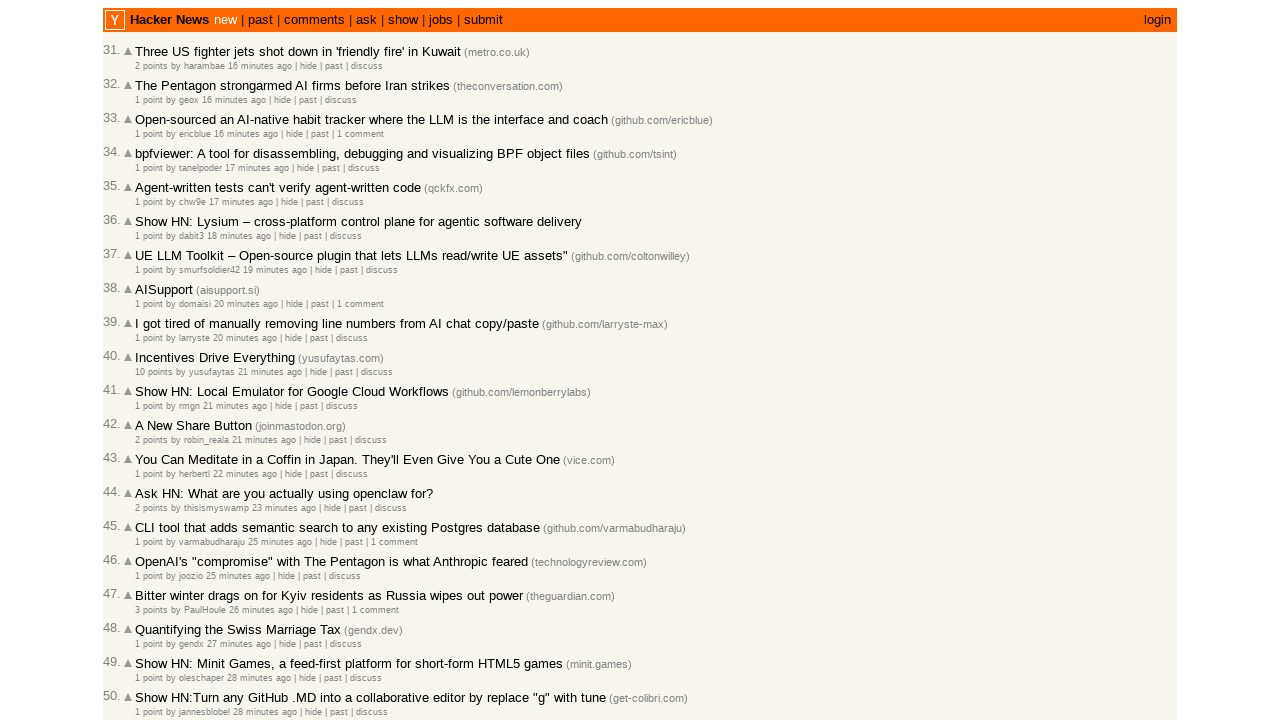

Parsed and stored article with timestamp: 2026-03-02T18:01:57.000Z
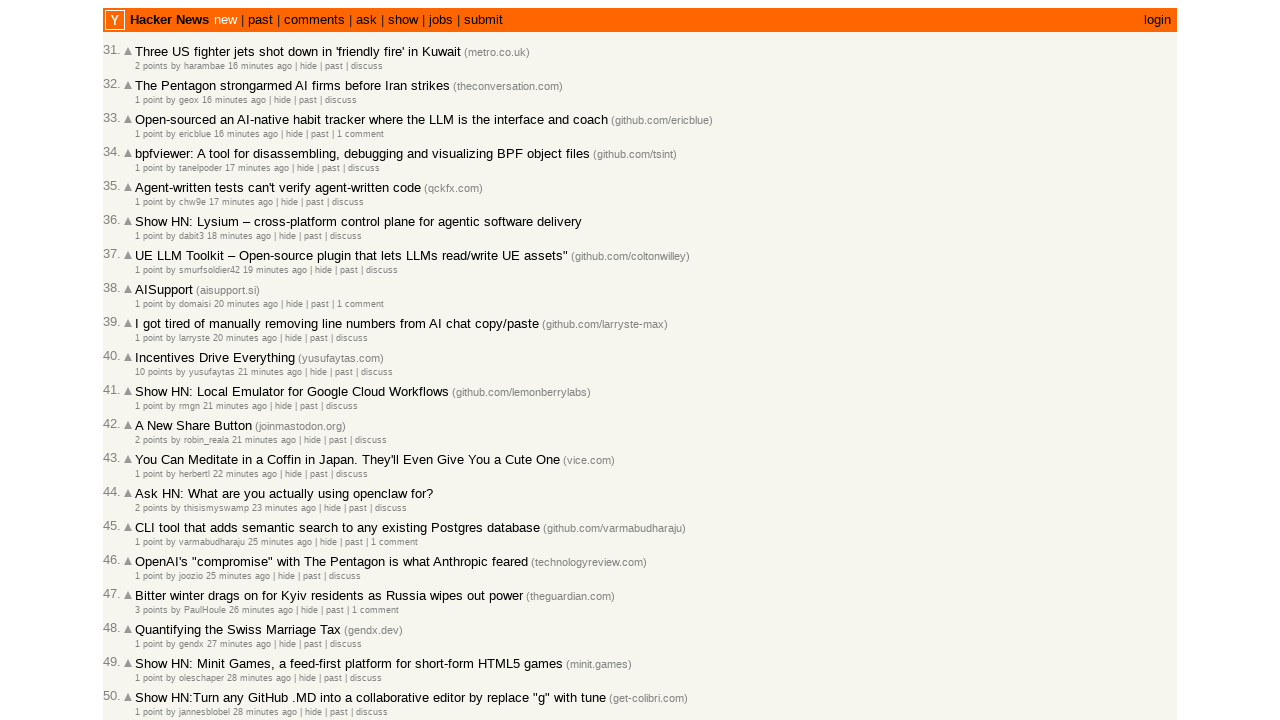

Clicked 'More' button to load next page (collected 60 articles so far) at (149, 616) on internal:role=link[name="More"s]
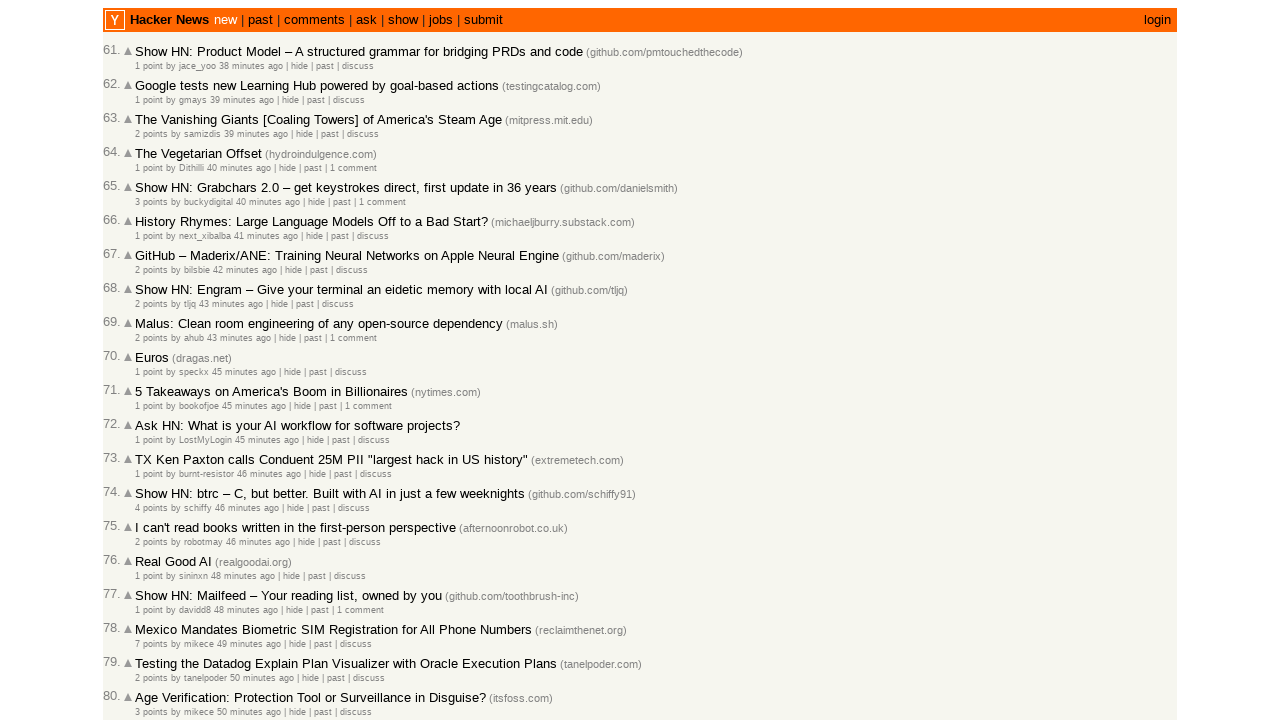

Located all article rows on current page
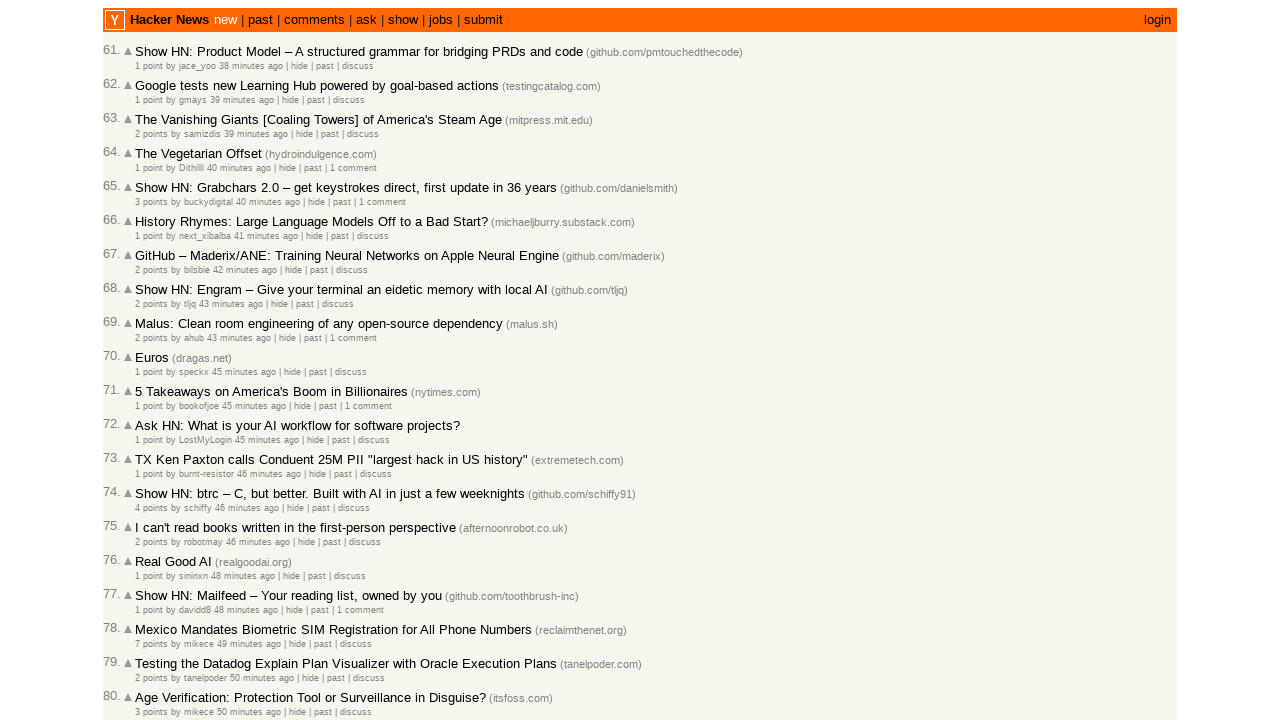

Retrieved article ID: 47221585
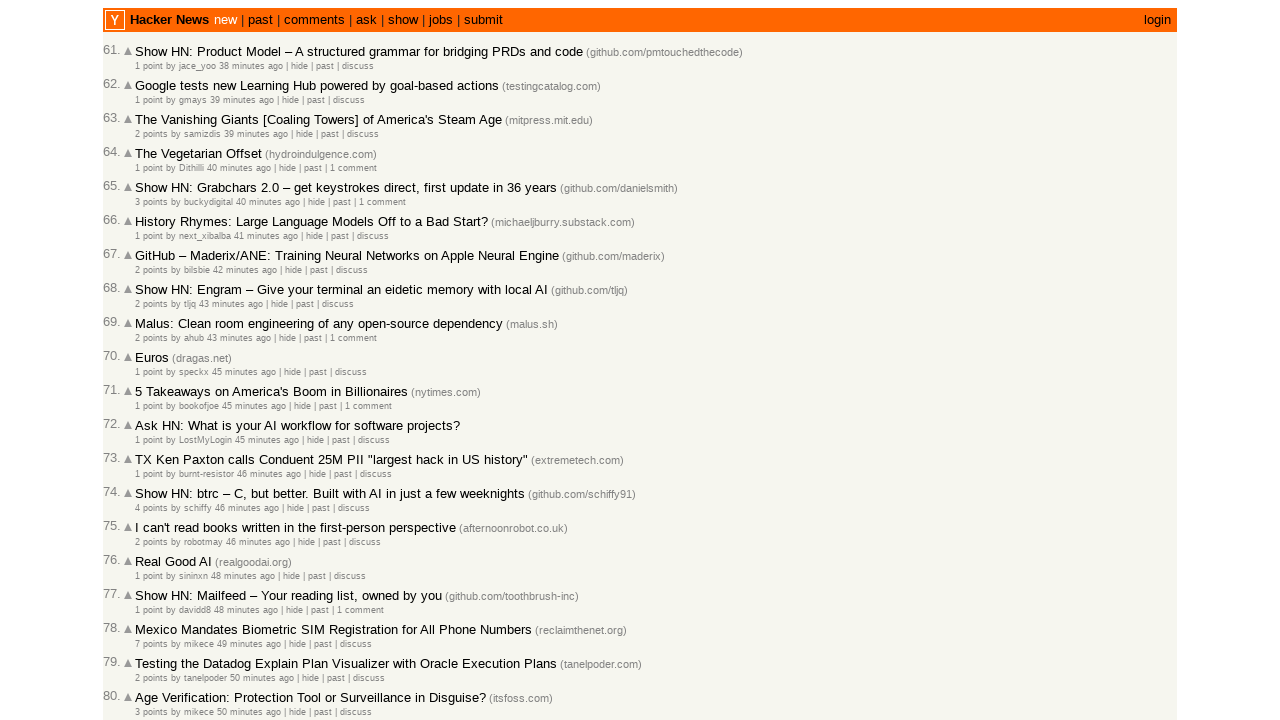

Retrieved raw timestamp: 2026-03-02T18:00:43 1772474443
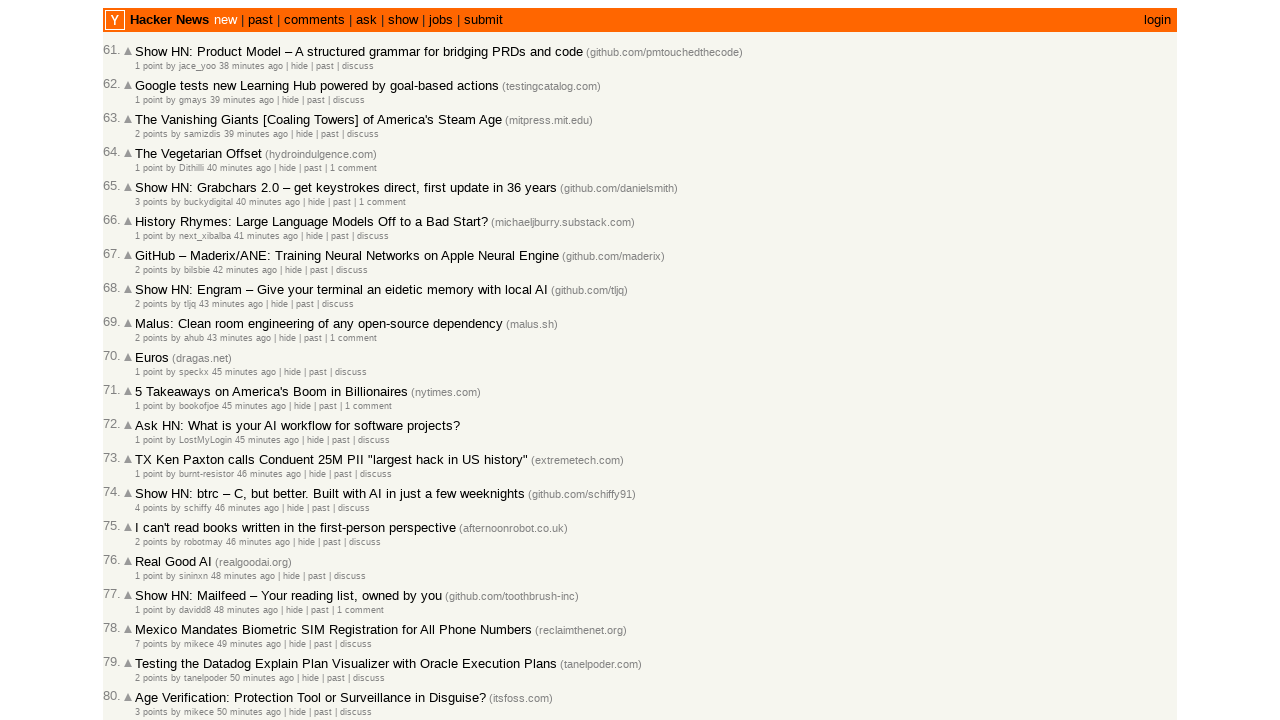

Parsed and stored article with timestamp: 2026-03-02T18:00:43.000Z
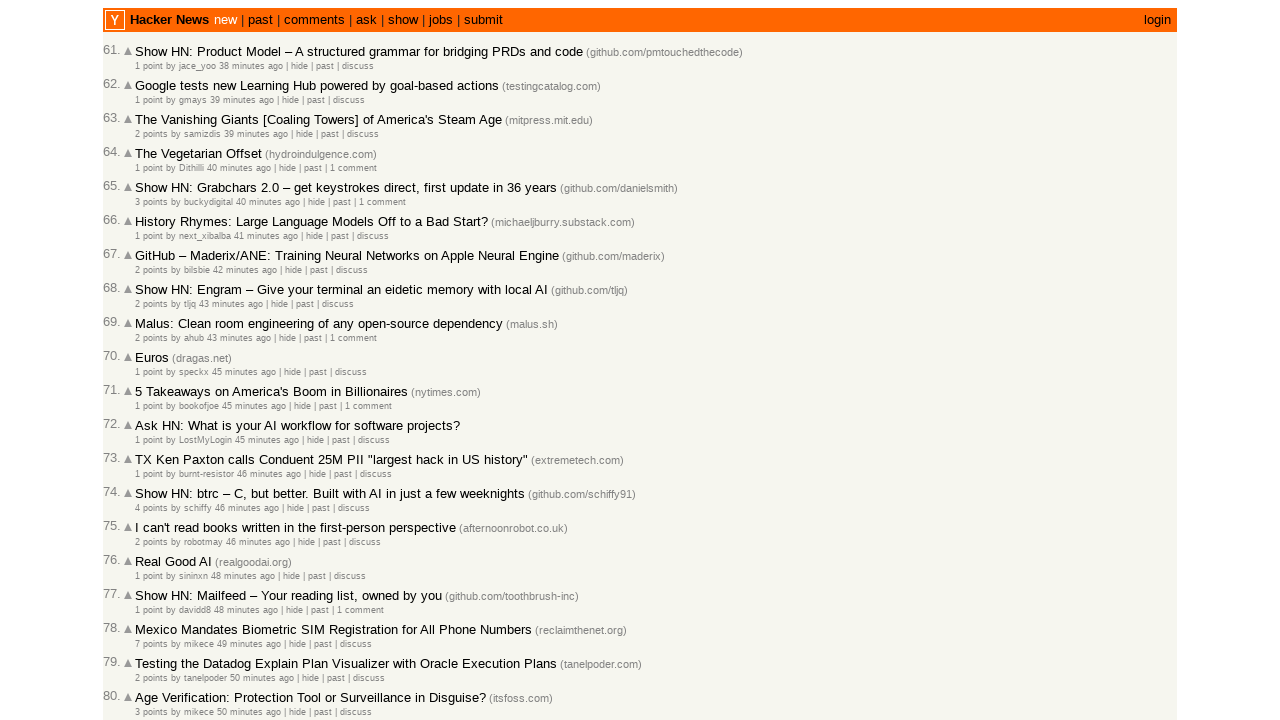

Retrieved article ID: 47221568
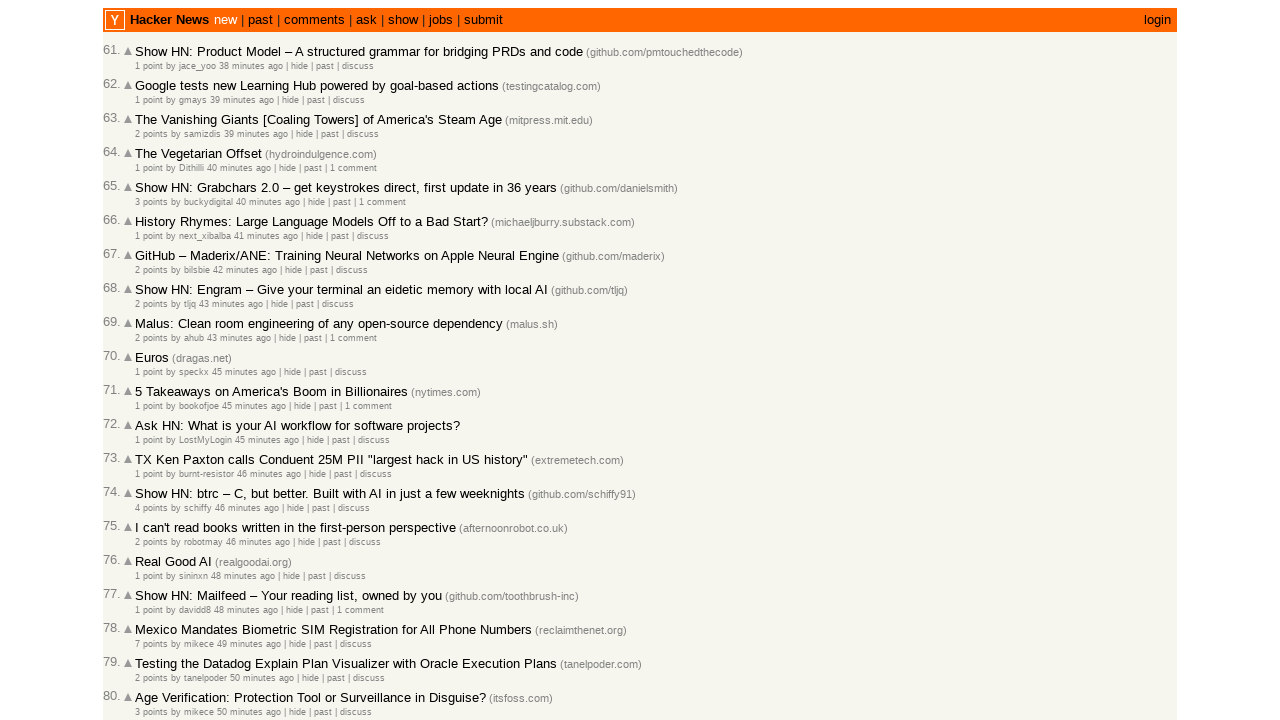

Retrieved raw timestamp: 2026-03-02T17:59:41 1772474381
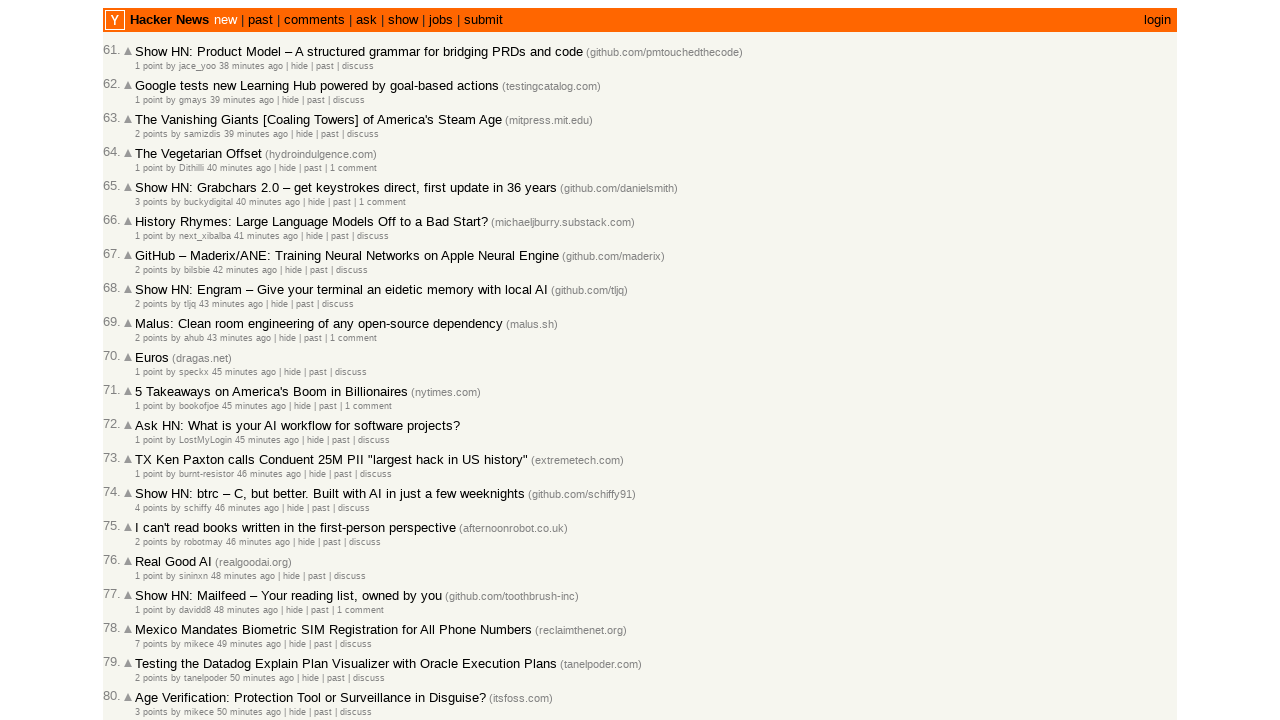

Parsed and stored article with timestamp: 2026-03-02T17:59:41.000Z
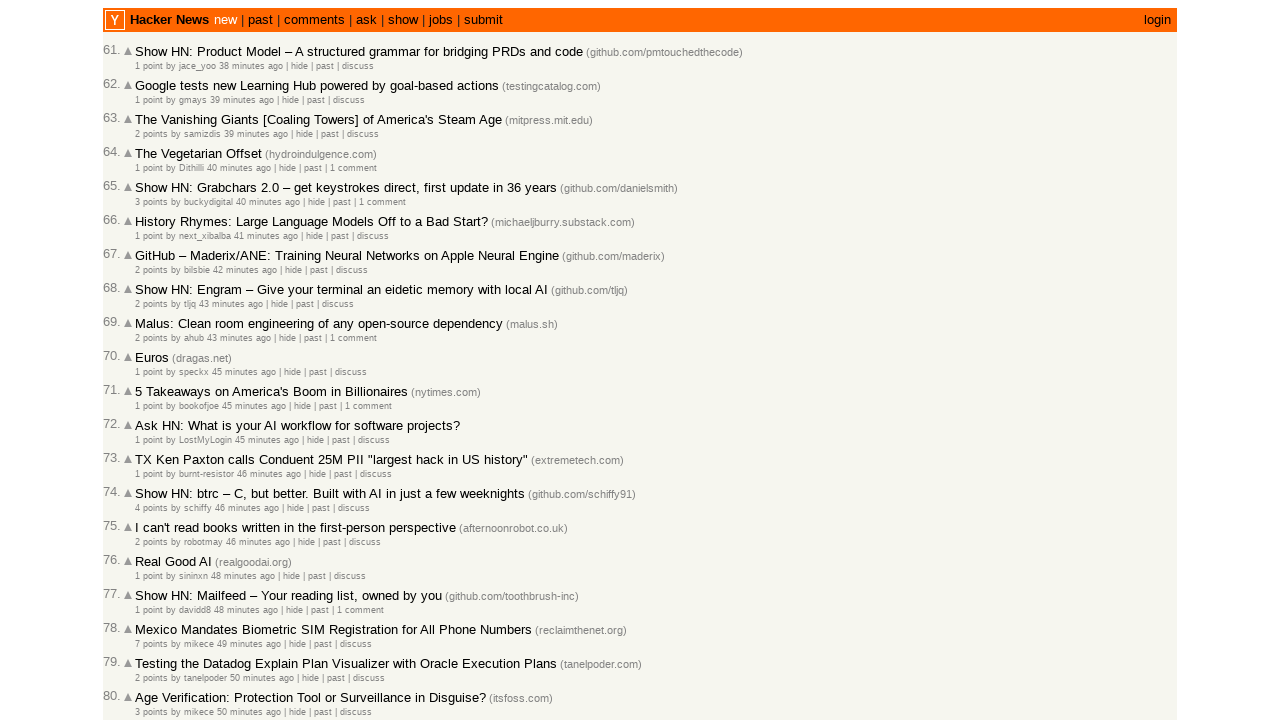

Retrieved article ID: 47221565
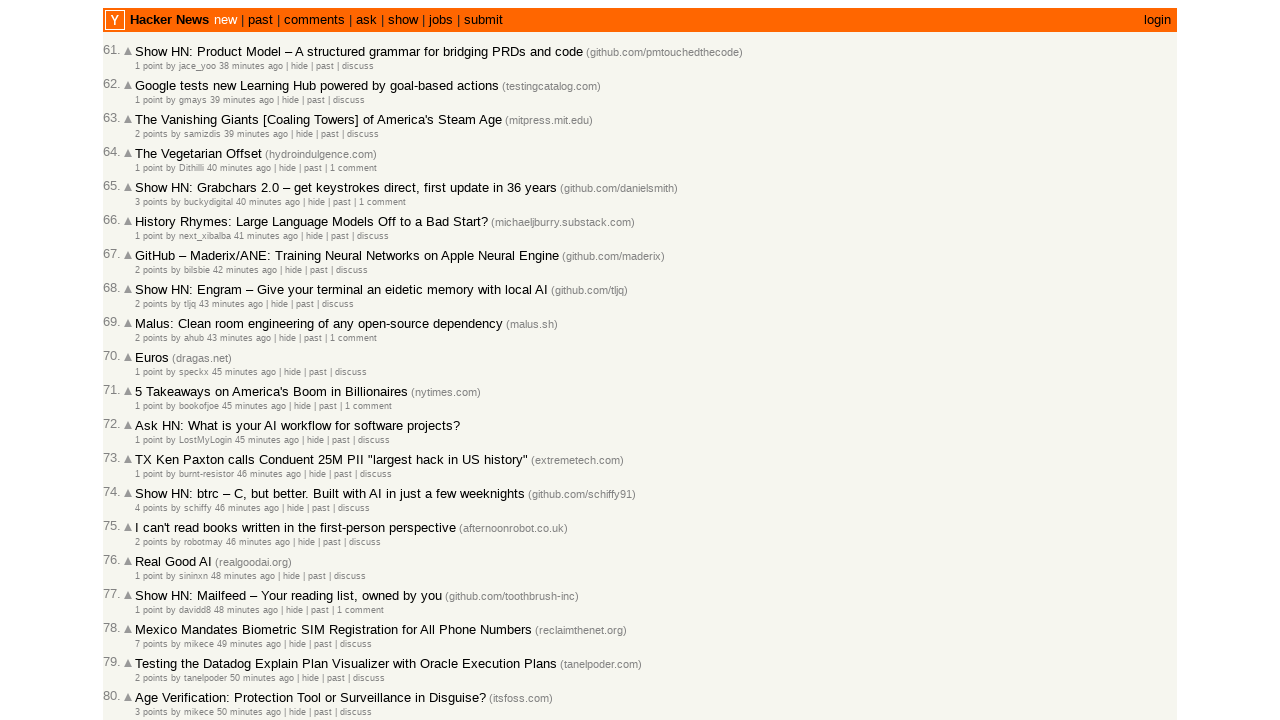

Retrieved raw timestamp: 2026-03-02T17:59:34 1772474374
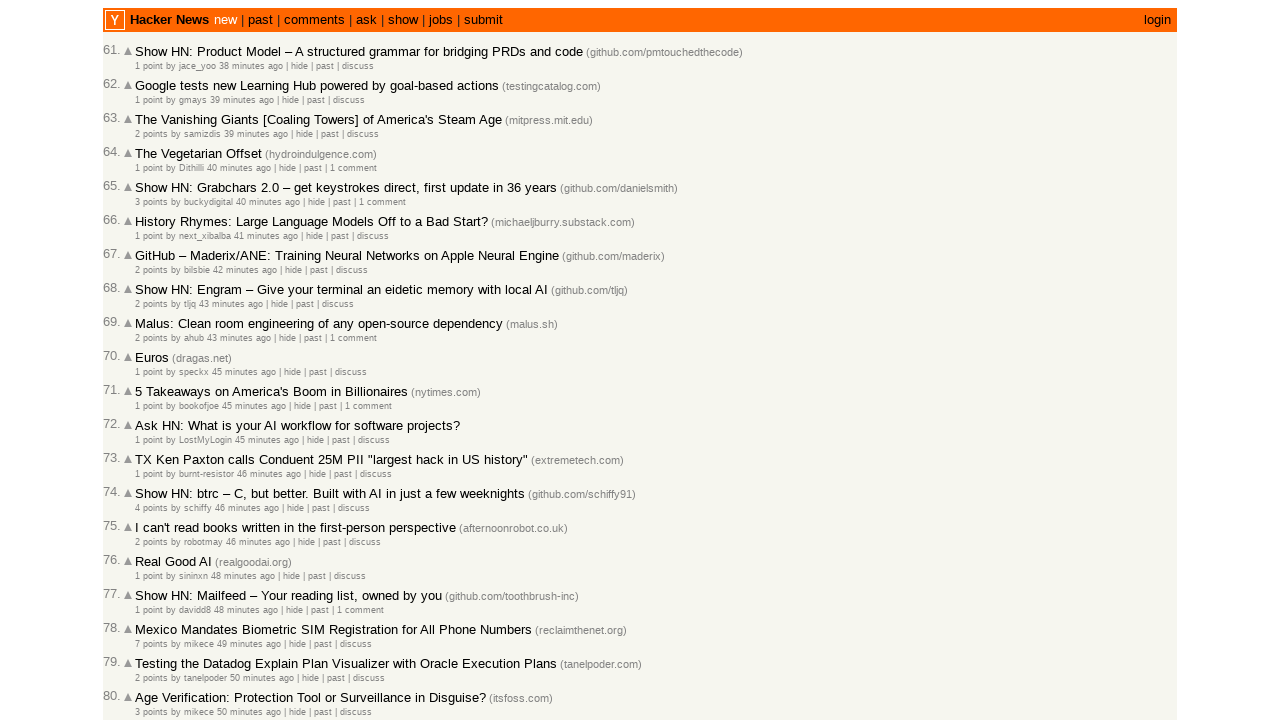

Parsed and stored article with timestamp: 2026-03-02T17:59:34.000Z
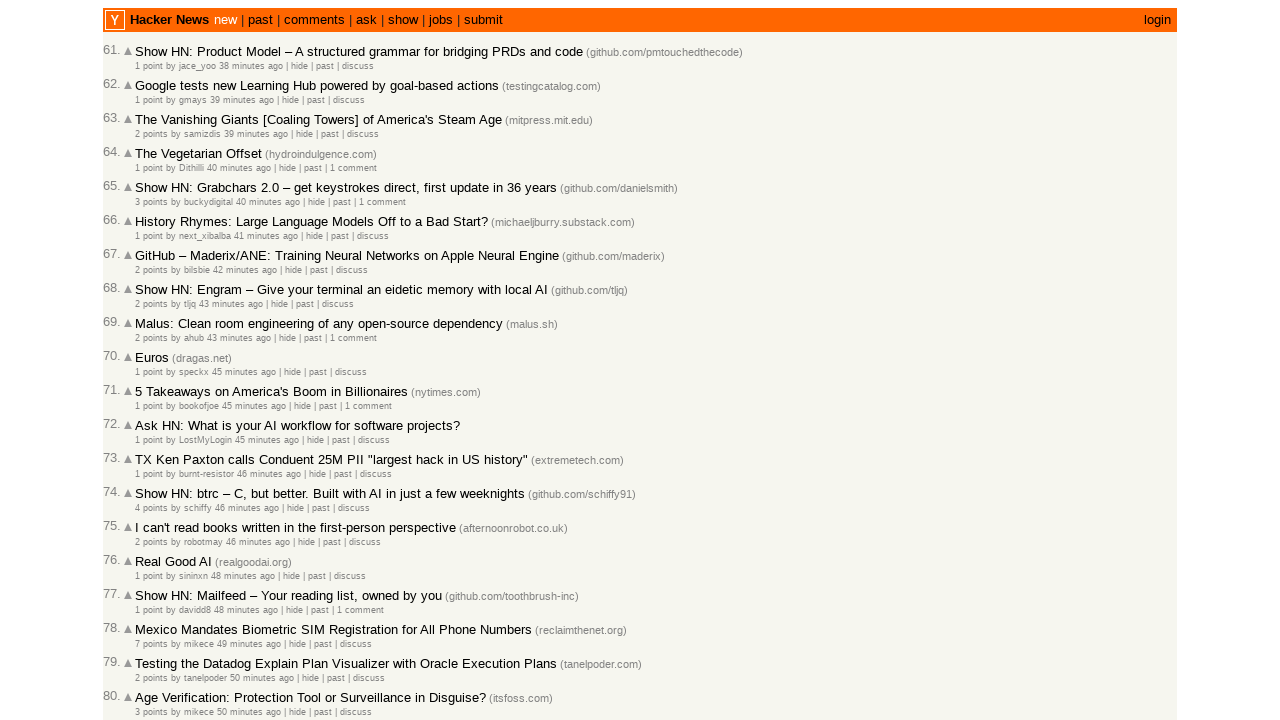

Retrieved article ID: 47221556
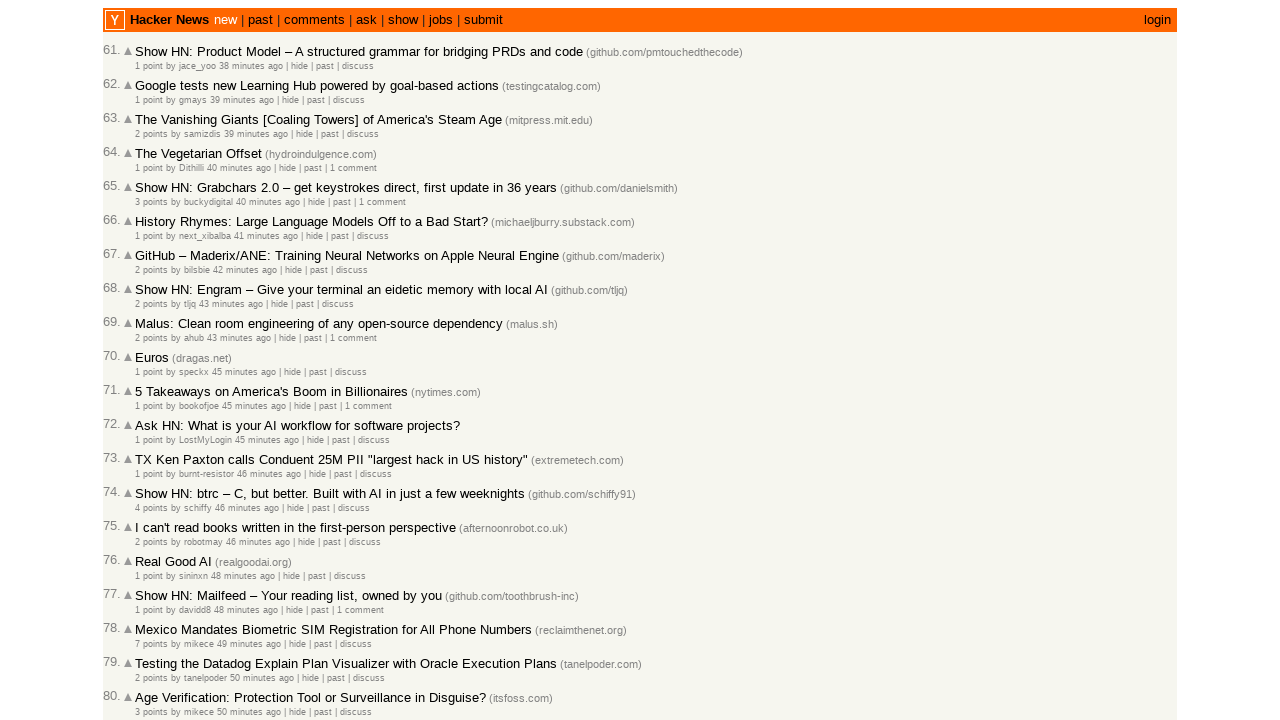

Retrieved raw timestamp: 2026-03-02T17:59:12 1772474352
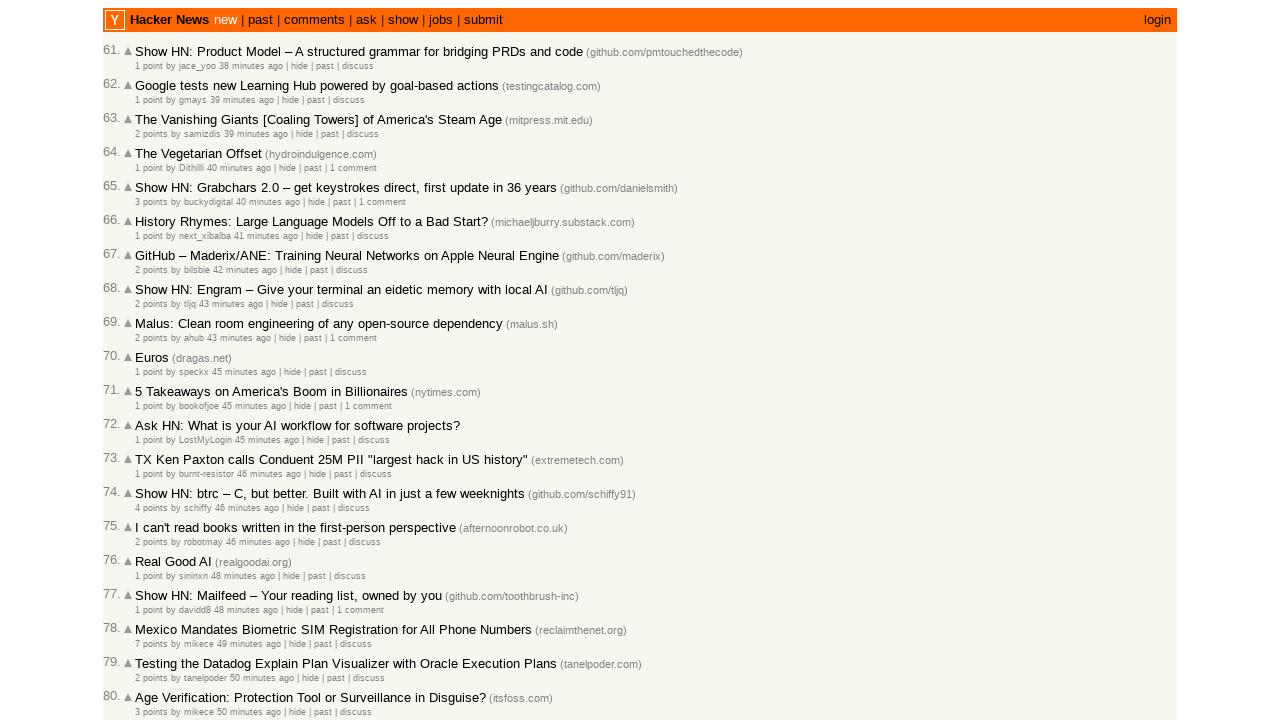

Parsed and stored article with timestamp: 2026-03-02T17:59:12.000Z
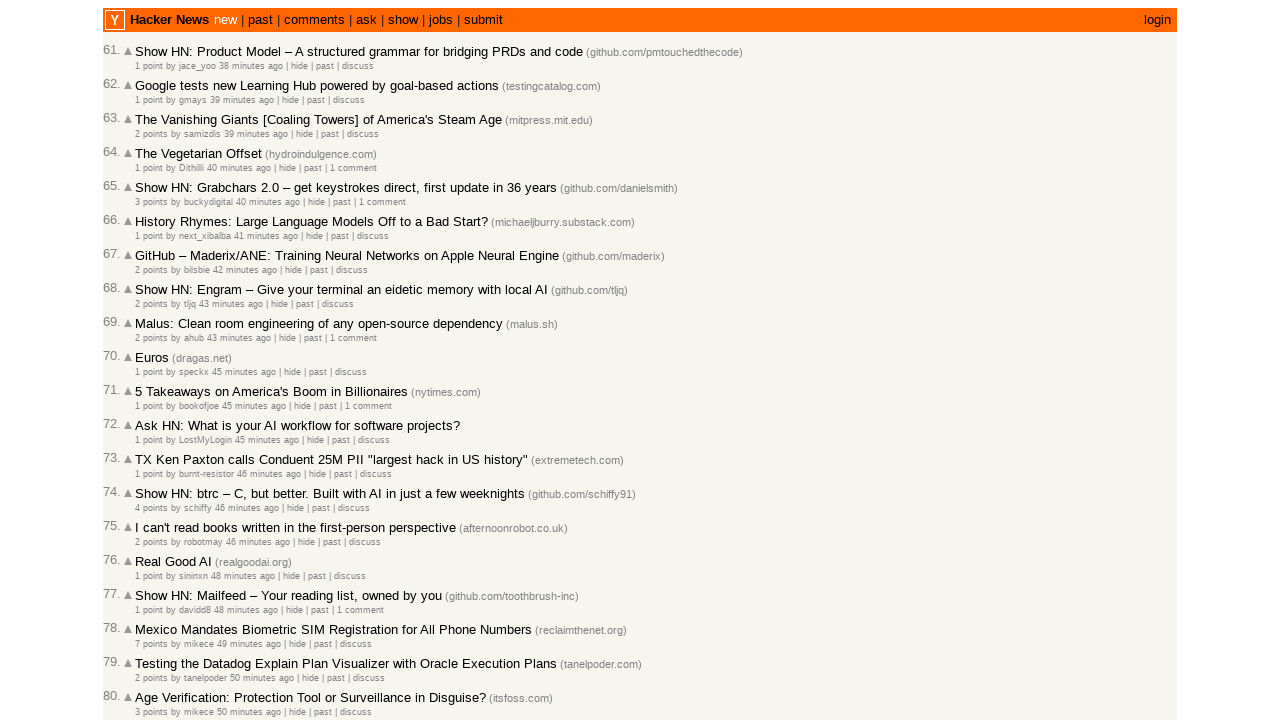

Retrieved article ID: 47221552
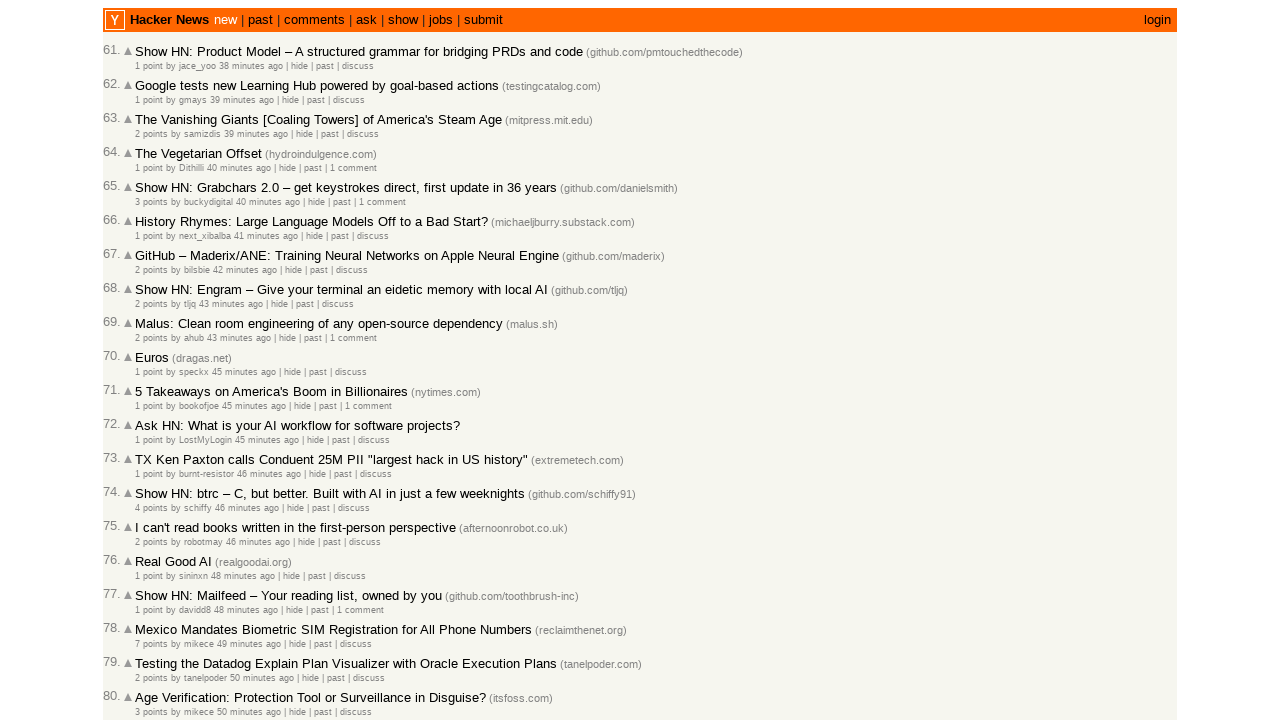

Retrieved raw timestamp: 2026-03-02T17:58:48 1772474328
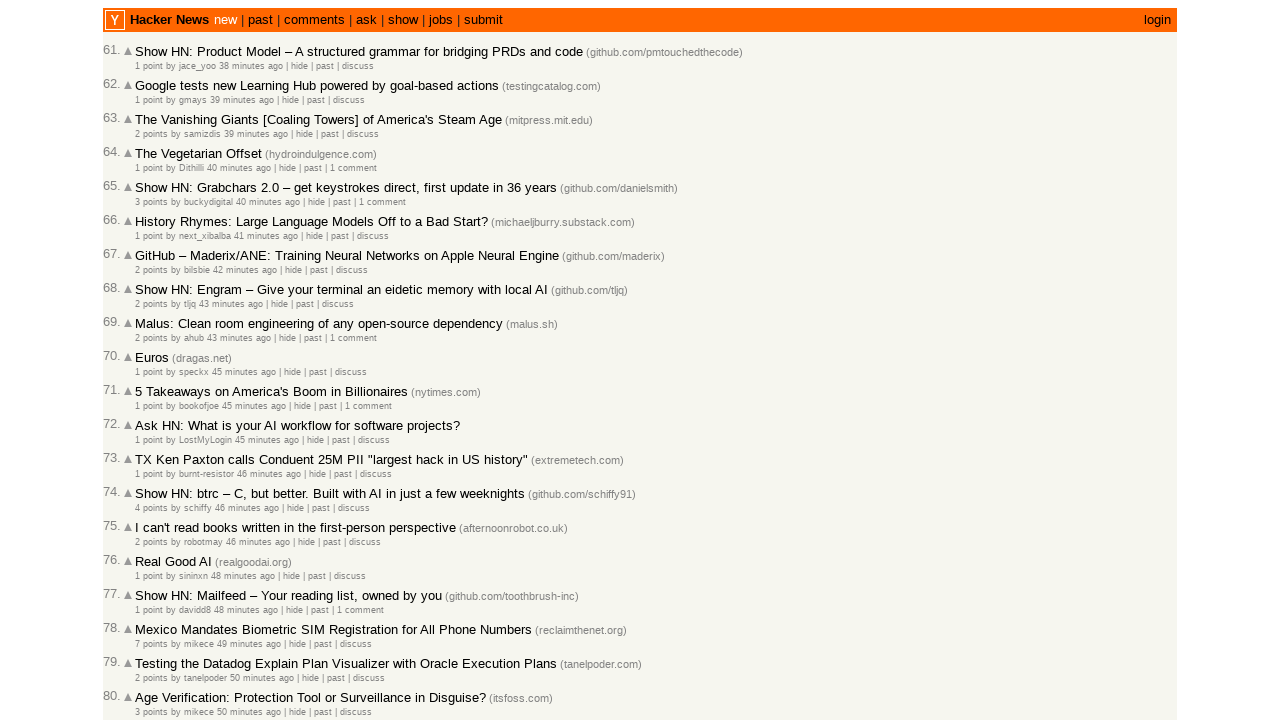

Parsed and stored article with timestamp: 2026-03-02T17:58:48.000Z
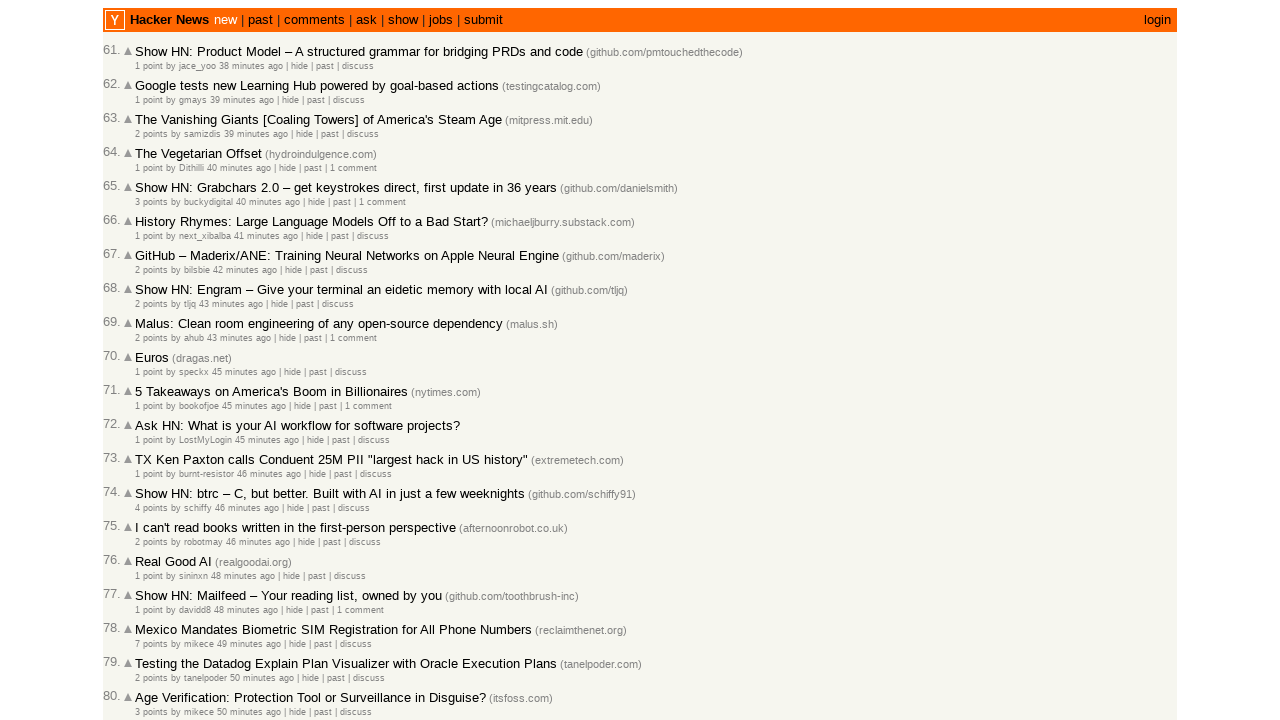

Retrieved article ID: 47221537
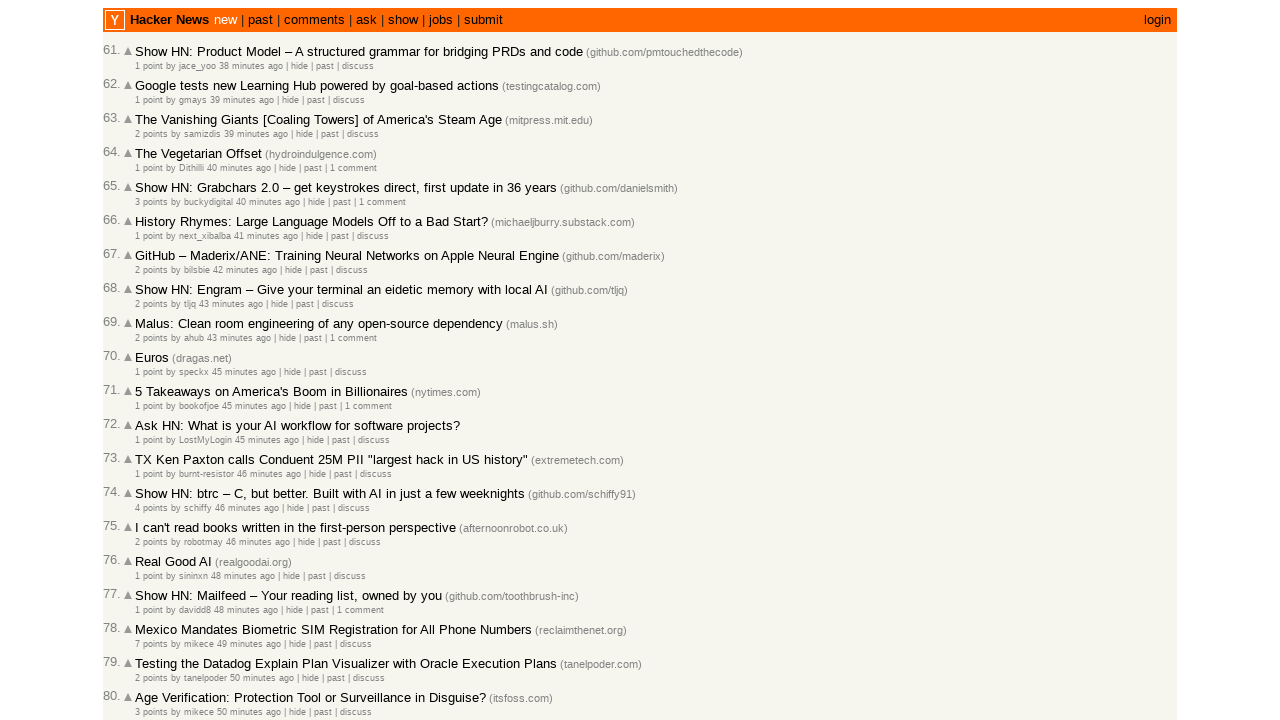

Retrieved raw timestamp: 2026-03-02T17:57:21 1772474241
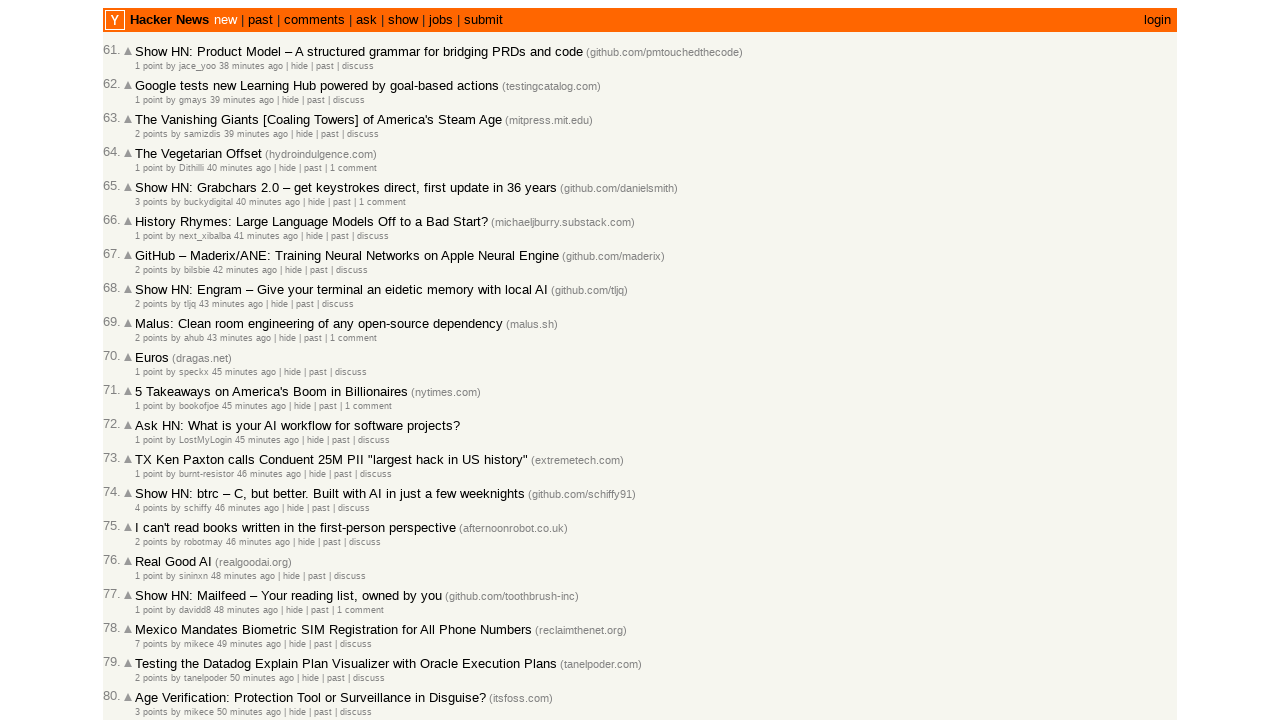

Parsed and stored article with timestamp: 2026-03-02T17:57:21.000Z
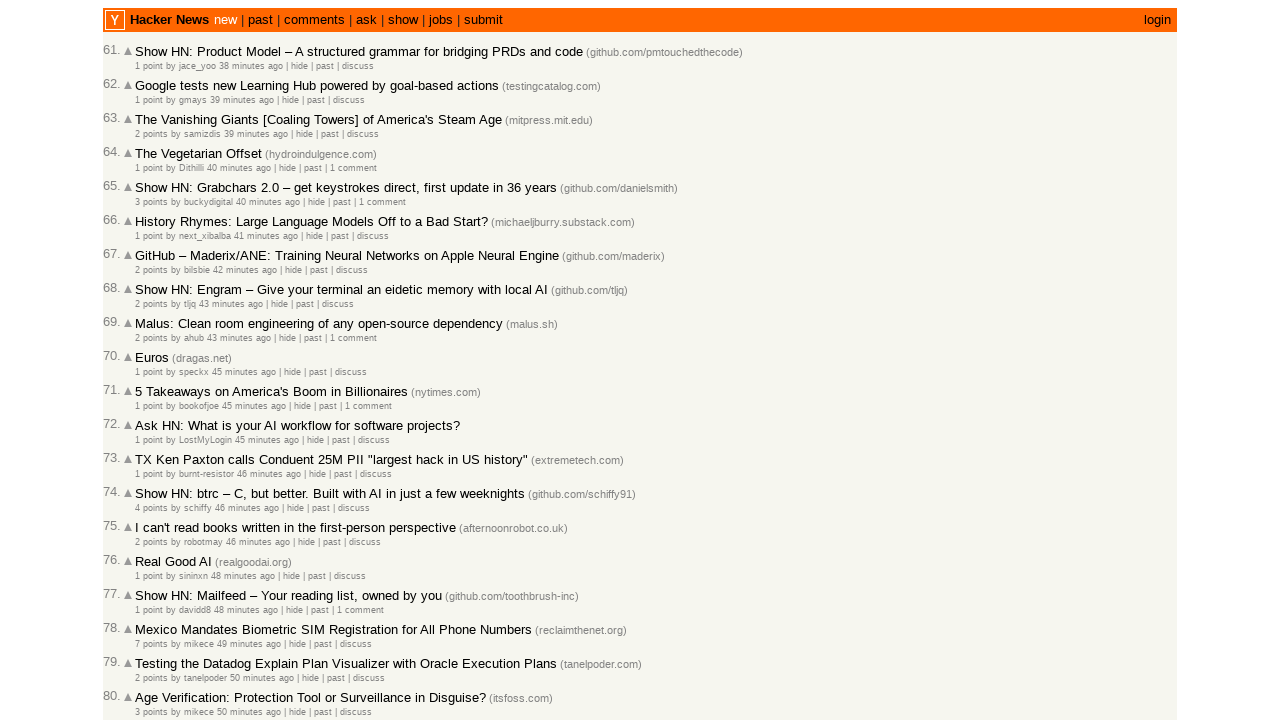

Retrieved article ID: 47221528
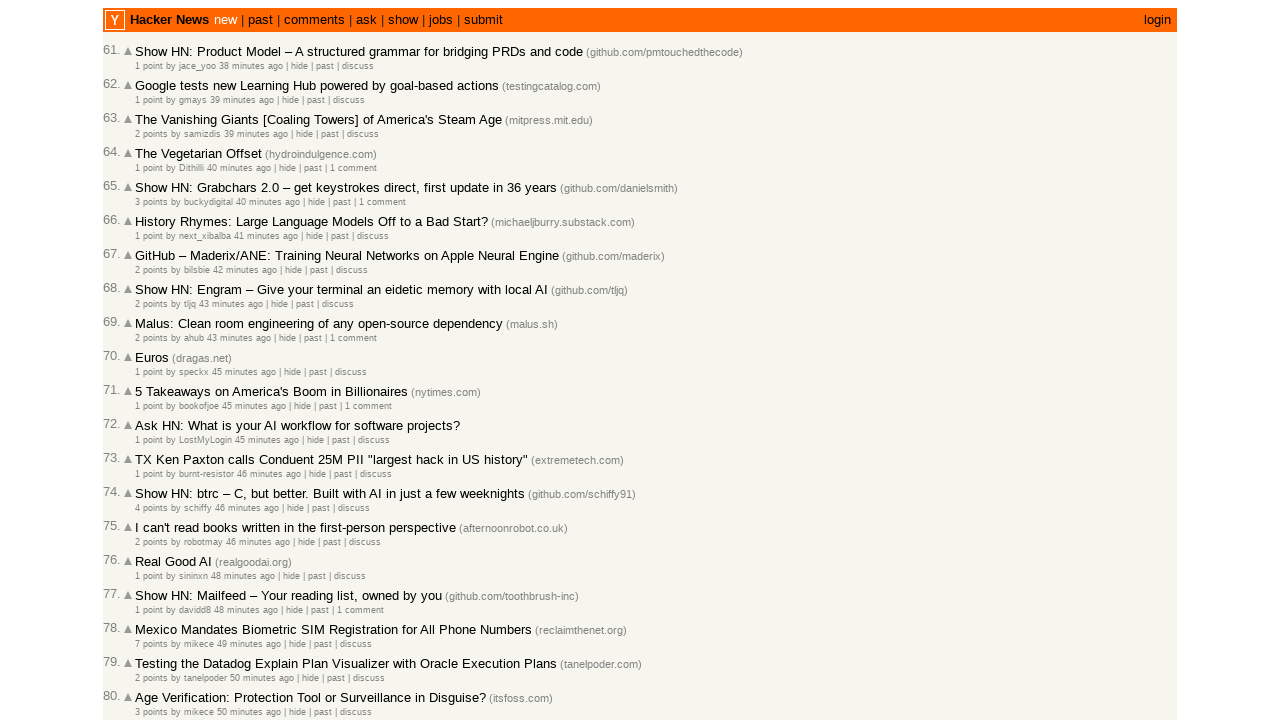

Retrieved raw timestamp: 2026-03-02T17:56:54 1772474214
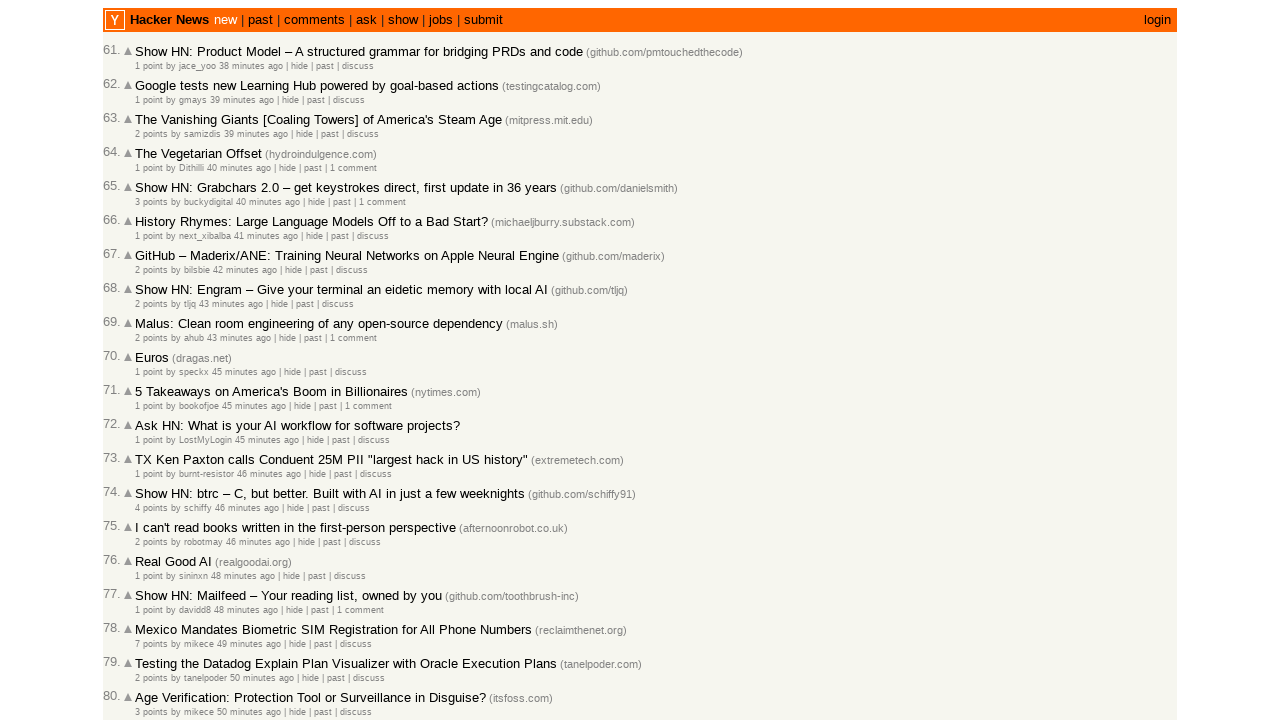

Parsed and stored article with timestamp: 2026-03-02T17:56:54.000Z
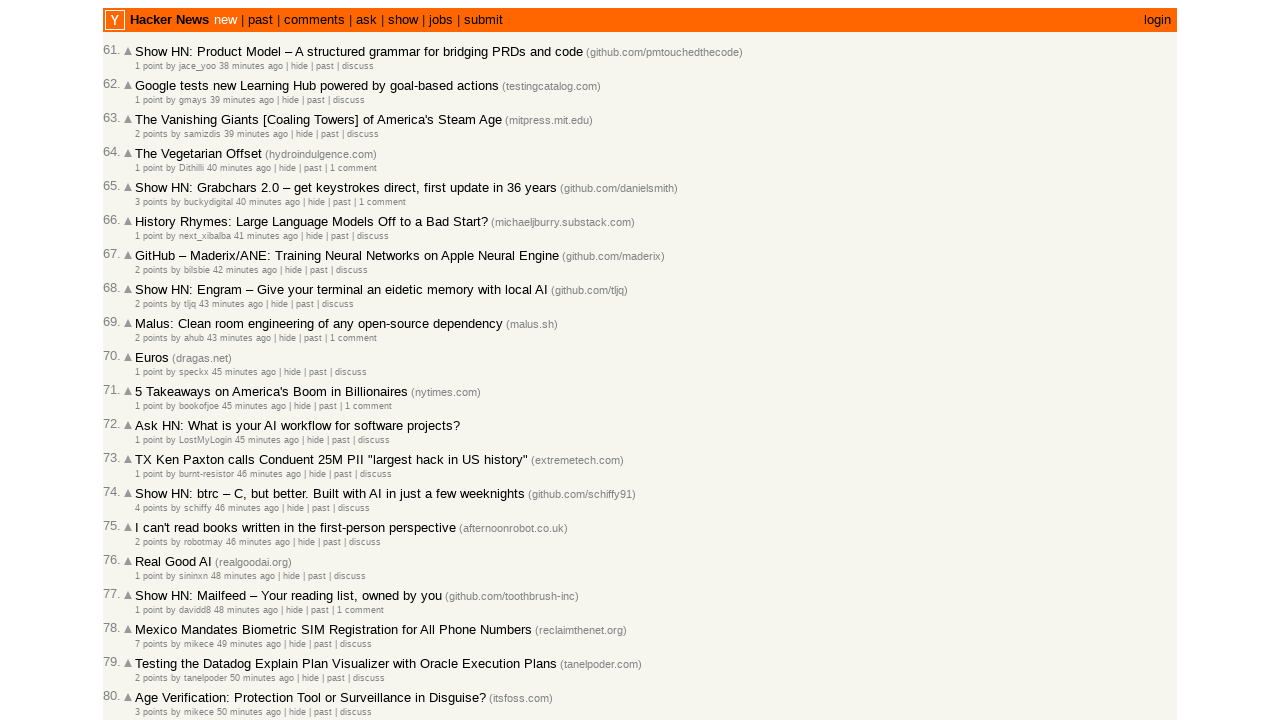

Retrieved article ID: 47221514
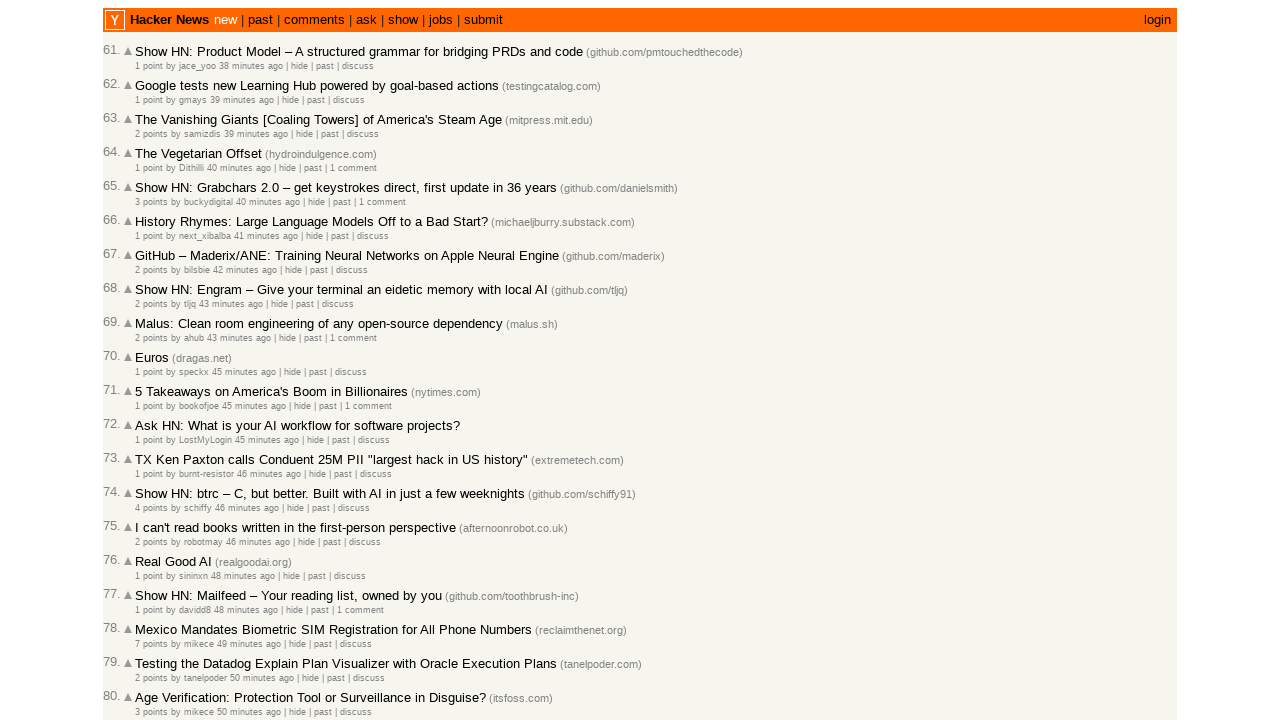

Retrieved raw timestamp: 2026-03-02T17:56:02 1772474162
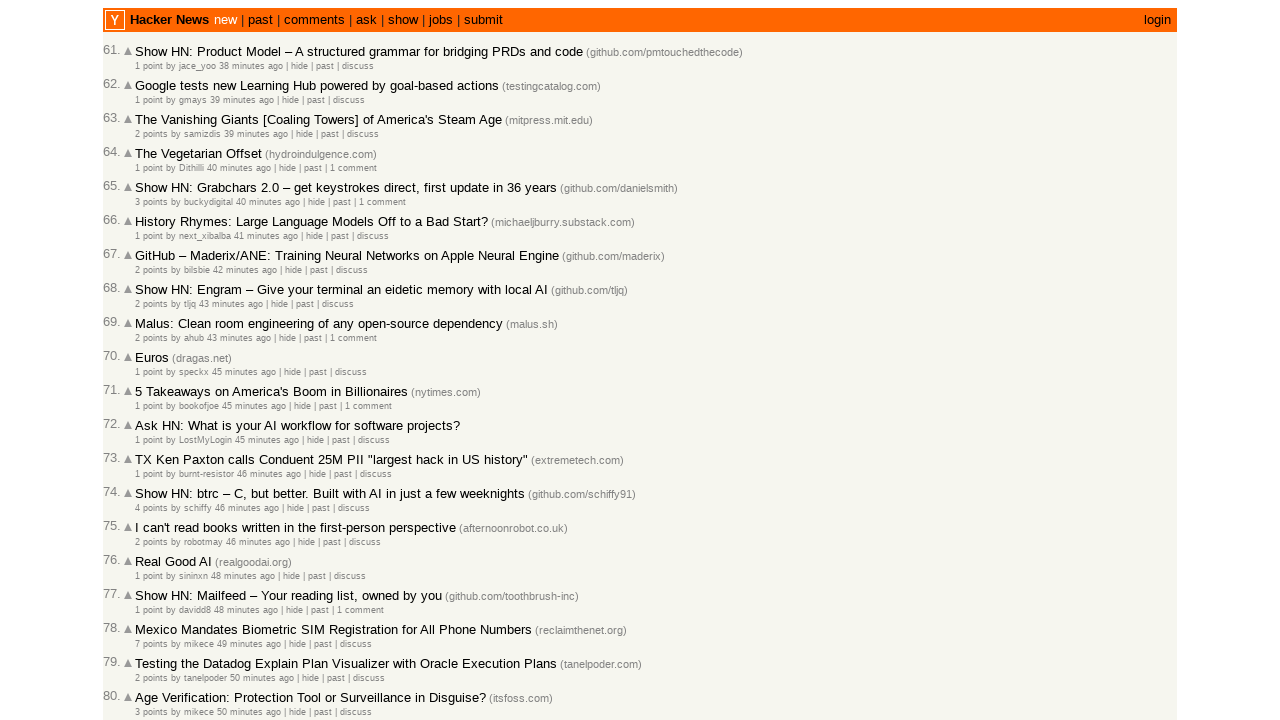

Parsed and stored article with timestamp: 2026-03-02T17:56:02.000Z
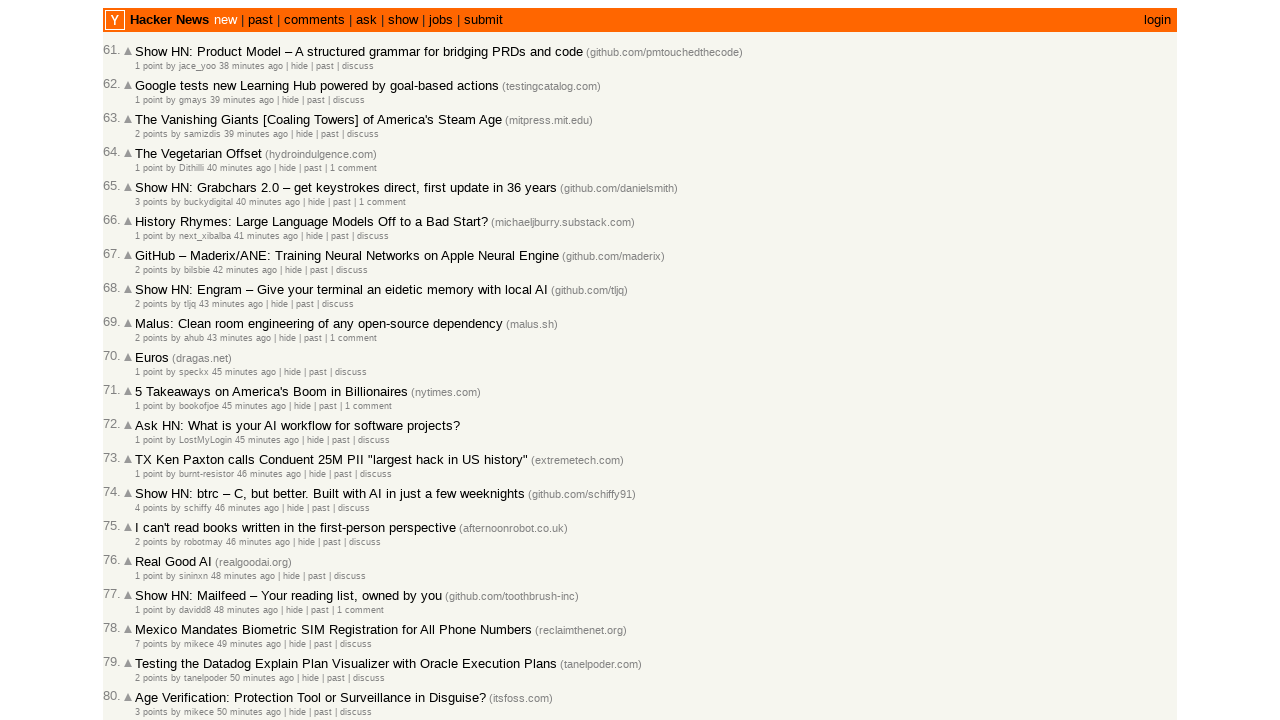

Retrieved article ID: 47221504
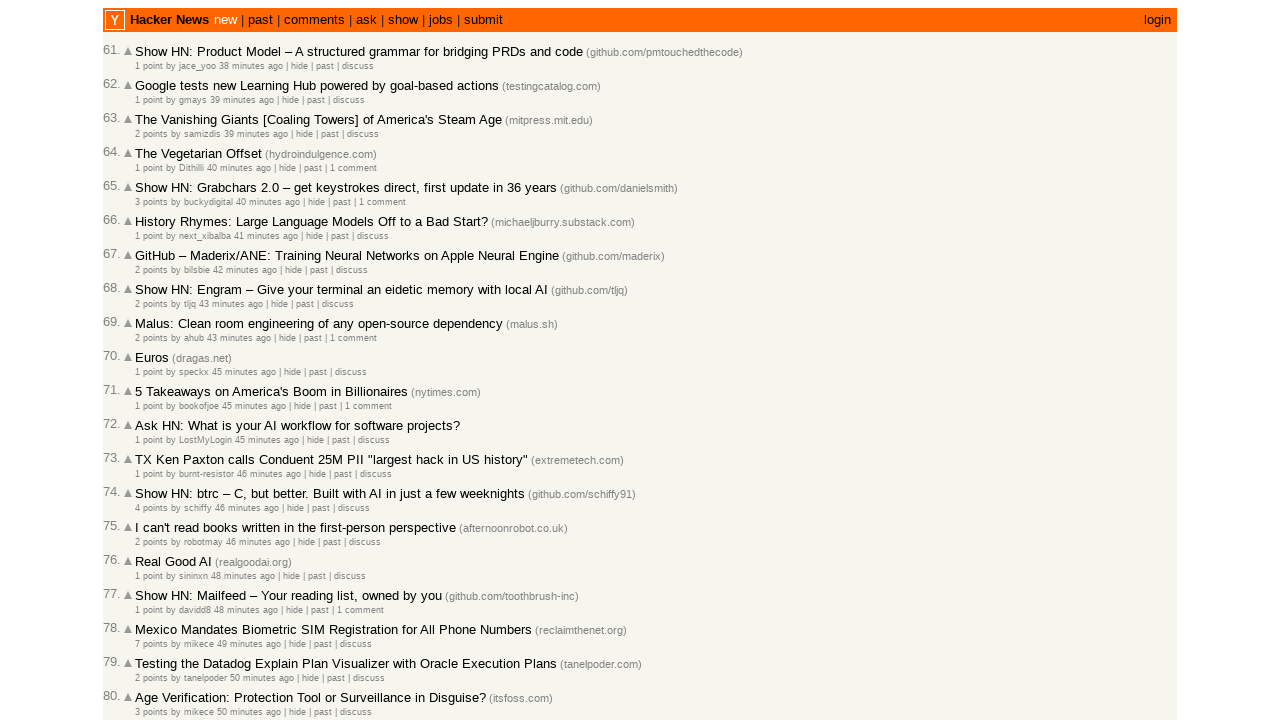

Retrieved raw timestamp: 2026-03-02T17:55:32 1772474132
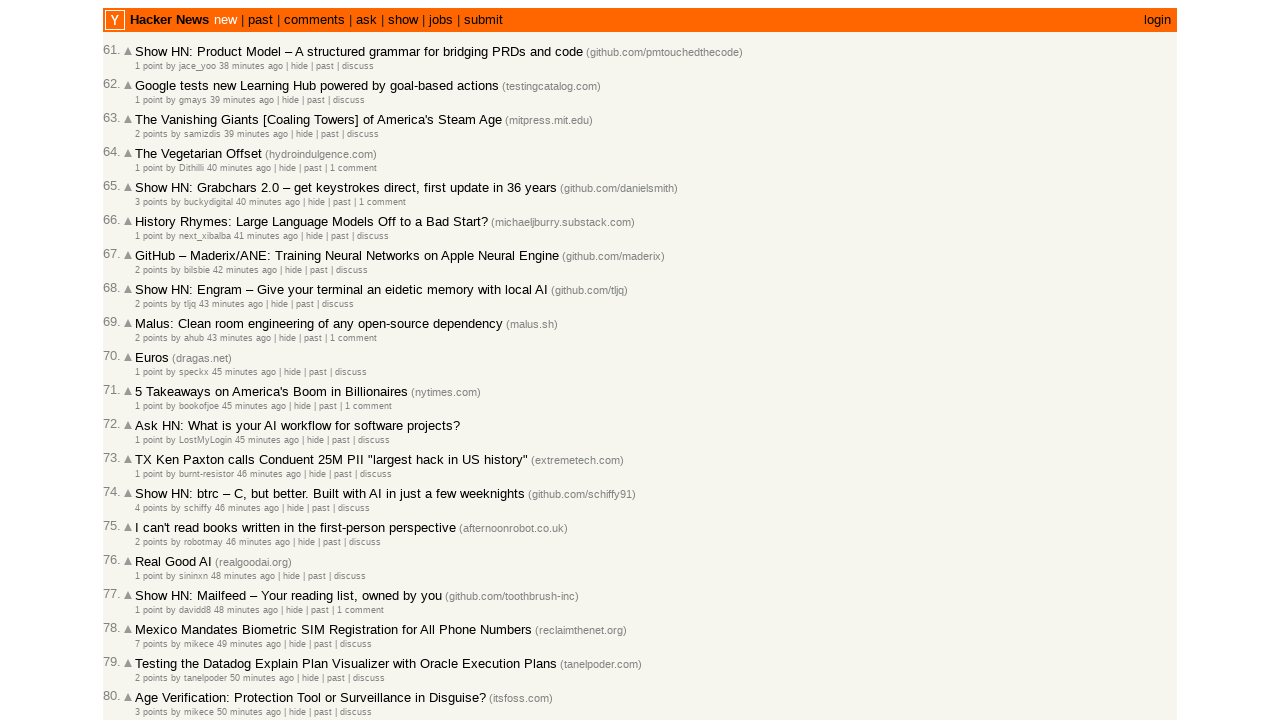

Parsed and stored article with timestamp: 2026-03-02T17:55:32.000Z
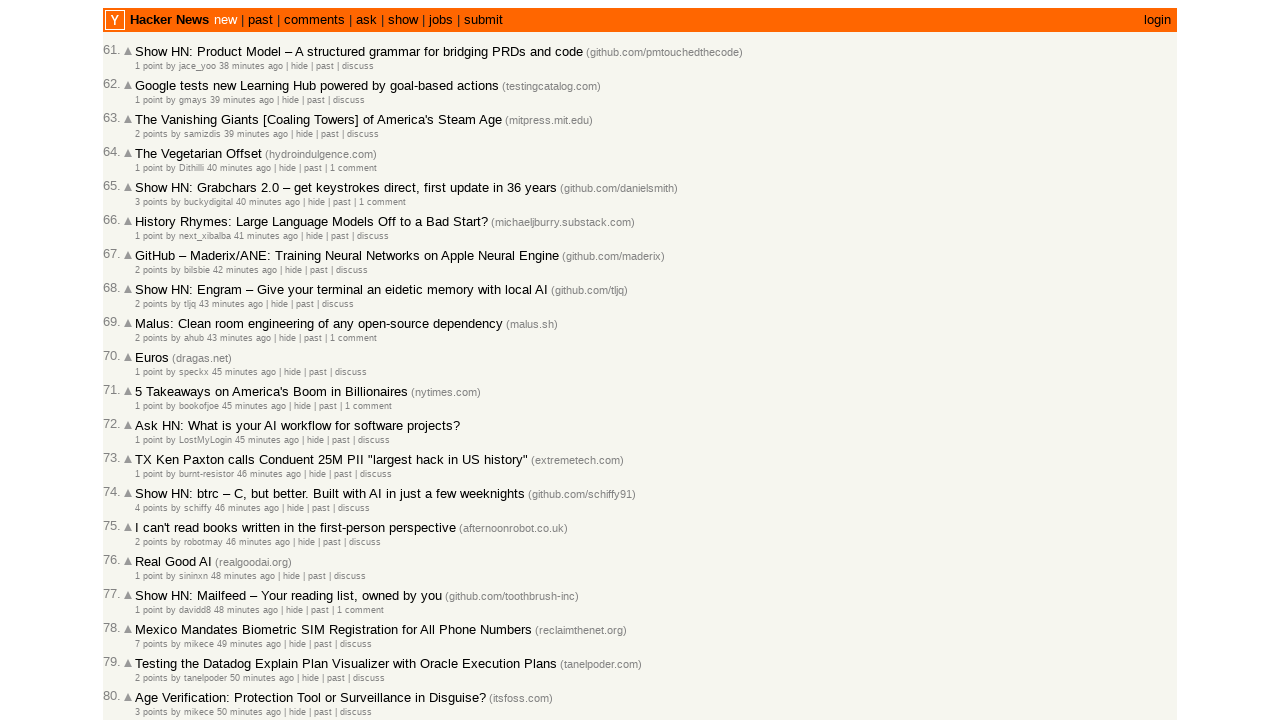

Retrieved article ID: 47221480
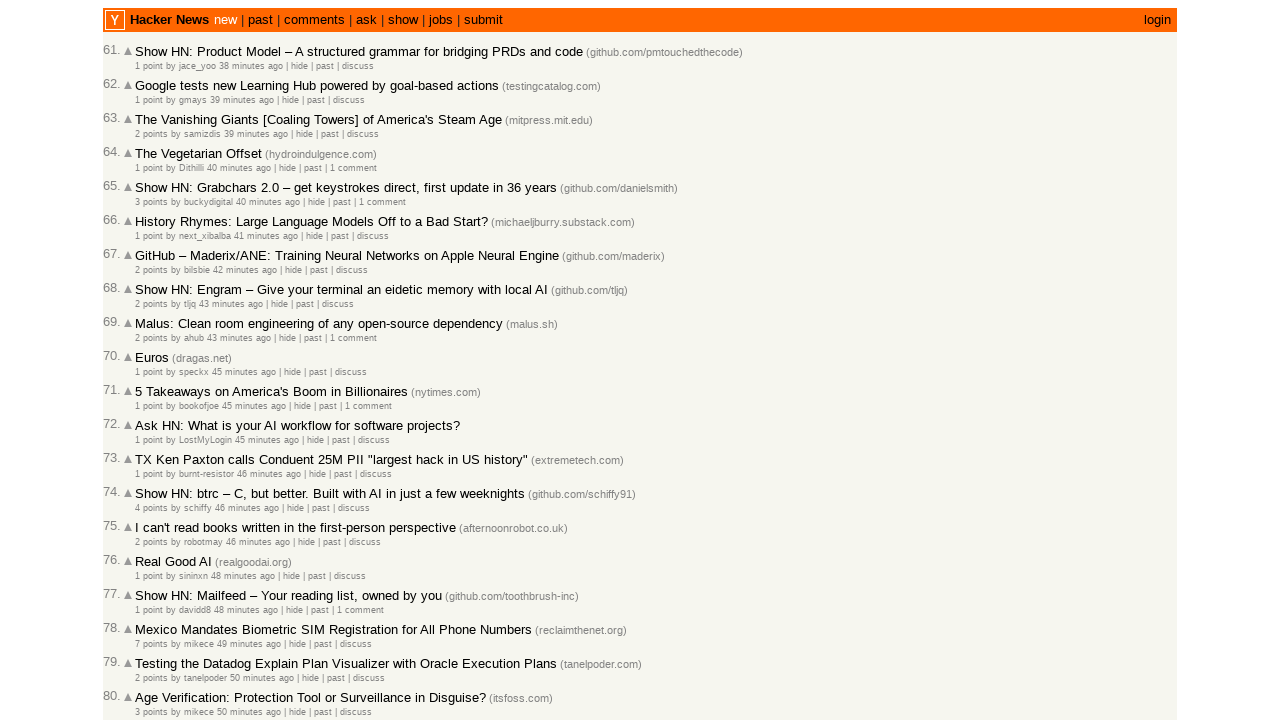

Retrieved raw timestamp: 2026-03-02T17:54:06 1772474046
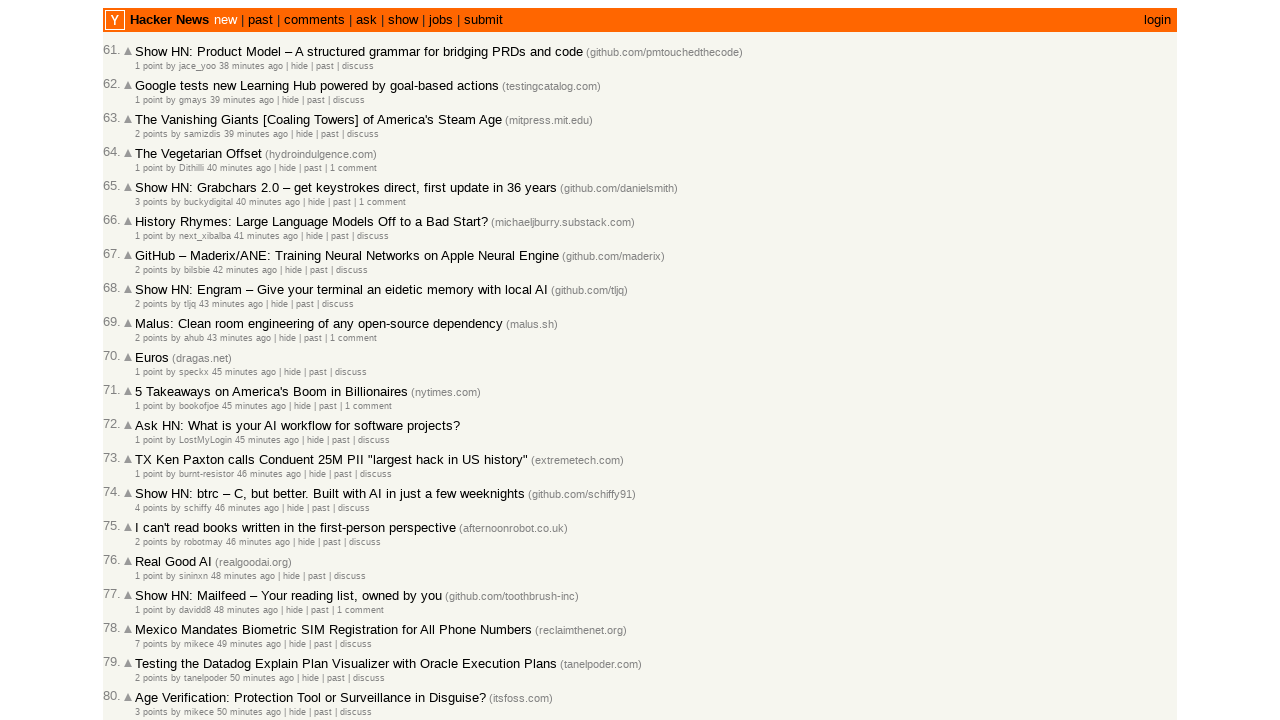

Parsed and stored article with timestamp: 2026-03-02T17:54:06.000Z
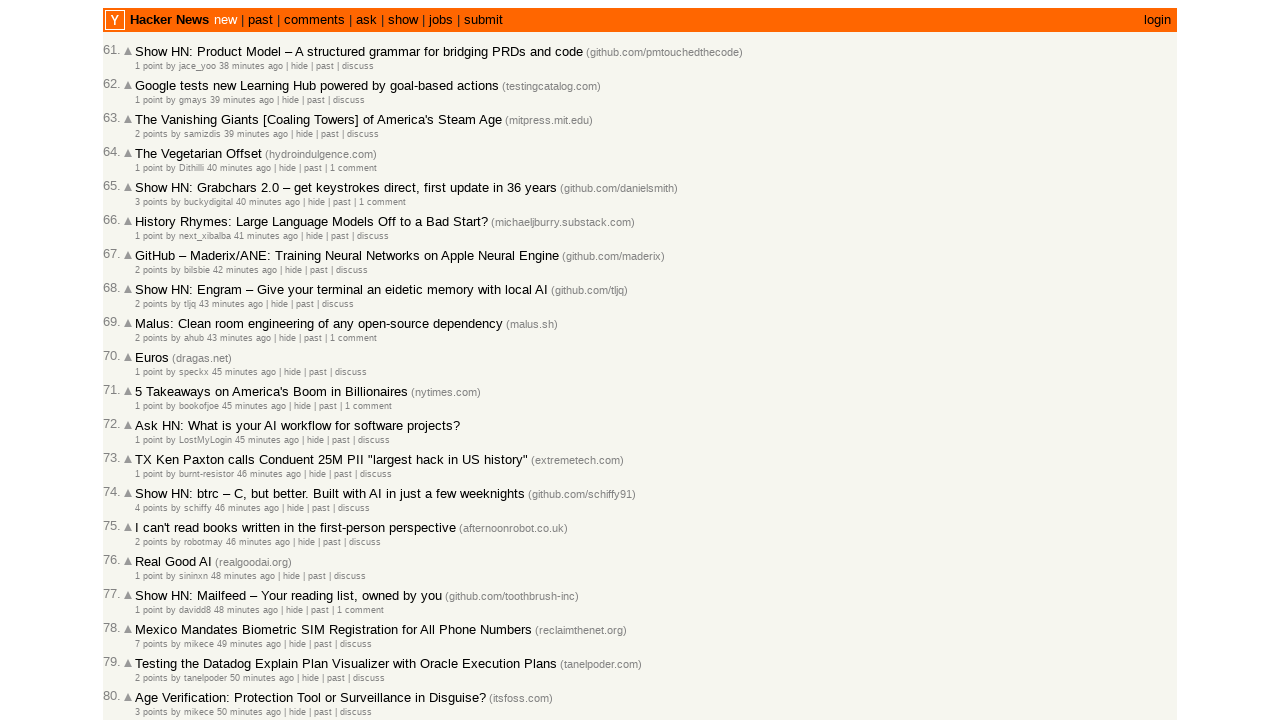

Retrieved article ID: 47221474
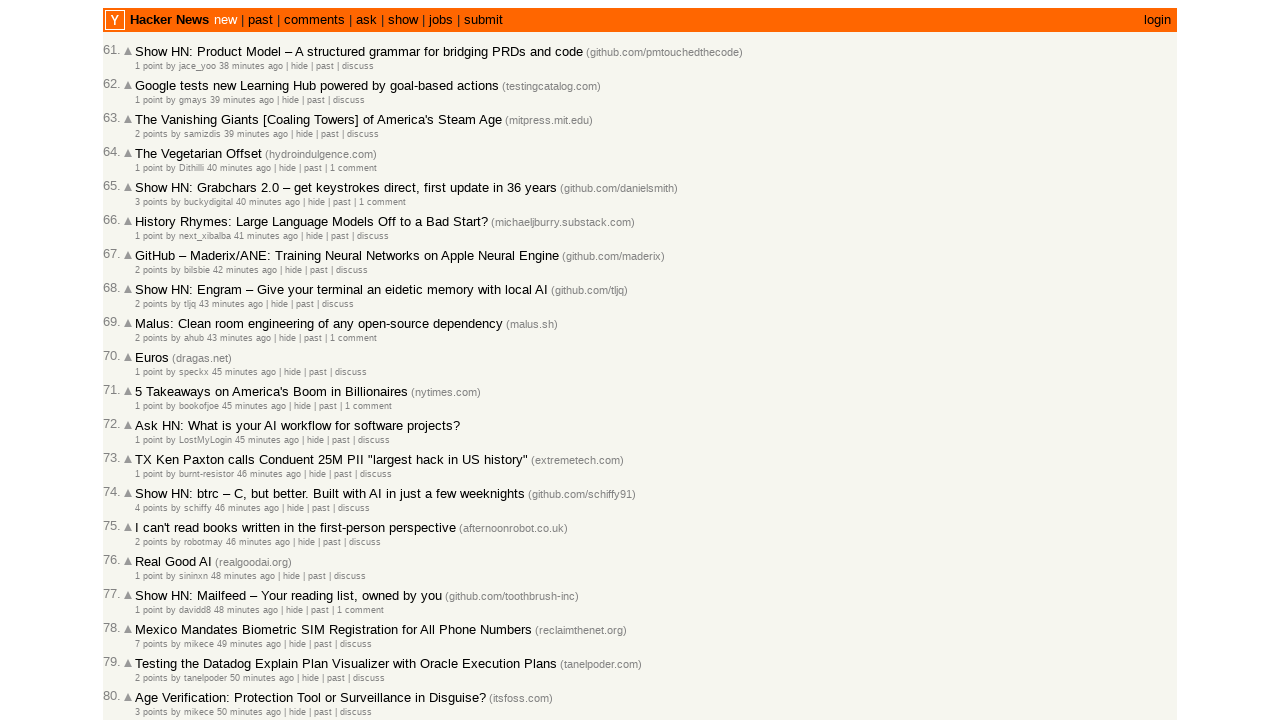

Retrieved raw timestamp: 2026-03-02T17:53:43 1772474023
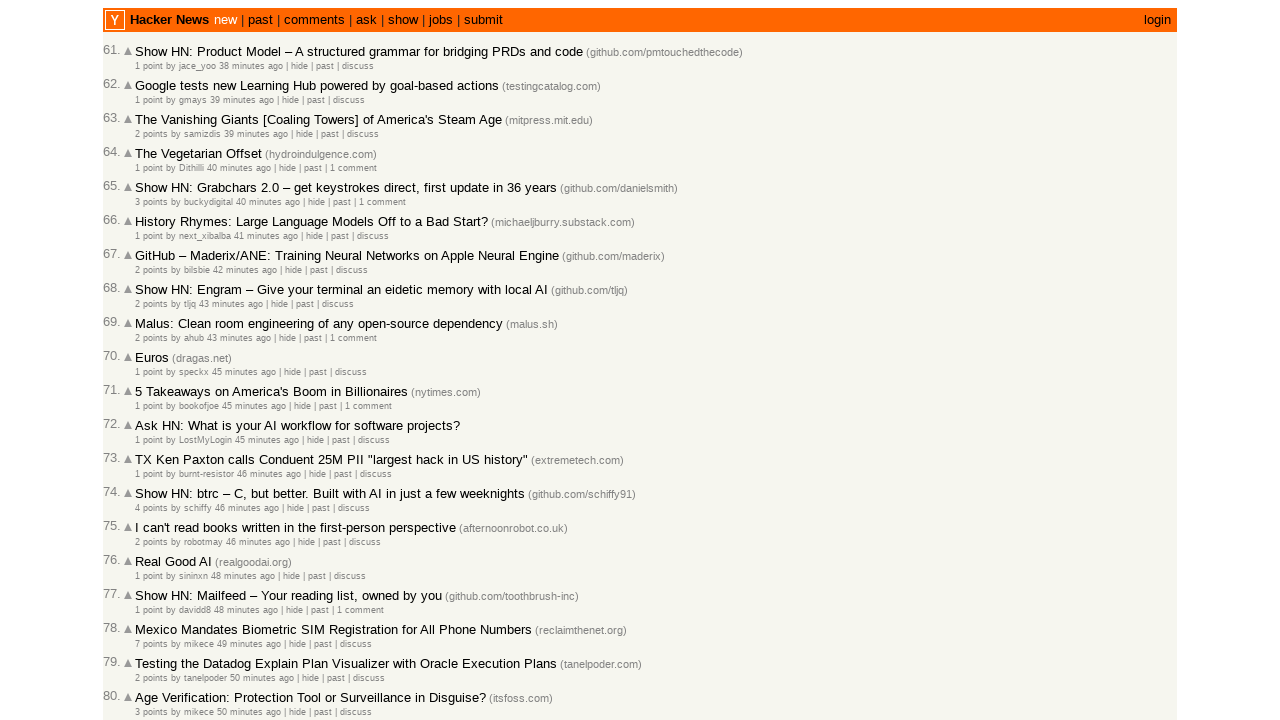

Parsed and stored article with timestamp: 2026-03-02T17:53:43.000Z
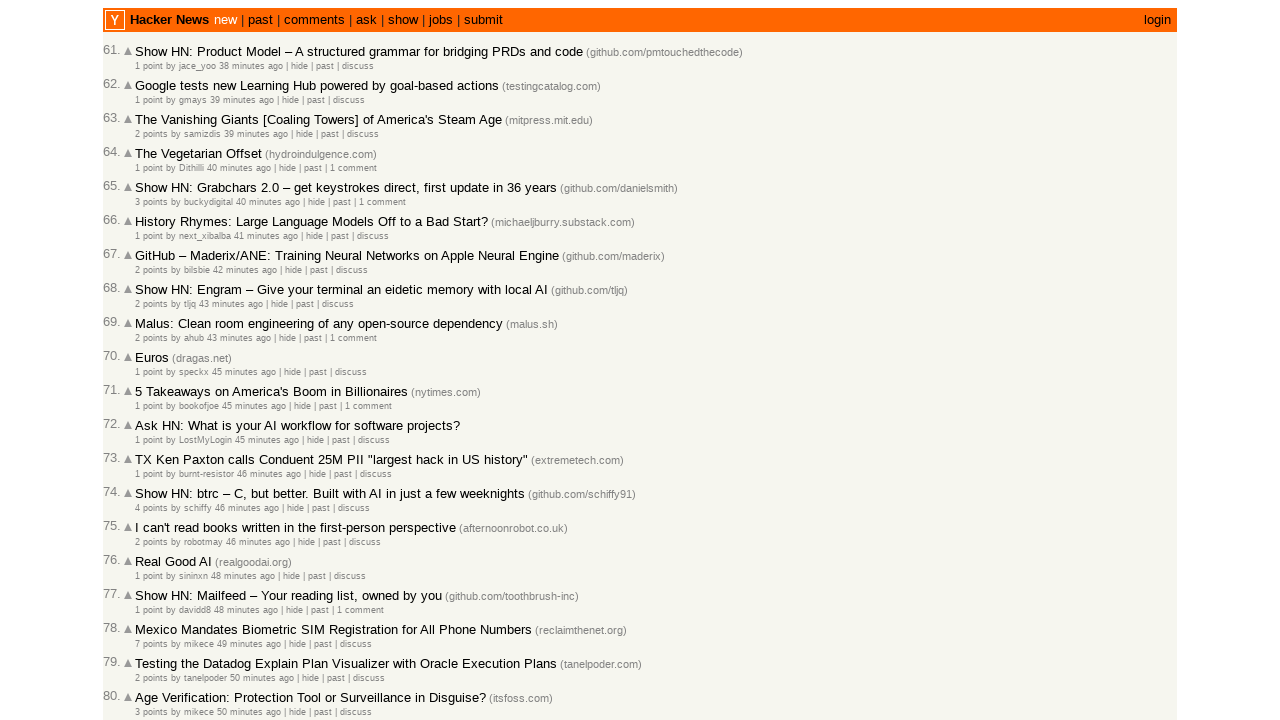

Retrieved article ID: 47221470
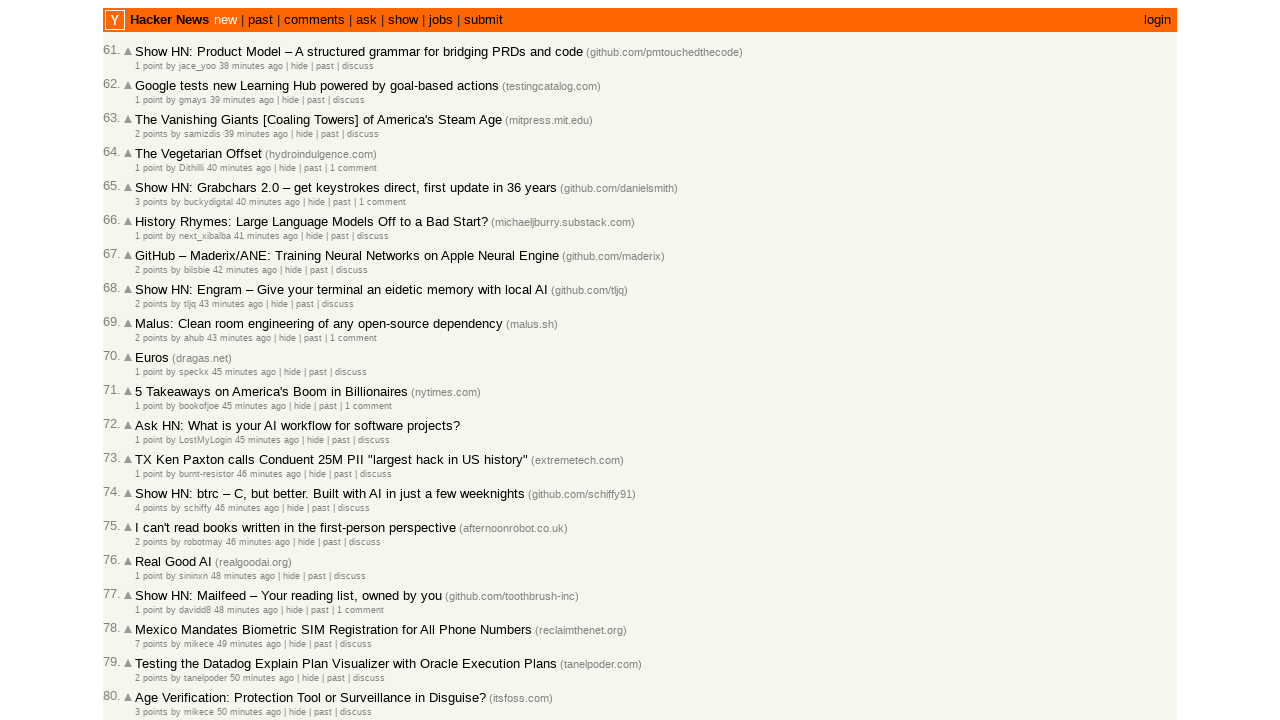

Retrieved raw timestamp: 2026-03-02T17:53:26 1772474006
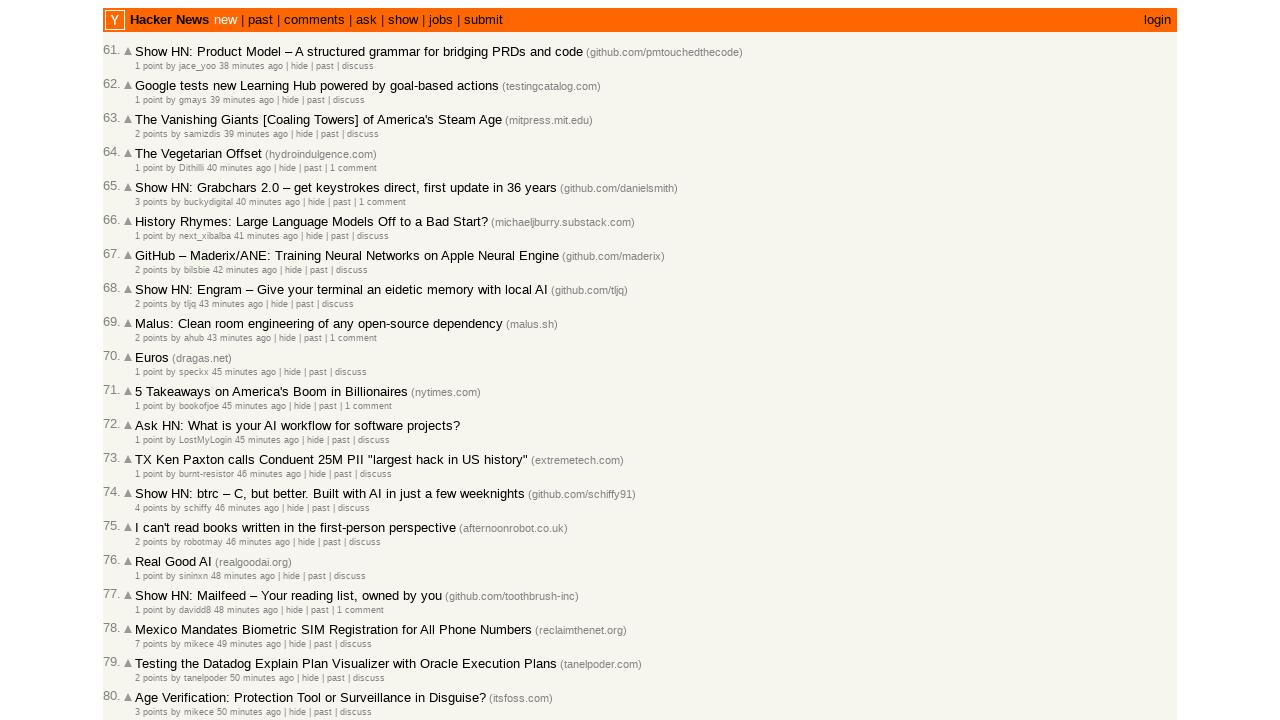

Parsed and stored article with timestamp: 2026-03-02T17:53:26.000Z
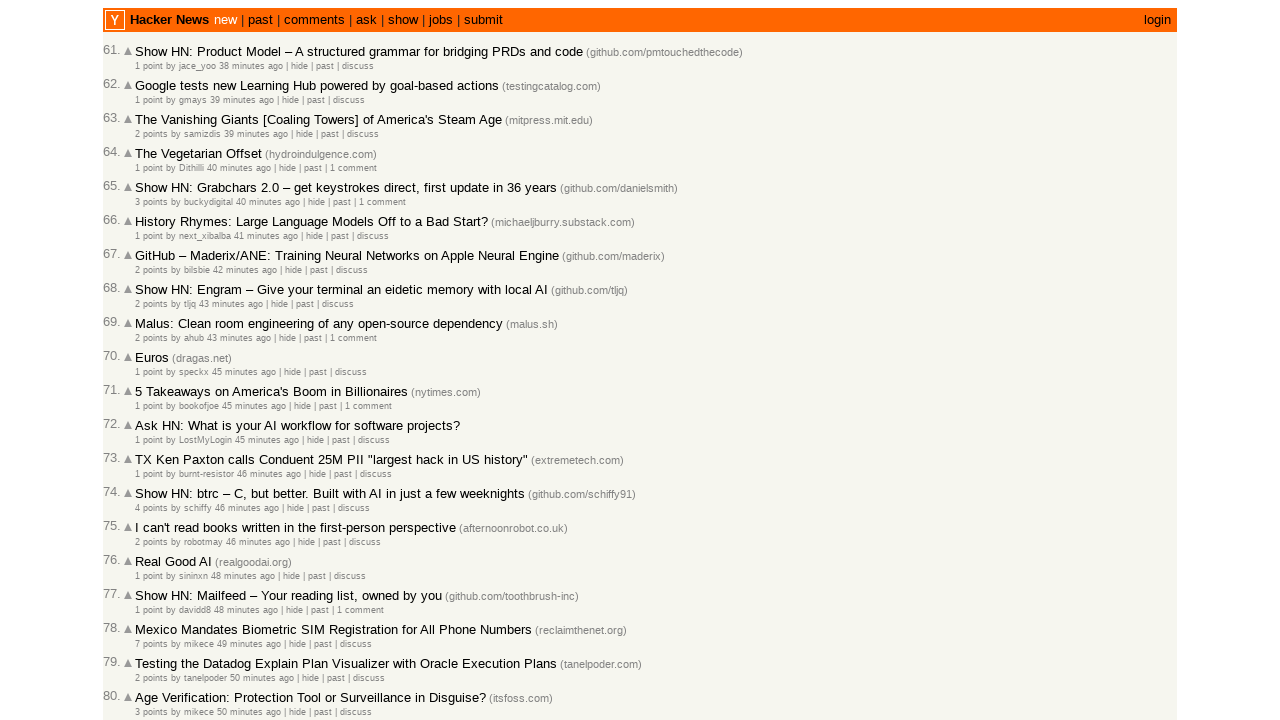

Retrieved article ID: 47221467
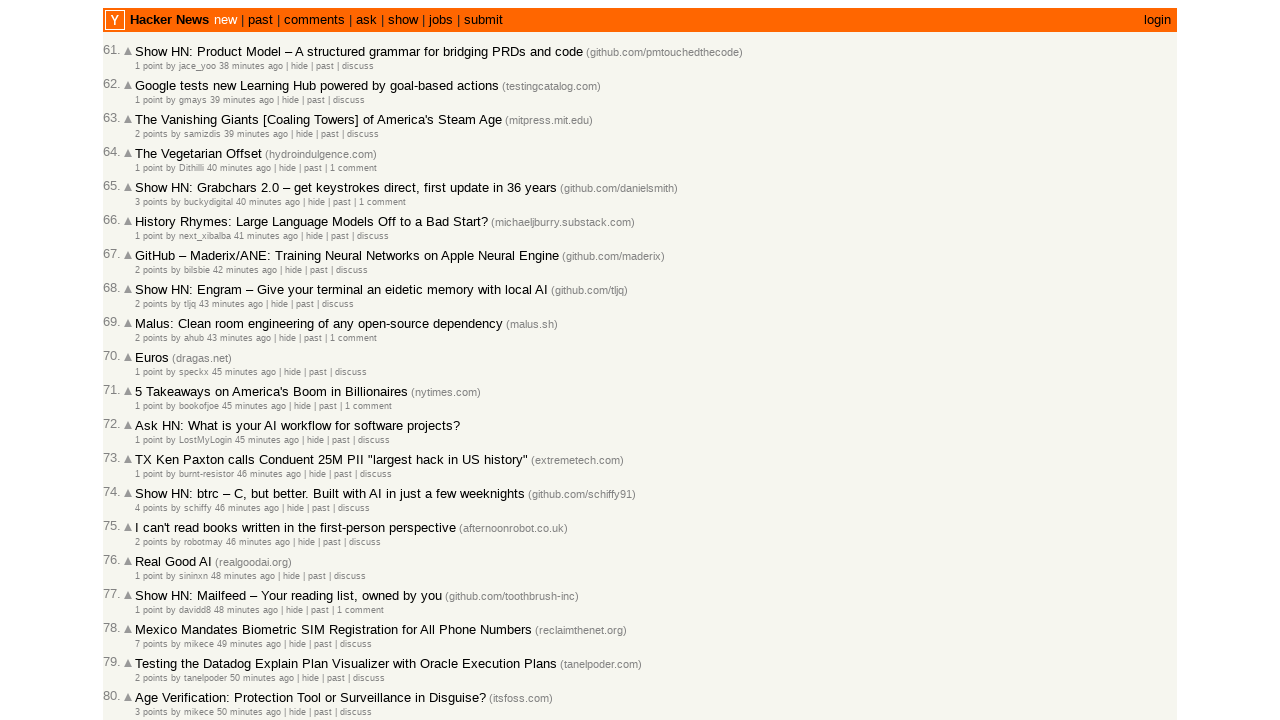

Retrieved raw timestamp: 2026-03-02T17:53:04 1772473984
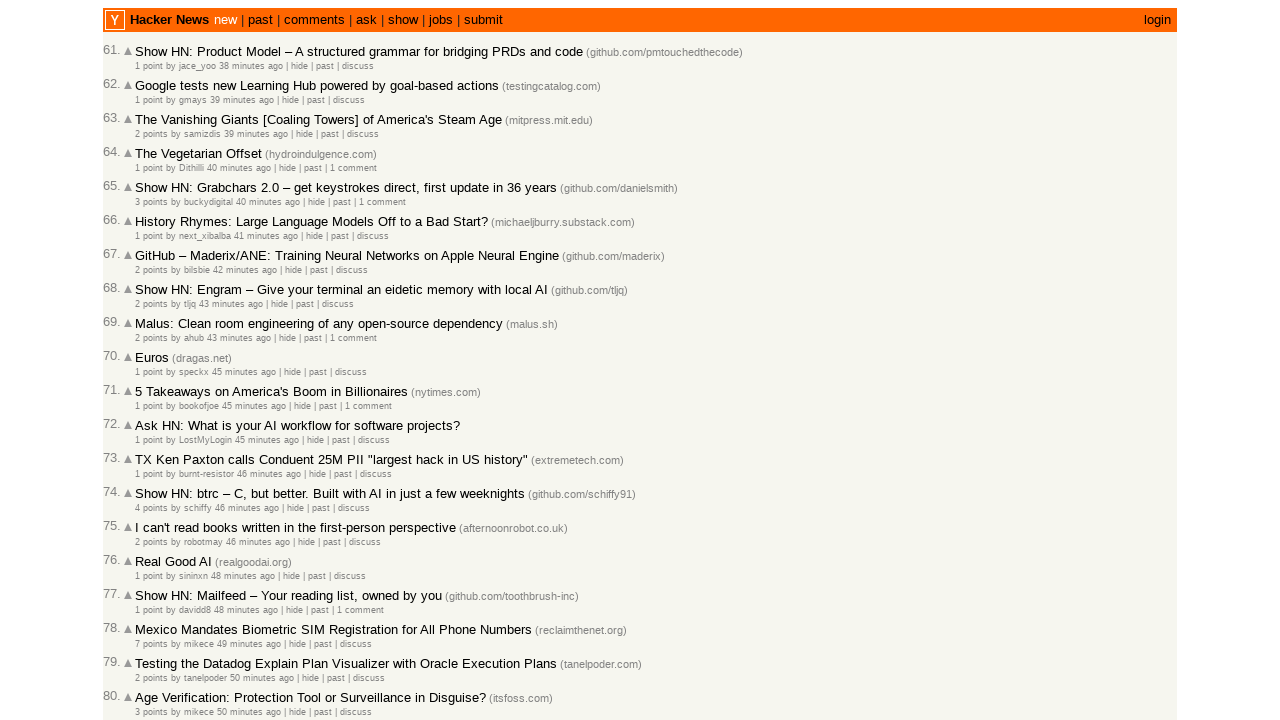

Parsed and stored article with timestamp: 2026-03-02T17:53:04.000Z
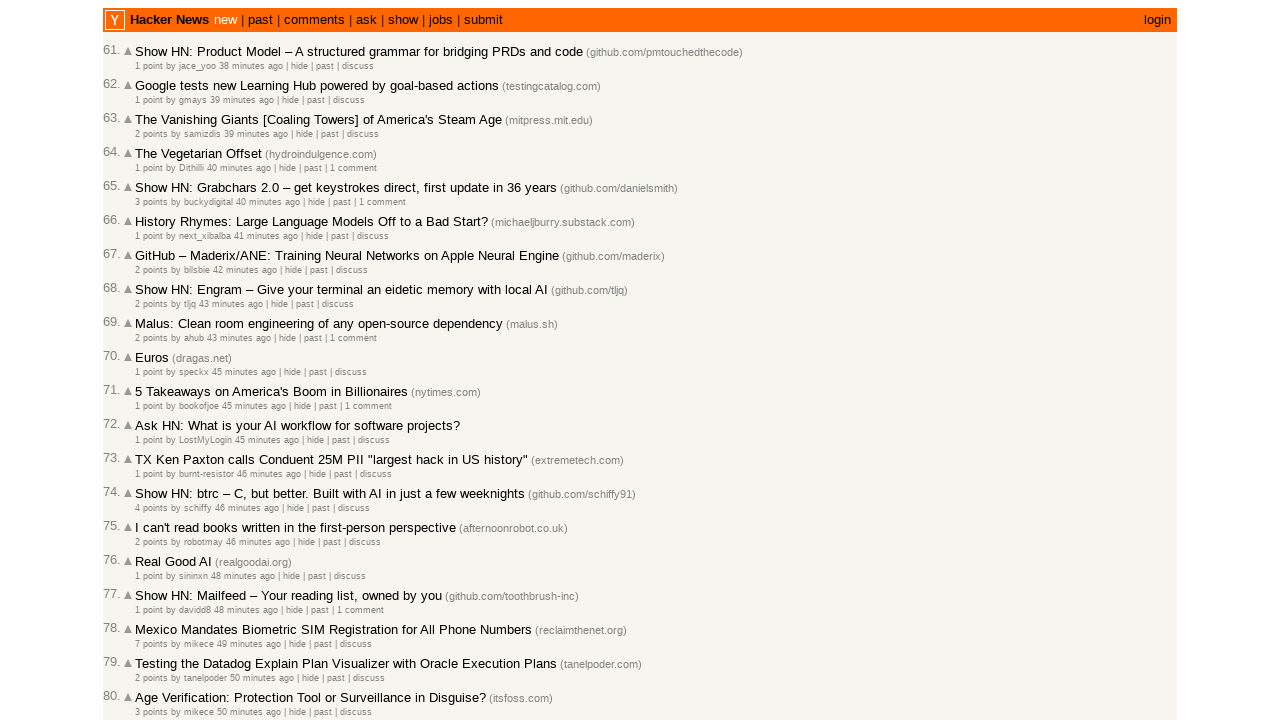

Retrieved article ID: 47221459
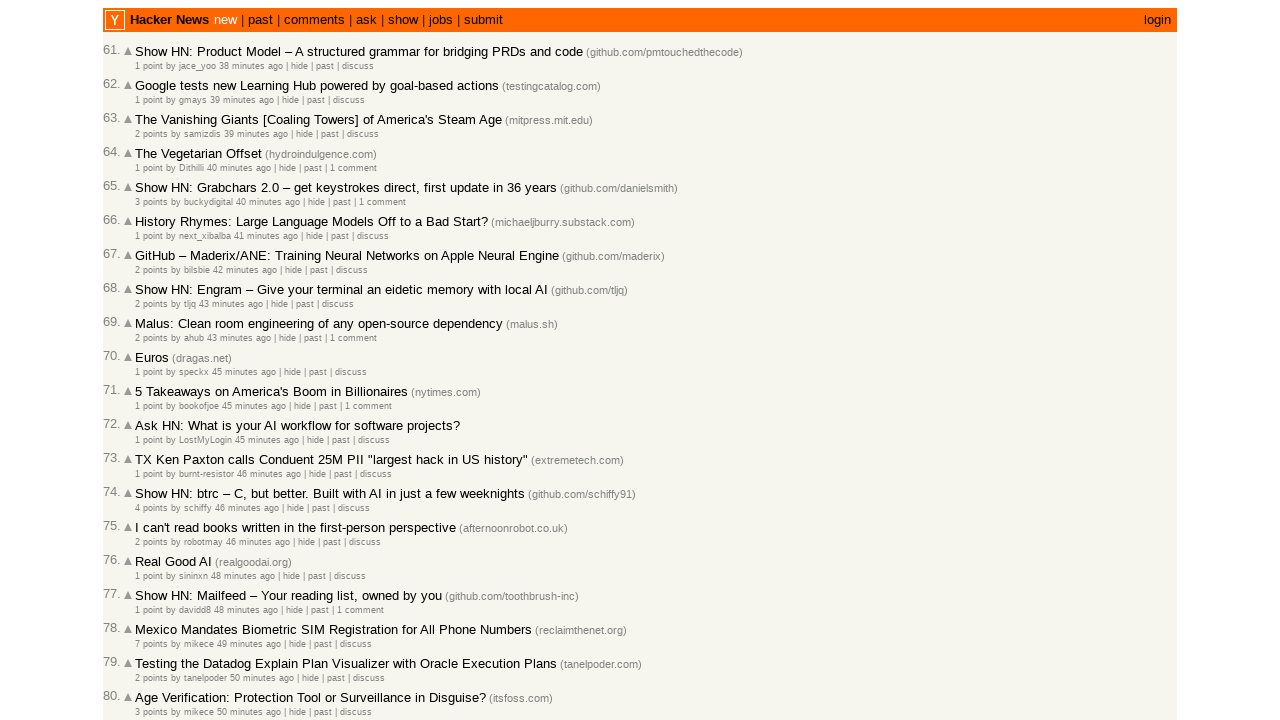

Retrieved raw timestamp: 2026-03-02T17:52:34 1772473954
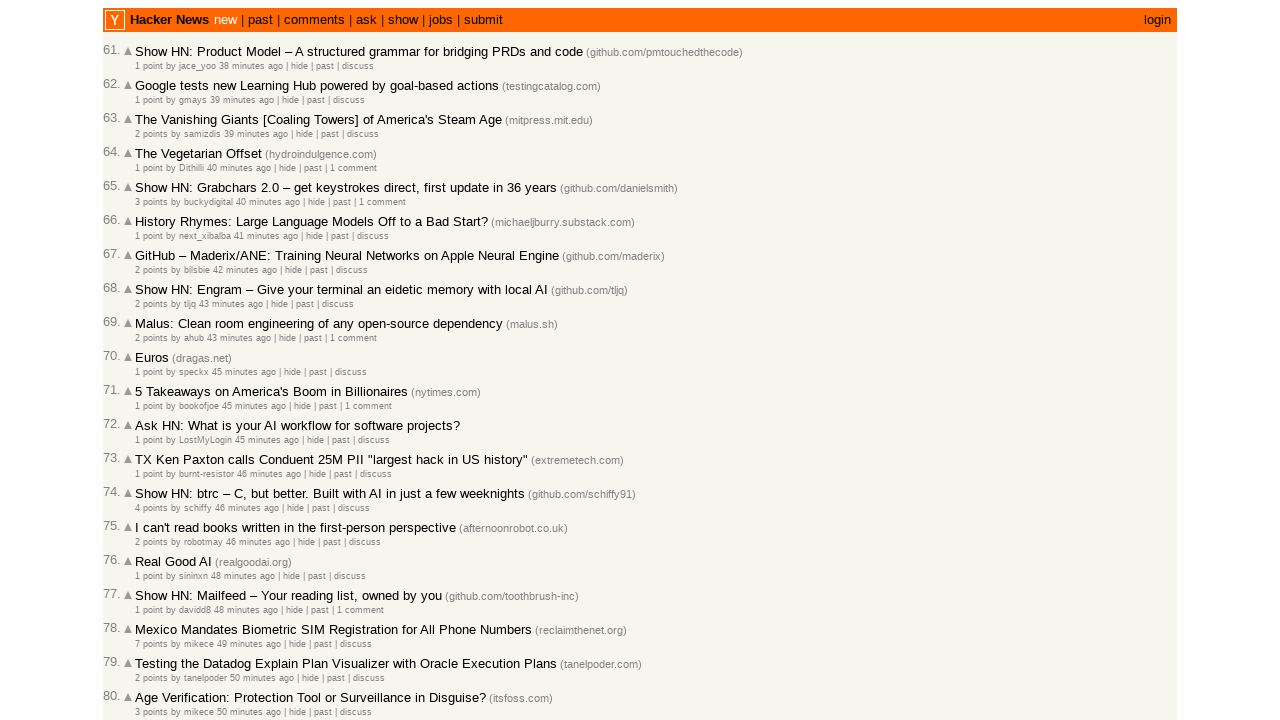

Parsed and stored article with timestamp: 2026-03-02T17:52:34.000Z
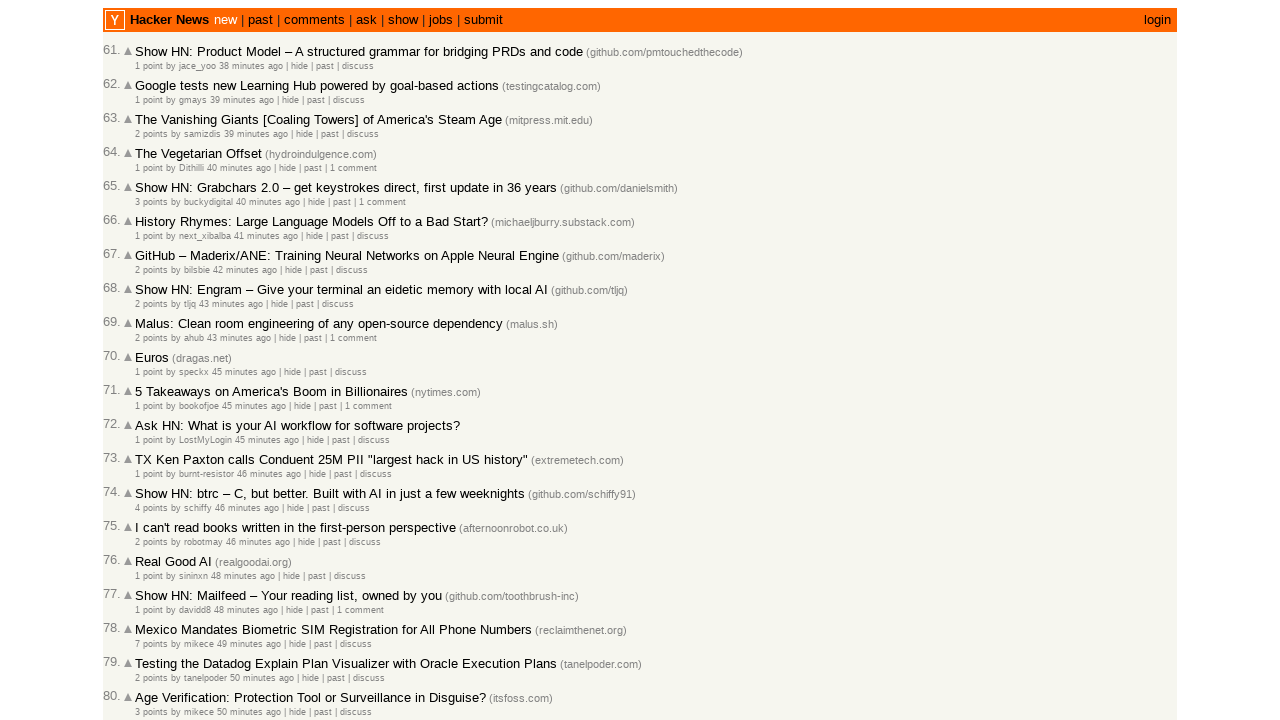

Retrieved article ID: 47221454
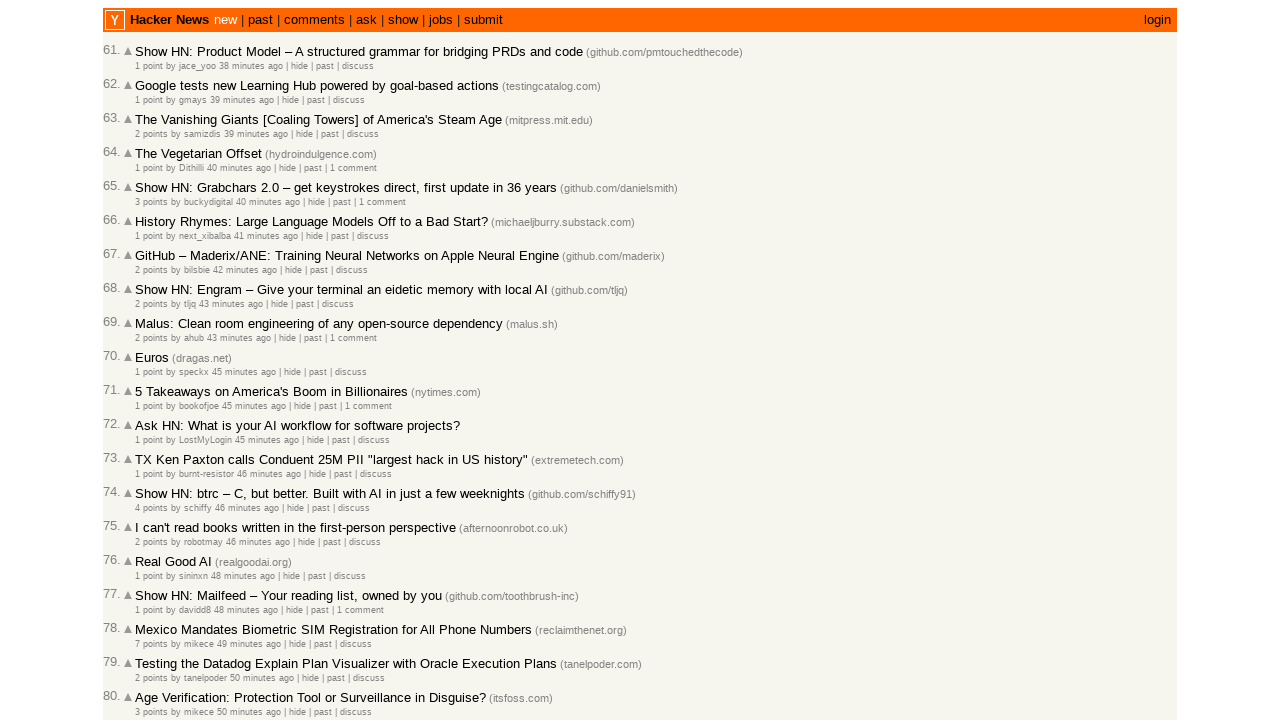

Retrieved raw timestamp: 2026-03-02T17:52:18 1772473938
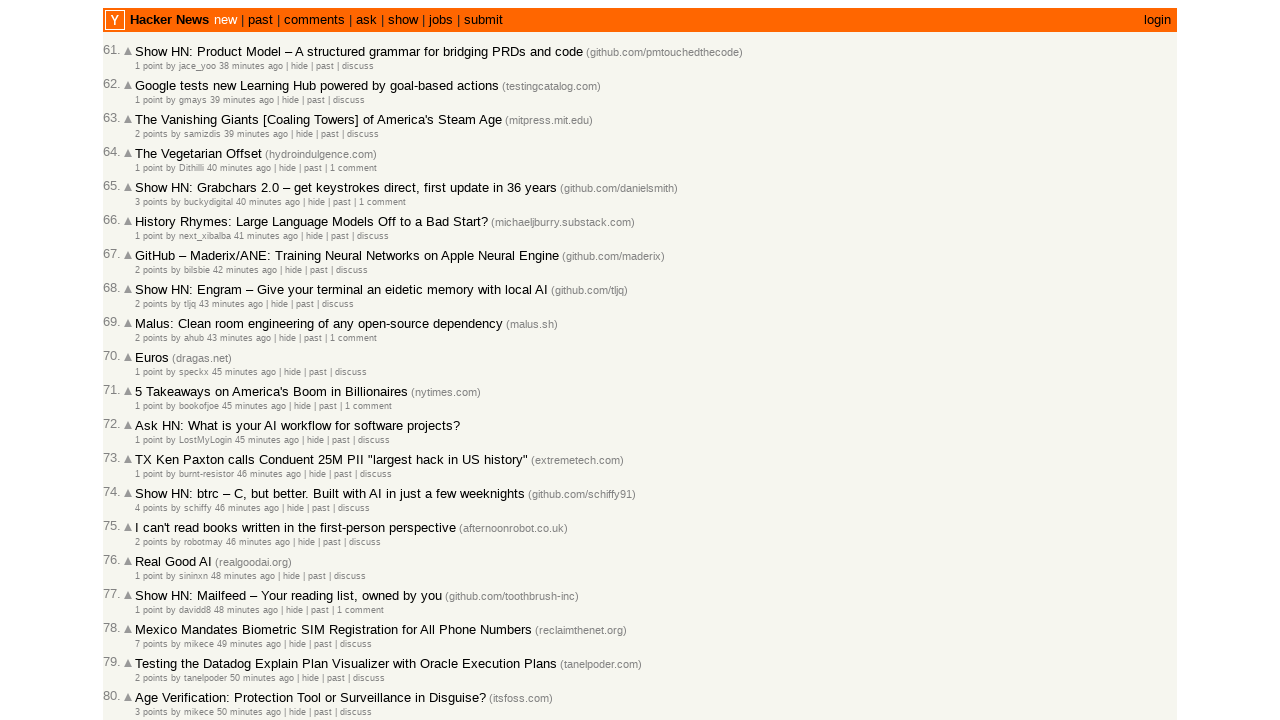

Parsed and stored article with timestamp: 2026-03-02T17:52:18.000Z
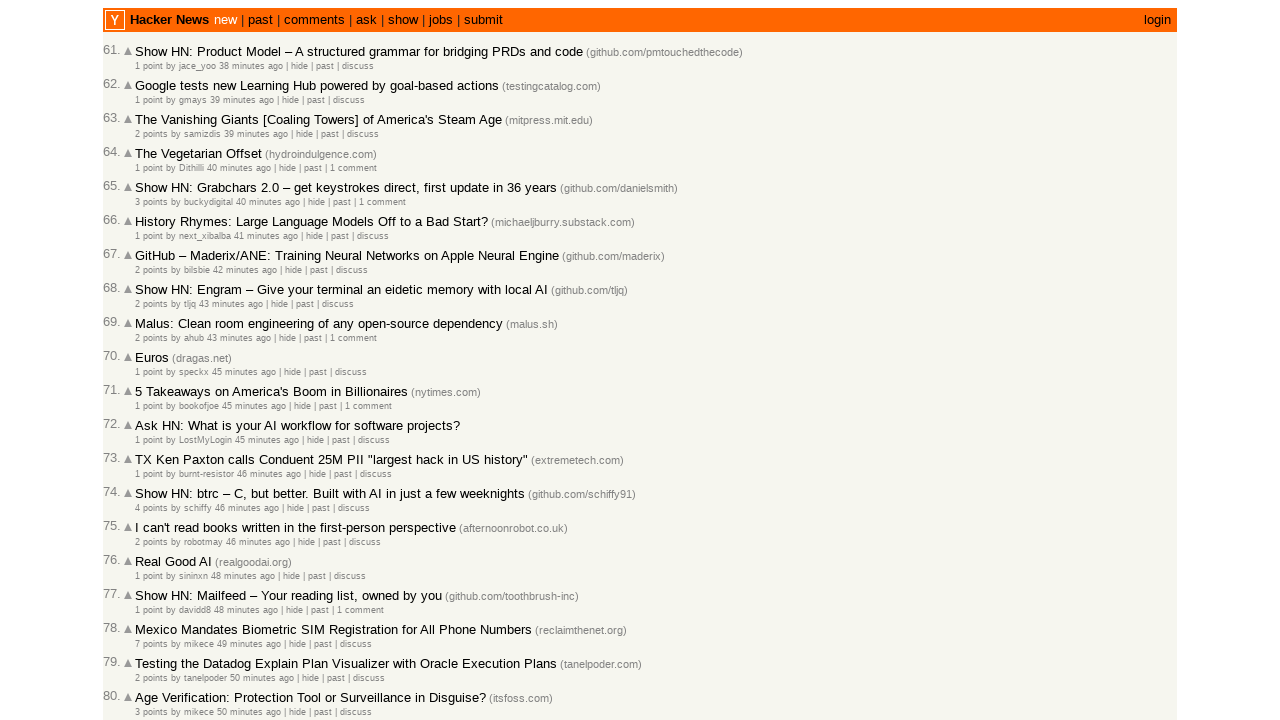

Retrieved article ID: 47221436
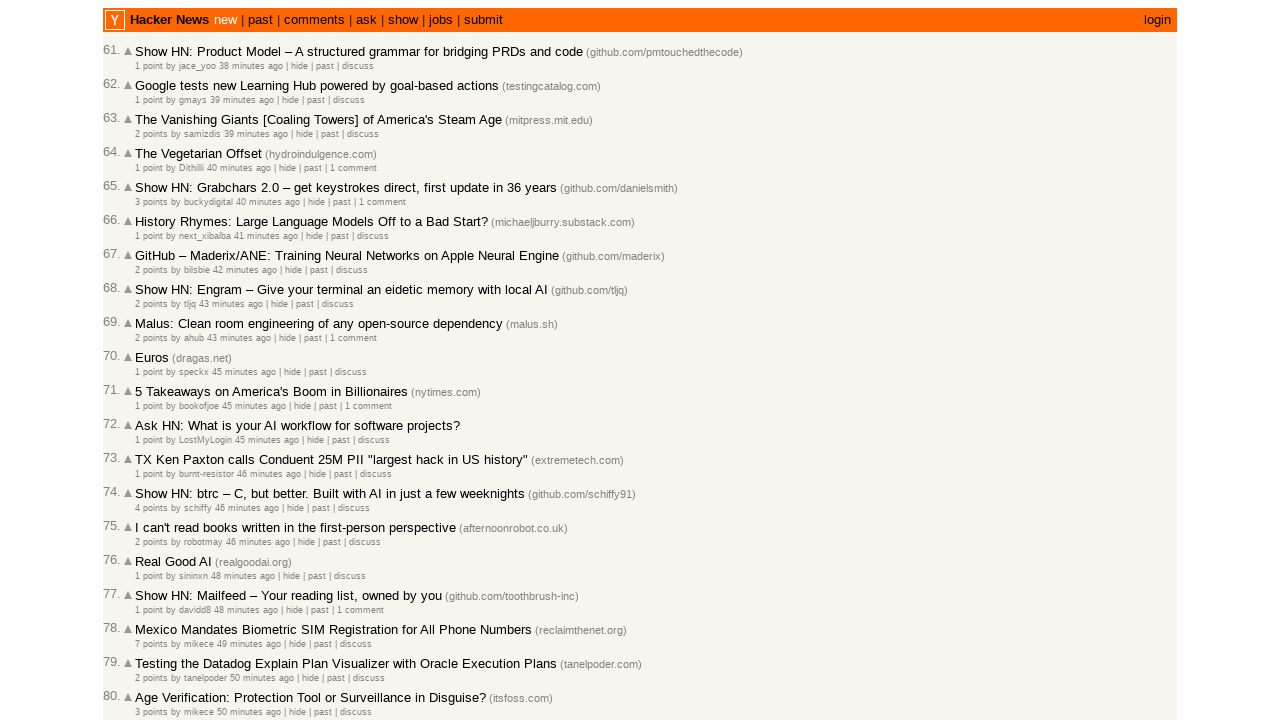

Retrieved raw timestamp: 2026-03-02T17:50:55 1772473855
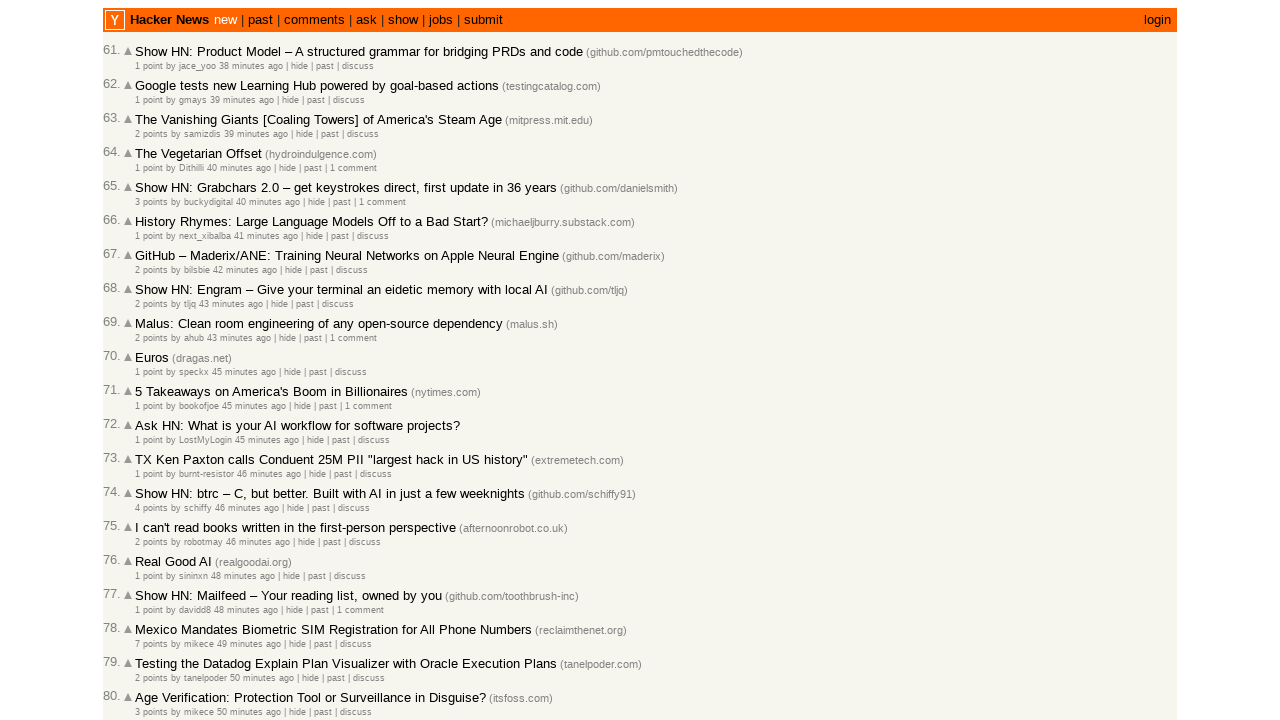

Parsed and stored article with timestamp: 2026-03-02T17:50:55.000Z
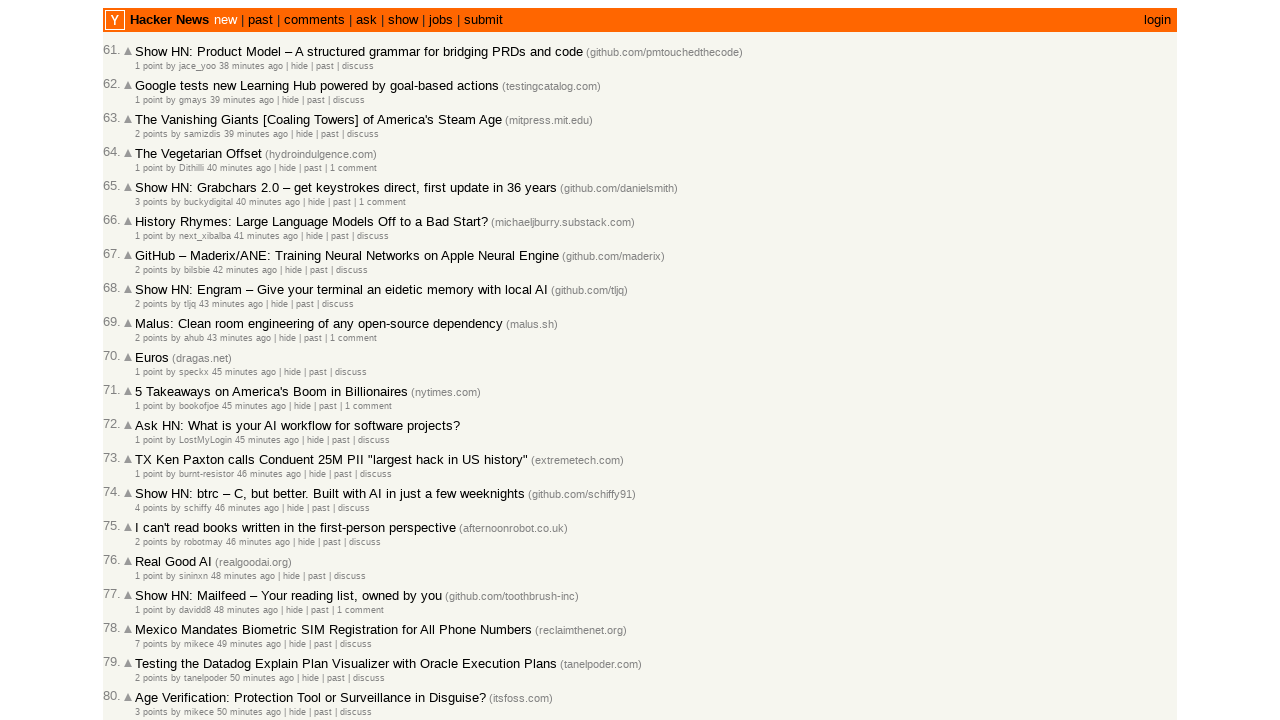

Retrieved article ID: 47221435
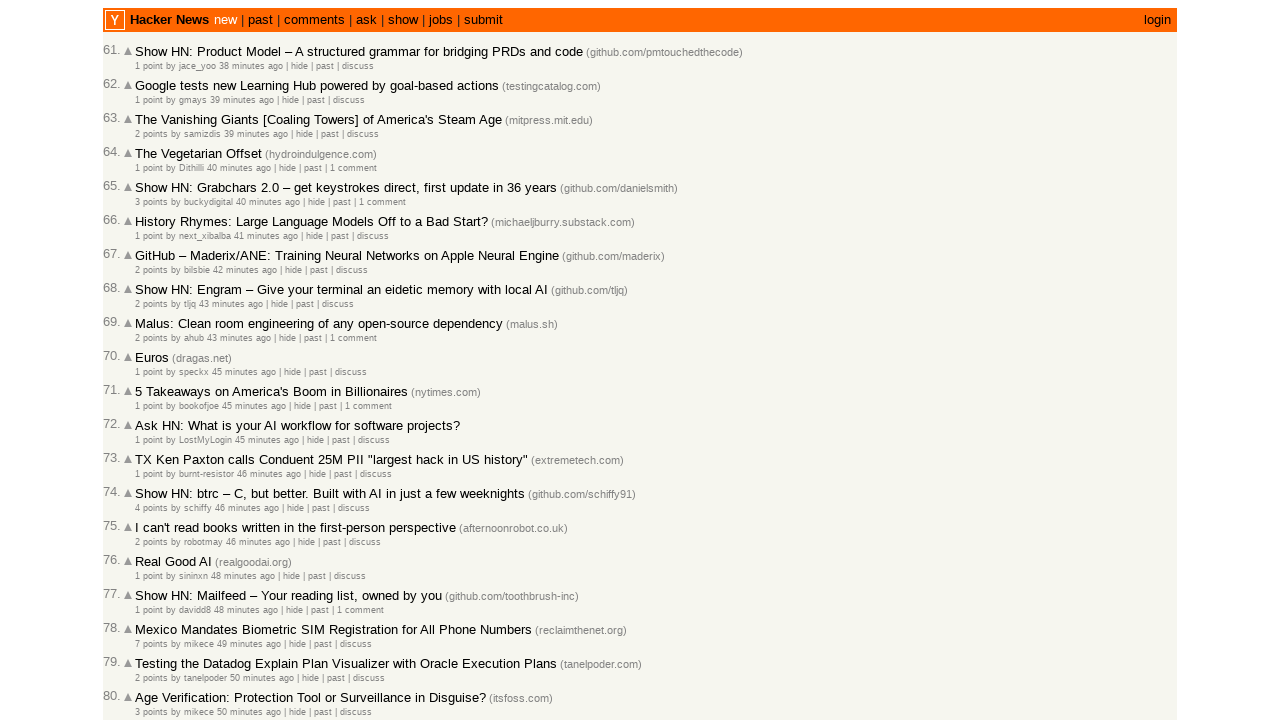

Retrieved raw timestamp: 2026-03-02T17:50:54 1772473854
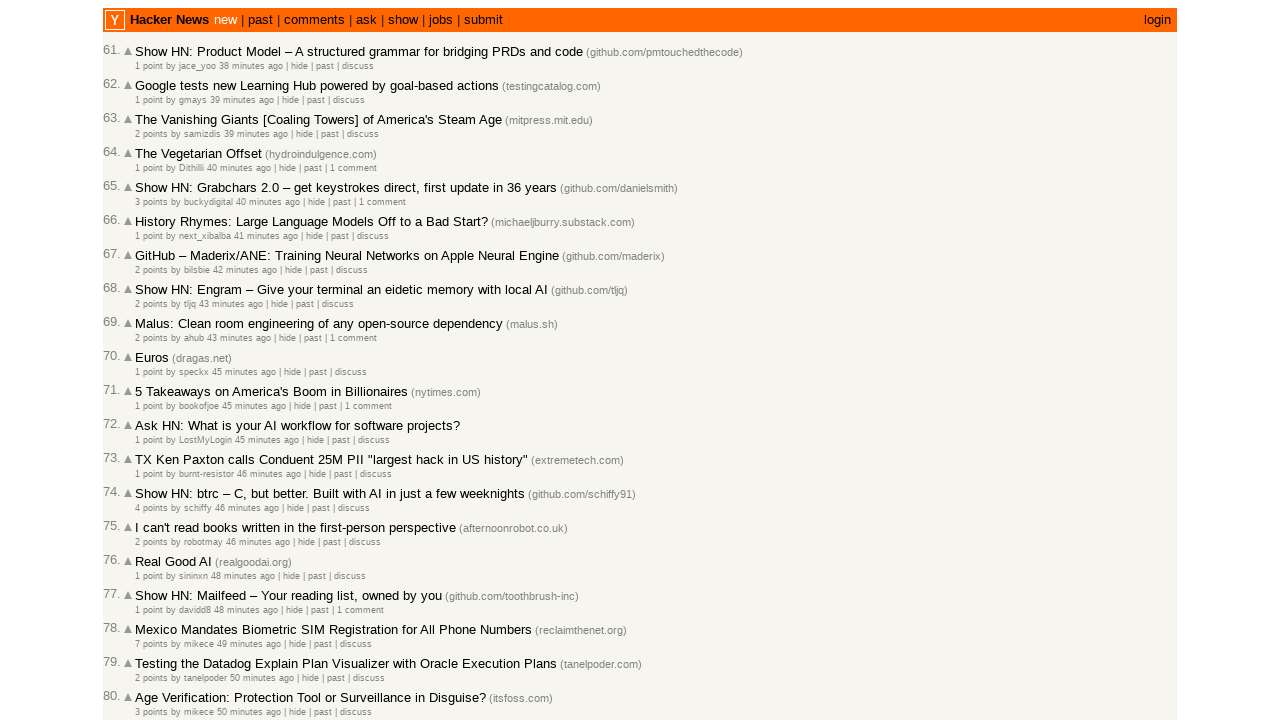

Parsed and stored article with timestamp: 2026-03-02T17:50:54.000Z
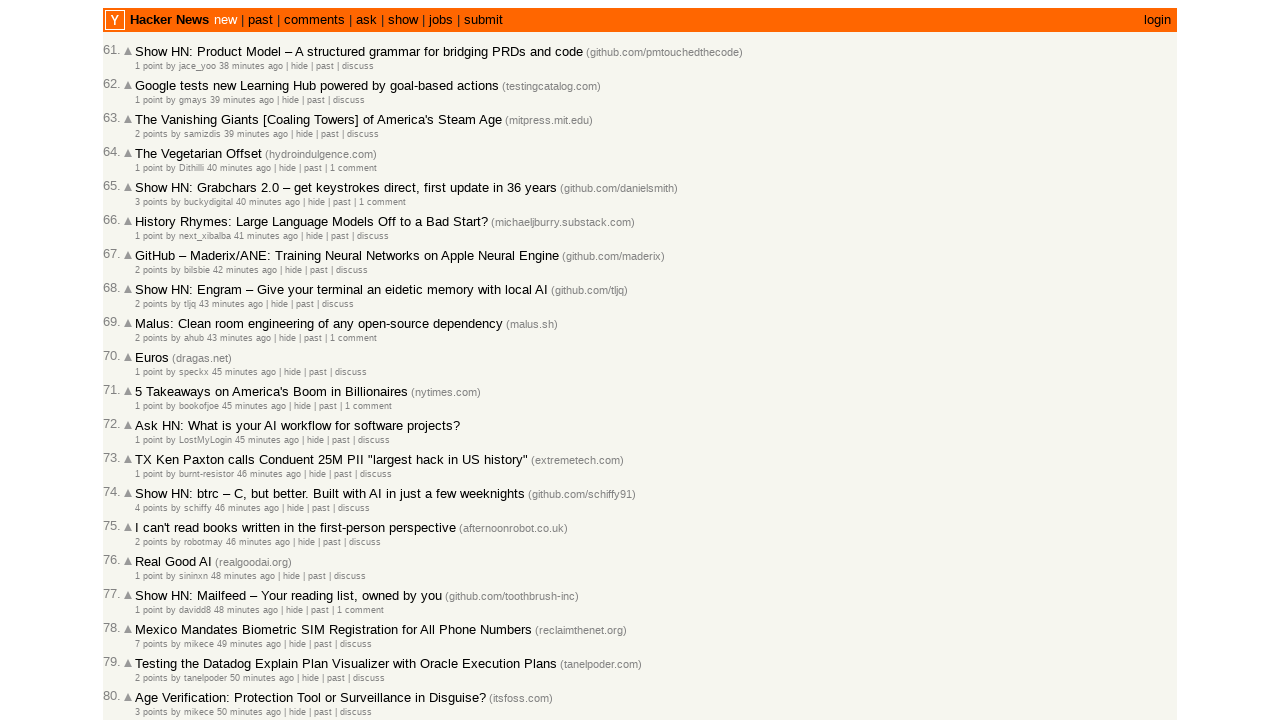

Retrieved article ID: 47221424
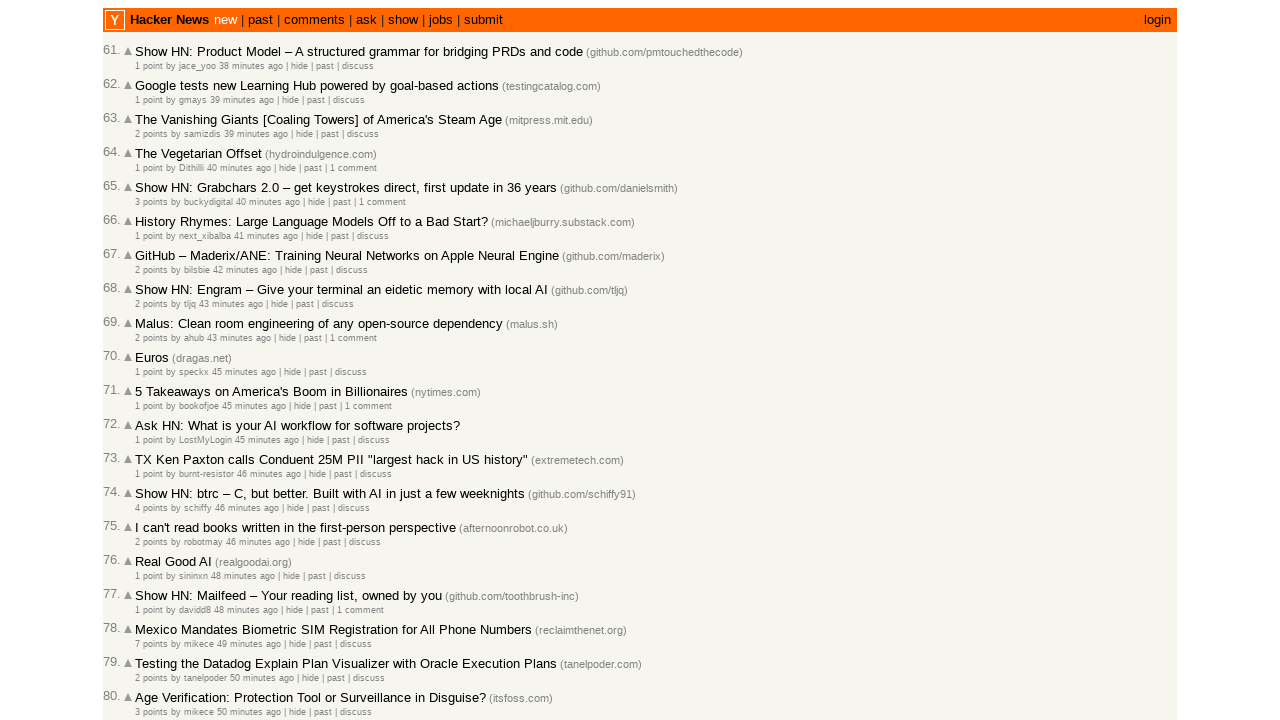

Retrieved raw timestamp: 2026-03-02T17:50:14 1772473814
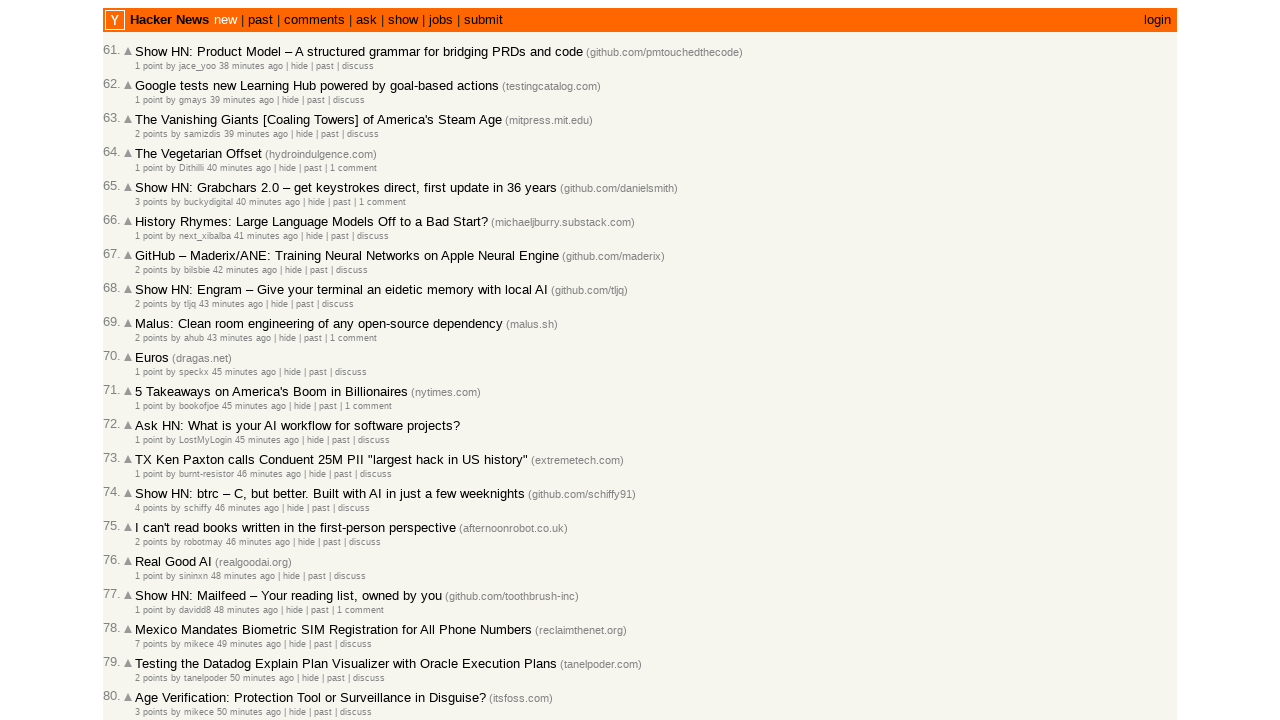

Parsed and stored article with timestamp: 2026-03-02T17:50:14.000Z
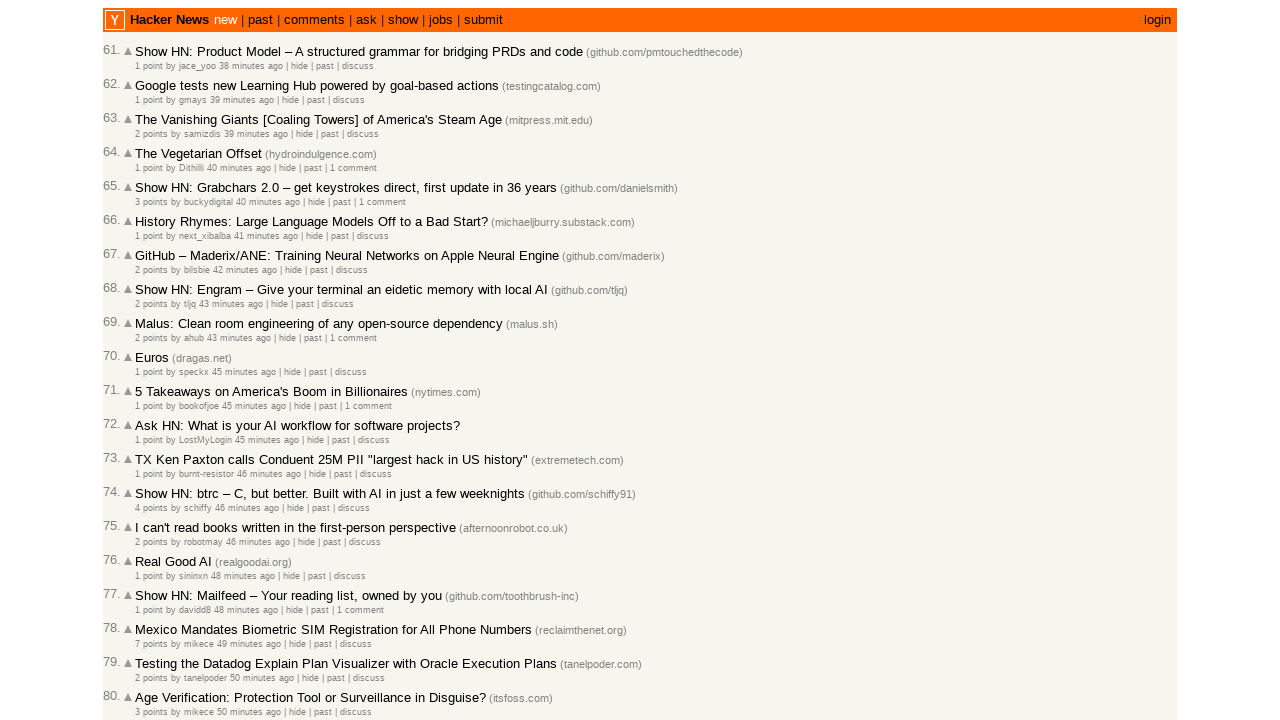

Retrieved article ID: 47221413
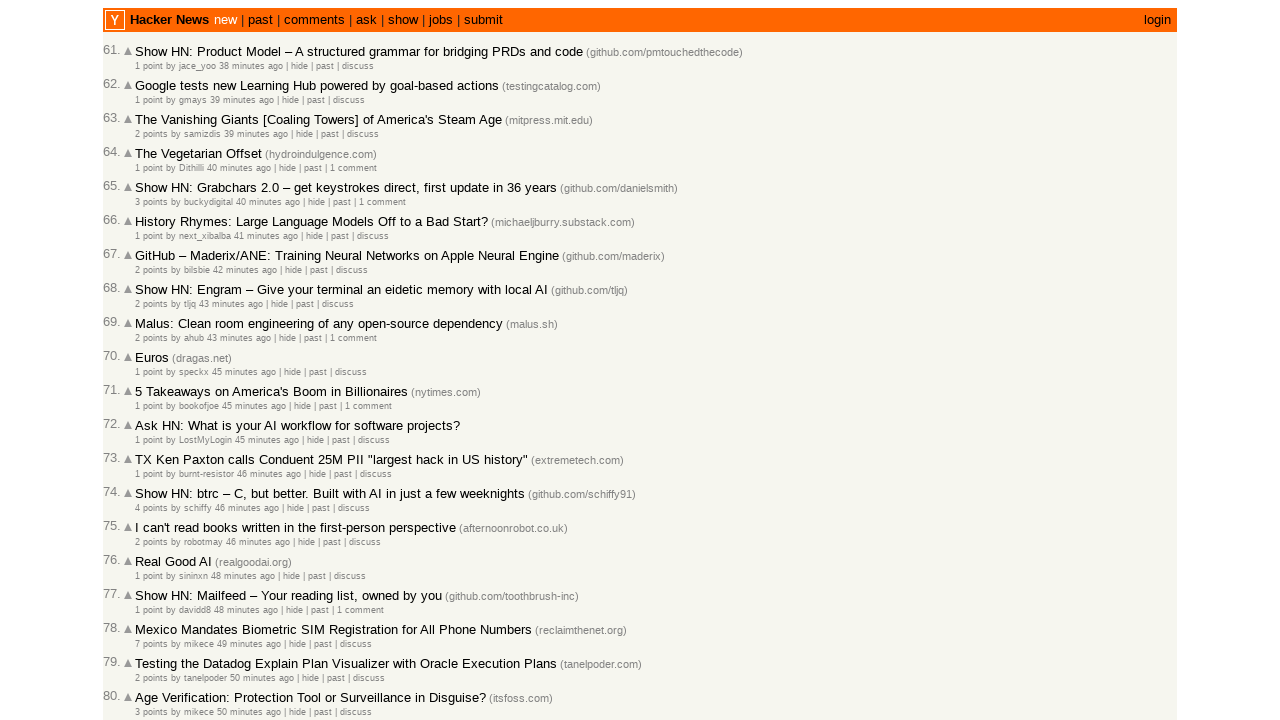

Retrieved raw timestamp: 2026-03-02T17:49:09 1772473749
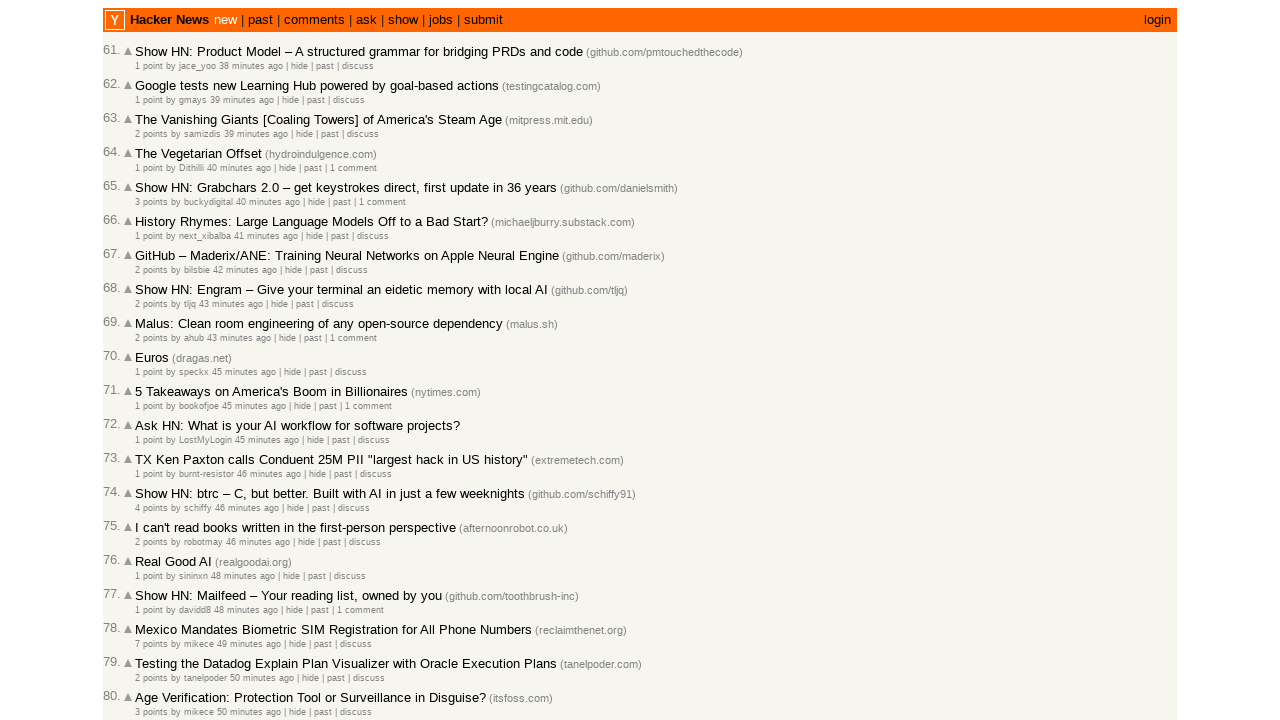

Parsed and stored article with timestamp: 2026-03-02T17:49:09.000Z
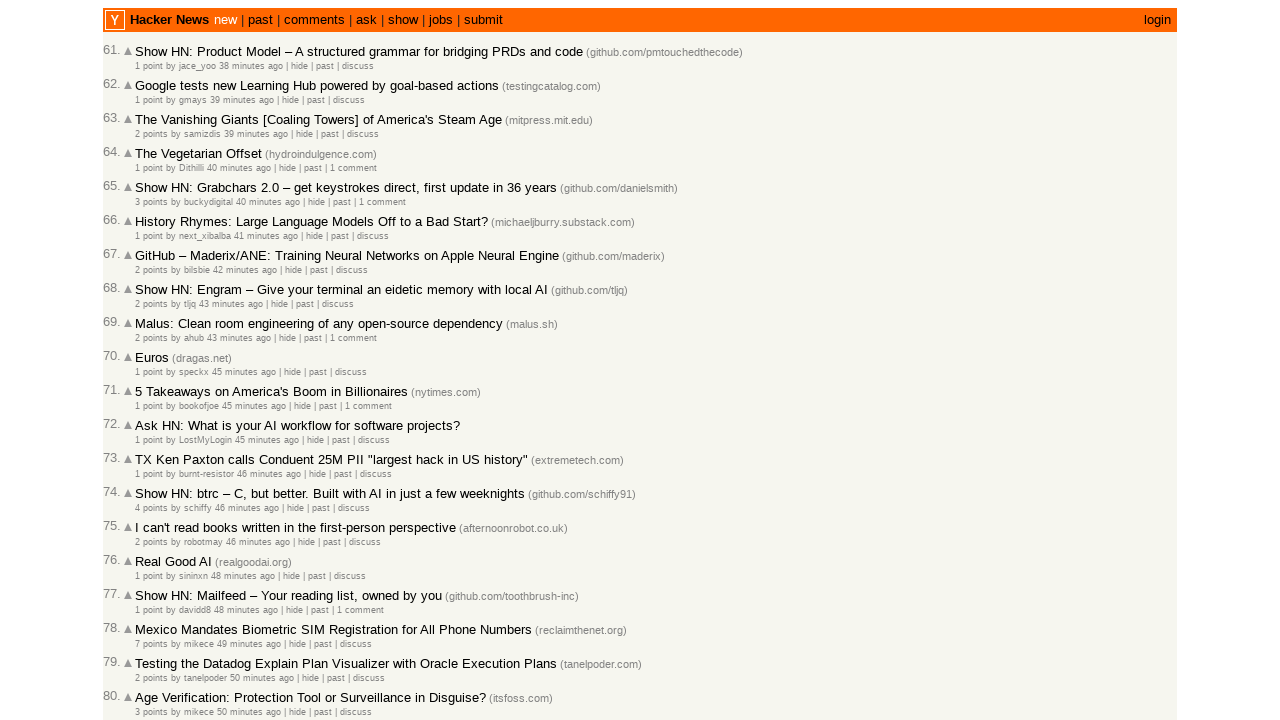

Retrieved article ID: 47221406
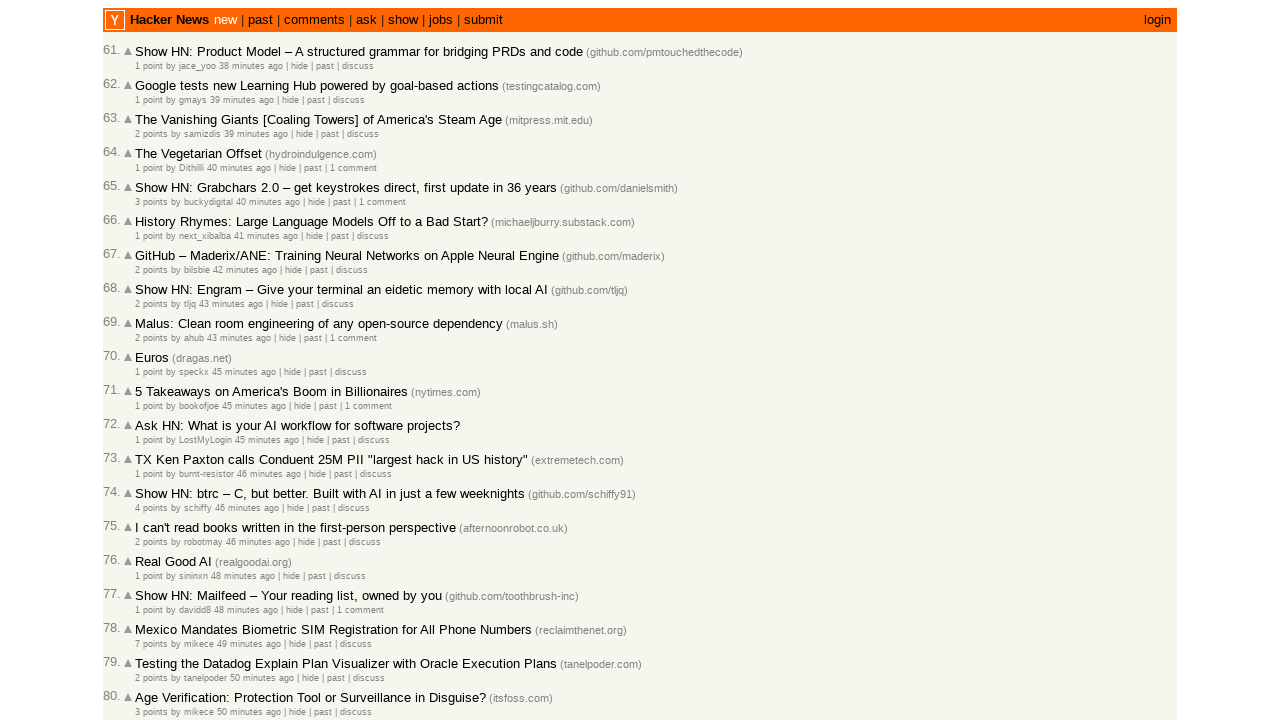

Retrieved raw timestamp: 2026-03-02T17:48:53 1772473733
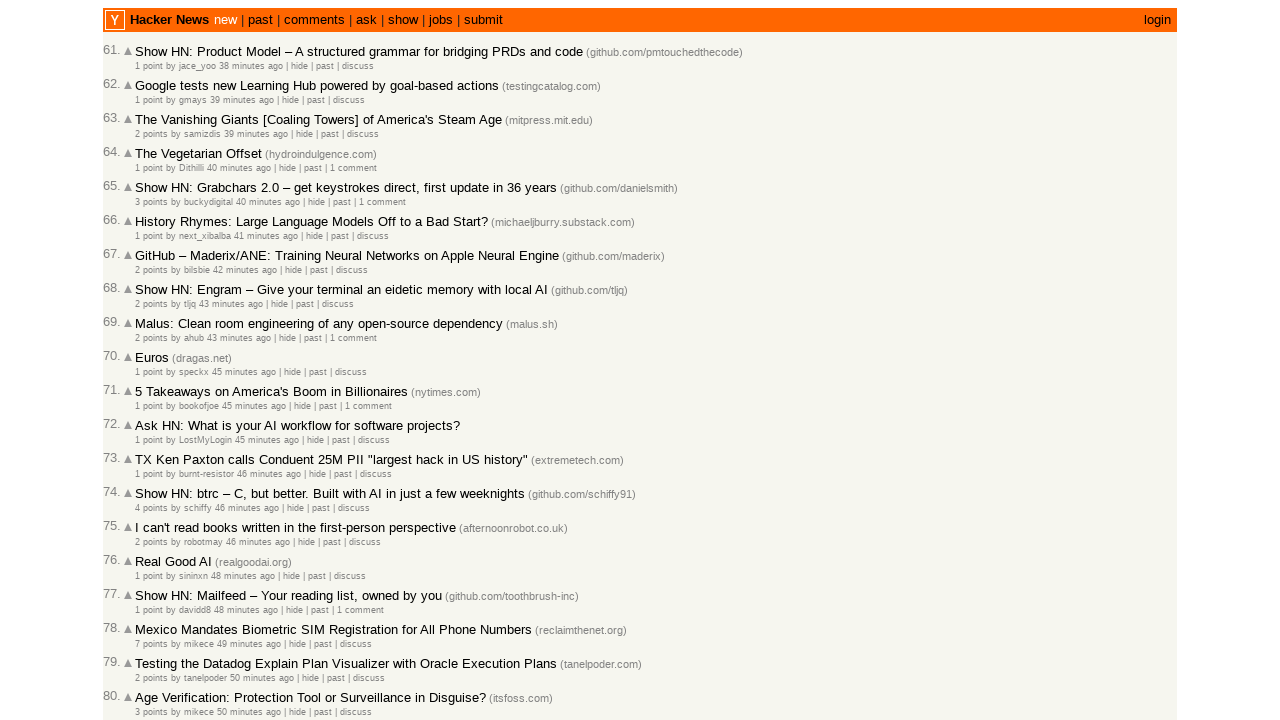

Parsed and stored article with timestamp: 2026-03-02T17:48:53.000Z
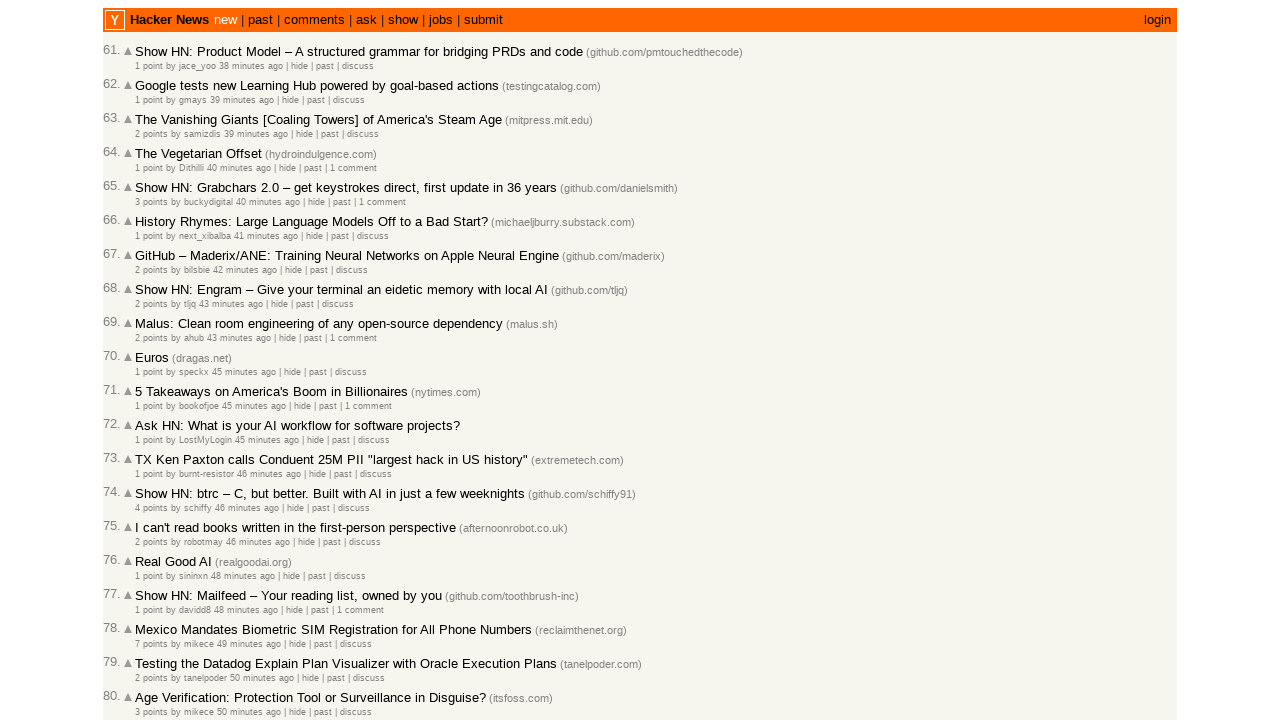

Retrieved article ID: 47221394
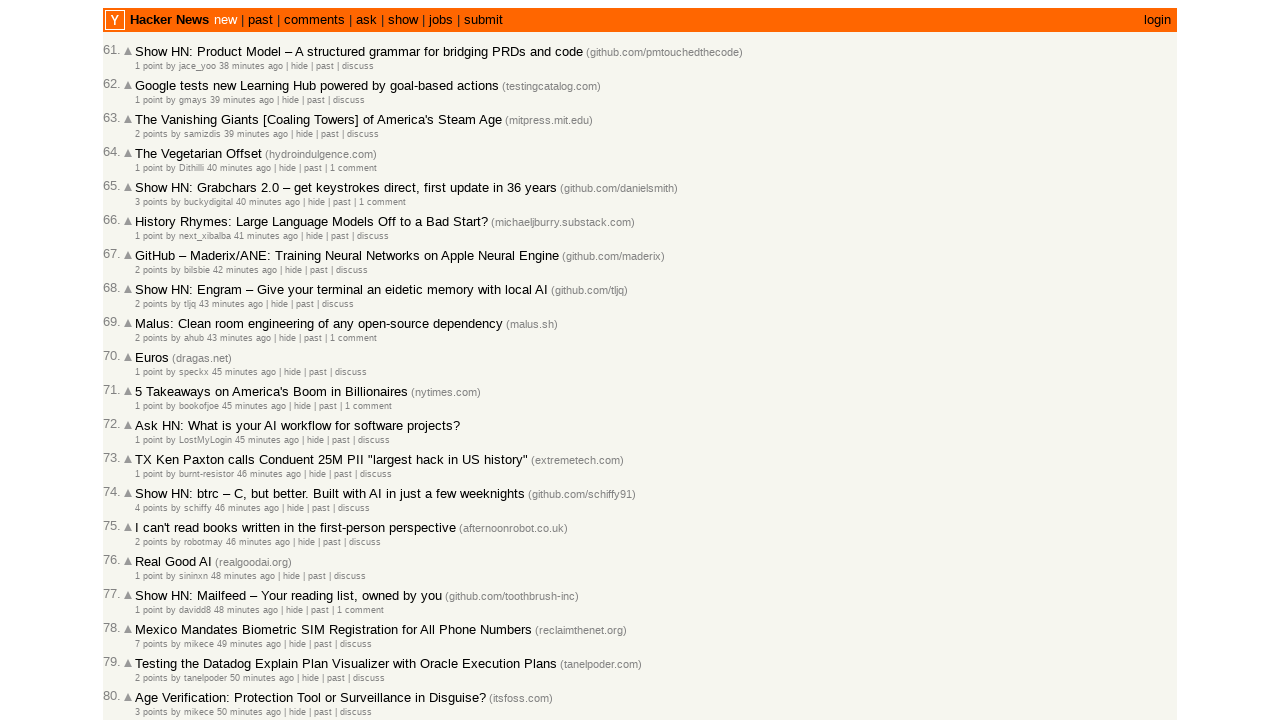

Retrieved raw timestamp: 2026-03-02T17:48:08 1772473688
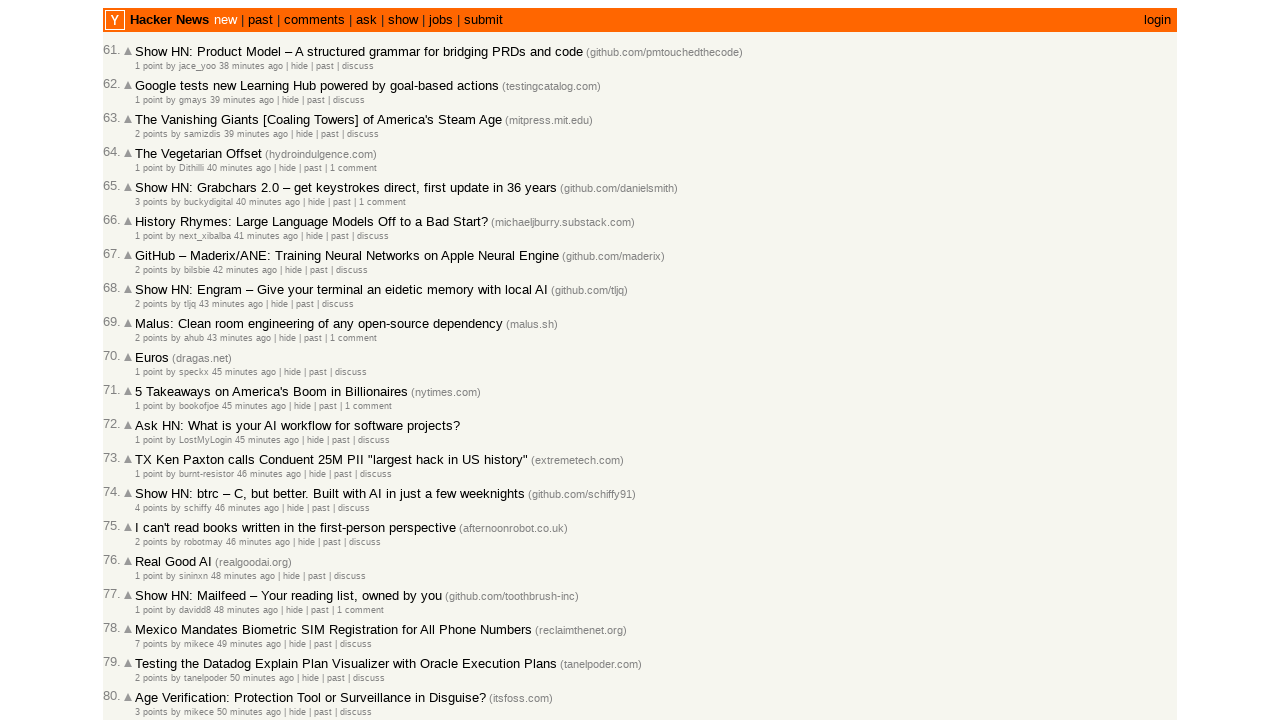

Parsed and stored article with timestamp: 2026-03-02T17:48:08.000Z
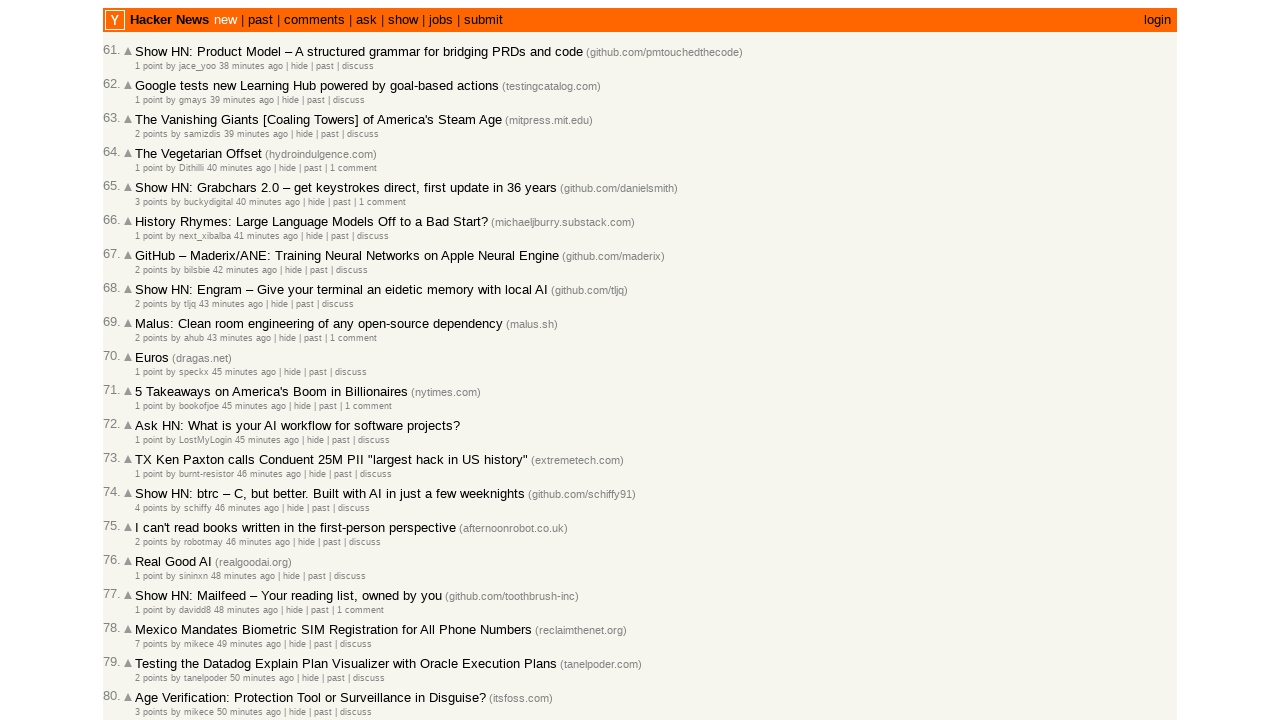

Retrieved article ID: 47221388
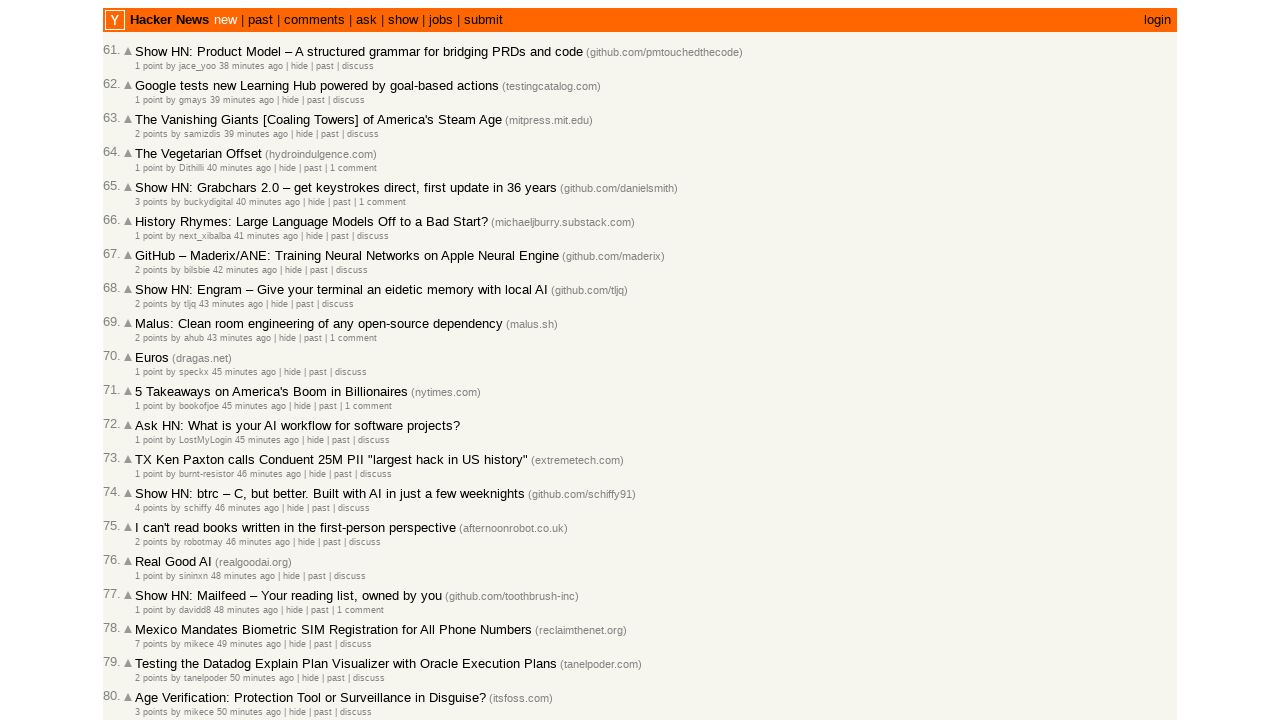

Retrieved raw timestamp: 2026-03-02T17:47:50 1772473670
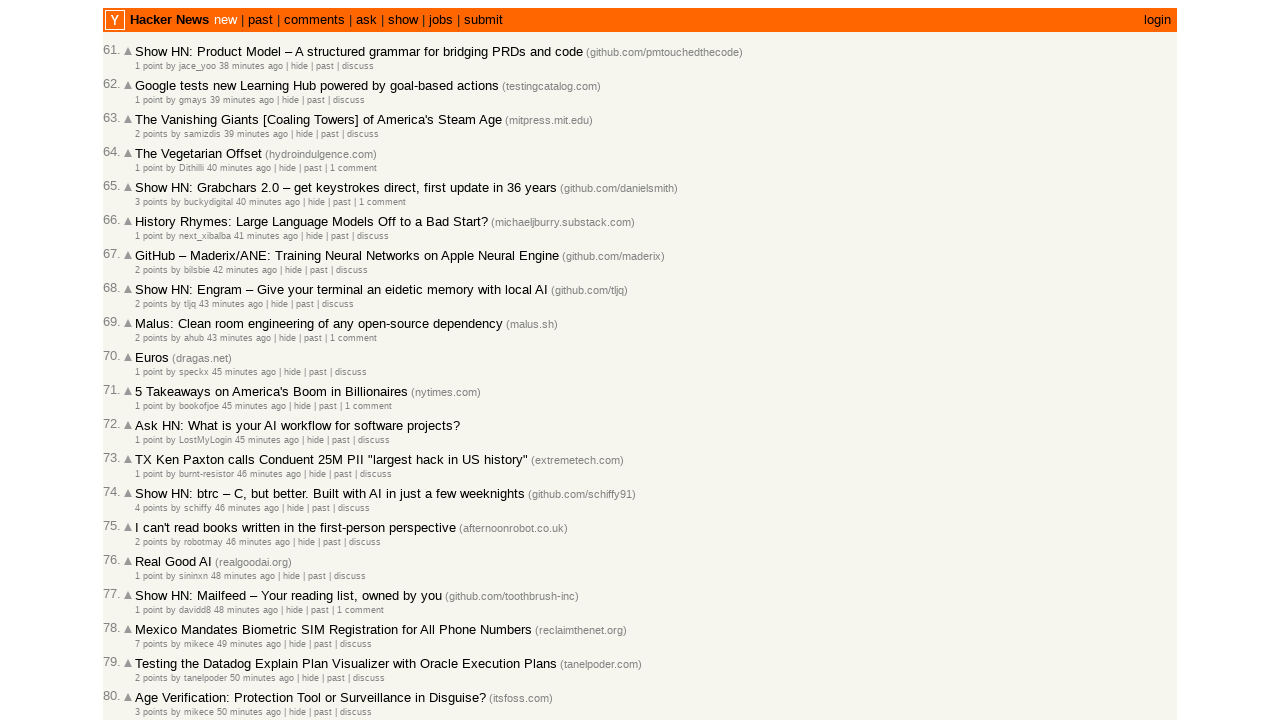

Parsed and stored article with timestamp: 2026-03-02T17:47:50.000Z
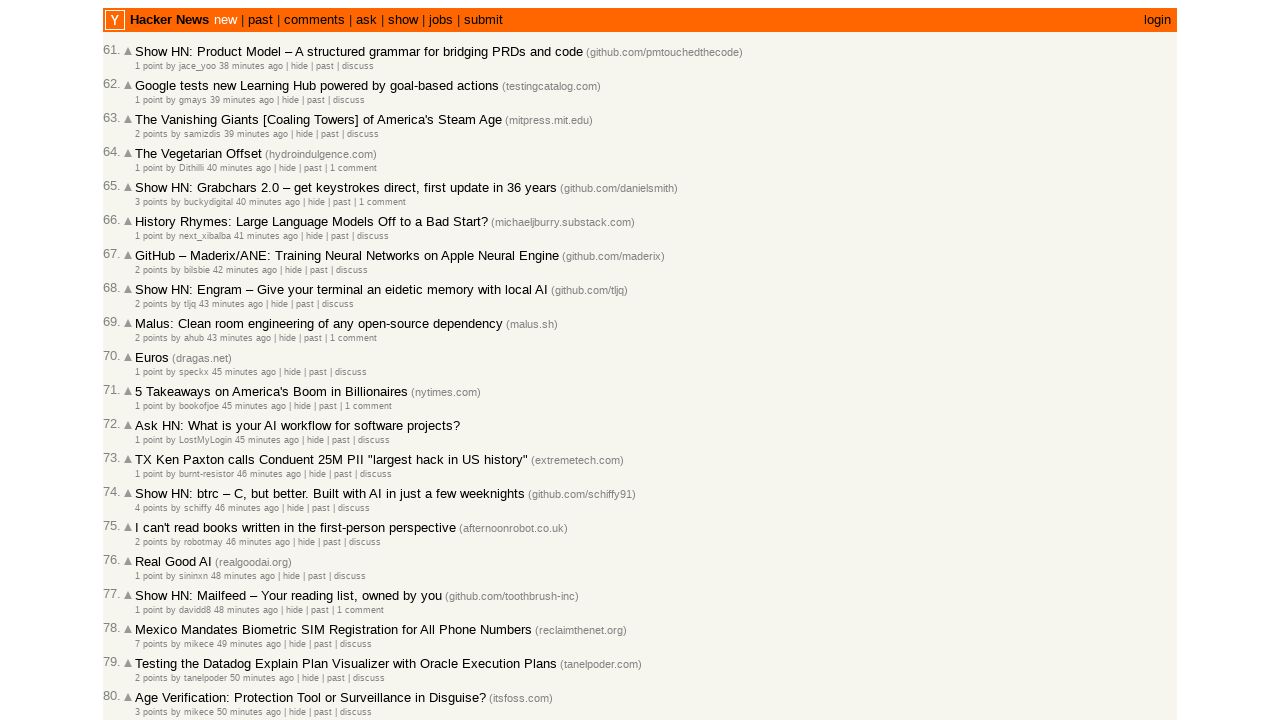

Retrieved article ID: 47221385
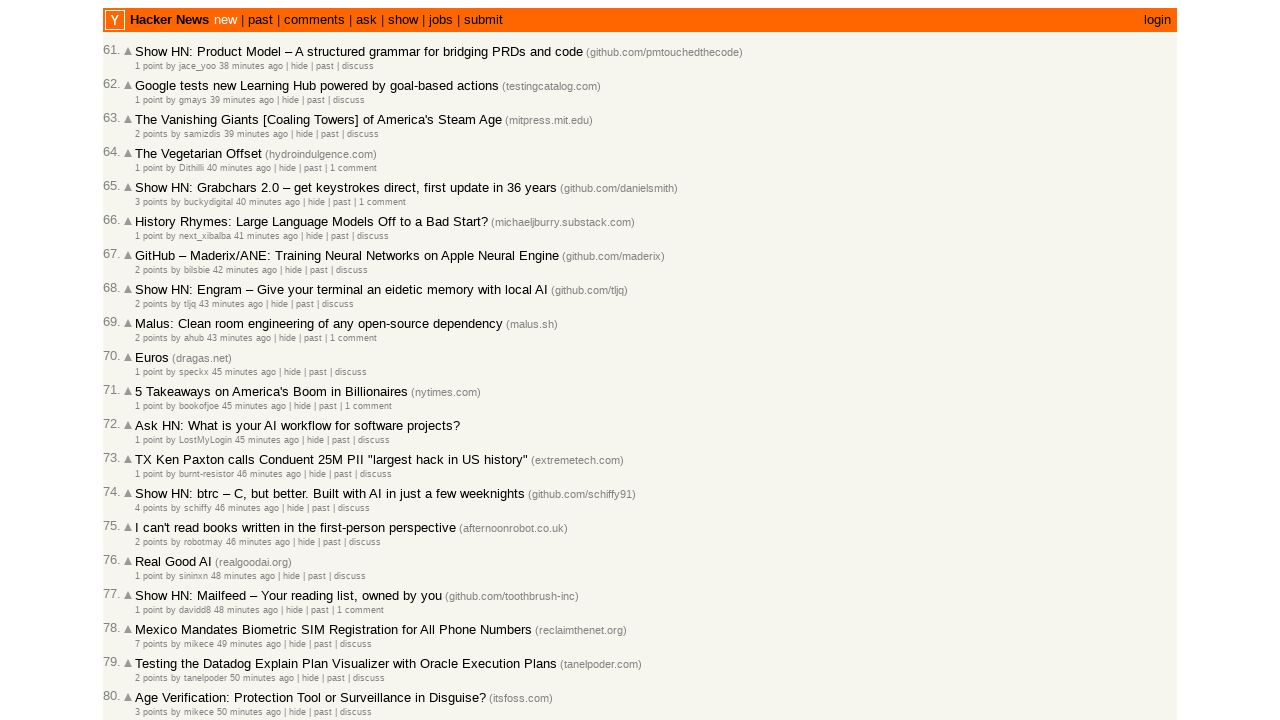

Retrieved raw timestamp: 2026-03-02T17:47:42 1772473662
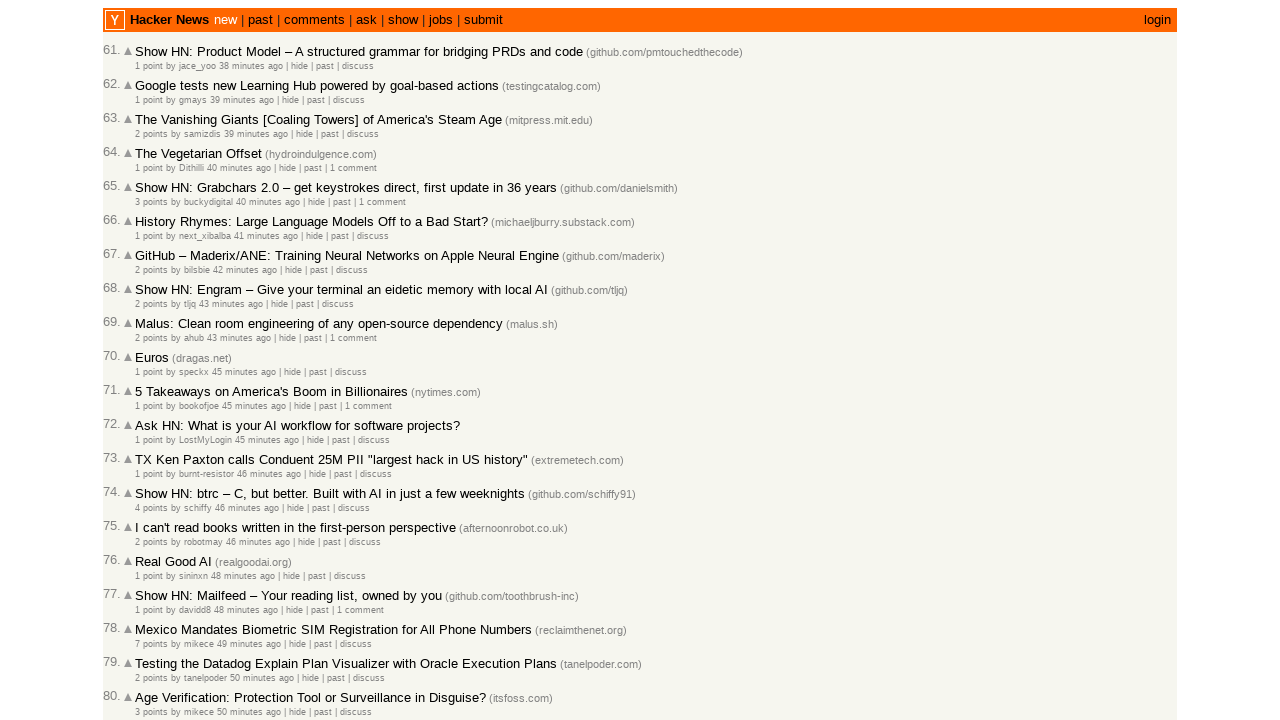

Parsed and stored article with timestamp: 2026-03-02T17:47:42.000Z
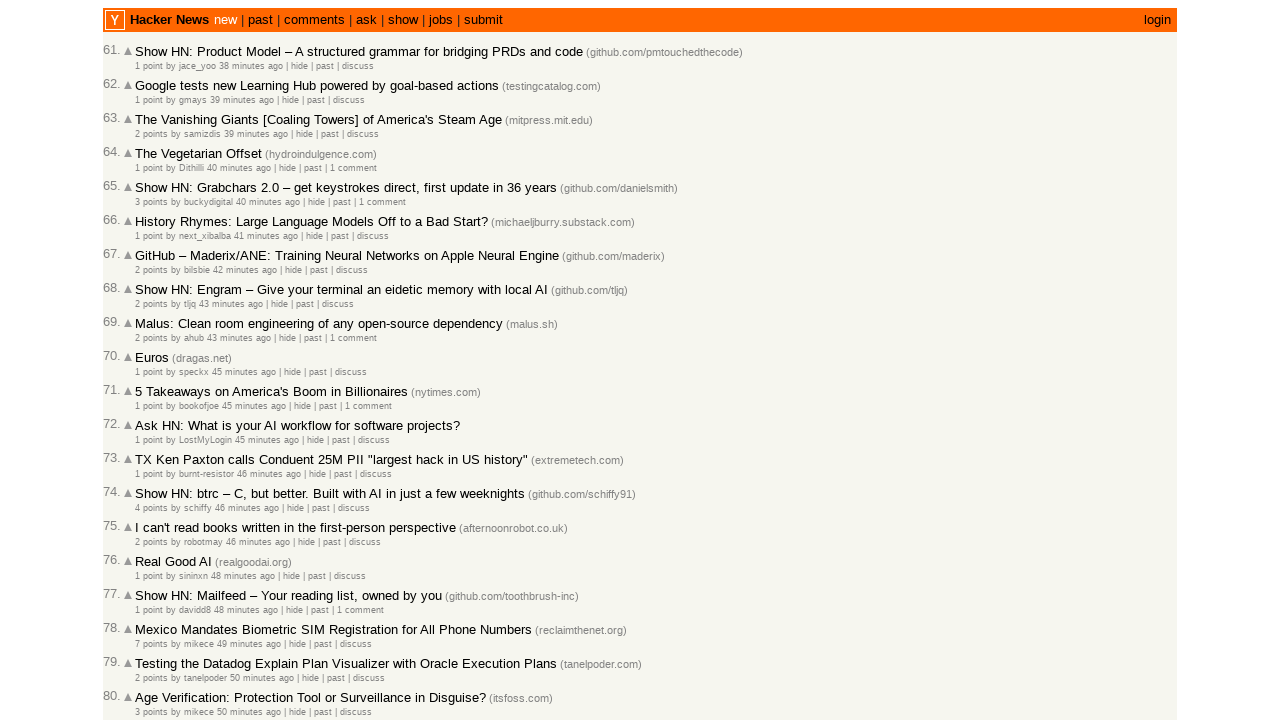

Retrieved article ID: 47221381
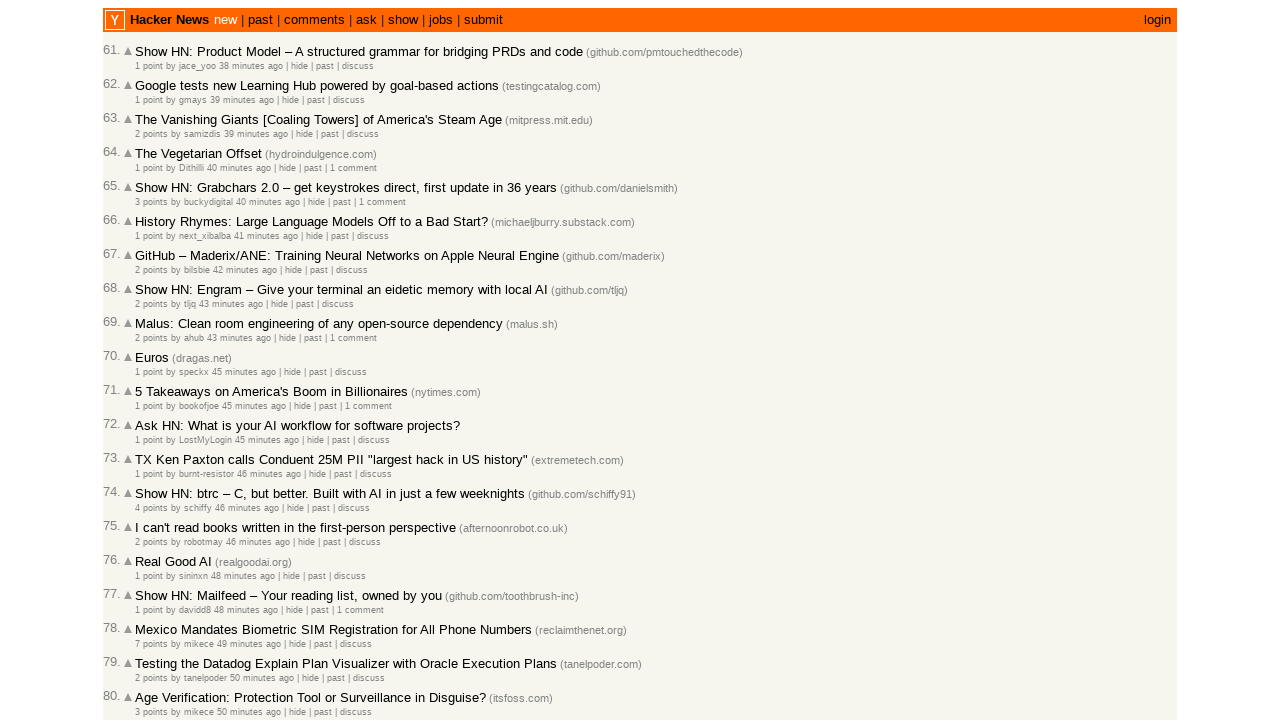

Retrieved raw timestamp: 2026-03-02T17:47:30 1772473650
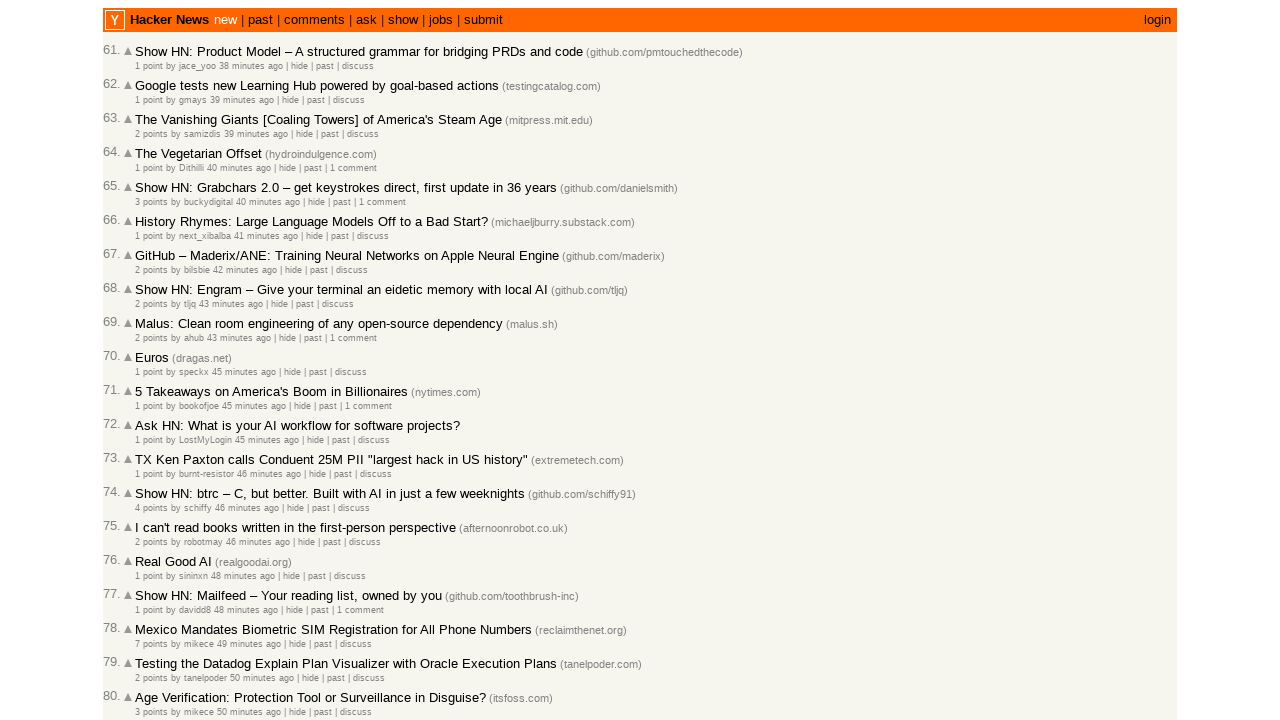

Parsed and stored article with timestamp: 2026-03-02T17:47:30.000Z
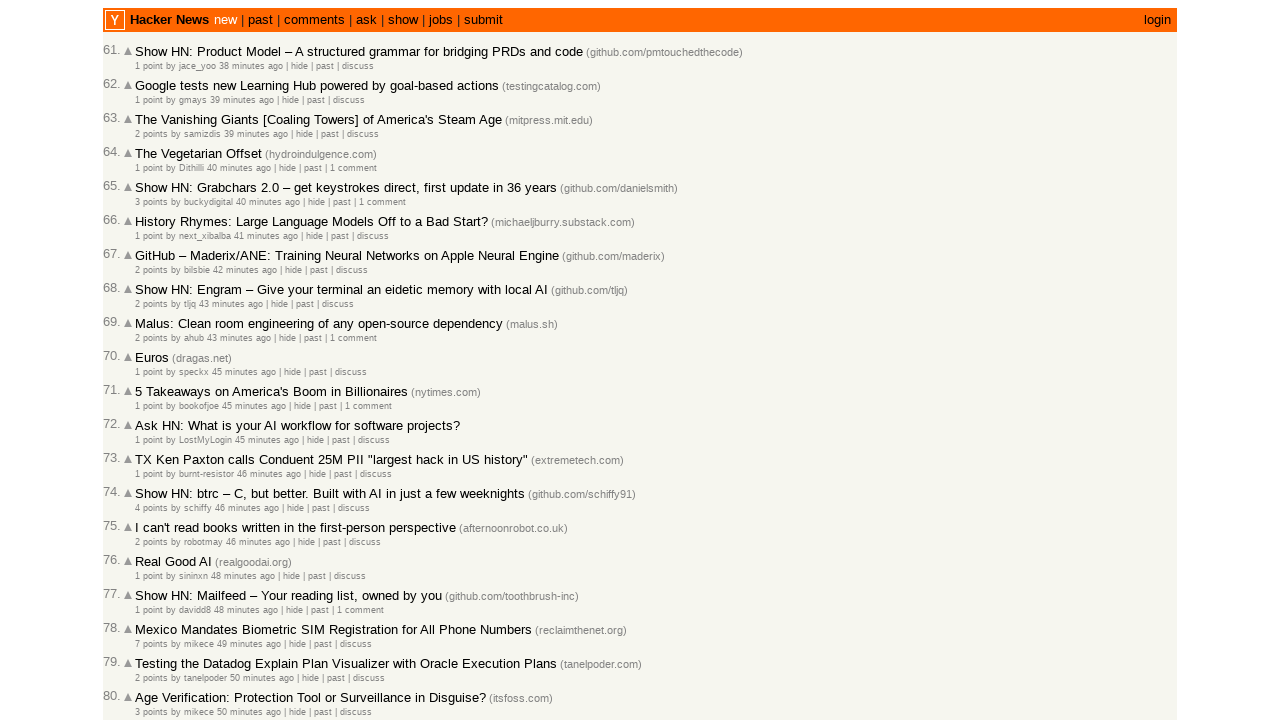

Retrieved article ID: 47221374
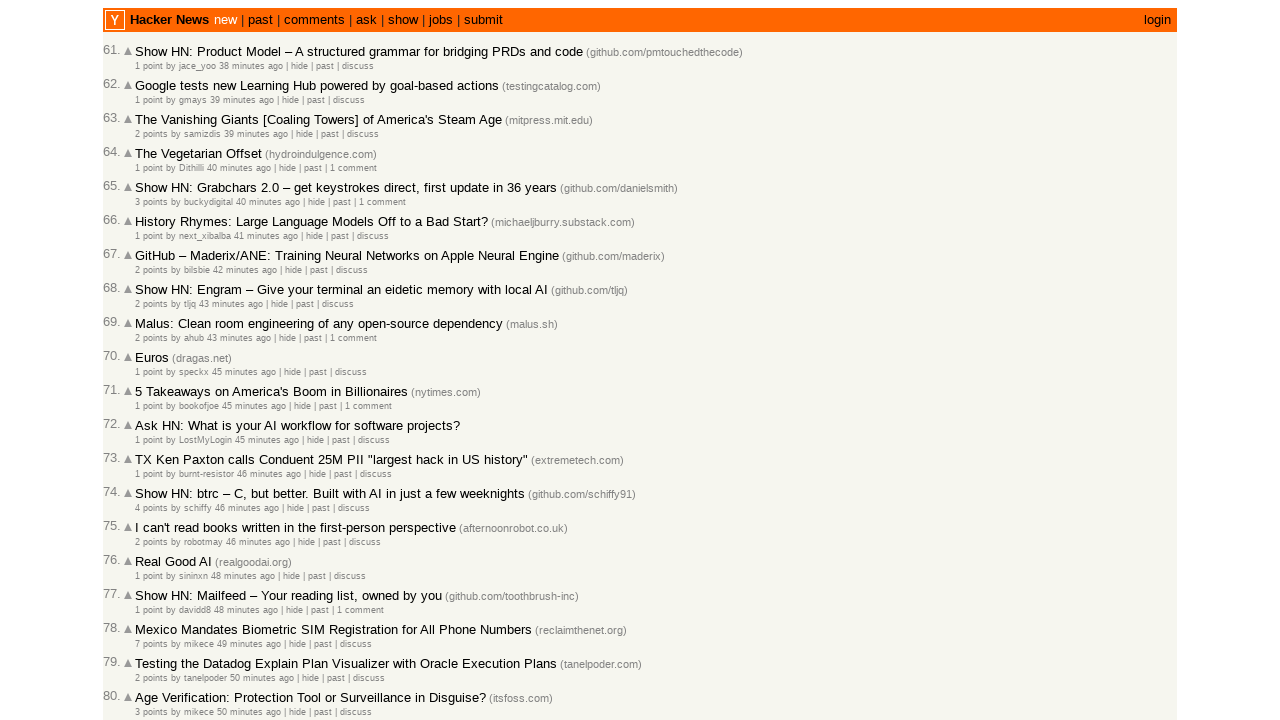

Retrieved raw timestamp: 2026-03-02T17:47:05 1772473625
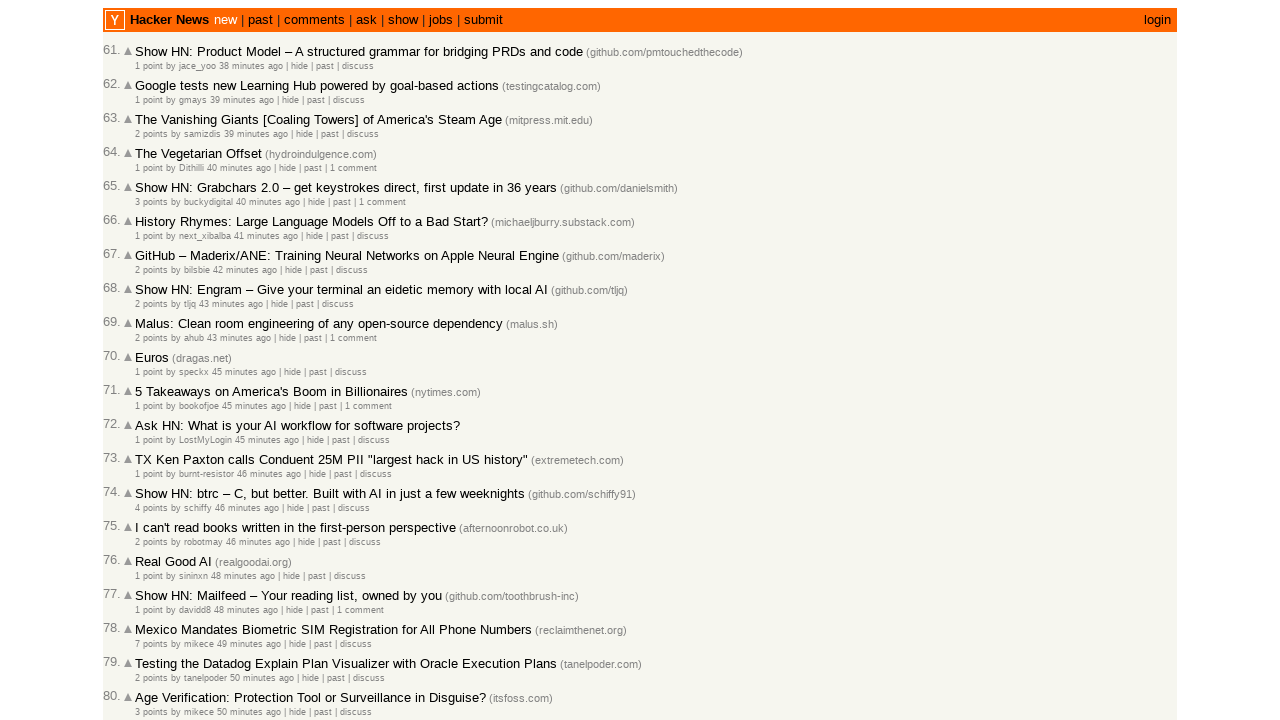

Parsed and stored article with timestamp: 2026-03-02T17:47:05.000Z
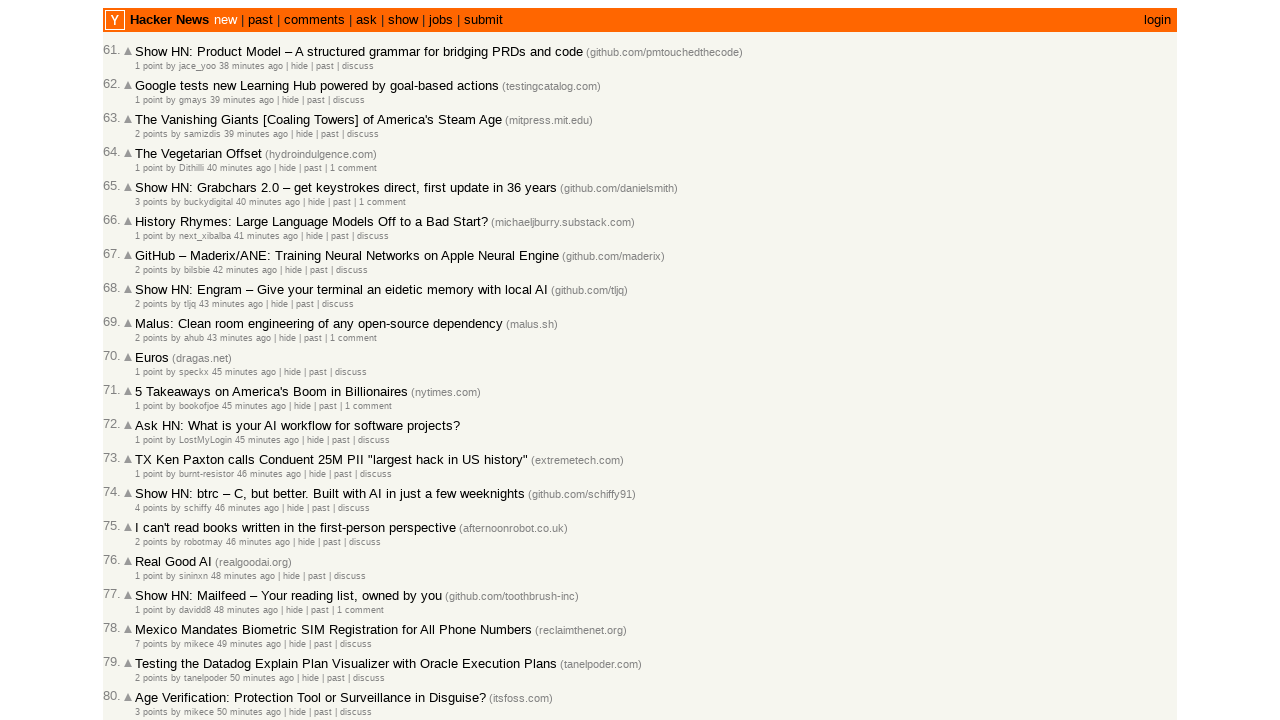

Retrieved article ID: 47221363
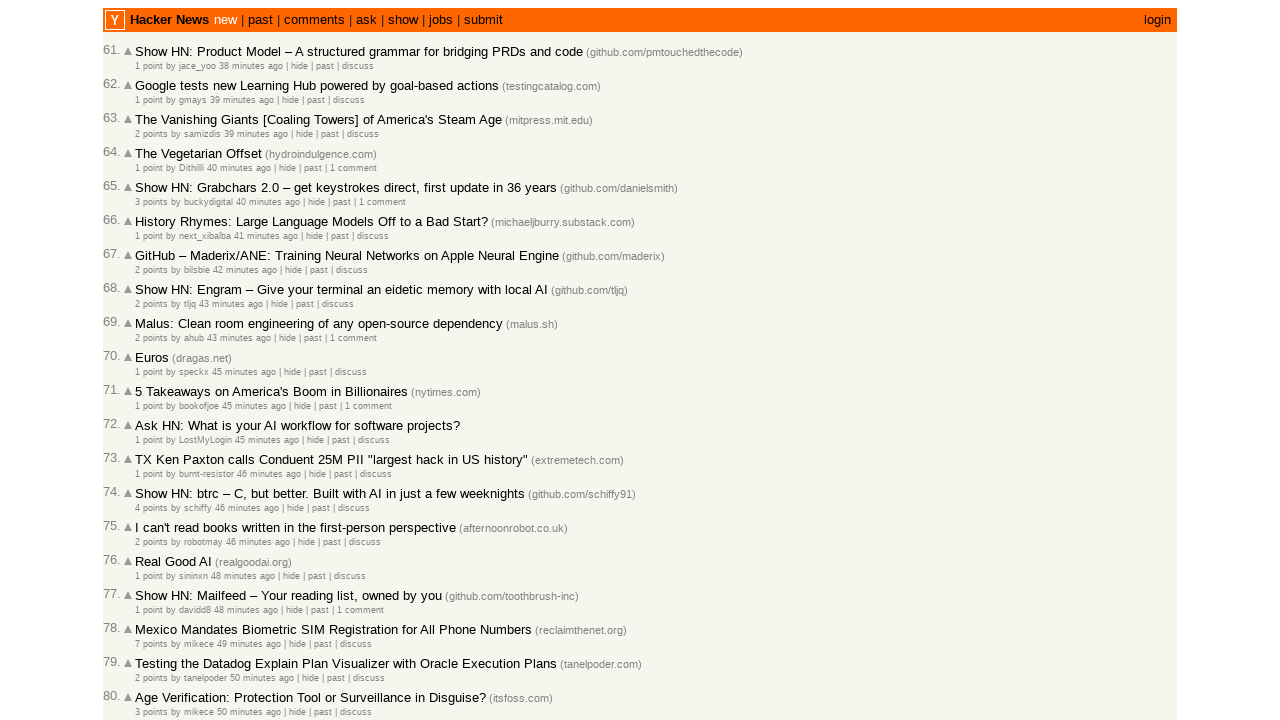

Retrieved raw timestamp: 2026-03-02T17:46:25 1772473585
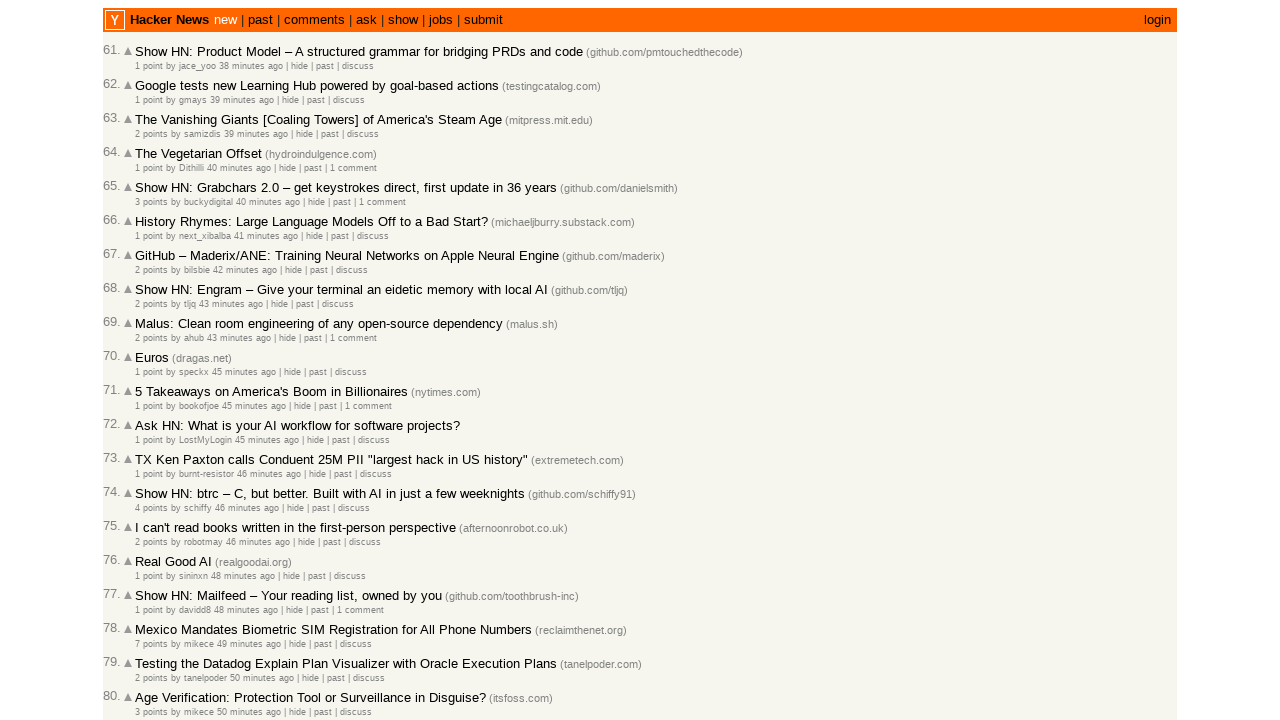

Parsed and stored article with timestamp: 2026-03-02T17:46:25.000Z
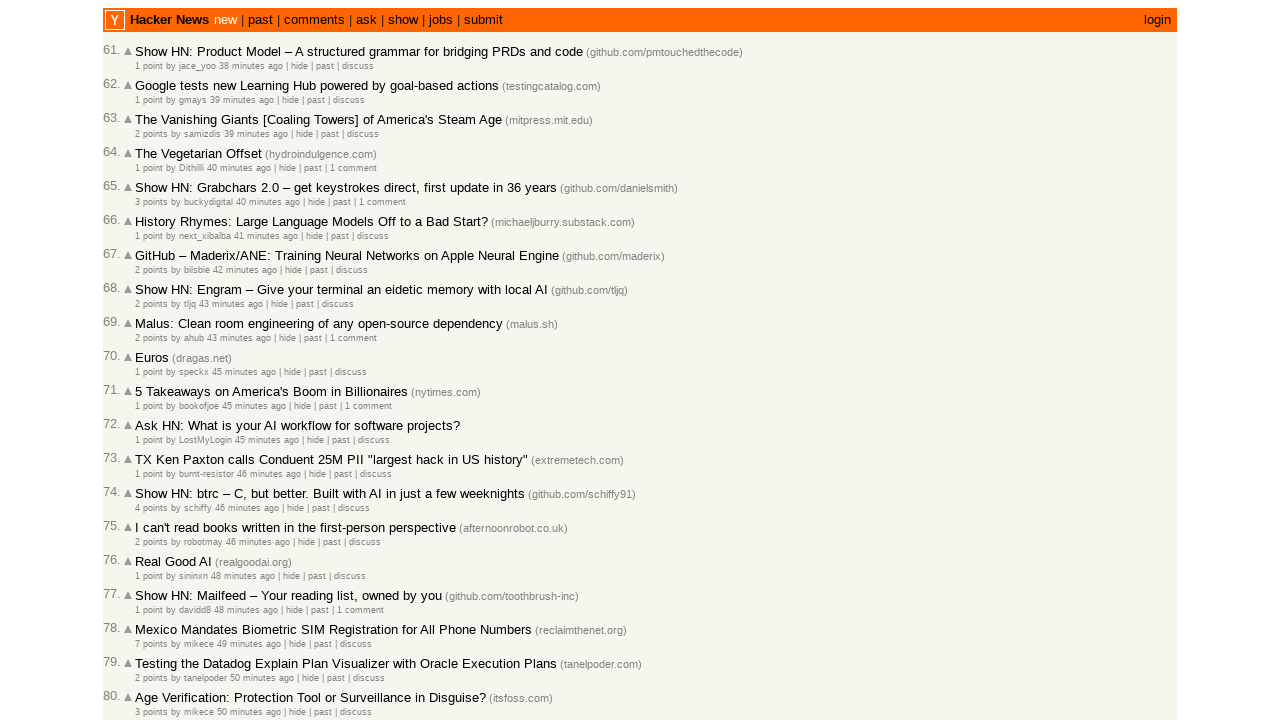

Retrieved article ID: 47221361
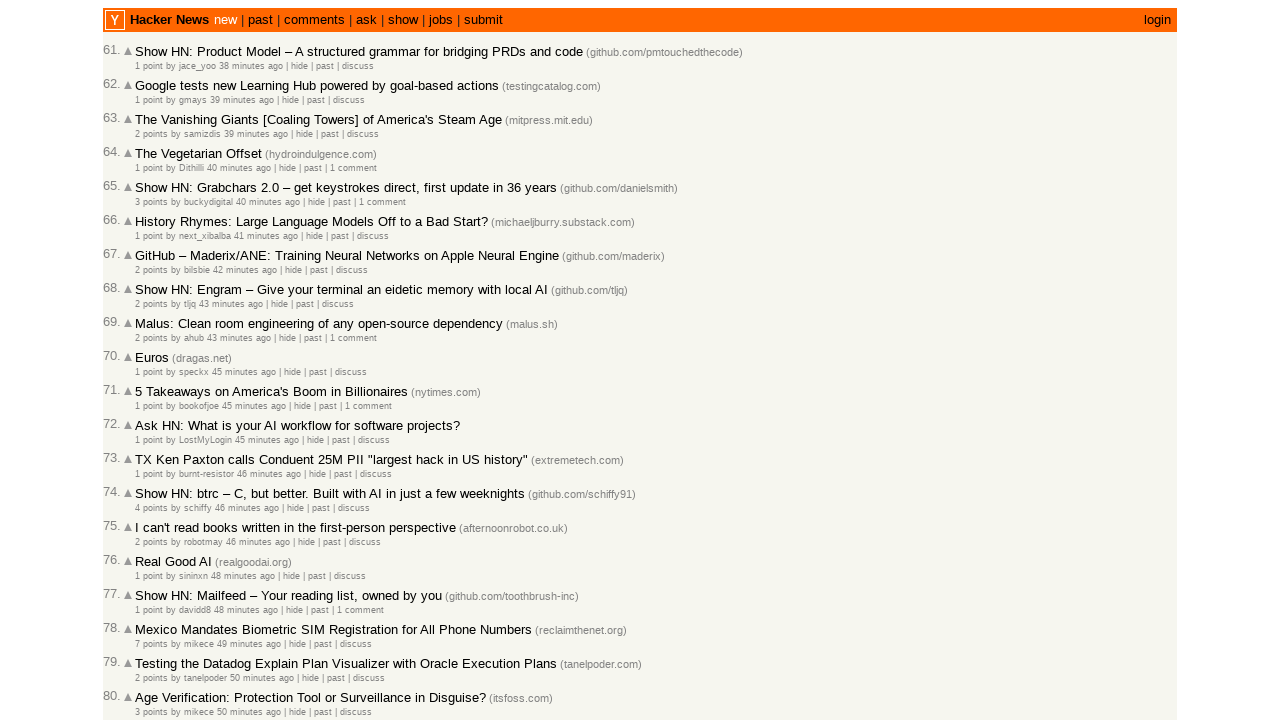

Retrieved raw timestamp: 2026-03-02T17:46:20 1772473580
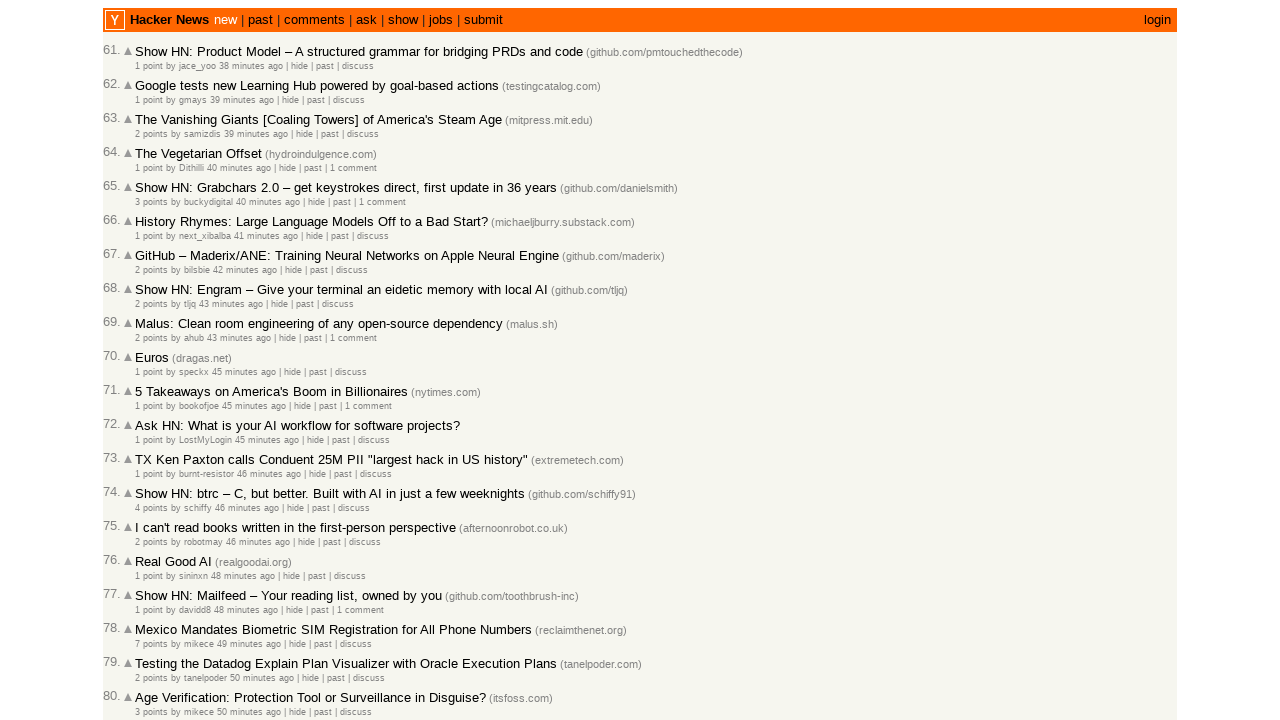

Parsed and stored article with timestamp: 2026-03-02T17:46:20.000Z
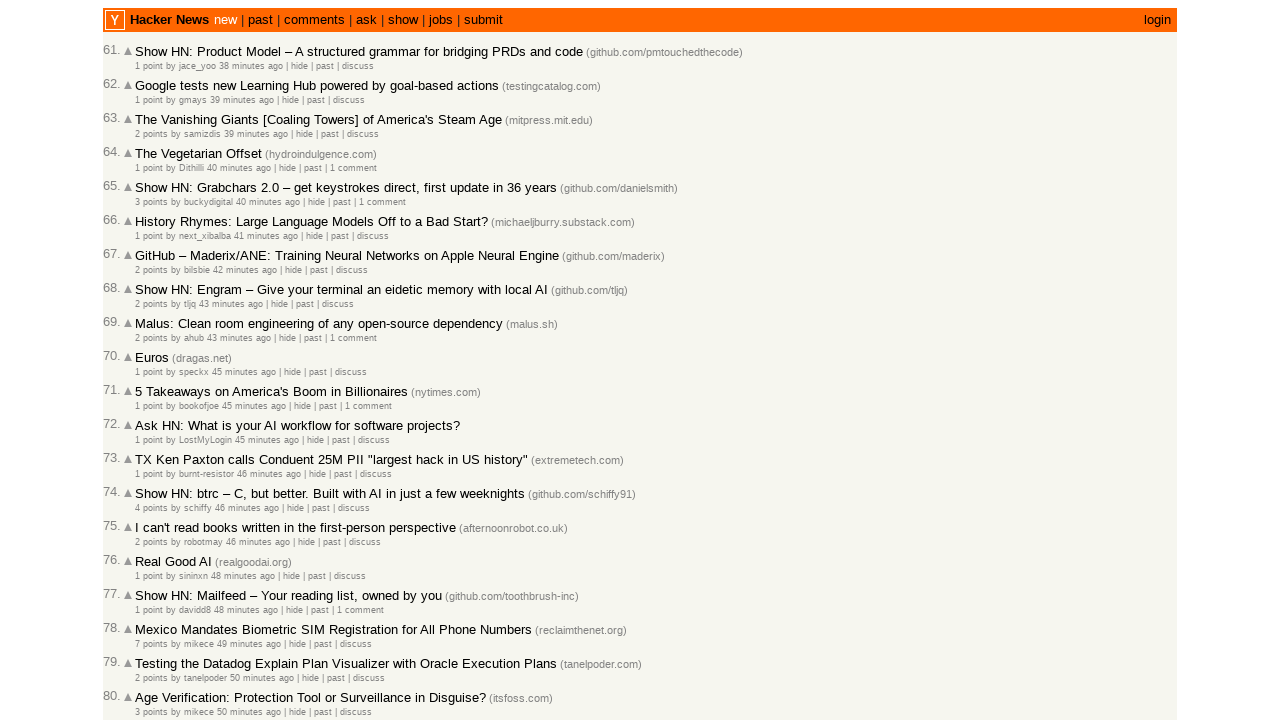

Retrieved article ID: 47221349
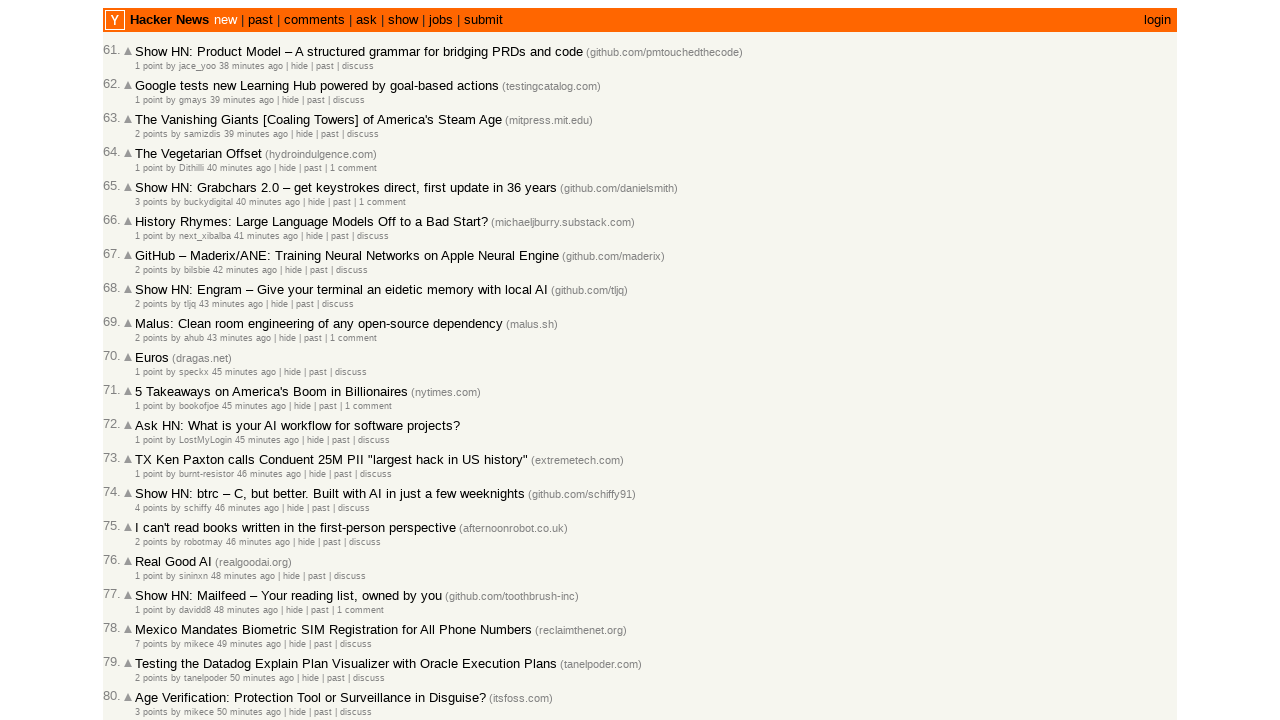

Retrieved raw timestamp: 2026-03-02T17:45:28 1772473528
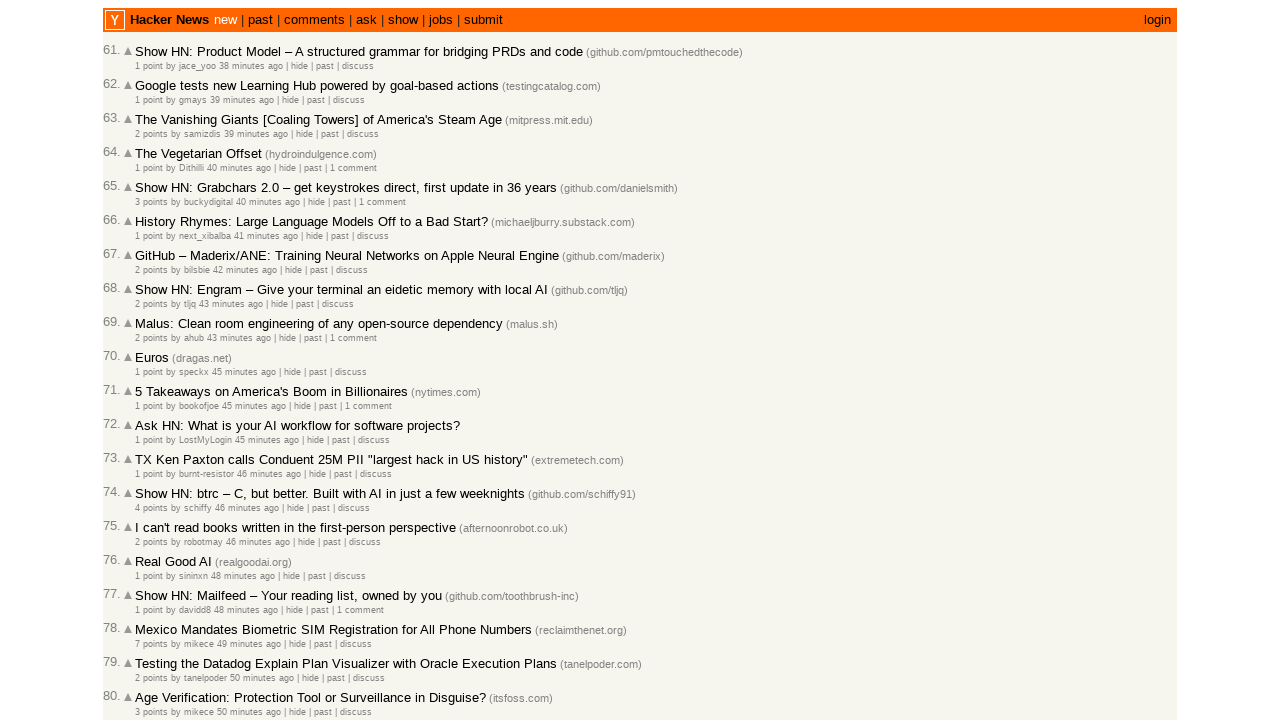

Parsed and stored article with timestamp: 2026-03-02T17:45:28.000Z
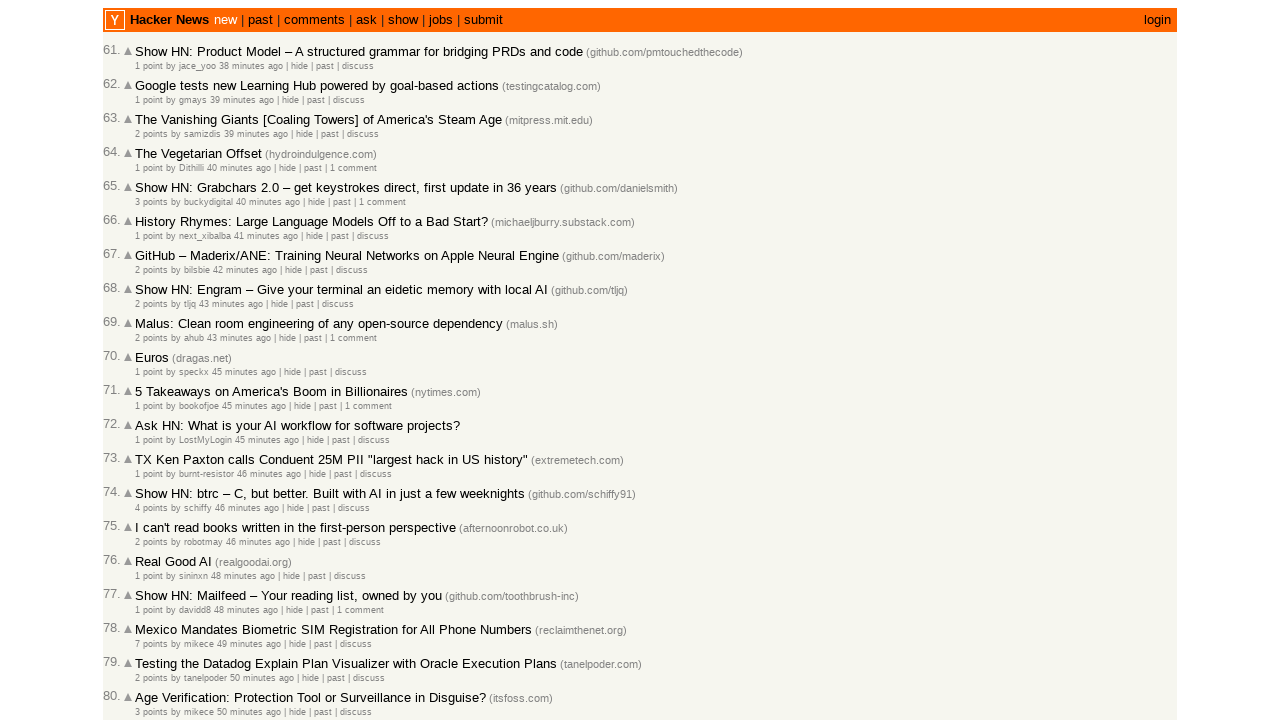

Retrieved article ID: 47221336
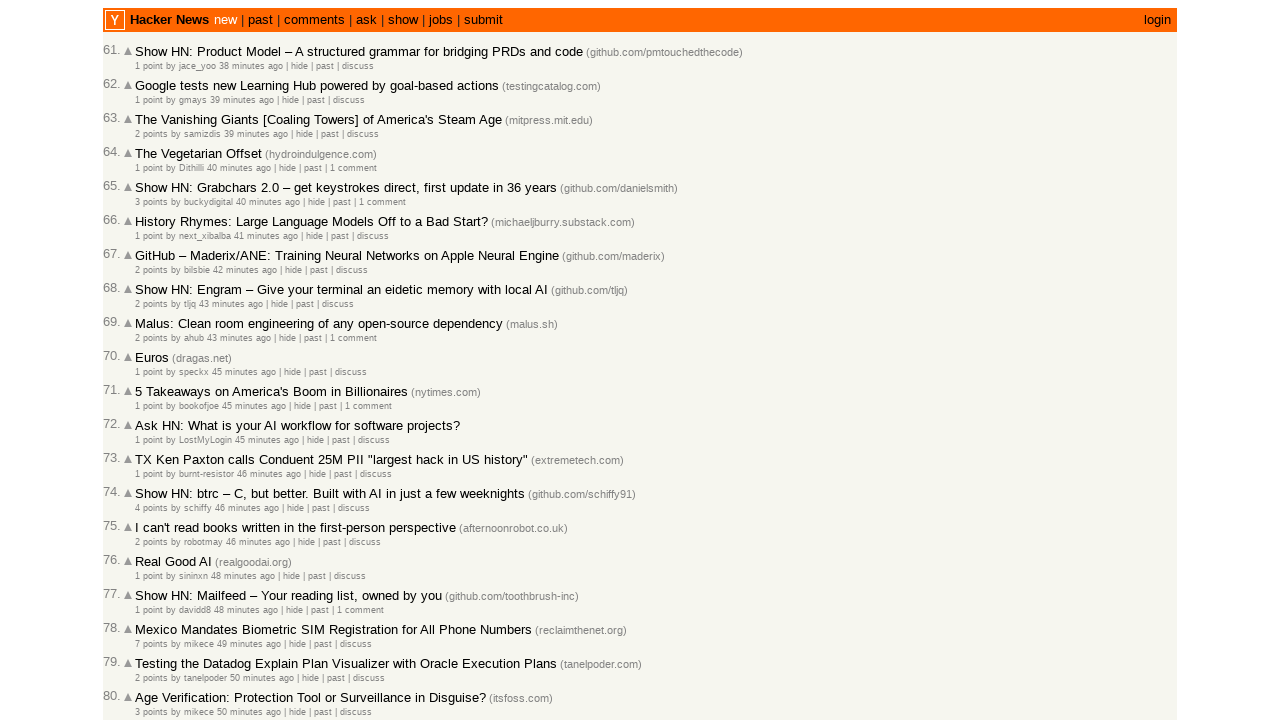

Retrieved raw timestamp: 2026-03-02T17:44:23 1772473463
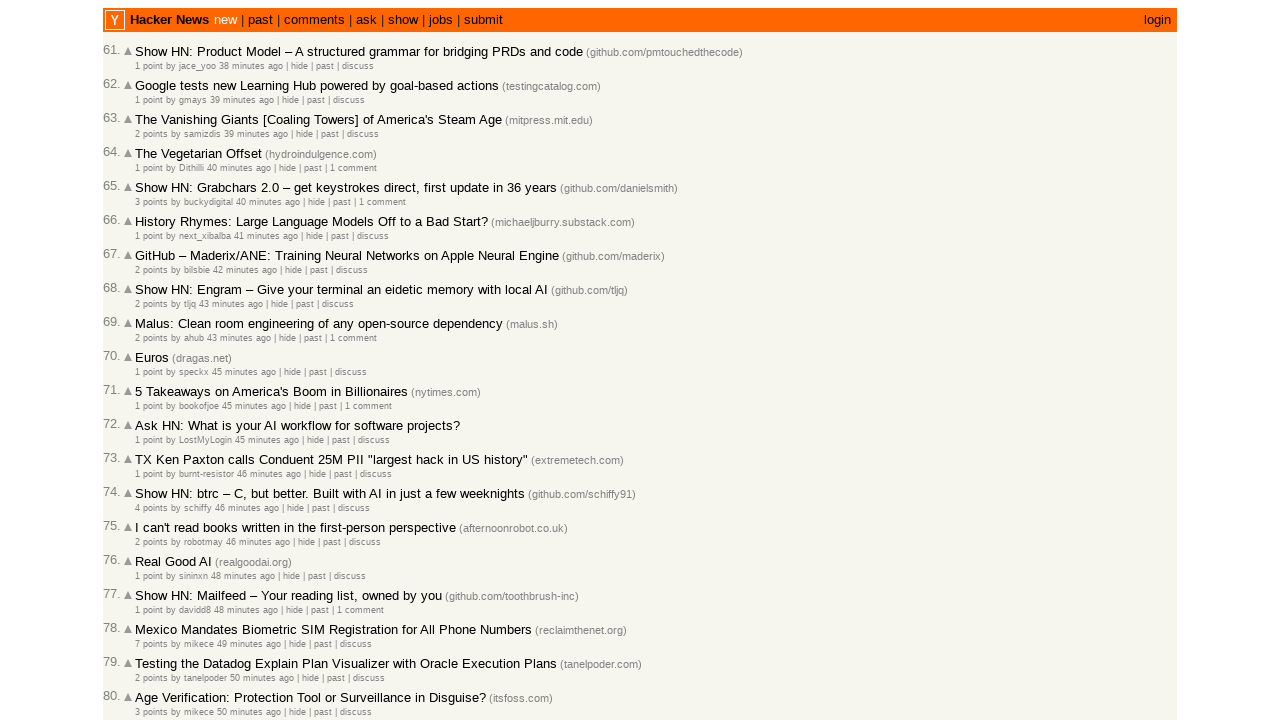

Parsed and stored article with timestamp: 2026-03-02T17:44:23.000Z
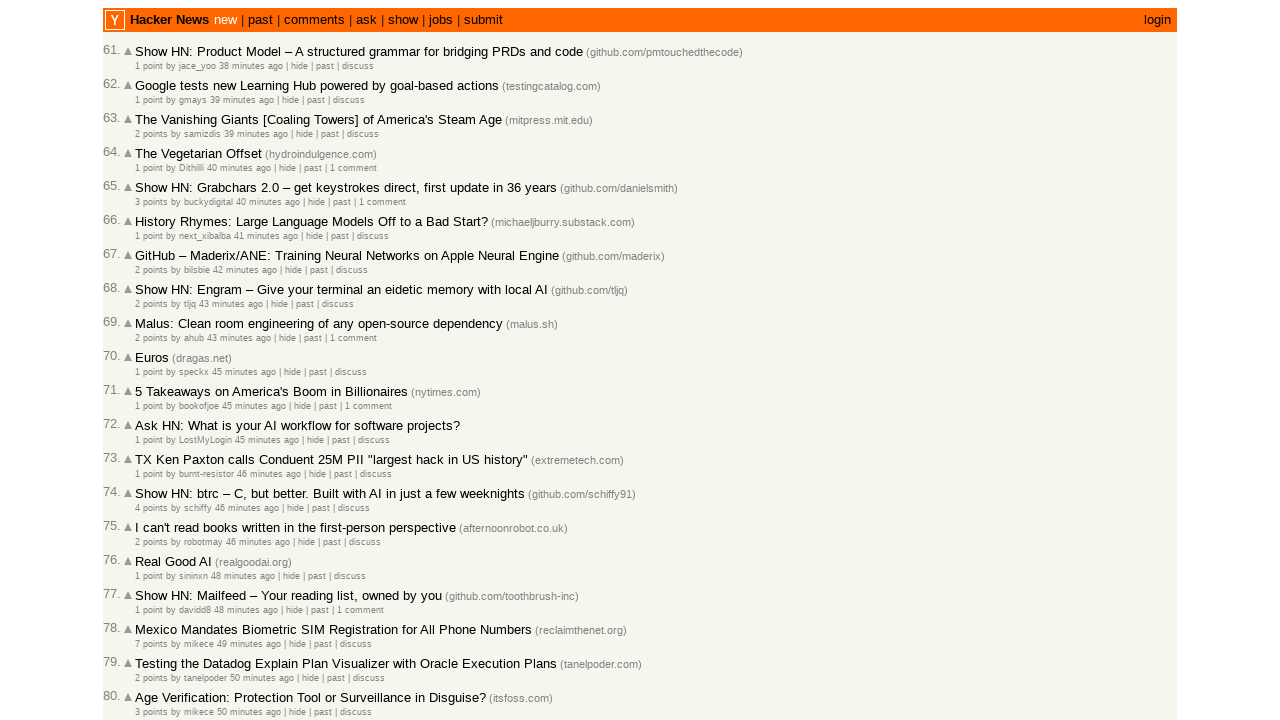

Retrieved article ID: 47221329
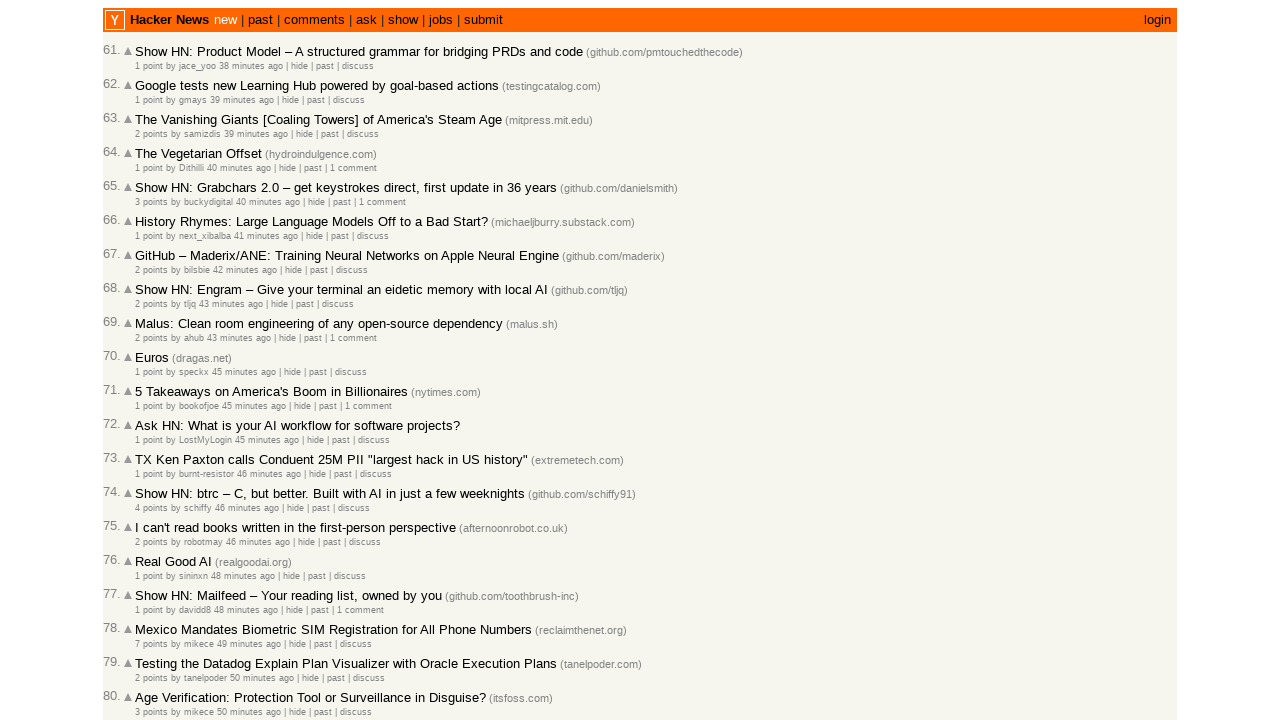

Retrieved raw timestamp: 2026-03-02T17:44:01 1772473441
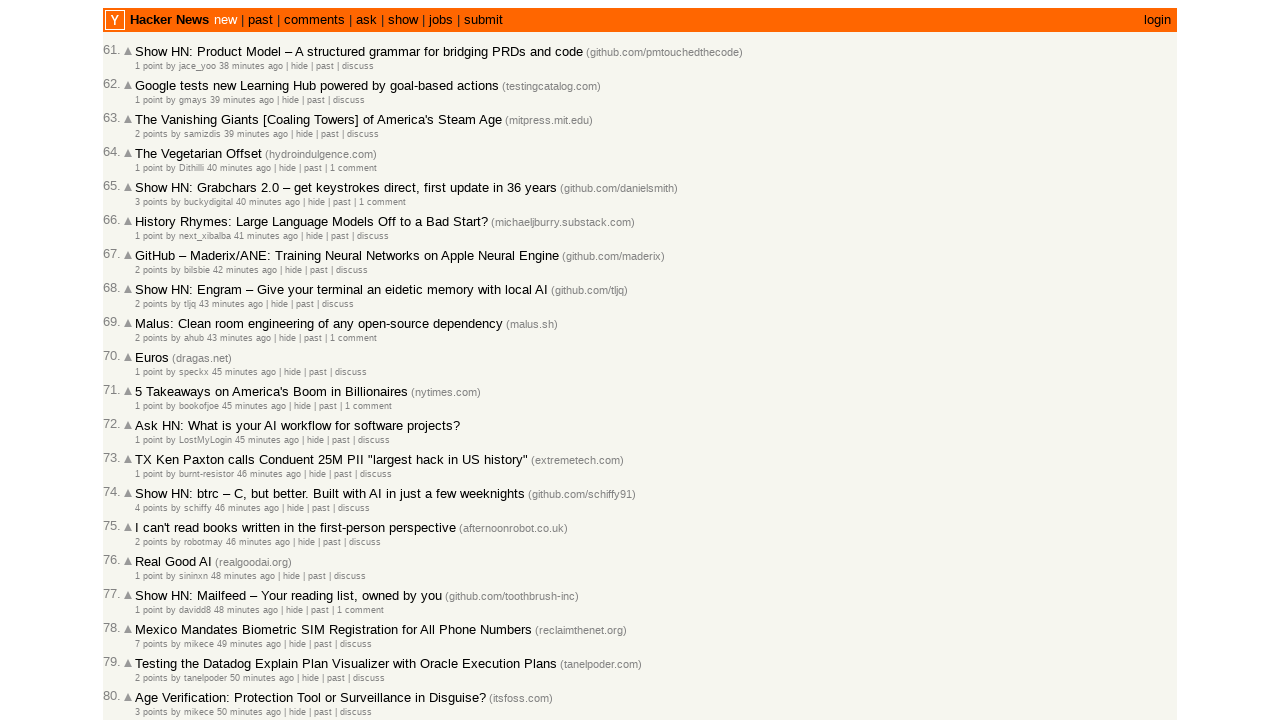

Parsed and stored article with timestamp: 2026-03-02T17:44:01.000Z
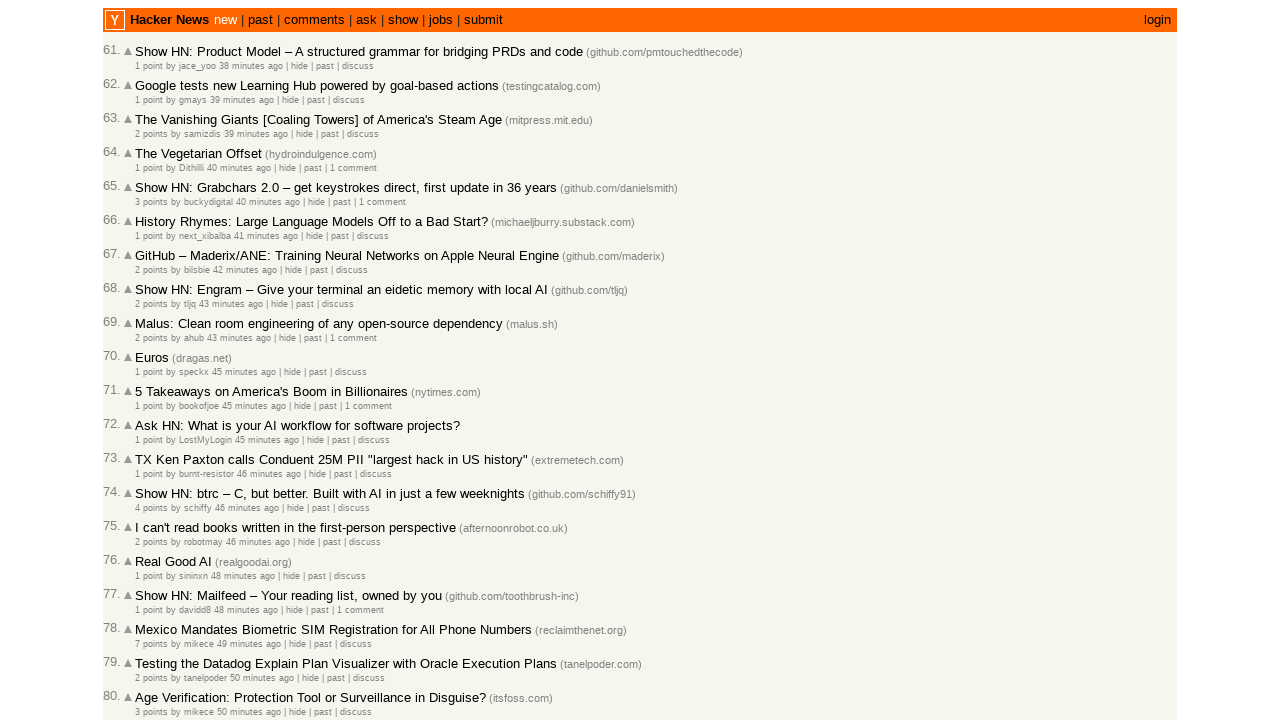

Clicked 'More' button to load next page (collected 90 articles so far) at (149, 616) on internal:role=link[name="More"s]
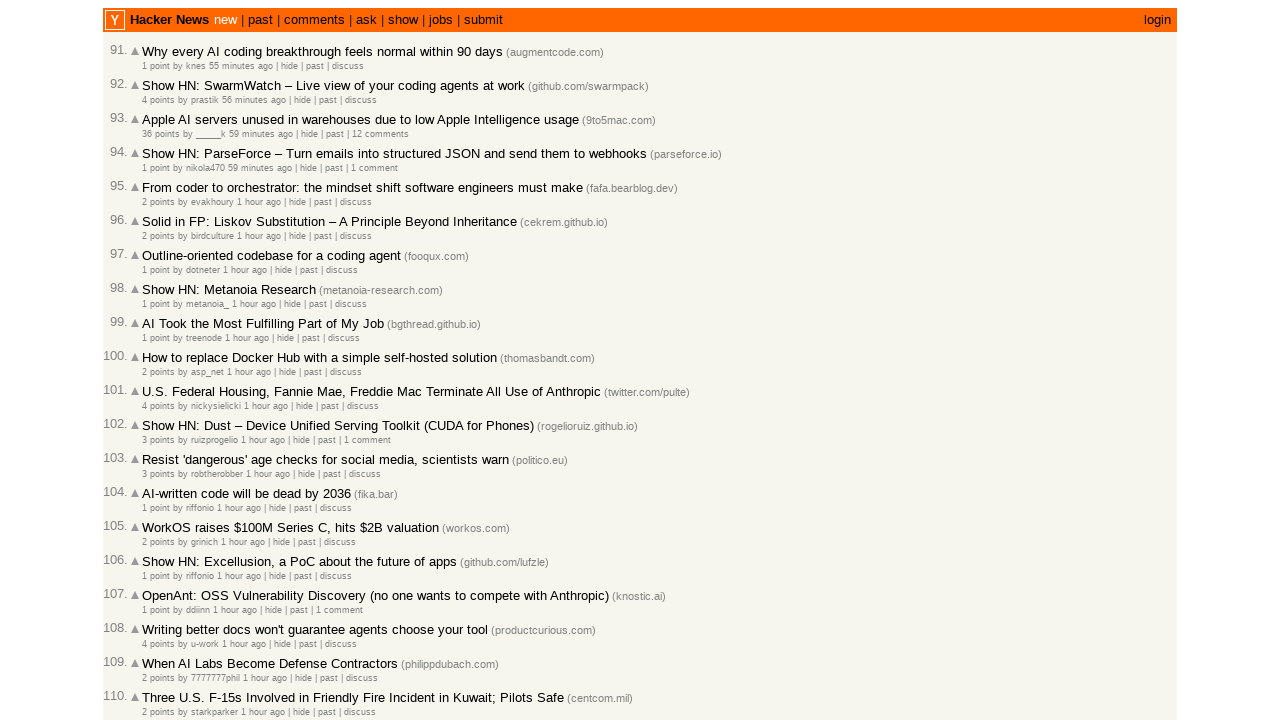

Located all article rows on current page
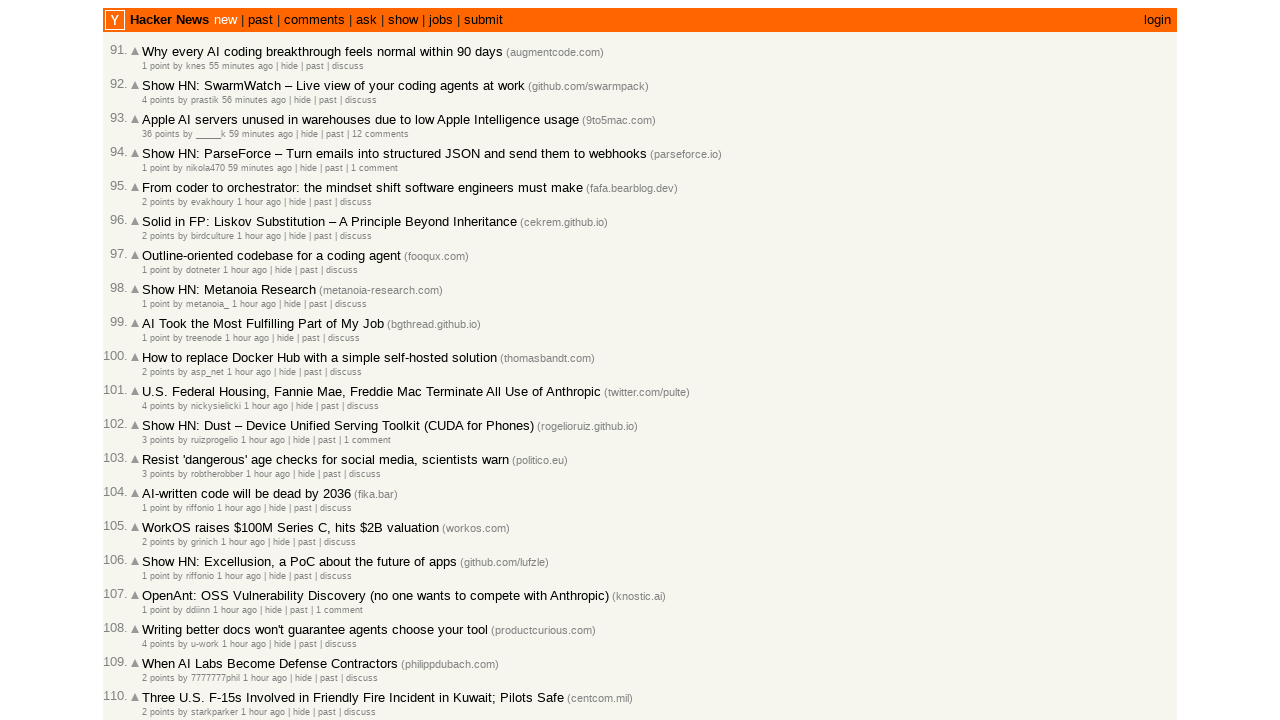

Retrieved article ID: 47221327
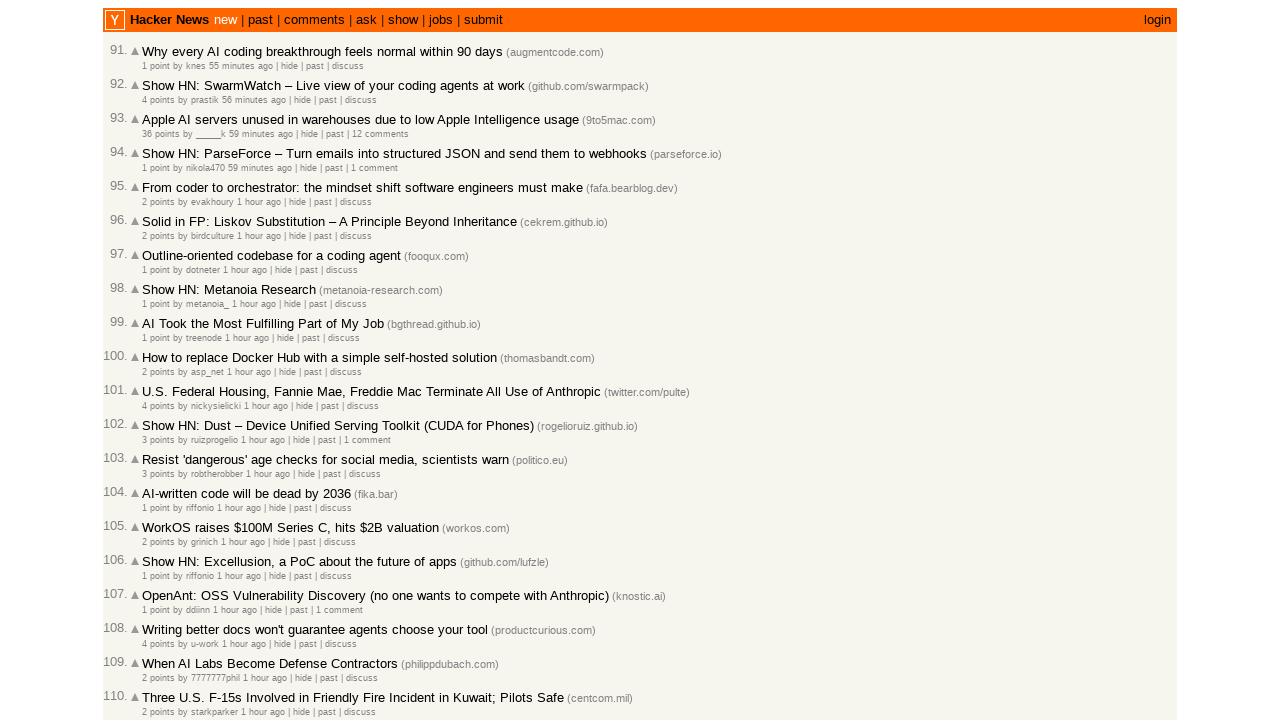

Retrieved raw timestamp: 2026-03-02T17:44:00 1772473440
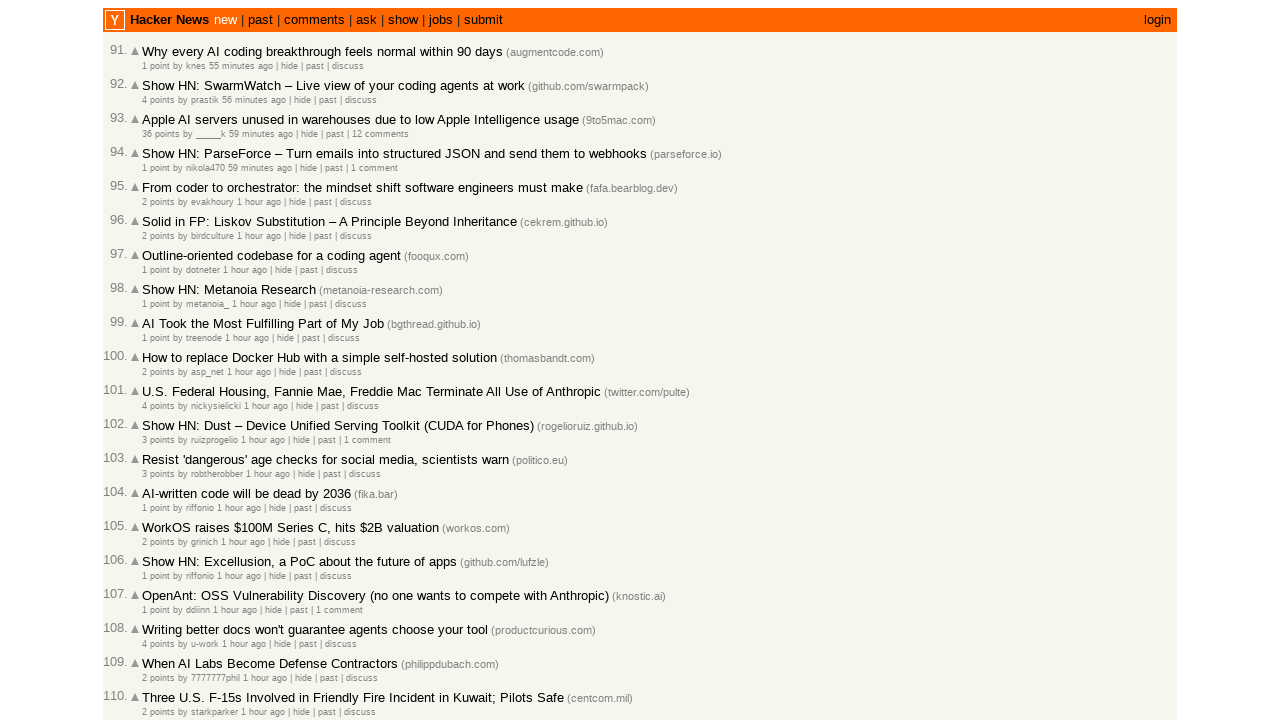

Parsed and stored article with timestamp: 2026-03-02T17:44:00.000Z
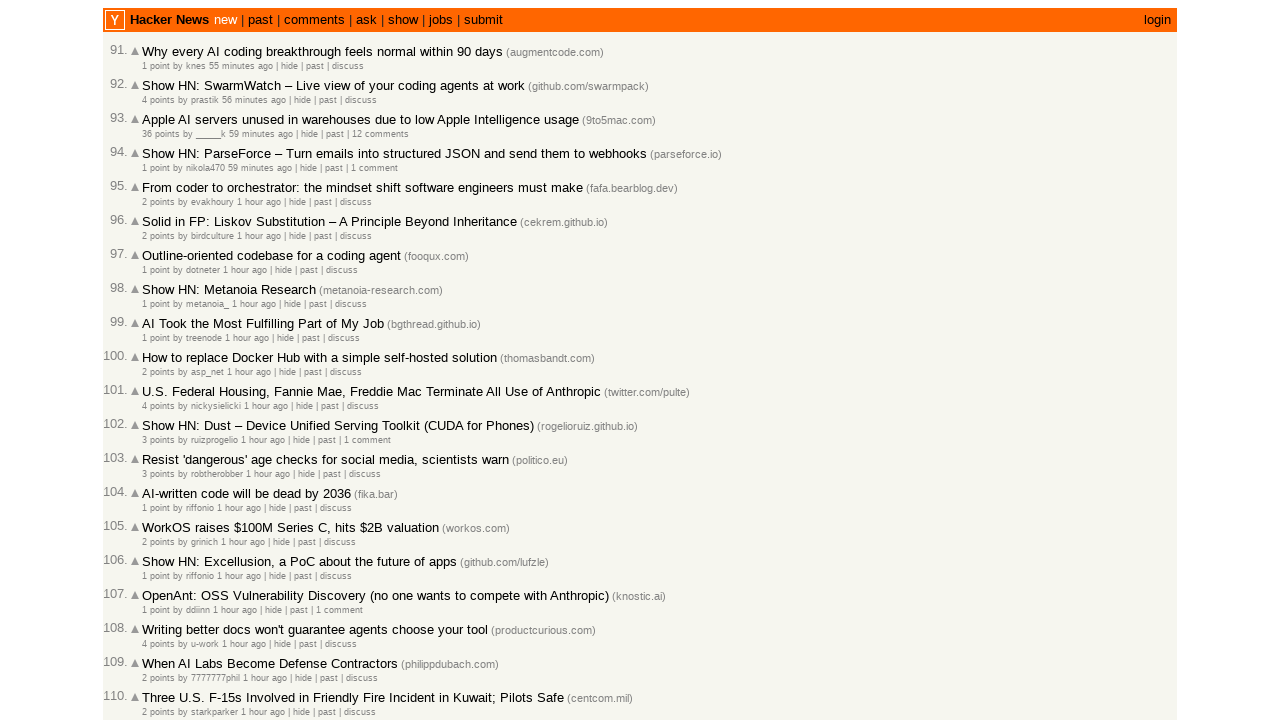

Retrieved article ID: 47221309
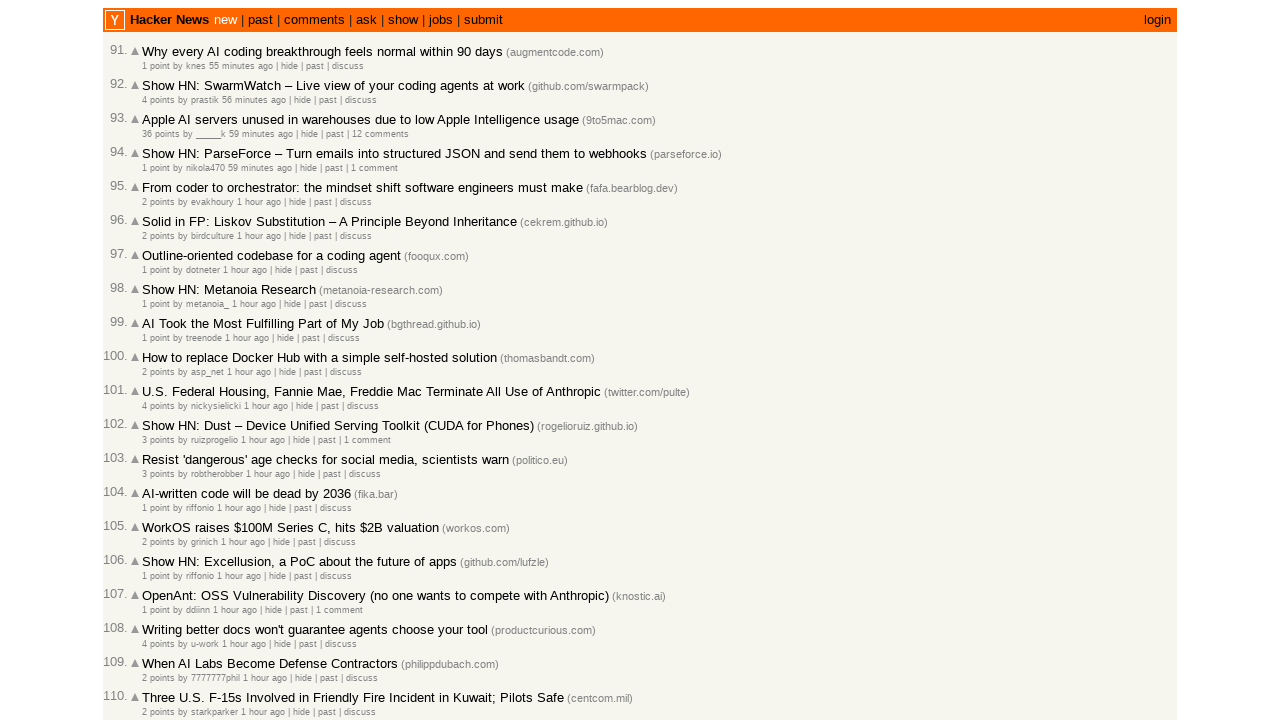

Retrieved raw timestamp: 2026-03-02T17:43:04 1772473384
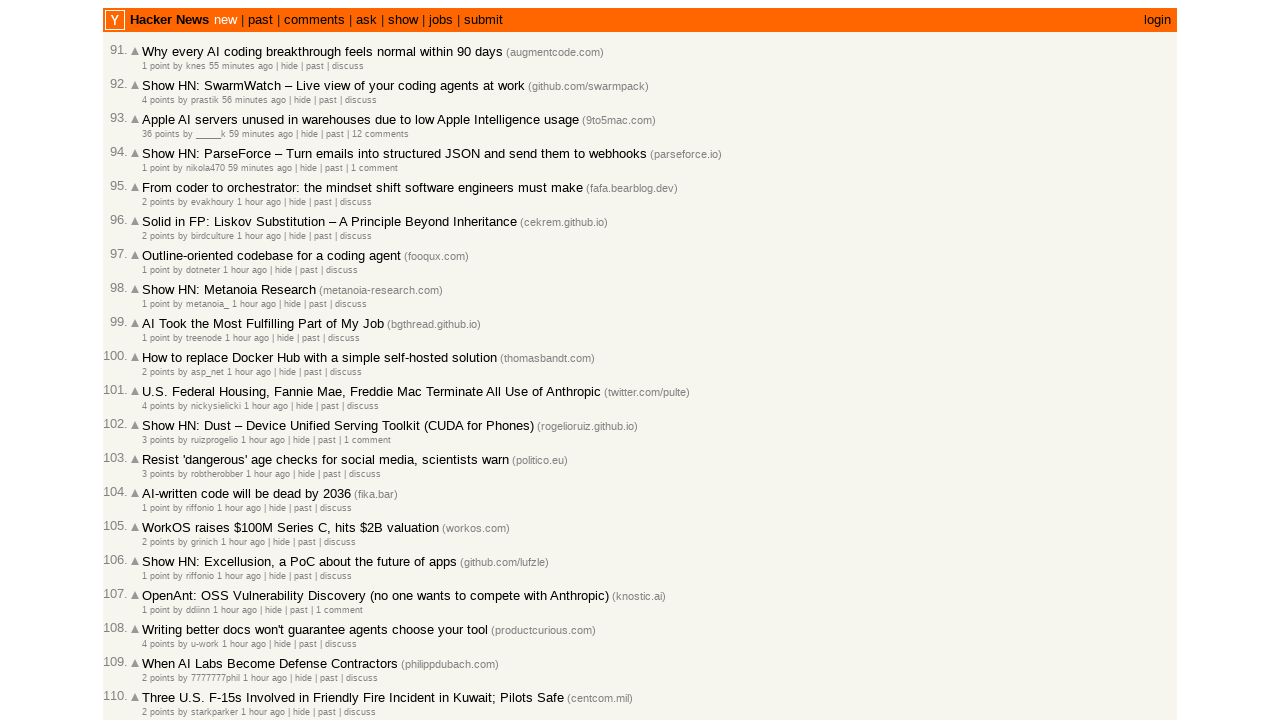

Parsed and stored article with timestamp: 2026-03-02T17:43:04.000Z
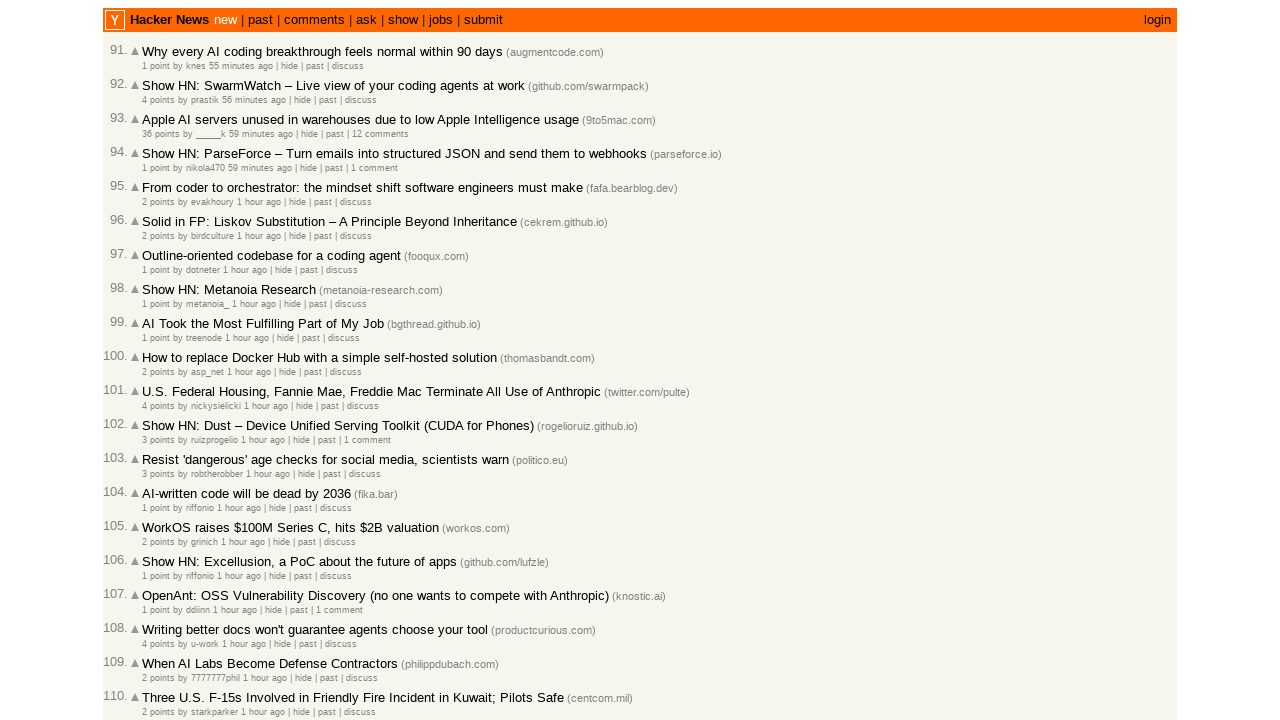

Retrieved article ID: 47221264
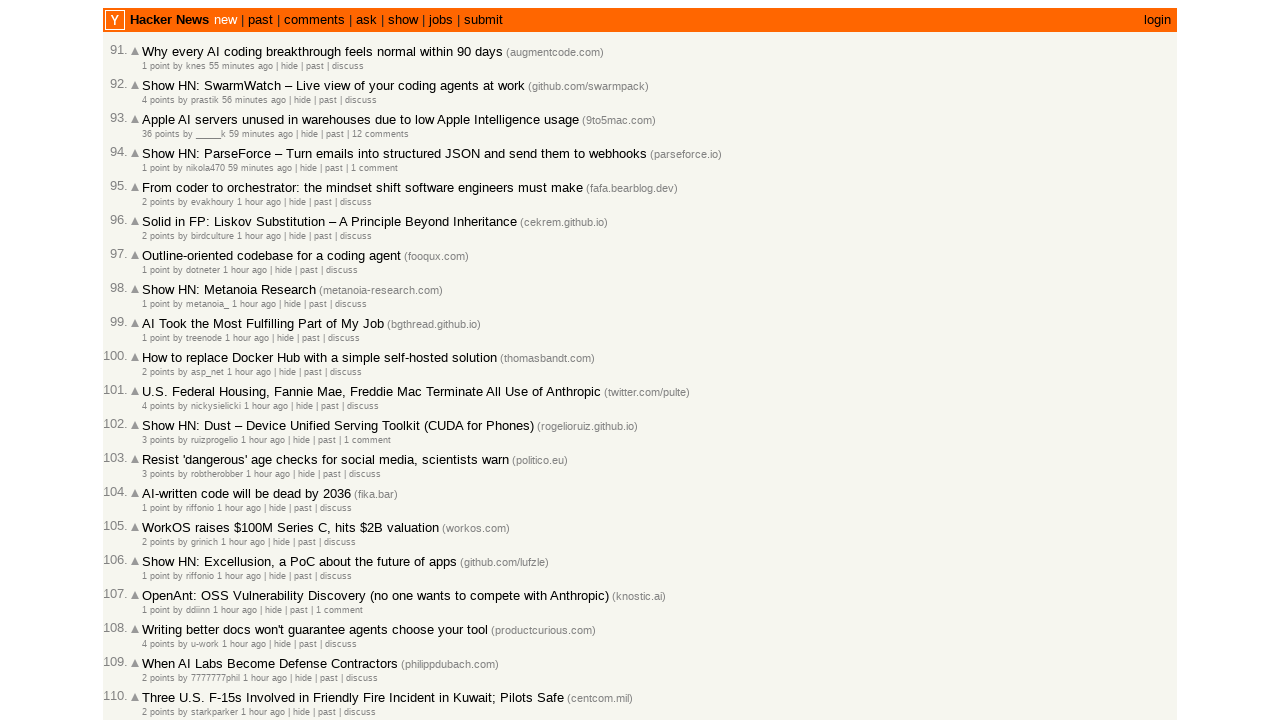

Retrieved raw timestamp: 2026-03-02T17:40:17 1772473217
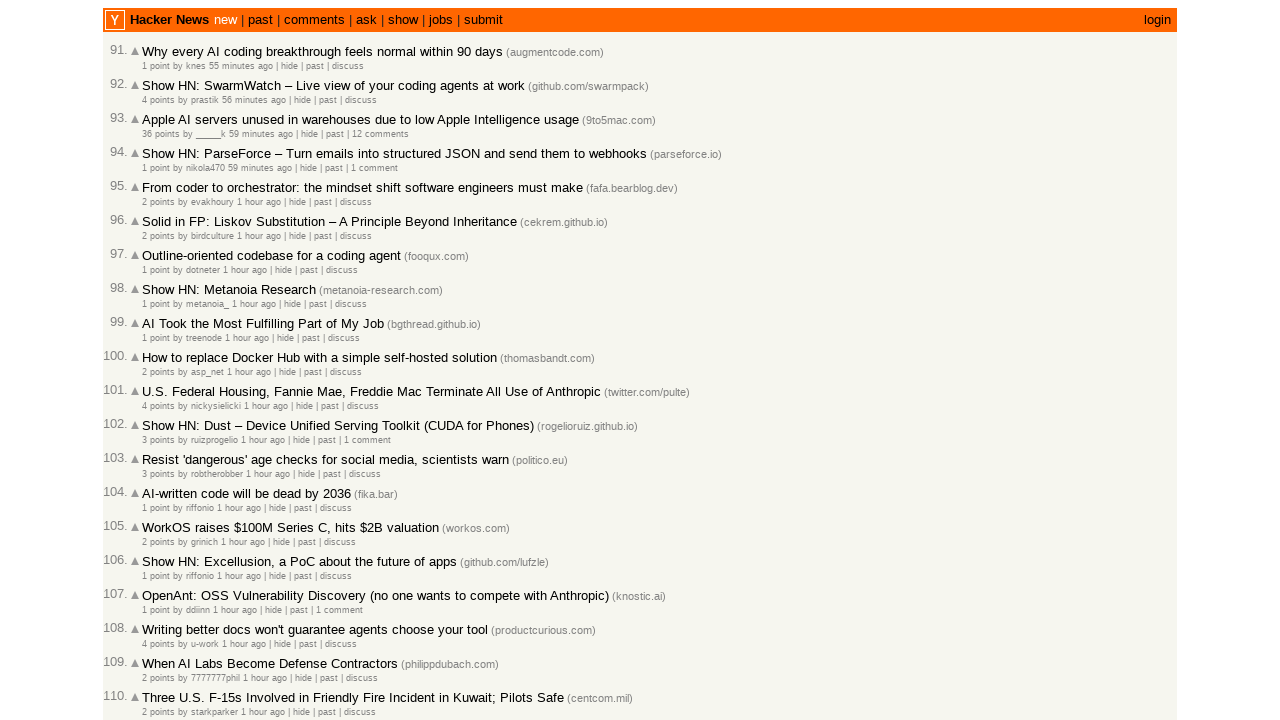

Parsed and stored article with timestamp: 2026-03-02T17:40:17.000Z
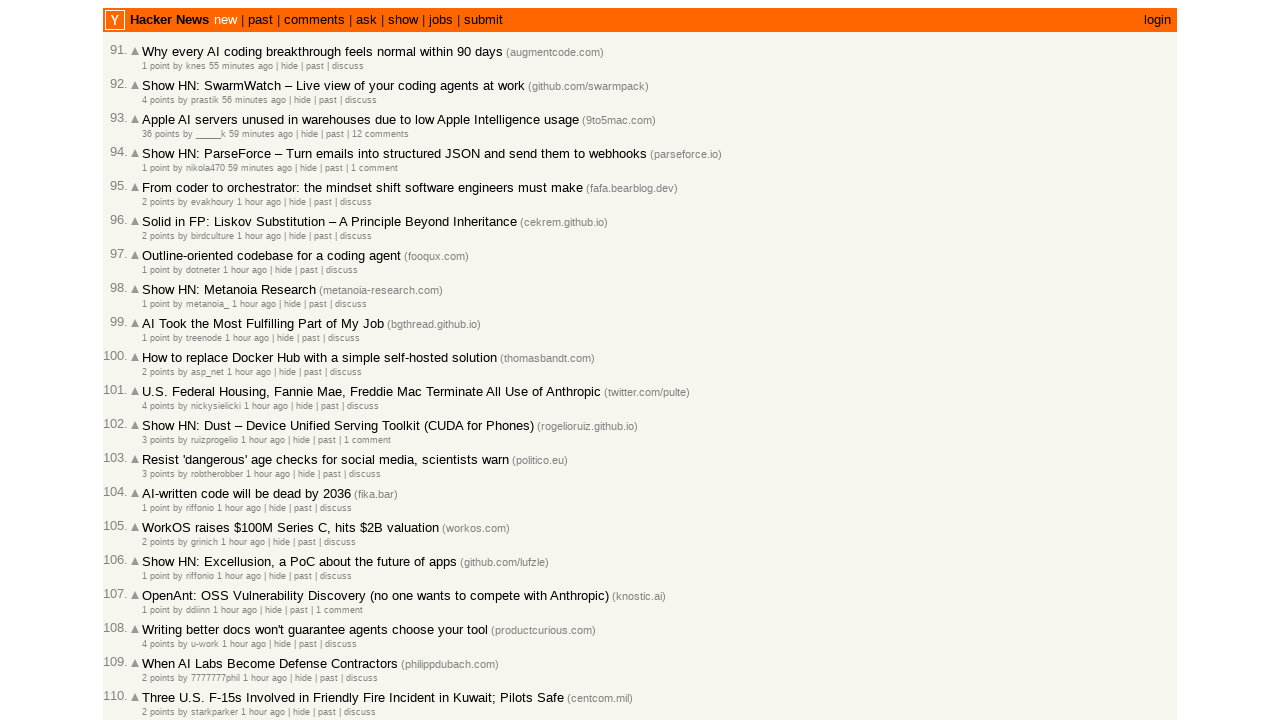

Retrieved article ID: 47221251
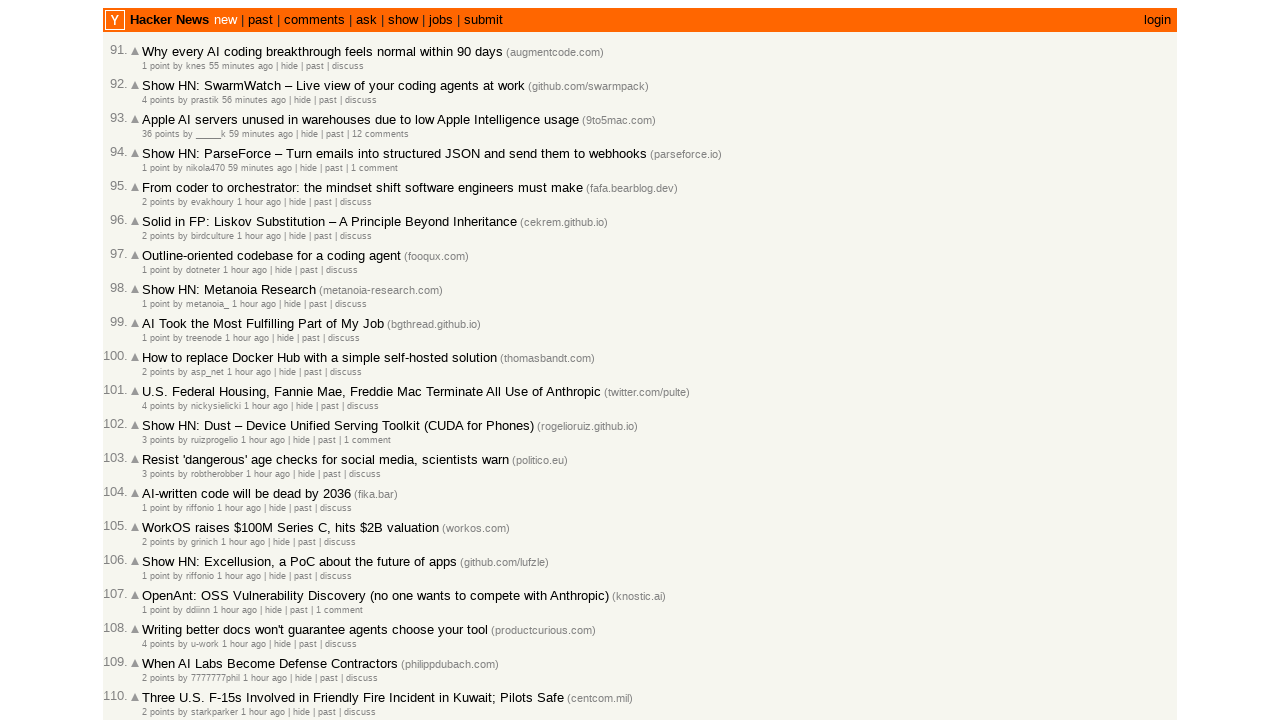

Retrieved raw timestamp: 2026-03-02T17:39:28 1772473168
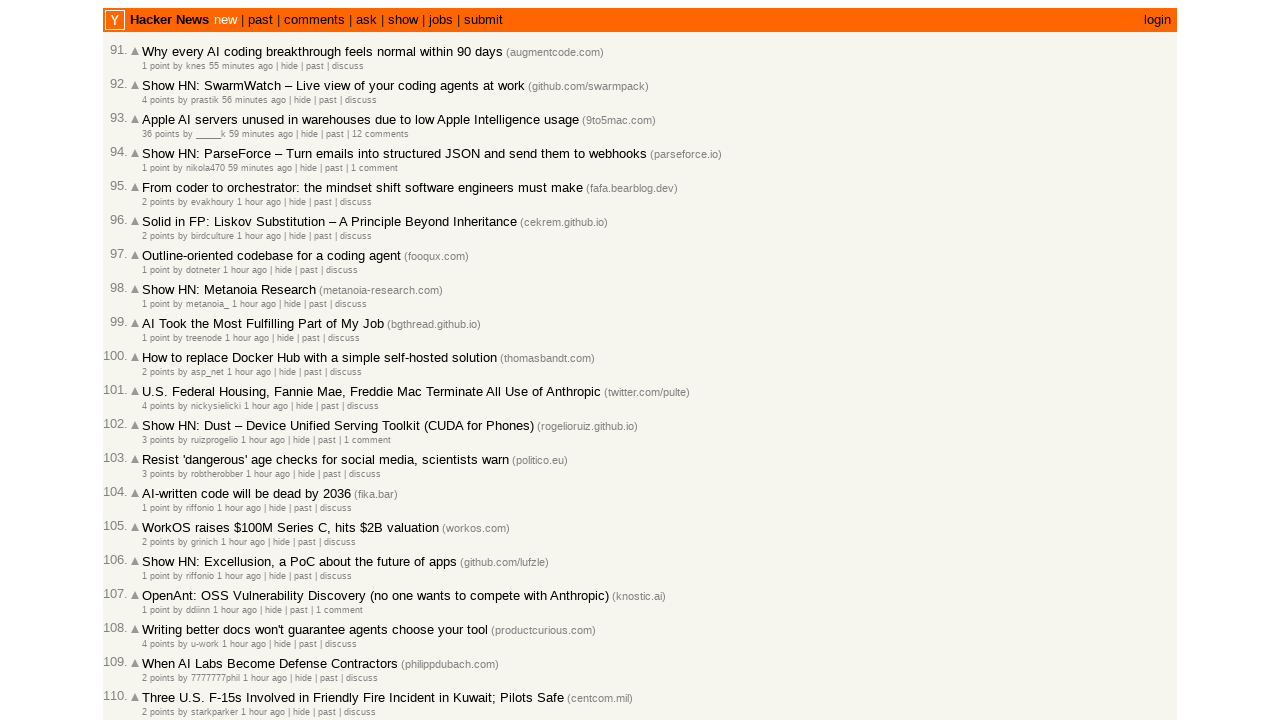

Parsed and stored article with timestamp: 2026-03-02T17:39:28.000Z
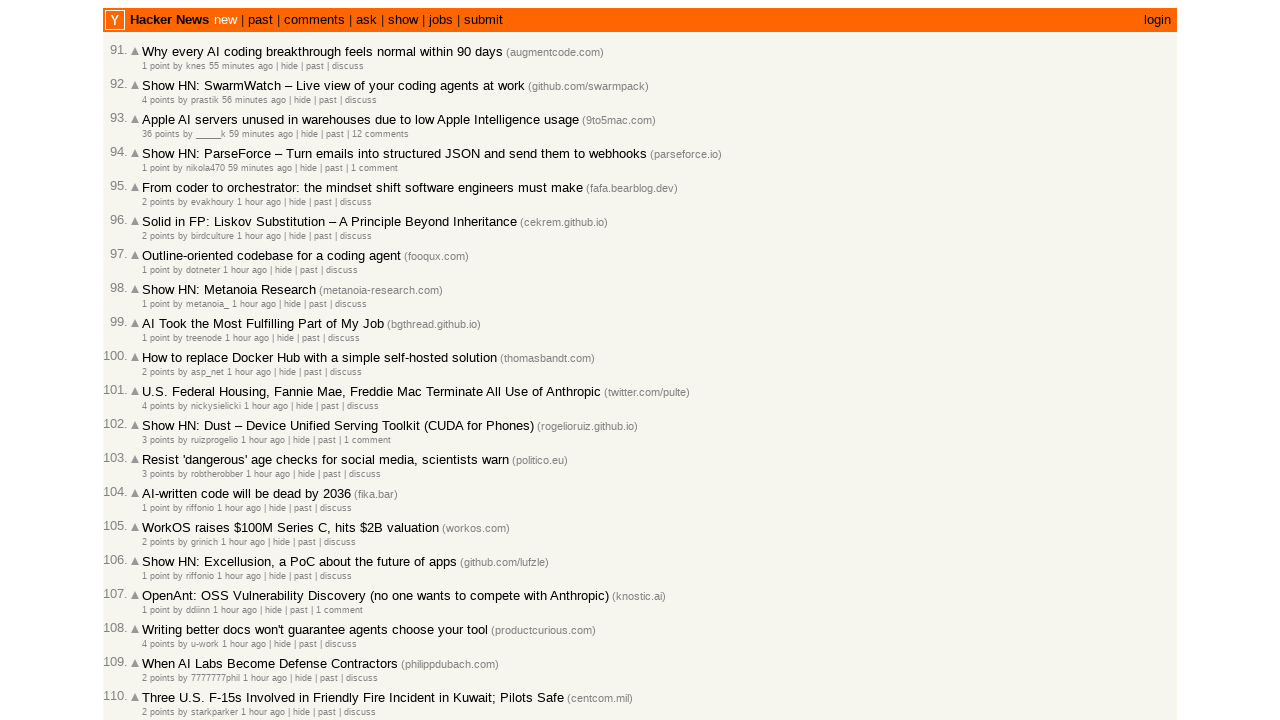

Retrieved article ID: 47221240
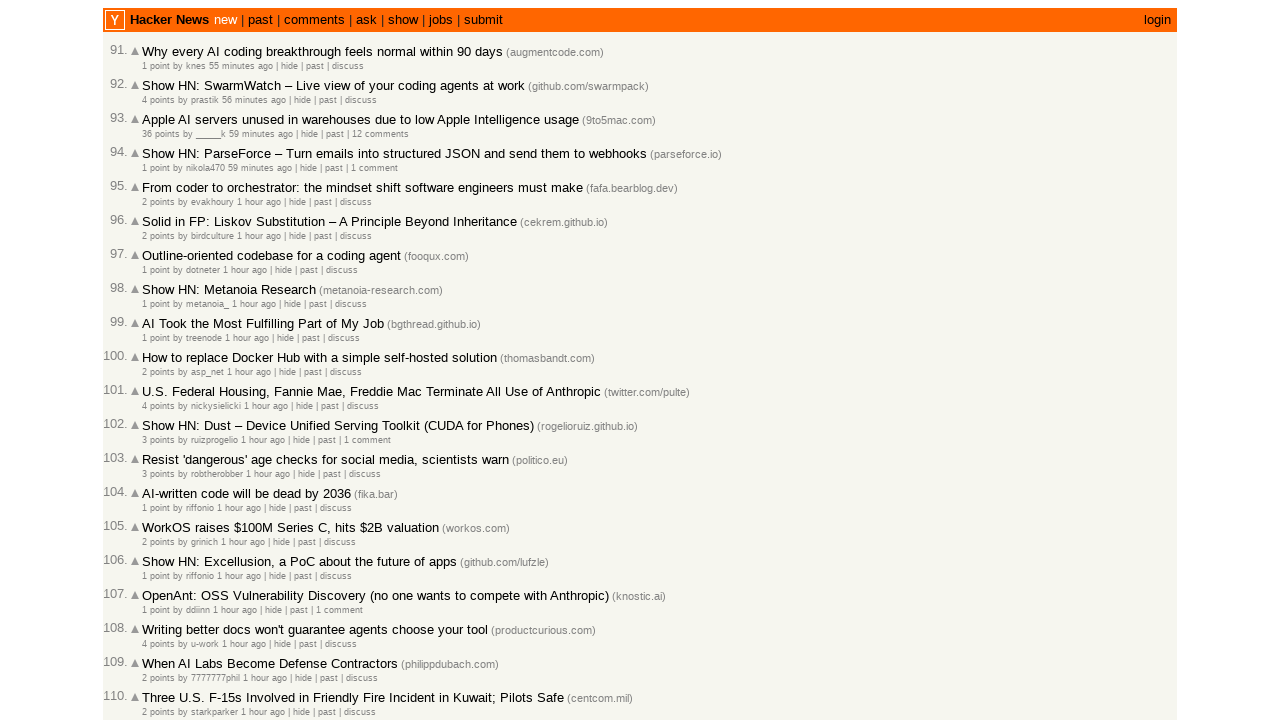

Retrieved raw timestamp: 2026-03-02T17:38:47 1772473127
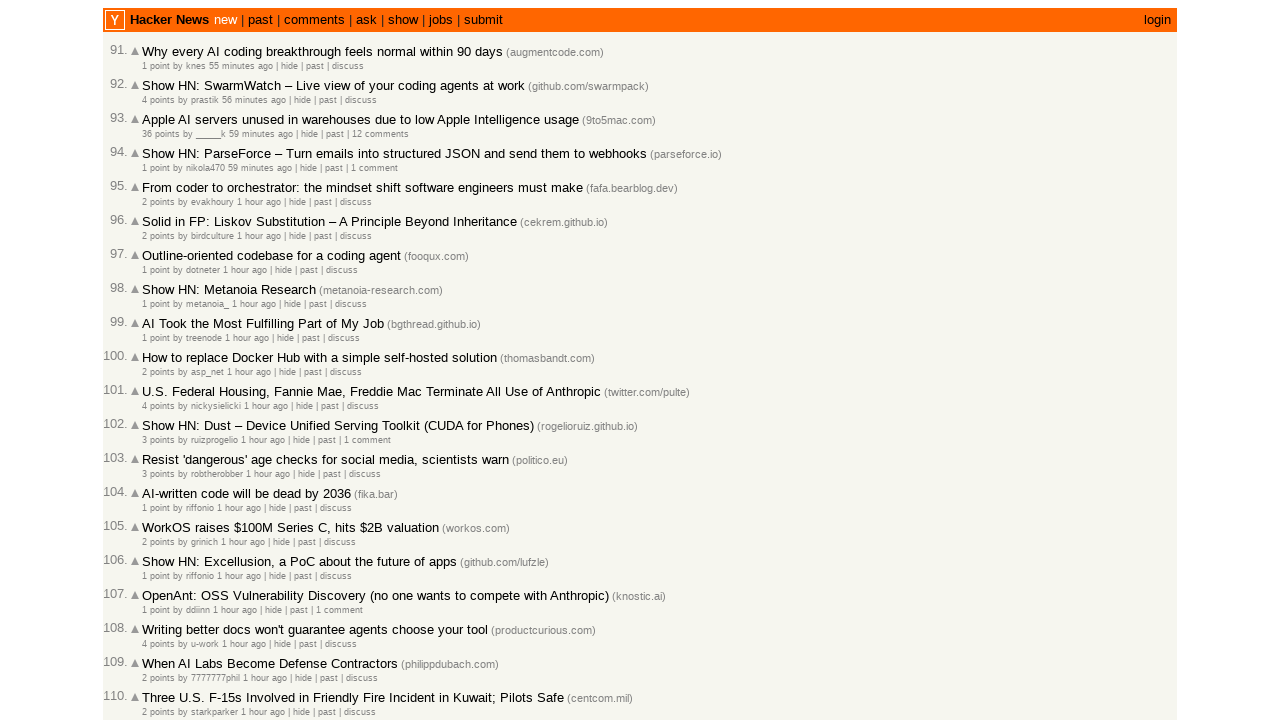

Parsed and stored article with timestamp: 2026-03-02T17:38:47.000Z
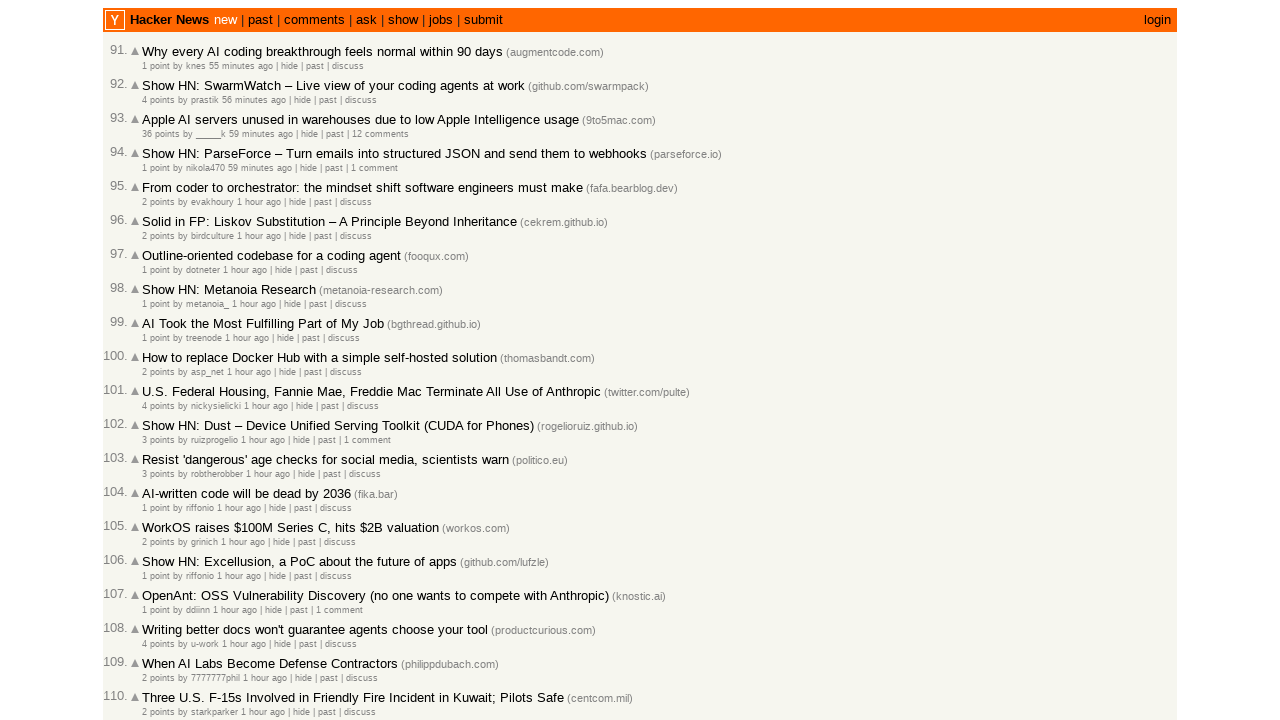

Retrieved article ID: 47221238
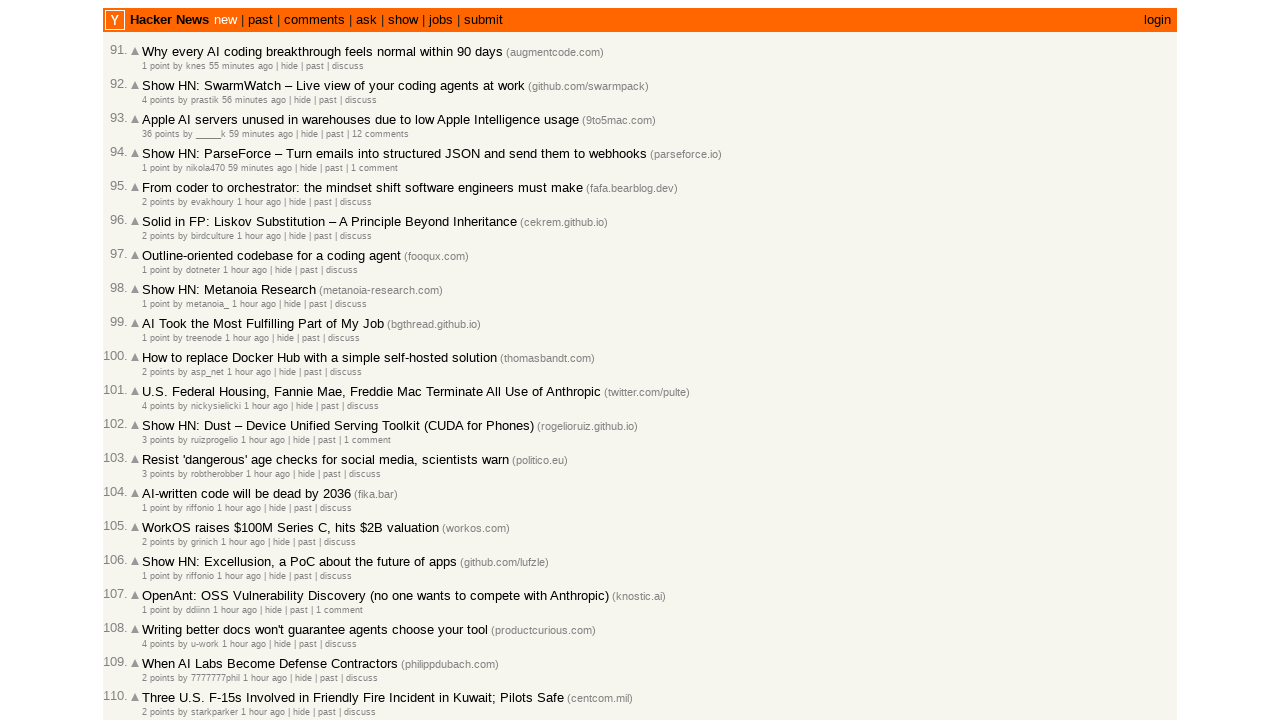

Retrieved raw timestamp: 2026-03-02T17:38:41 1772473121
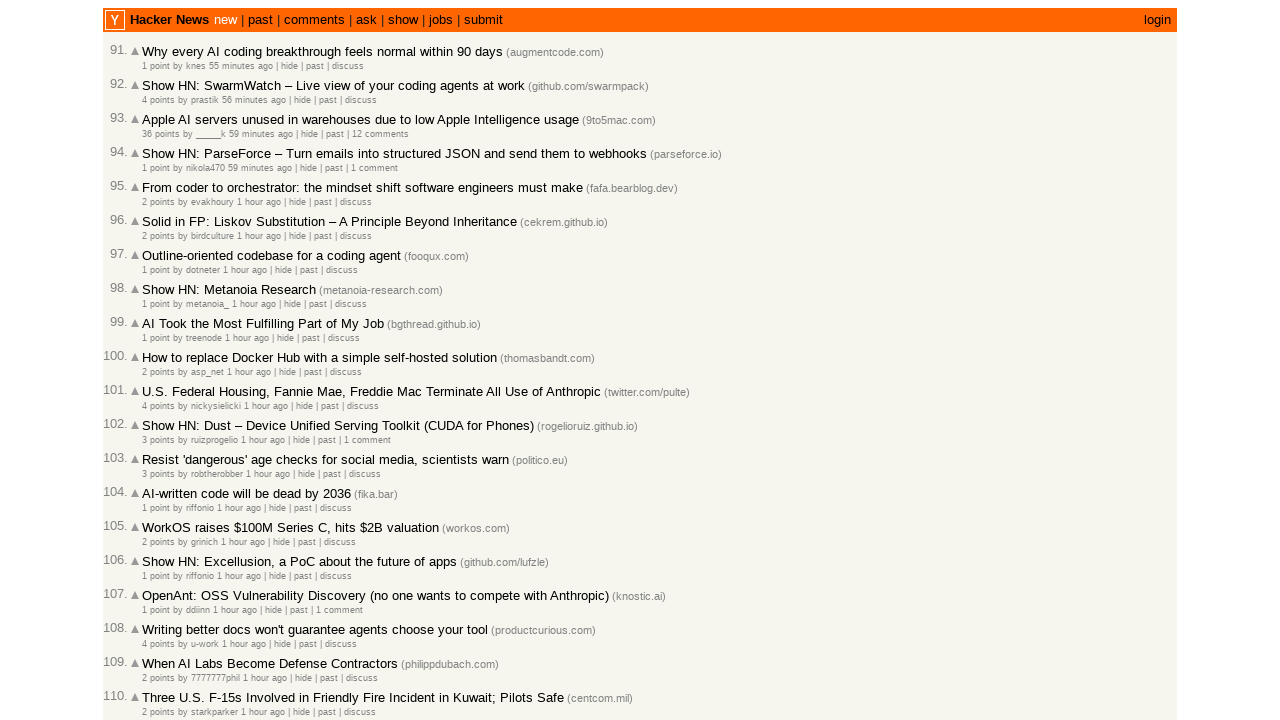

Parsed and stored article with timestamp: 2026-03-02T17:38:41.000Z
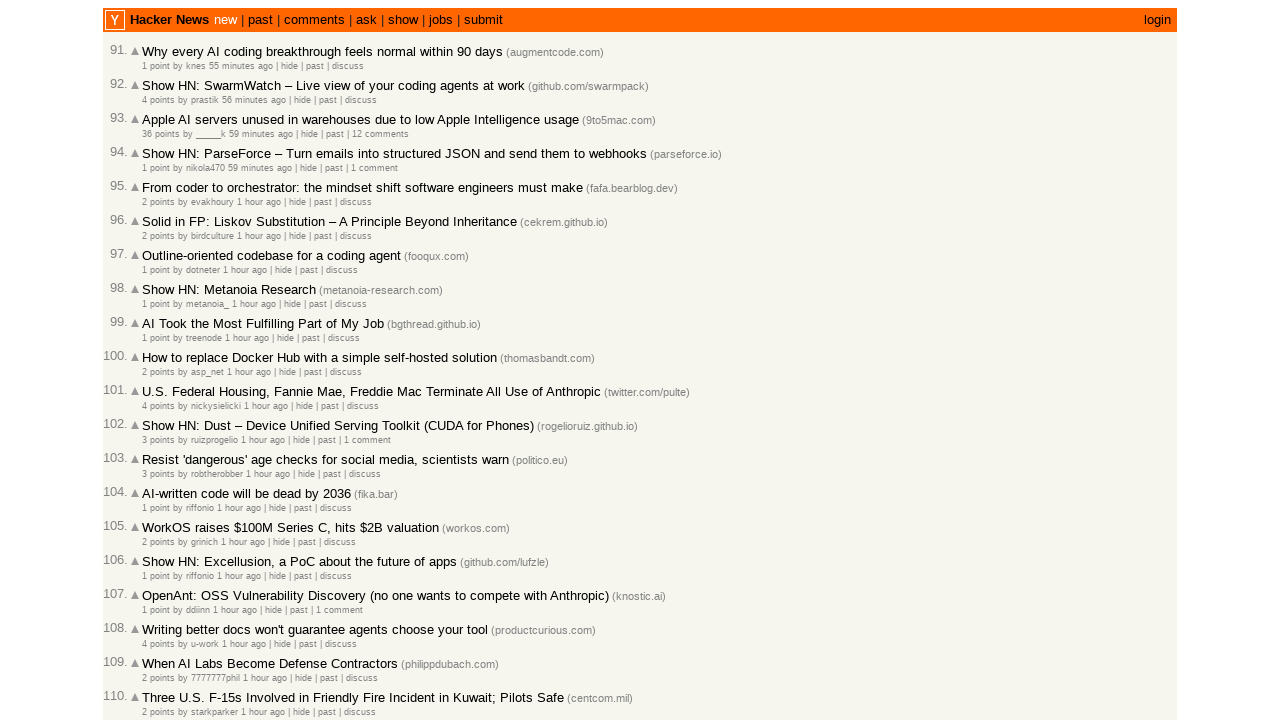

Retrieved article ID: 47221222
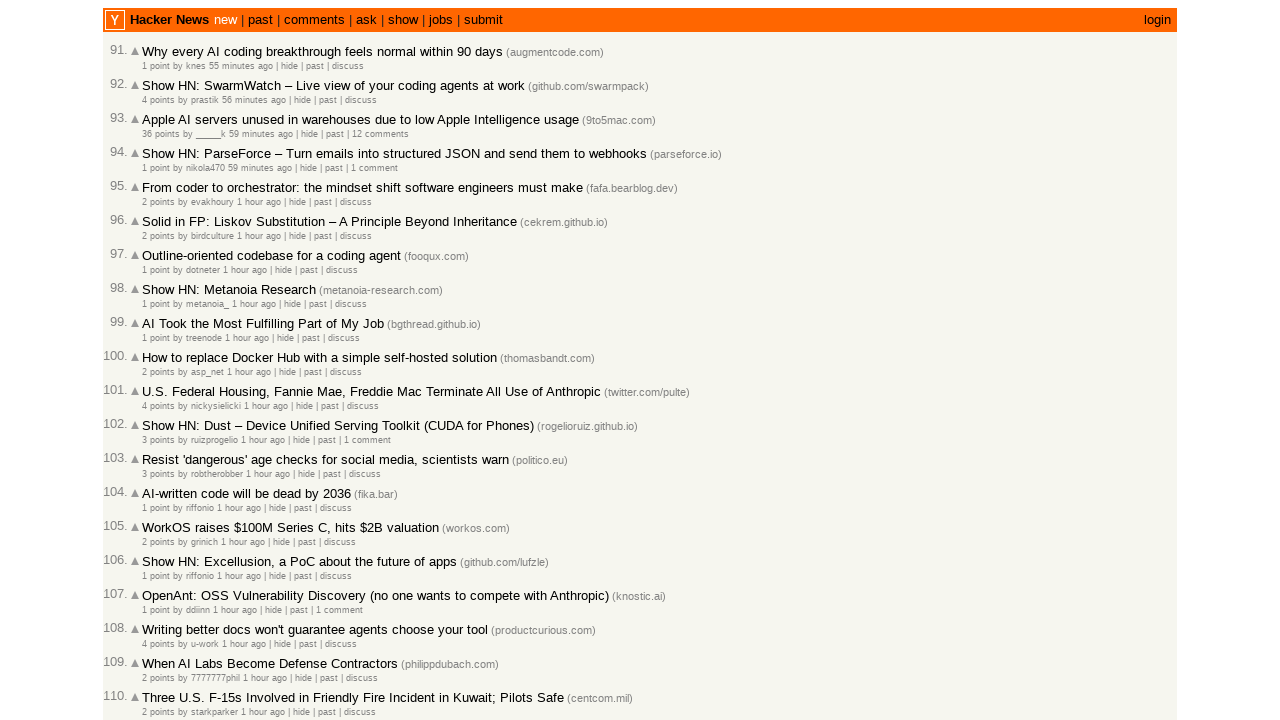

Retrieved raw timestamp: 2026-03-02T17:37:38 1772473058
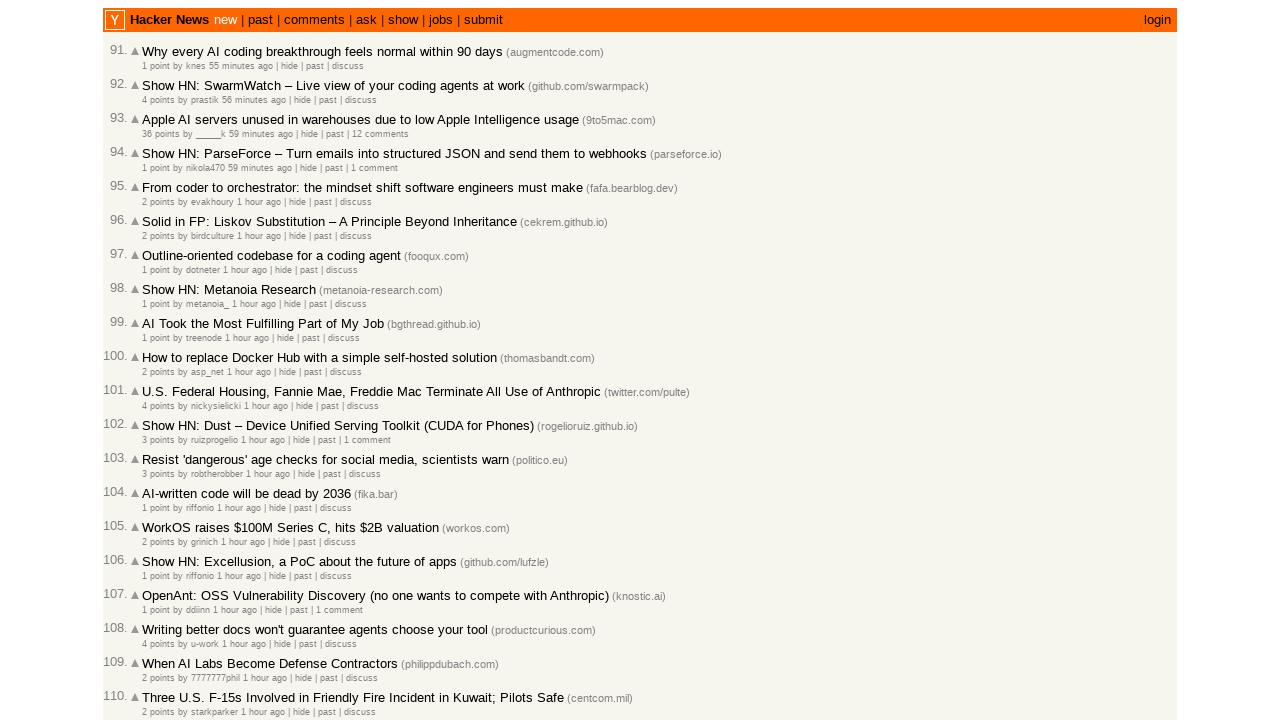

Parsed and stored article with timestamp: 2026-03-02T17:37:38.000Z
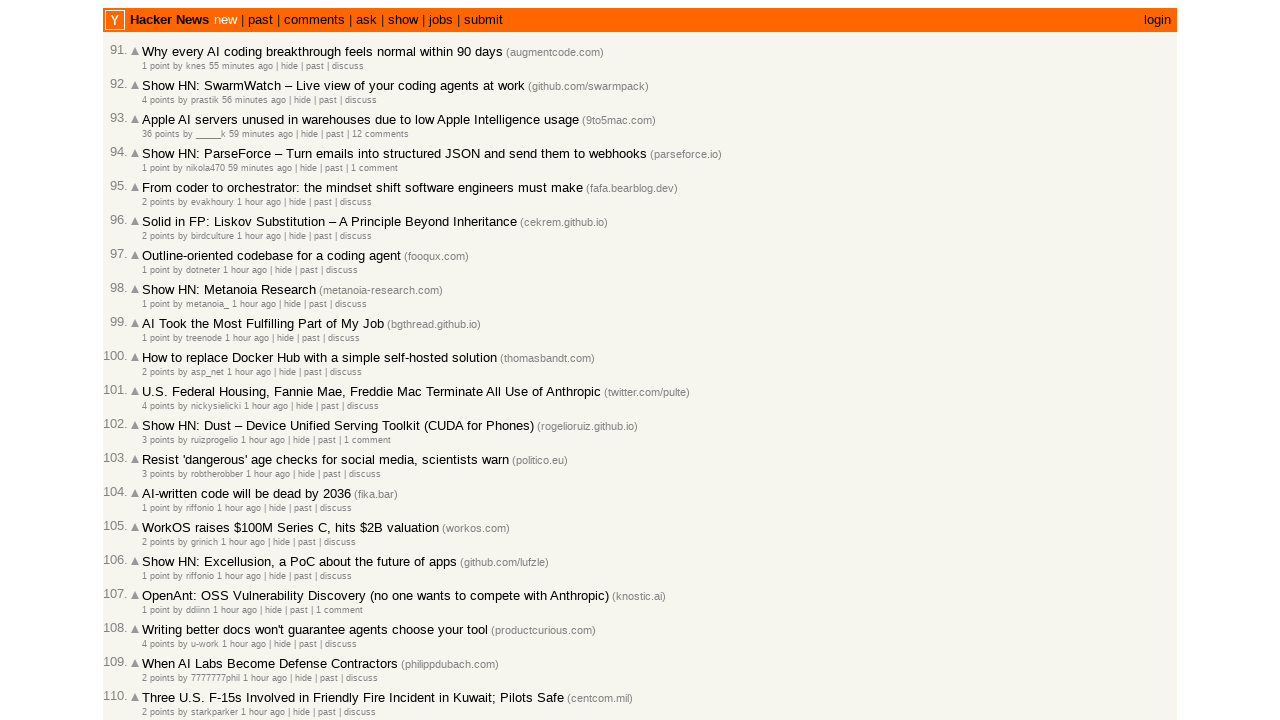

Retrieved article ID: 47221215
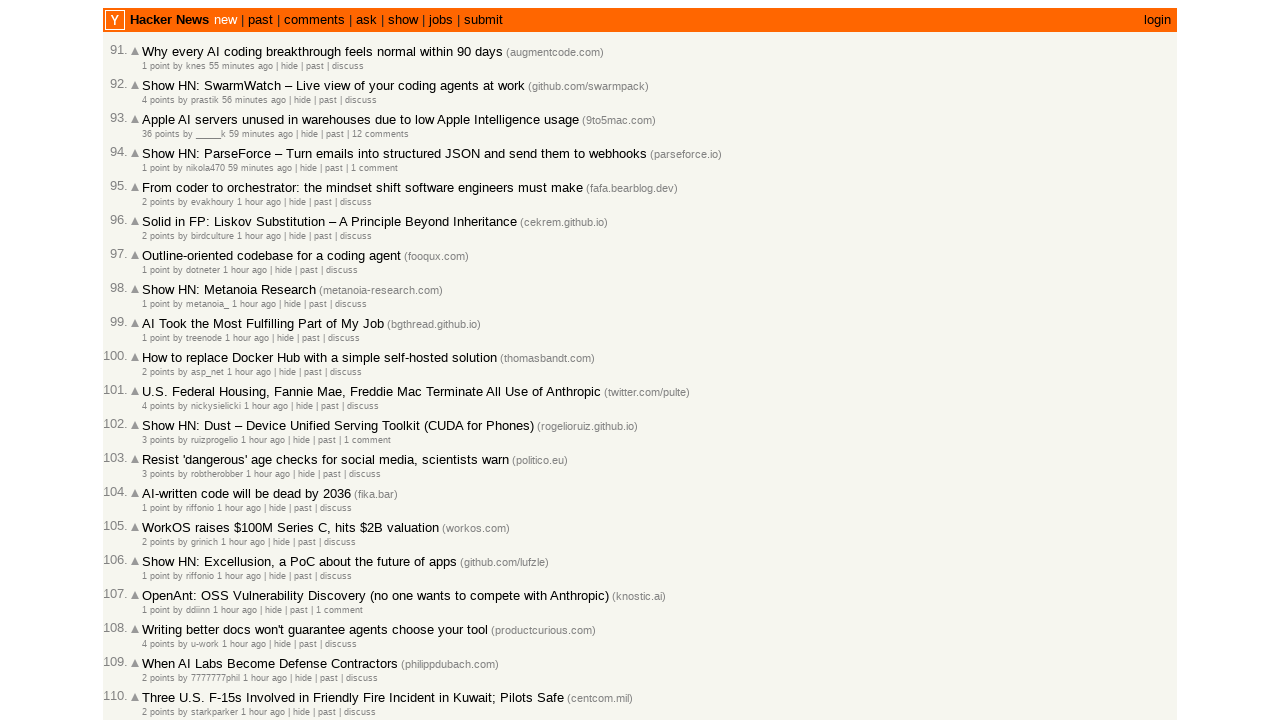

Retrieved raw timestamp: 2026-03-02T17:37:01 1772473021
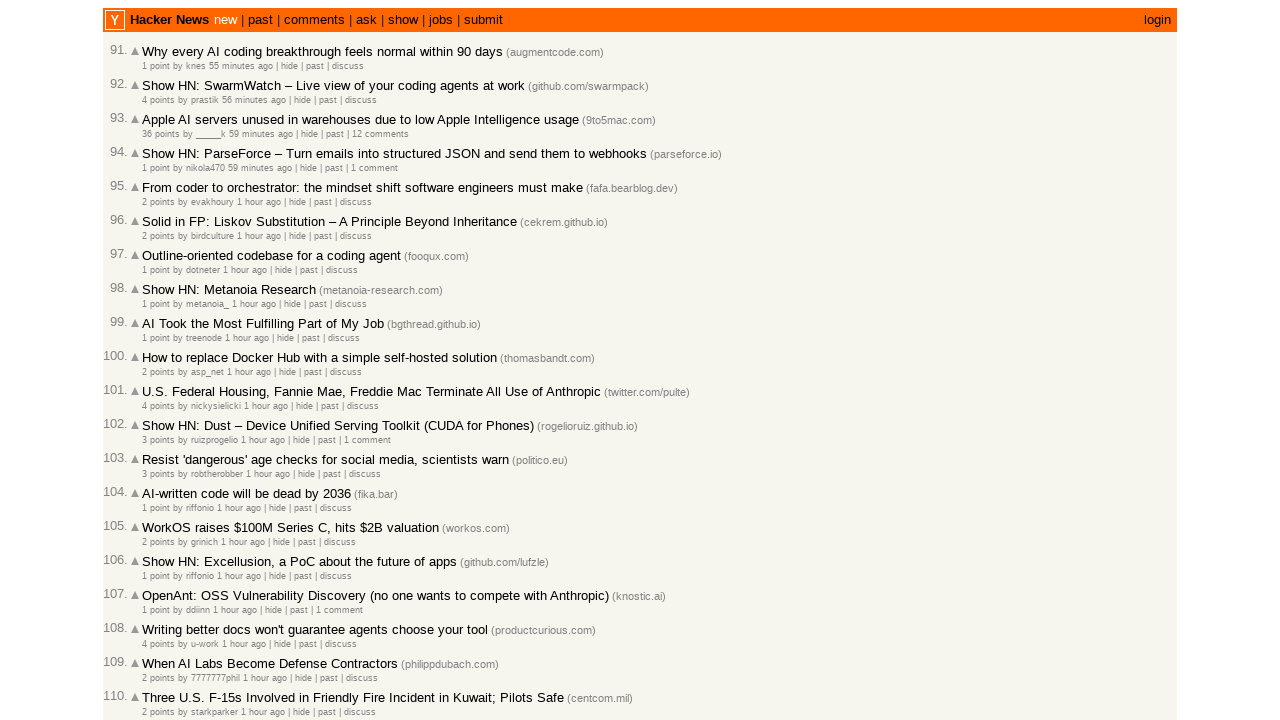

Parsed and stored article with timestamp: 2026-03-02T17:37:01.000Z
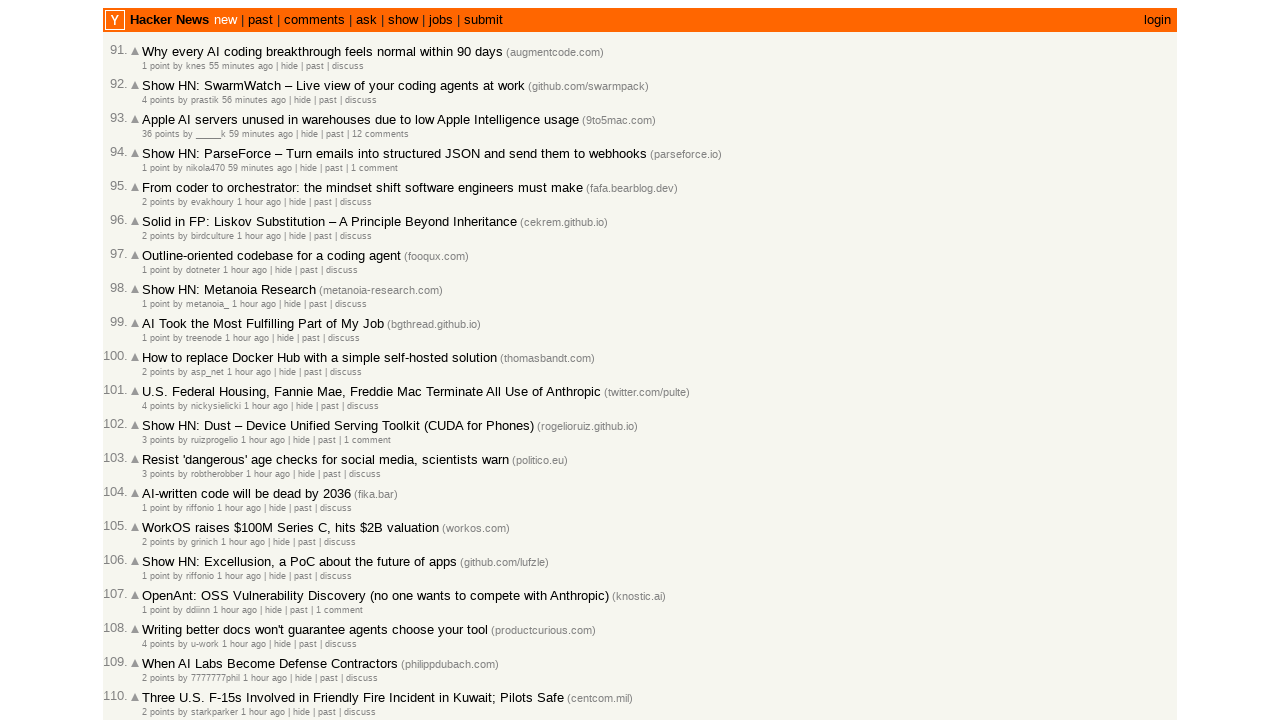

Retrieved article ID: 47221200
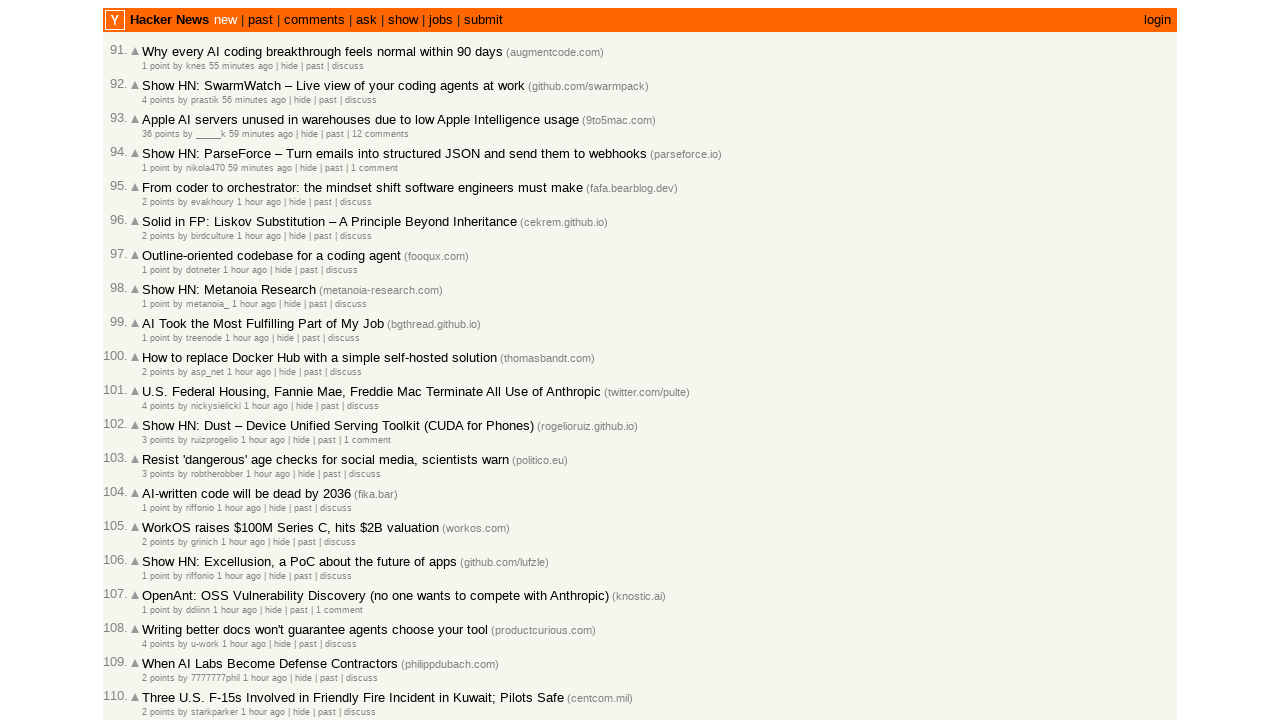

Retrieved raw timestamp: 2026-03-02T17:36:00 1772472960
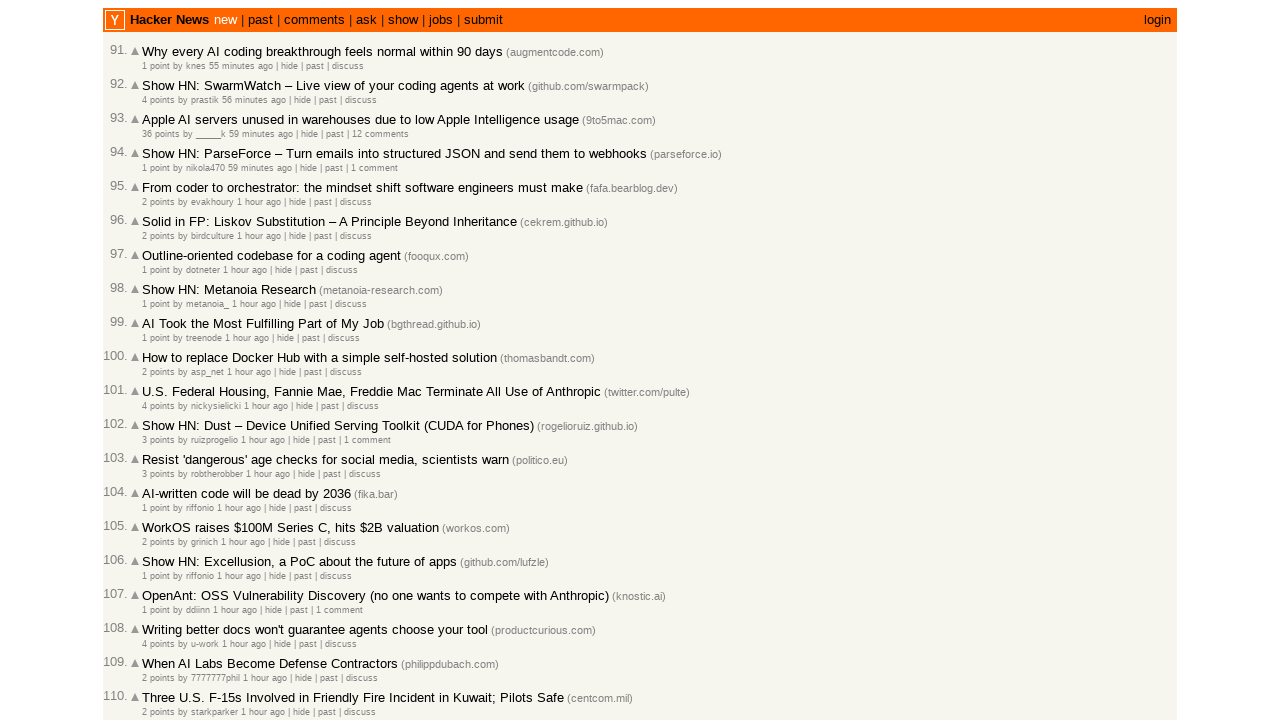

Parsed and stored article with timestamp: 2026-03-02T17:36:00.000Z
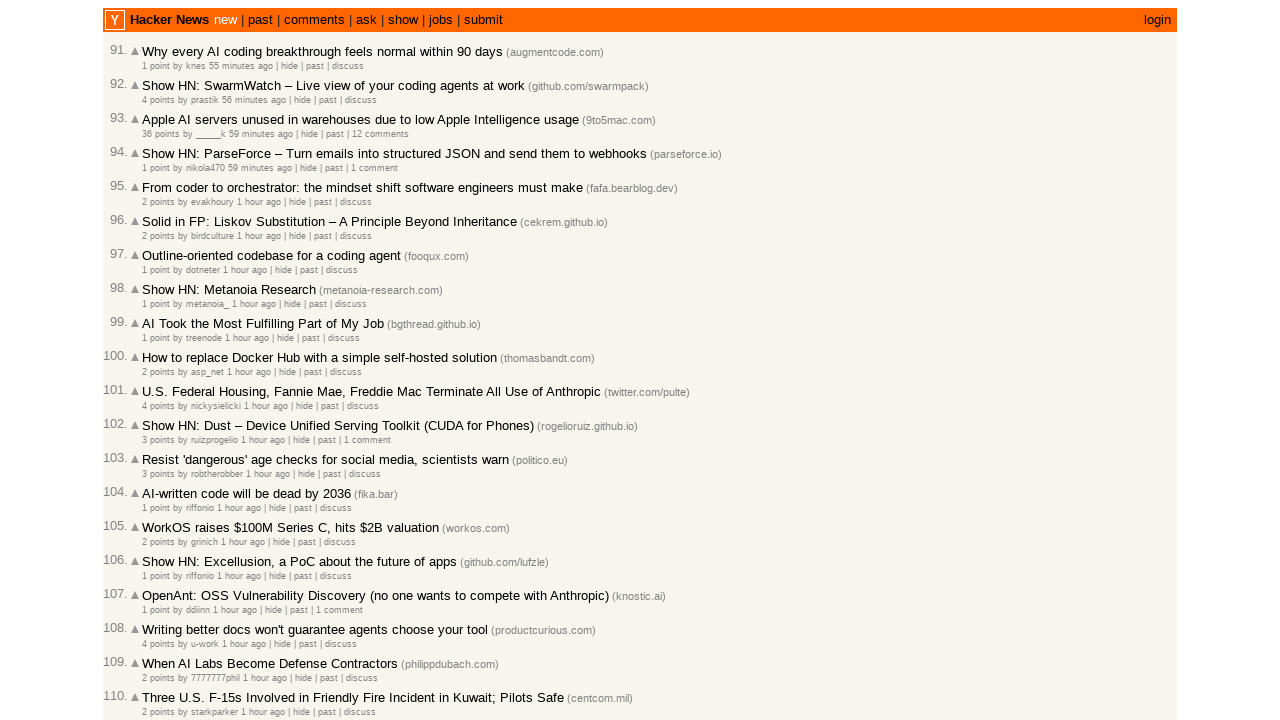

Retrieved article ID: 47221185
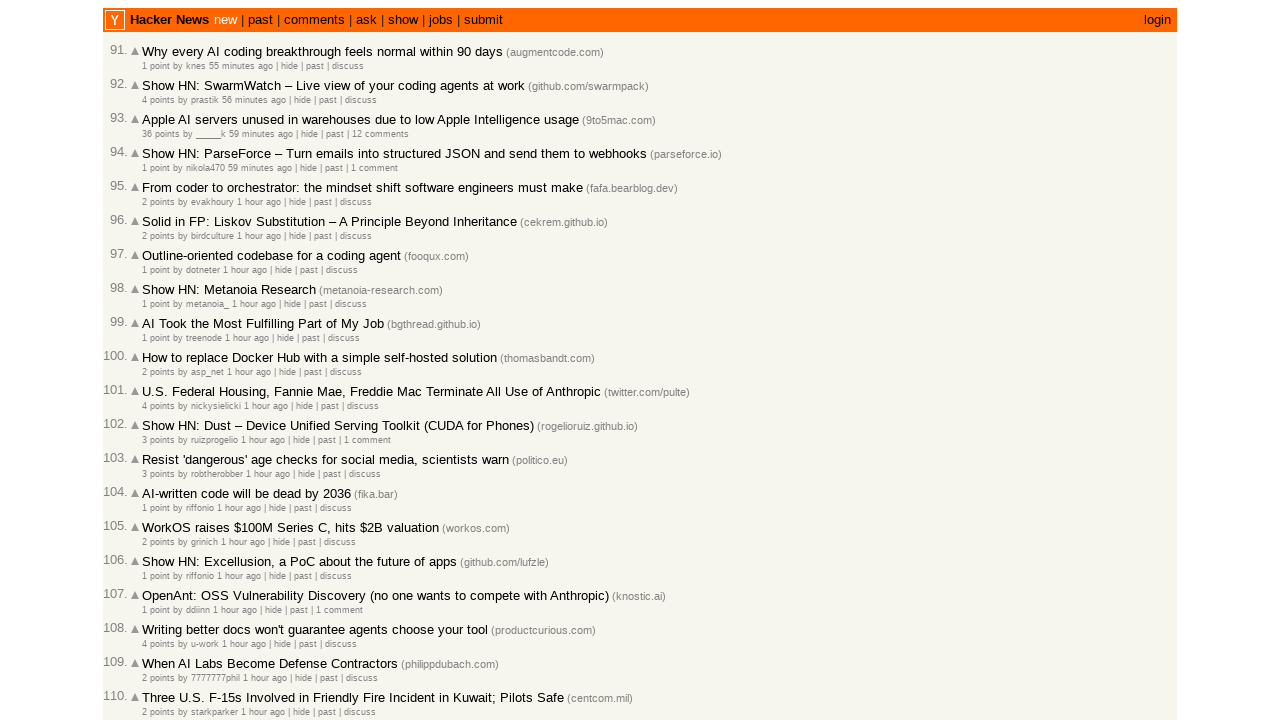

Retrieved raw timestamp: 2026-03-02T17:35:03 1772472903
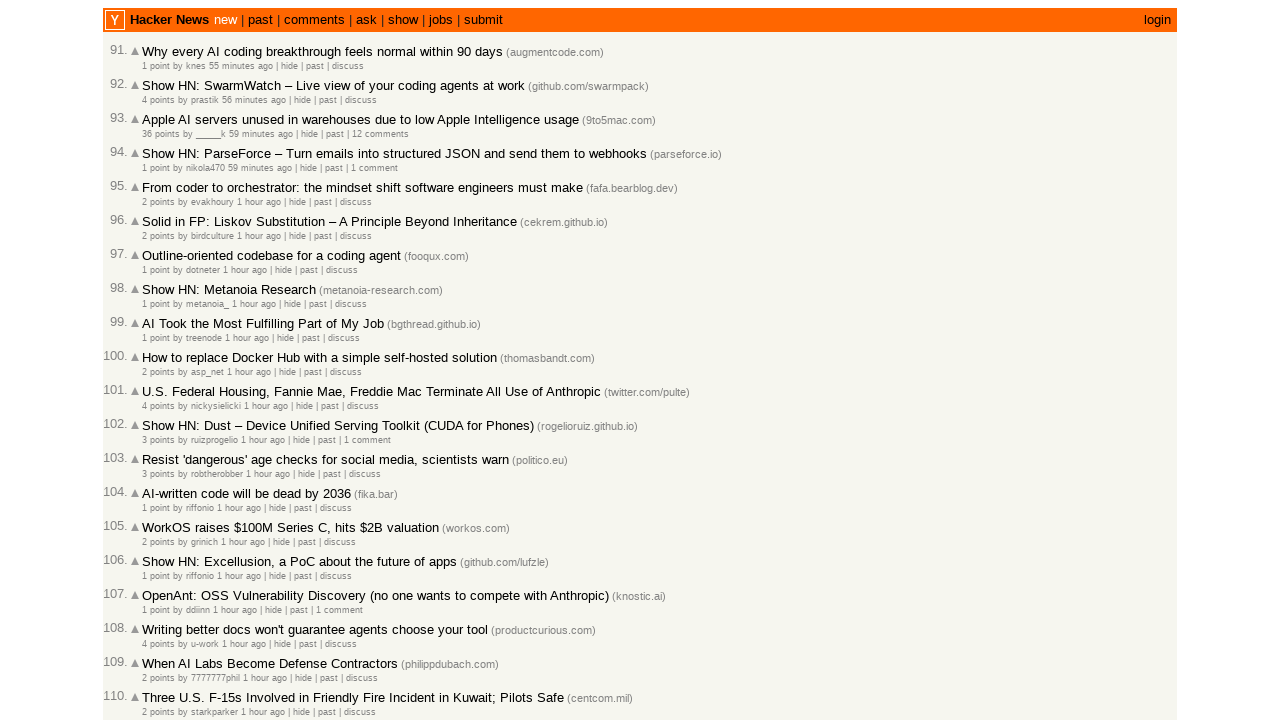

Parsed and stored article with timestamp: 2026-03-02T17:35:03.000Z
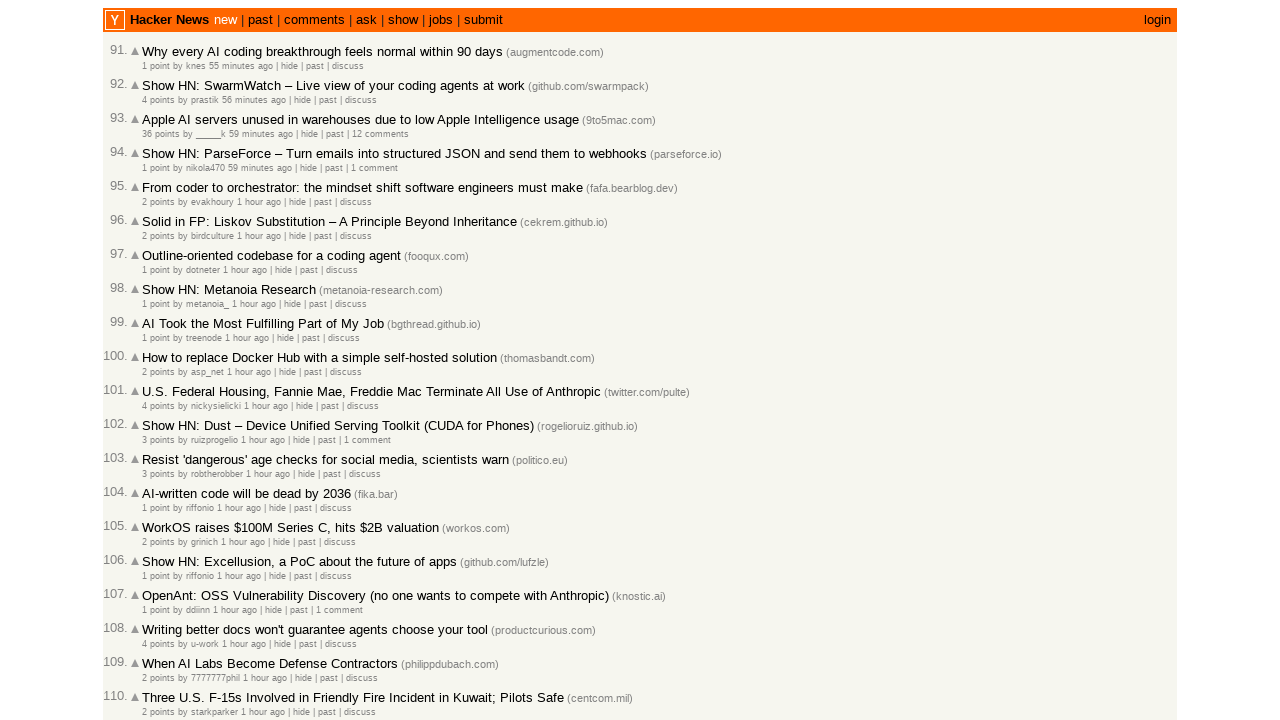

Verified that 100 articles were collected (meets requirement of 100)
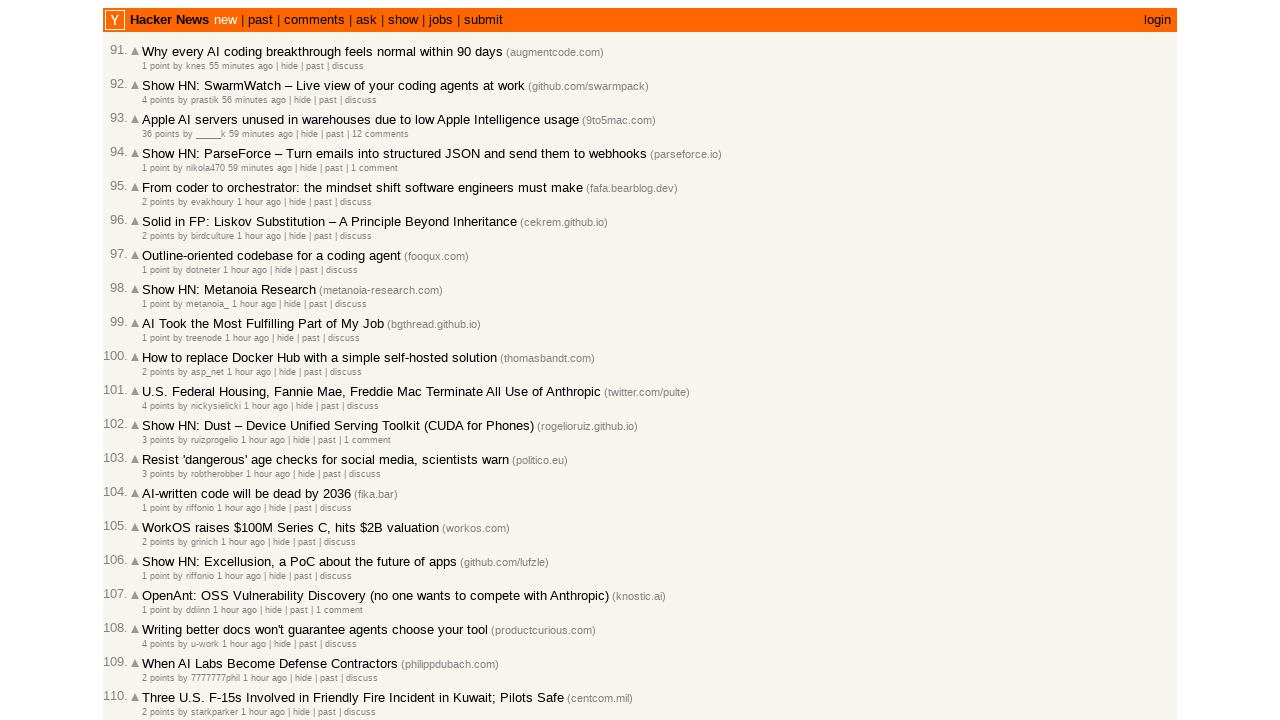

Verified that all articles are sorted from newest to oldest
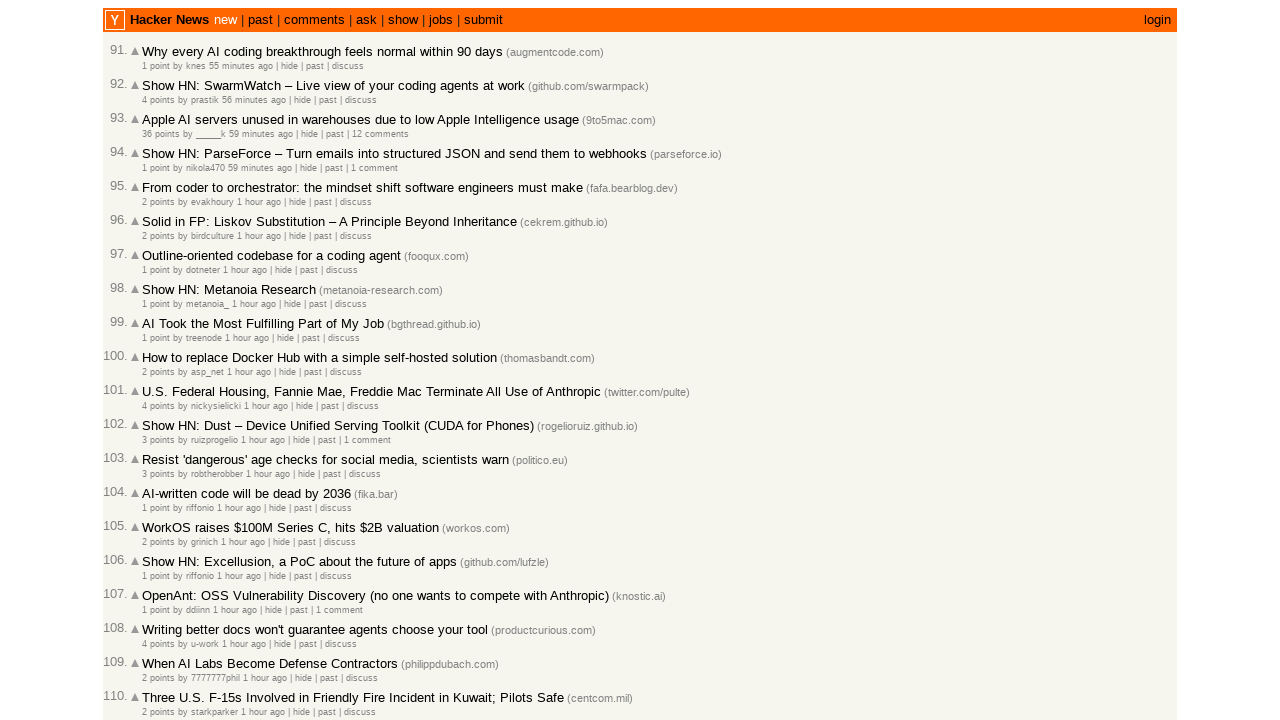

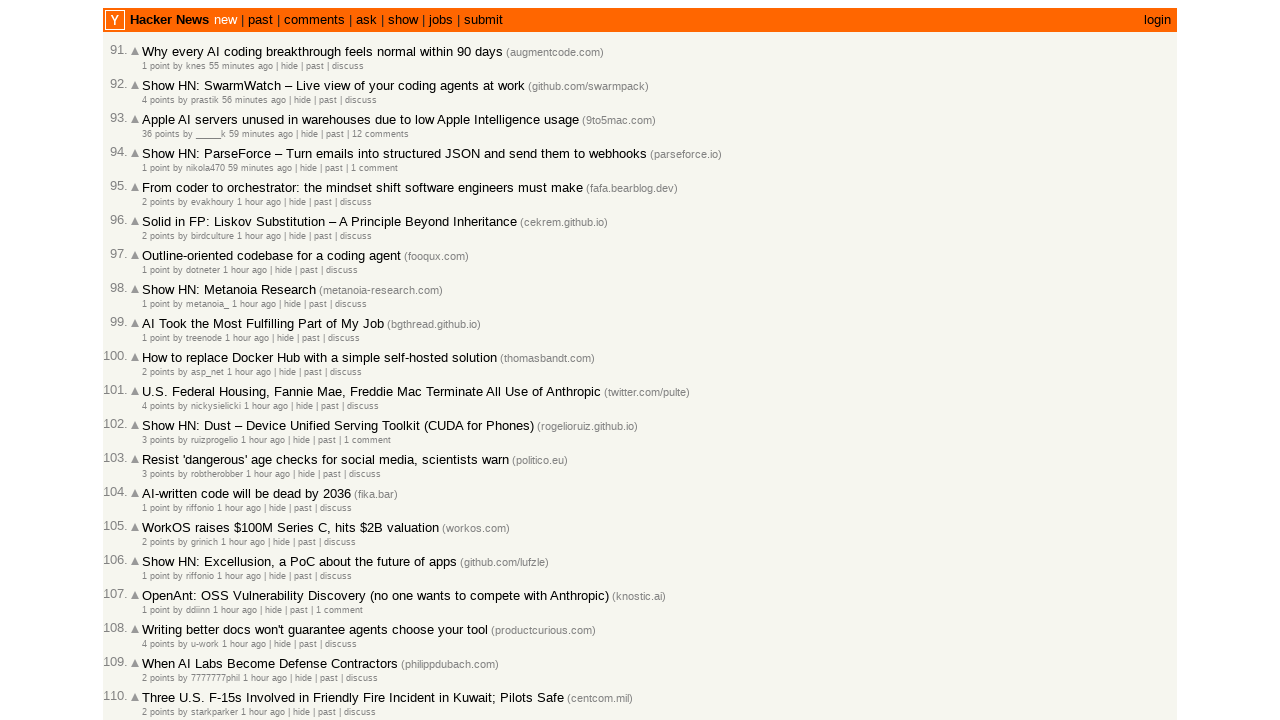